Tests a Todo page by navigating to it, adding 100 todo items with sequential names, and then deleting all odd-numbered todo items by handling confirmation dialogs.

Starting URL: https://material.playwrightvn.com/

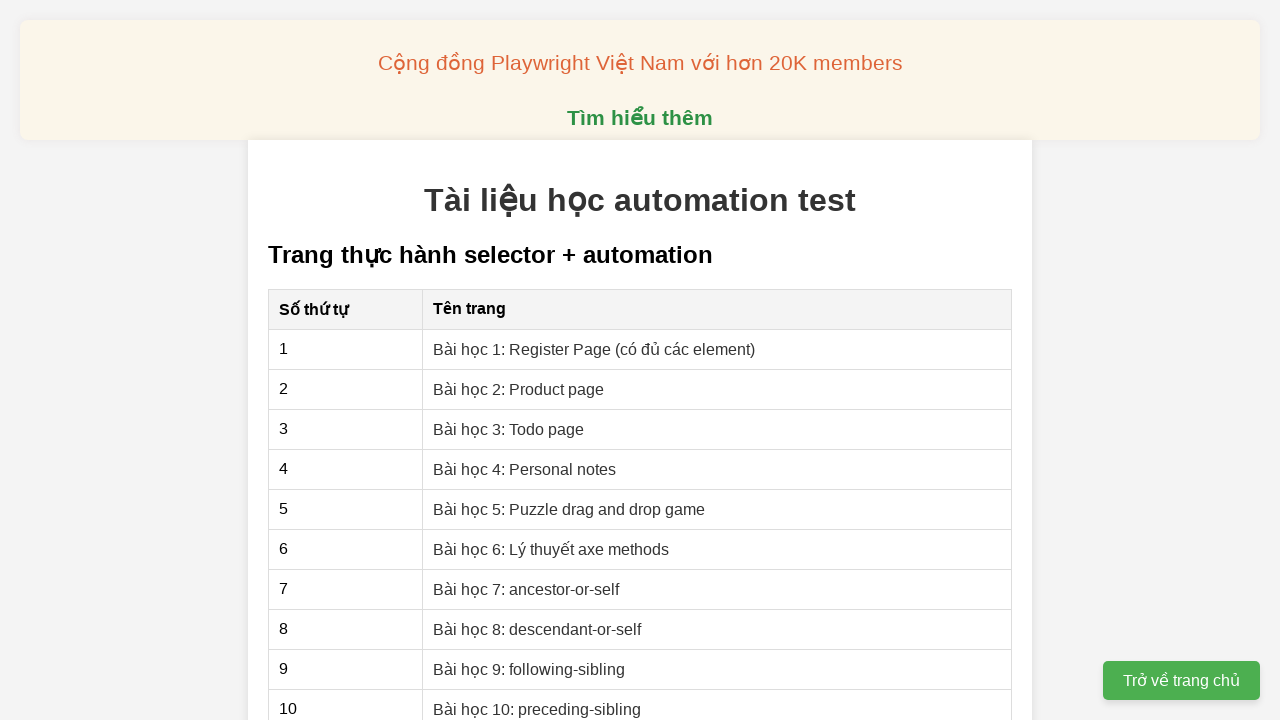

Clicked on 'Bài học 3: Todo page' link at (509, 429) on xpath=//a[contains(text(),"Bài học 3: Todo page")]
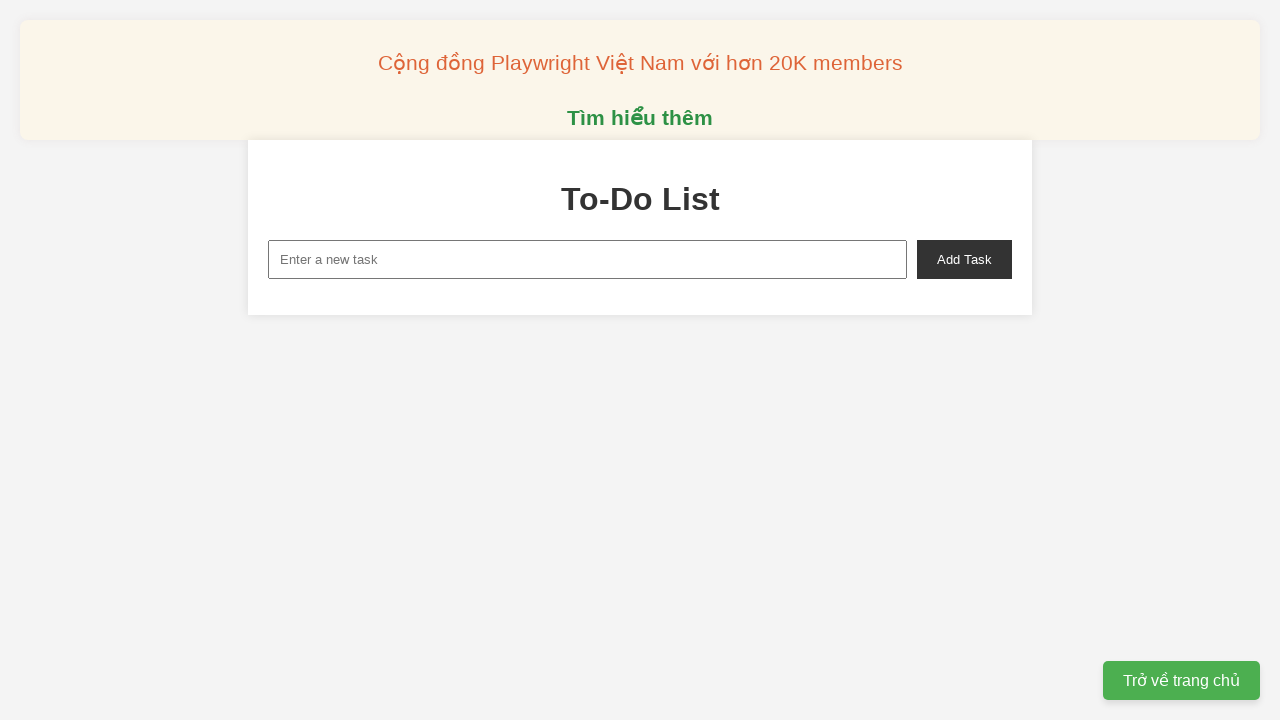

Todo page loaded and new-task input field is visible
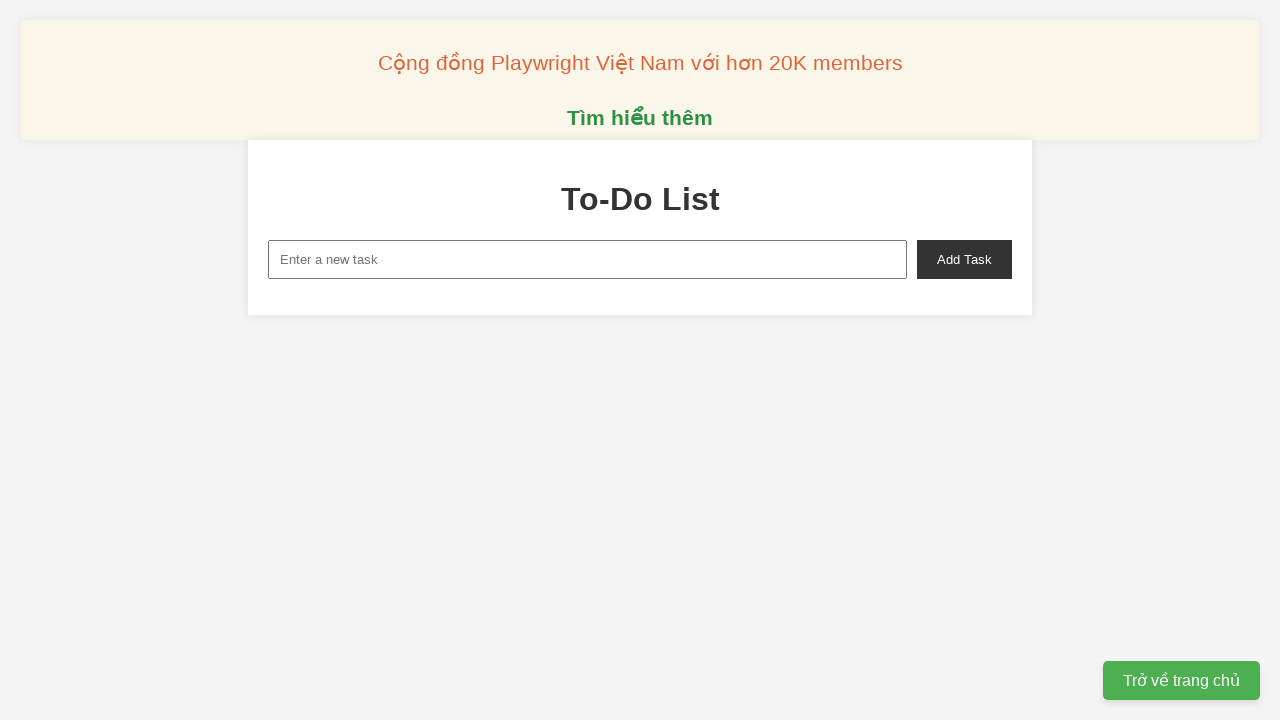

Filled input field with 'Todo 1' on #new-task
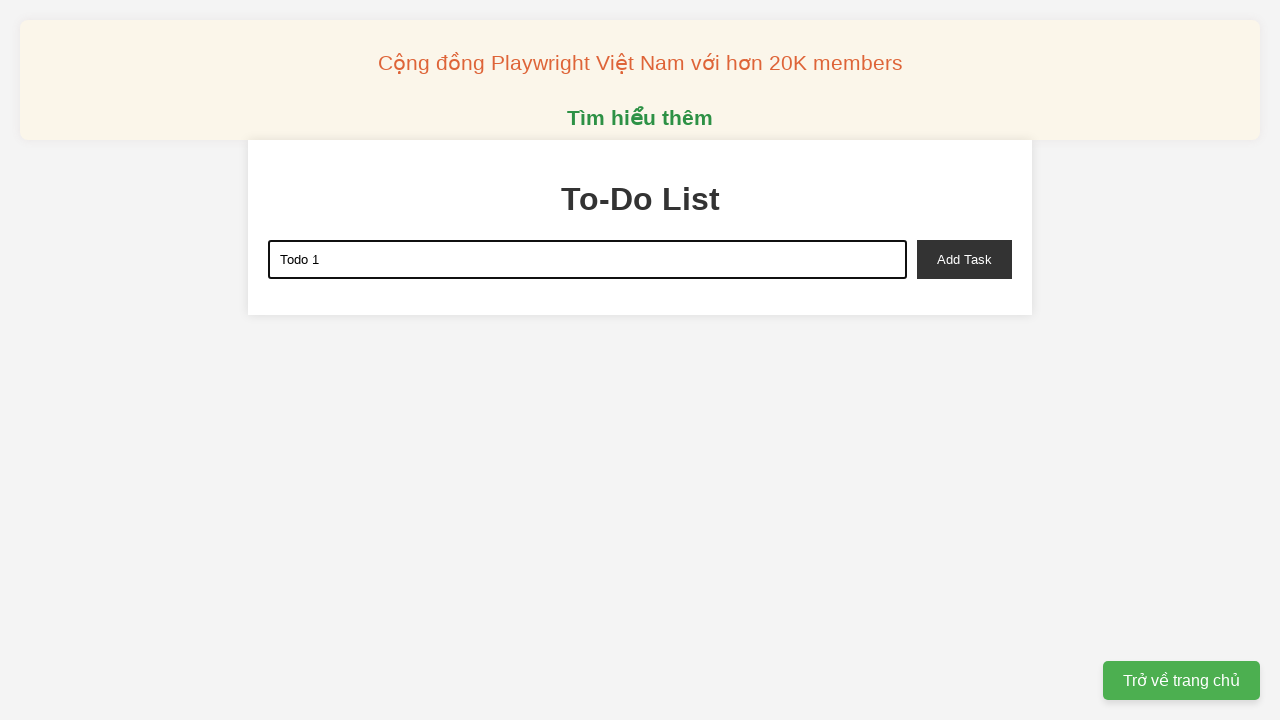

Clicked add-task button to create 'Todo 1' at (964, 259) on #add-task
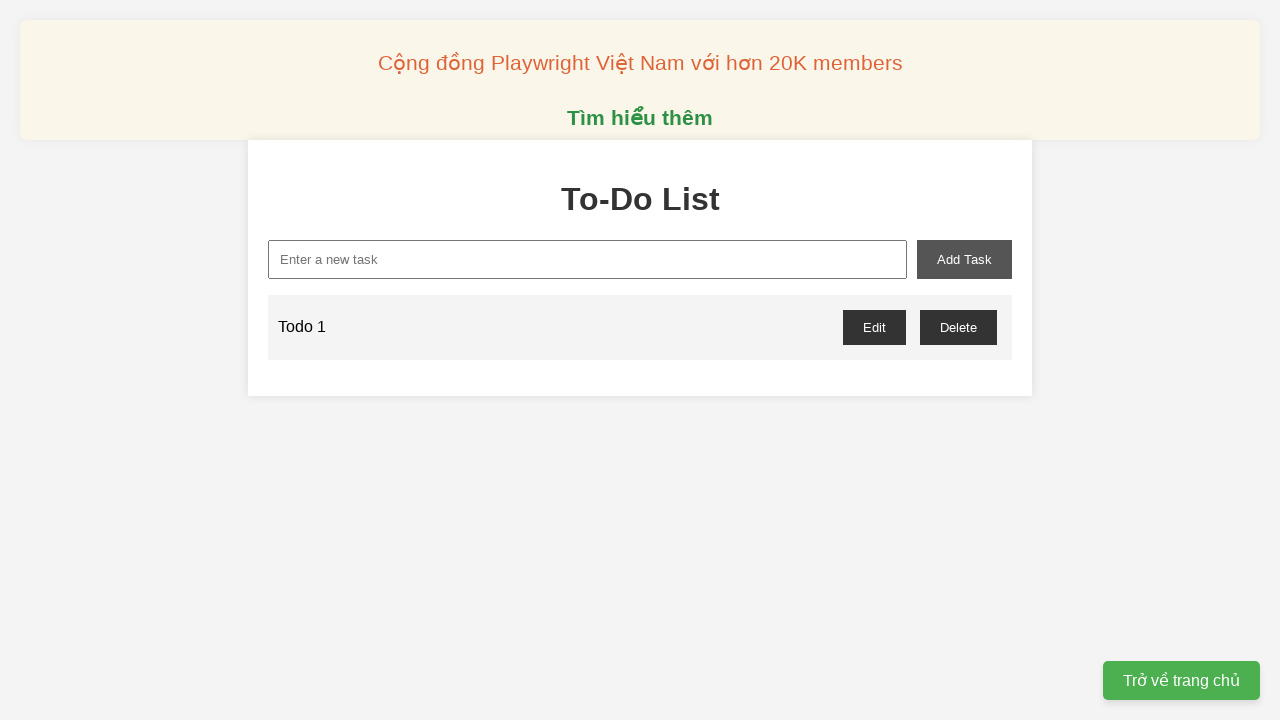

Filled input field with 'Todo 2' on #new-task
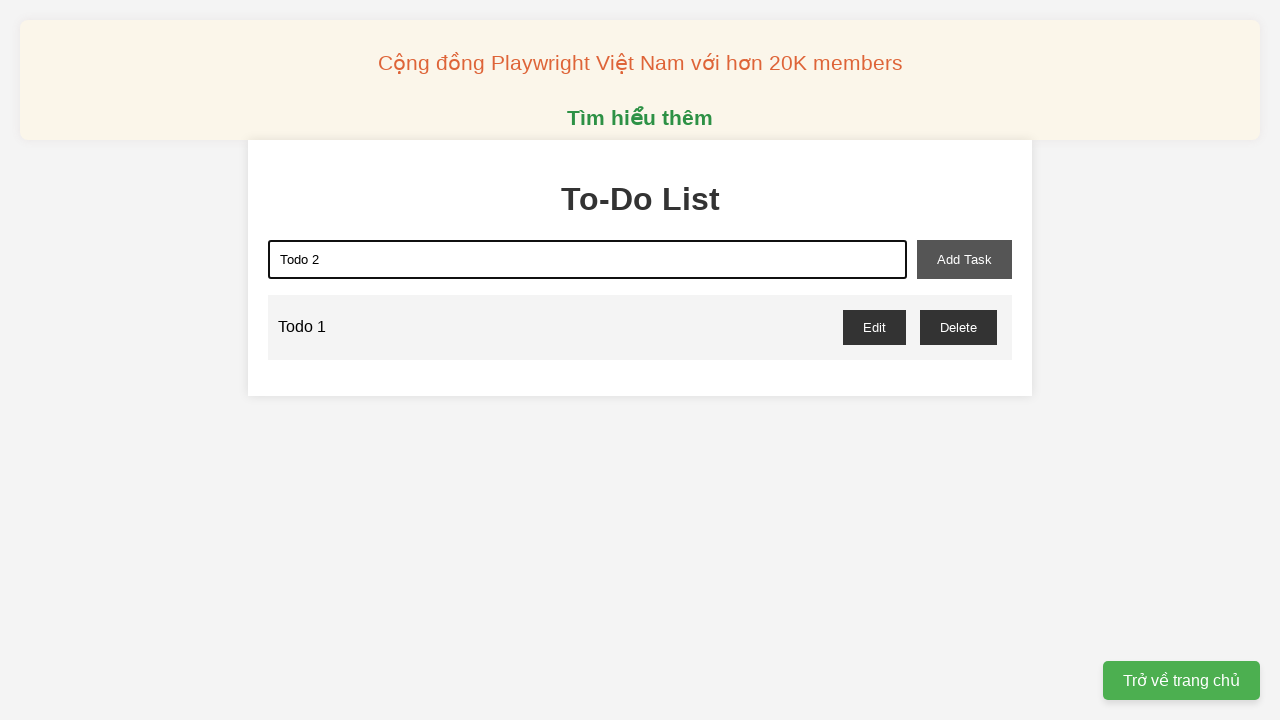

Clicked add-task button to create 'Todo 2' at (964, 259) on #add-task
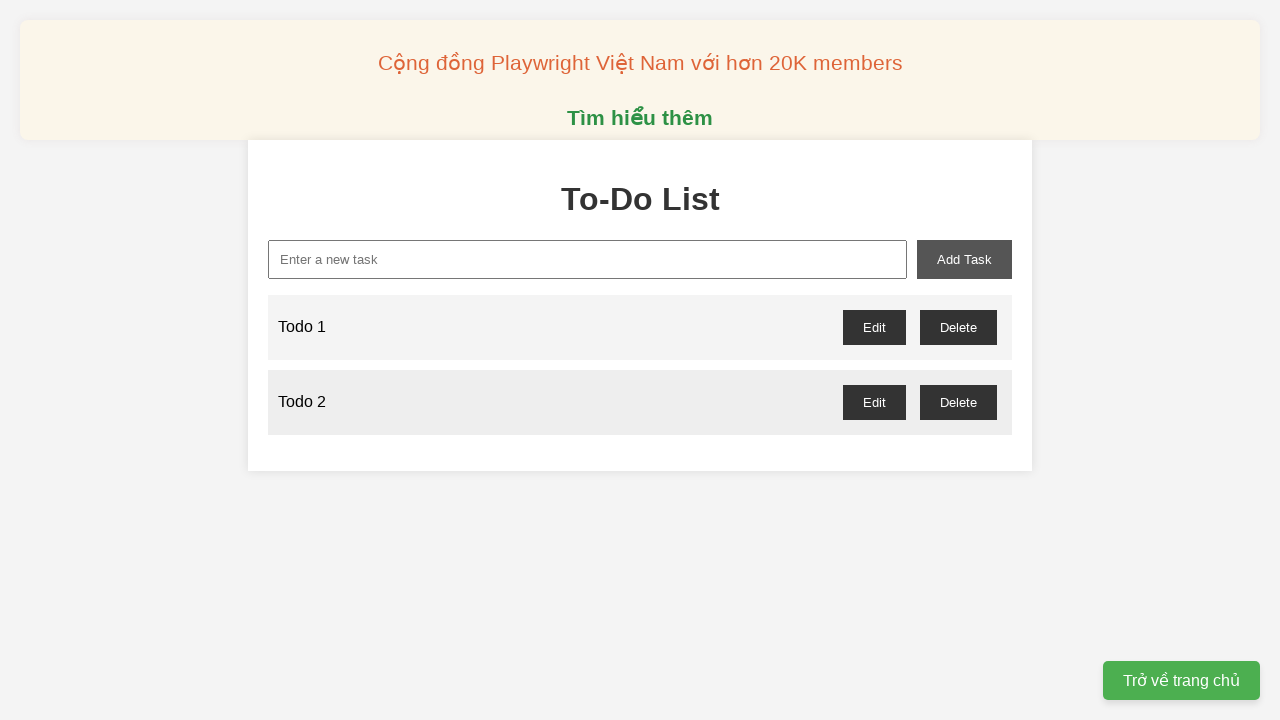

Filled input field with 'Todo 3' on #new-task
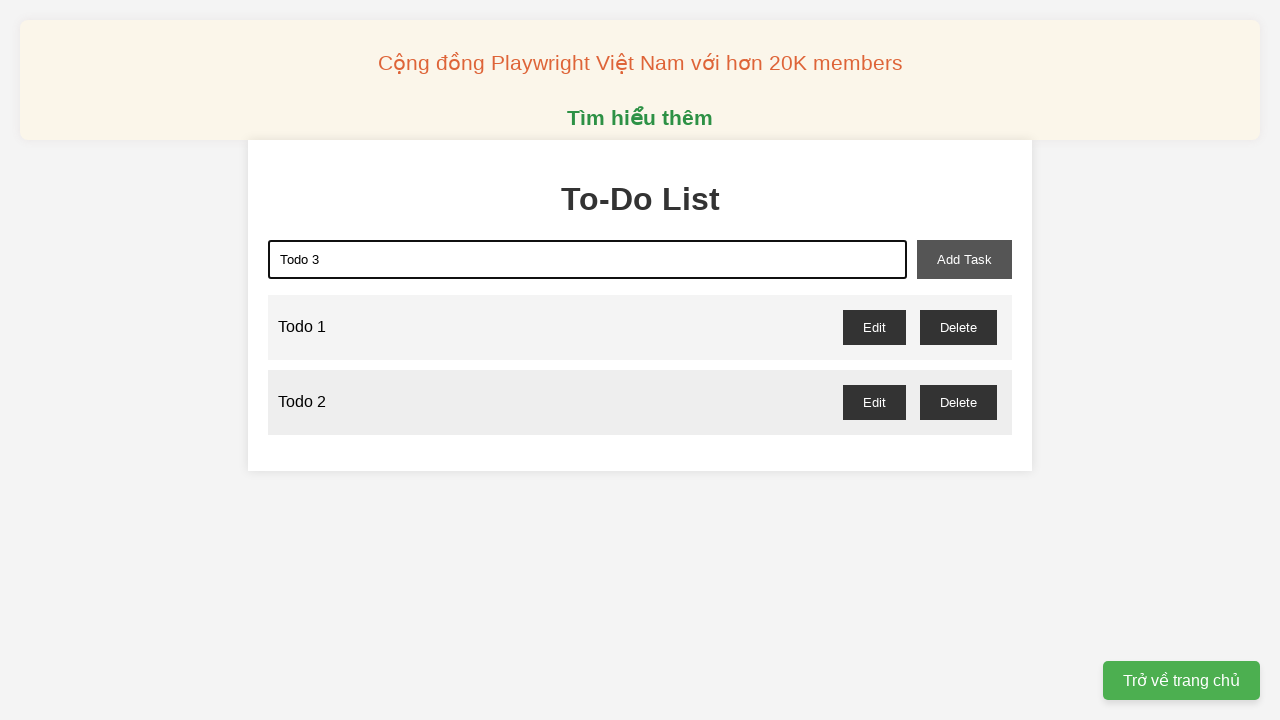

Clicked add-task button to create 'Todo 3' at (964, 259) on #add-task
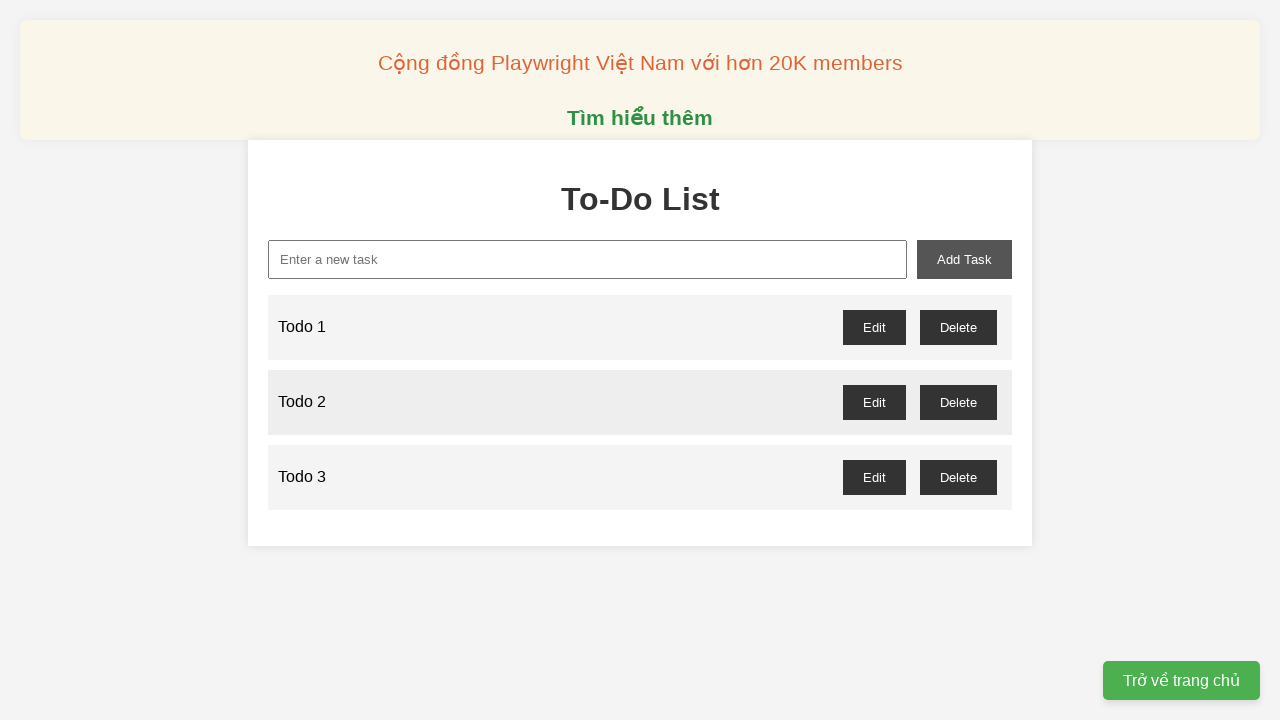

Filled input field with 'Todo 4' on #new-task
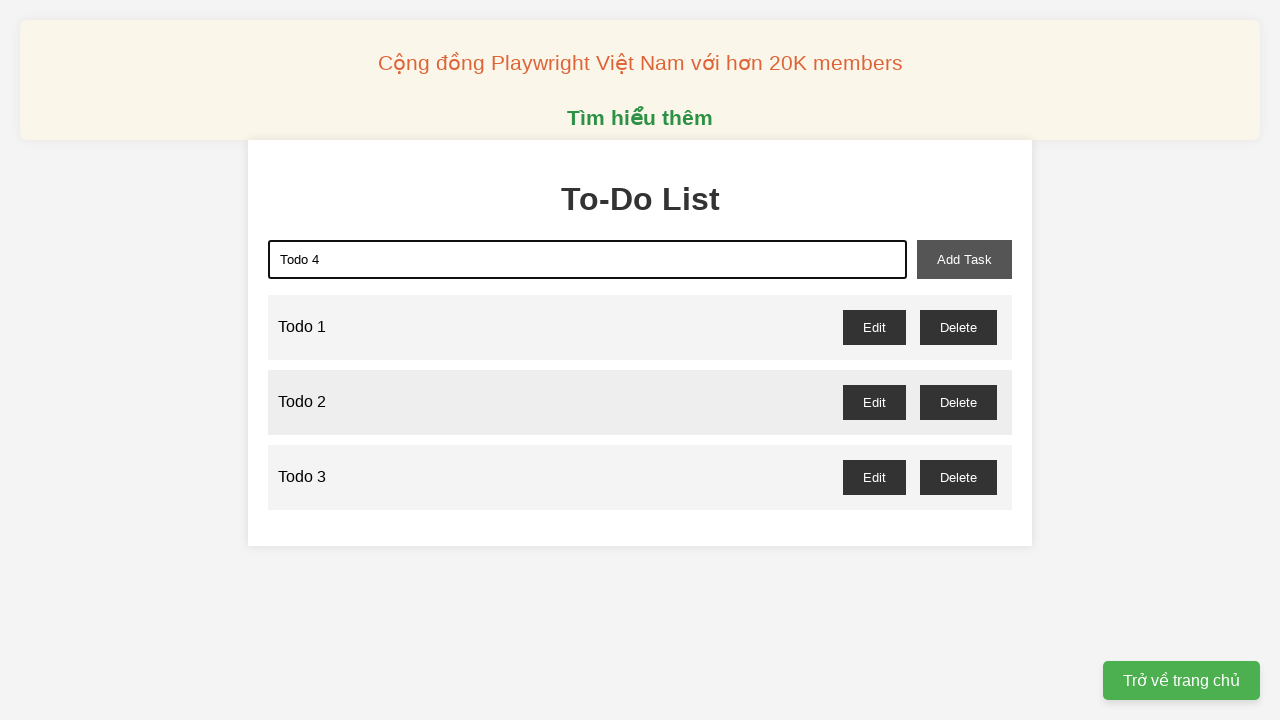

Clicked add-task button to create 'Todo 4' at (964, 259) on #add-task
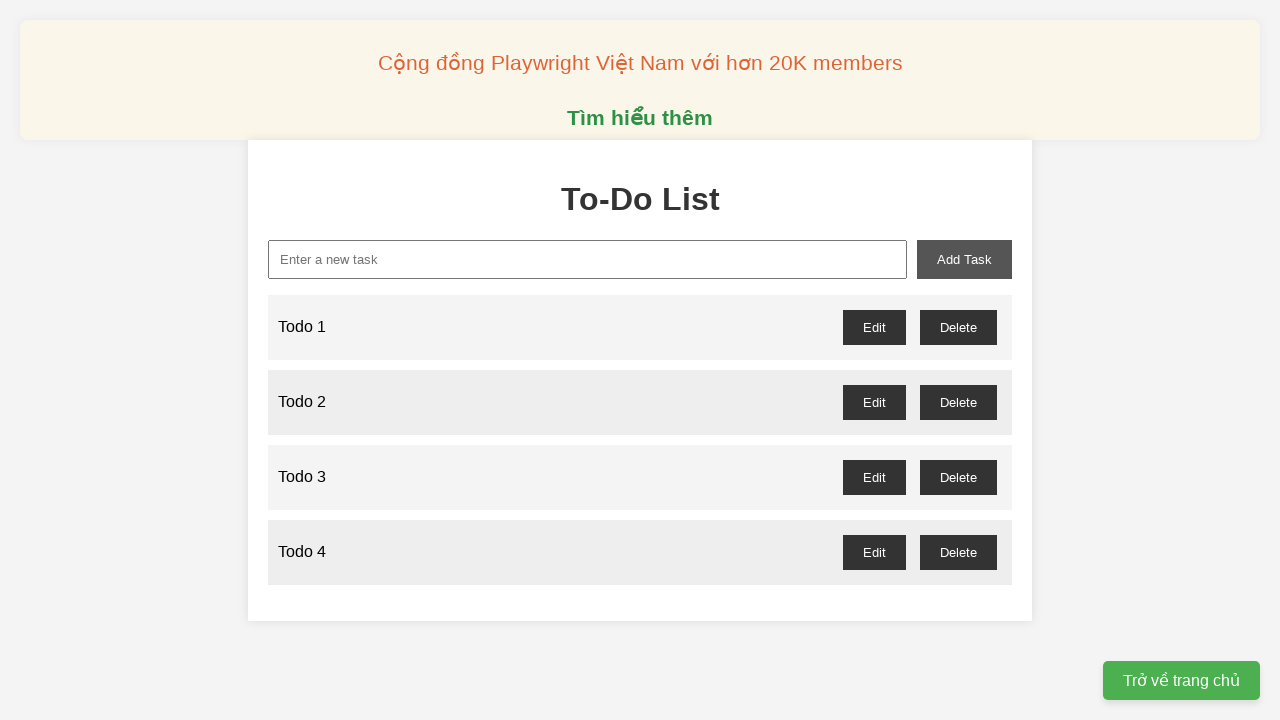

Filled input field with 'Todo 5' on #new-task
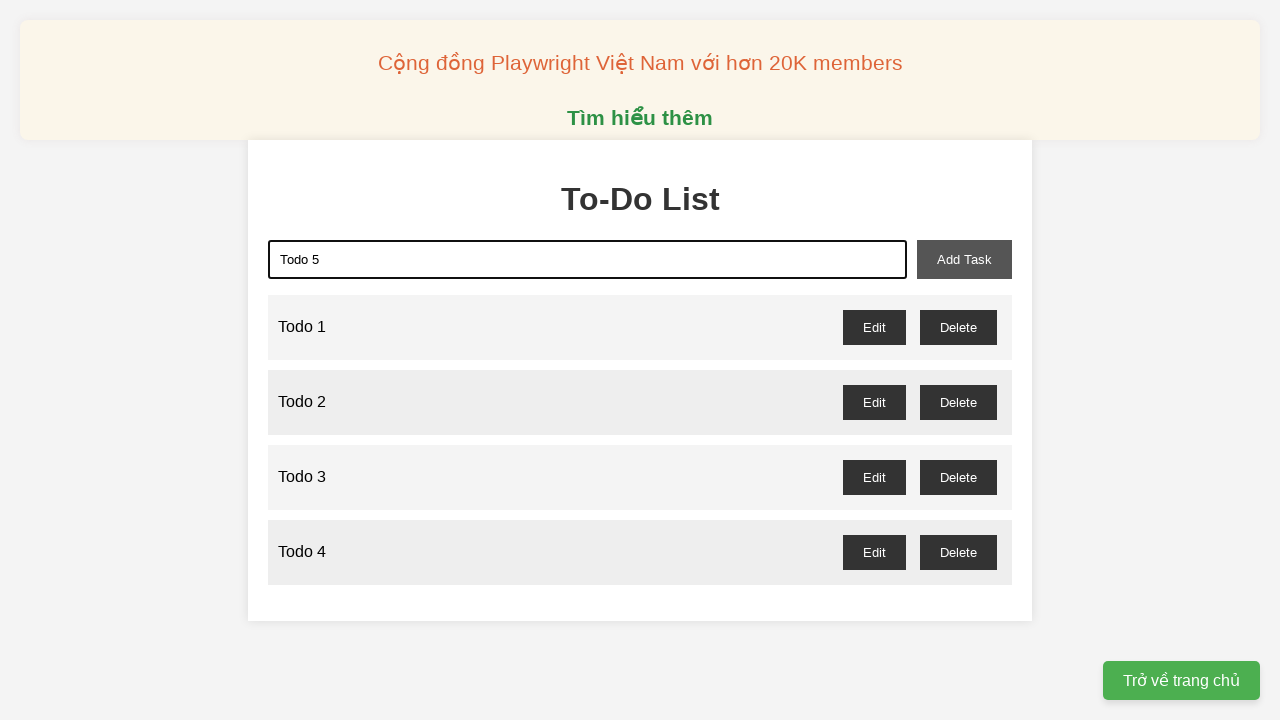

Clicked add-task button to create 'Todo 5' at (964, 259) on #add-task
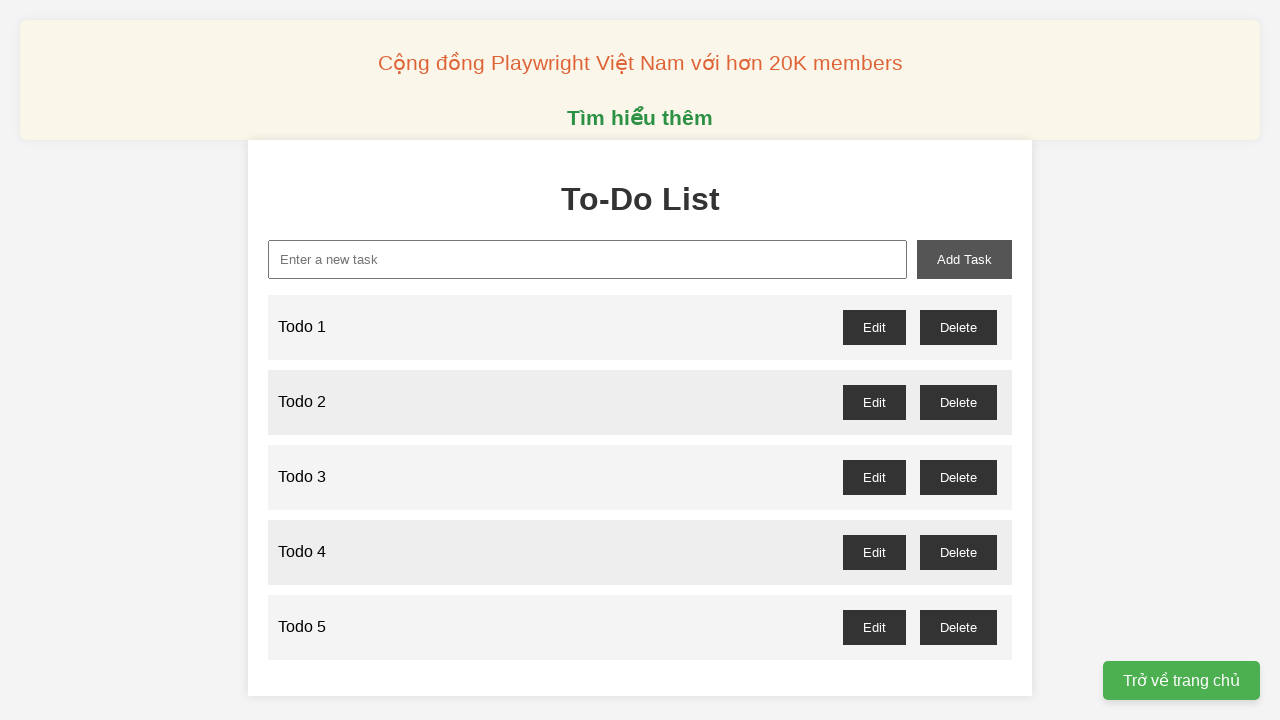

Filled input field with 'Todo 6' on #new-task
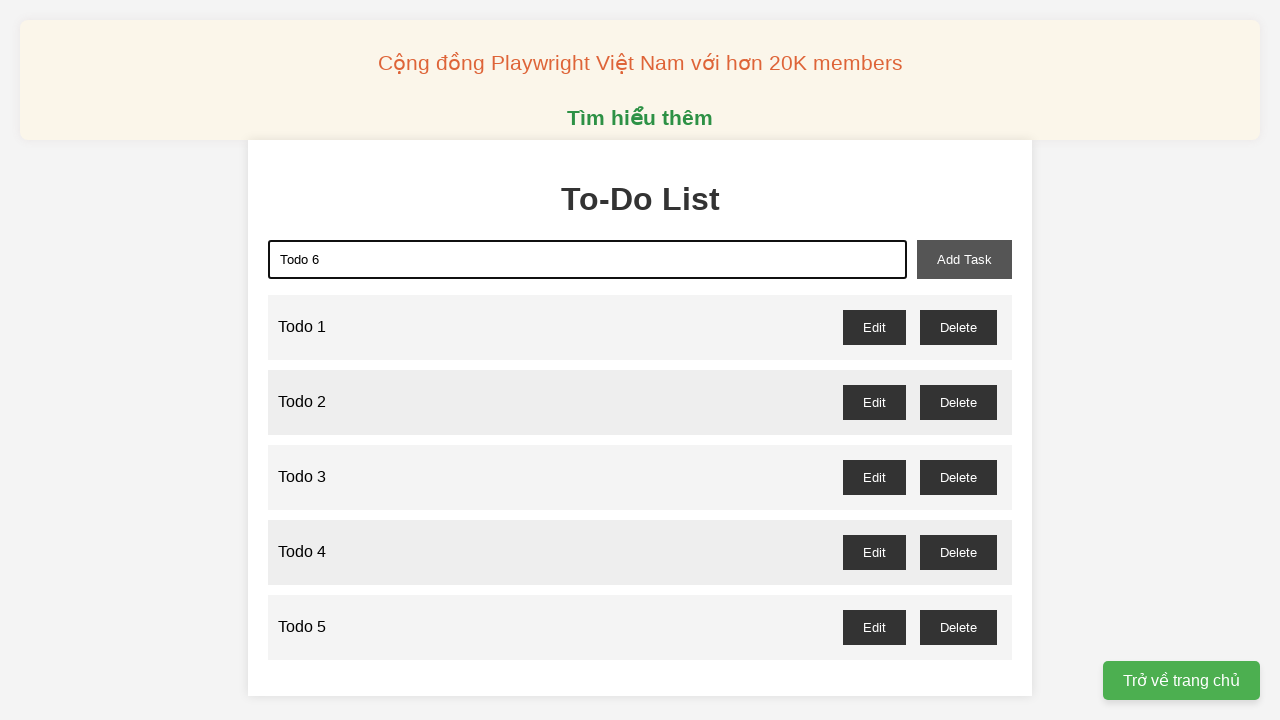

Clicked add-task button to create 'Todo 6' at (964, 259) on #add-task
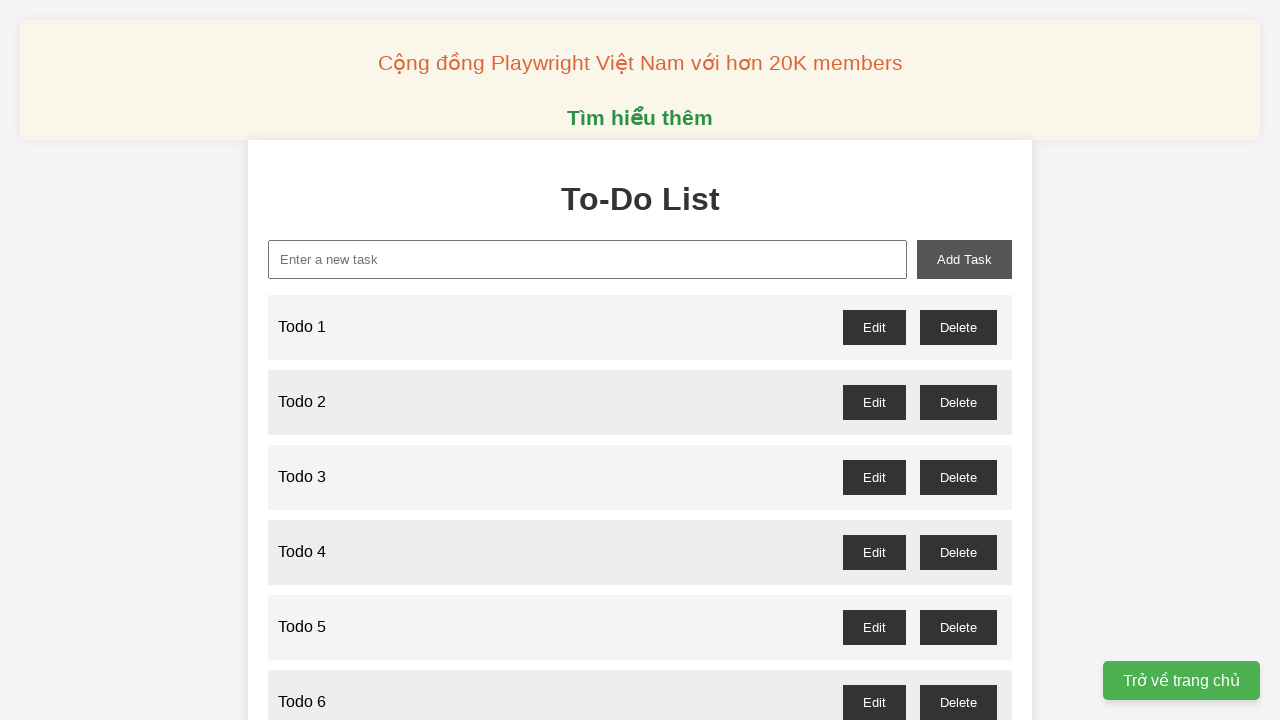

Filled input field with 'Todo 7' on #new-task
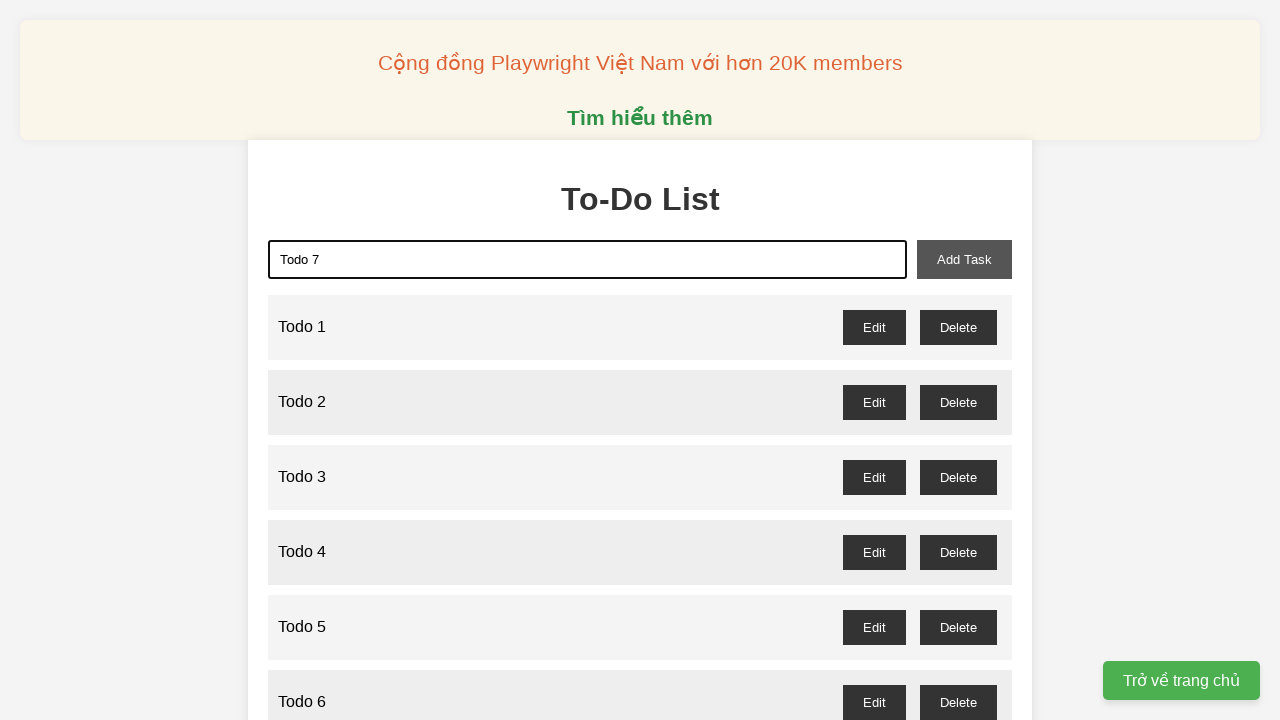

Clicked add-task button to create 'Todo 7' at (964, 259) on #add-task
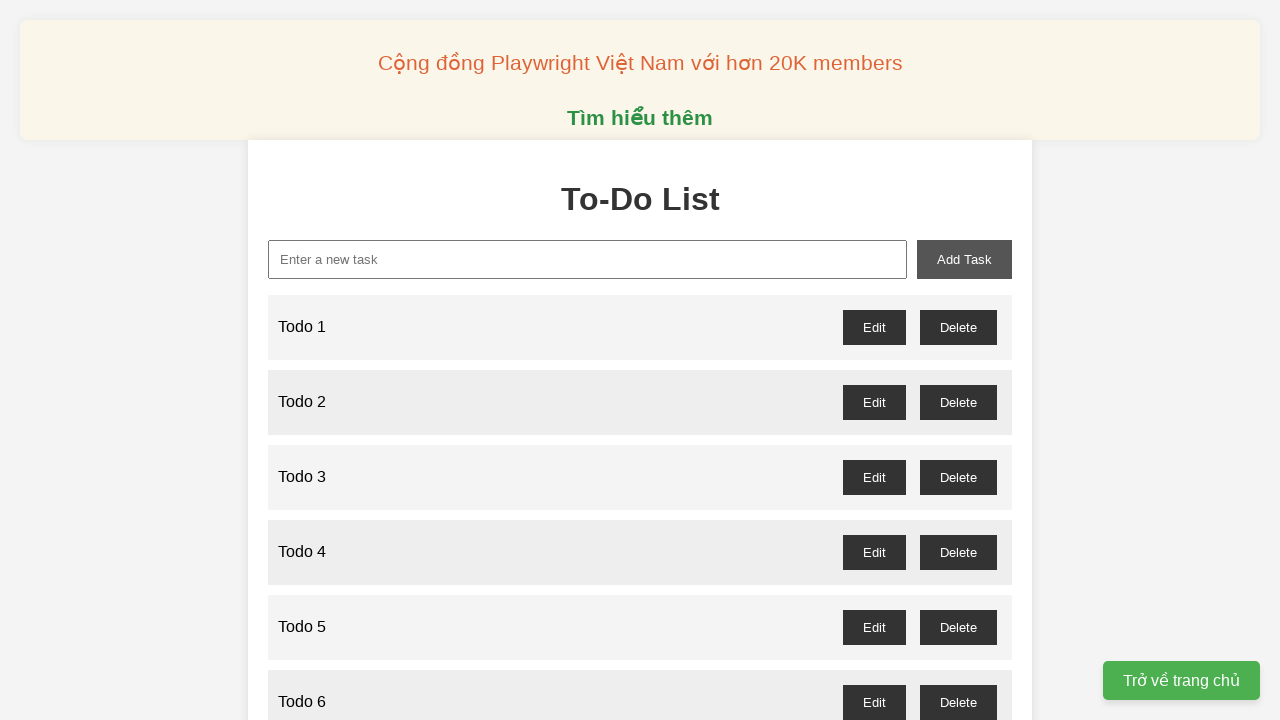

Filled input field with 'Todo 8' on #new-task
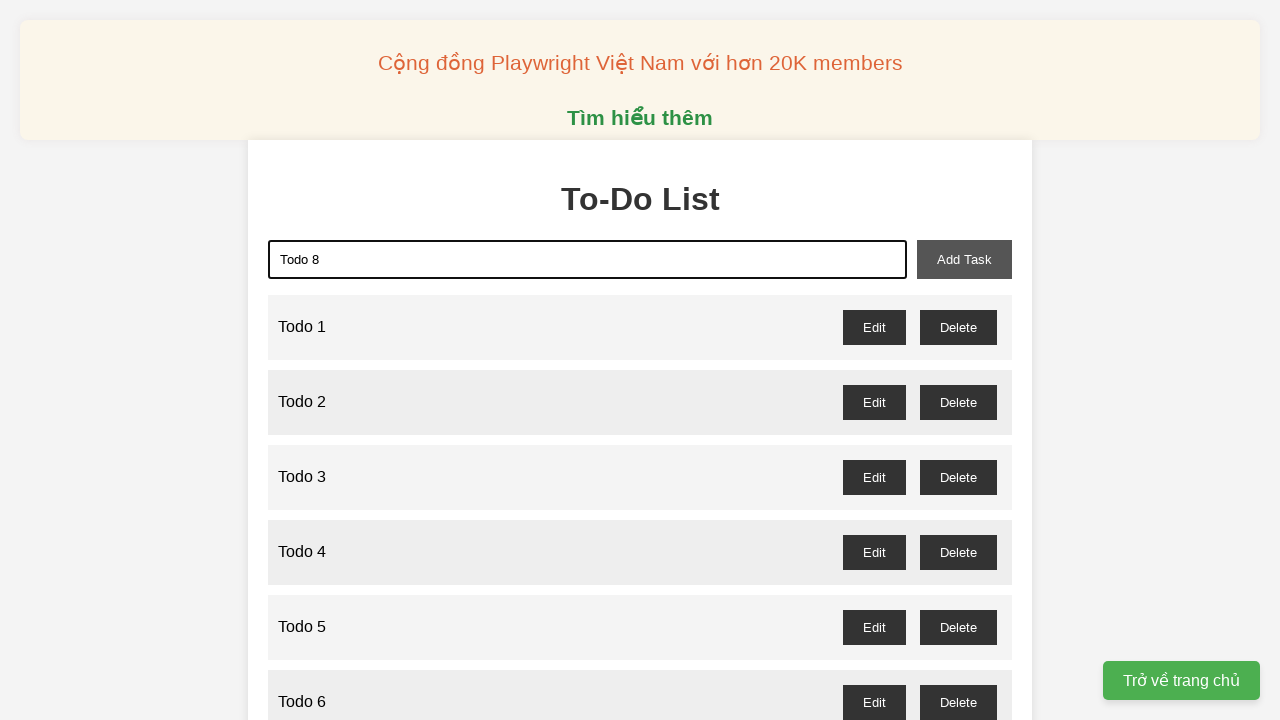

Clicked add-task button to create 'Todo 8' at (964, 259) on #add-task
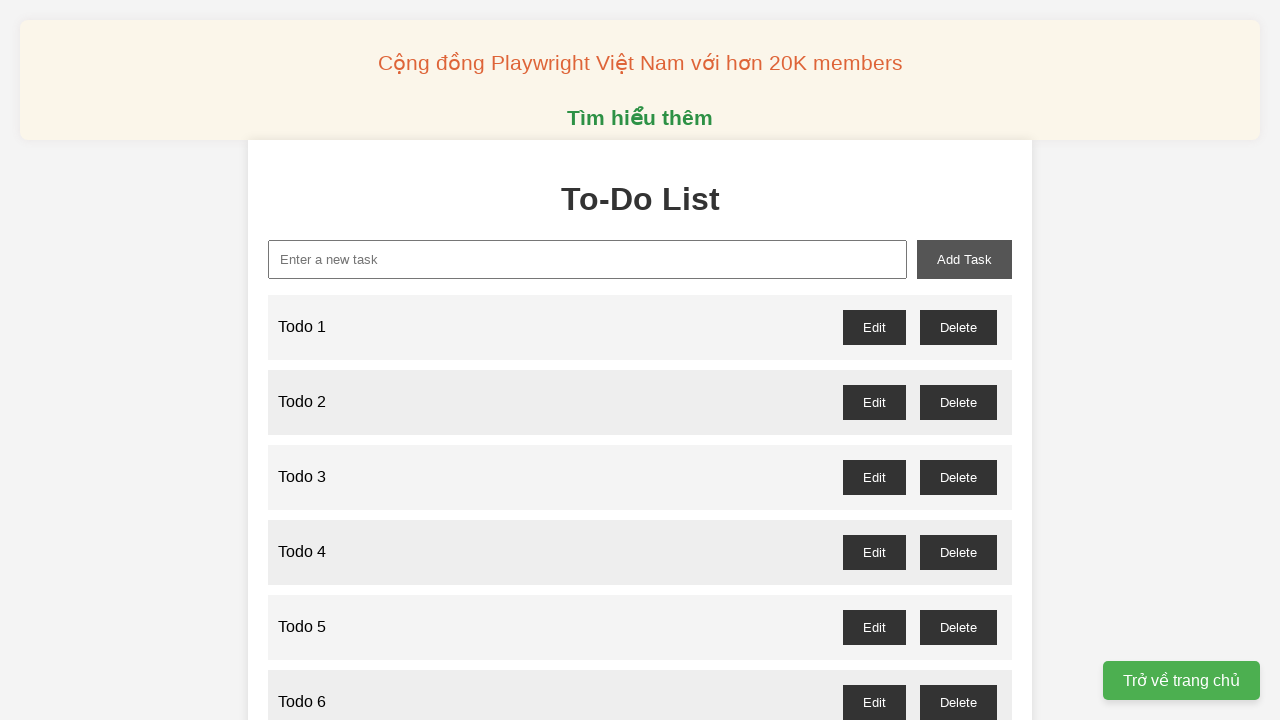

Filled input field with 'Todo 9' on #new-task
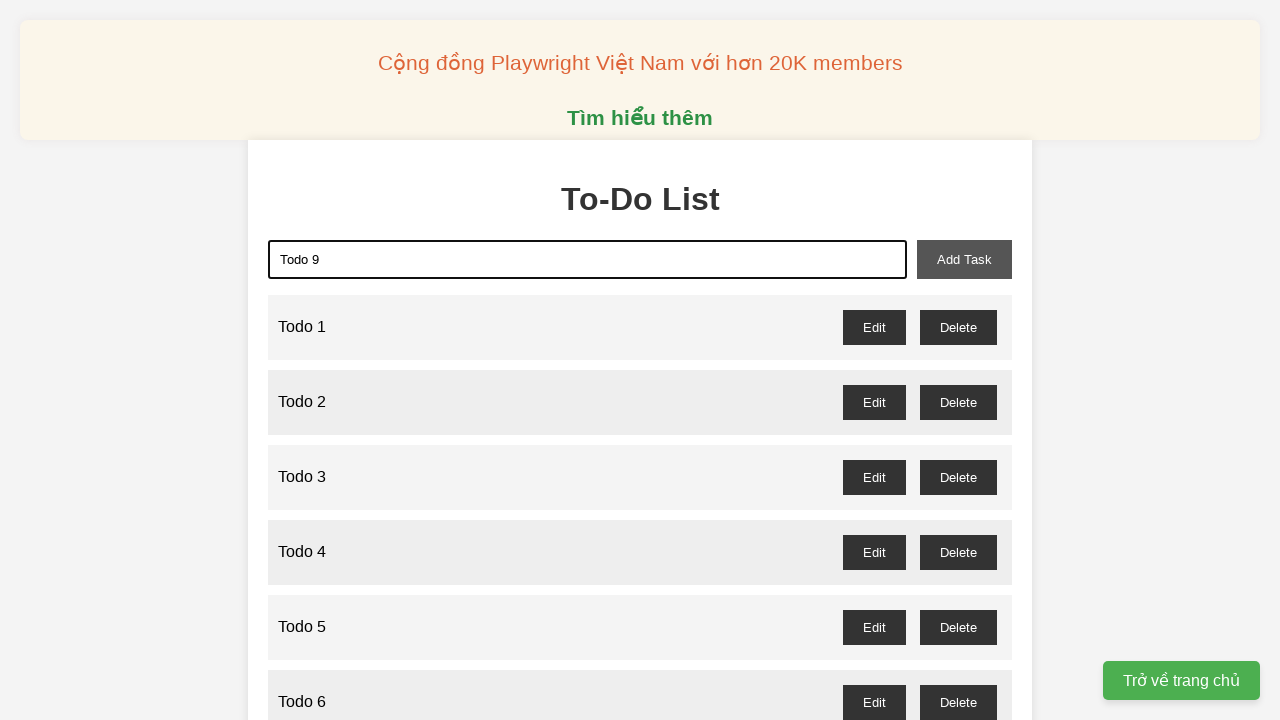

Clicked add-task button to create 'Todo 9' at (964, 259) on #add-task
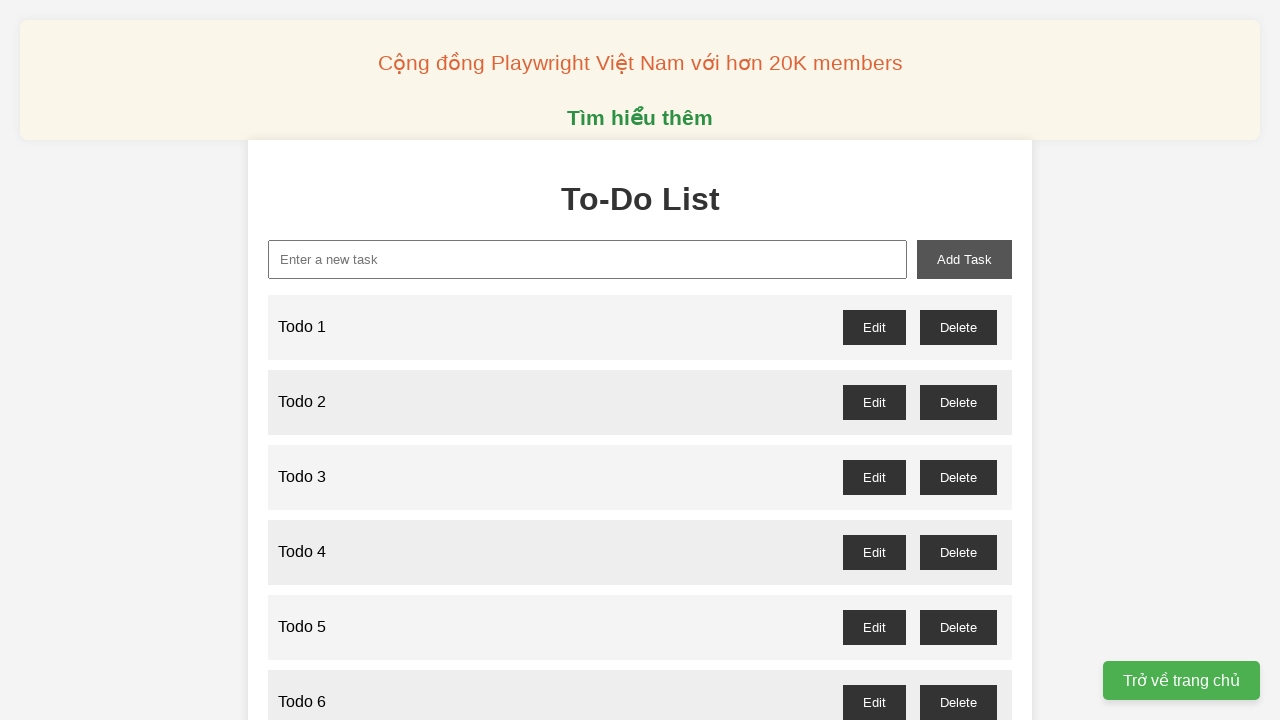

Filled input field with 'Todo 10' on #new-task
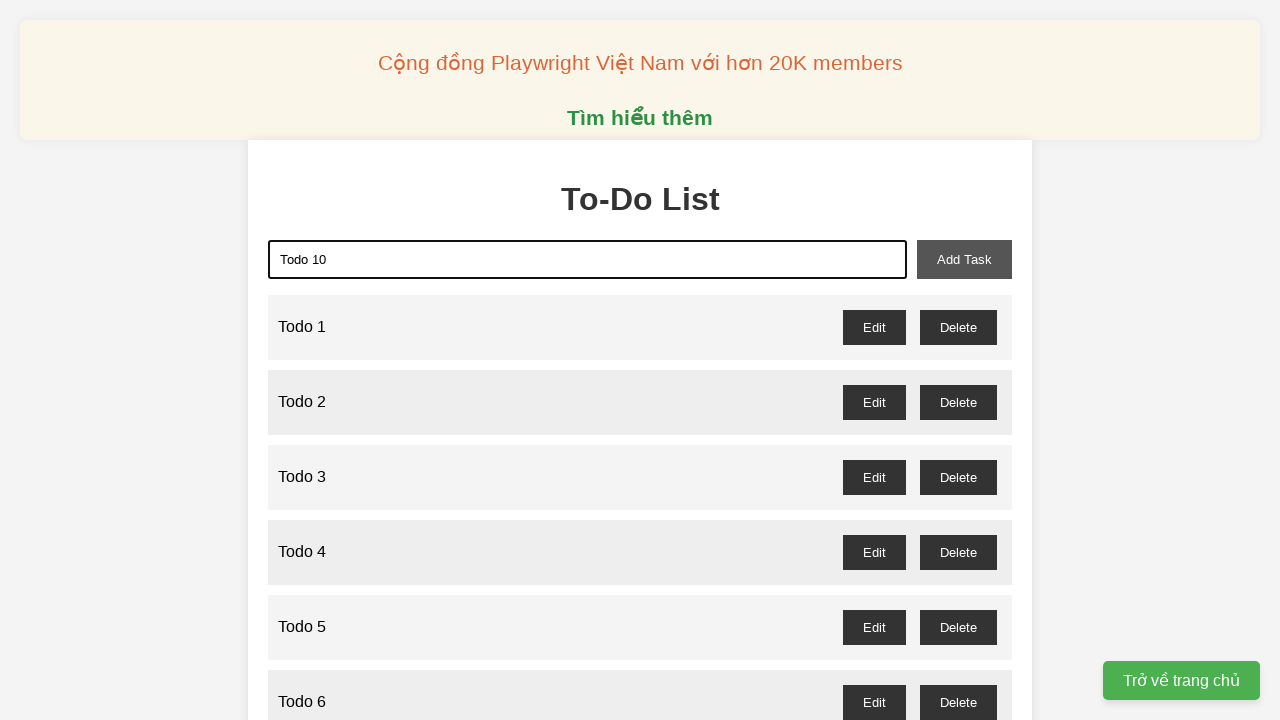

Clicked add-task button to create 'Todo 10' at (964, 259) on #add-task
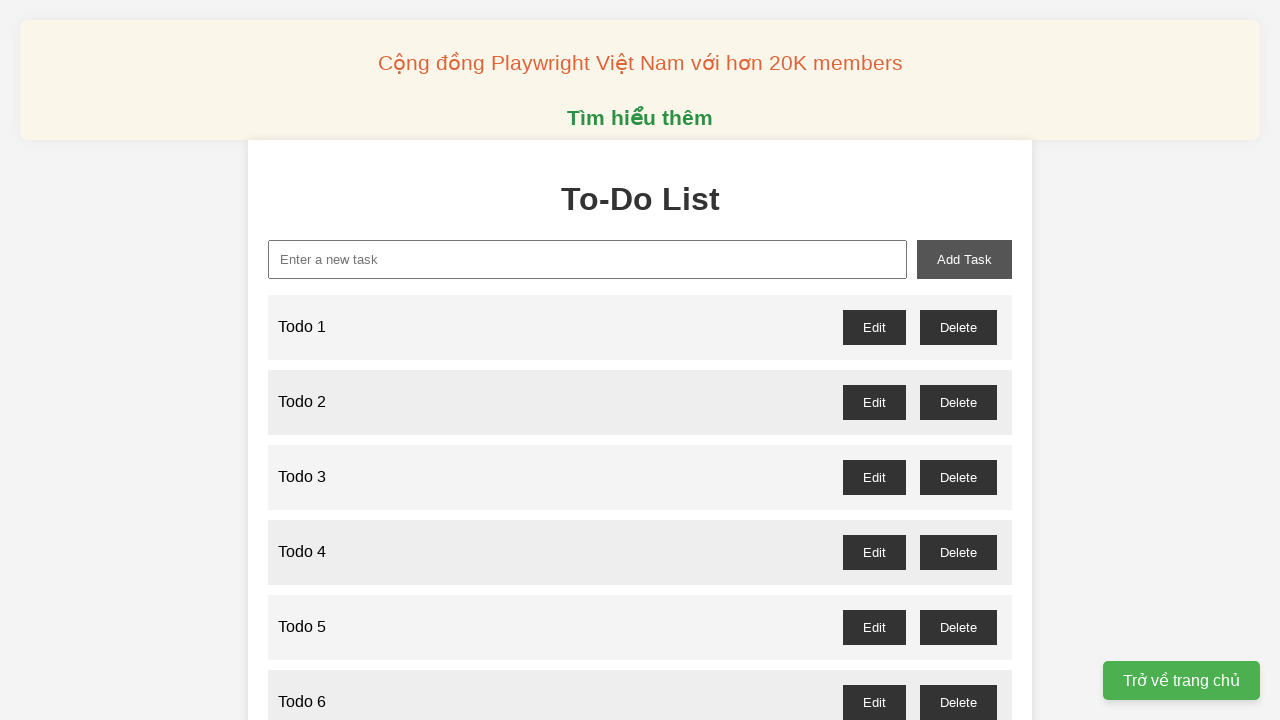

Filled input field with 'Todo 11' on #new-task
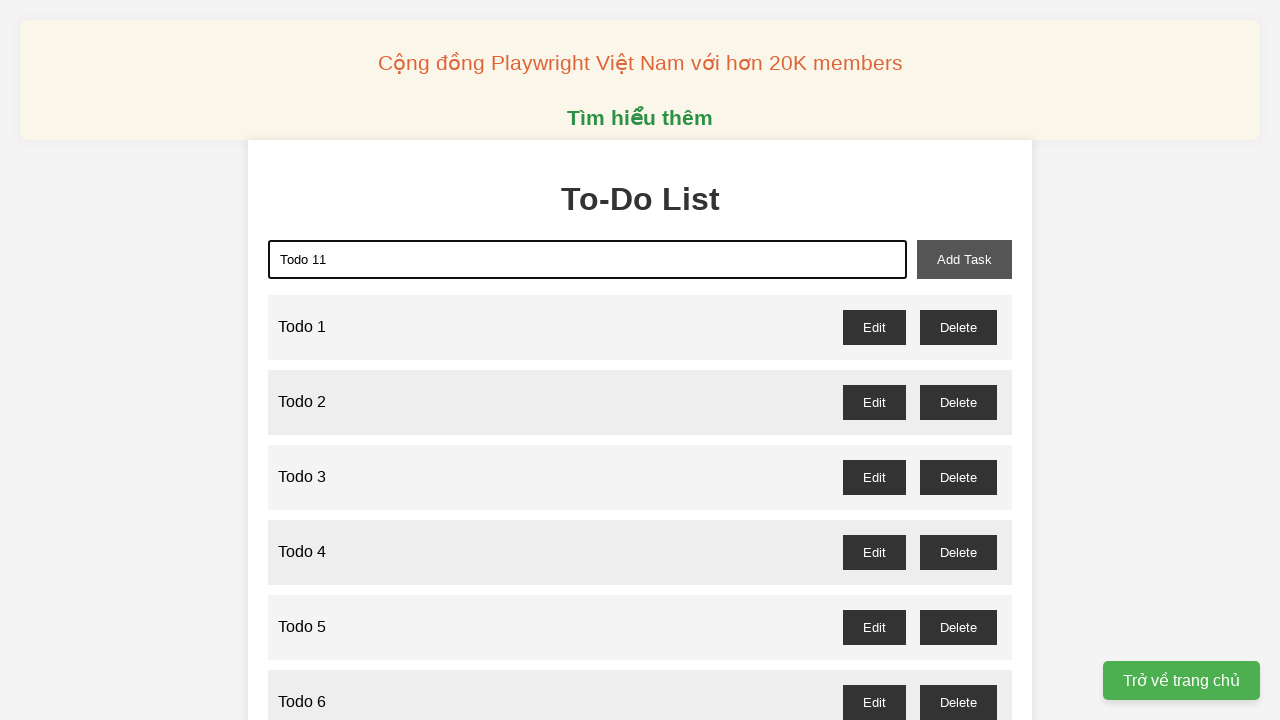

Clicked add-task button to create 'Todo 11' at (964, 259) on #add-task
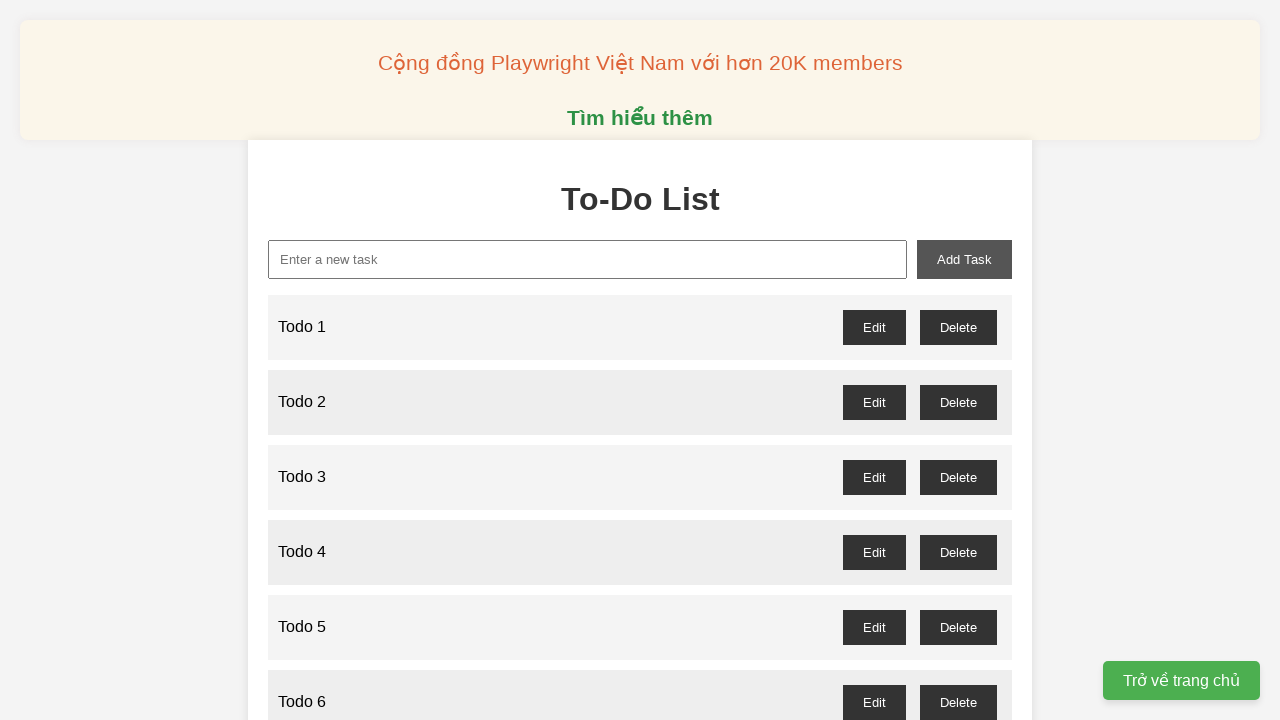

Filled input field with 'Todo 12' on #new-task
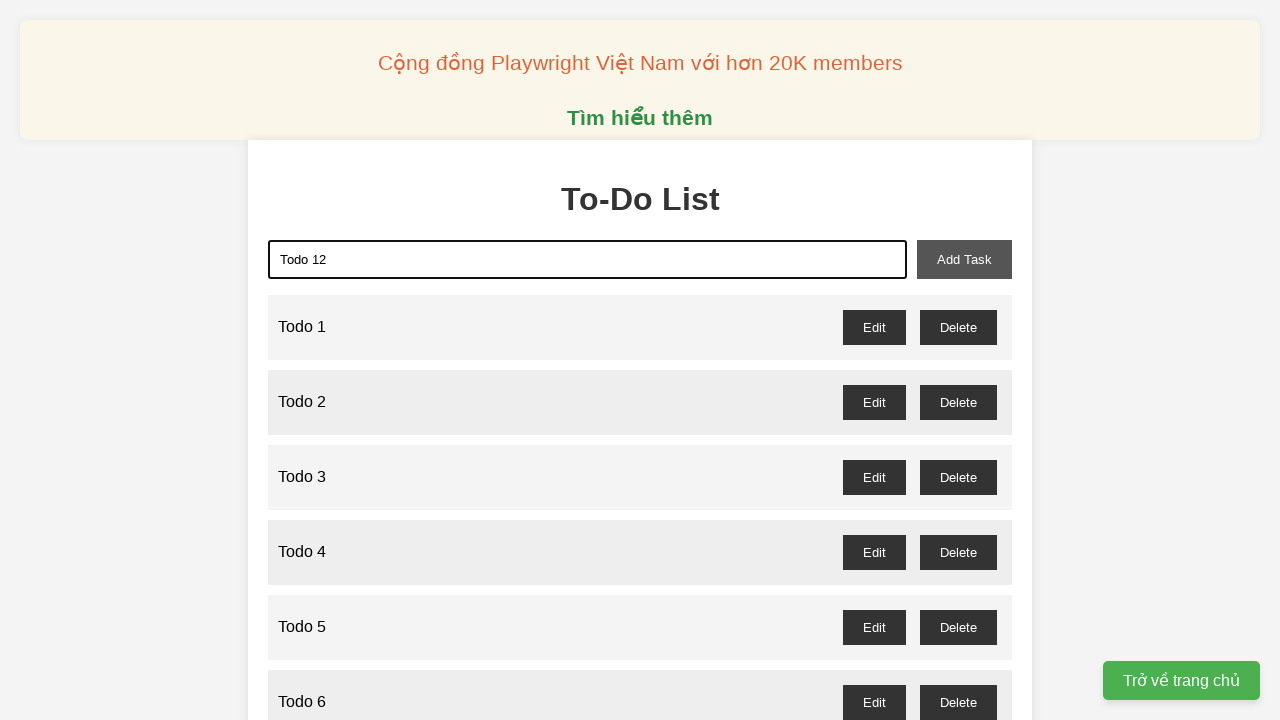

Clicked add-task button to create 'Todo 12' at (964, 259) on #add-task
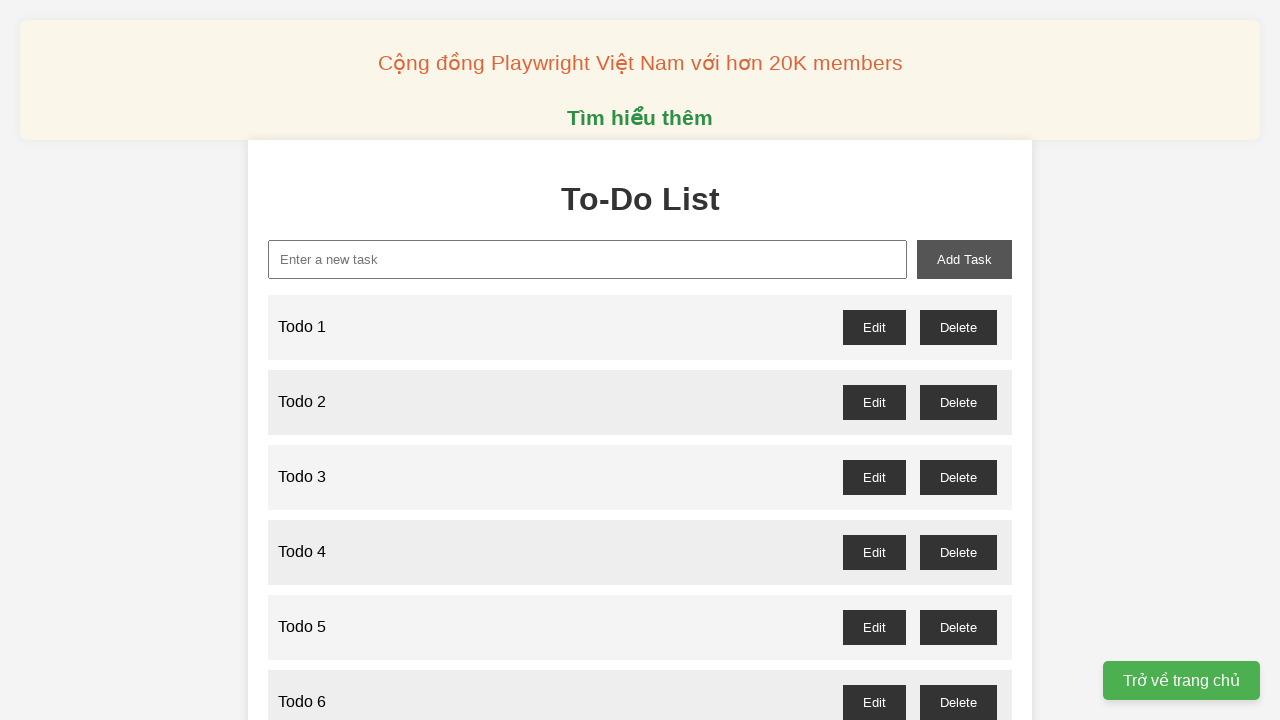

Filled input field with 'Todo 13' on #new-task
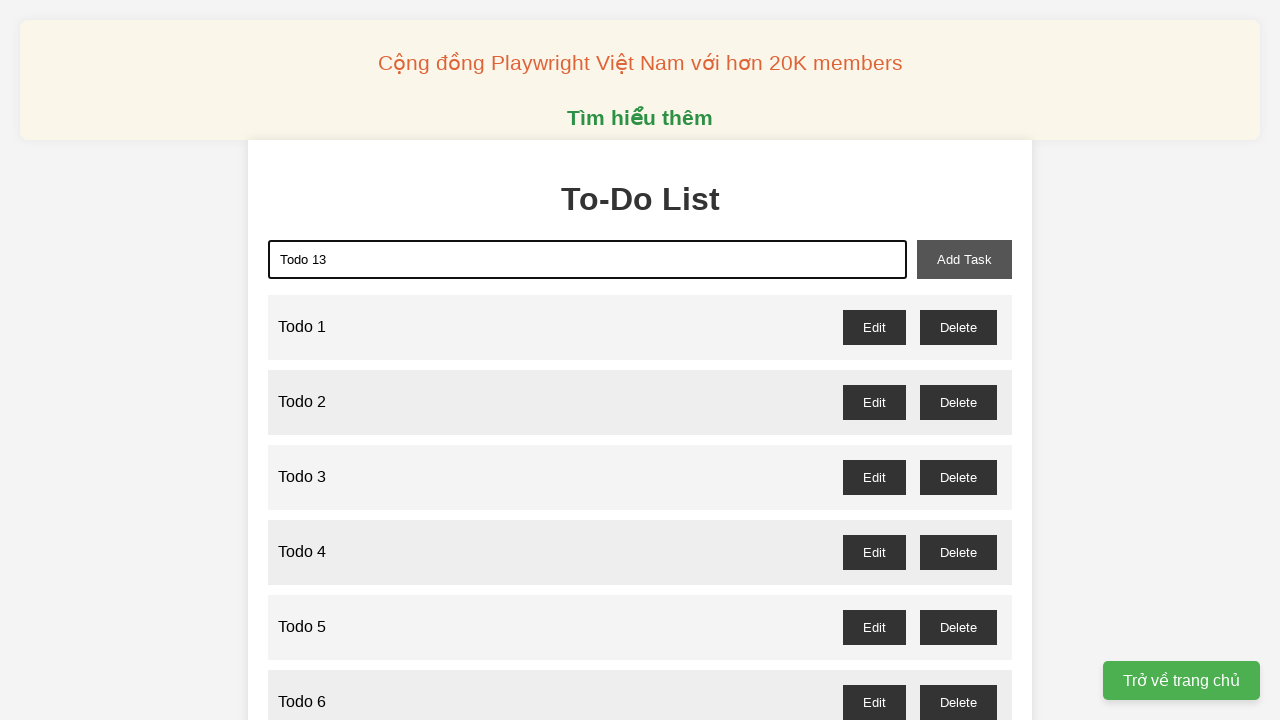

Clicked add-task button to create 'Todo 13' at (964, 259) on #add-task
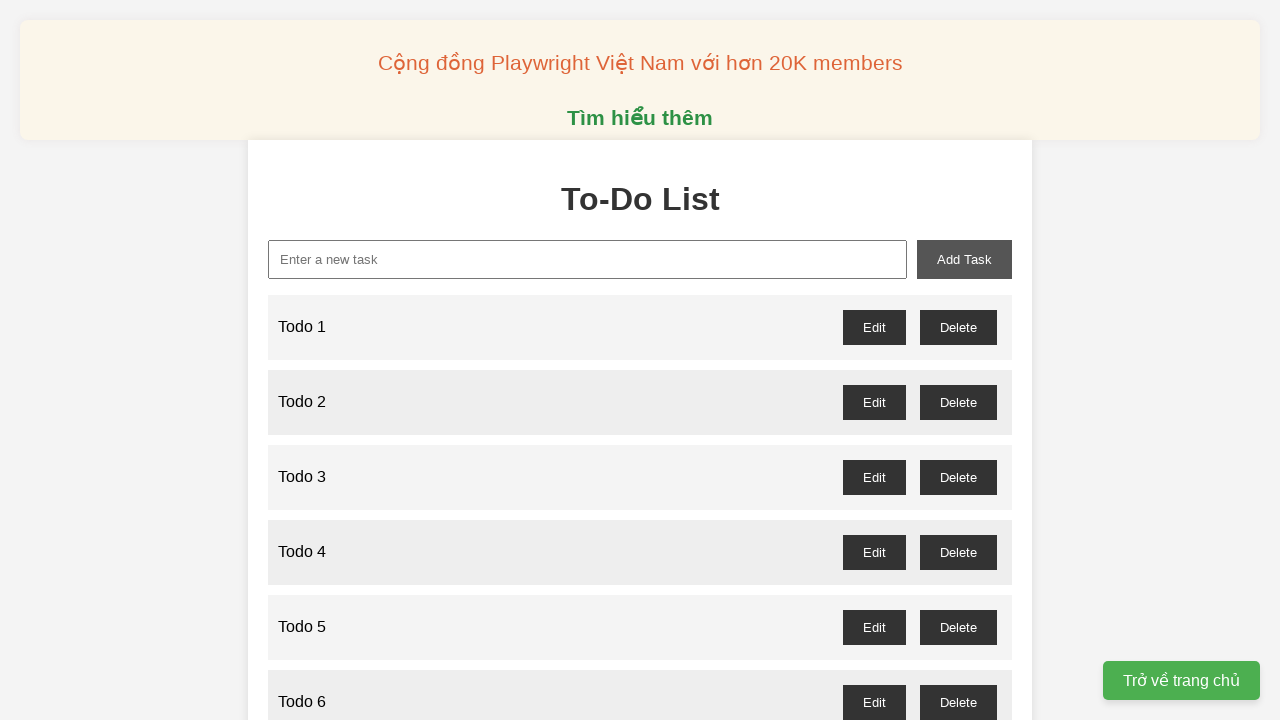

Filled input field with 'Todo 14' on #new-task
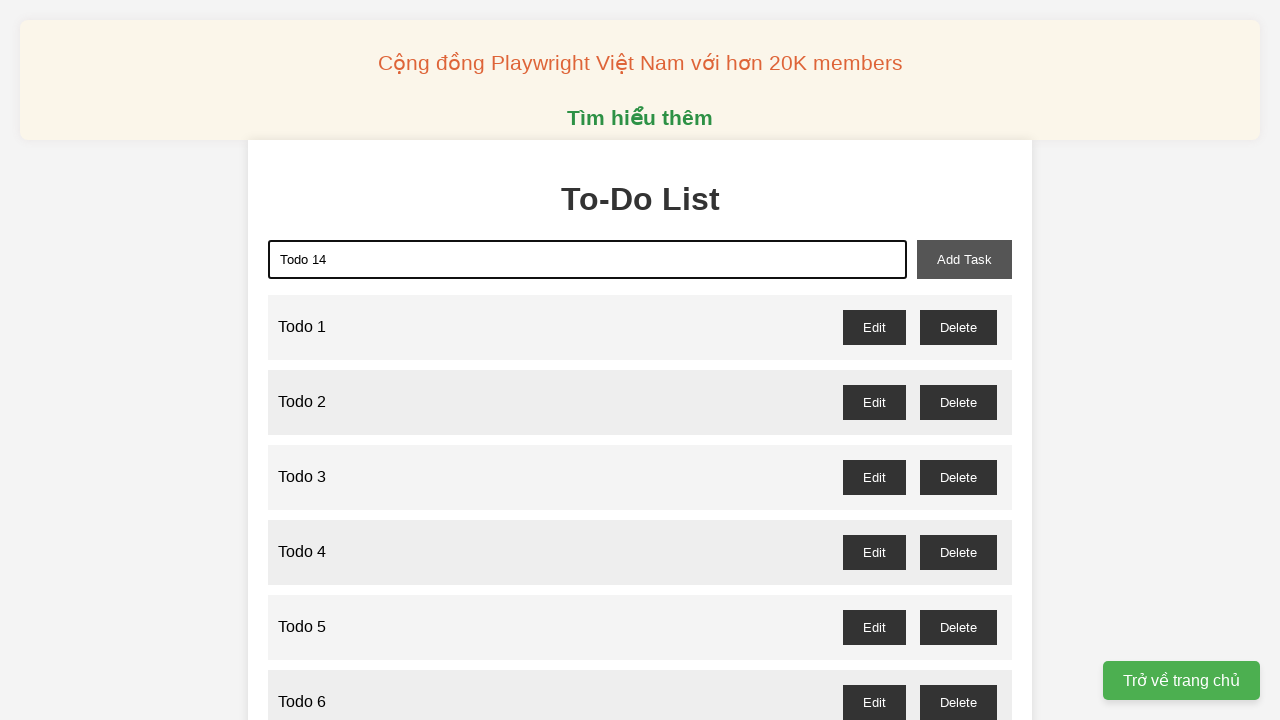

Clicked add-task button to create 'Todo 14' at (964, 259) on #add-task
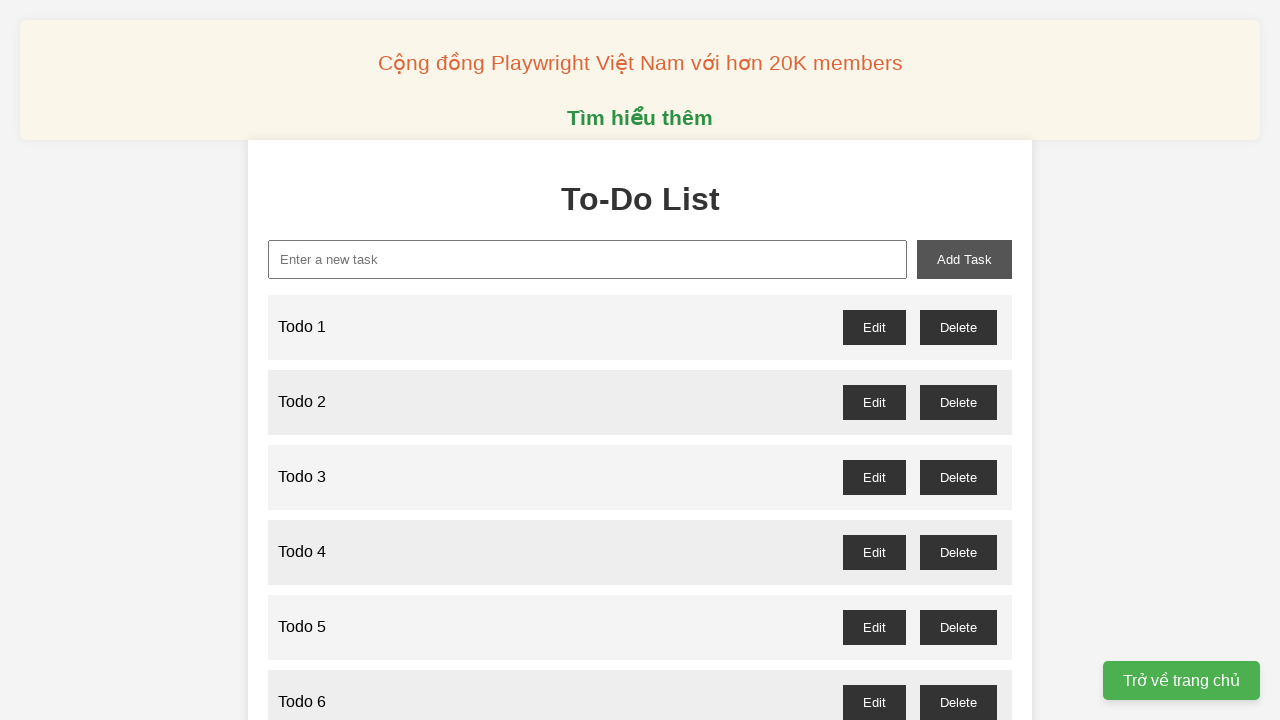

Filled input field with 'Todo 15' on #new-task
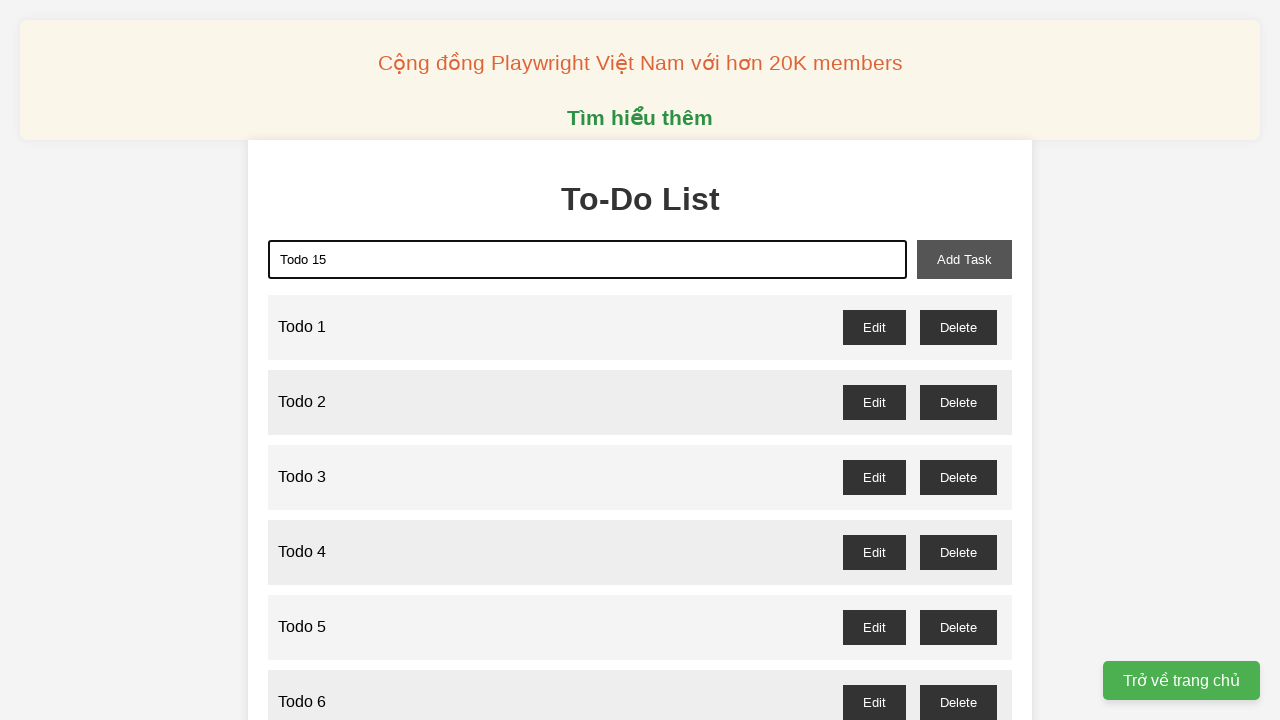

Clicked add-task button to create 'Todo 15' at (964, 259) on #add-task
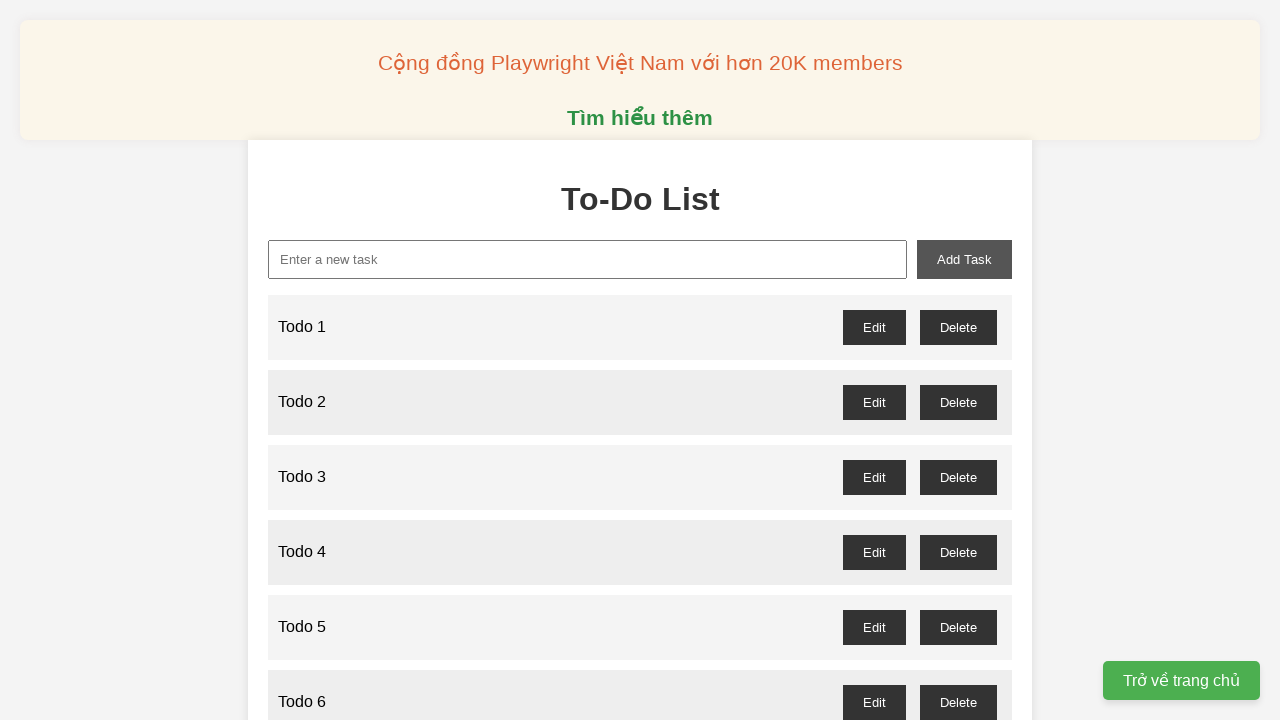

Filled input field with 'Todo 16' on #new-task
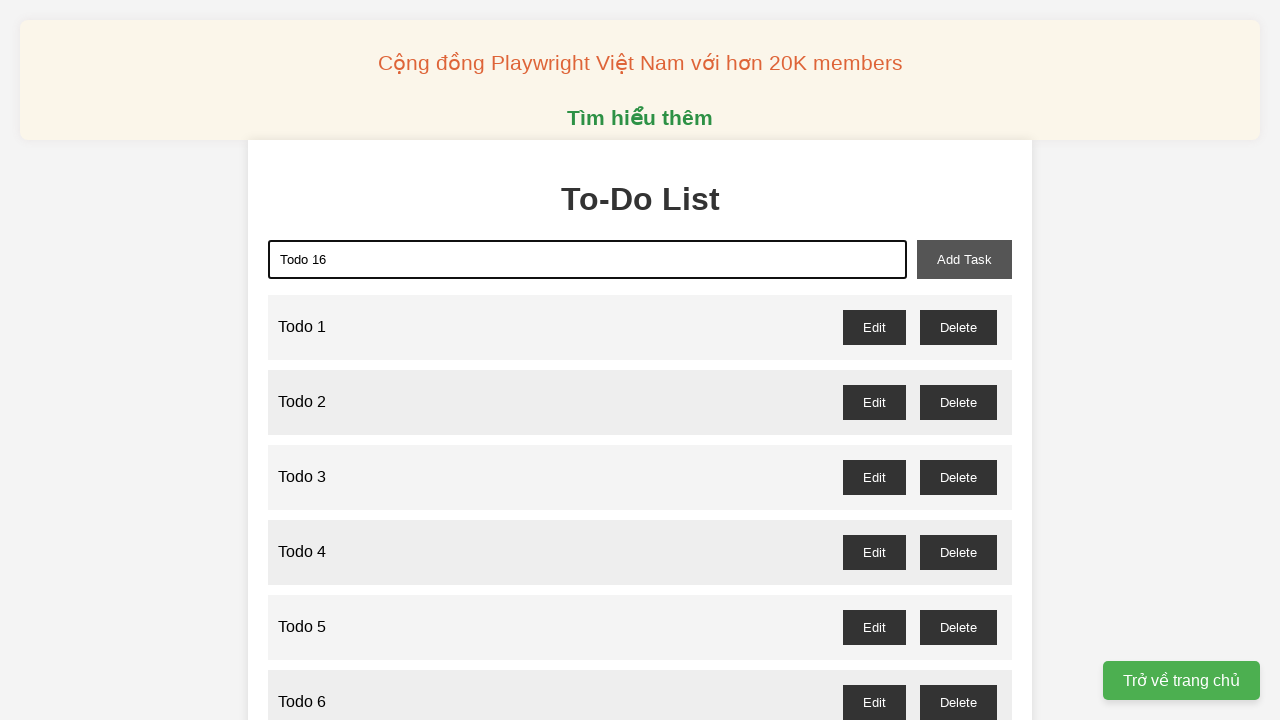

Clicked add-task button to create 'Todo 16' at (964, 259) on #add-task
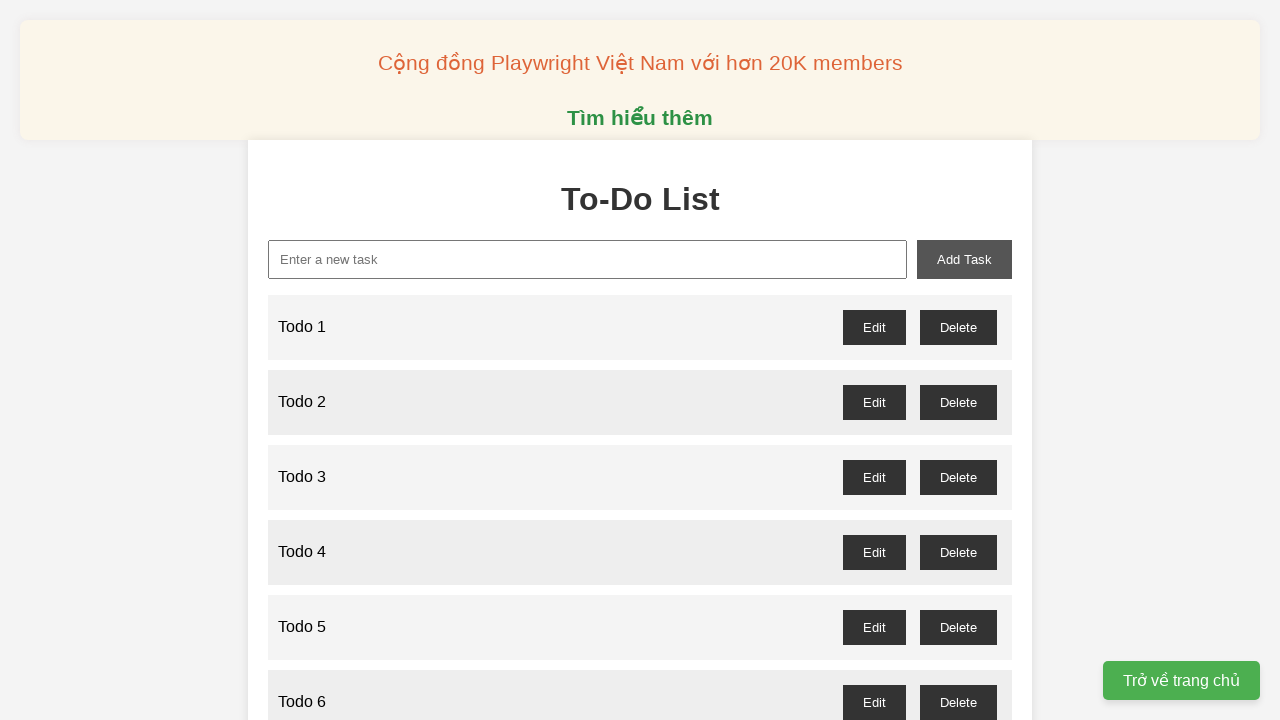

Filled input field with 'Todo 17' on #new-task
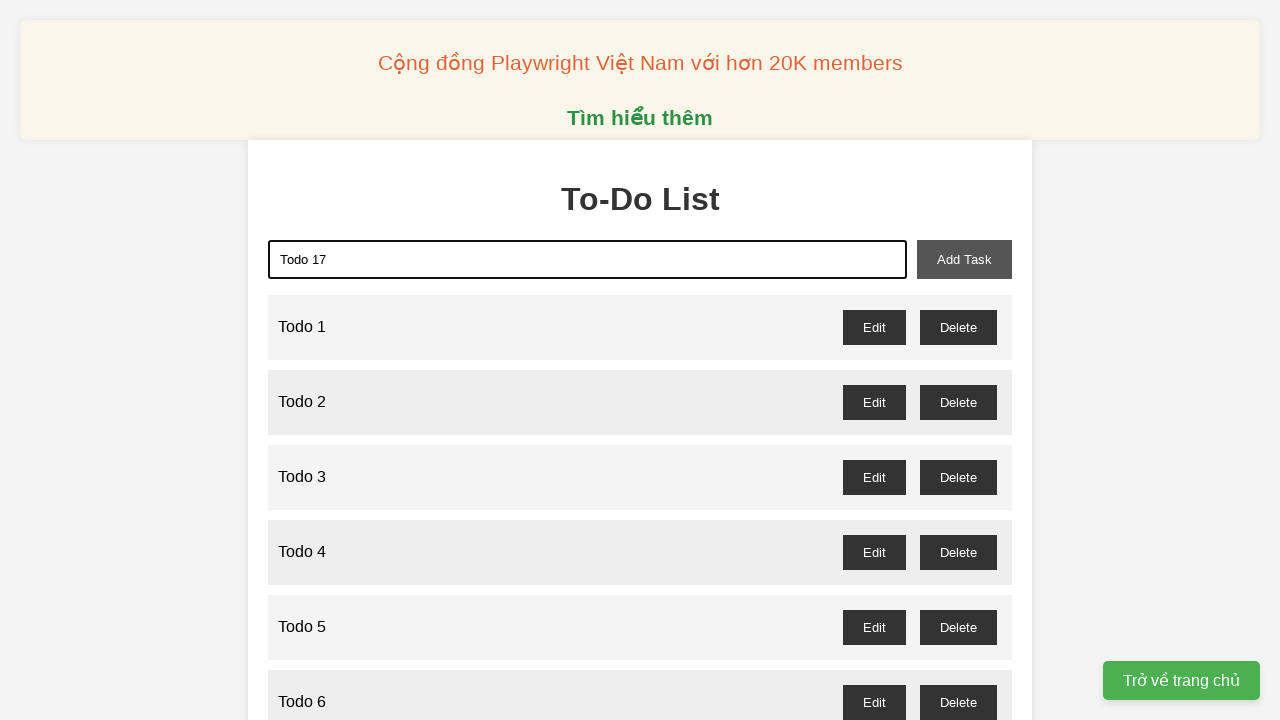

Clicked add-task button to create 'Todo 17' at (964, 259) on #add-task
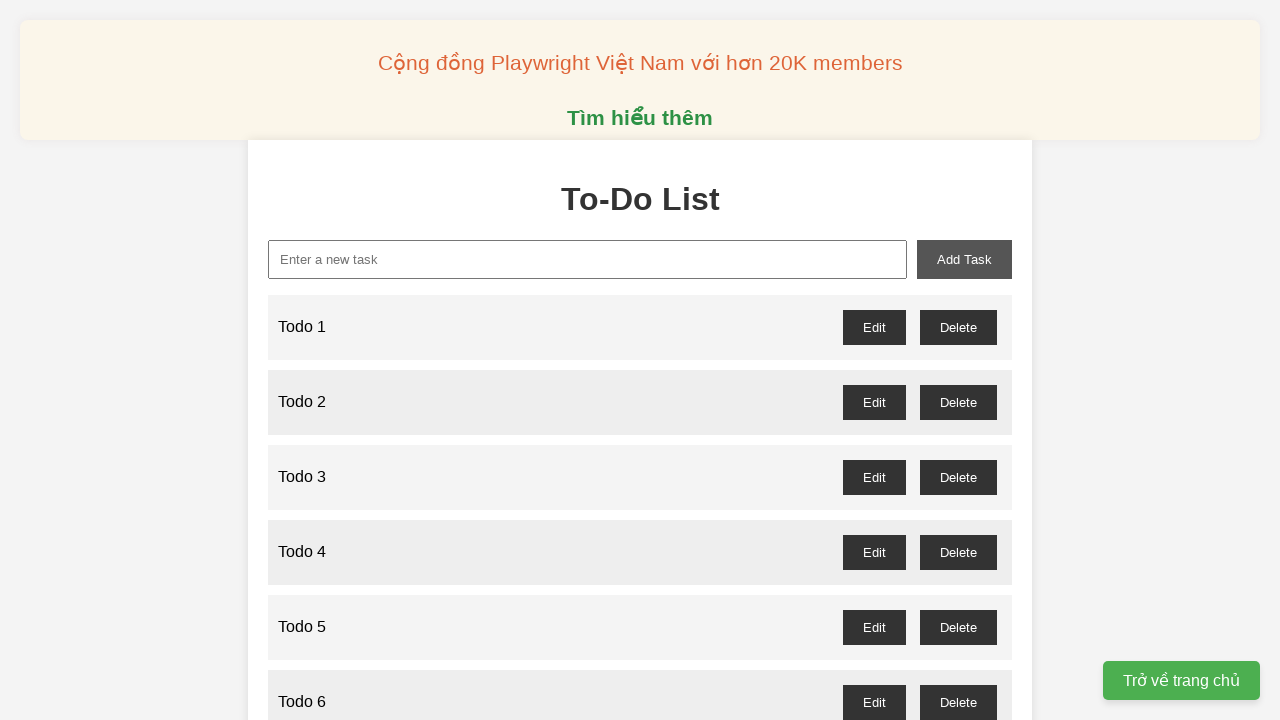

Filled input field with 'Todo 18' on #new-task
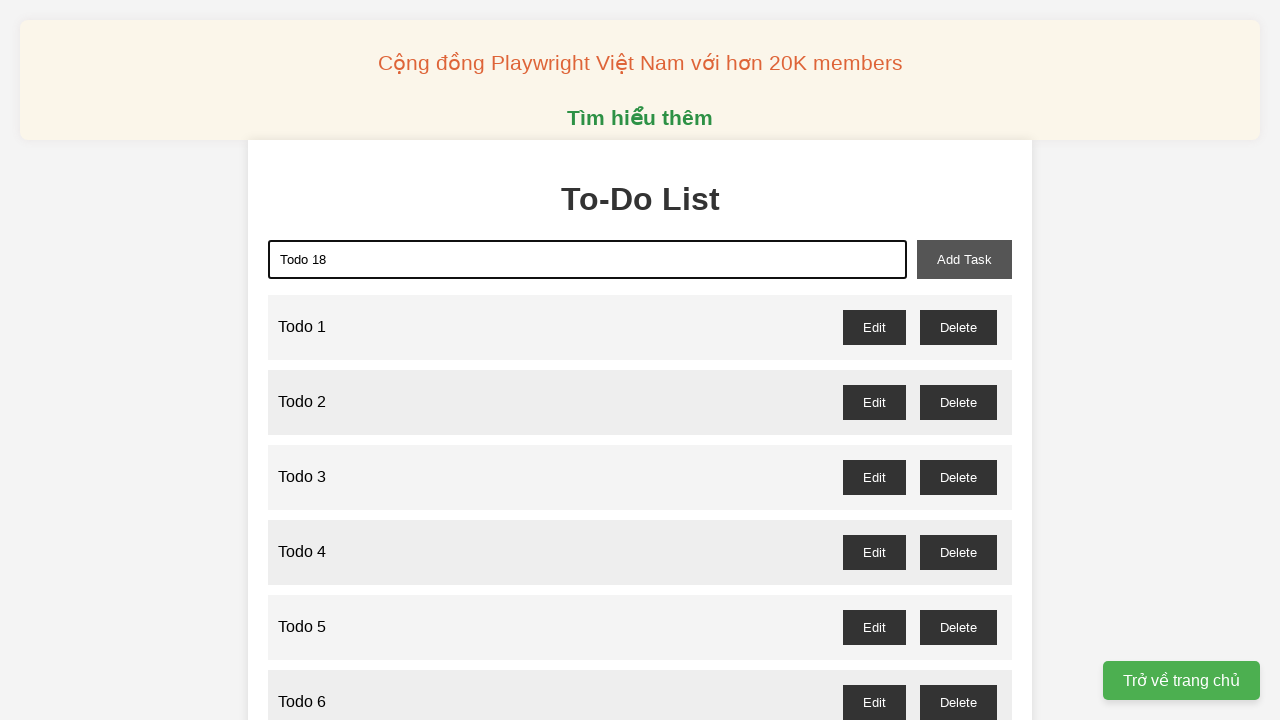

Clicked add-task button to create 'Todo 18' at (964, 259) on #add-task
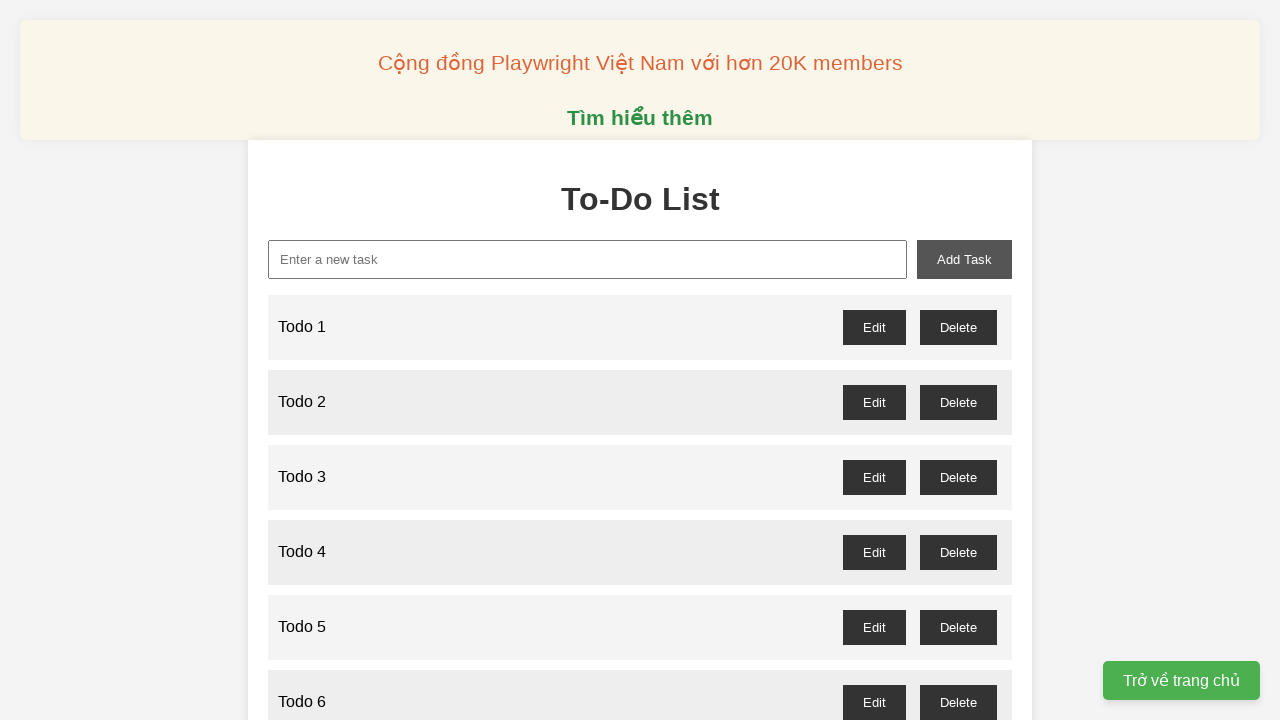

Filled input field with 'Todo 19' on #new-task
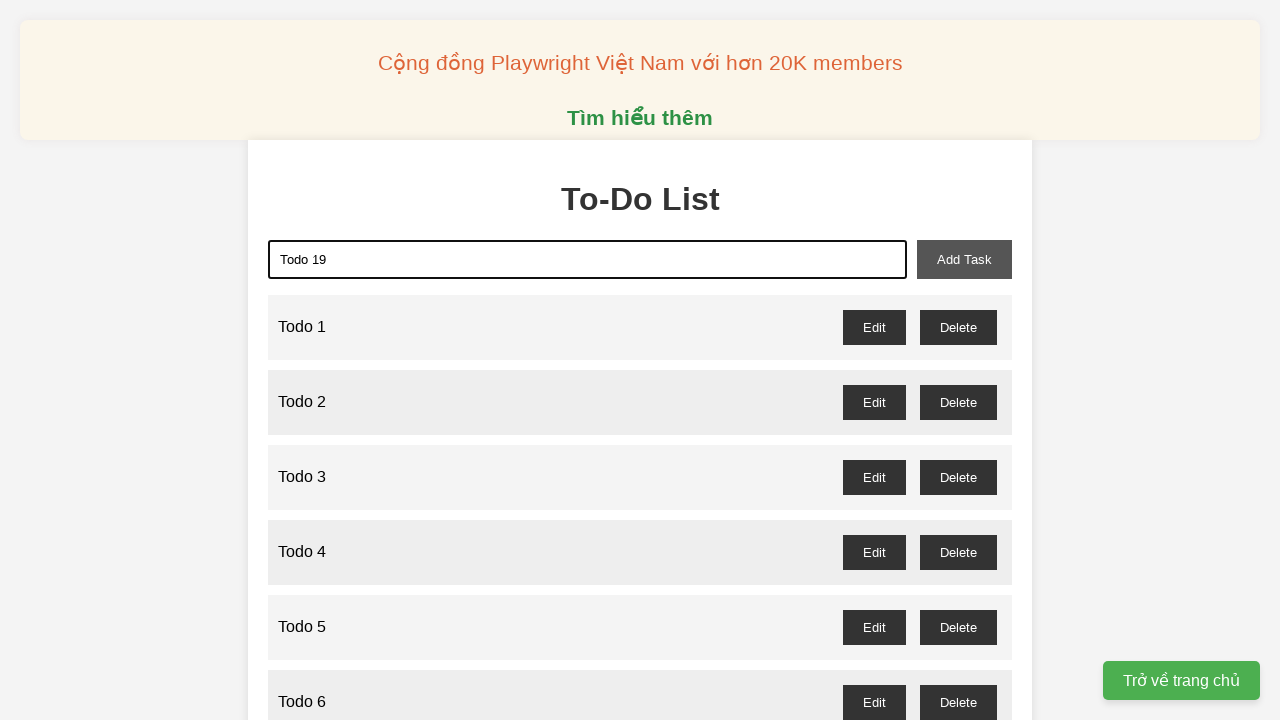

Clicked add-task button to create 'Todo 19' at (964, 259) on #add-task
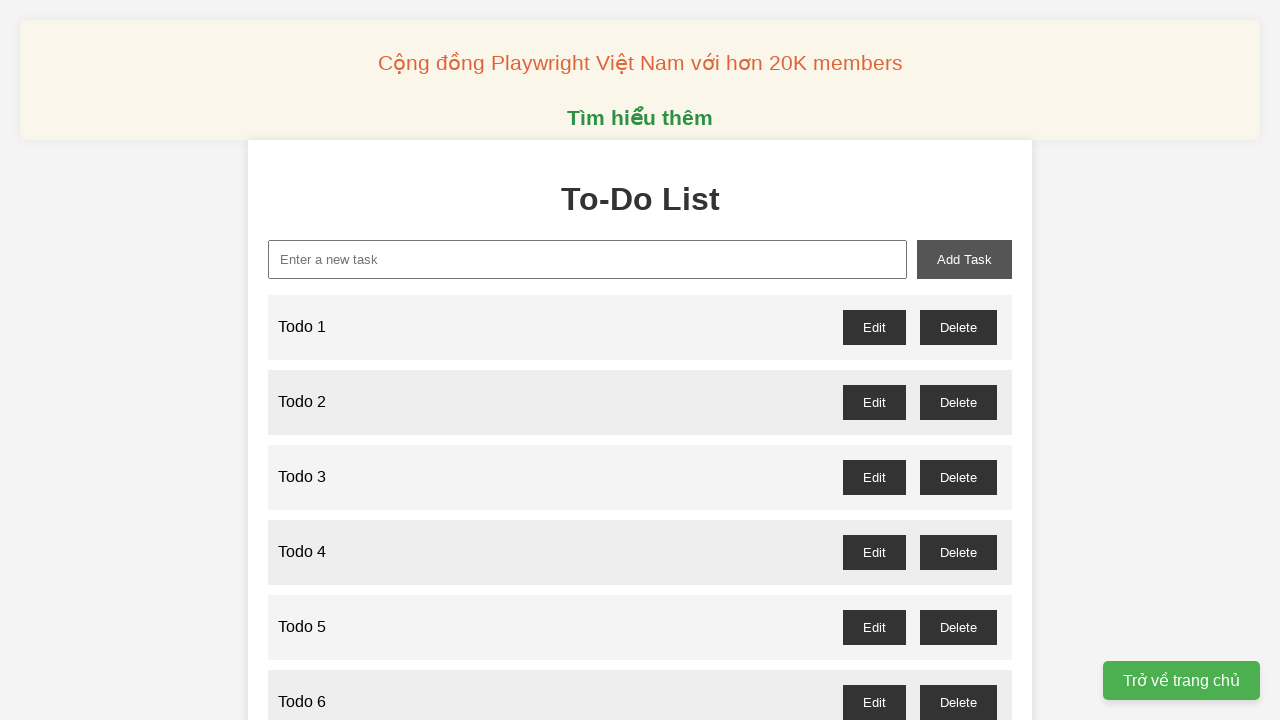

Filled input field with 'Todo 20' on #new-task
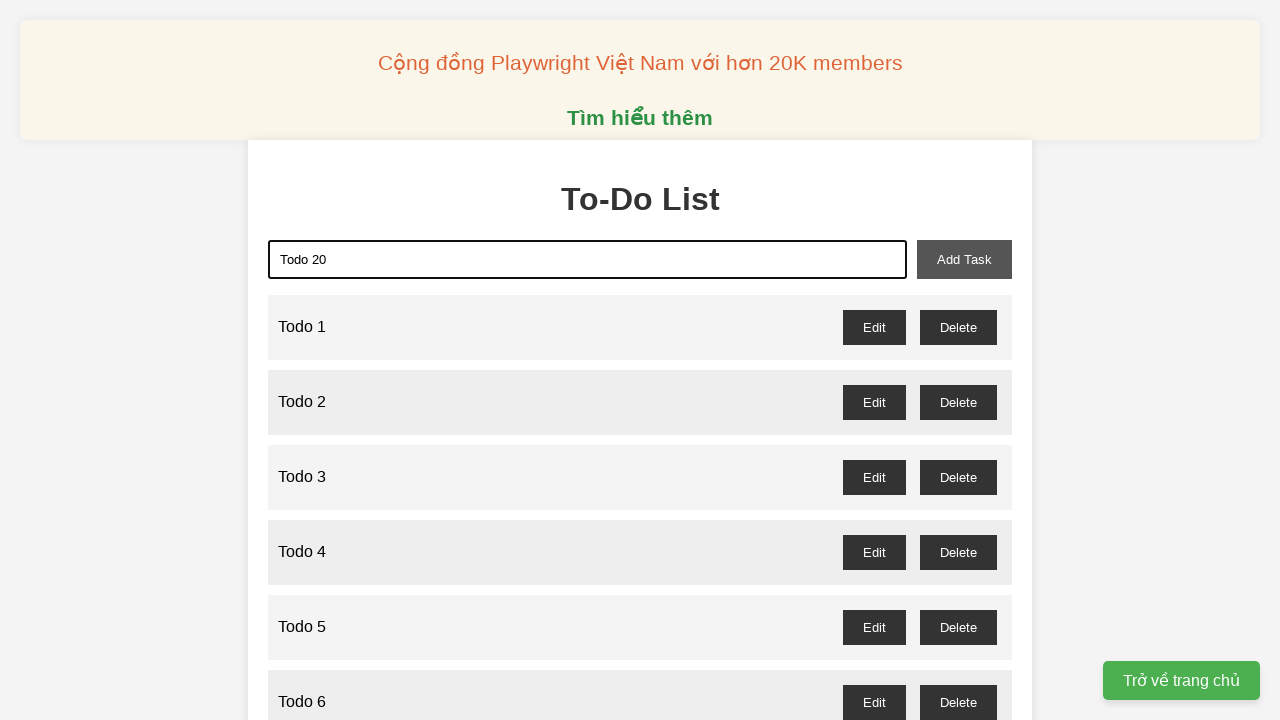

Clicked add-task button to create 'Todo 20' at (964, 259) on #add-task
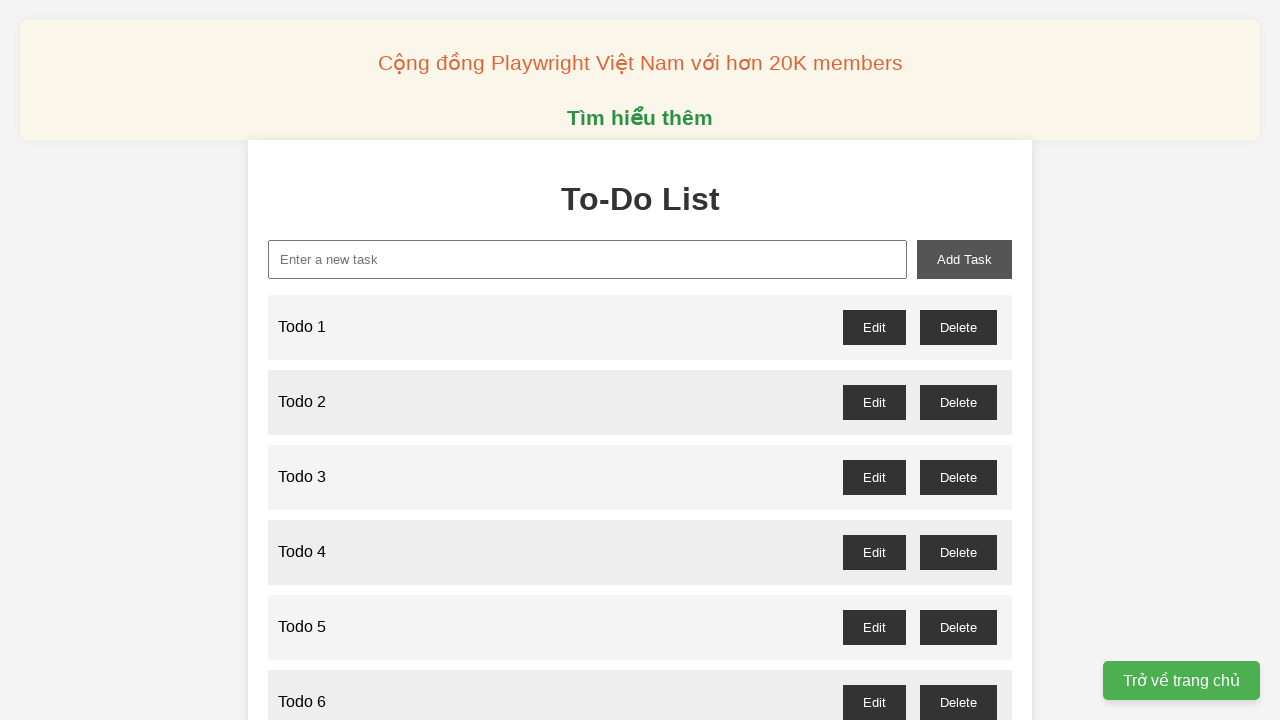

Filled input field with 'Todo 21' on #new-task
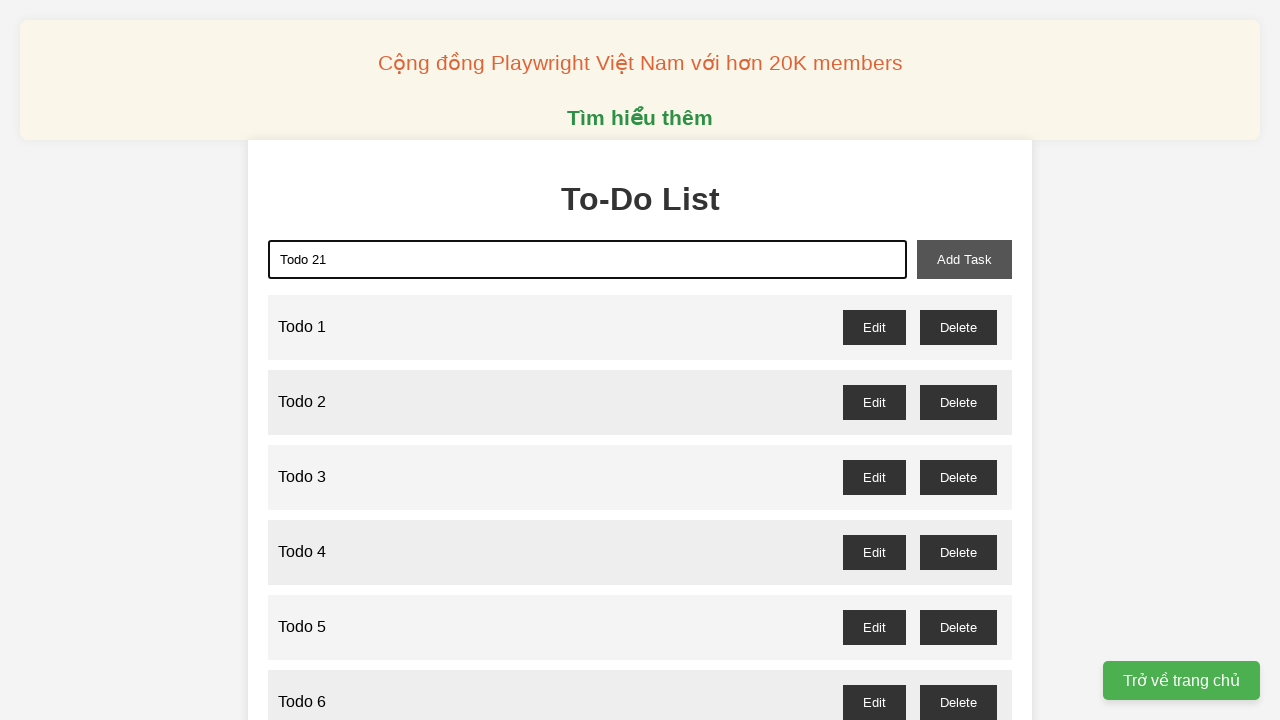

Clicked add-task button to create 'Todo 21' at (964, 259) on #add-task
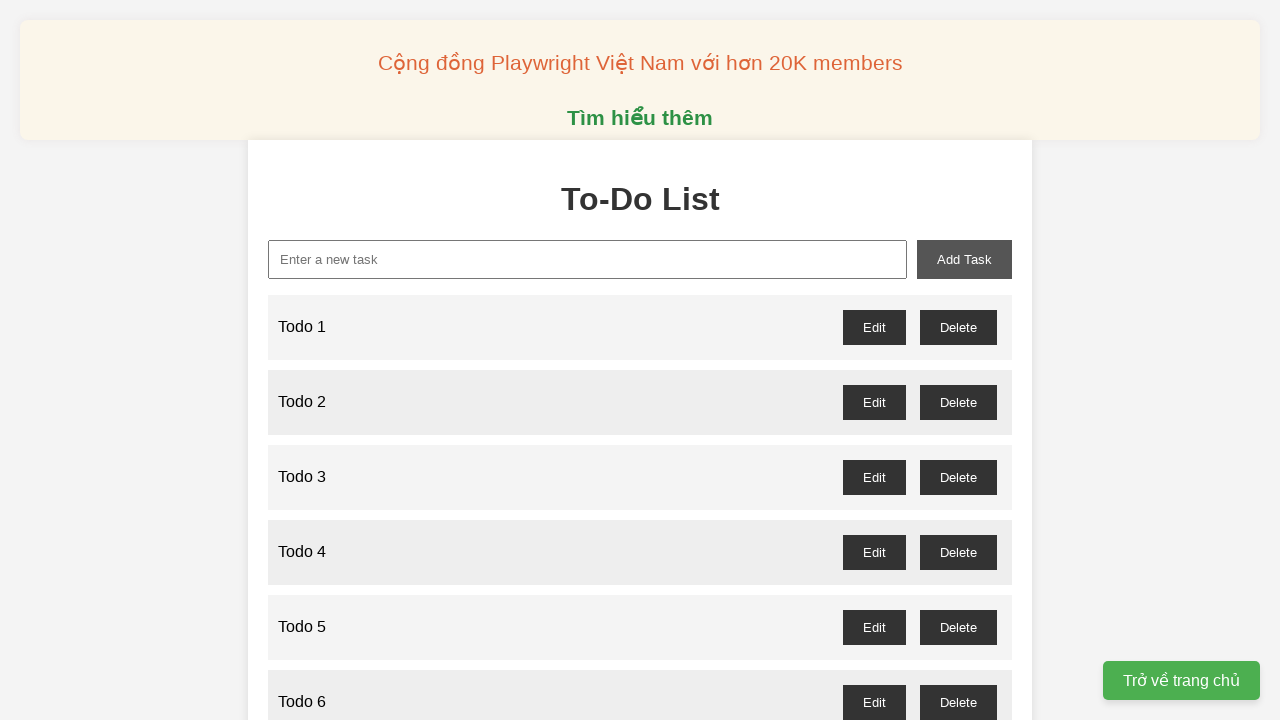

Filled input field with 'Todo 22' on #new-task
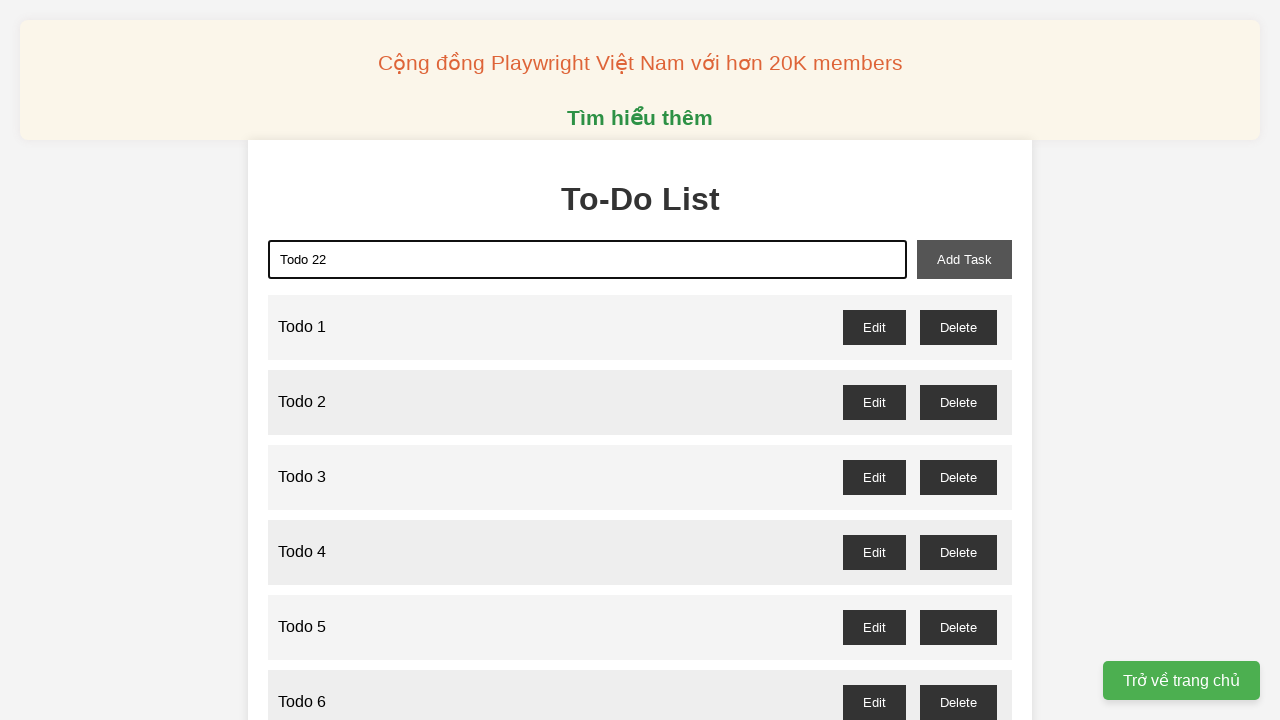

Clicked add-task button to create 'Todo 22' at (964, 259) on #add-task
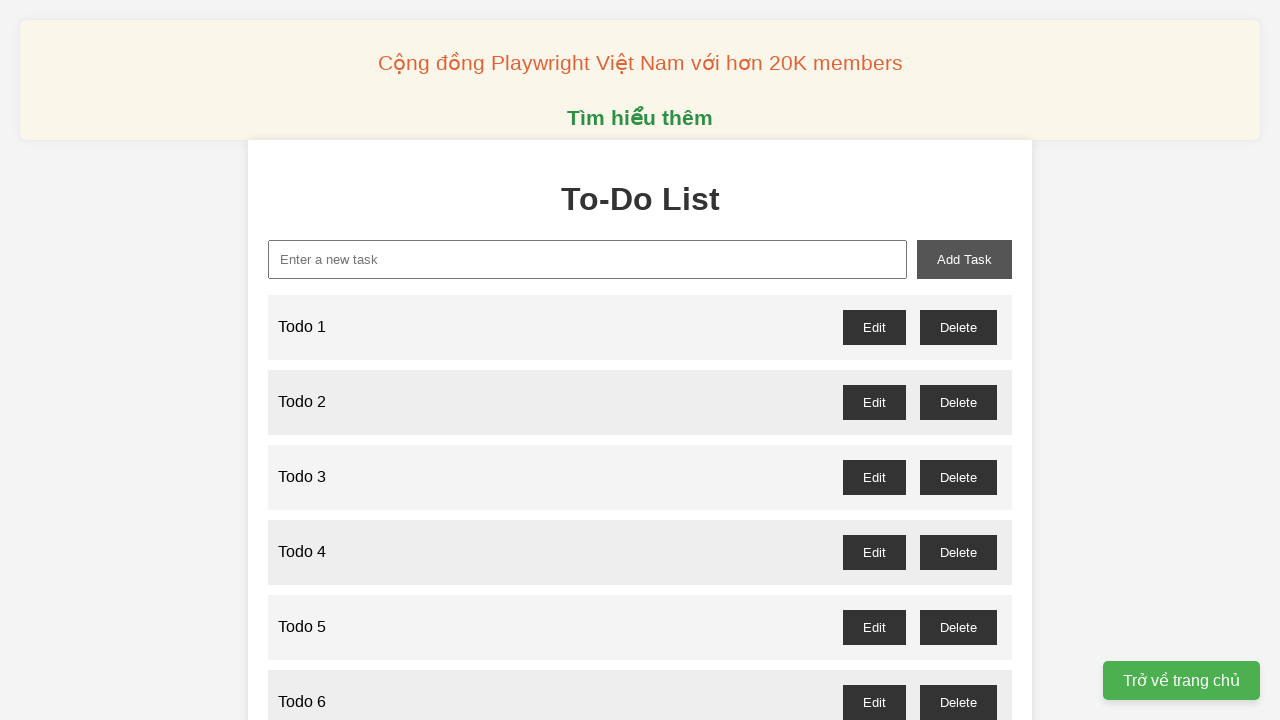

Filled input field with 'Todo 23' on #new-task
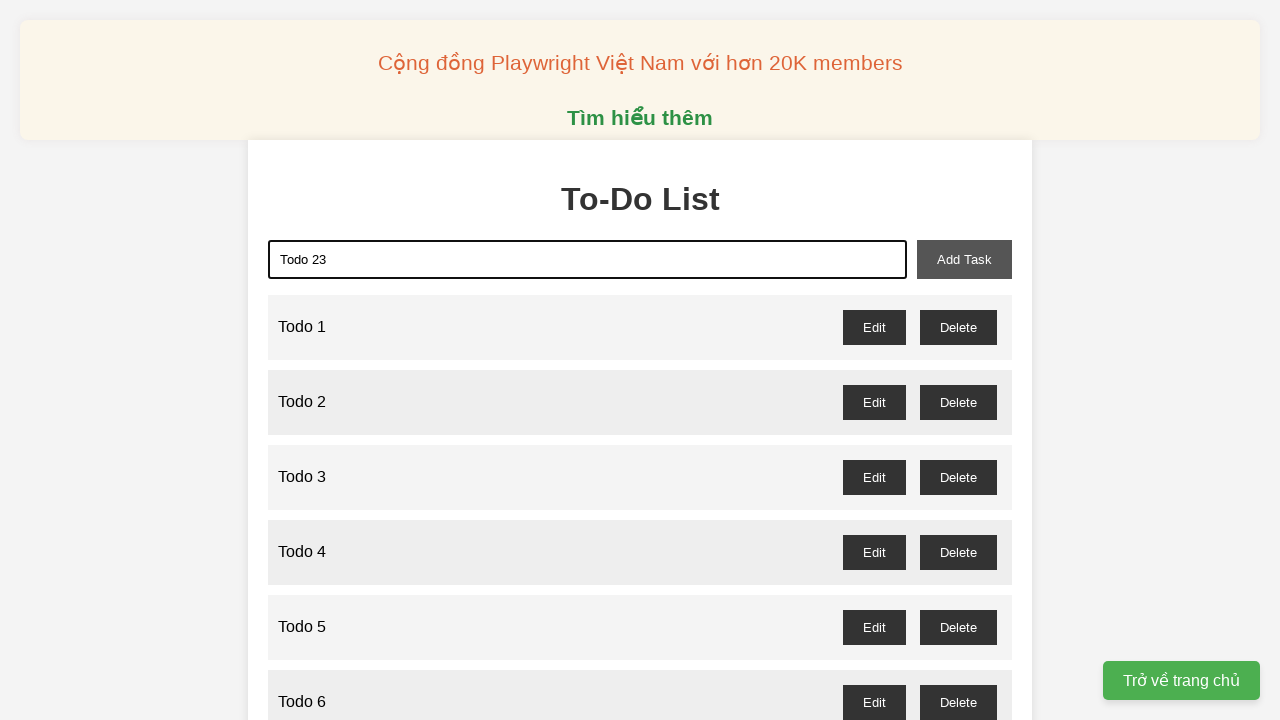

Clicked add-task button to create 'Todo 23' at (964, 259) on #add-task
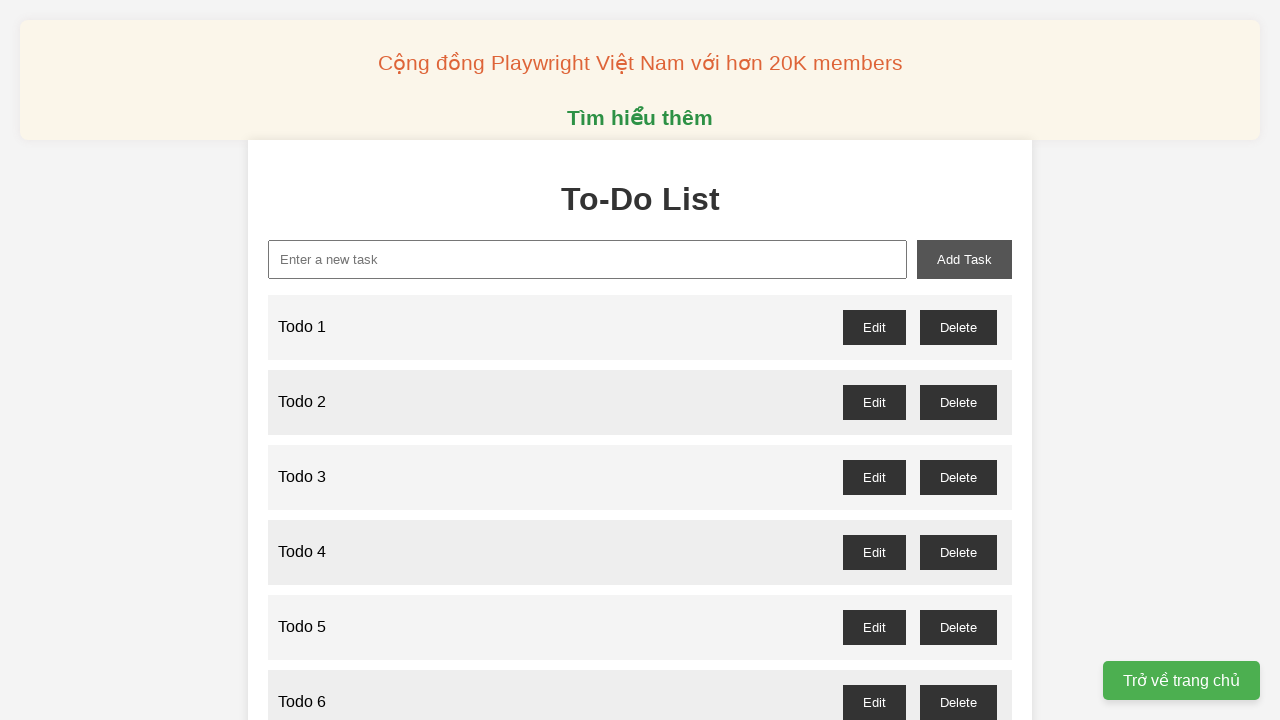

Filled input field with 'Todo 24' on #new-task
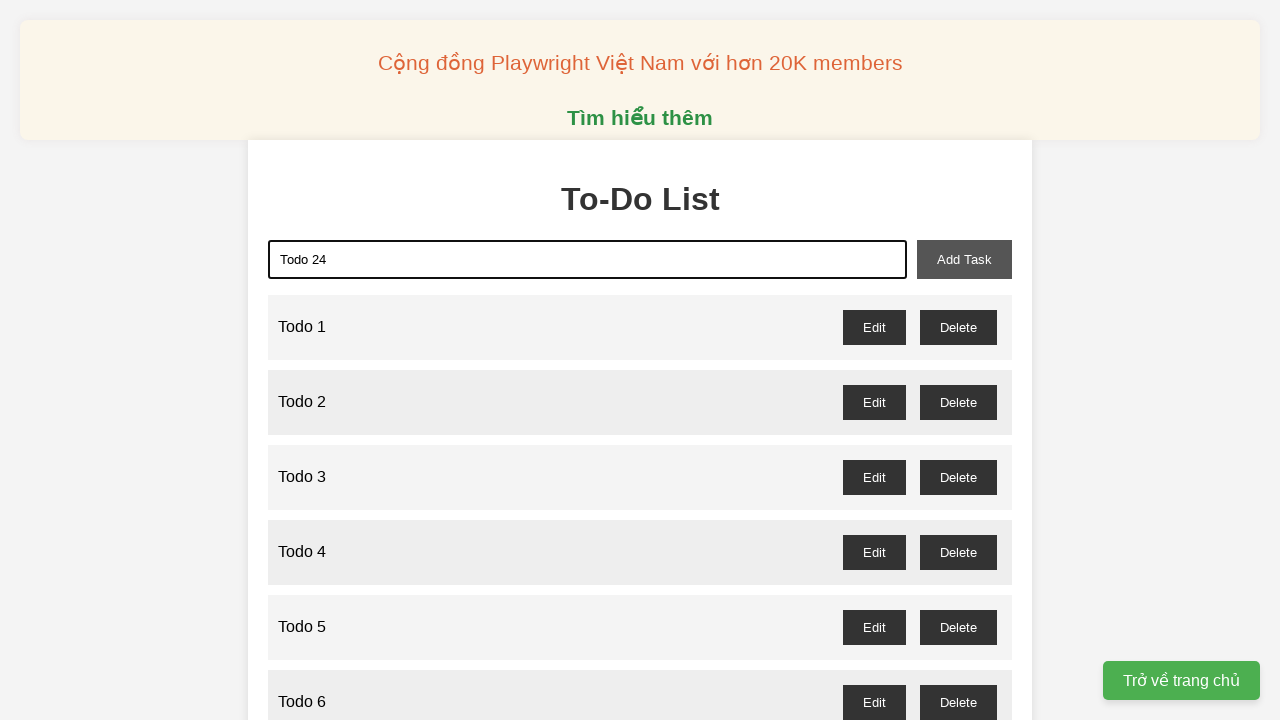

Clicked add-task button to create 'Todo 24' at (964, 259) on #add-task
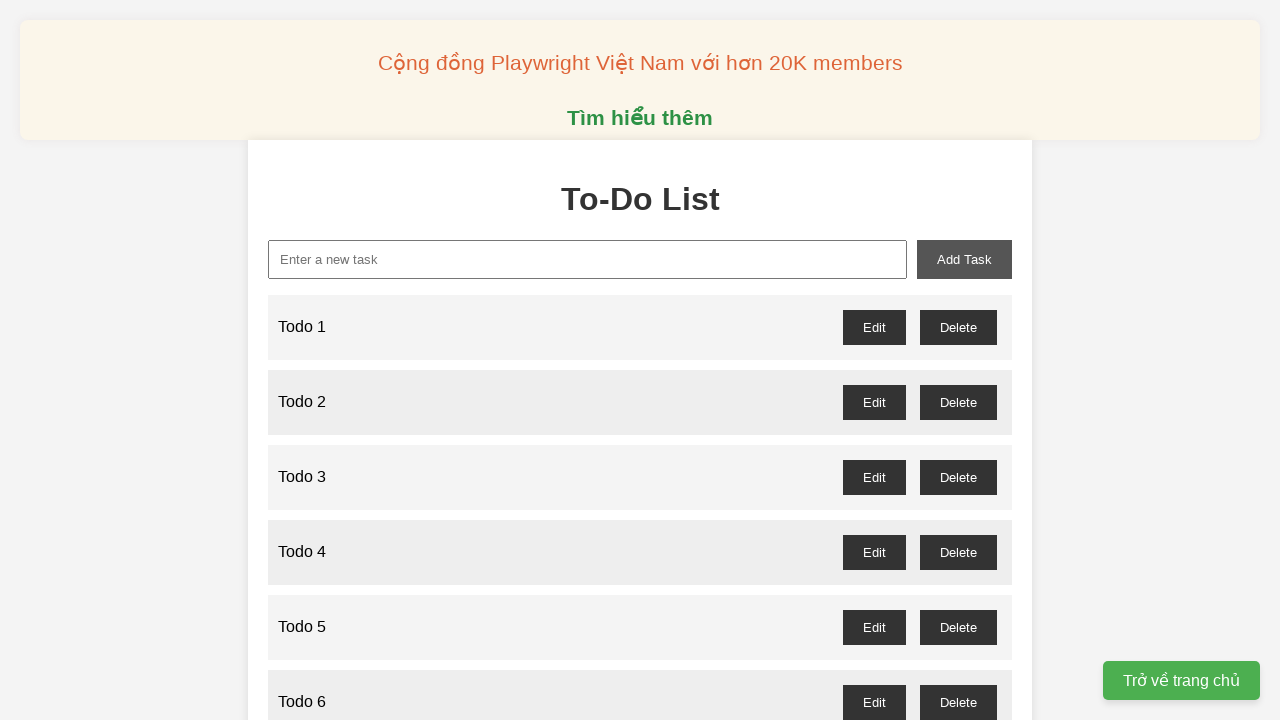

Filled input field with 'Todo 25' on #new-task
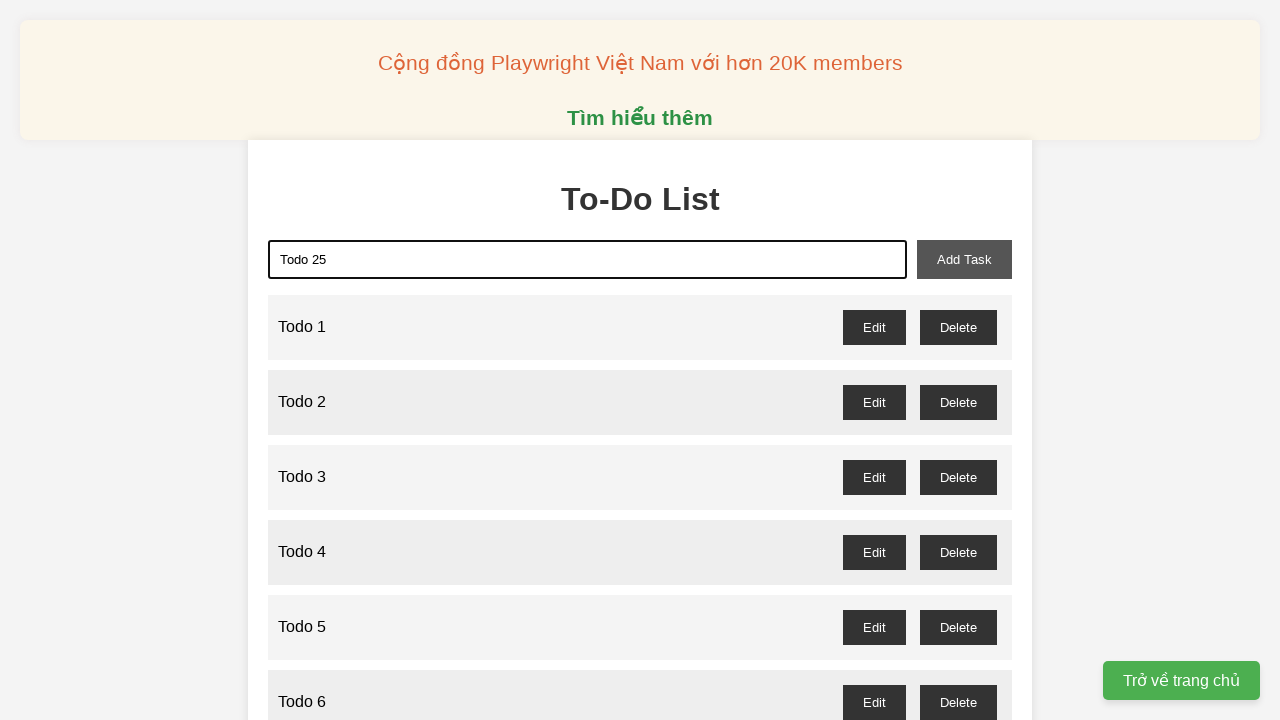

Clicked add-task button to create 'Todo 25' at (964, 259) on #add-task
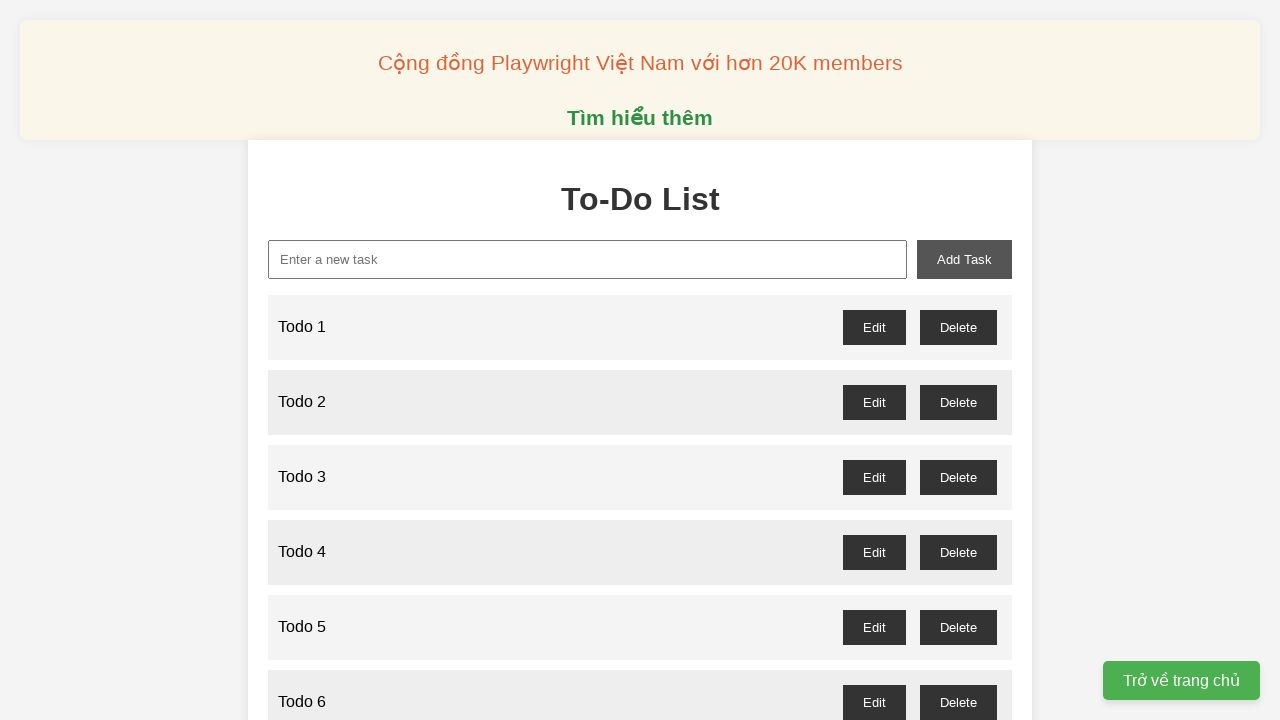

Filled input field with 'Todo 26' on #new-task
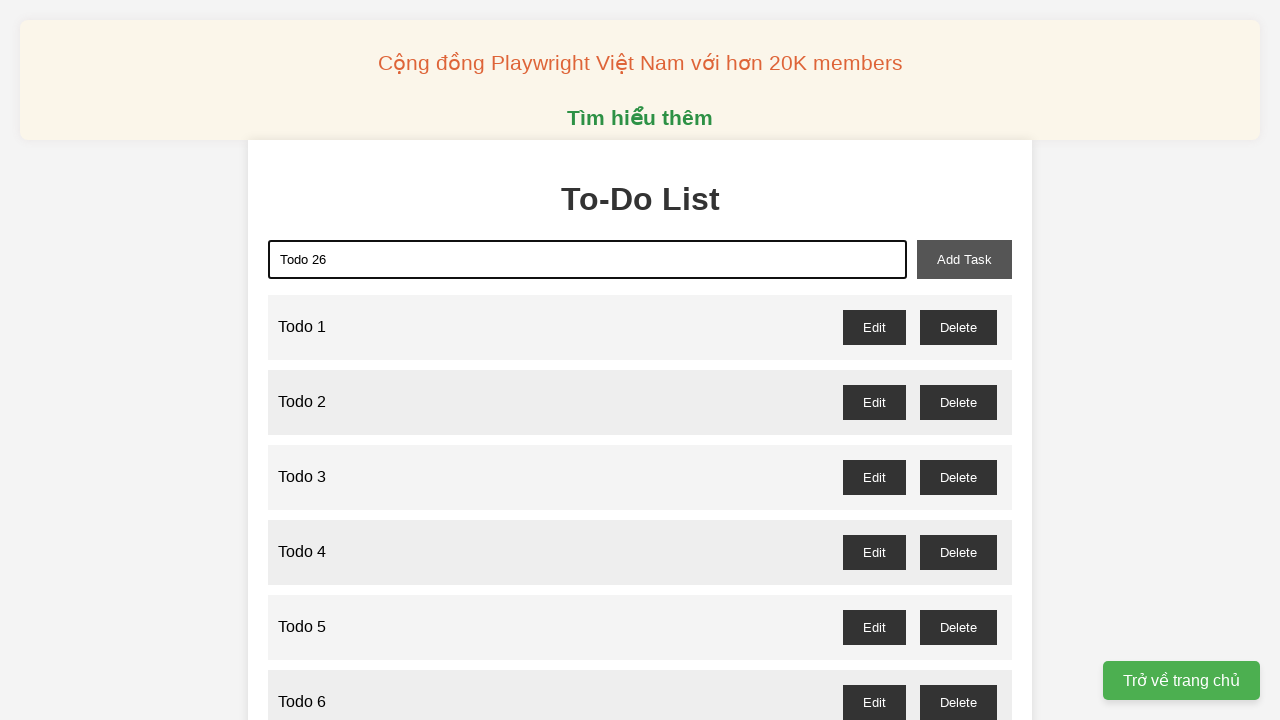

Clicked add-task button to create 'Todo 26' at (964, 259) on #add-task
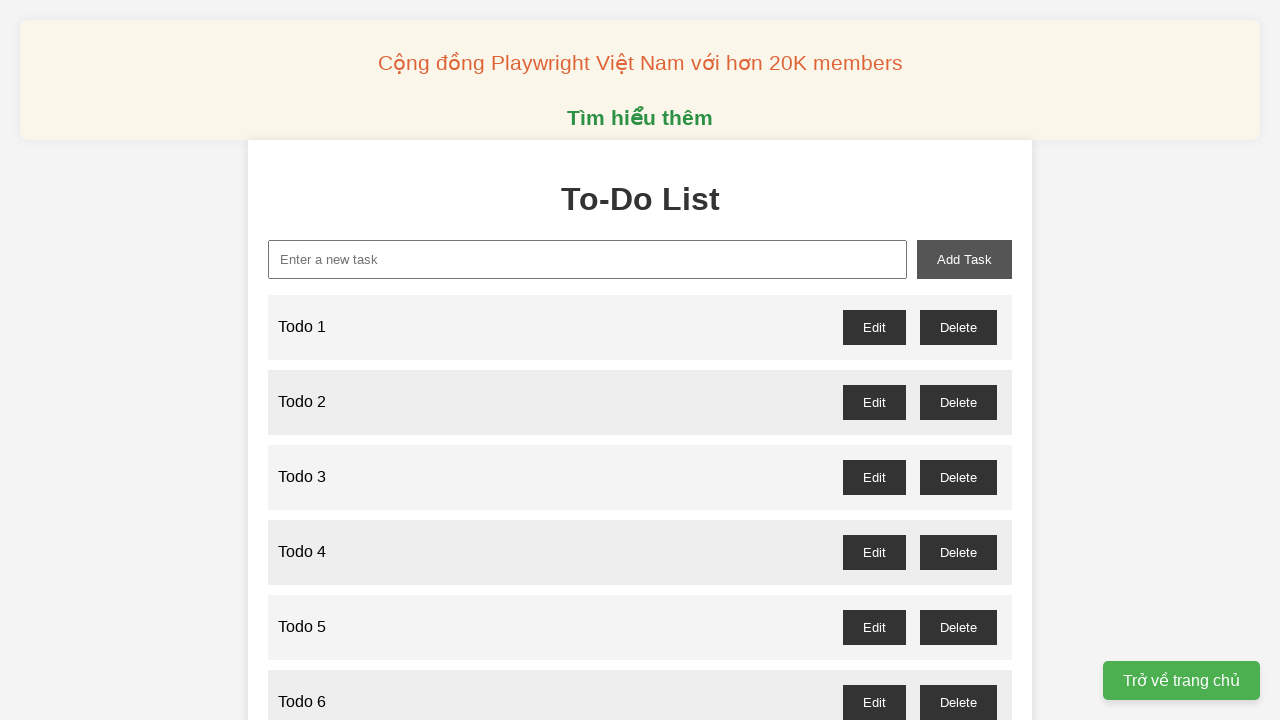

Filled input field with 'Todo 27' on #new-task
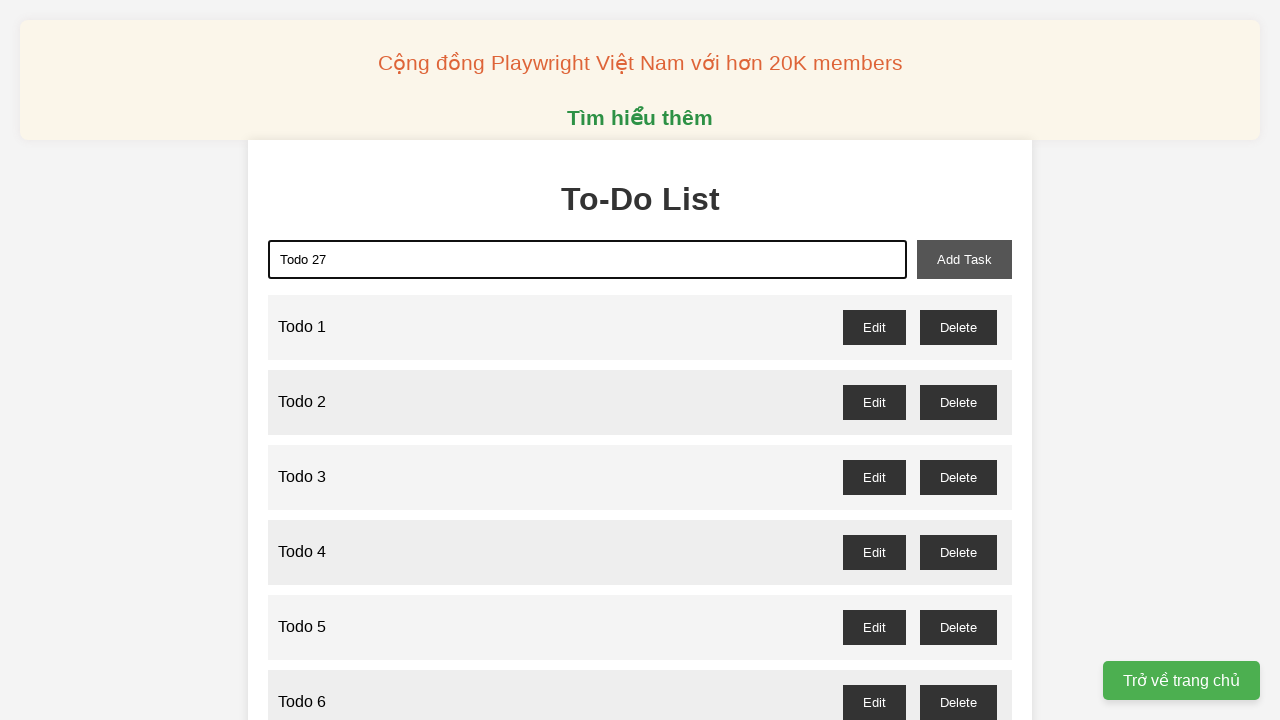

Clicked add-task button to create 'Todo 27' at (964, 259) on #add-task
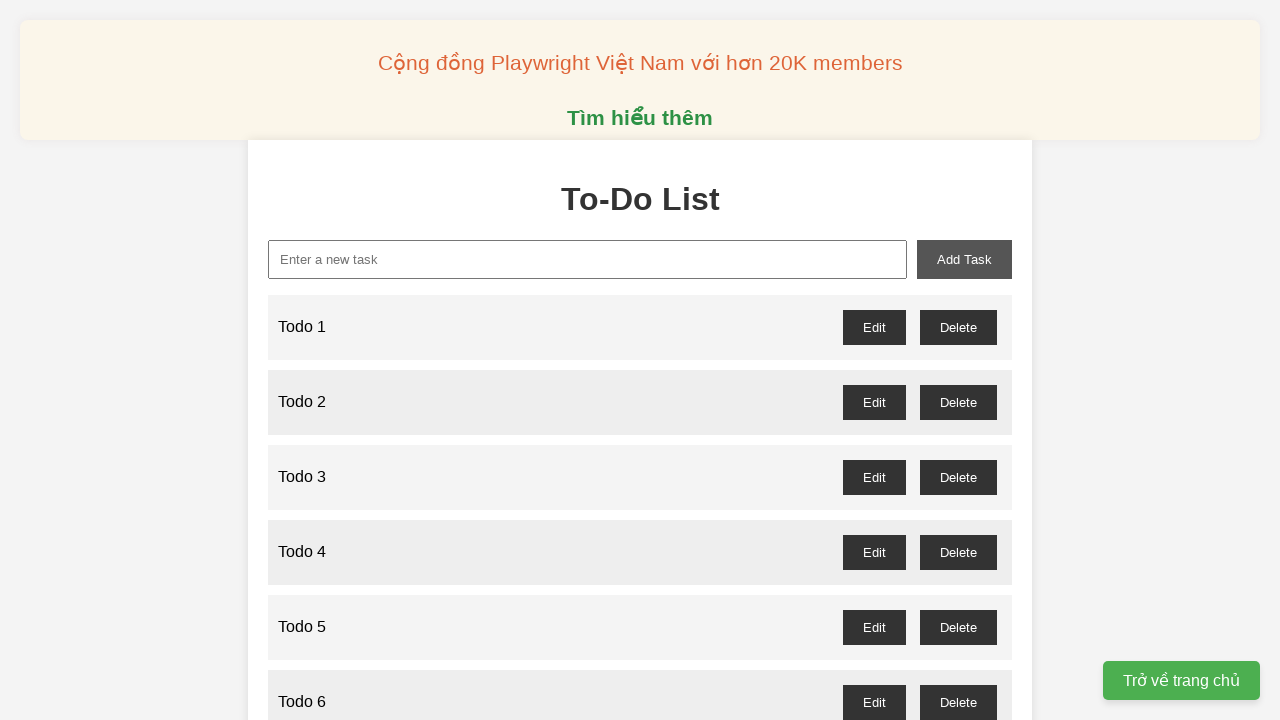

Filled input field with 'Todo 28' on #new-task
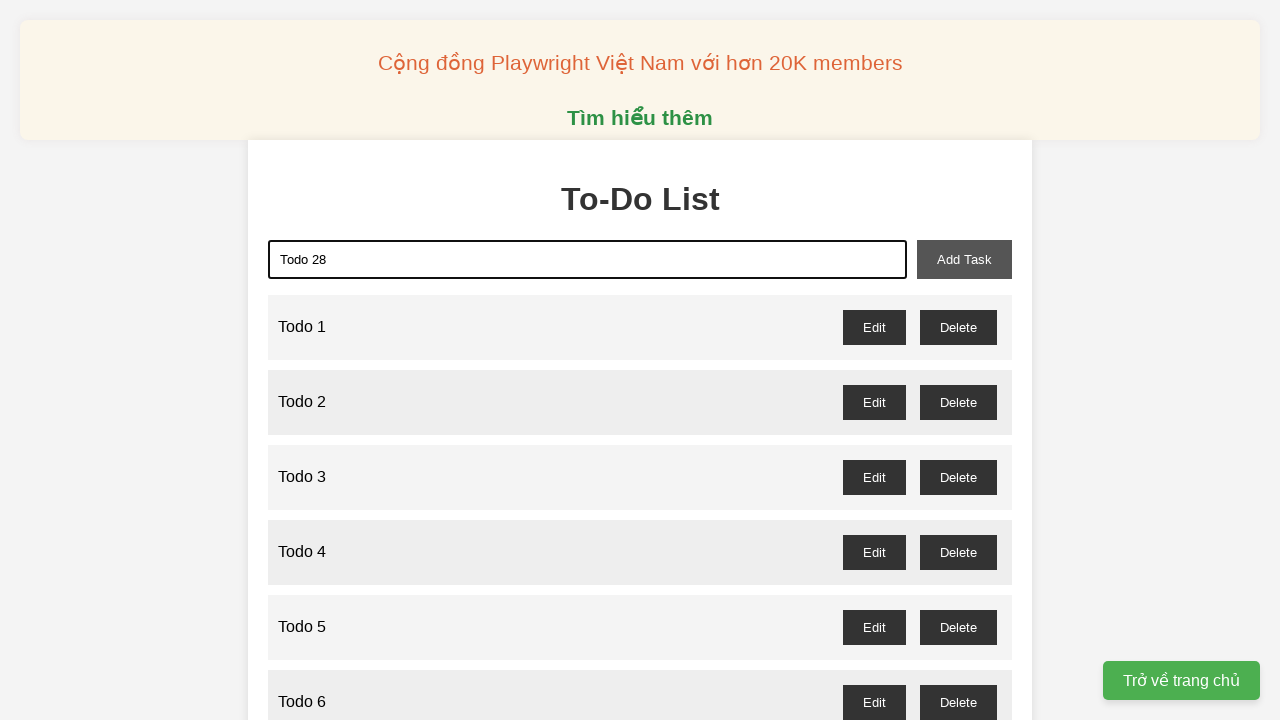

Clicked add-task button to create 'Todo 28' at (964, 259) on #add-task
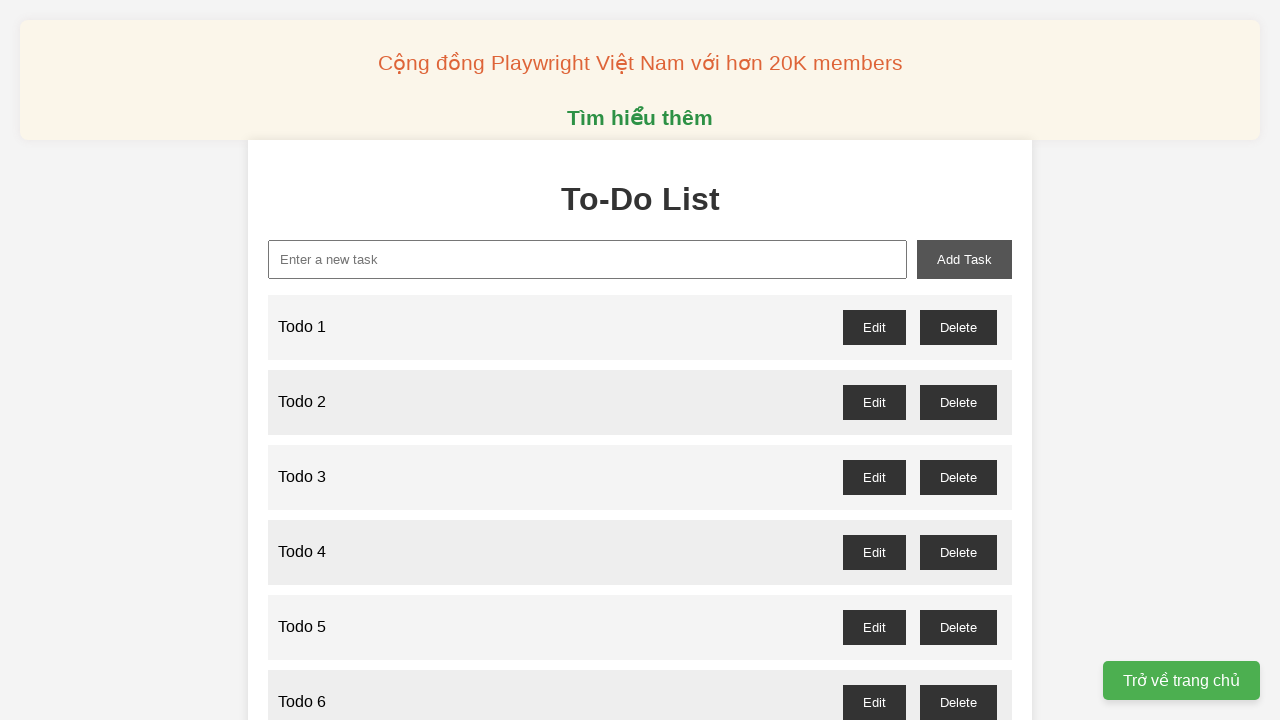

Filled input field with 'Todo 29' on #new-task
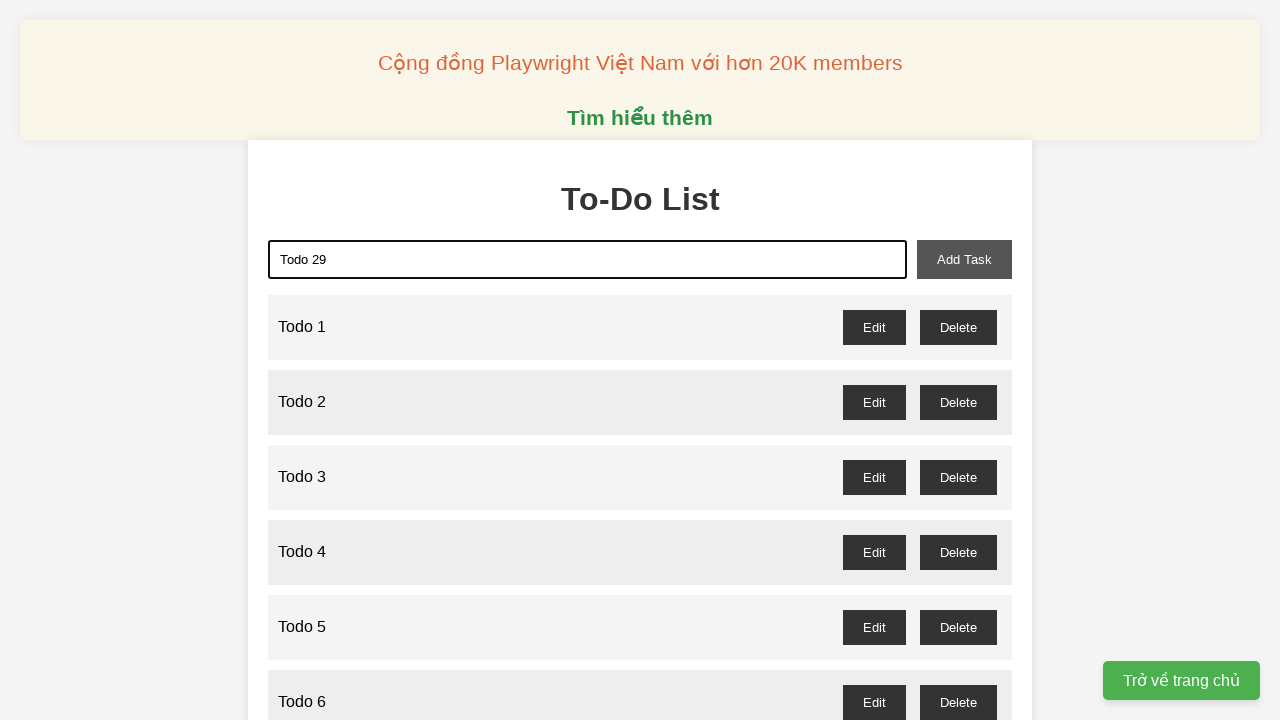

Clicked add-task button to create 'Todo 29' at (964, 259) on #add-task
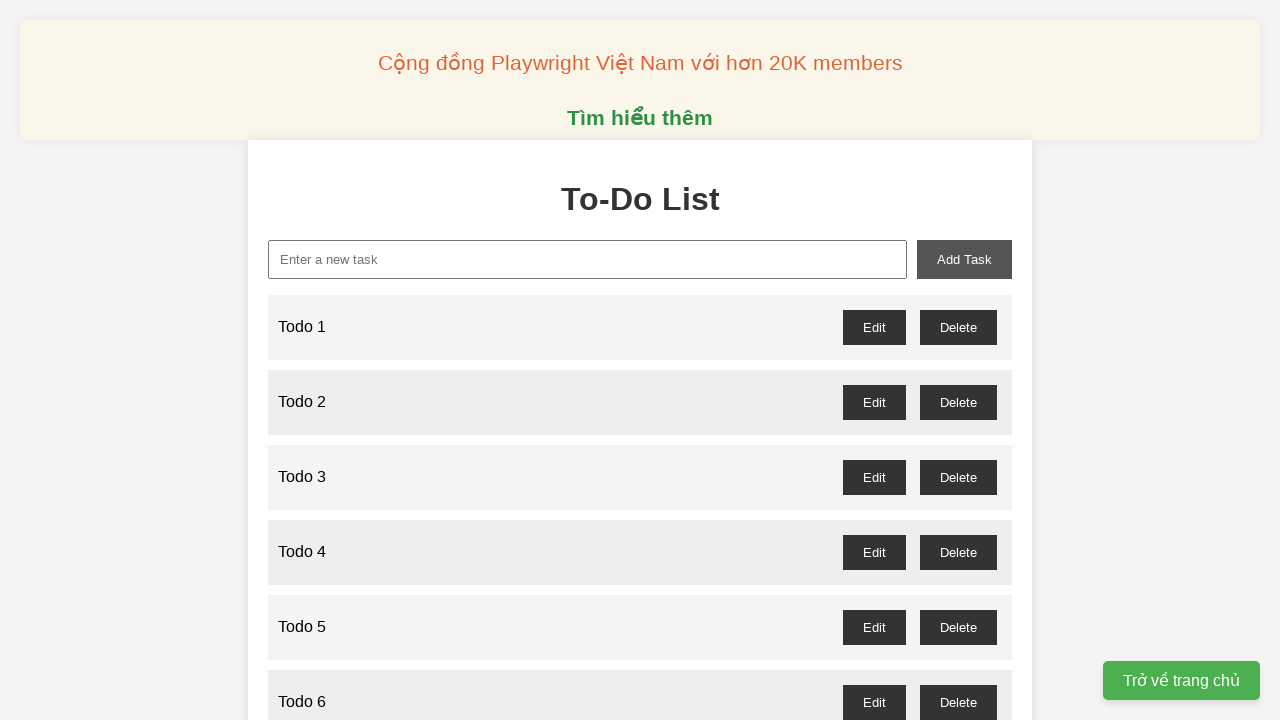

Filled input field with 'Todo 30' on #new-task
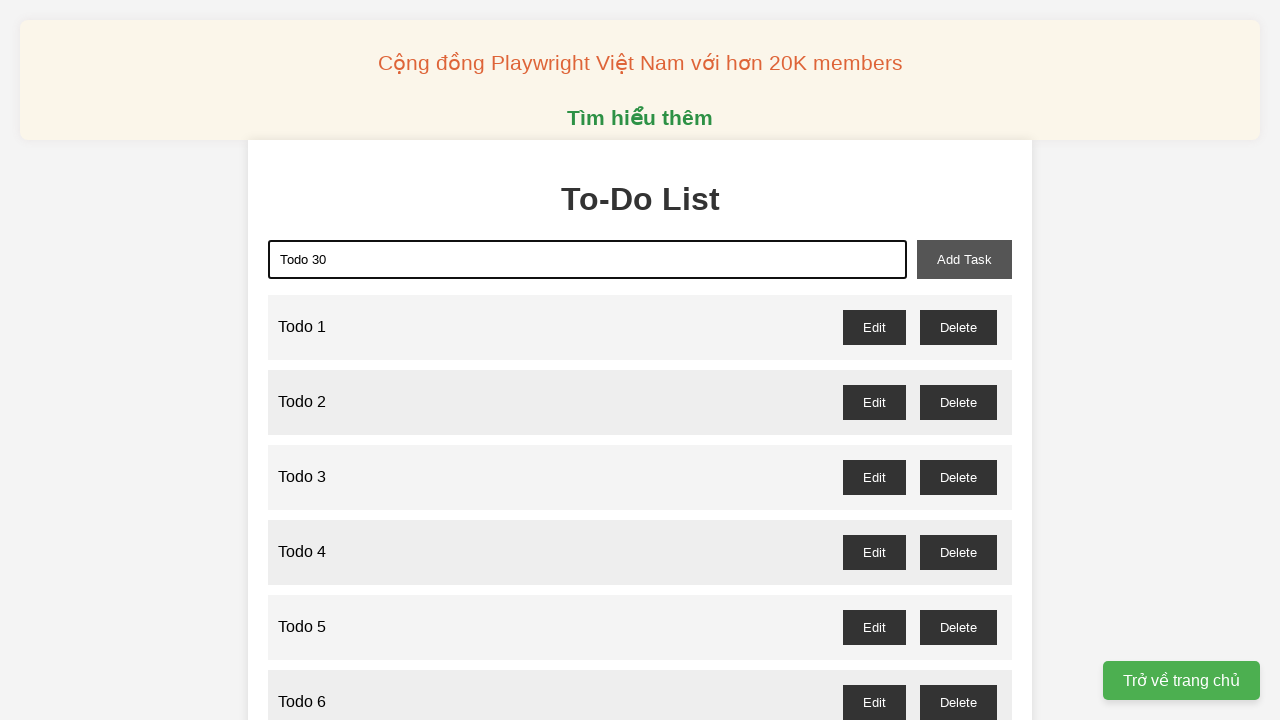

Clicked add-task button to create 'Todo 30' at (964, 259) on #add-task
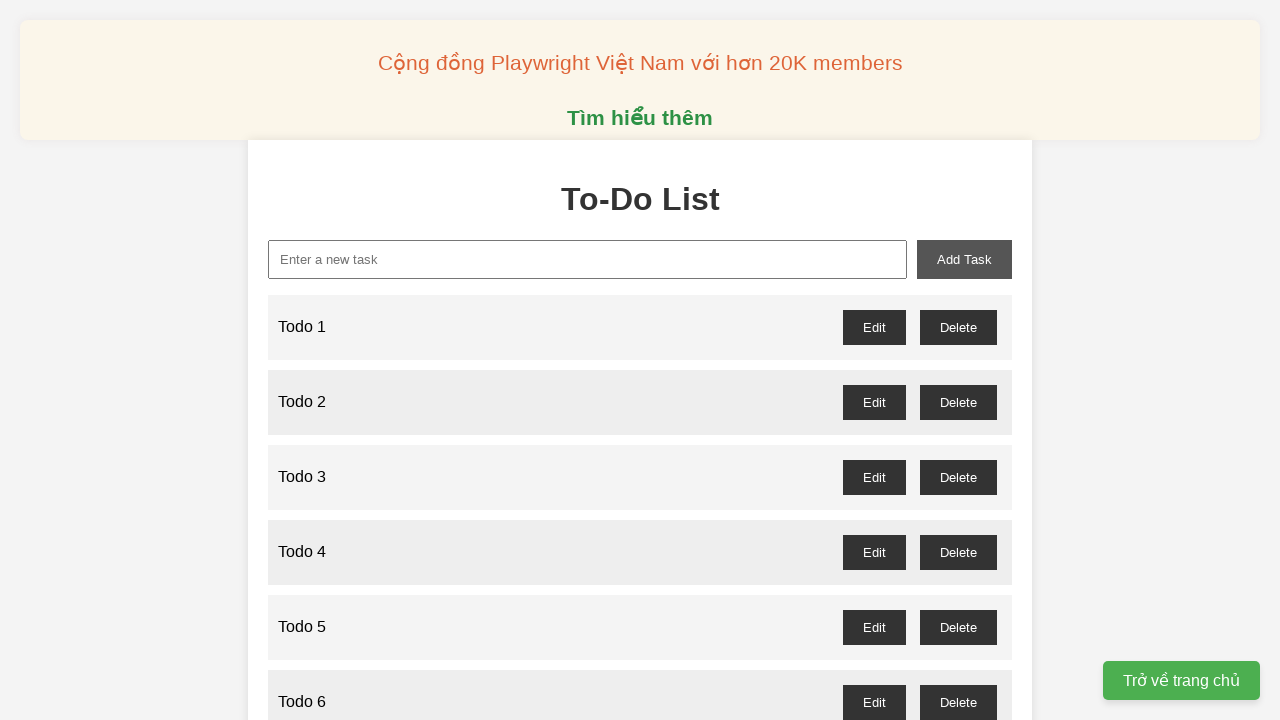

Filled input field with 'Todo 31' on #new-task
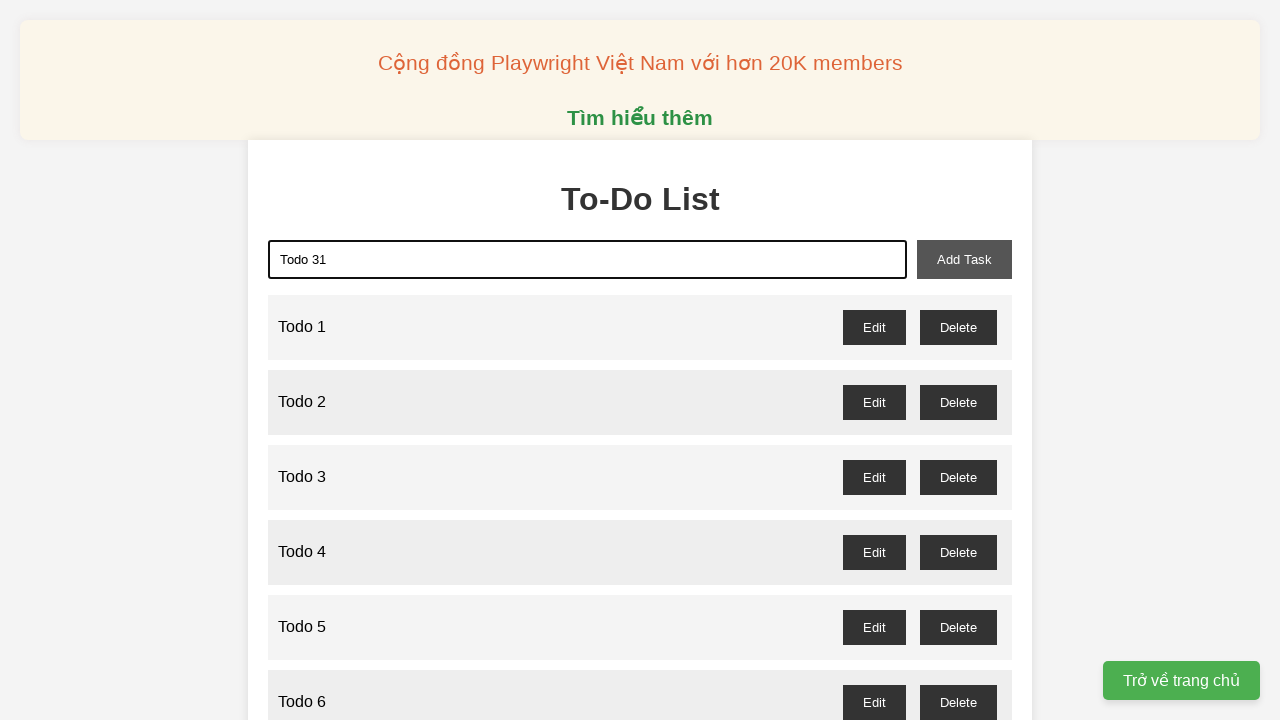

Clicked add-task button to create 'Todo 31' at (964, 259) on #add-task
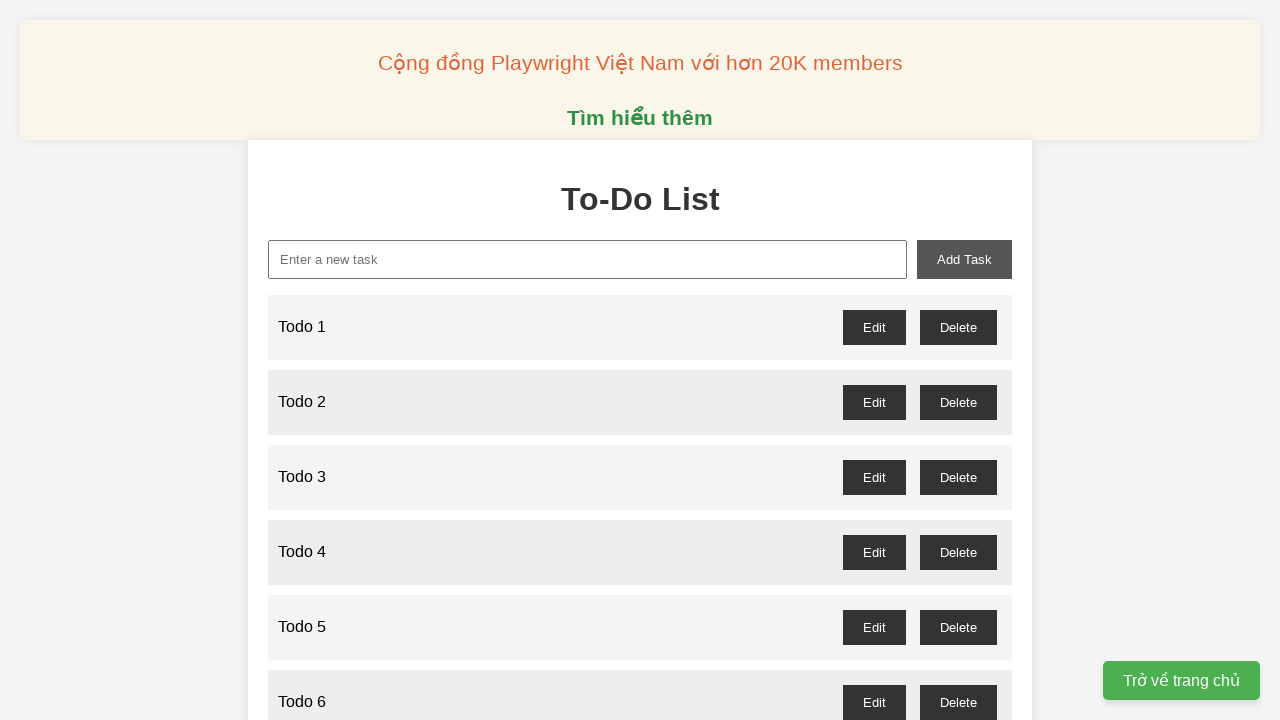

Filled input field with 'Todo 32' on #new-task
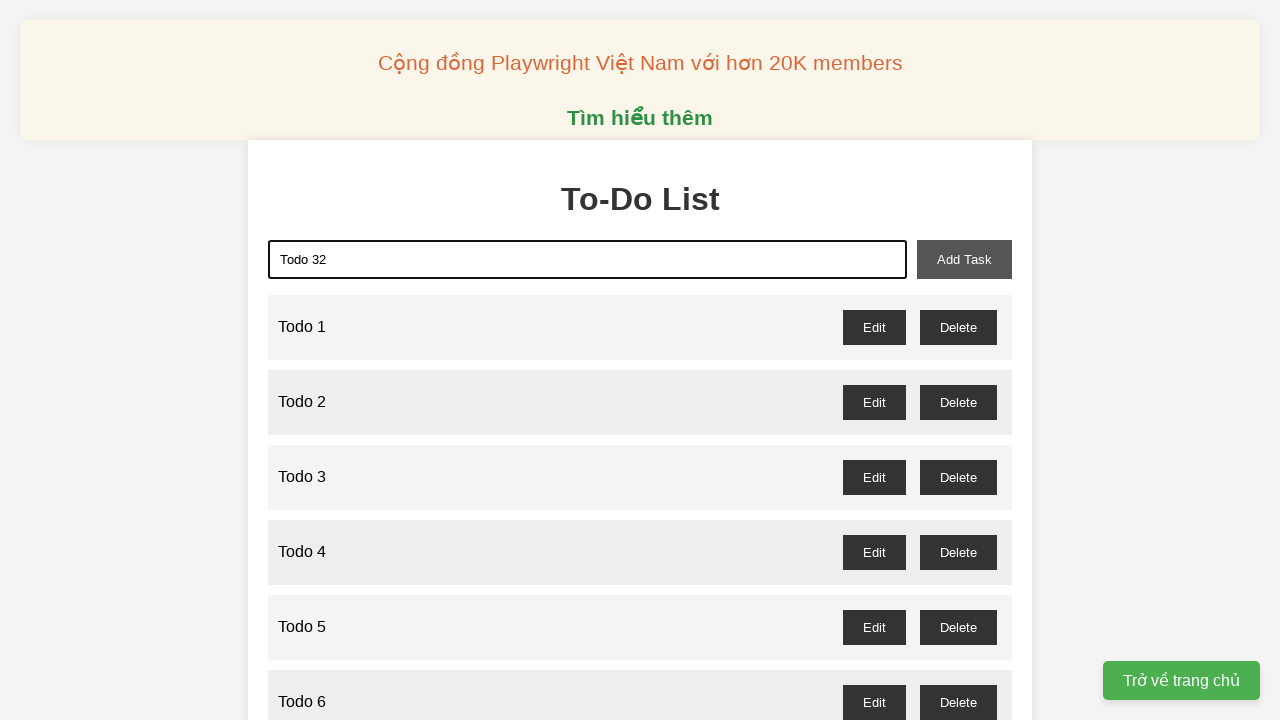

Clicked add-task button to create 'Todo 32' at (964, 259) on #add-task
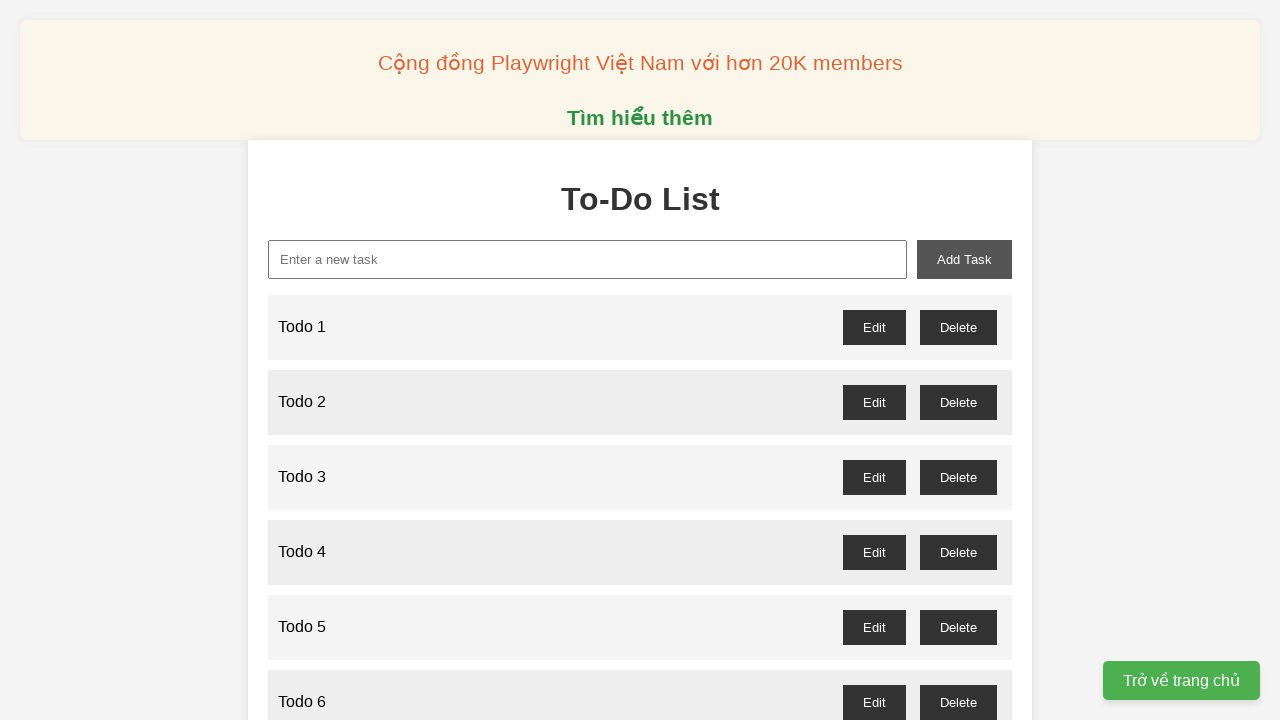

Filled input field with 'Todo 33' on #new-task
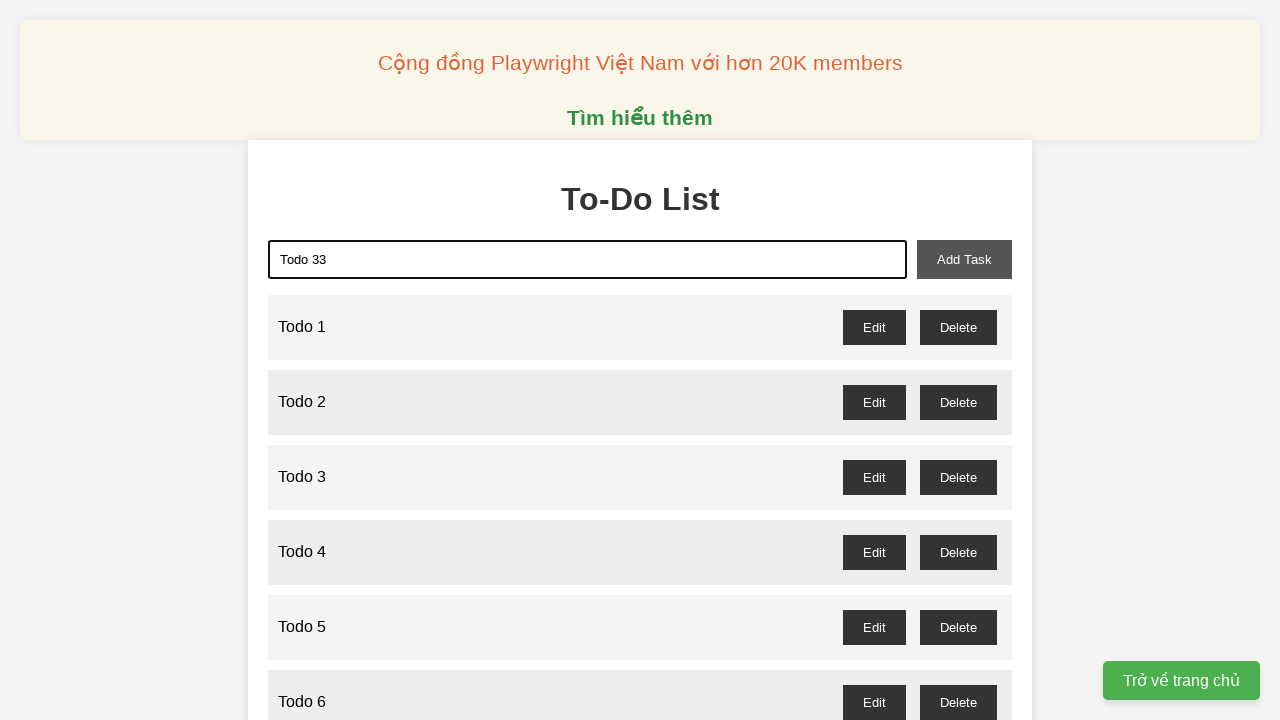

Clicked add-task button to create 'Todo 33' at (964, 259) on #add-task
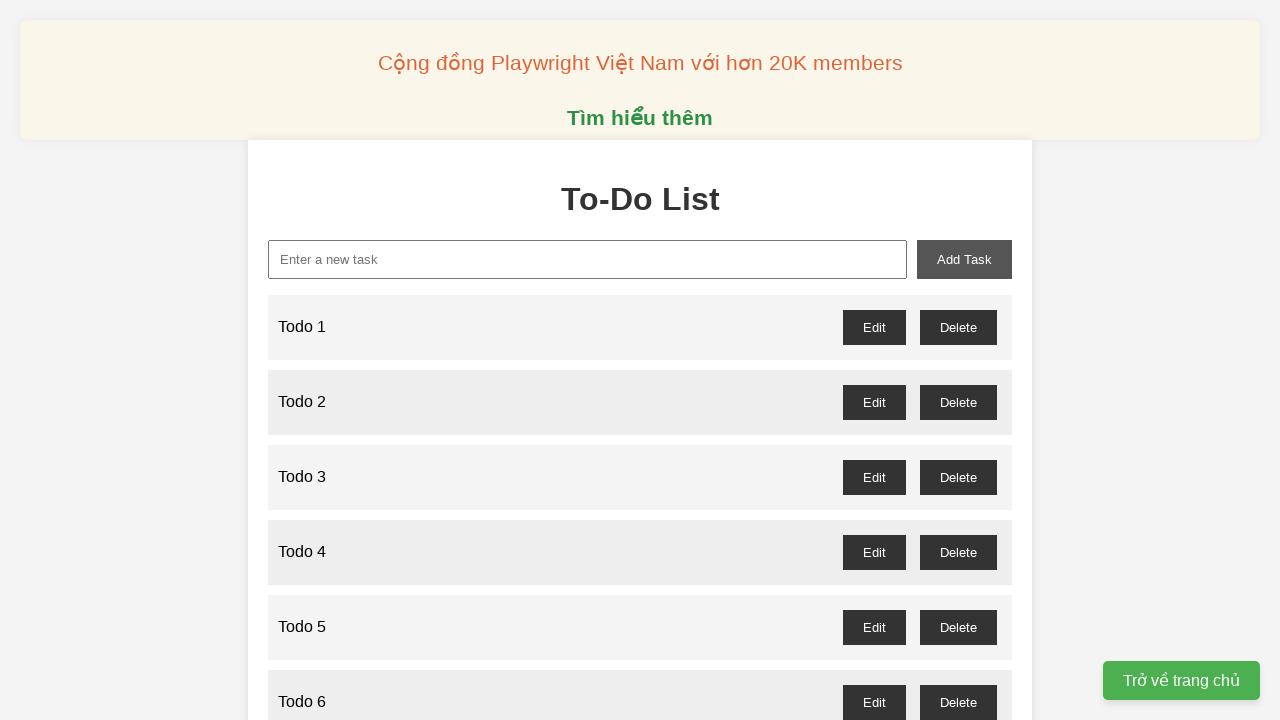

Filled input field with 'Todo 34' on #new-task
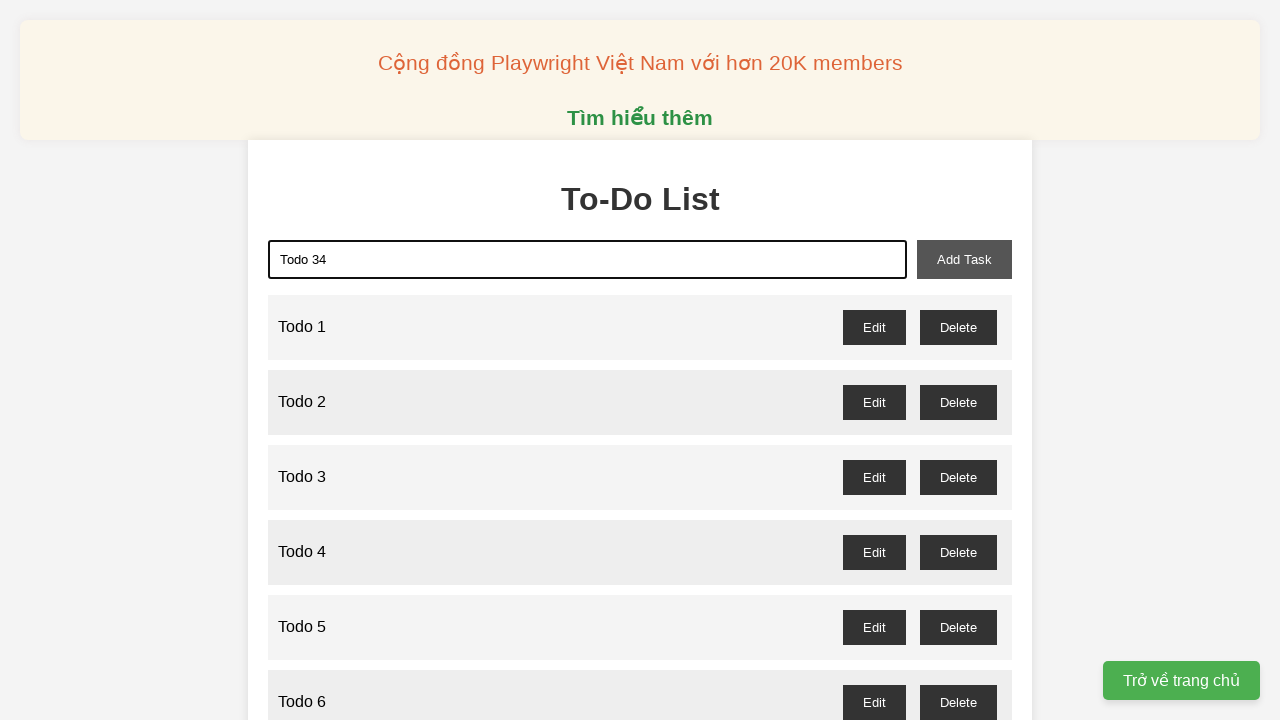

Clicked add-task button to create 'Todo 34' at (964, 259) on #add-task
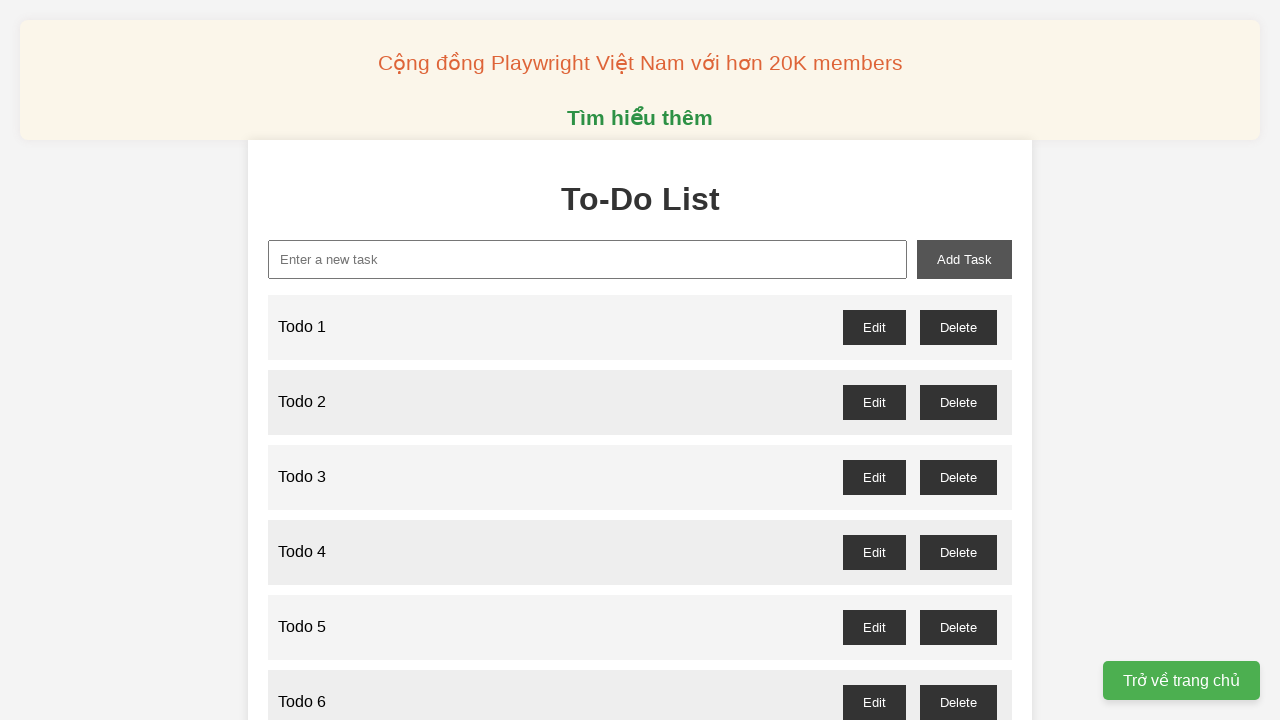

Filled input field with 'Todo 35' on #new-task
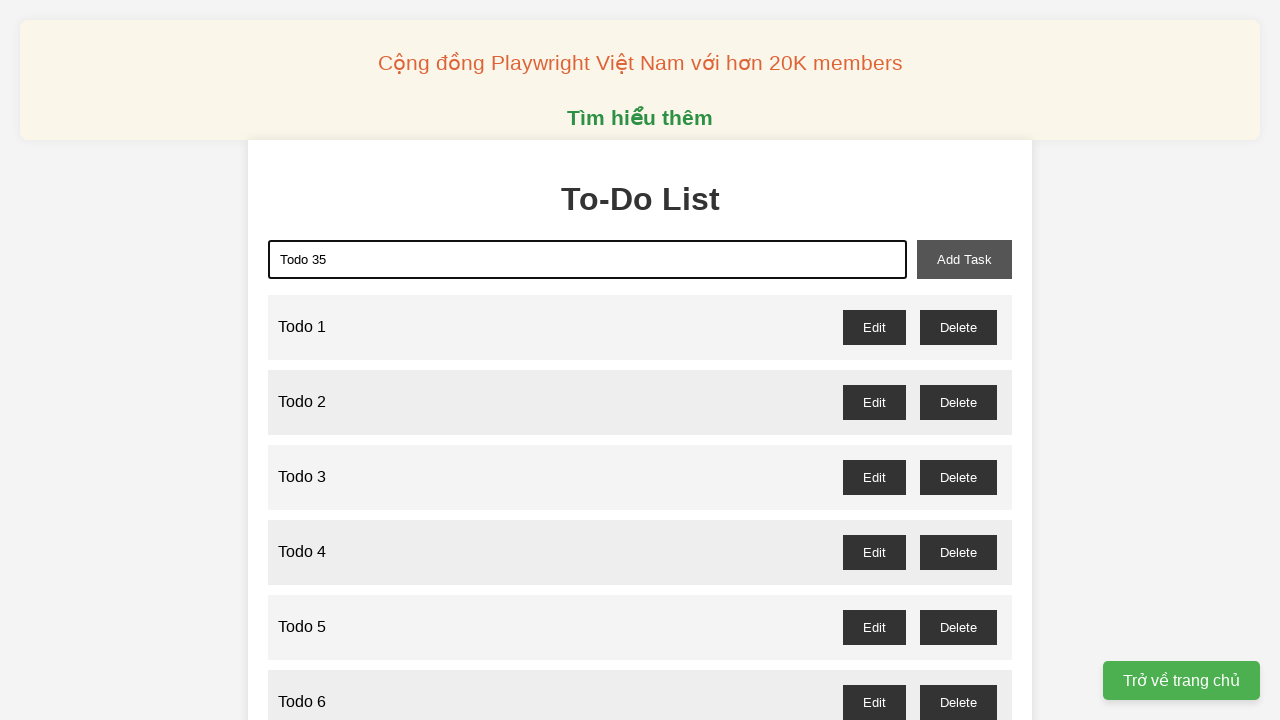

Clicked add-task button to create 'Todo 35' at (964, 259) on #add-task
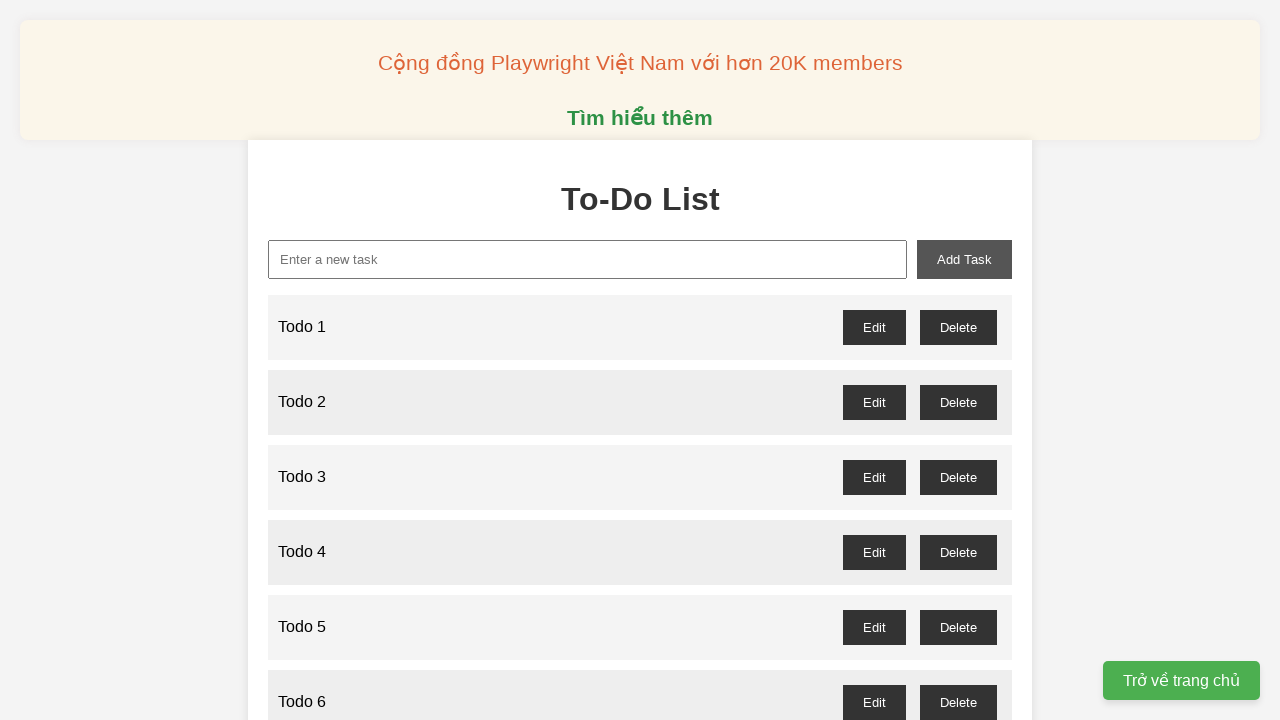

Filled input field with 'Todo 36' on #new-task
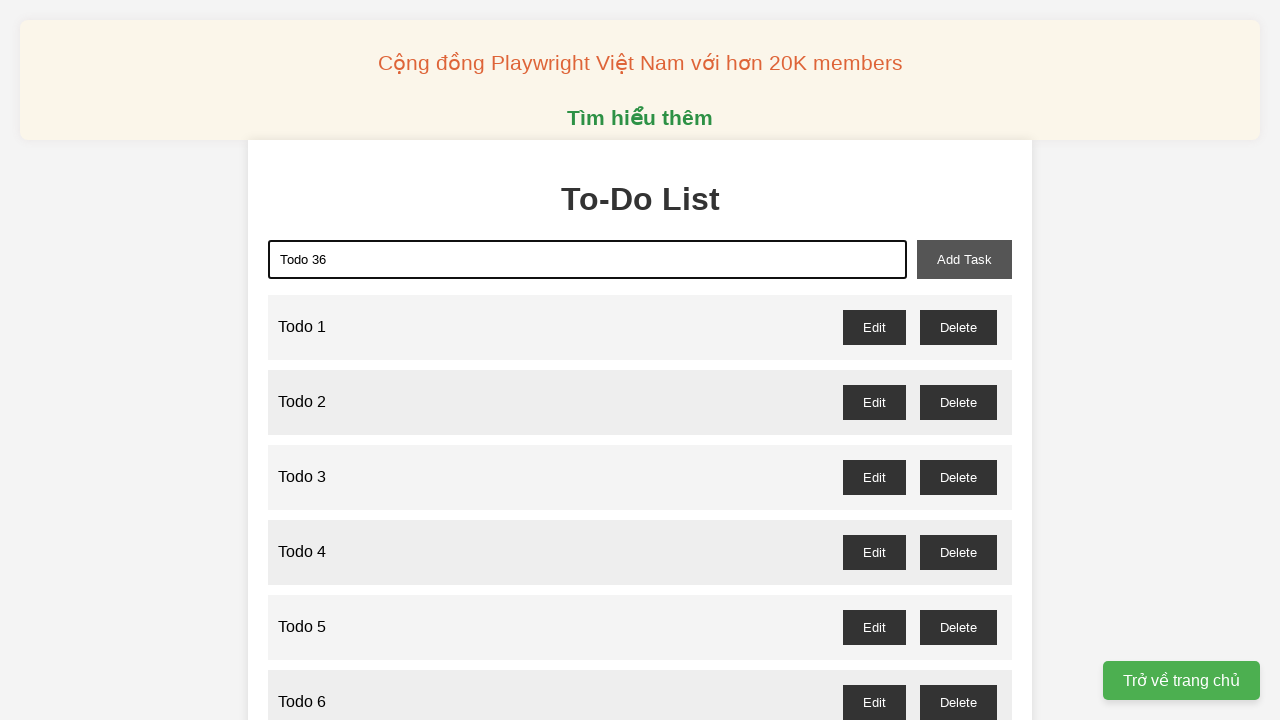

Clicked add-task button to create 'Todo 36' at (964, 259) on #add-task
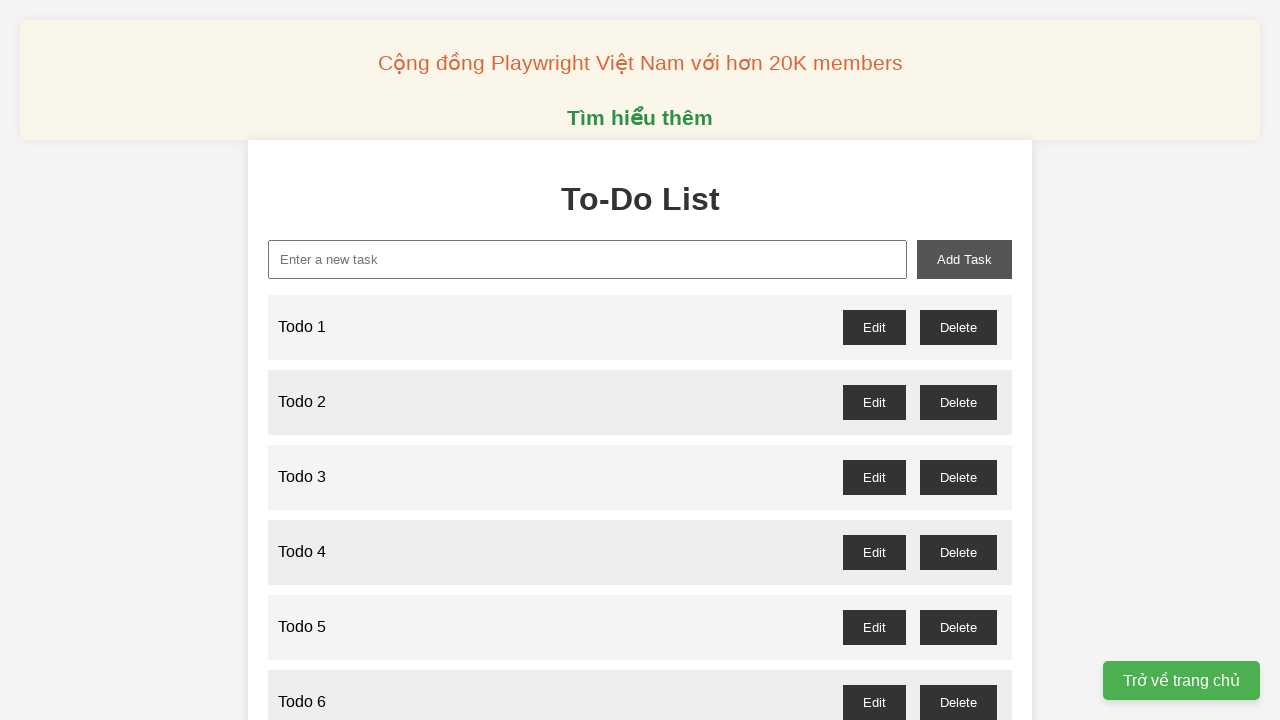

Filled input field with 'Todo 37' on #new-task
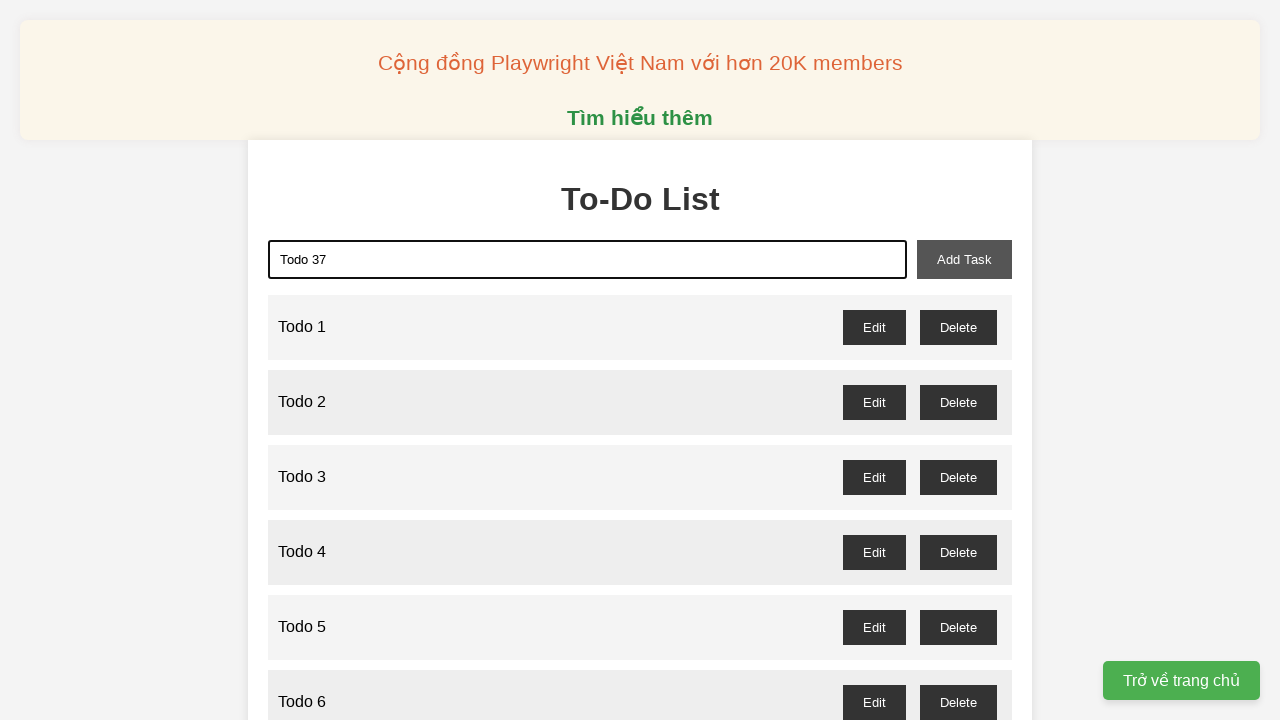

Clicked add-task button to create 'Todo 37' at (964, 259) on #add-task
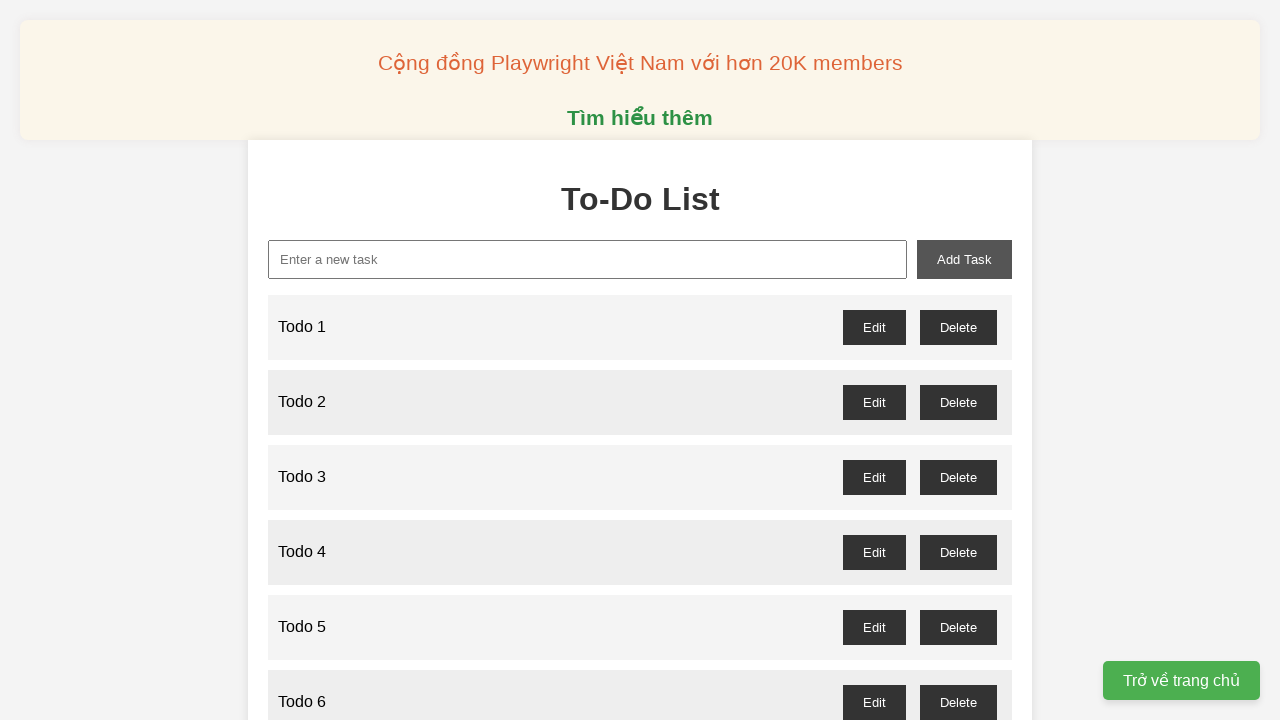

Filled input field with 'Todo 38' on #new-task
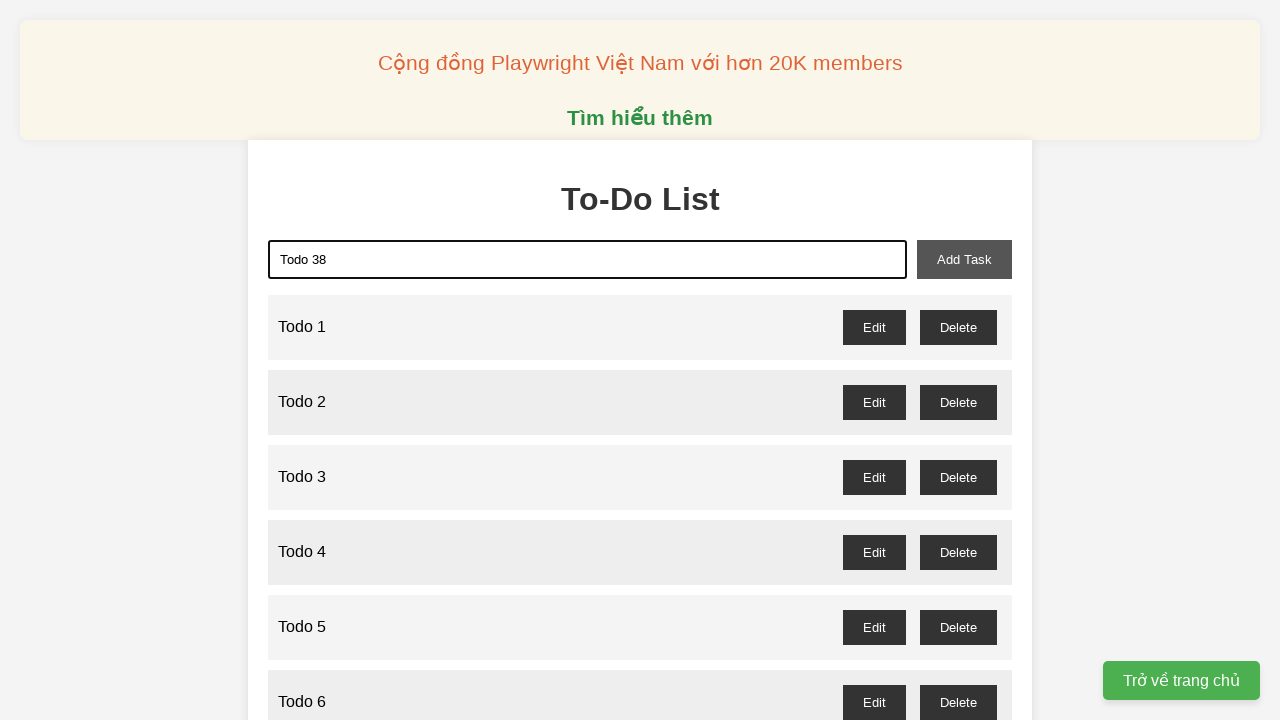

Clicked add-task button to create 'Todo 38' at (964, 259) on #add-task
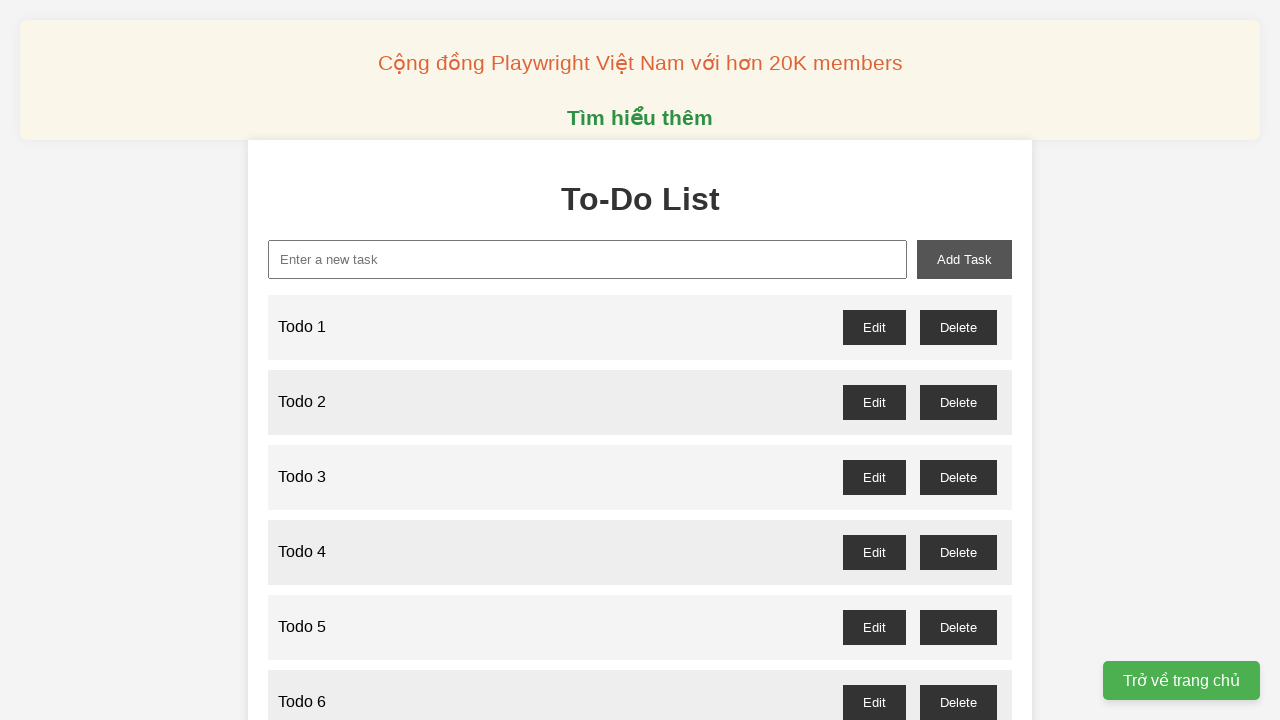

Filled input field with 'Todo 39' on #new-task
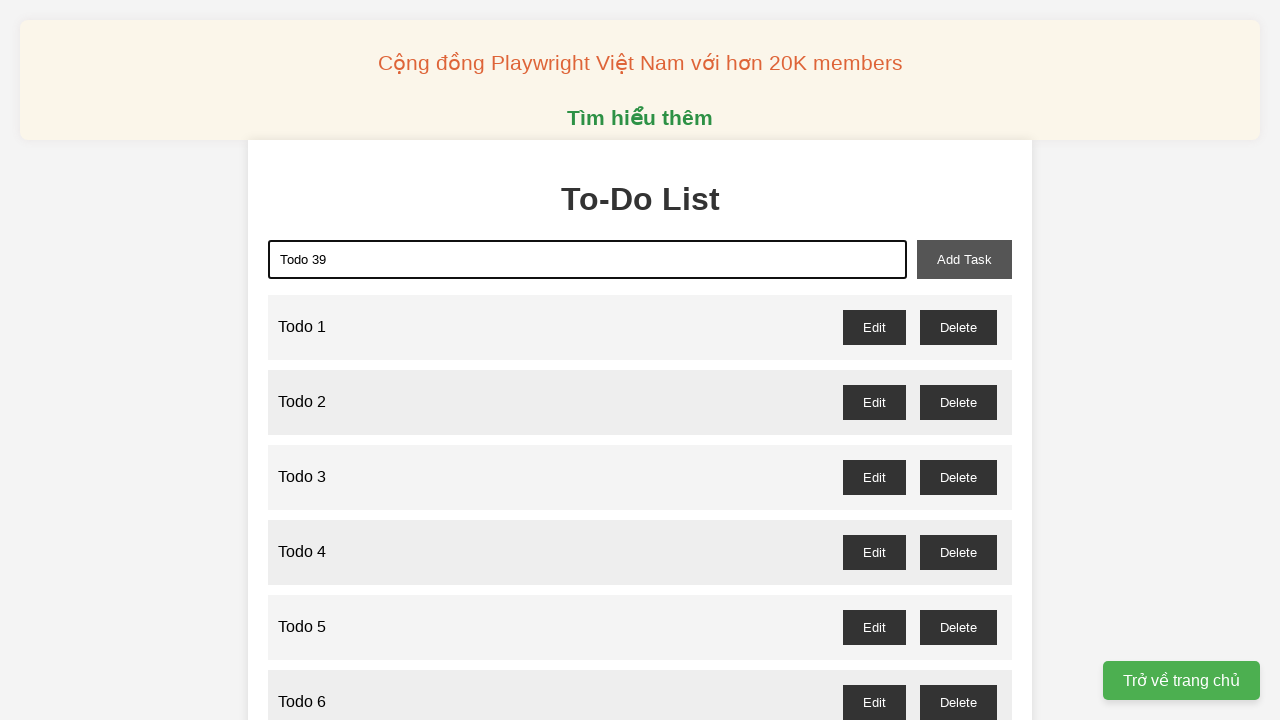

Clicked add-task button to create 'Todo 39' at (964, 259) on #add-task
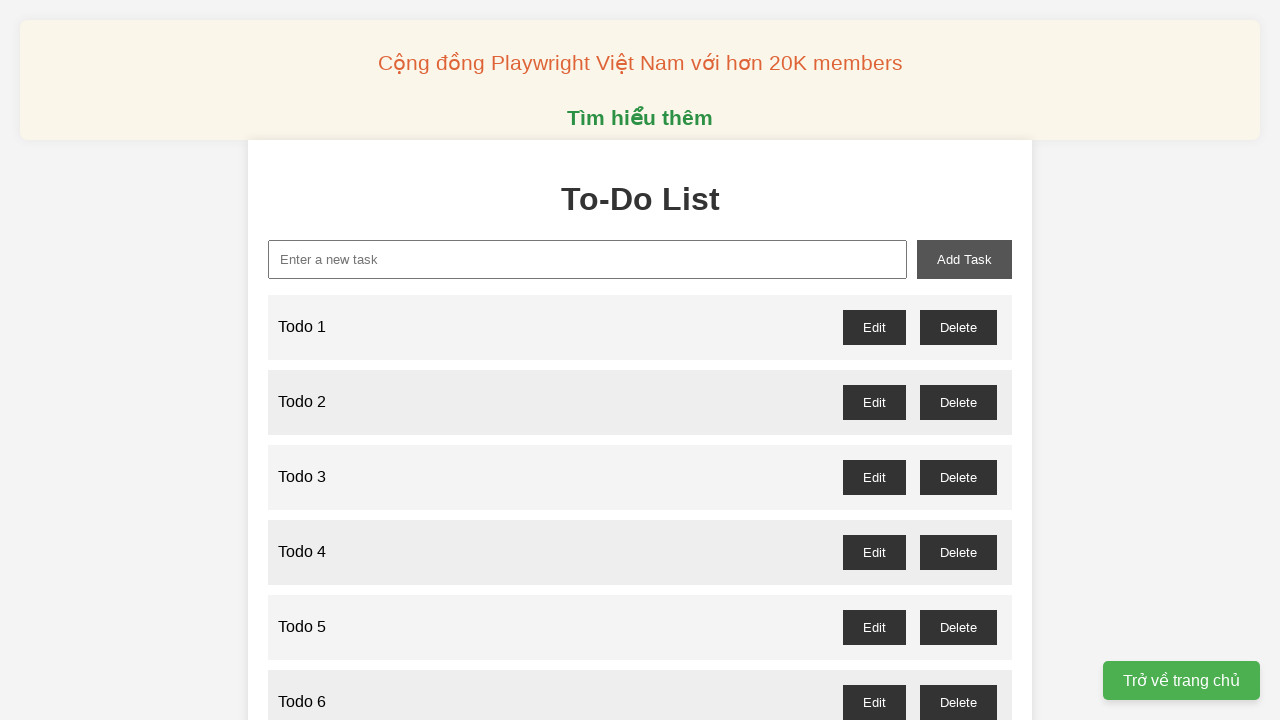

Filled input field with 'Todo 40' on #new-task
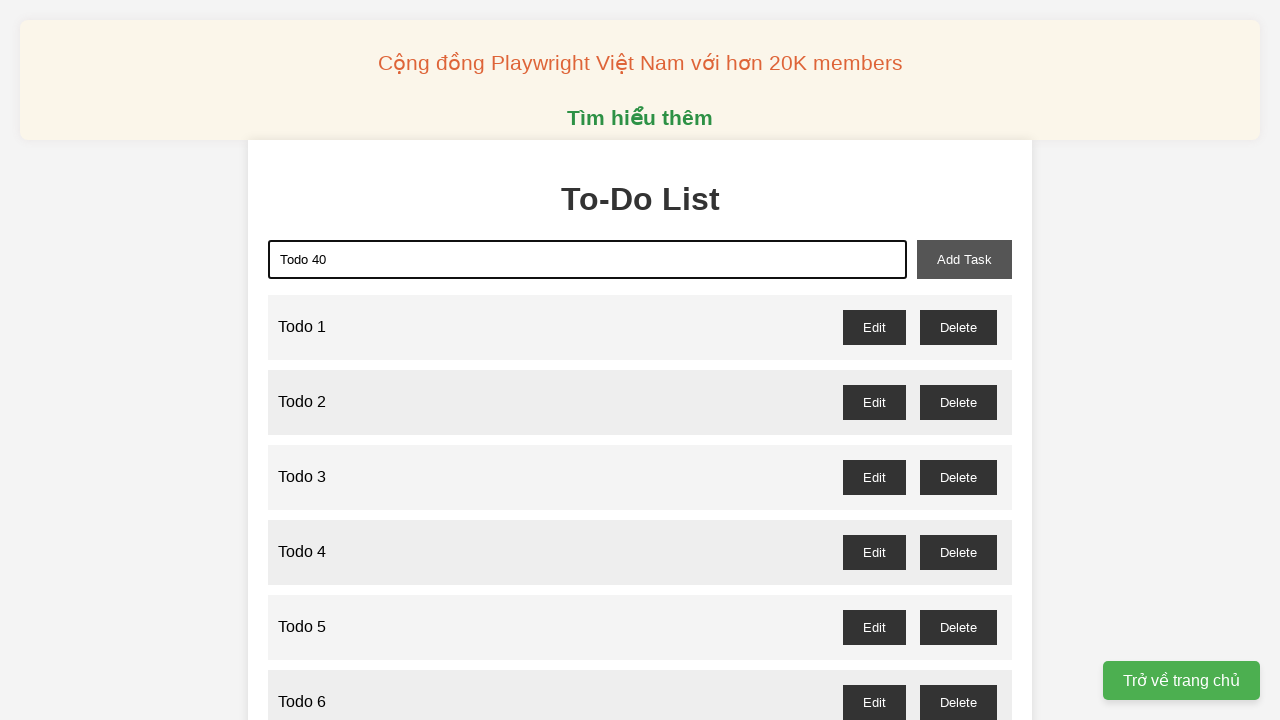

Clicked add-task button to create 'Todo 40' at (964, 259) on #add-task
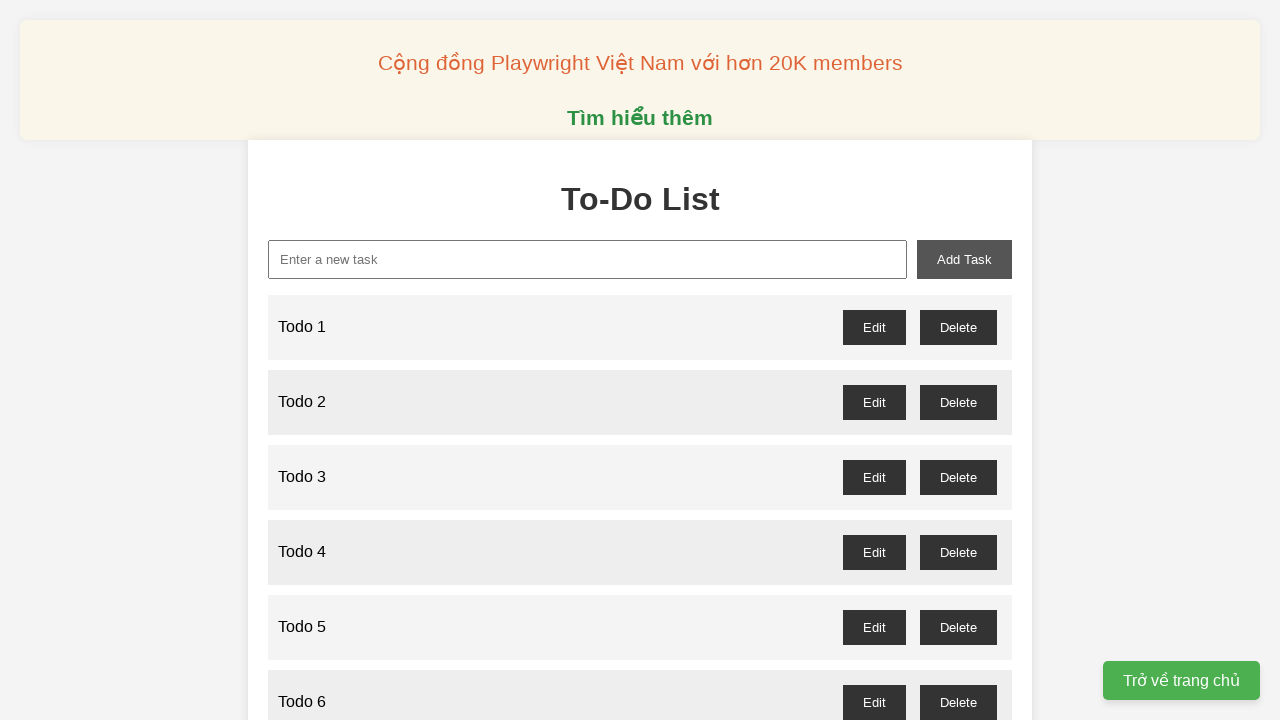

Filled input field with 'Todo 41' on #new-task
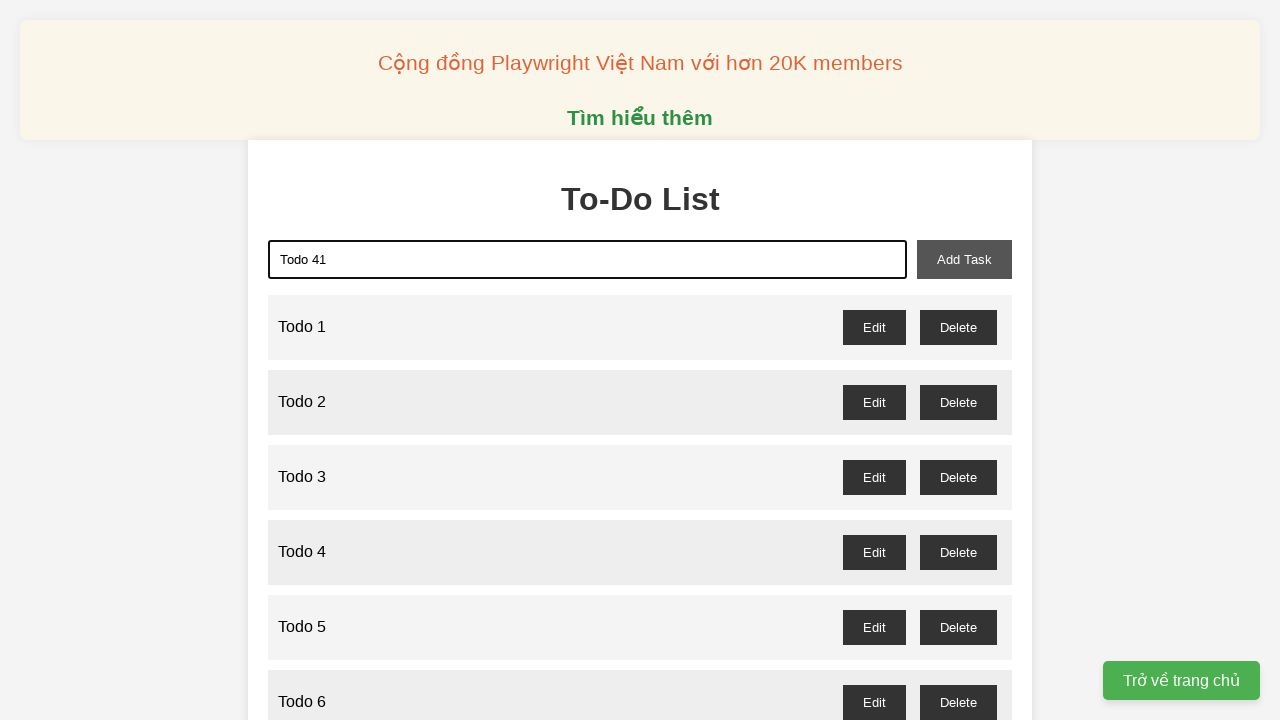

Clicked add-task button to create 'Todo 41' at (964, 259) on #add-task
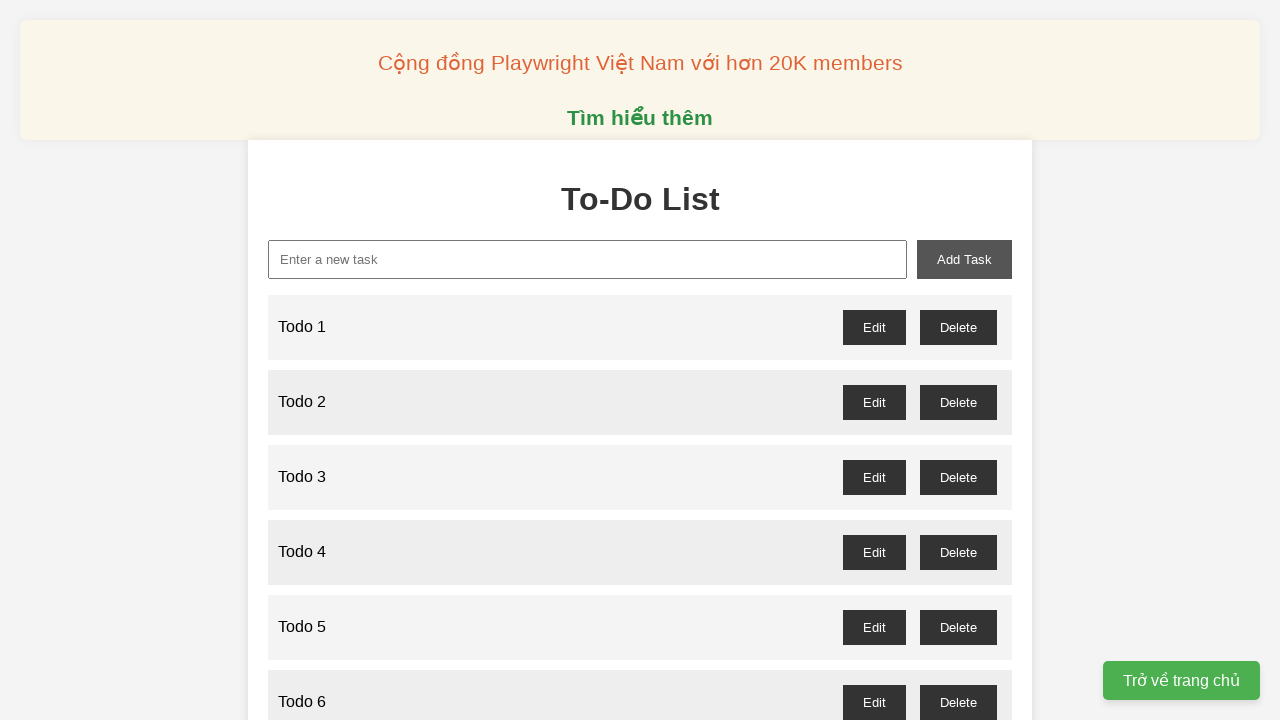

Filled input field with 'Todo 42' on #new-task
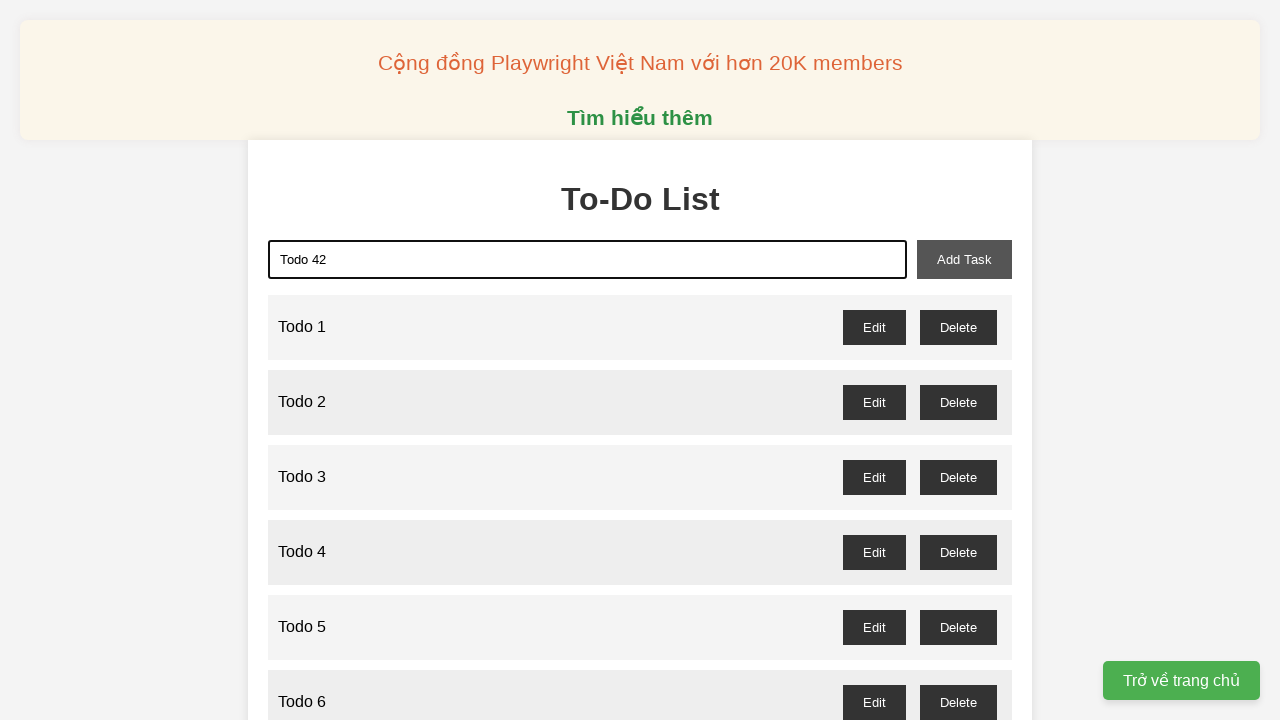

Clicked add-task button to create 'Todo 42' at (964, 259) on #add-task
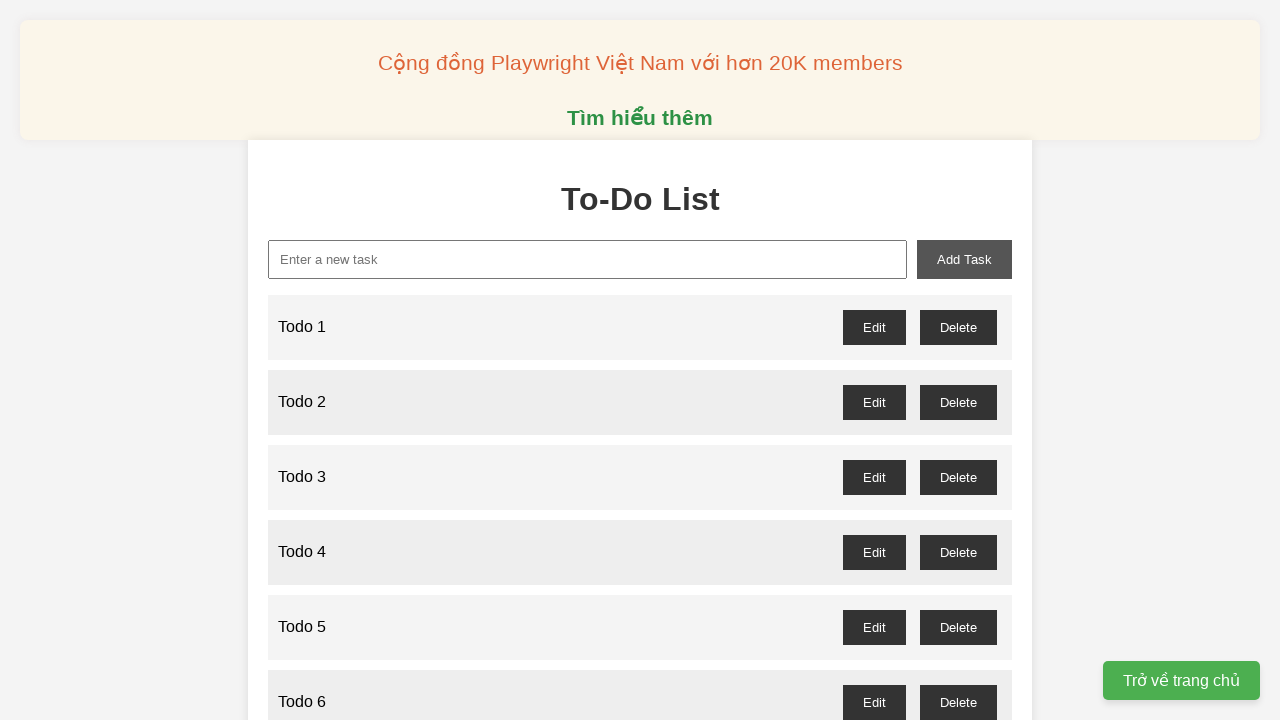

Filled input field with 'Todo 43' on #new-task
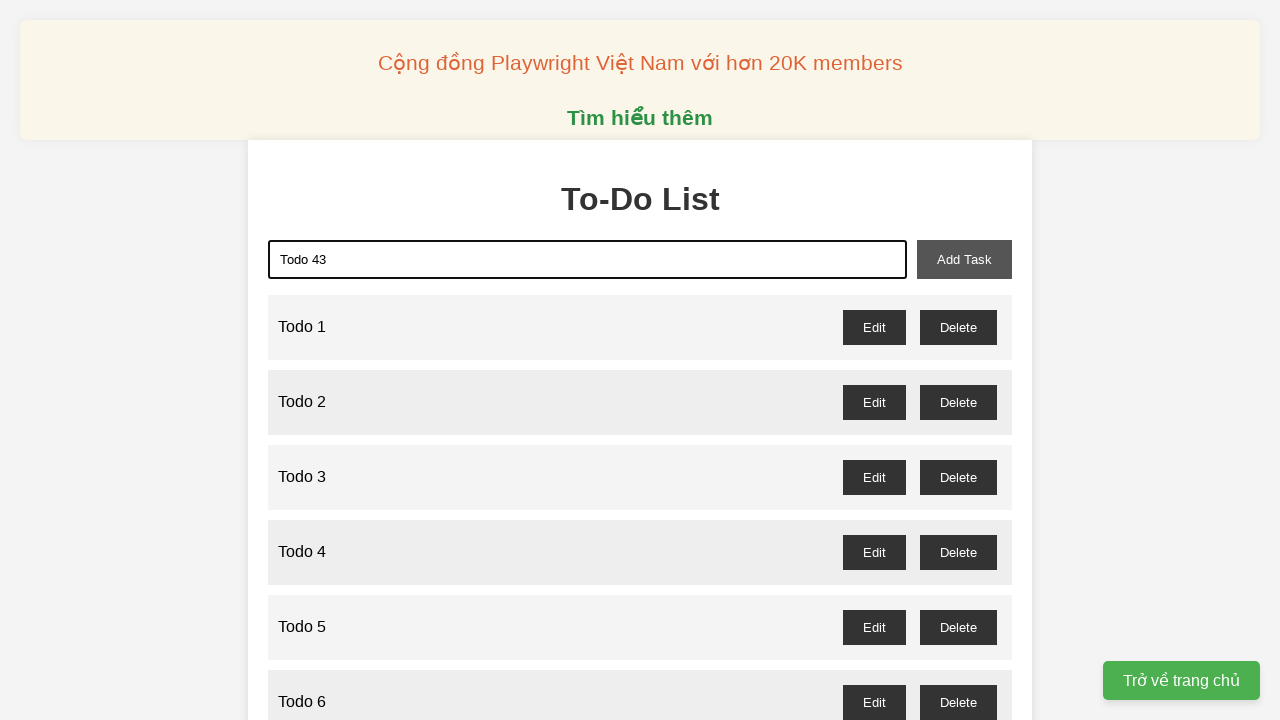

Clicked add-task button to create 'Todo 43' at (964, 259) on #add-task
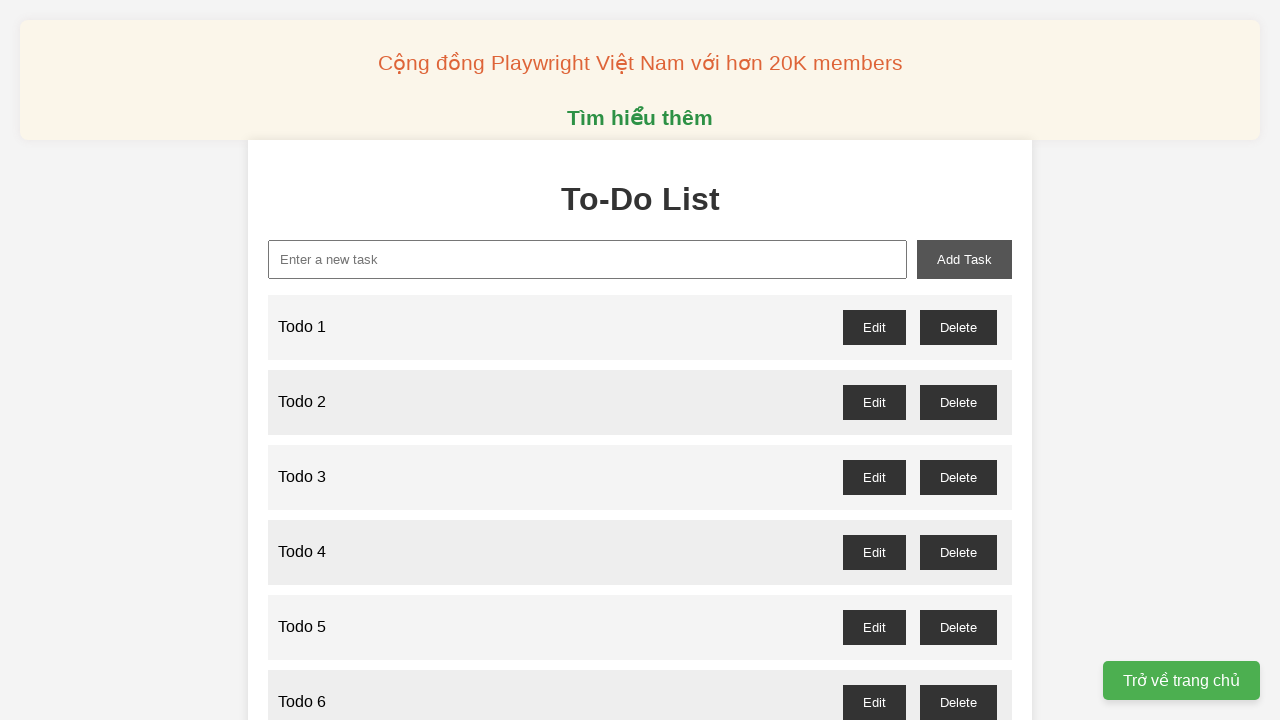

Filled input field with 'Todo 44' on #new-task
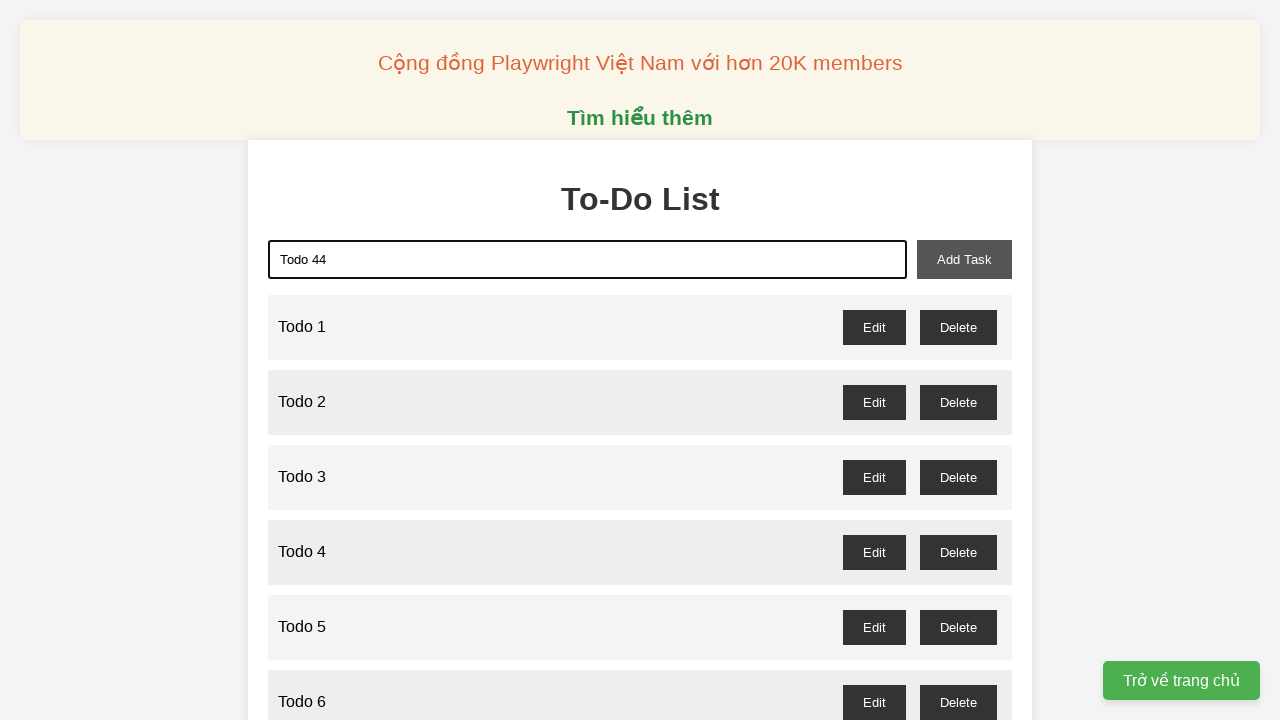

Clicked add-task button to create 'Todo 44' at (964, 259) on #add-task
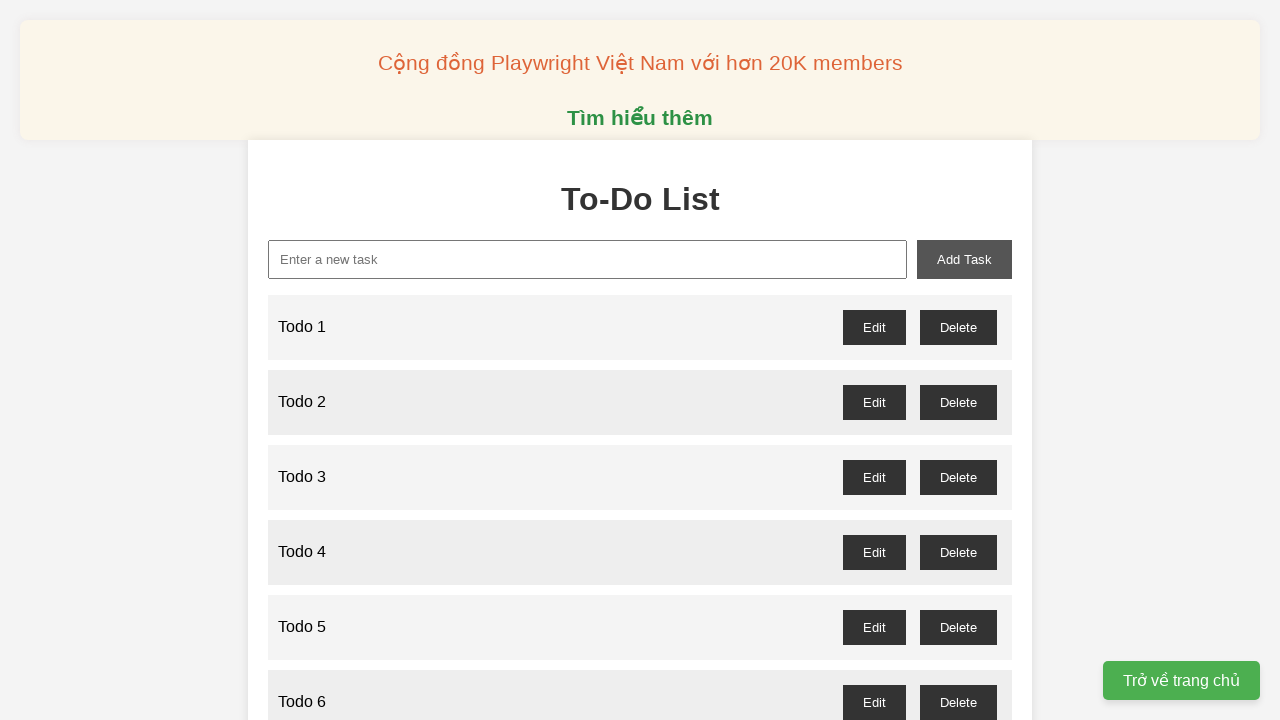

Filled input field with 'Todo 45' on #new-task
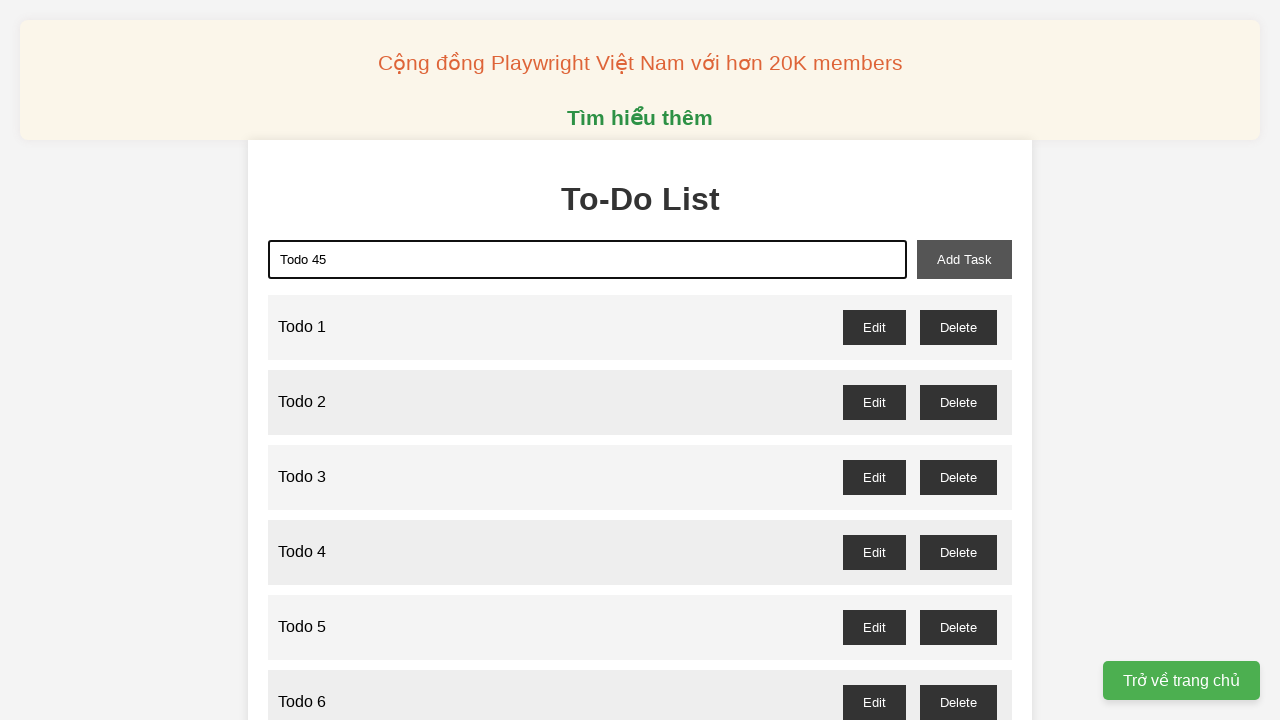

Clicked add-task button to create 'Todo 45' at (964, 259) on #add-task
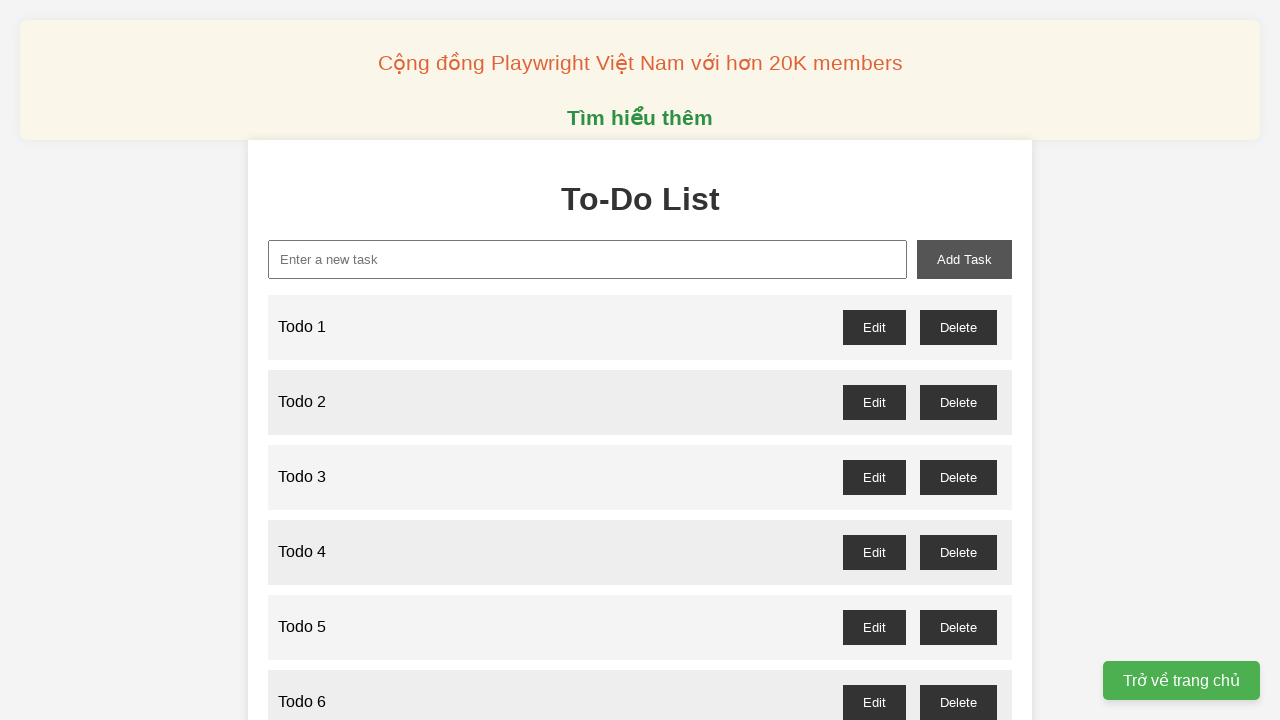

Filled input field with 'Todo 46' on #new-task
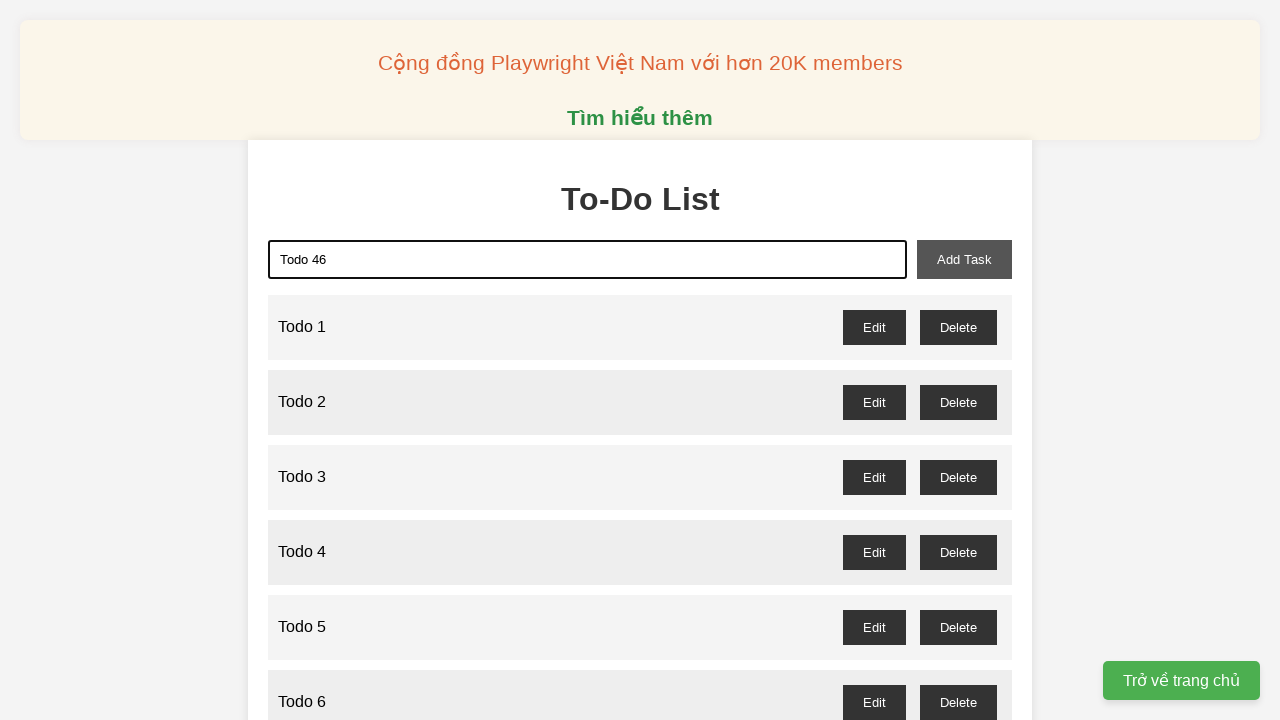

Clicked add-task button to create 'Todo 46' at (964, 259) on #add-task
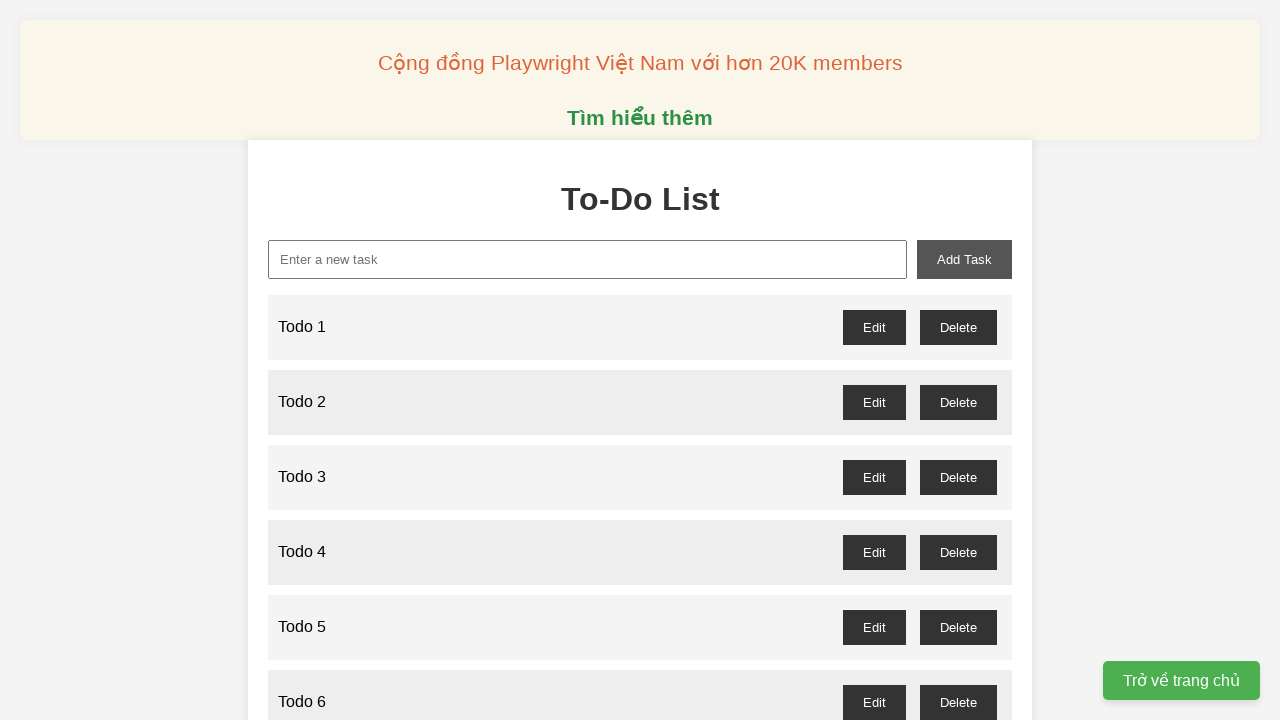

Filled input field with 'Todo 47' on #new-task
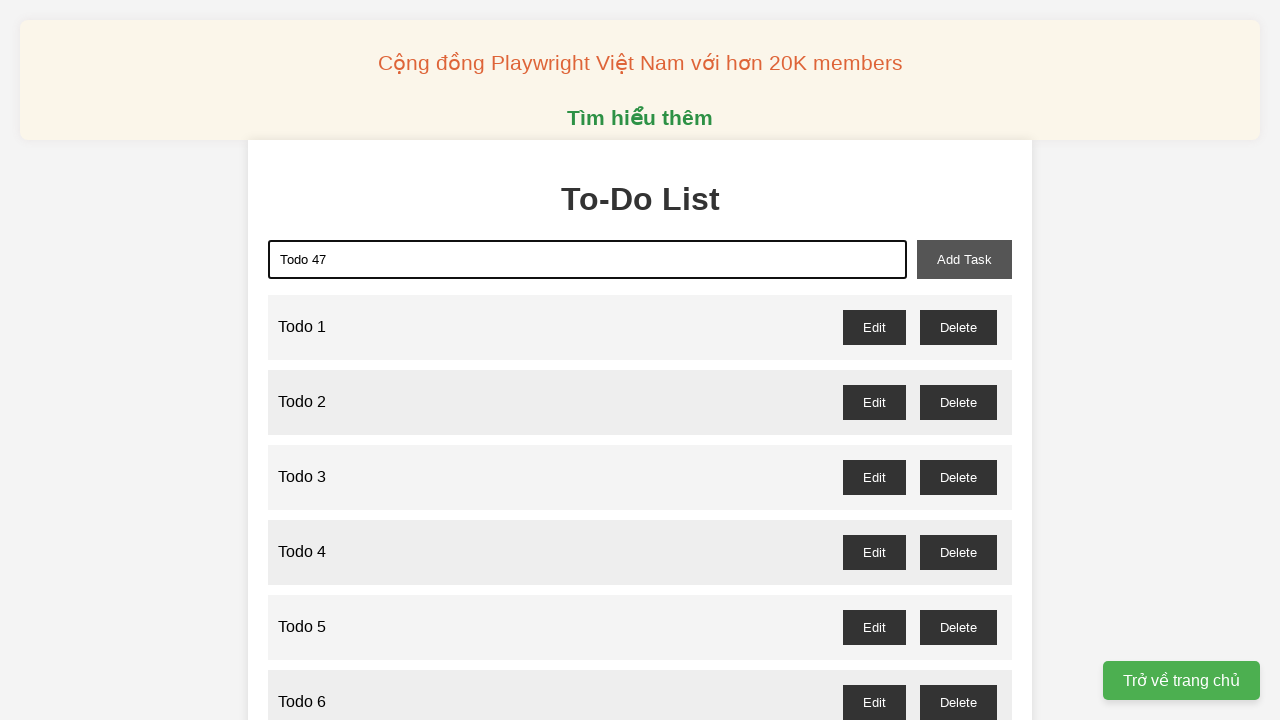

Clicked add-task button to create 'Todo 47' at (964, 259) on #add-task
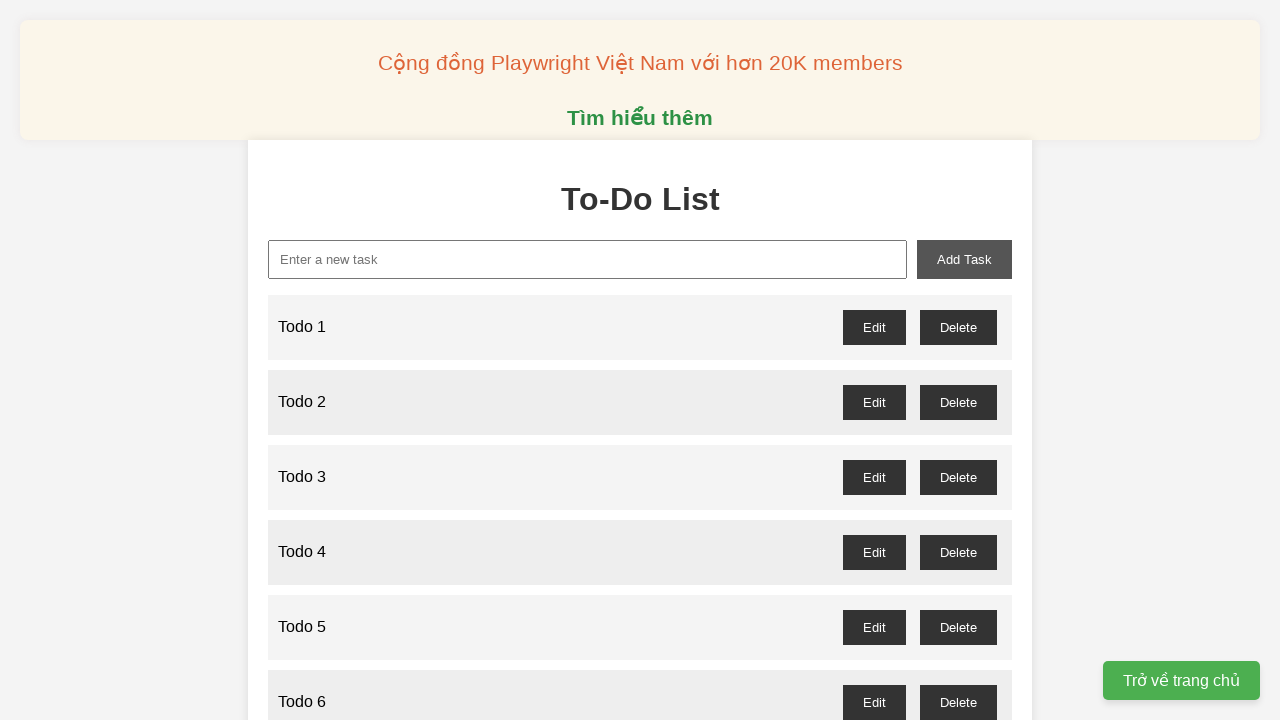

Filled input field with 'Todo 48' on #new-task
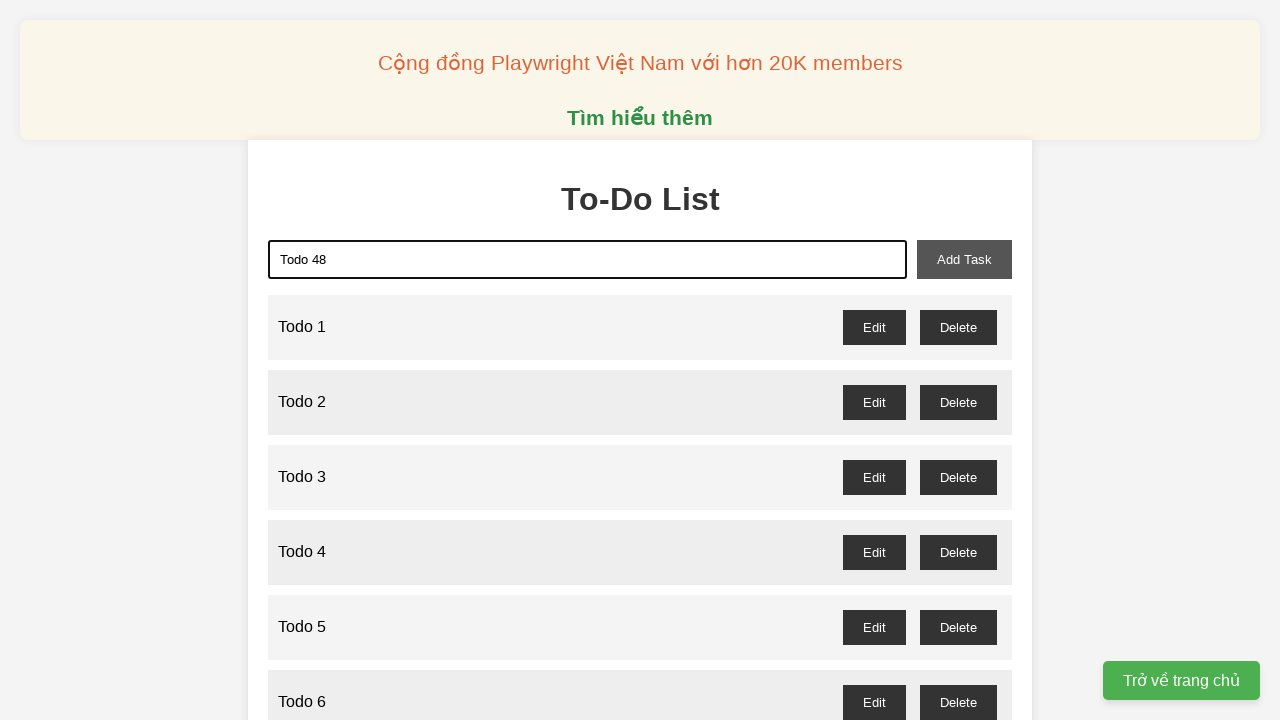

Clicked add-task button to create 'Todo 48' at (964, 259) on #add-task
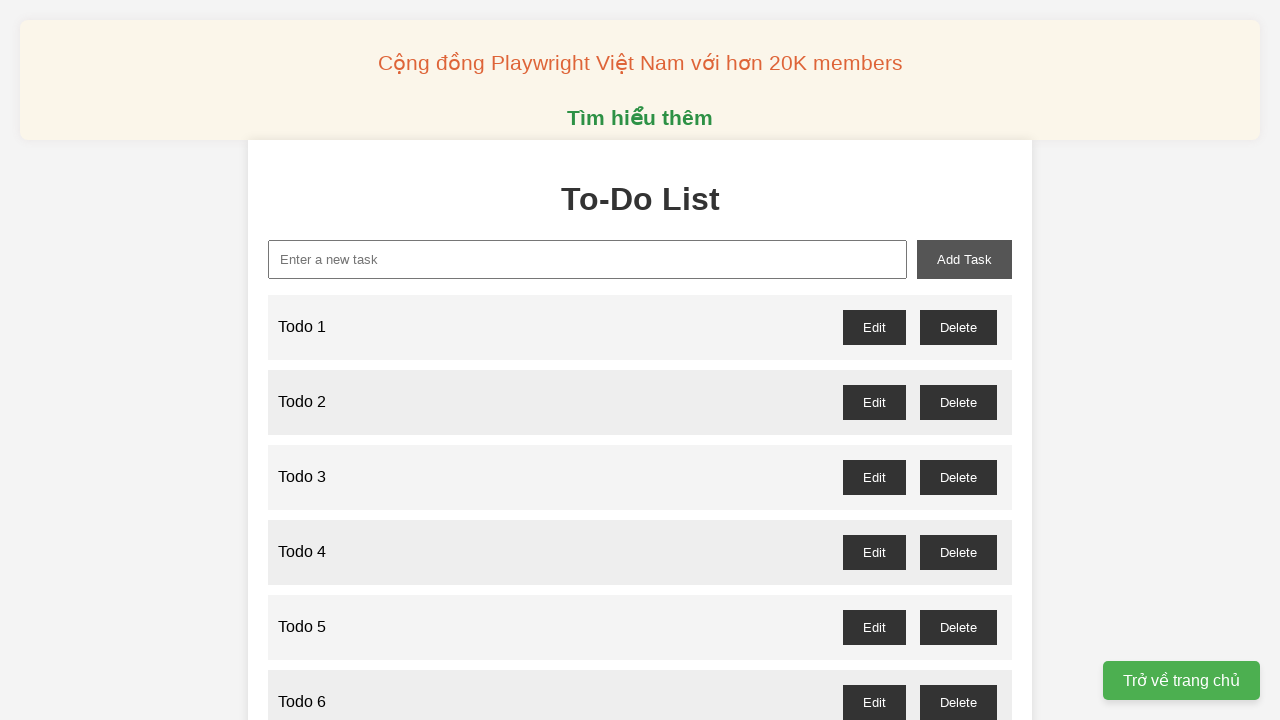

Filled input field with 'Todo 49' on #new-task
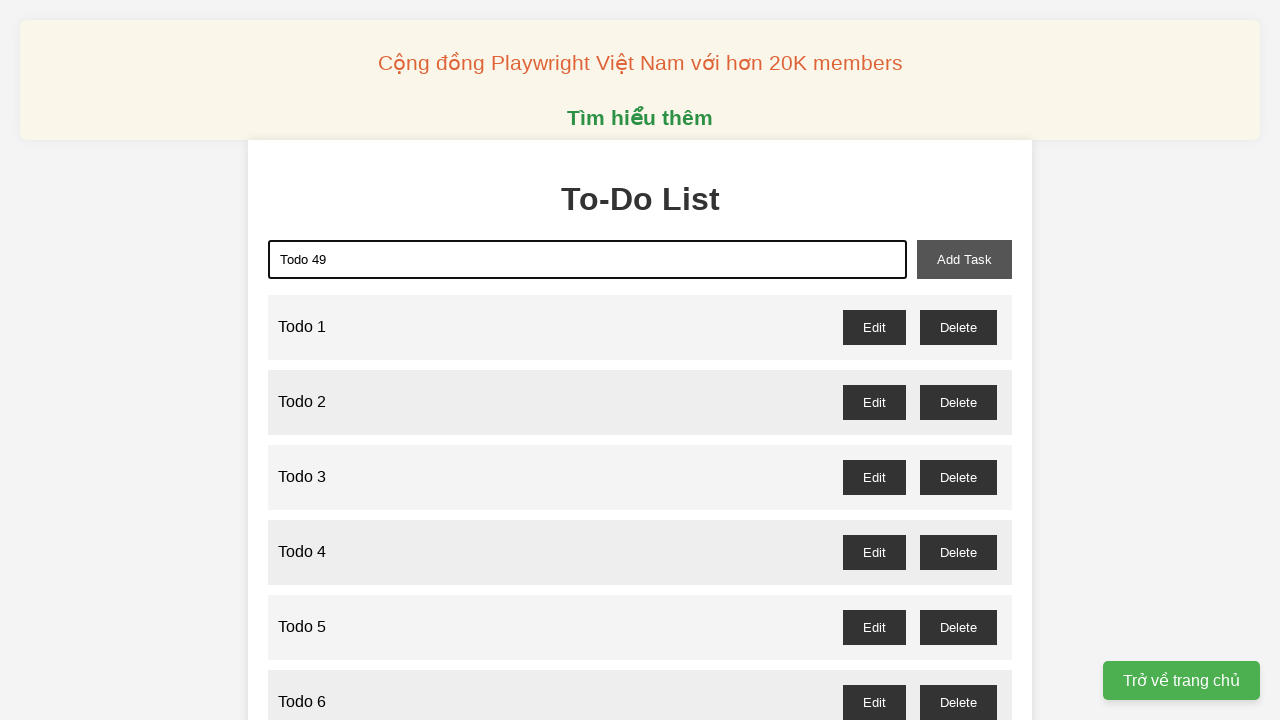

Clicked add-task button to create 'Todo 49' at (964, 259) on #add-task
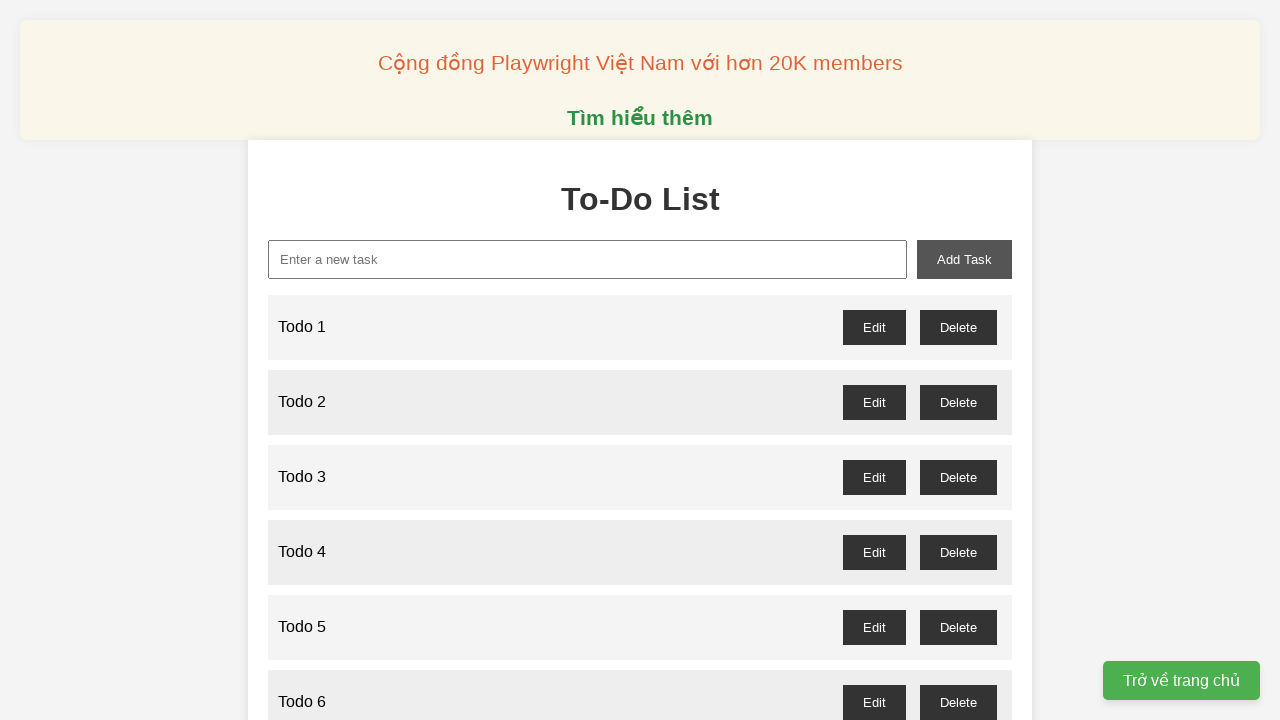

Filled input field with 'Todo 50' on #new-task
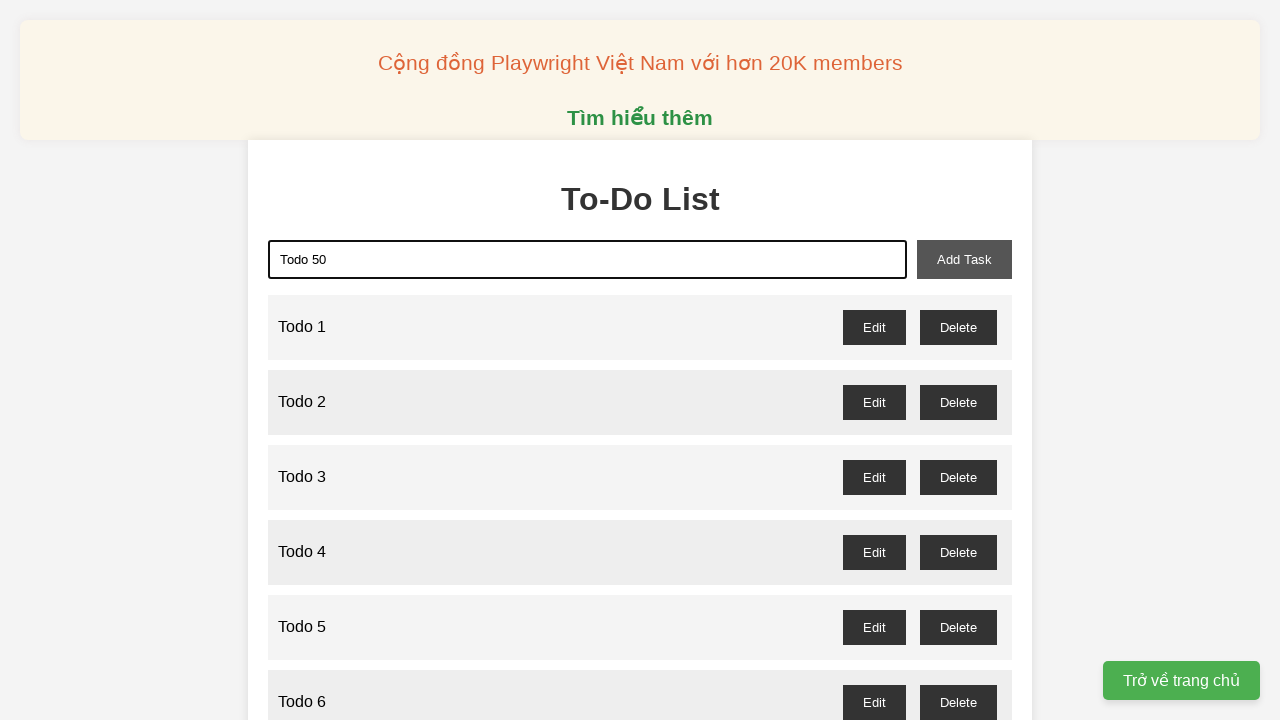

Clicked add-task button to create 'Todo 50' at (964, 259) on #add-task
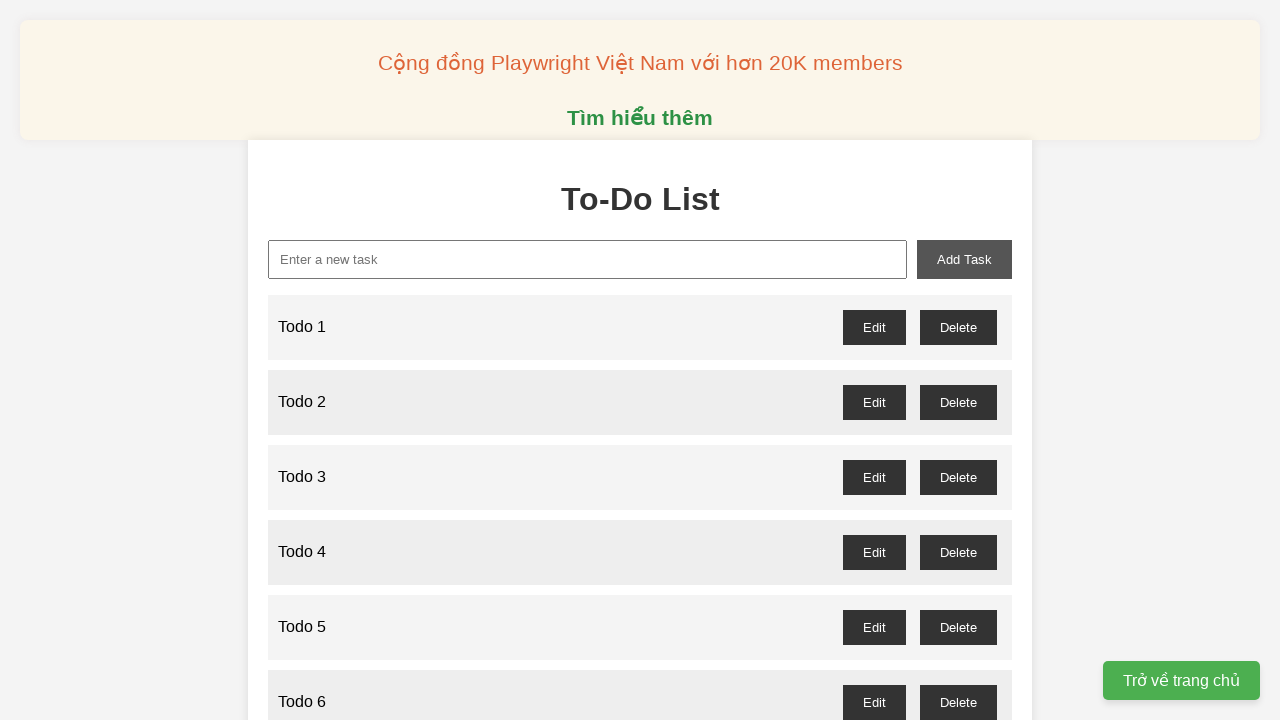

Filled input field with 'Todo 51' on #new-task
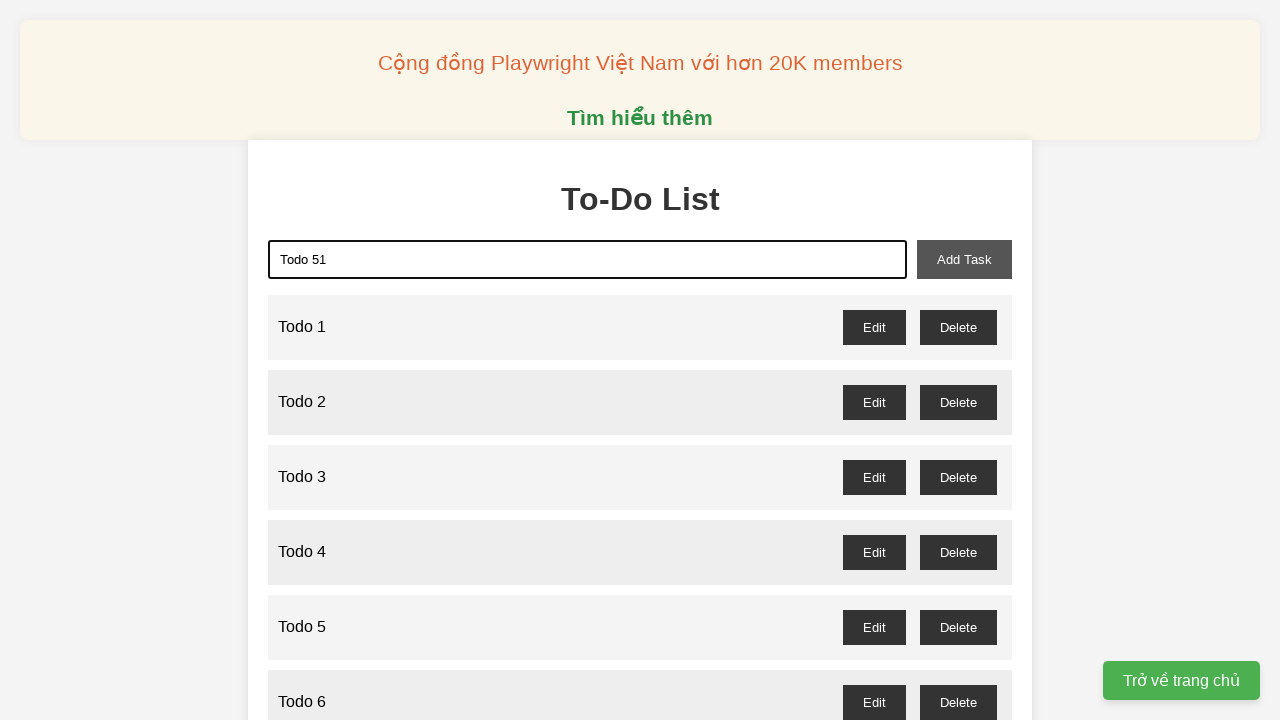

Clicked add-task button to create 'Todo 51' at (964, 259) on #add-task
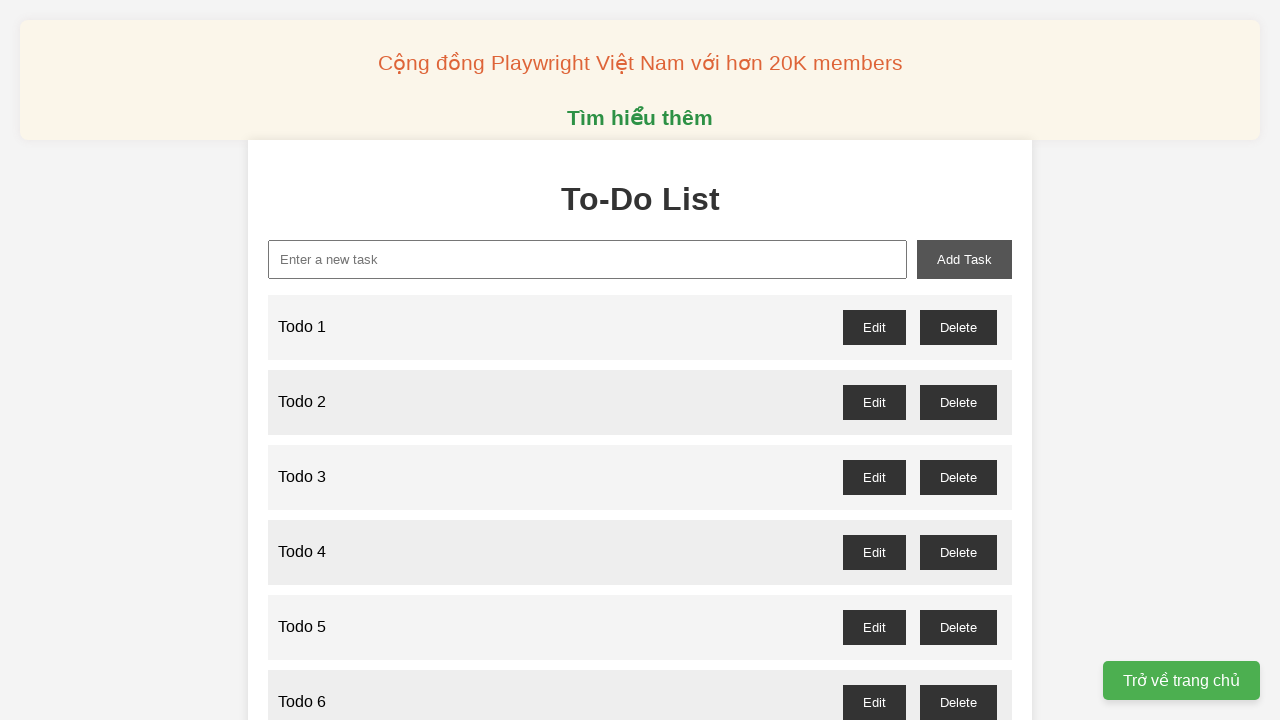

Filled input field with 'Todo 52' on #new-task
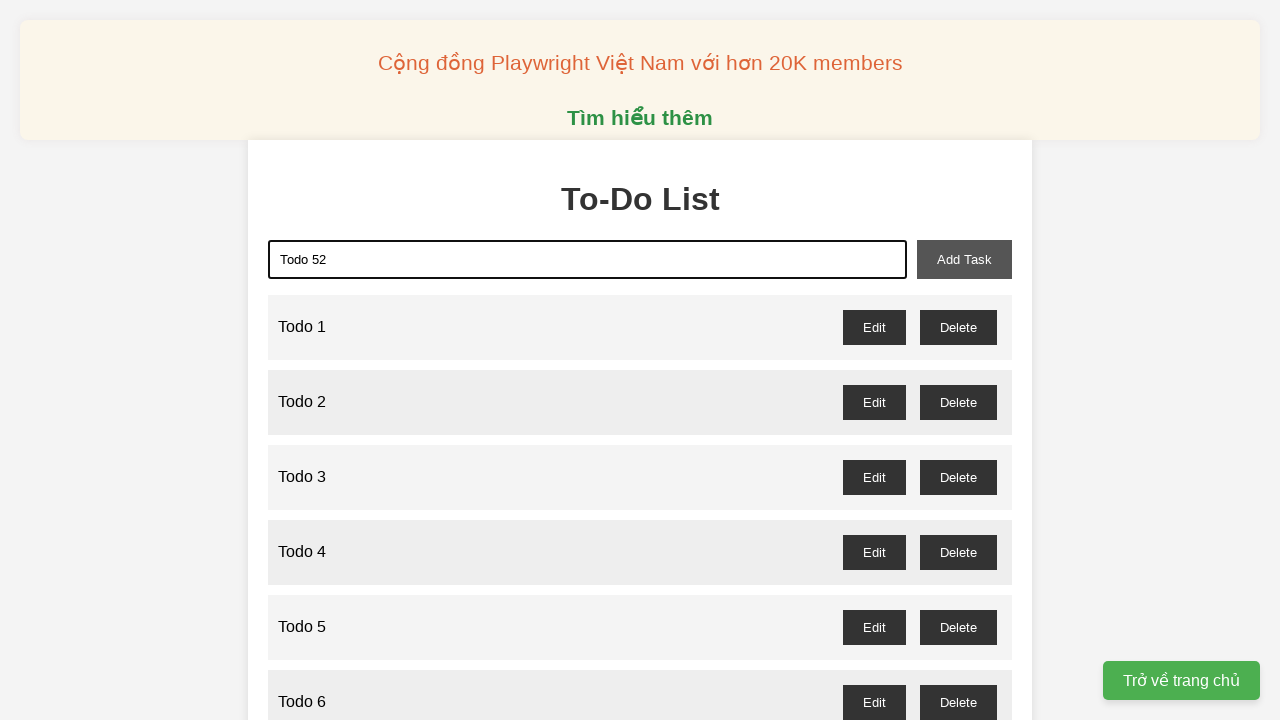

Clicked add-task button to create 'Todo 52' at (964, 259) on #add-task
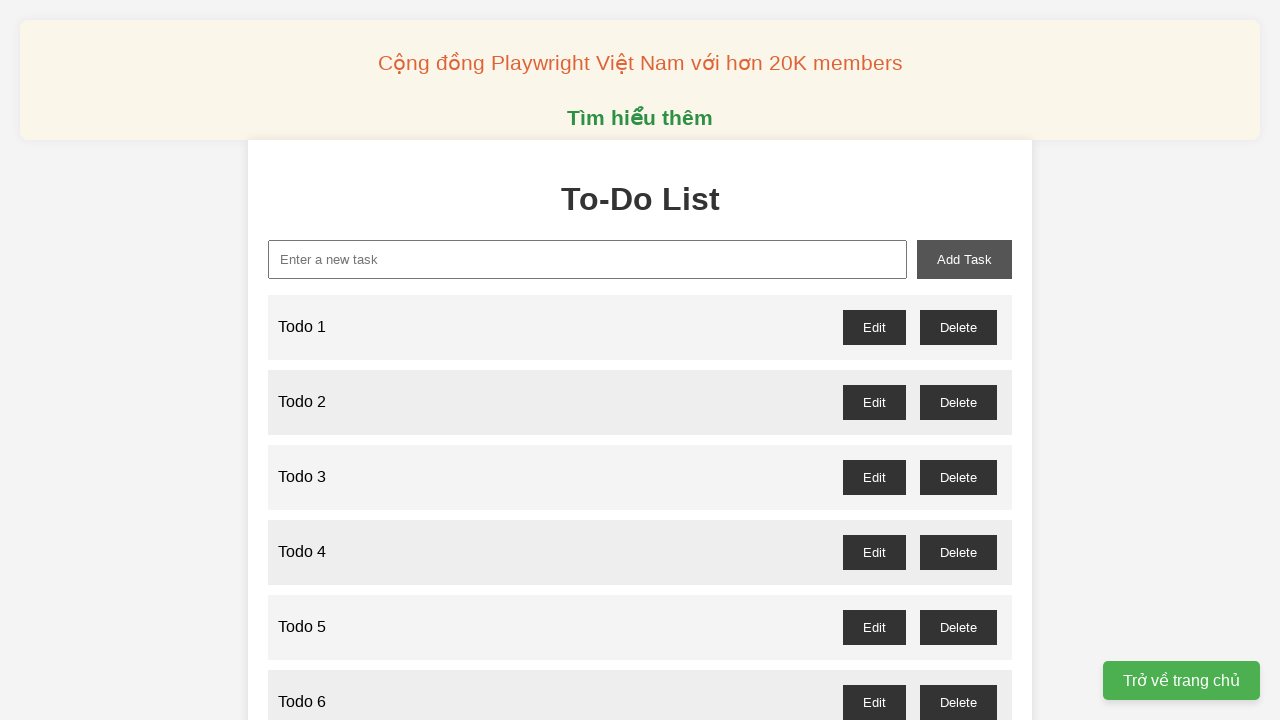

Filled input field with 'Todo 53' on #new-task
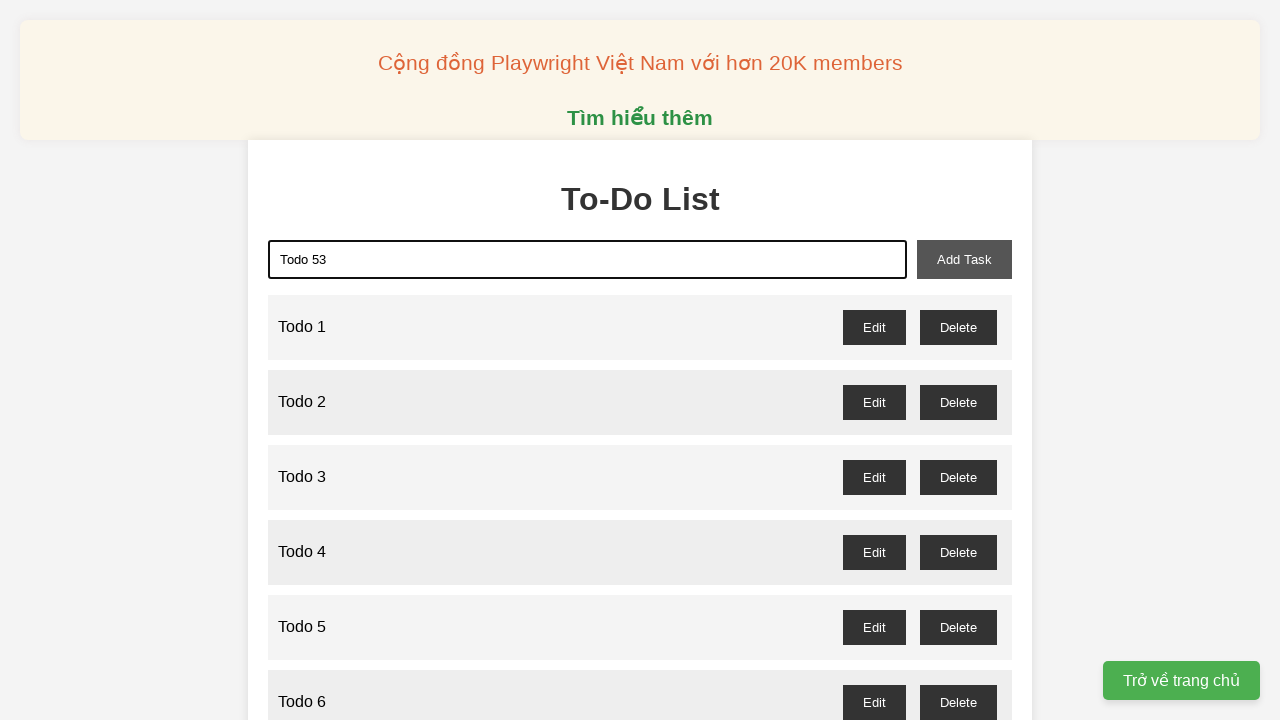

Clicked add-task button to create 'Todo 53' at (964, 259) on #add-task
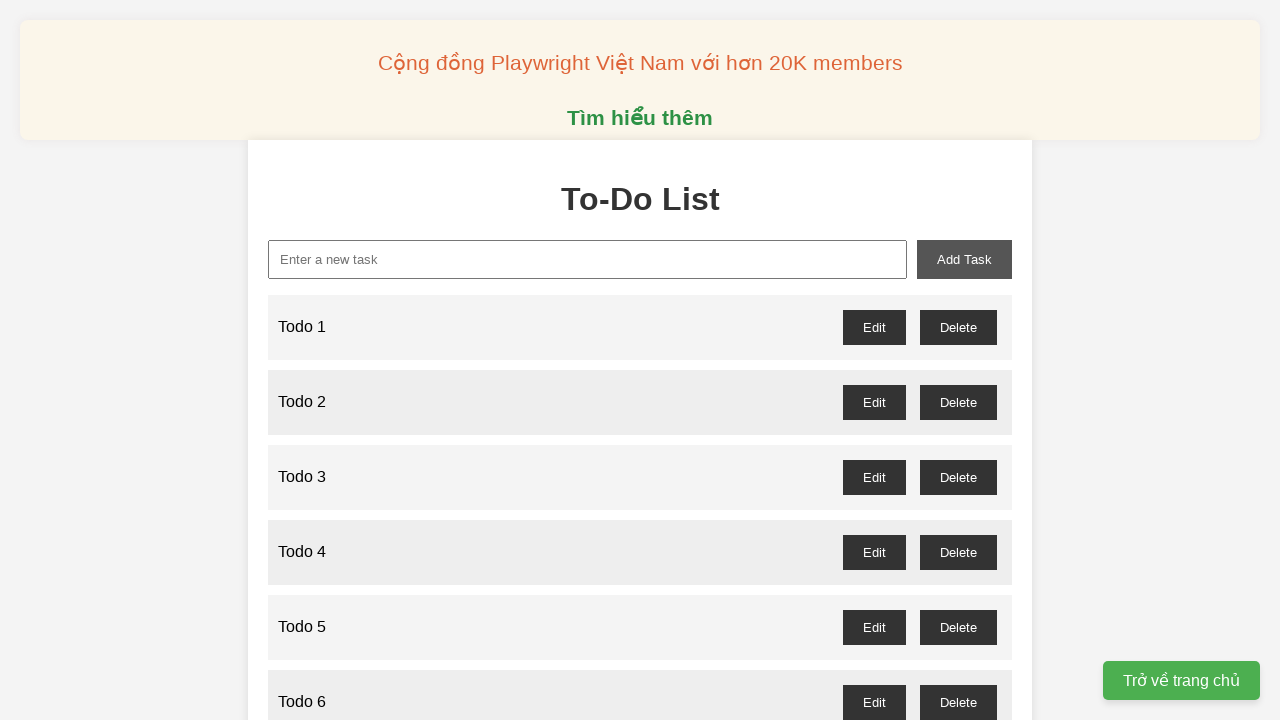

Filled input field with 'Todo 54' on #new-task
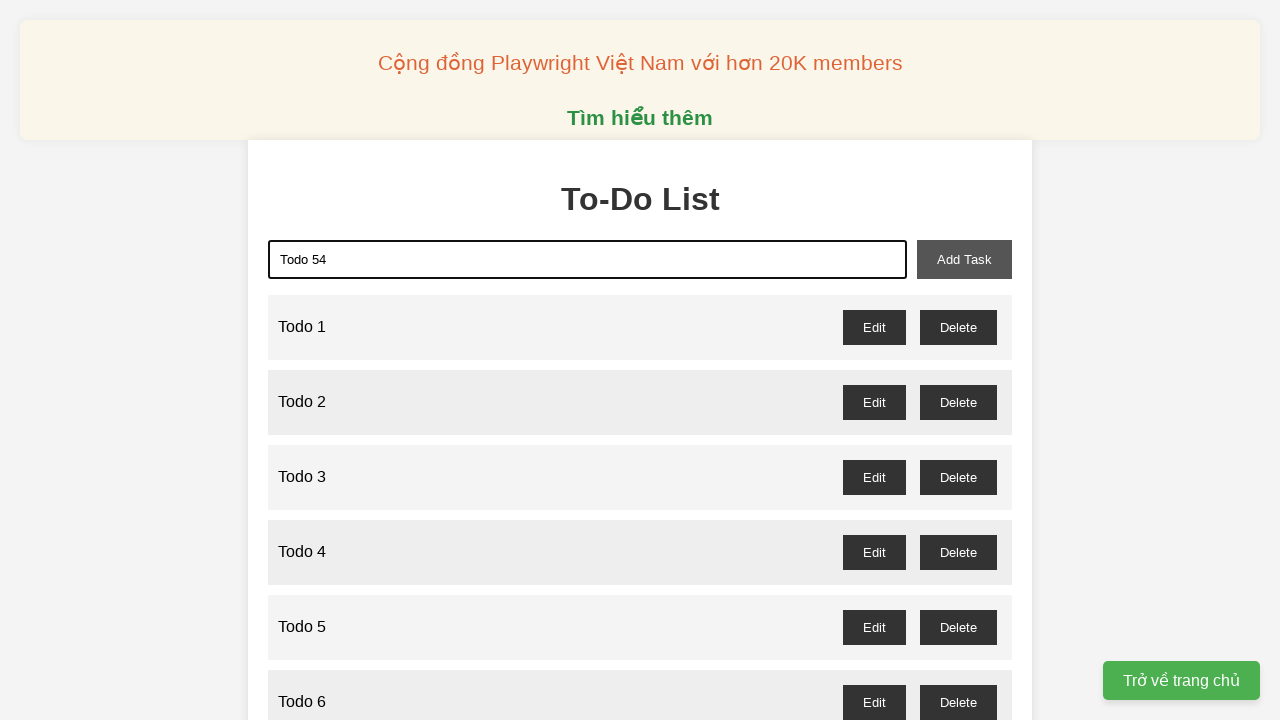

Clicked add-task button to create 'Todo 54' at (964, 259) on #add-task
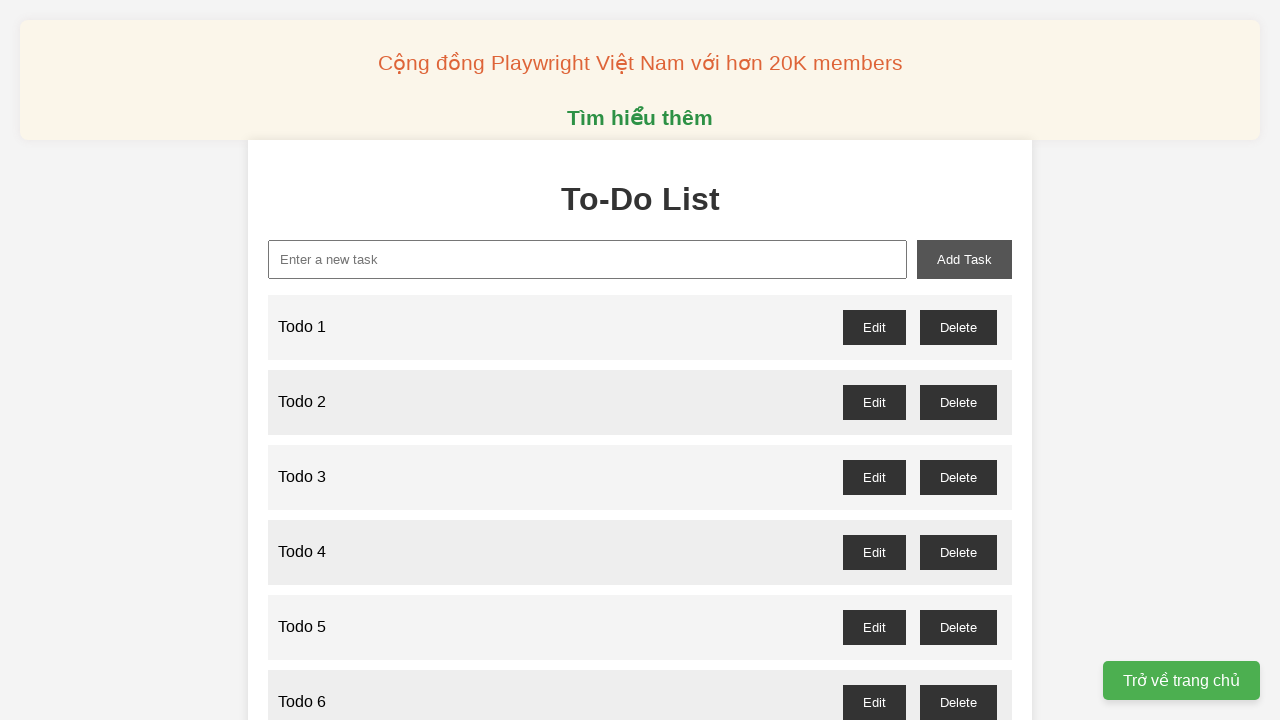

Filled input field with 'Todo 55' on #new-task
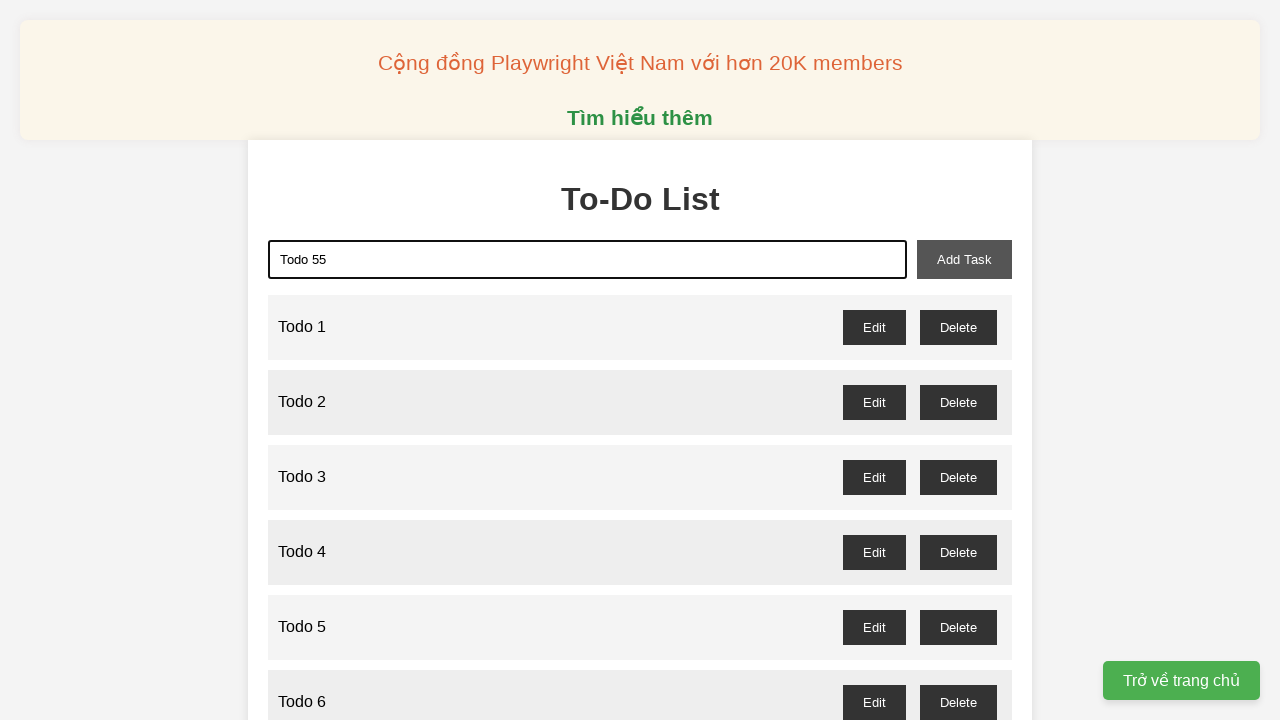

Clicked add-task button to create 'Todo 55' at (964, 259) on #add-task
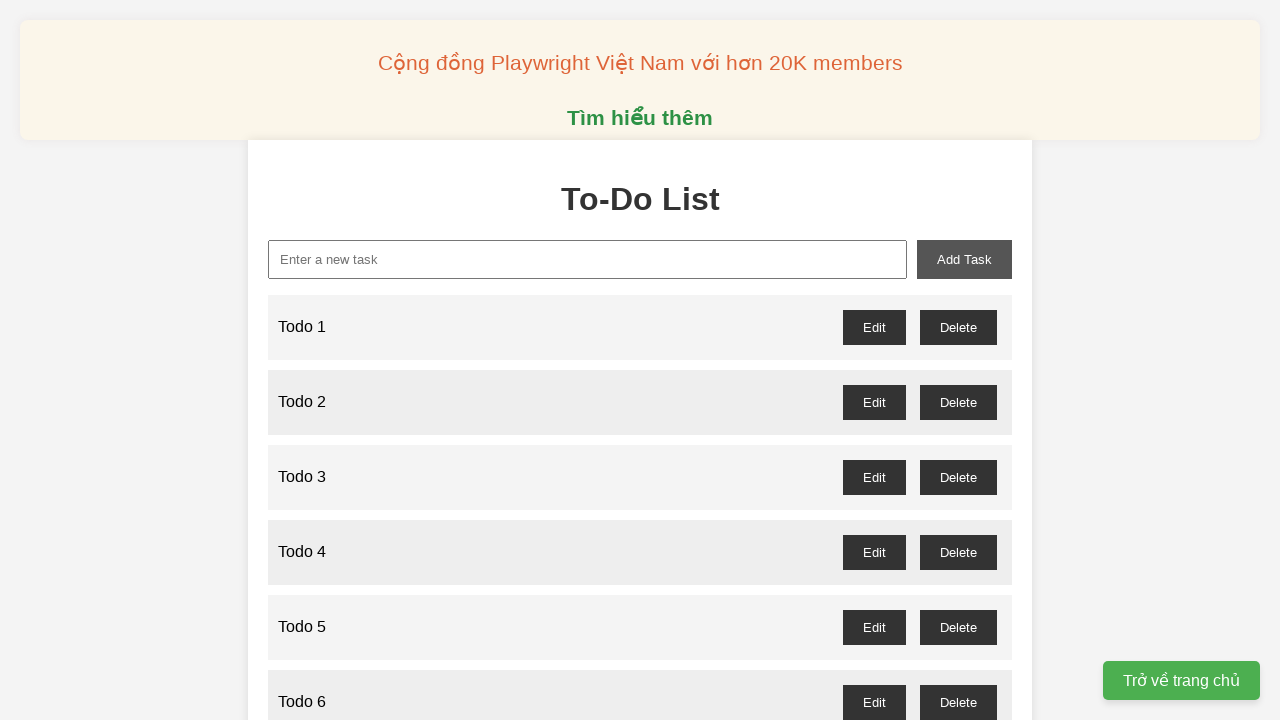

Filled input field with 'Todo 56' on #new-task
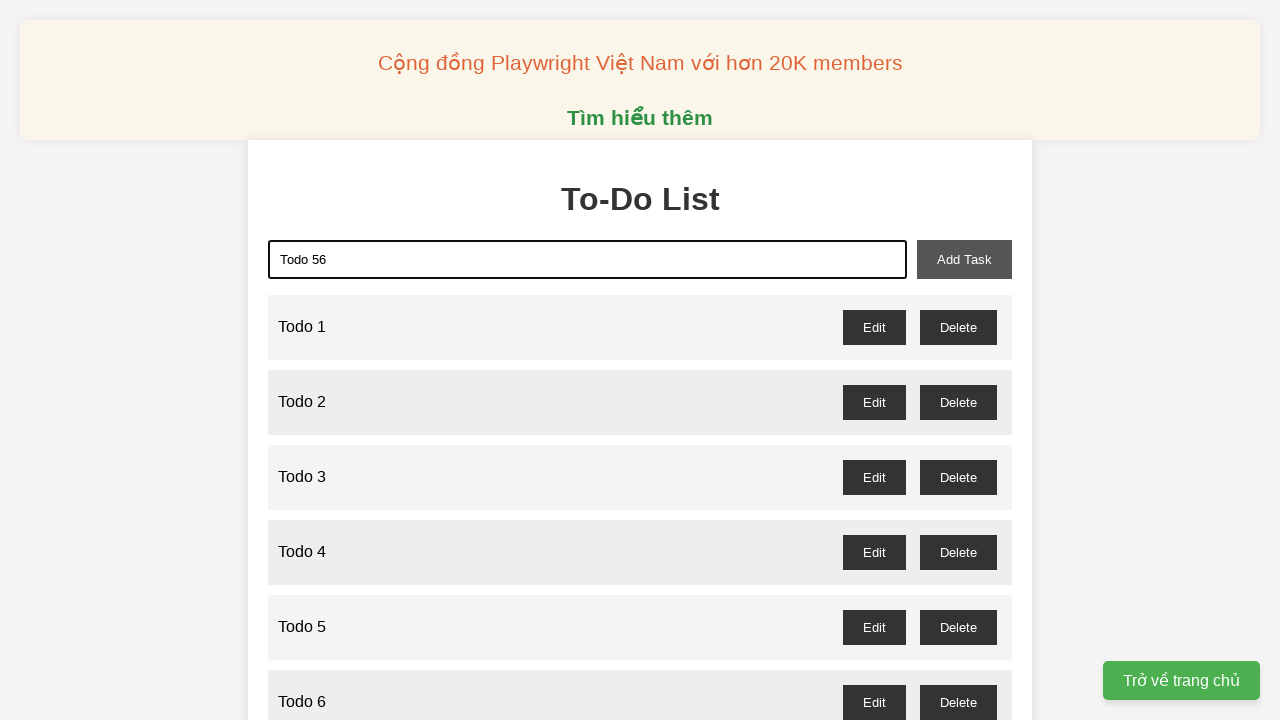

Clicked add-task button to create 'Todo 56' at (964, 259) on #add-task
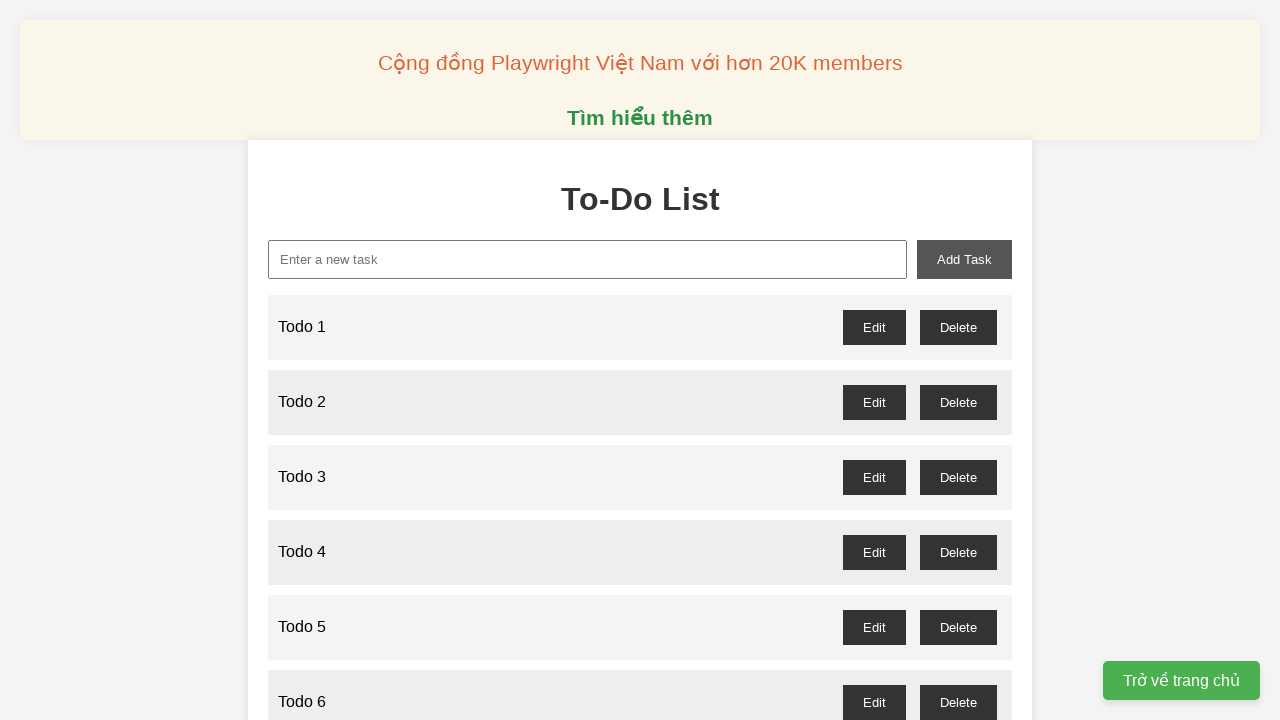

Filled input field with 'Todo 57' on #new-task
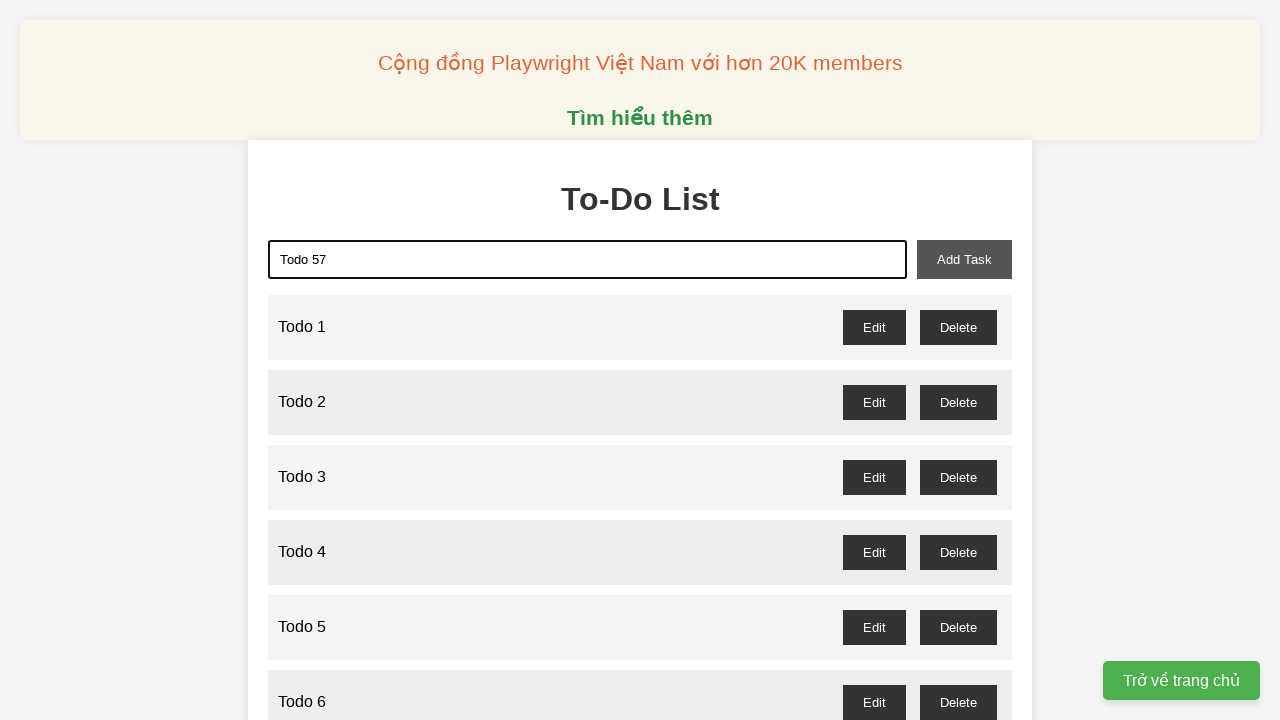

Clicked add-task button to create 'Todo 57' at (964, 259) on #add-task
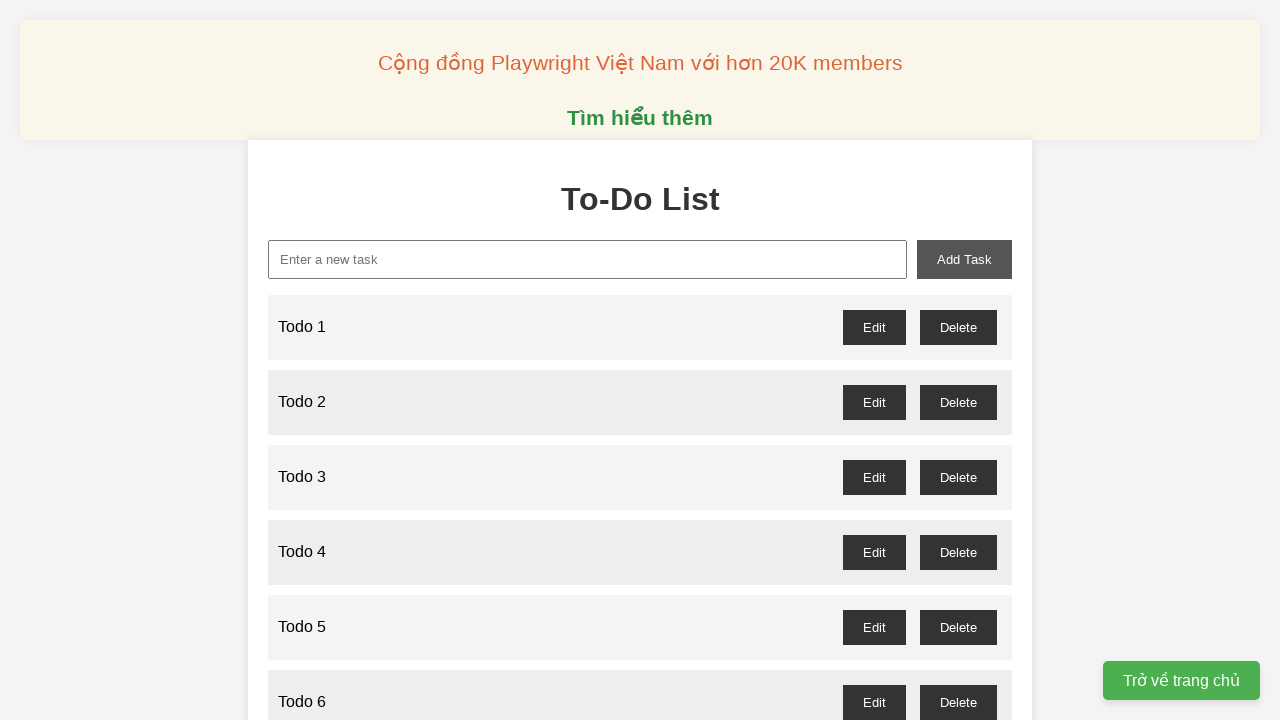

Filled input field with 'Todo 58' on #new-task
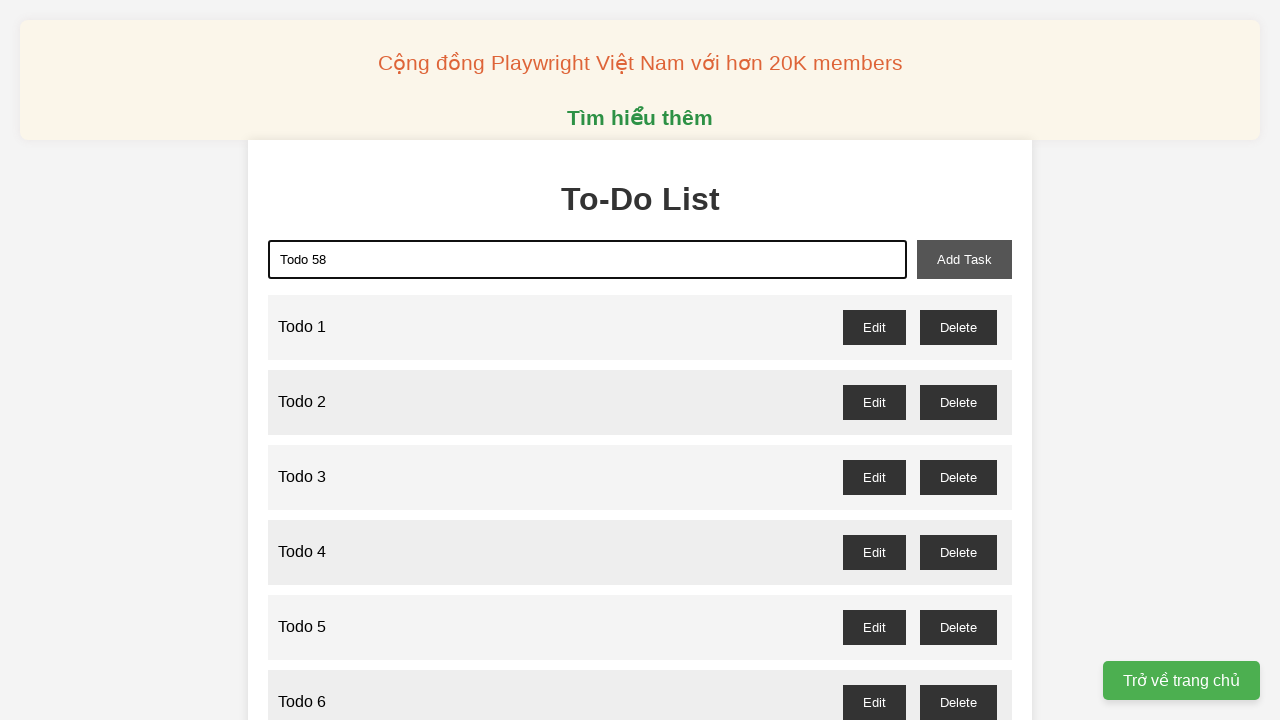

Clicked add-task button to create 'Todo 58' at (964, 259) on #add-task
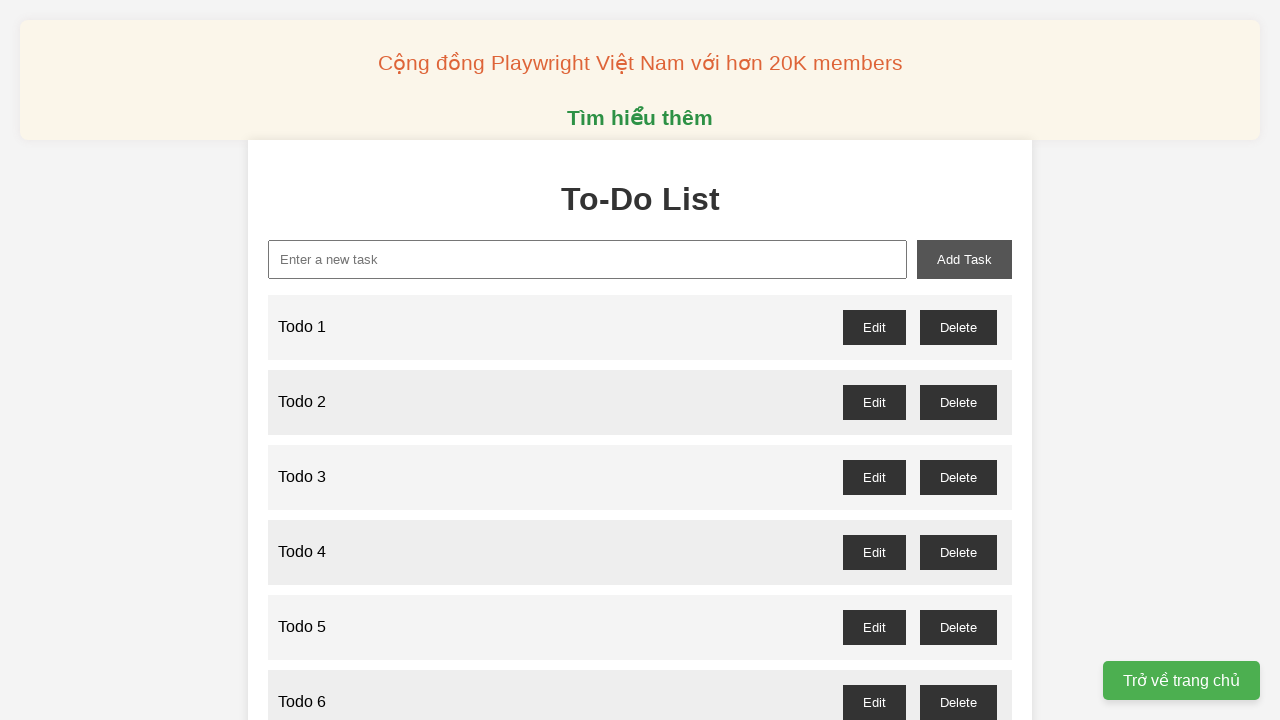

Filled input field with 'Todo 59' on #new-task
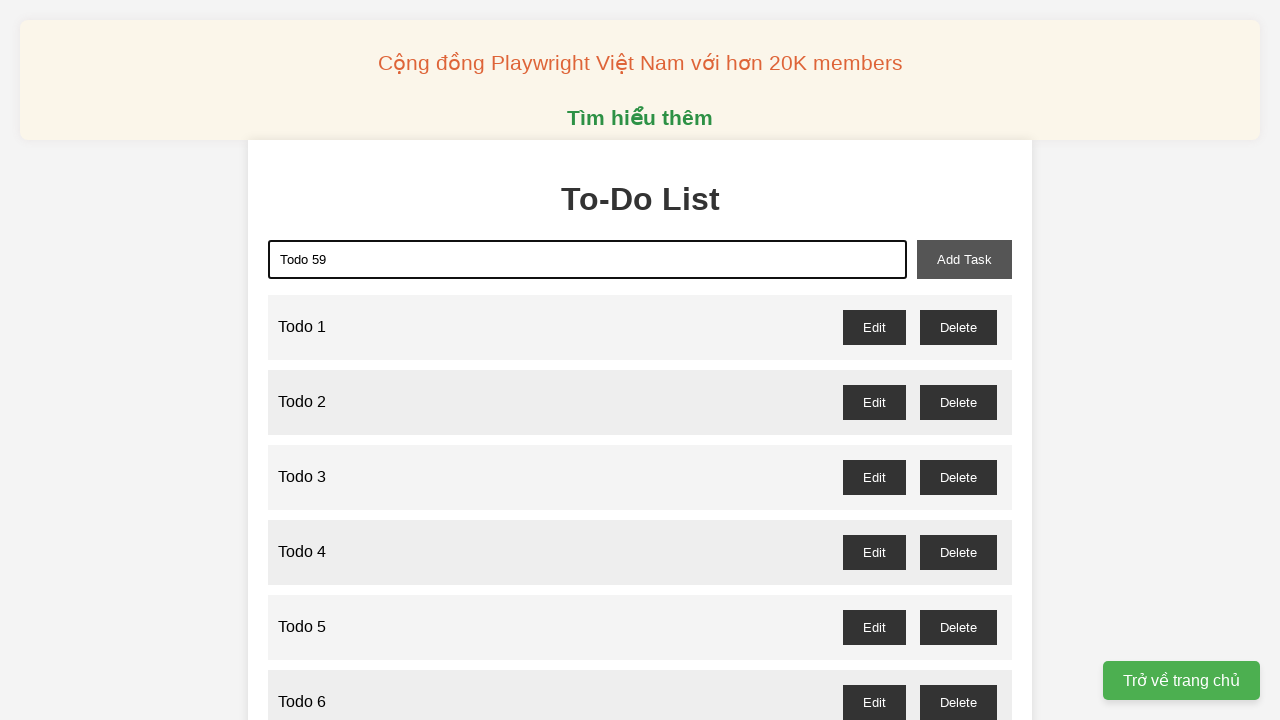

Clicked add-task button to create 'Todo 59' at (964, 259) on #add-task
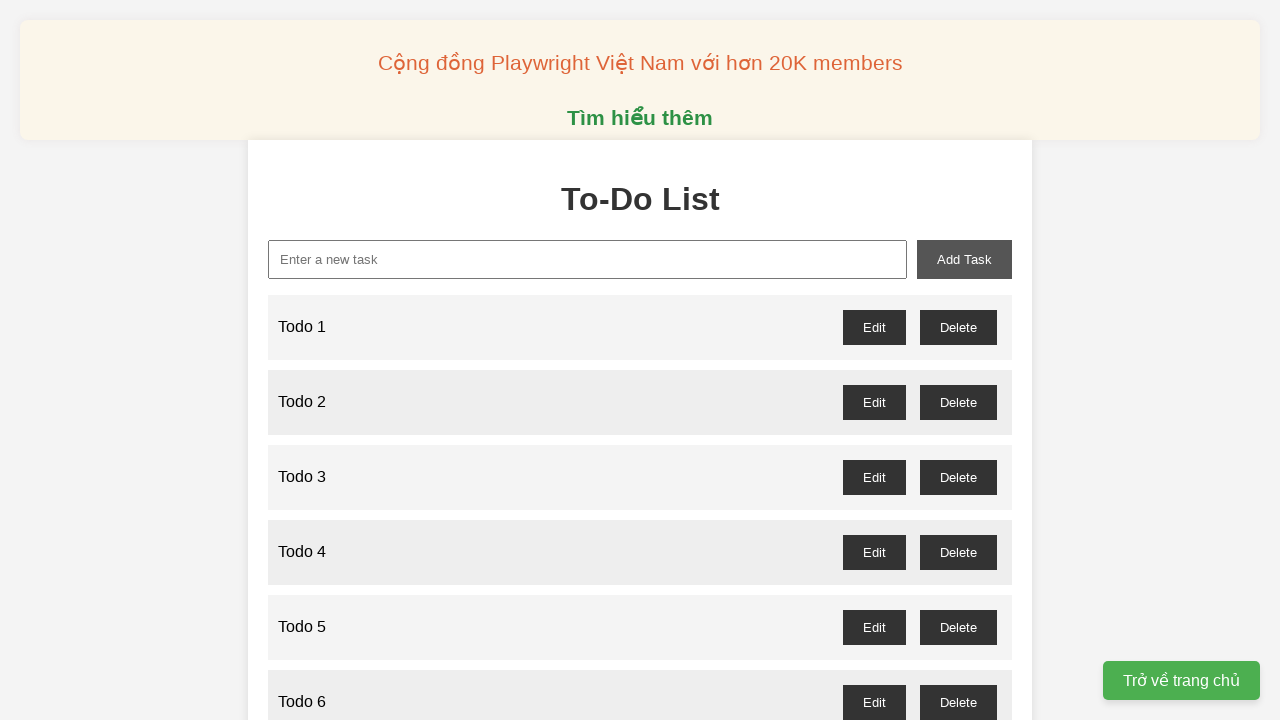

Filled input field with 'Todo 60' on #new-task
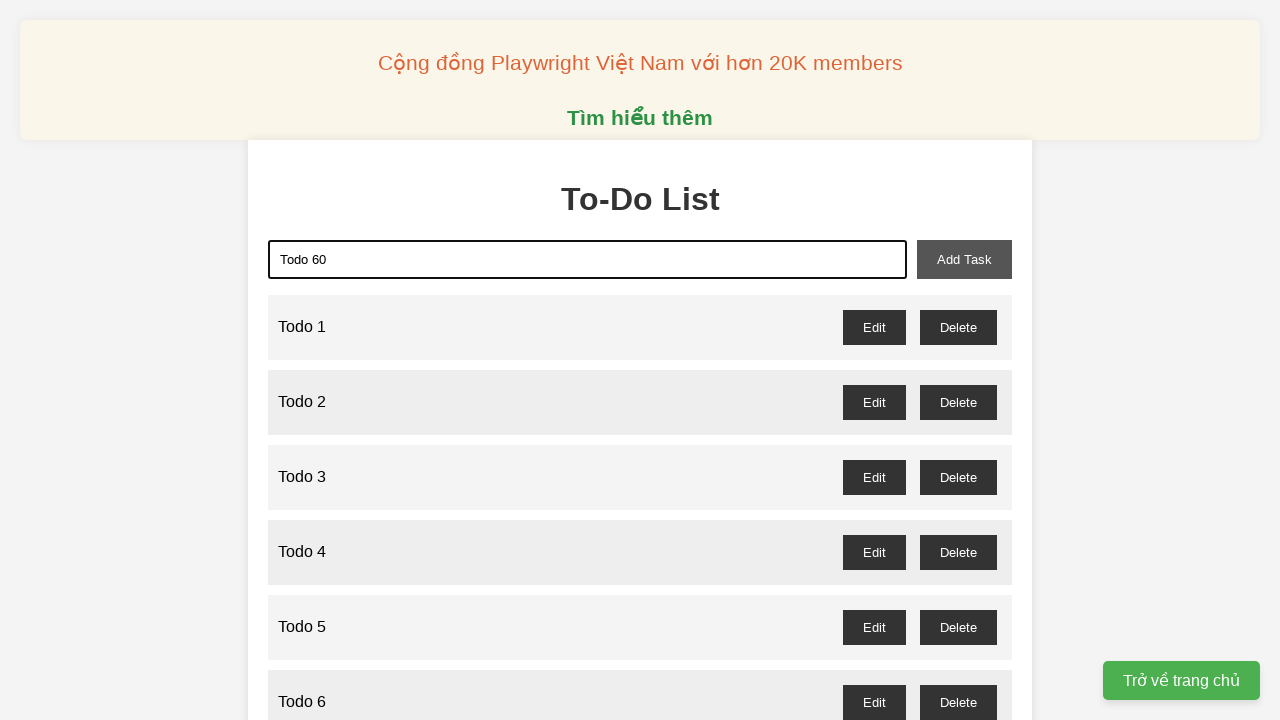

Clicked add-task button to create 'Todo 60' at (964, 259) on #add-task
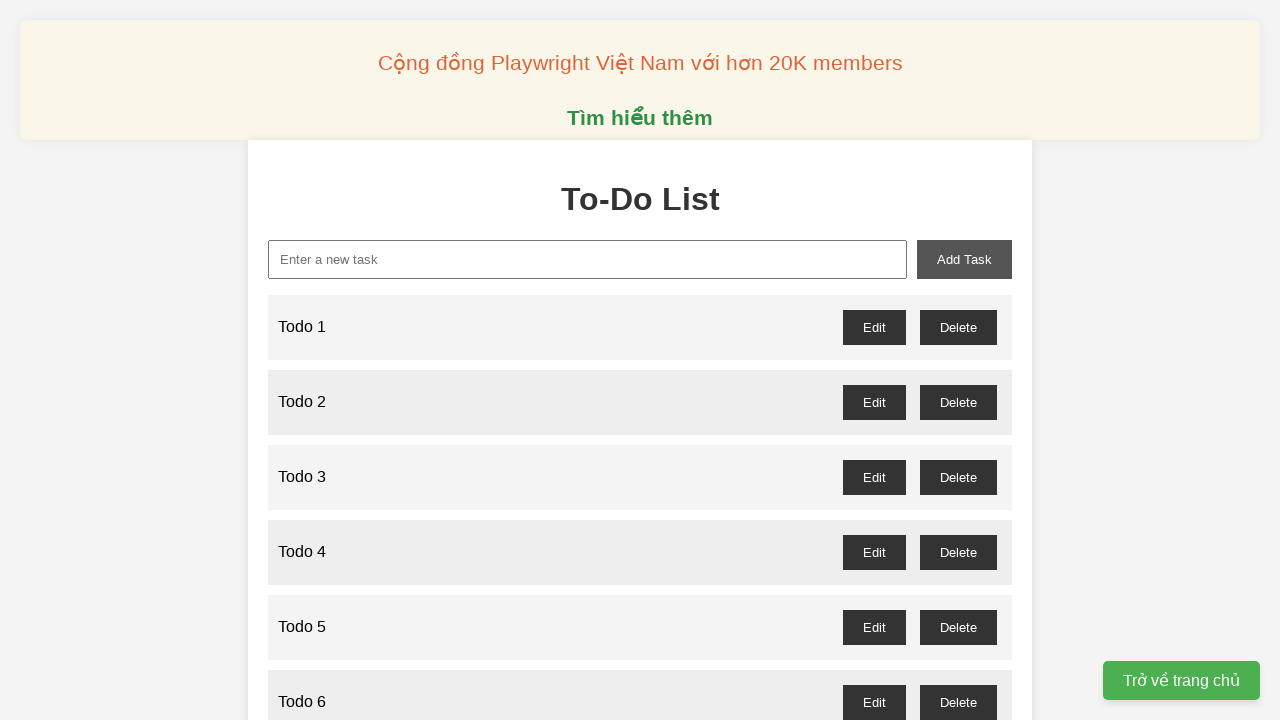

Filled input field with 'Todo 61' on #new-task
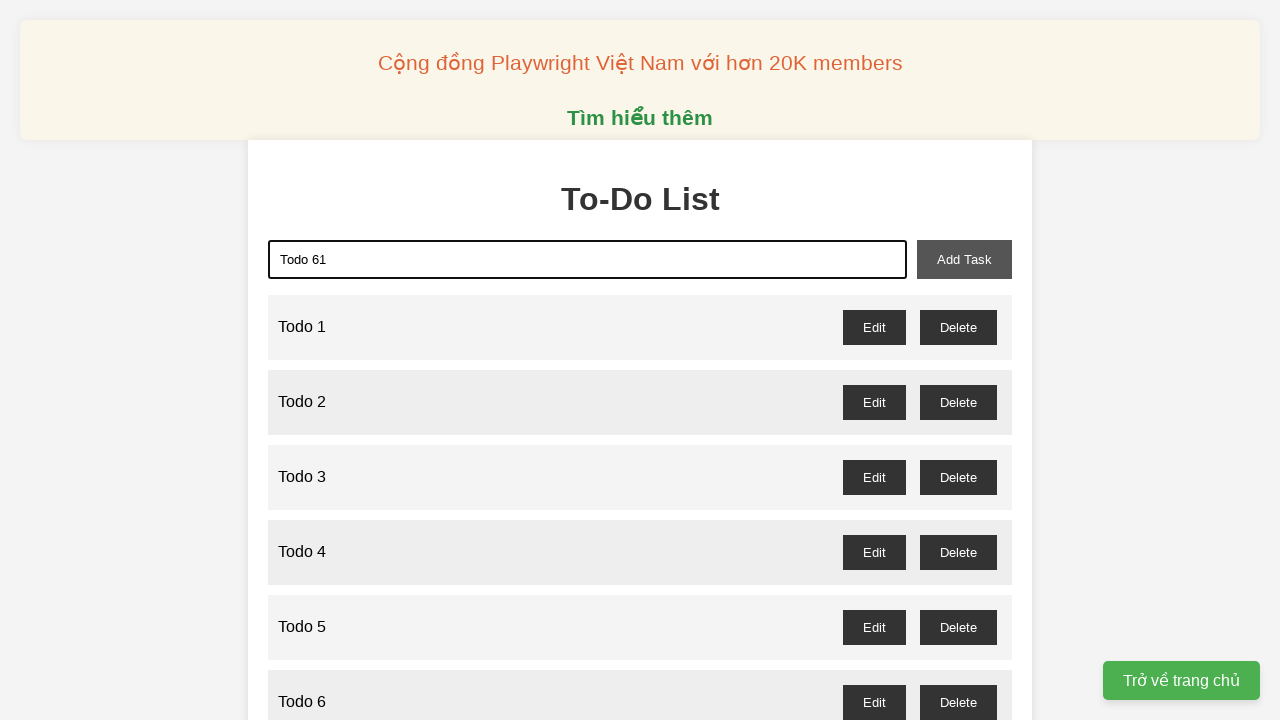

Clicked add-task button to create 'Todo 61' at (964, 259) on #add-task
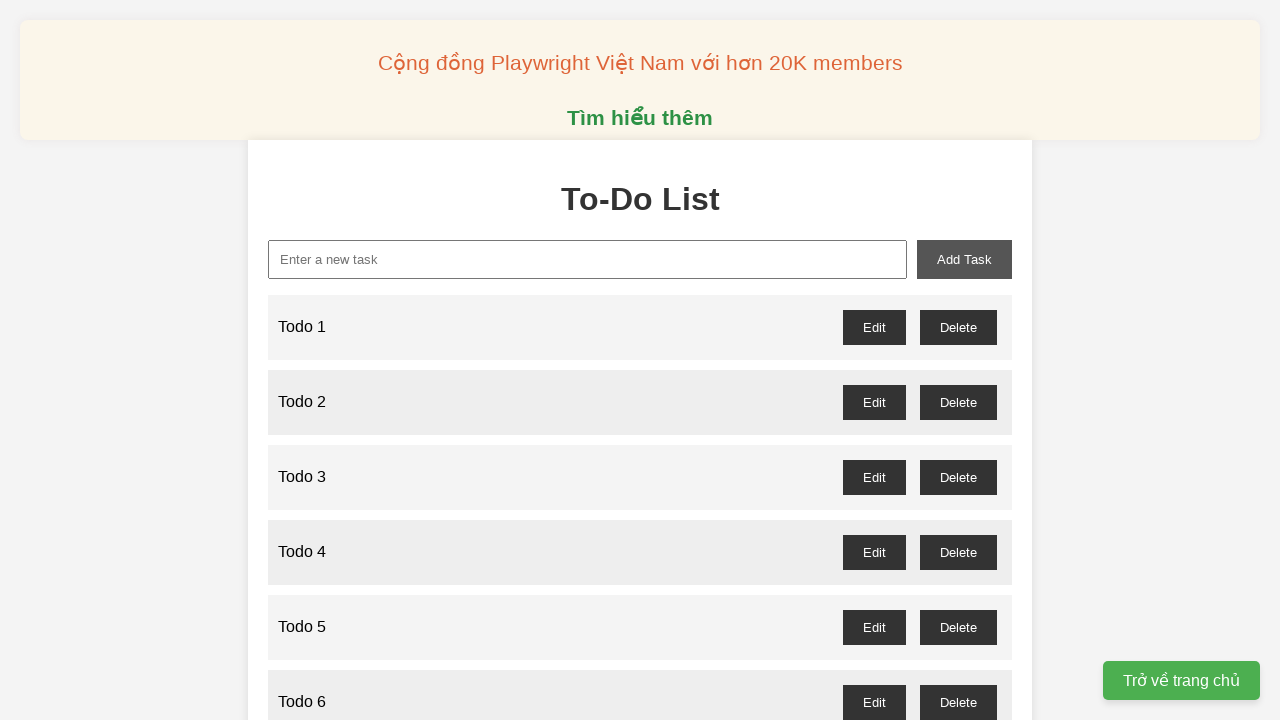

Filled input field with 'Todo 62' on #new-task
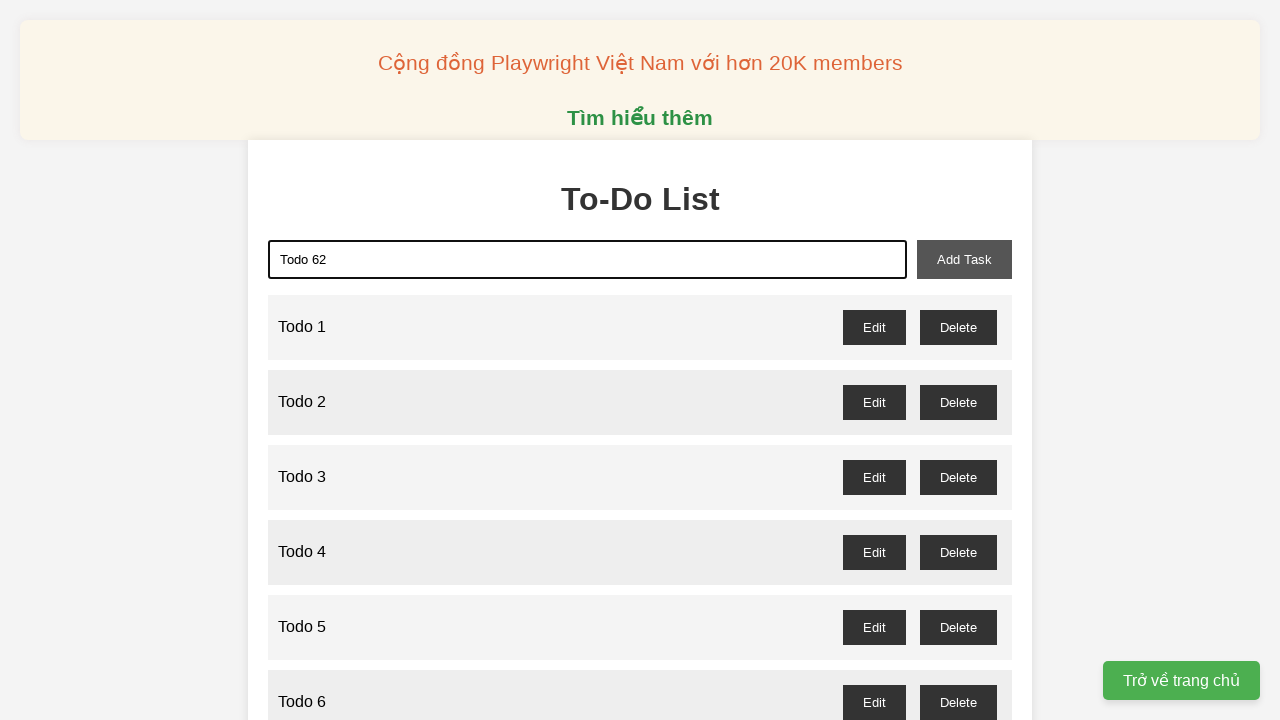

Clicked add-task button to create 'Todo 62' at (964, 259) on #add-task
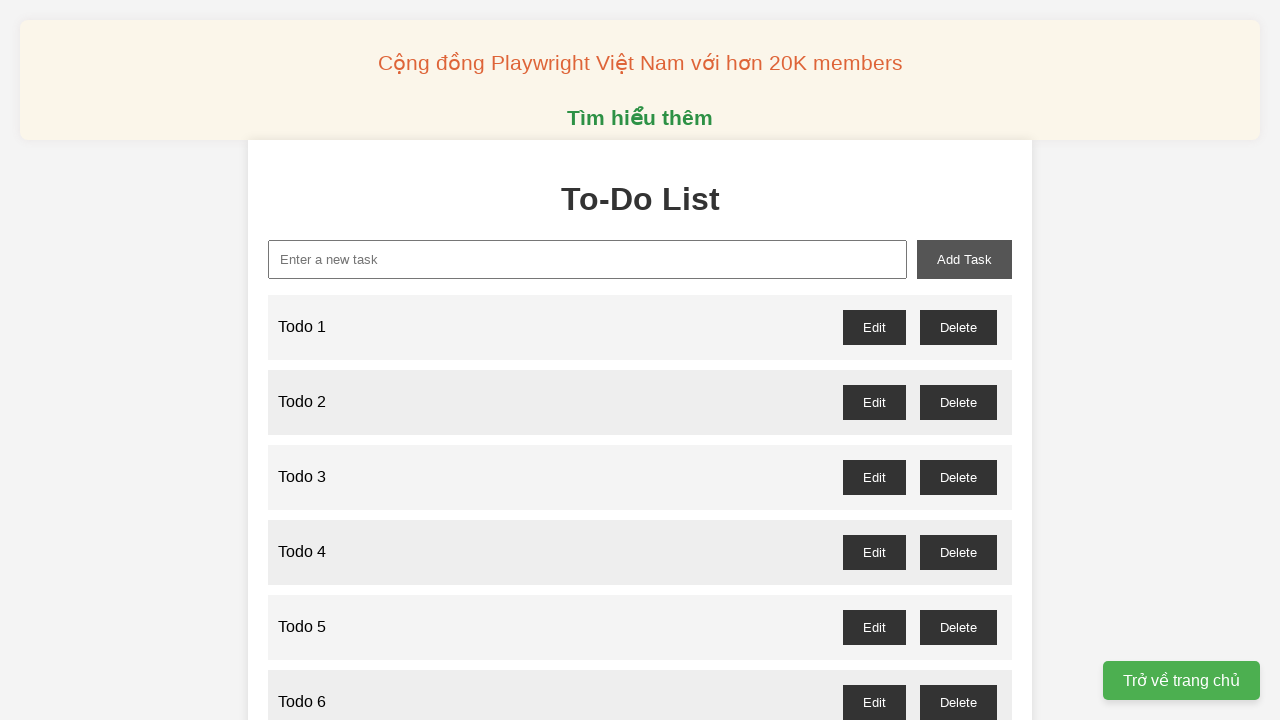

Filled input field with 'Todo 63' on #new-task
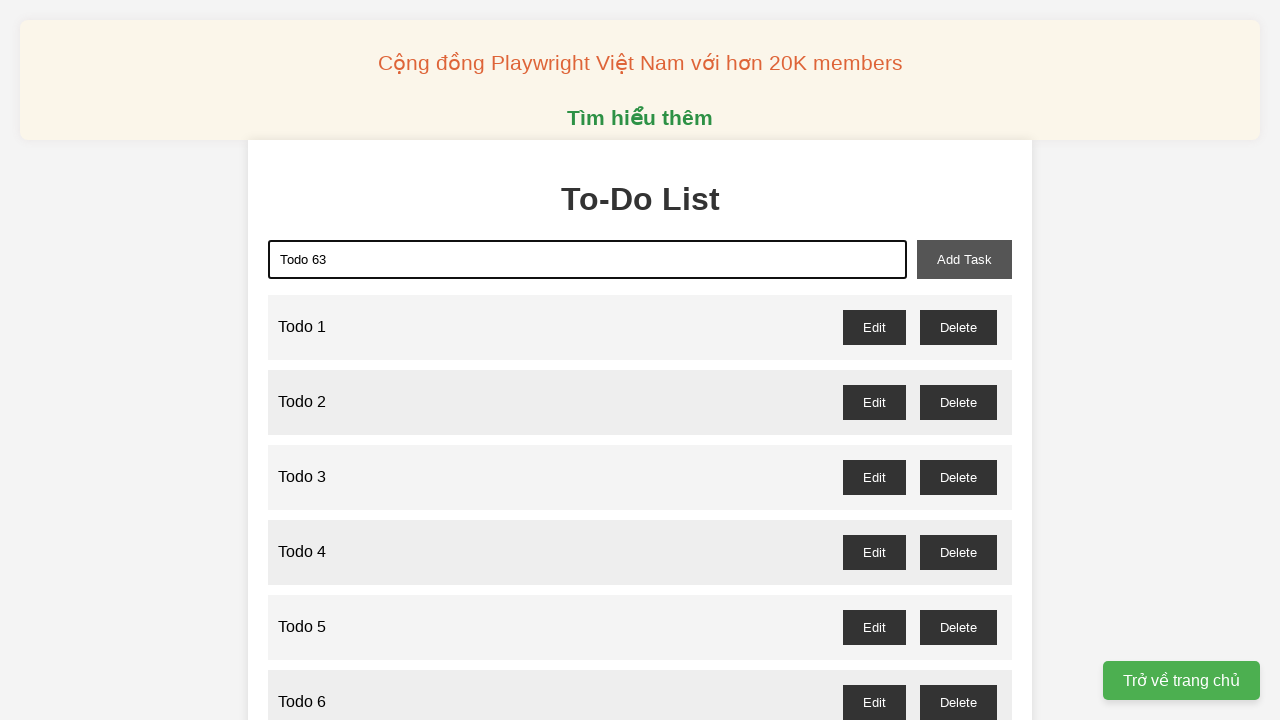

Clicked add-task button to create 'Todo 63' at (964, 259) on #add-task
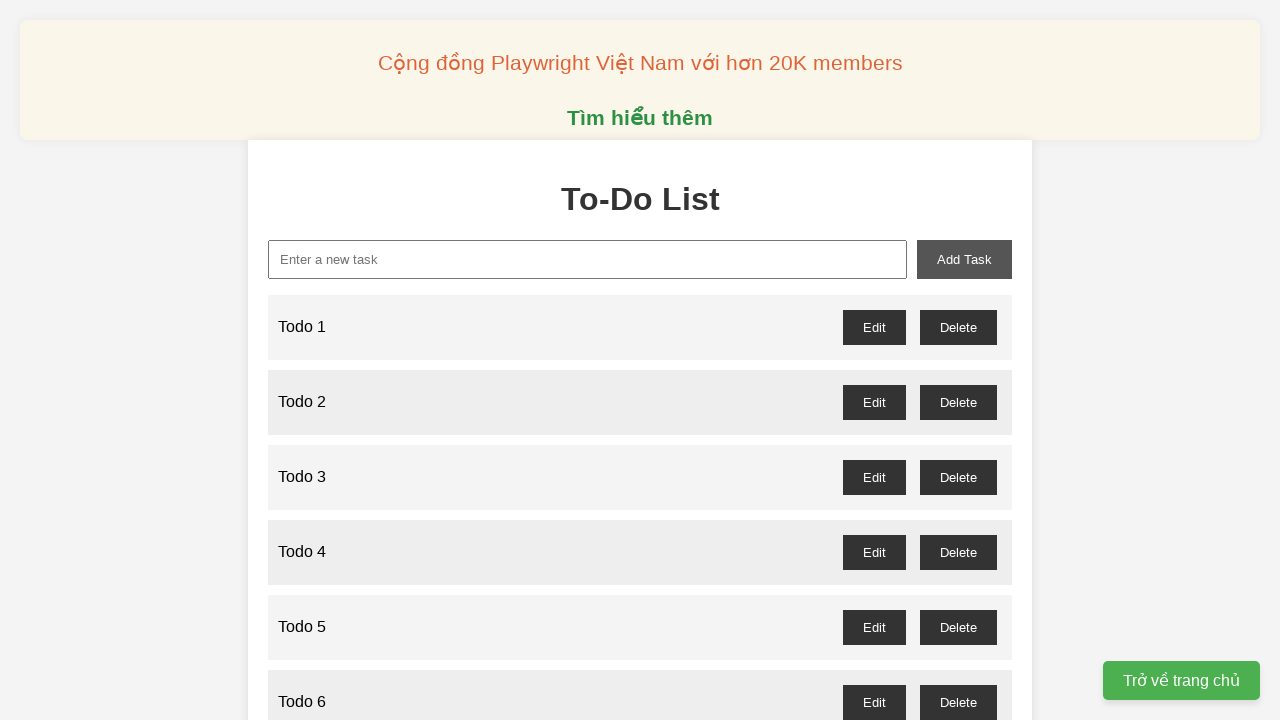

Filled input field with 'Todo 64' on #new-task
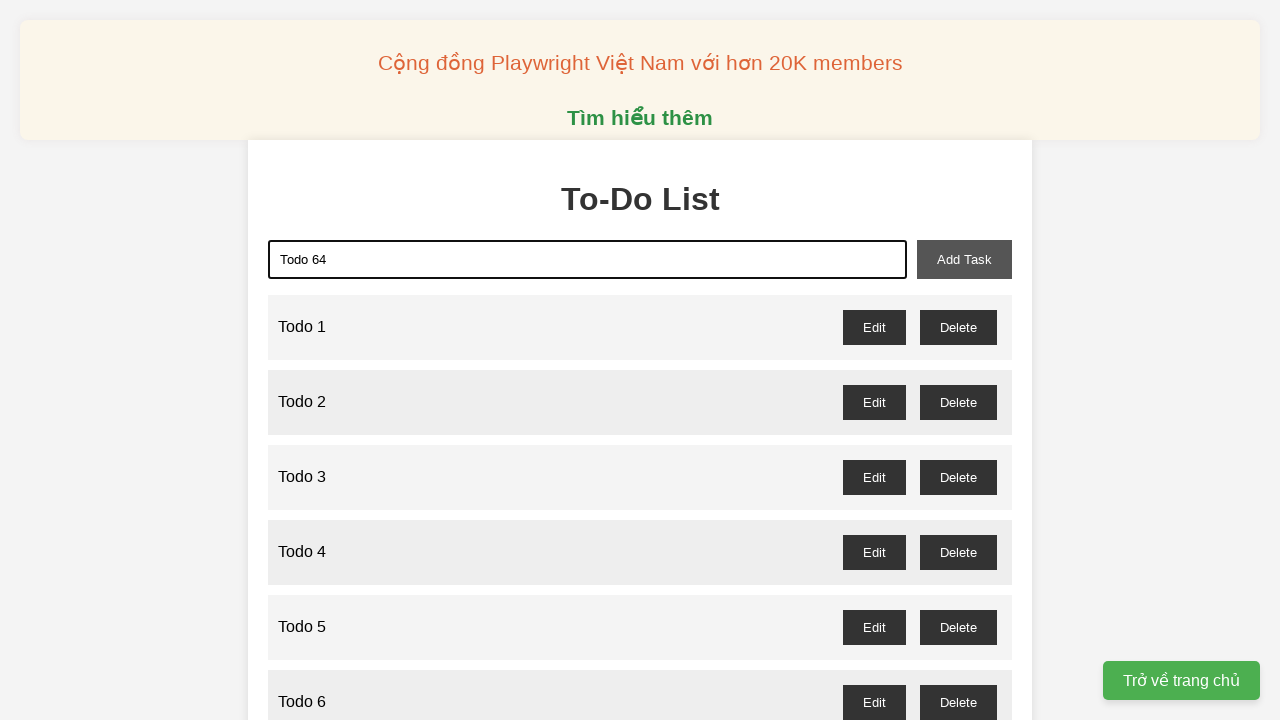

Clicked add-task button to create 'Todo 64' at (964, 259) on #add-task
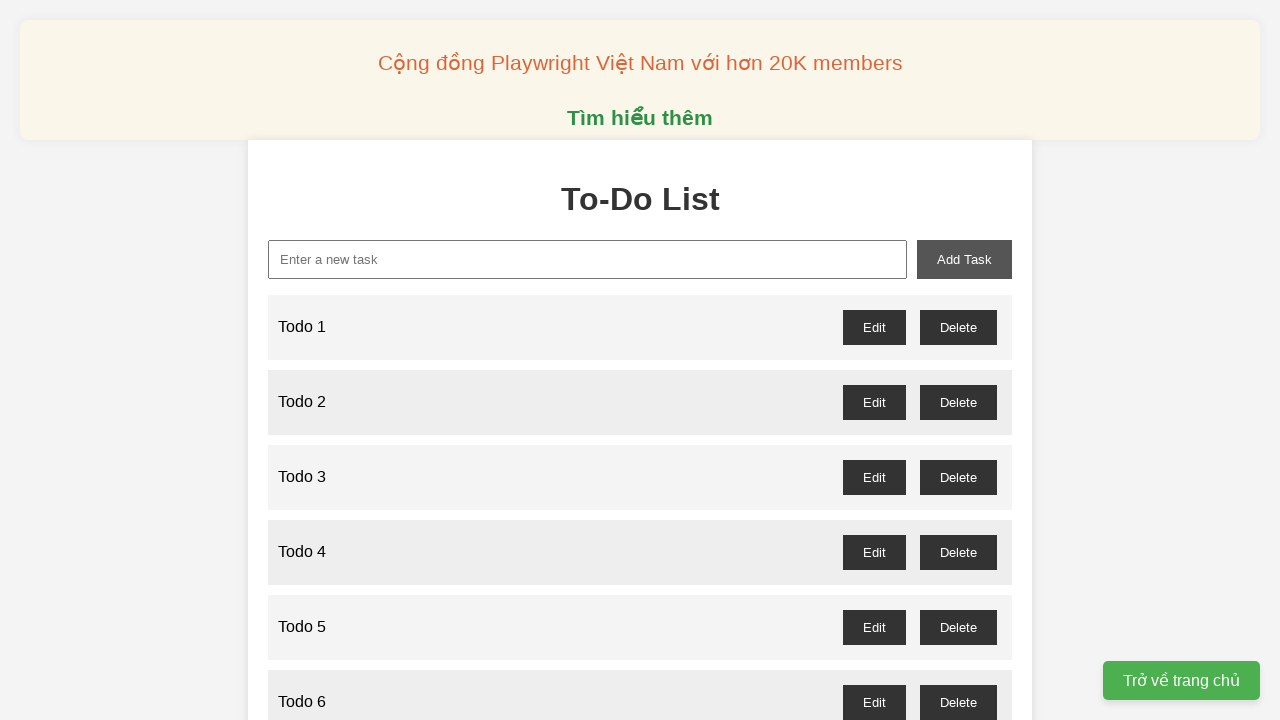

Filled input field with 'Todo 65' on #new-task
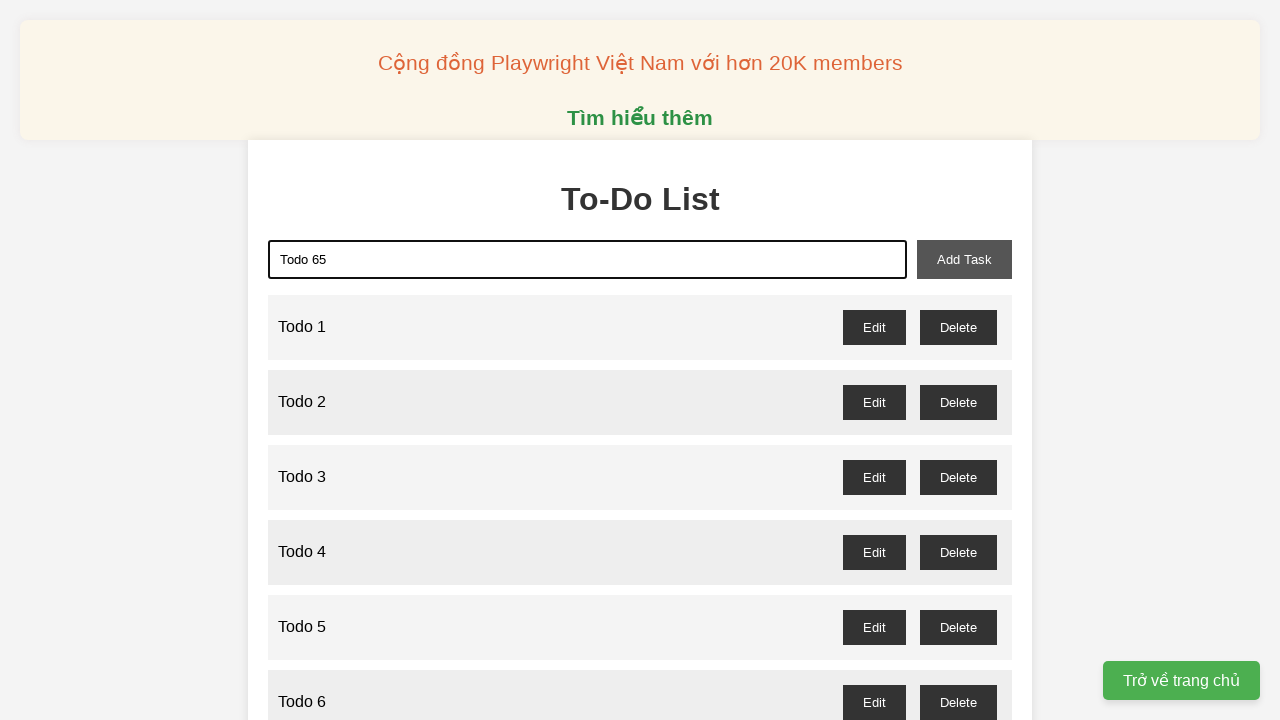

Clicked add-task button to create 'Todo 65' at (964, 259) on #add-task
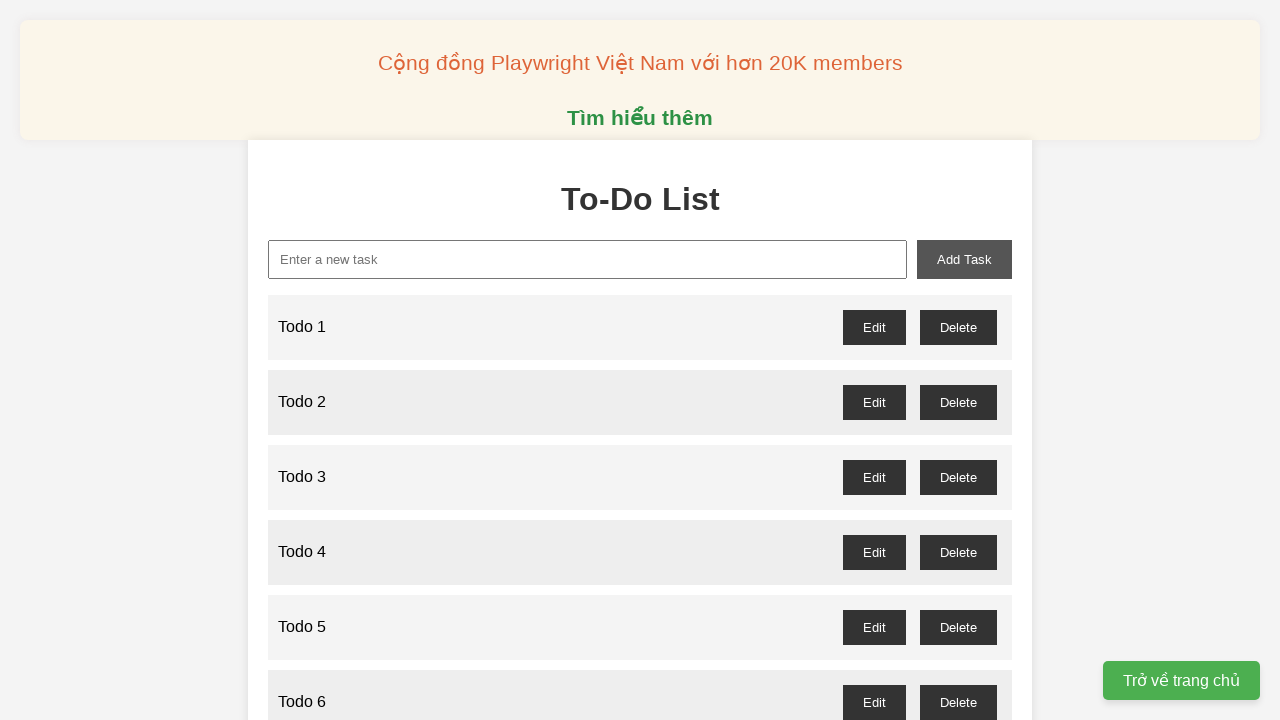

Filled input field with 'Todo 66' on #new-task
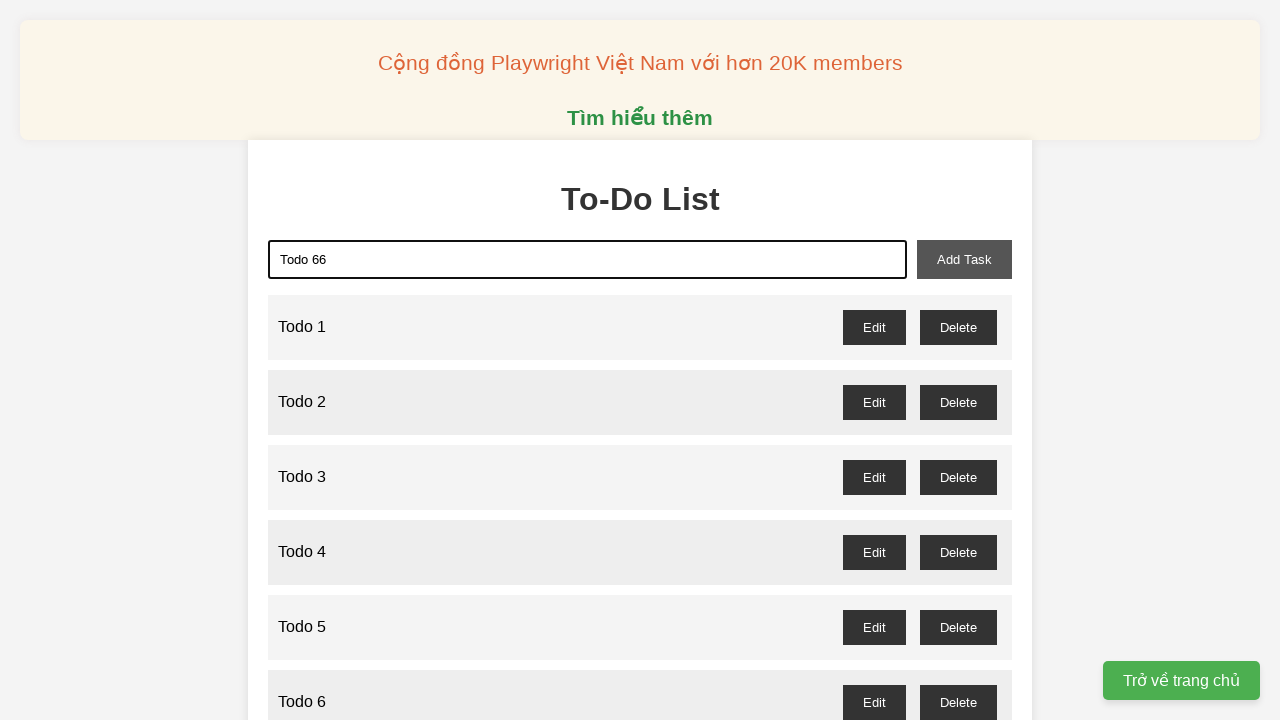

Clicked add-task button to create 'Todo 66' at (964, 259) on #add-task
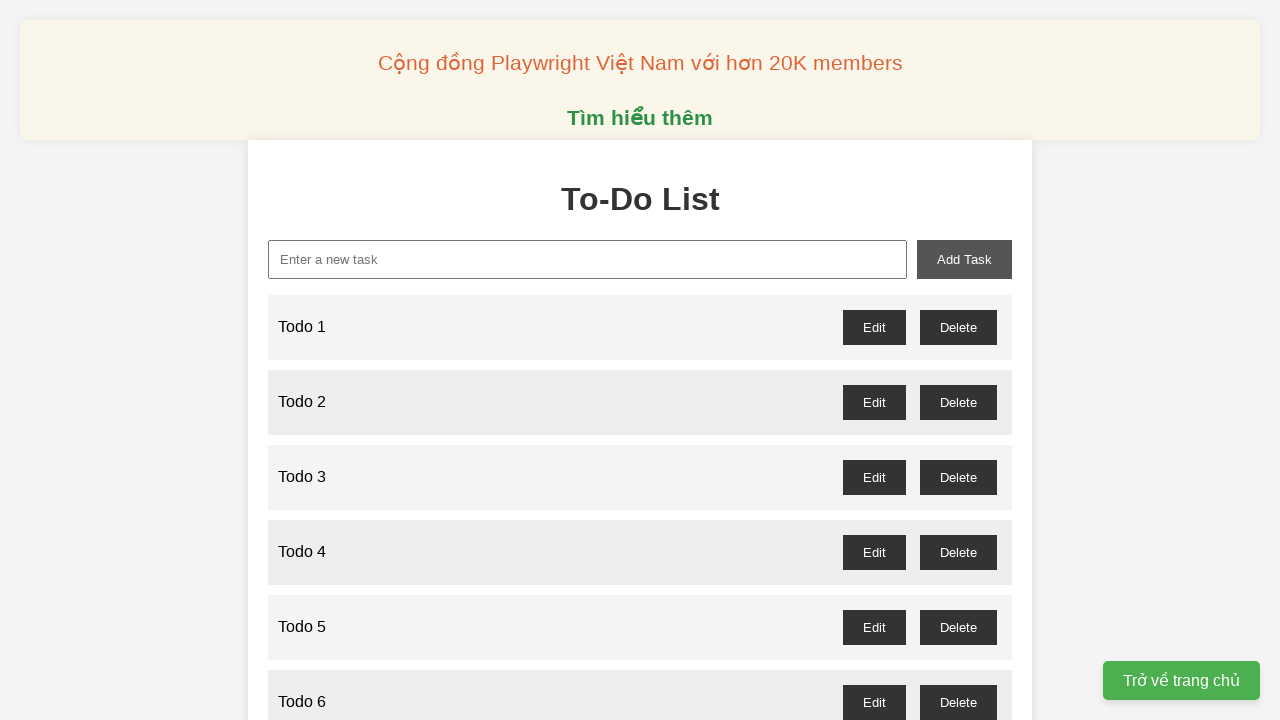

Filled input field with 'Todo 67' on #new-task
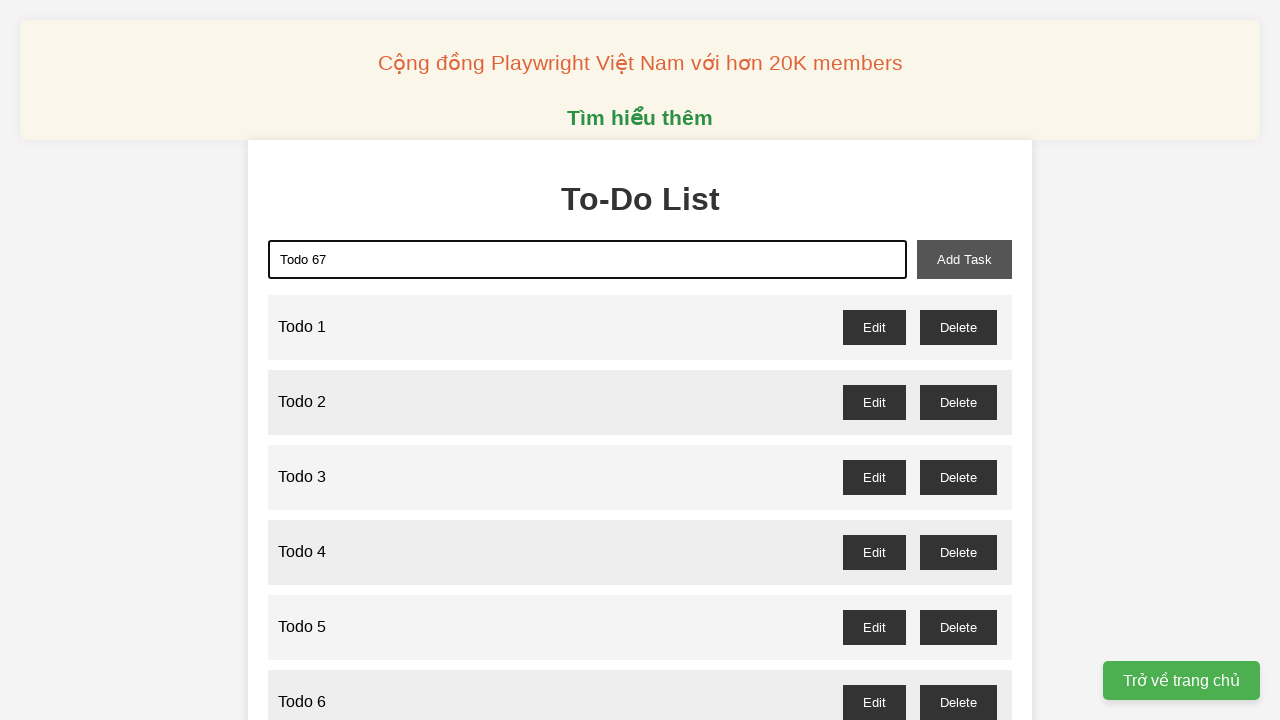

Clicked add-task button to create 'Todo 67' at (964, 259) on #add-task
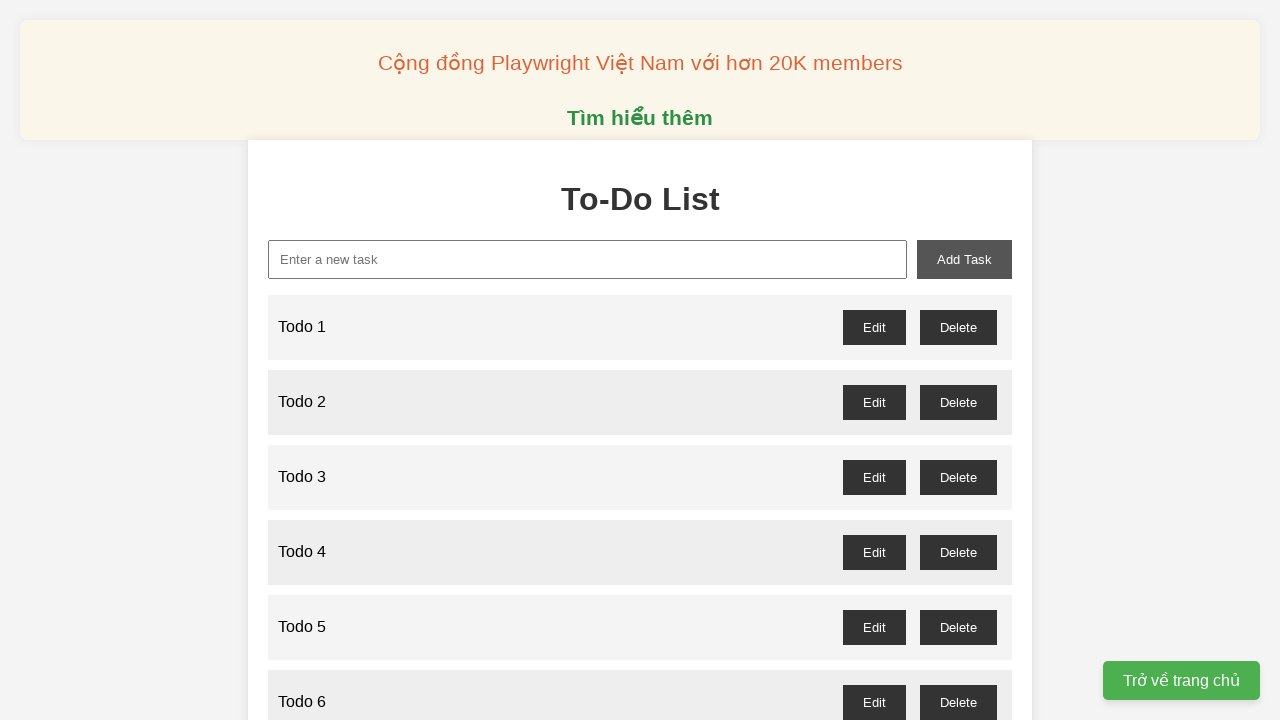

Filled input field with 'Todo 68' on #new-task
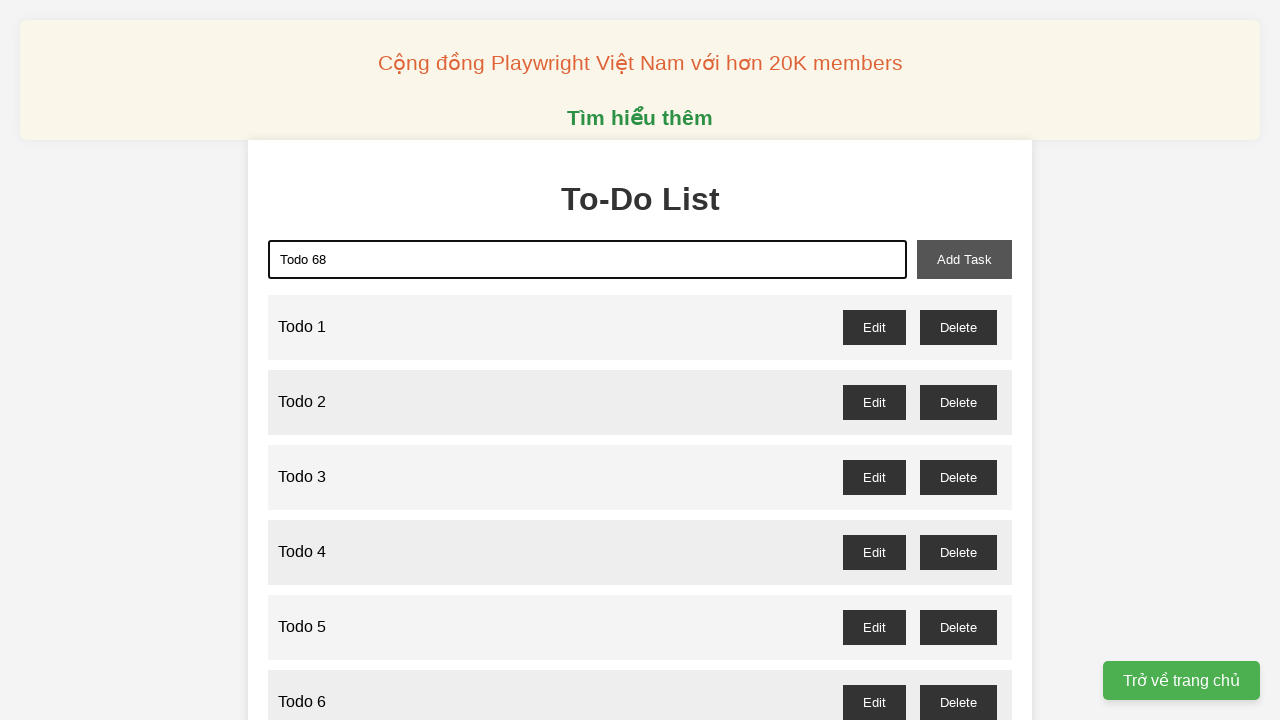

Clicked add-task button to create 'Todo 68' at (964, 259) on #add-task
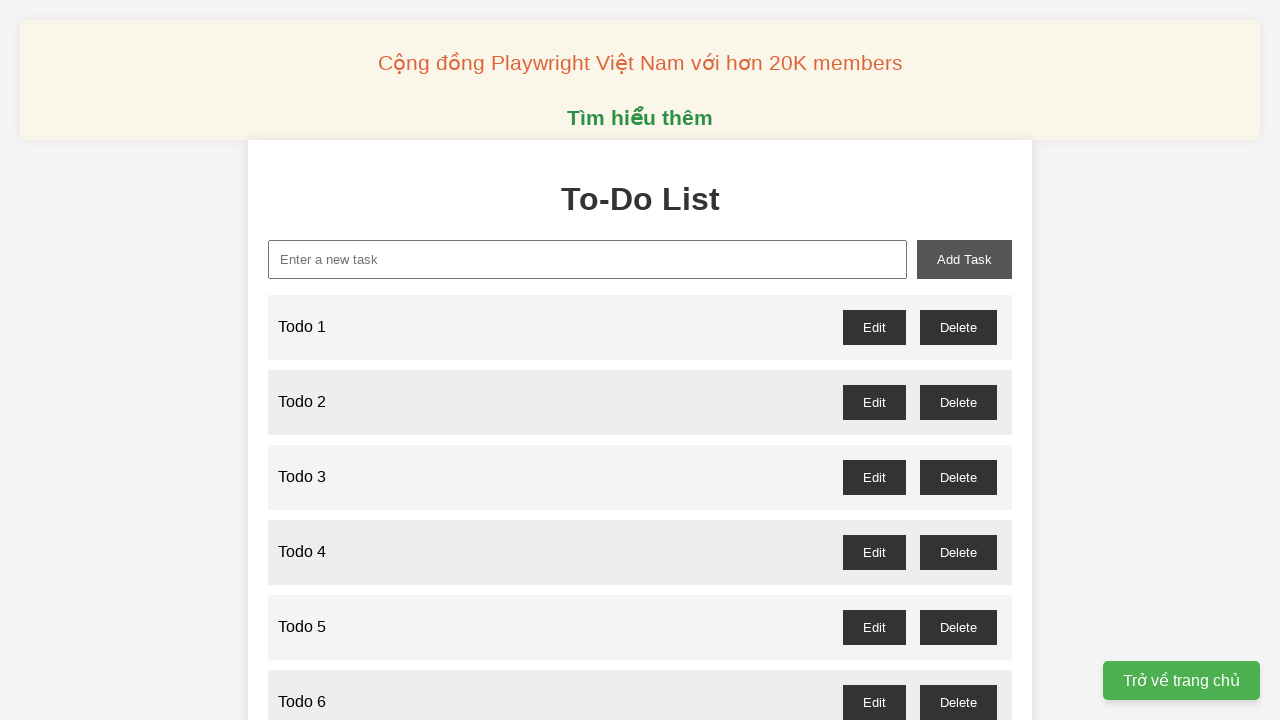

Filled input field with 'Todo 69' on #new-task
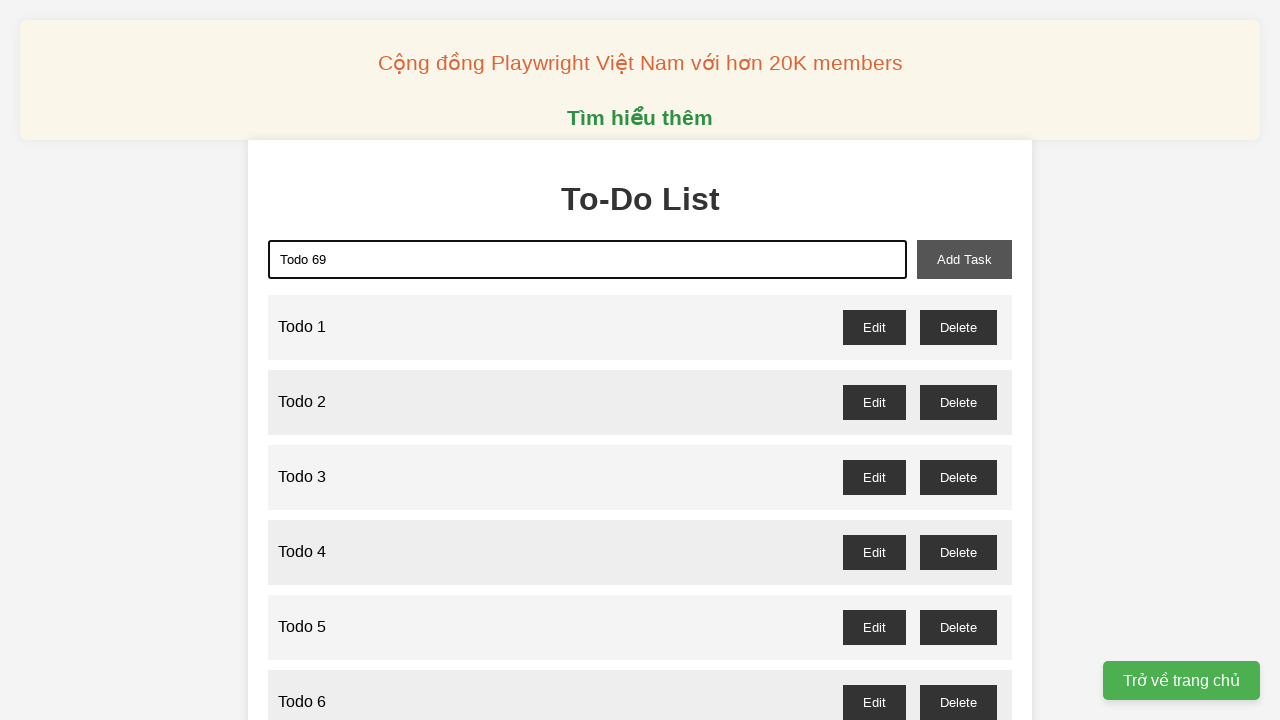

Clicked add-task button to create 'Todo 69' at (964, 259) on #add-task
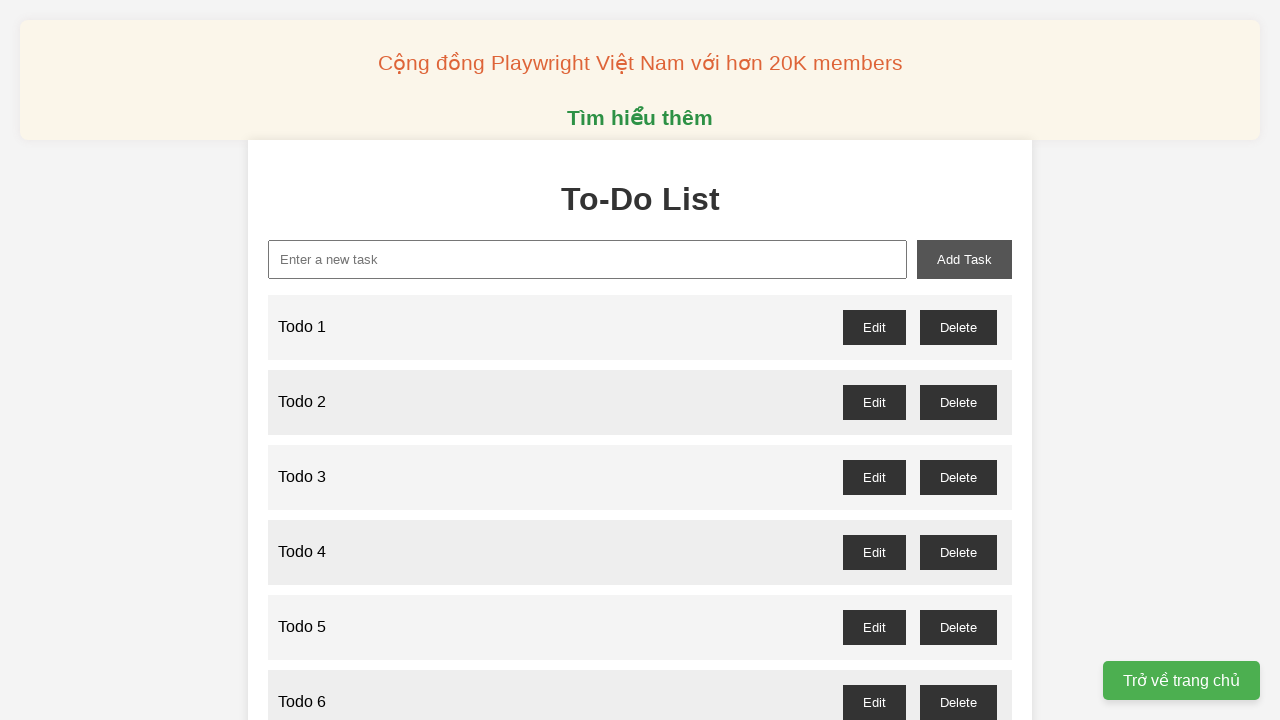

Filled input field with 'Todo 70' on #new-task
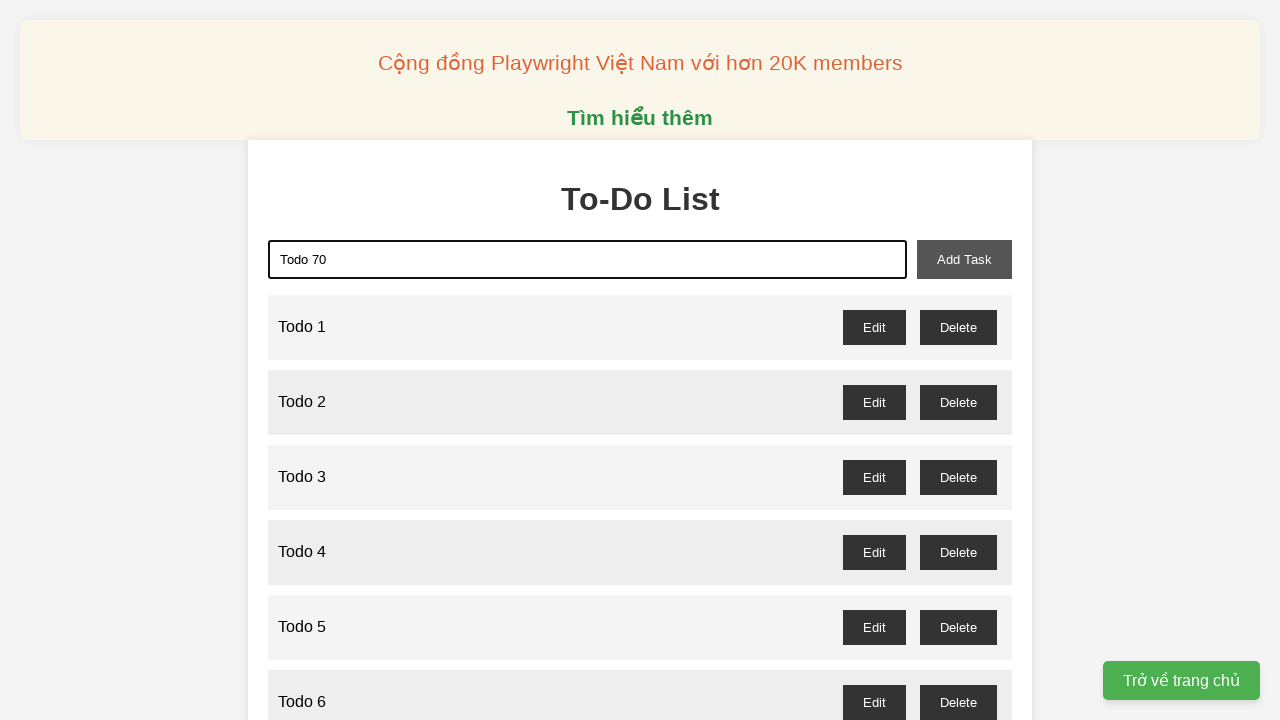

Clicked add-task button to create 'Todo 70' at (964, 259) on #add-task
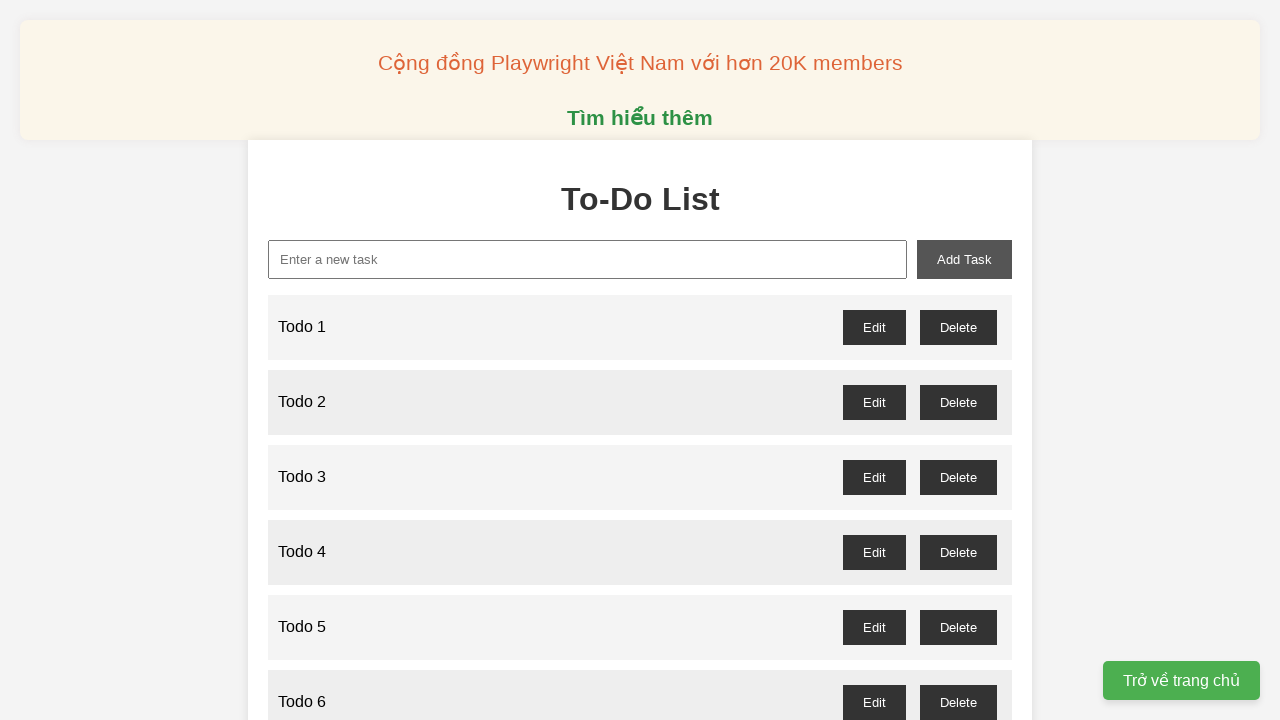

Filled input field with 'Todo 71' on #new-task
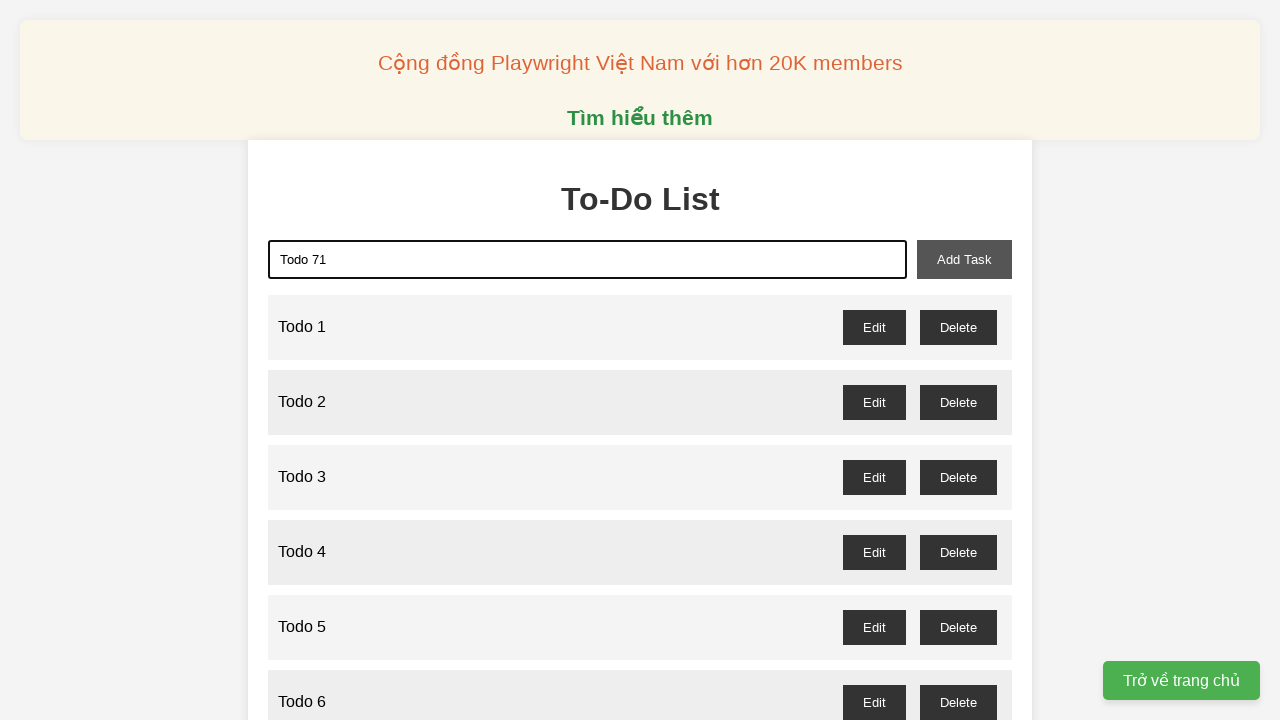

Clicked add-task button to create 'Todo 71' at (964, 259) on #add-task
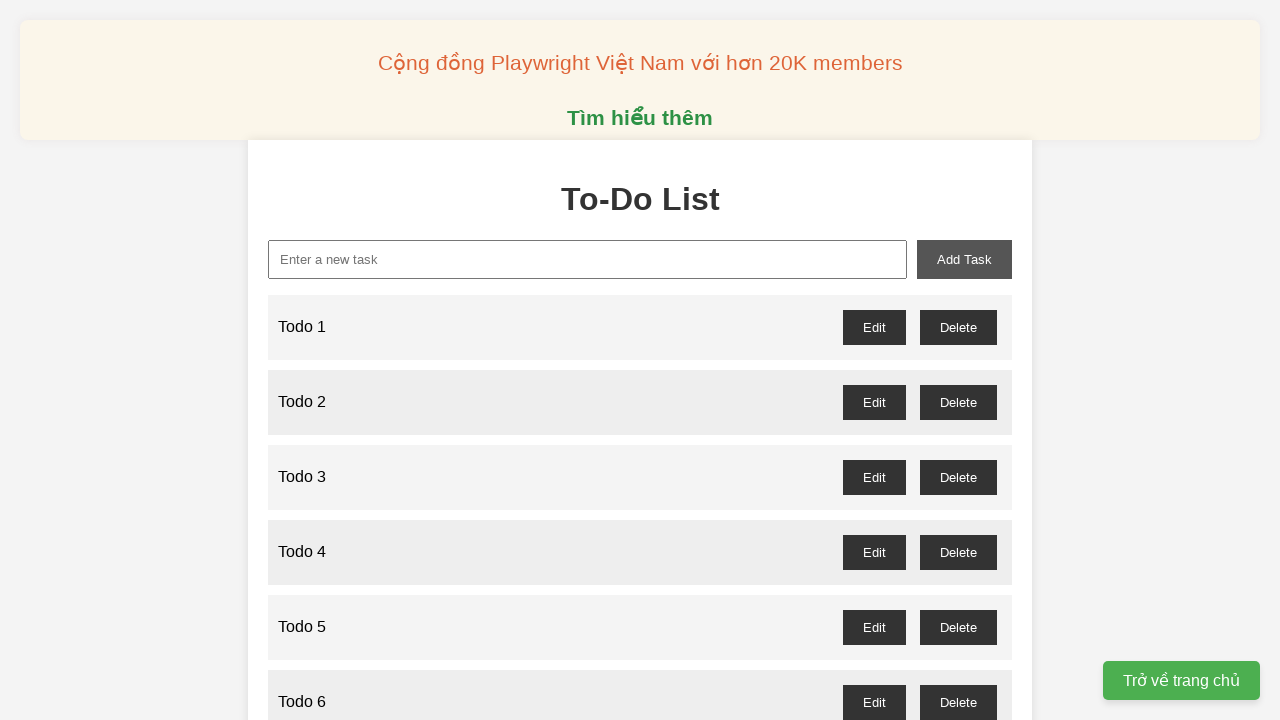

Filled input field with 'Todo 72' on #new-task
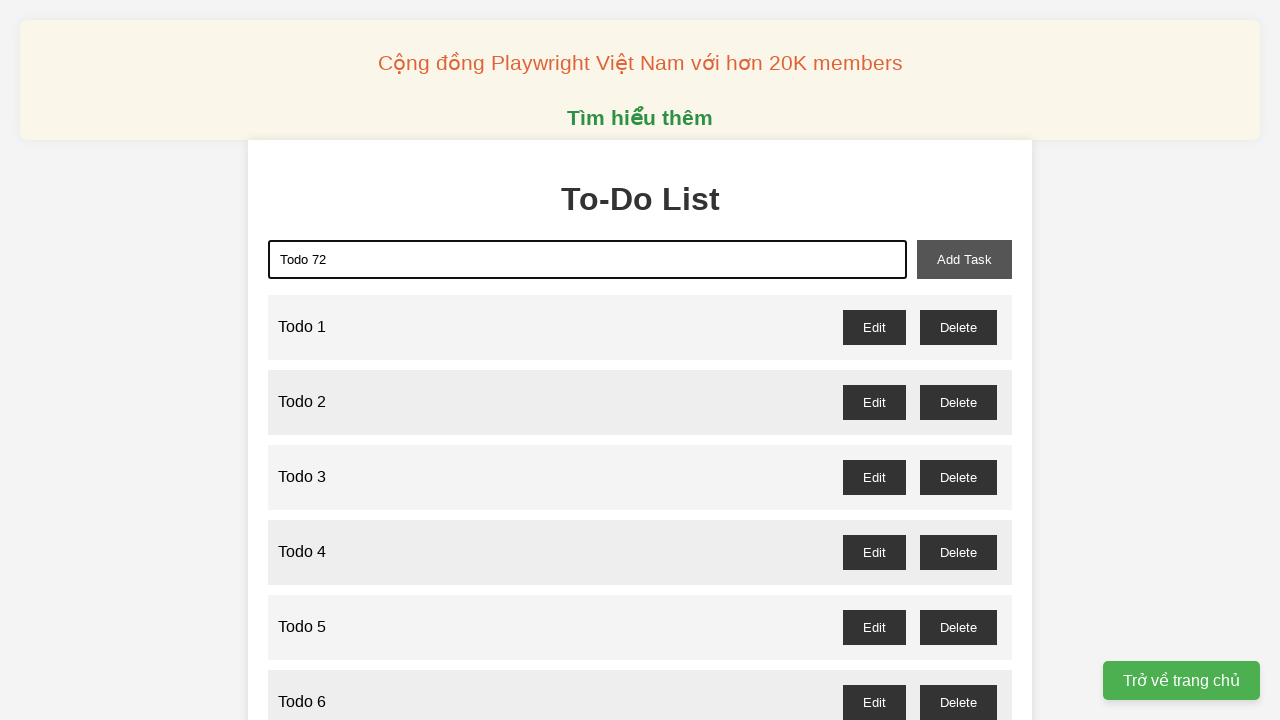

Clicked add-task button to create 'Todo 72' at (964, 259) on #add-task
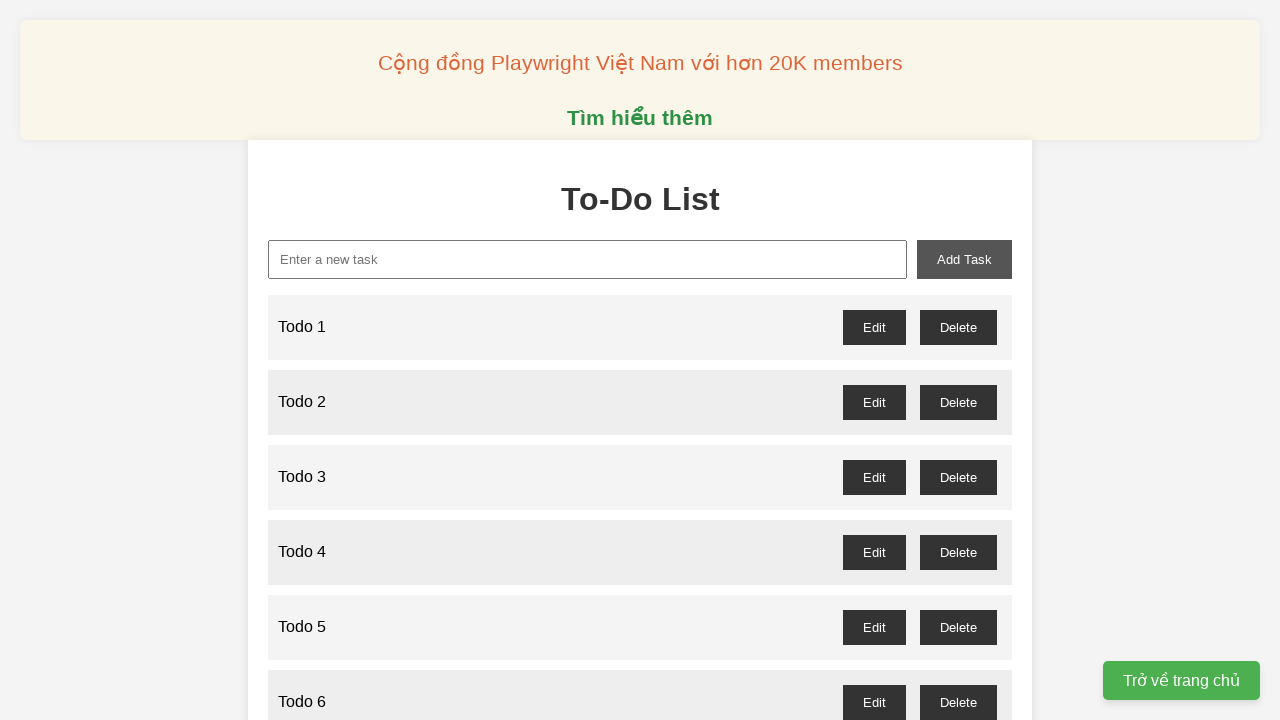

Filled input field with 'Todo 73' on #new-task
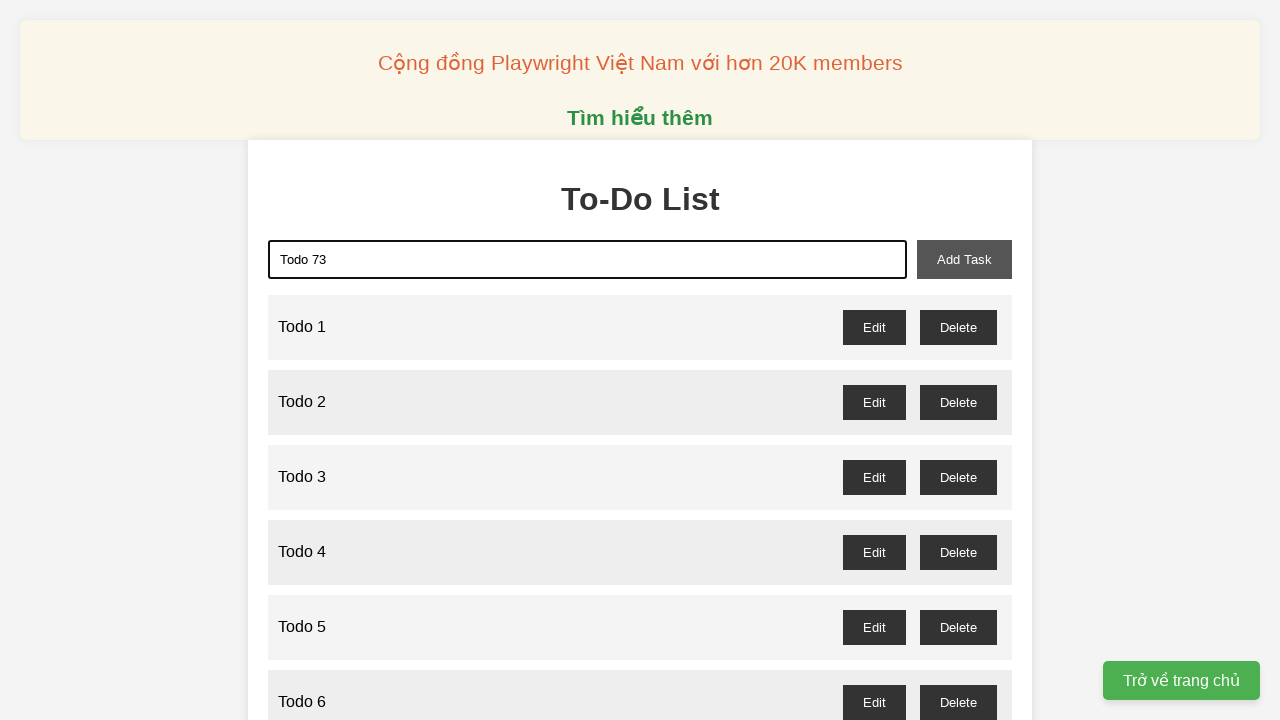

Clicked add-task button to create 'Todo 73' at (964, 259) on #add-task
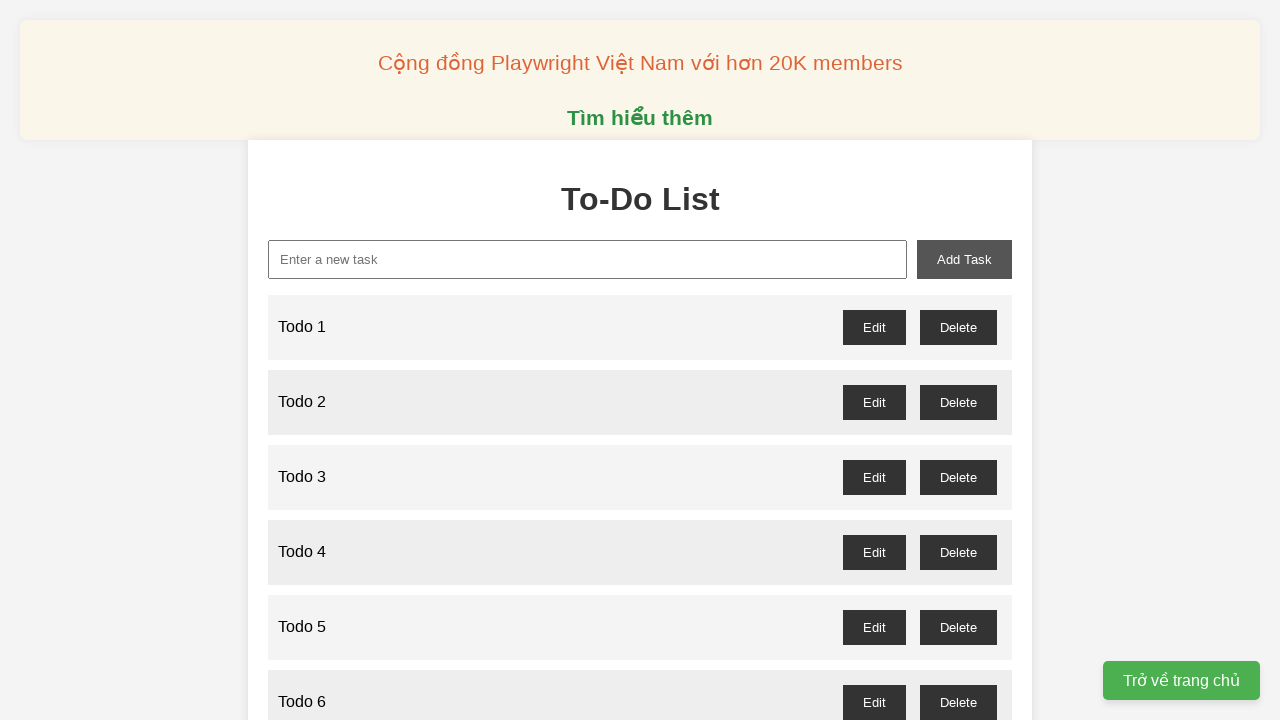

Filled input field with 'Todo 74' on #new-task
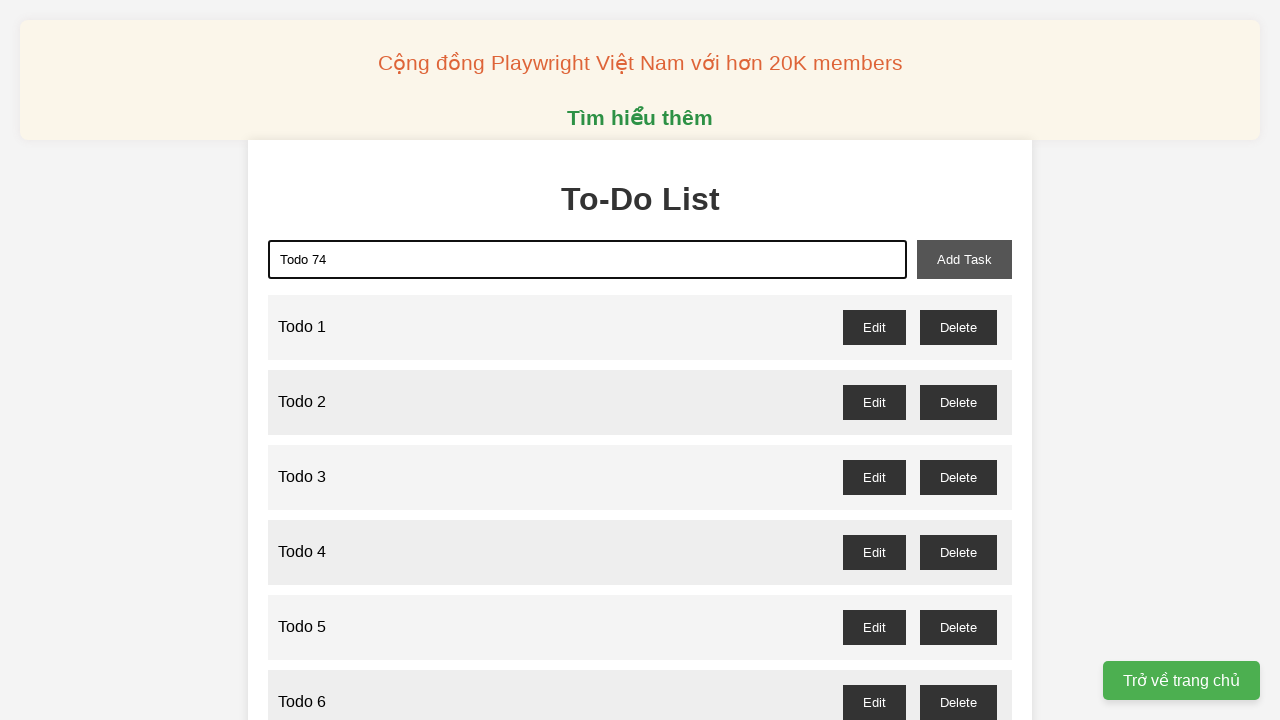

Clicked add-task button to create 'Todo 74' at (964, 259) on #add-task
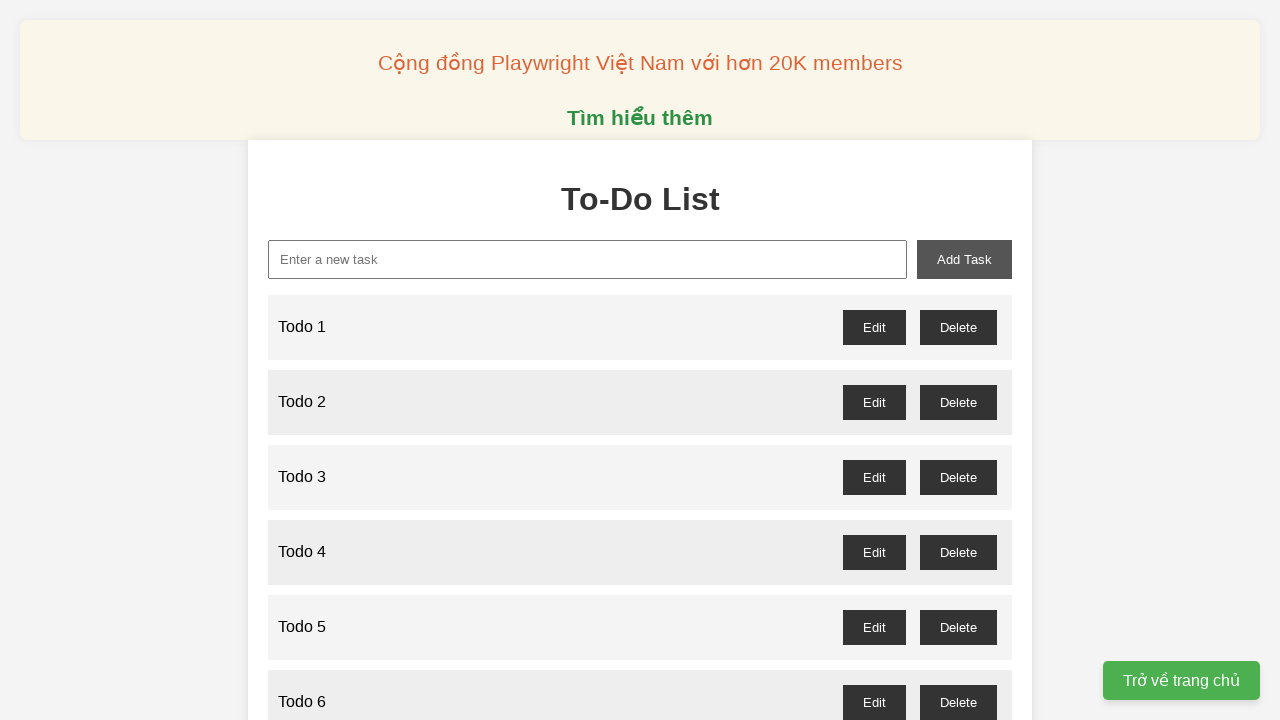

Filled input field with 'Todo 75' on #new-task
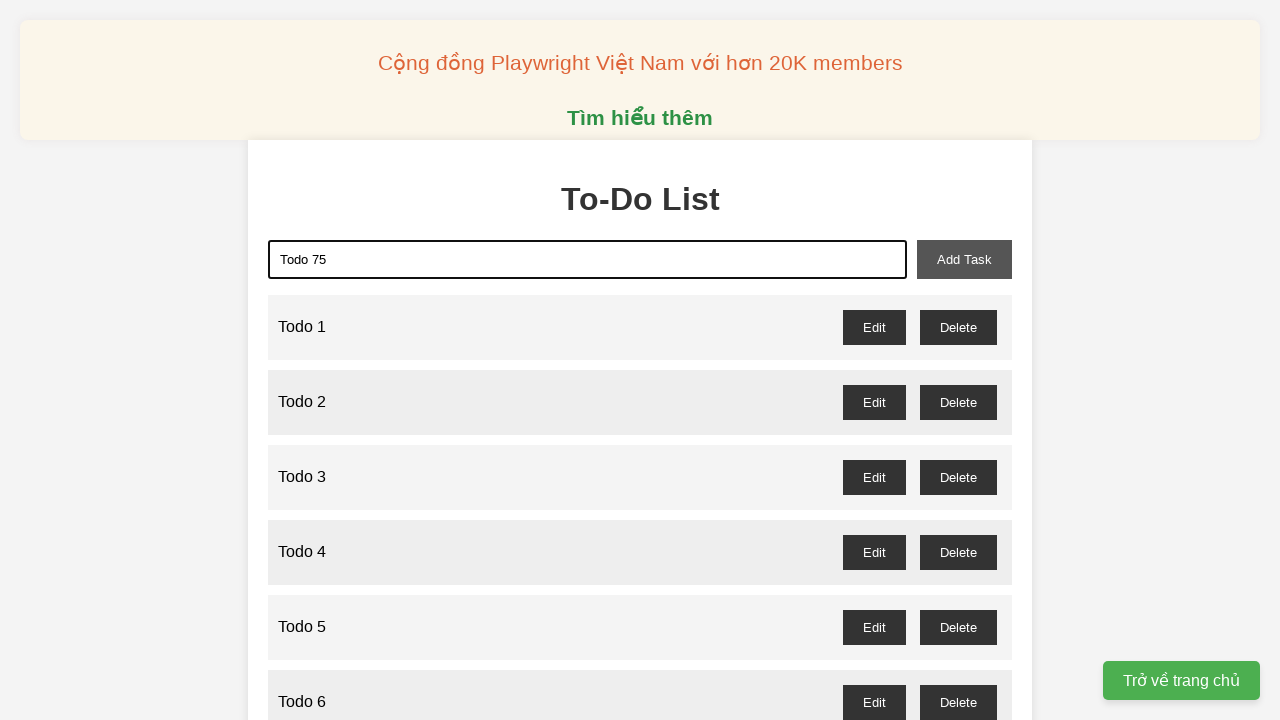

Clicked add-task button to create 'Todo 75' at (964, 259) on #add-task
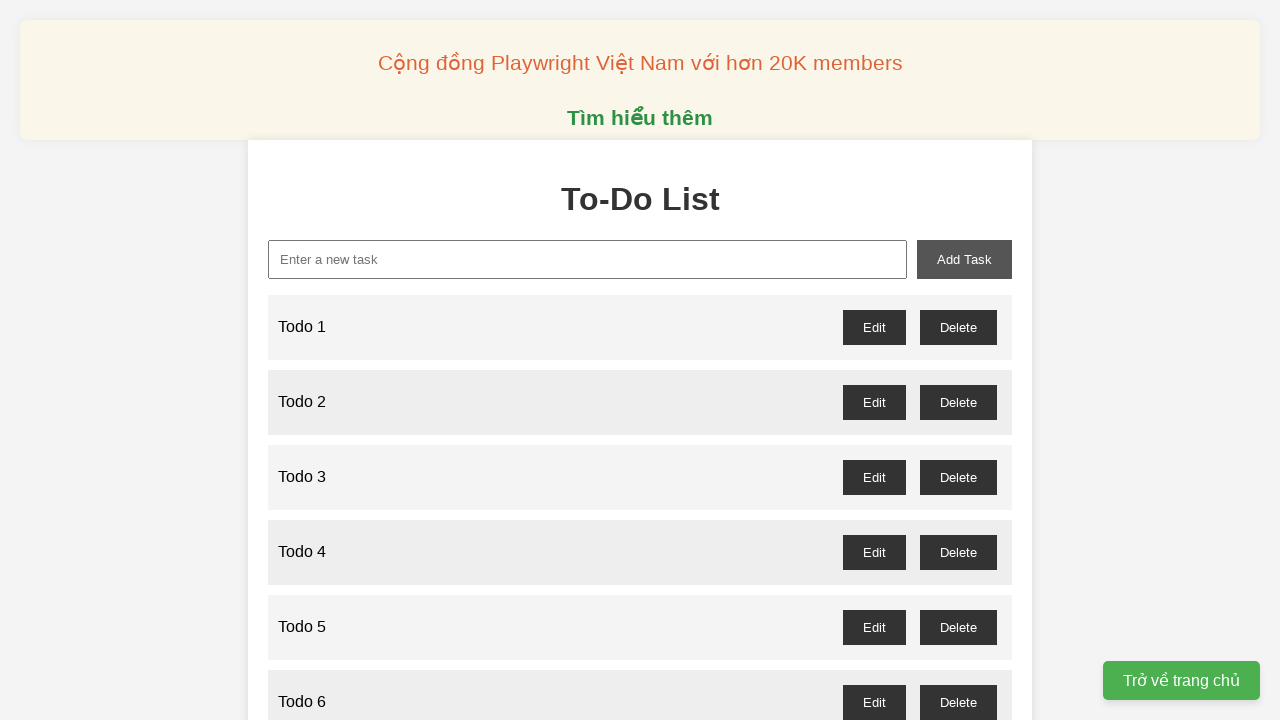

Filled input field with 'Todo 76' on #new-task
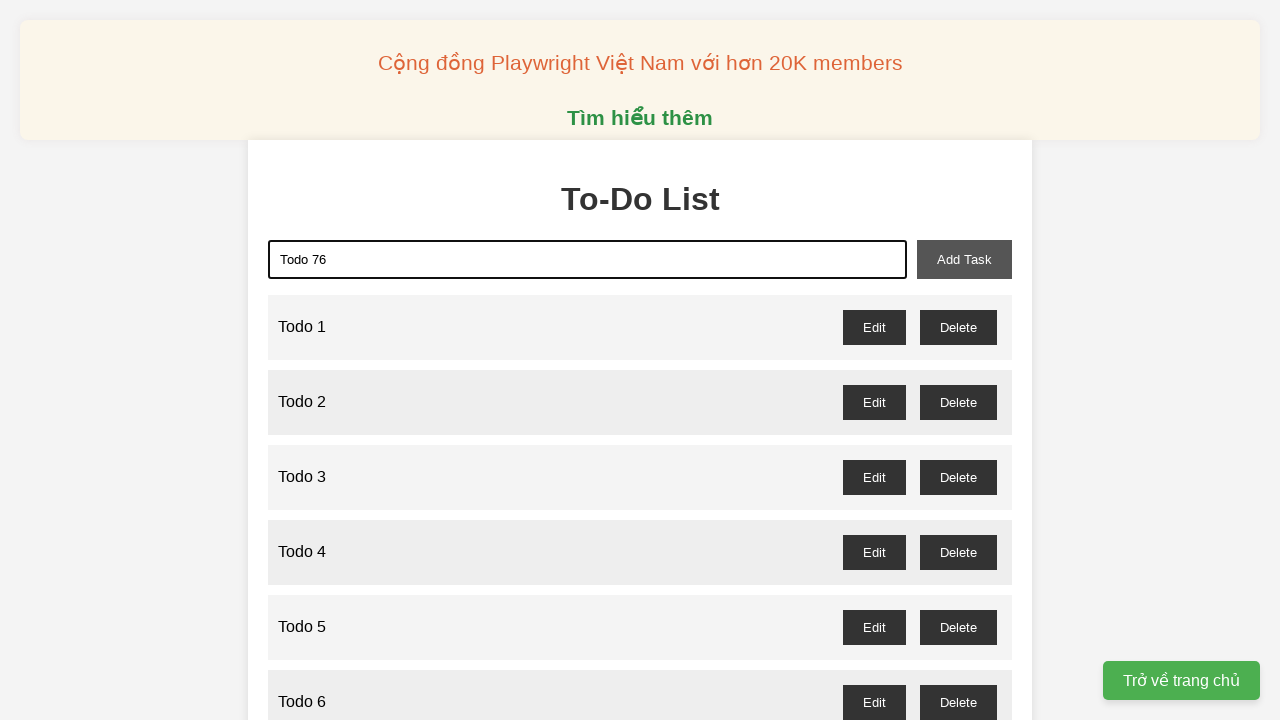

Clicked add-task button to create 'Todo 76' at (964, 259) on #add-task
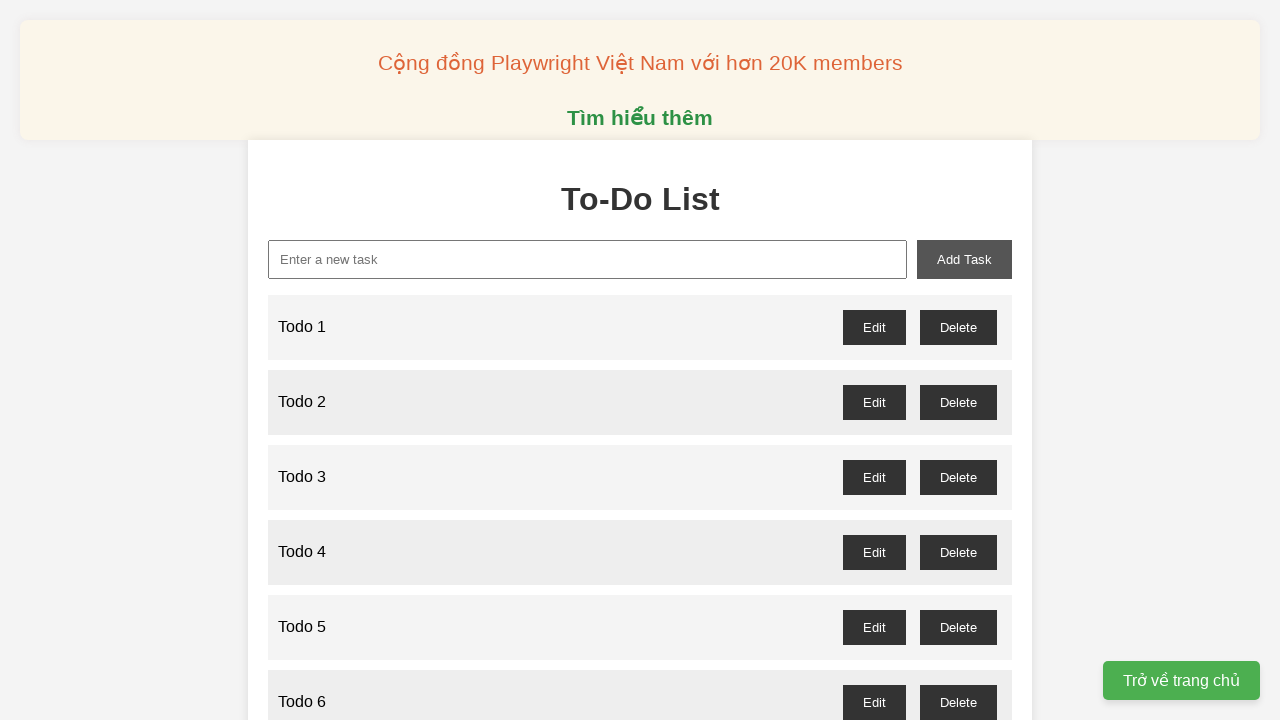

Filled input field with 'Todo 77' on #new-task
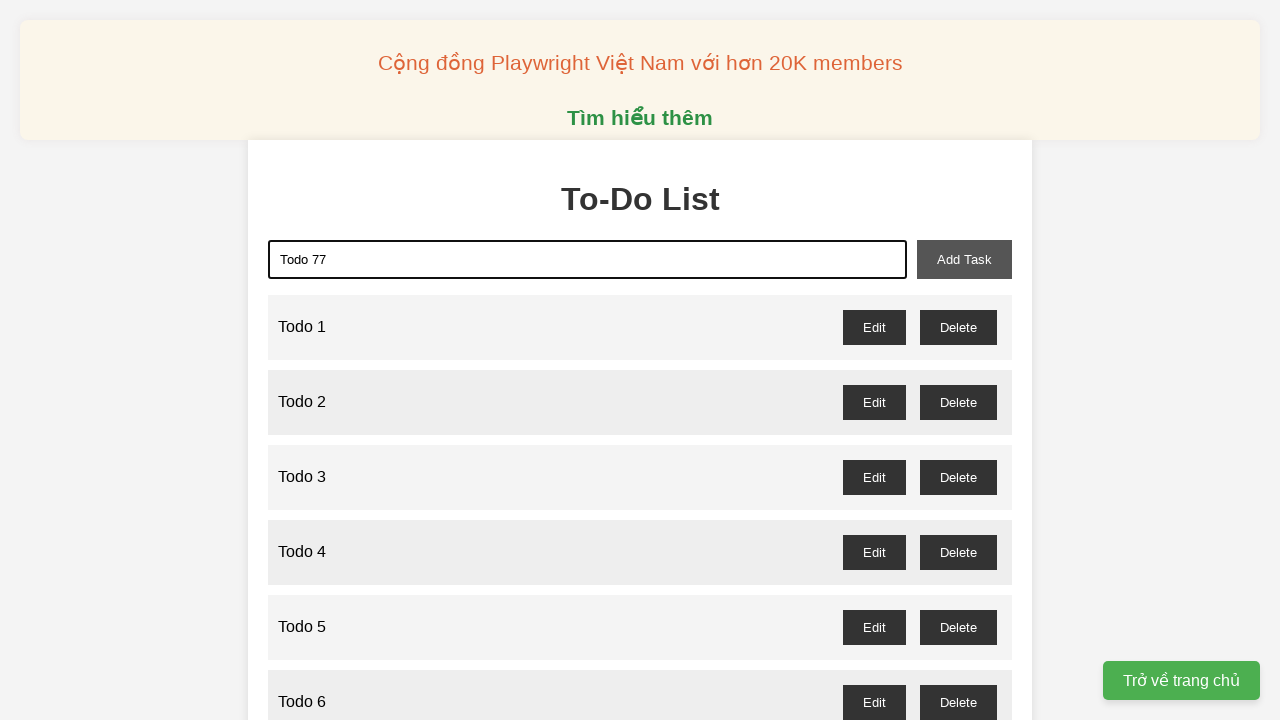

Clicked add-task button to create 'Todo 77' at (964, 259) on #add-task
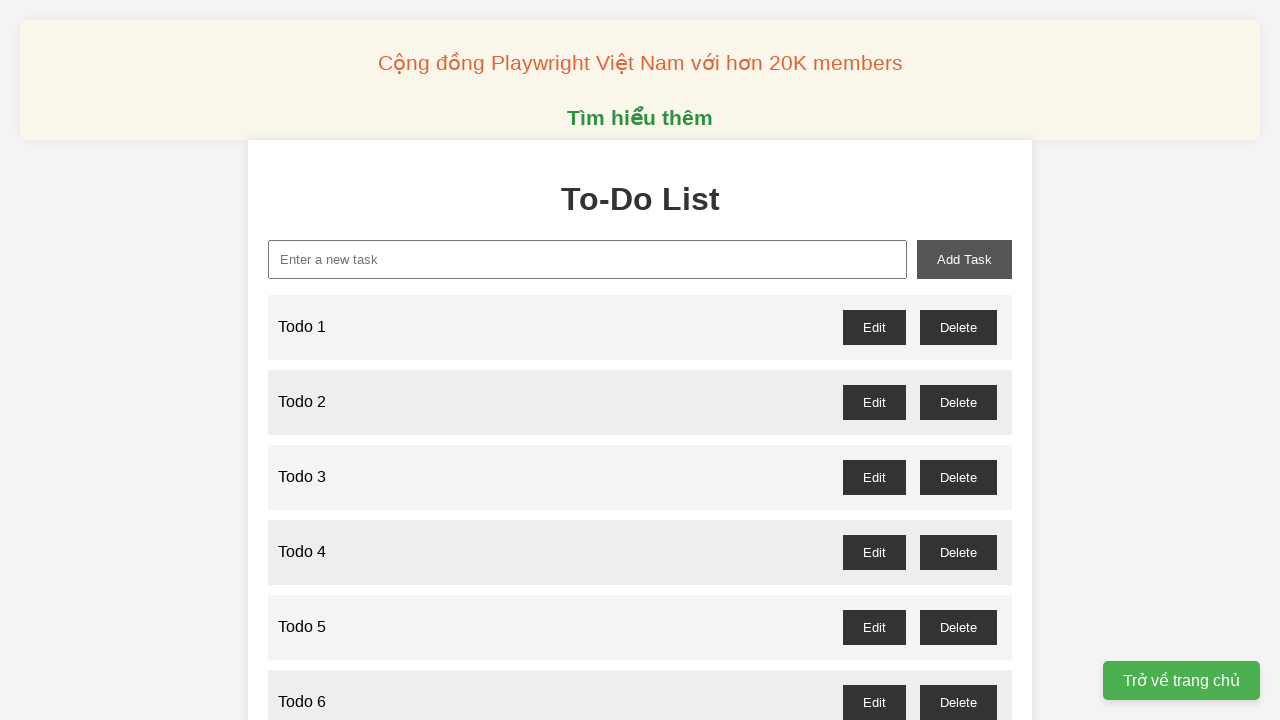

Filled input field with 'Todo 78' on #new-task
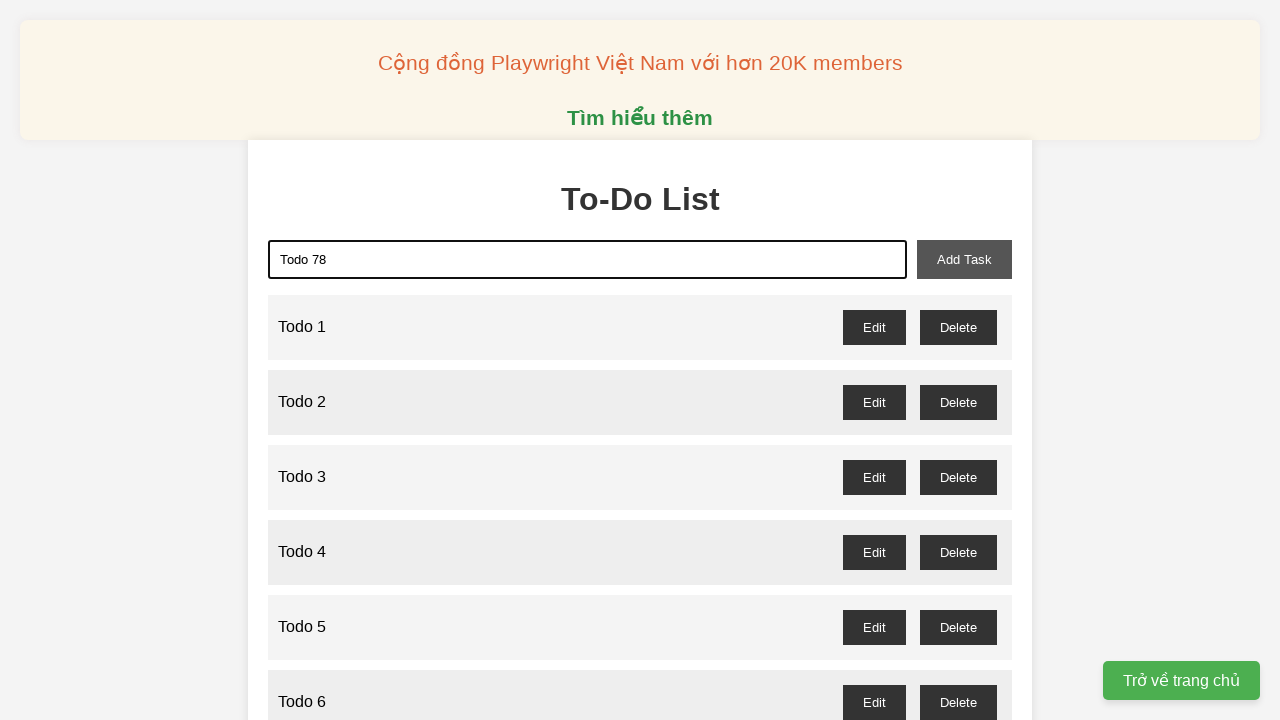

Clicked add-task button to create 'Todo 78' at (964, 259) on #add-task
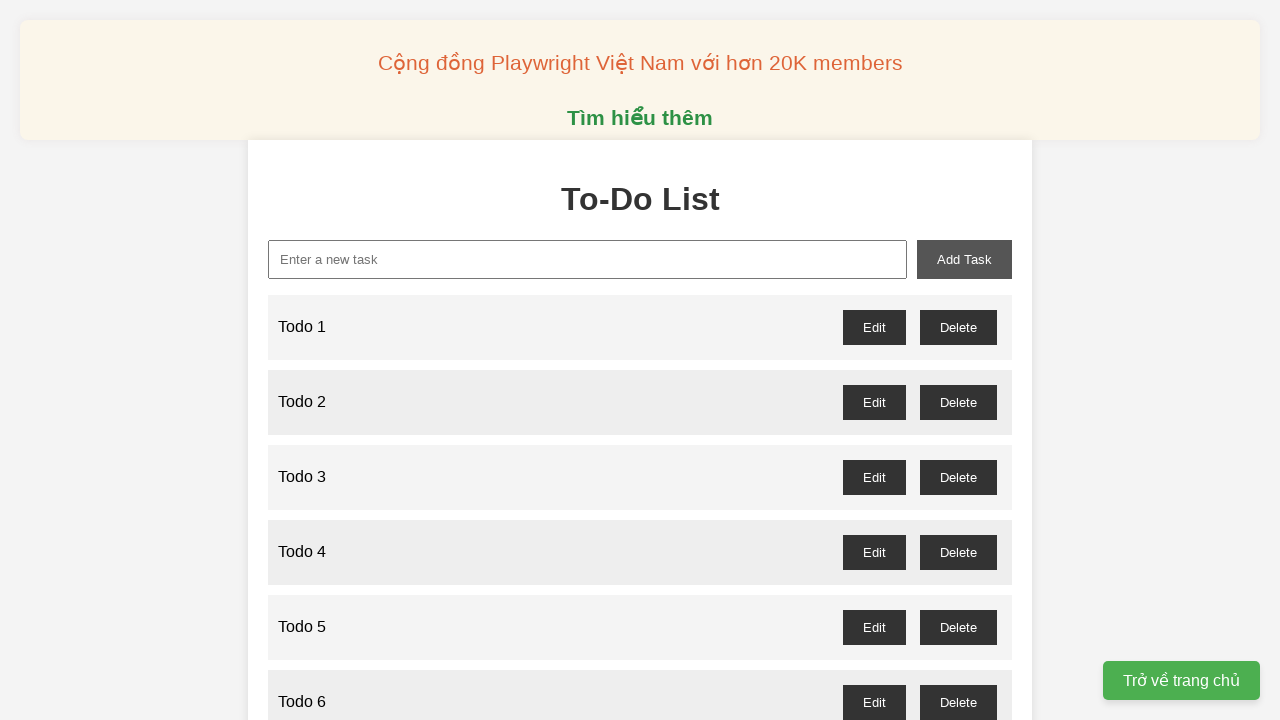

Filled input field with 'Todo 79' on #new-task
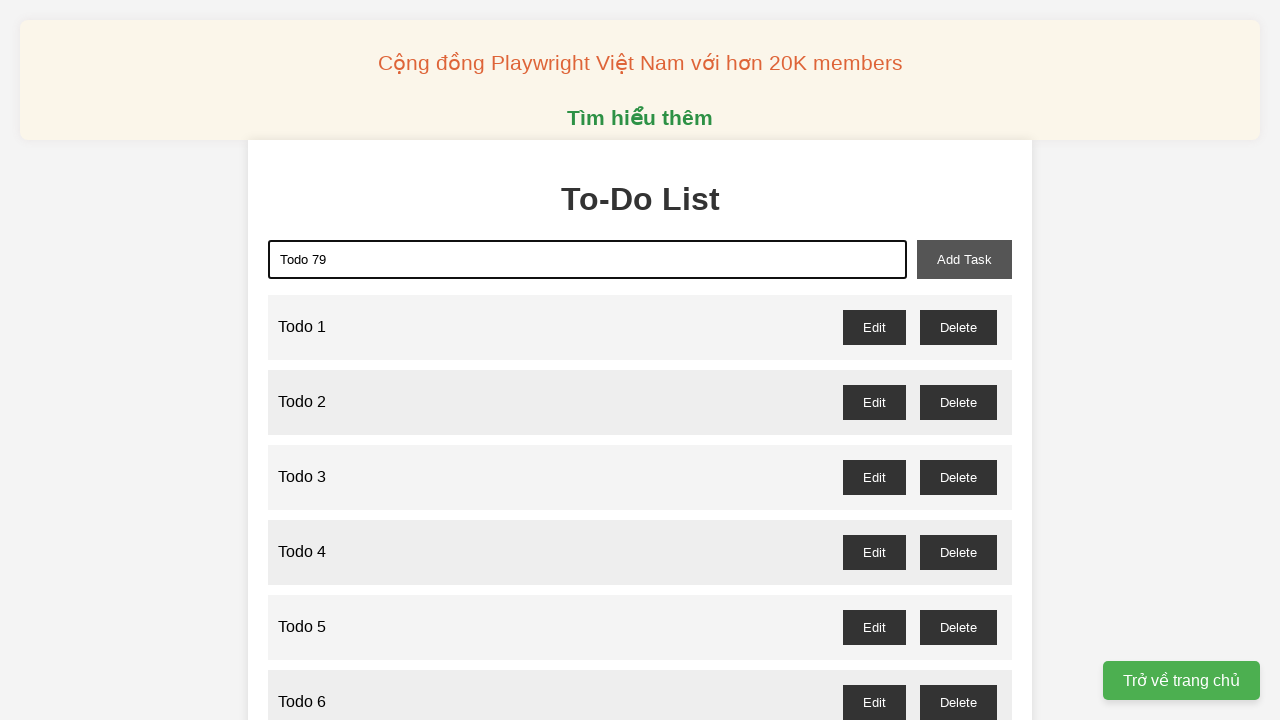

Clicked add-task button to create 'Todo 79' at (964, 259) on #add-task
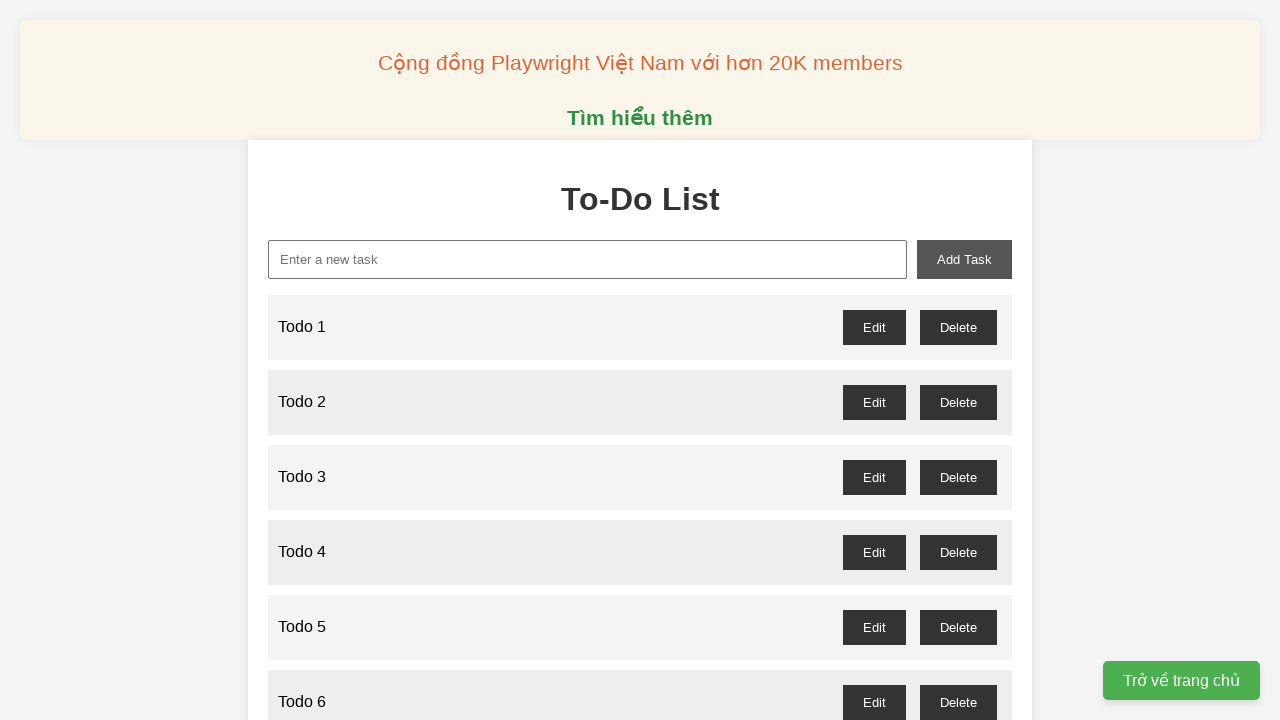

Filled input field with 'Todo 80' on #new-task
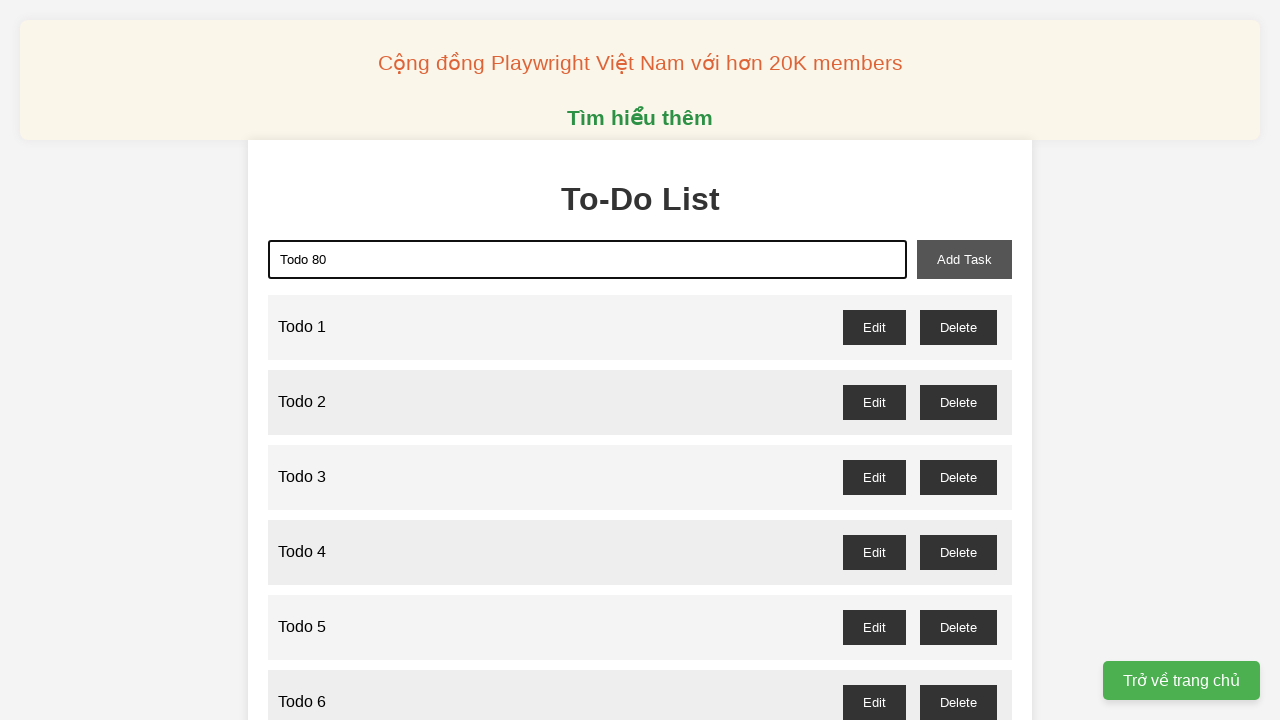

Clicked add-task button to create 'Todo 80' at (964, 259) on #add-task
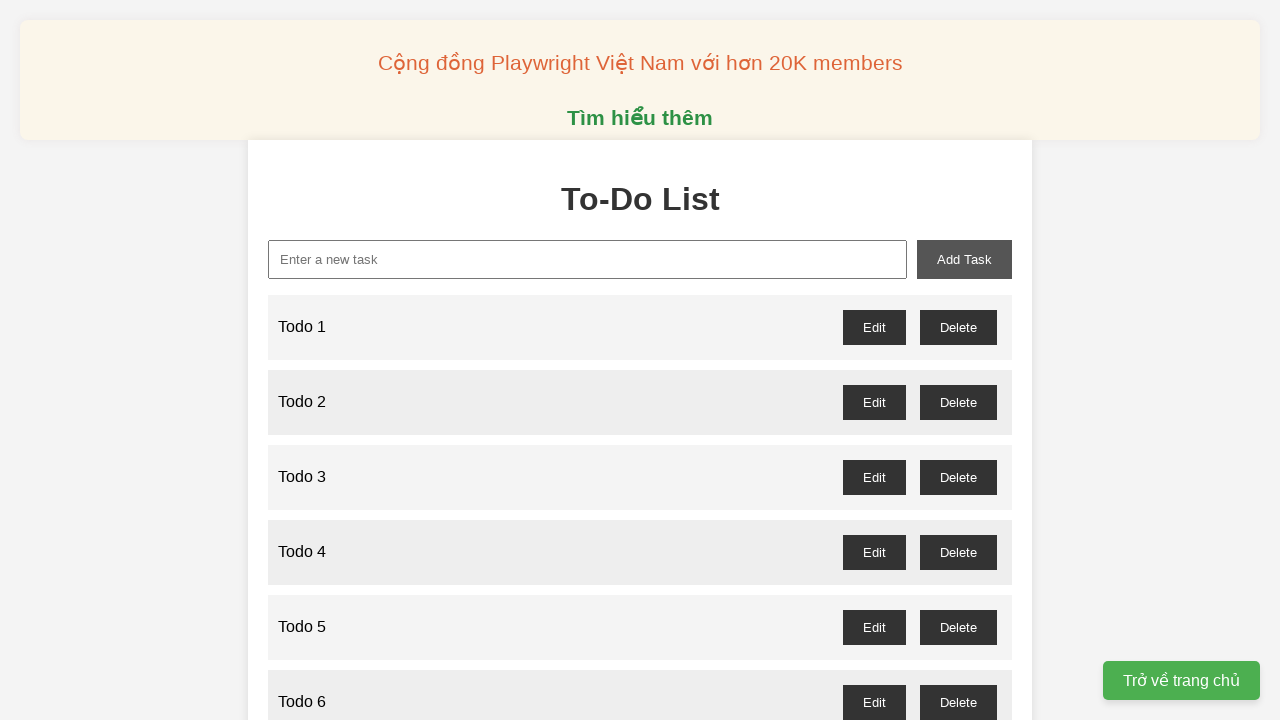

Filled input field with 'Todo 81' on #new-task
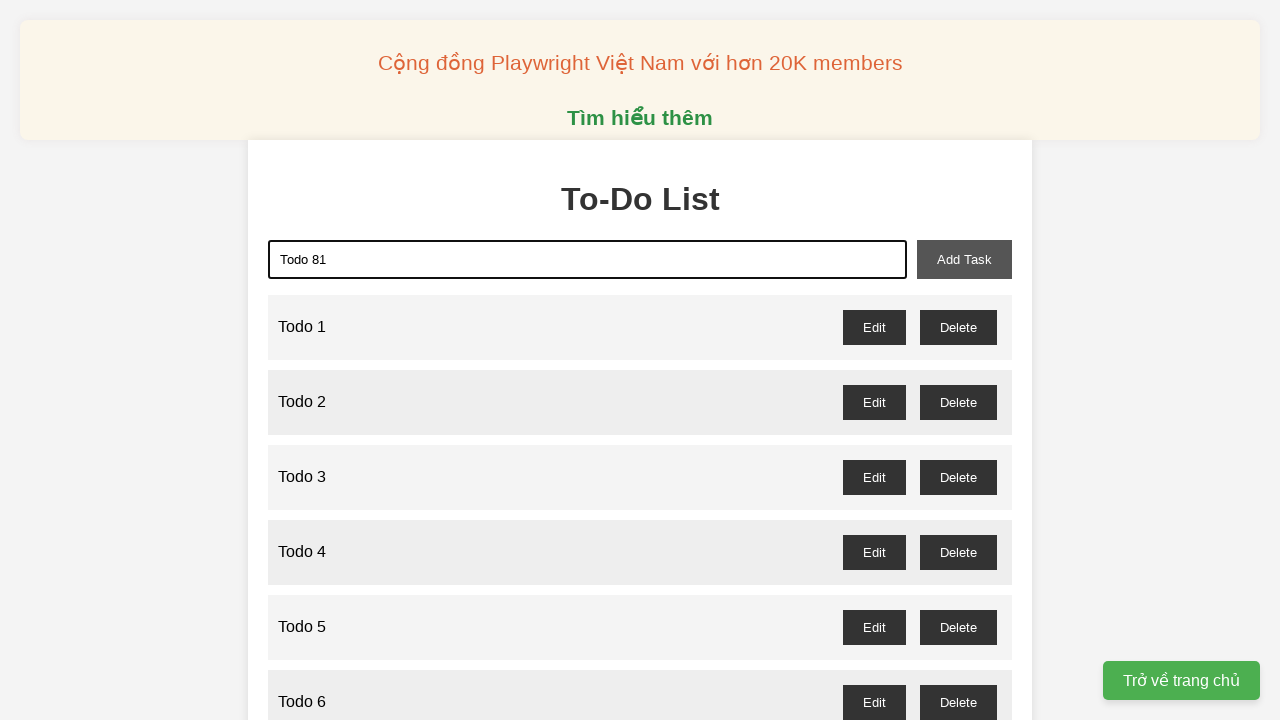

Clicked add-task button to create 'Todo 81' at (964, 259) on #add-task
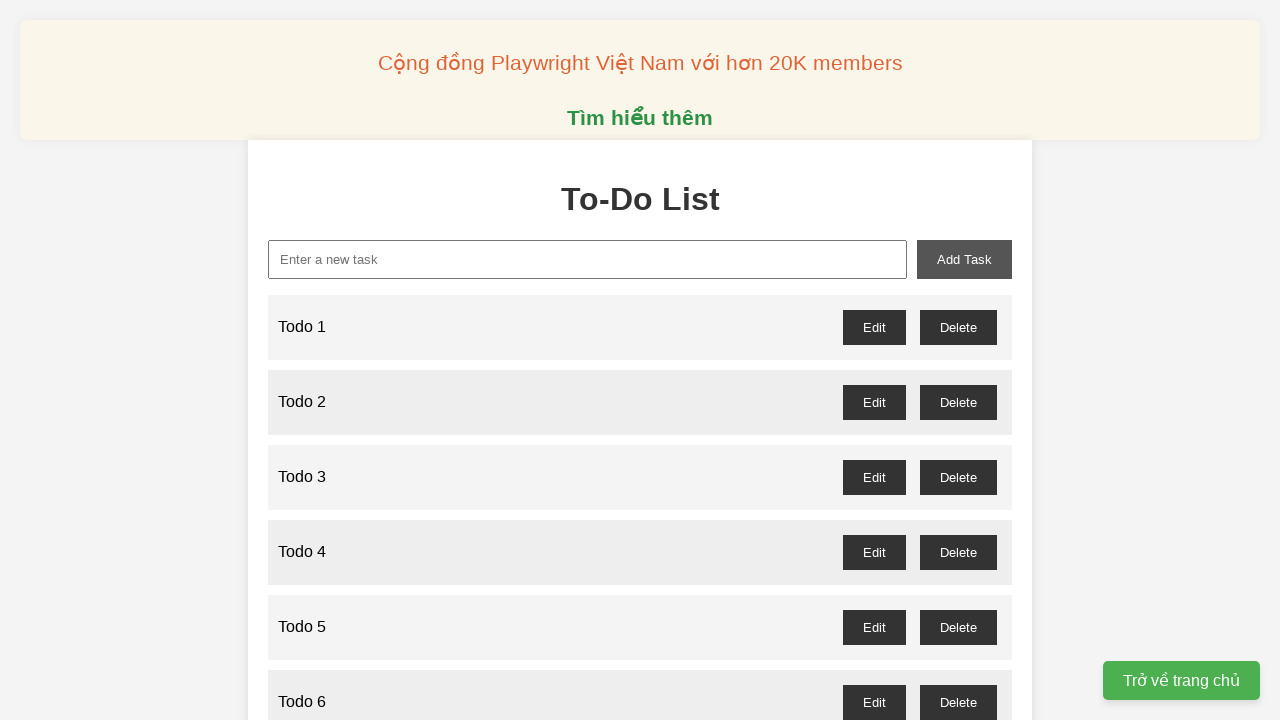

Filled input field with 'Todo 82' on #new-task
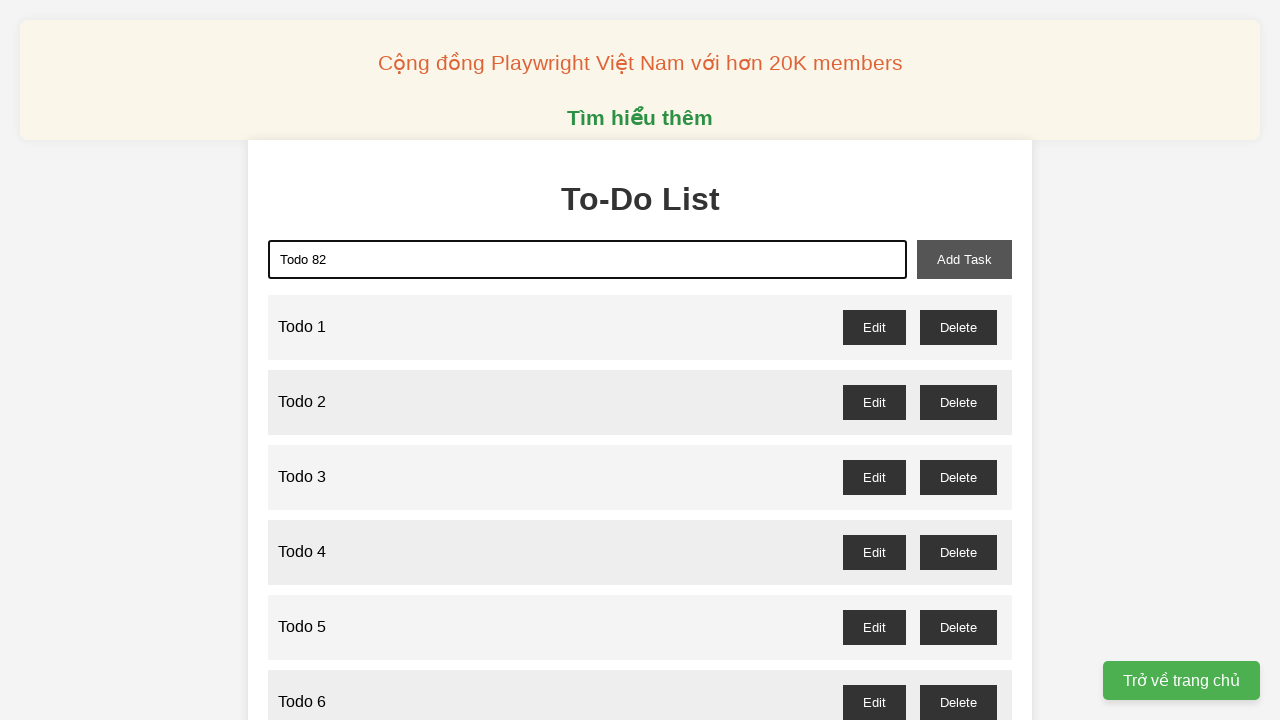

Clicked add-task button to create 'Todo 82' at (964, 259) on #add-task
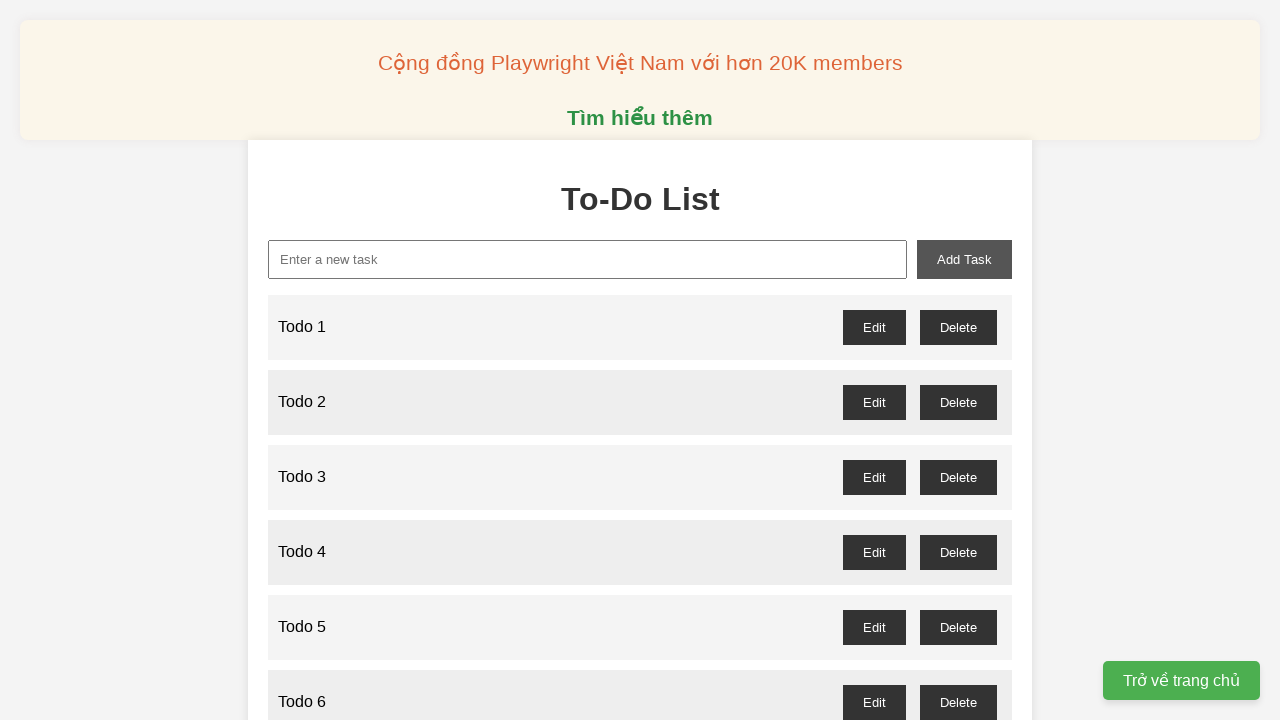

Filled input field with 'Todo 83' on #new-task
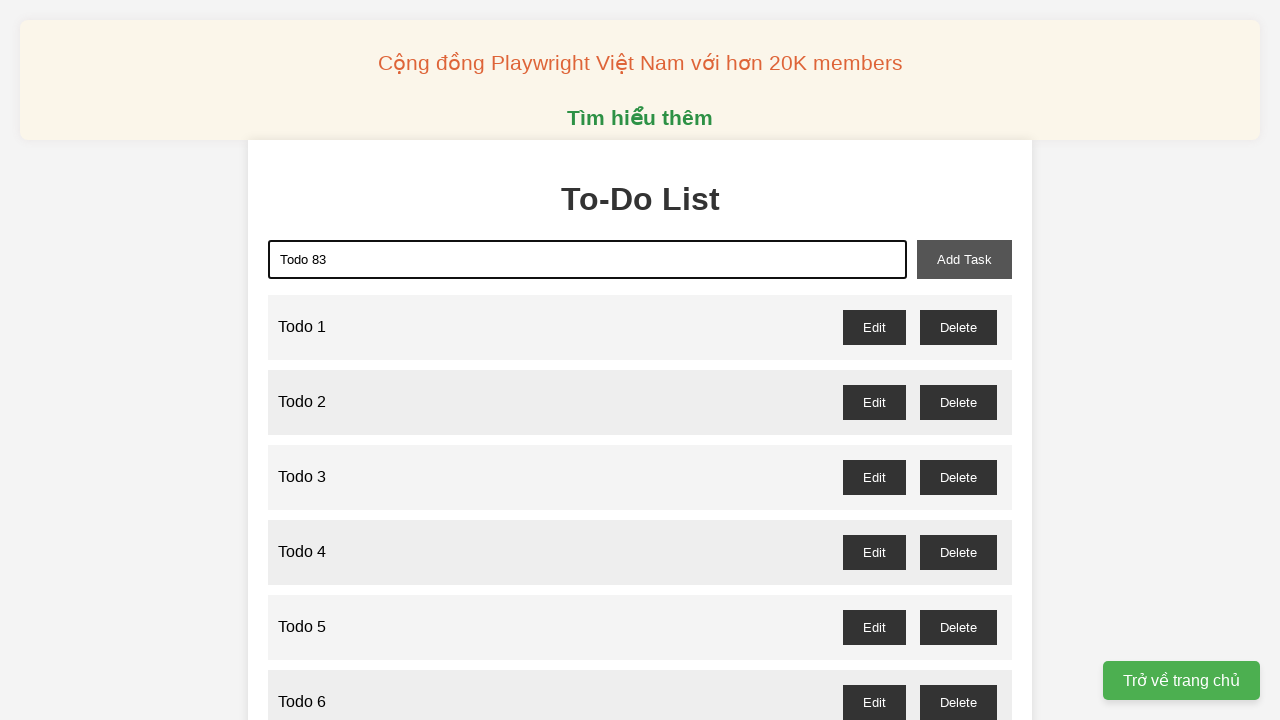

Clicked add-task button to create 'Todo 83' at (964, 259) on #add-task
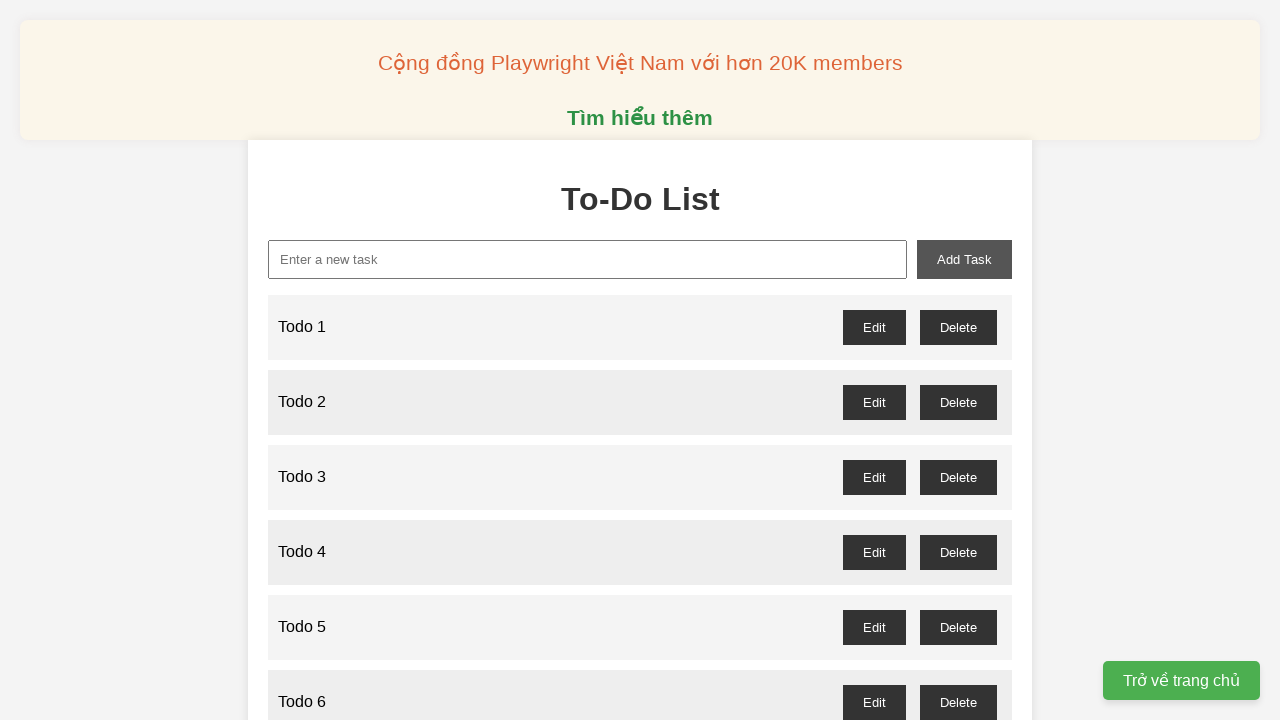

Filled input field with 'Todo 84' on #new-task
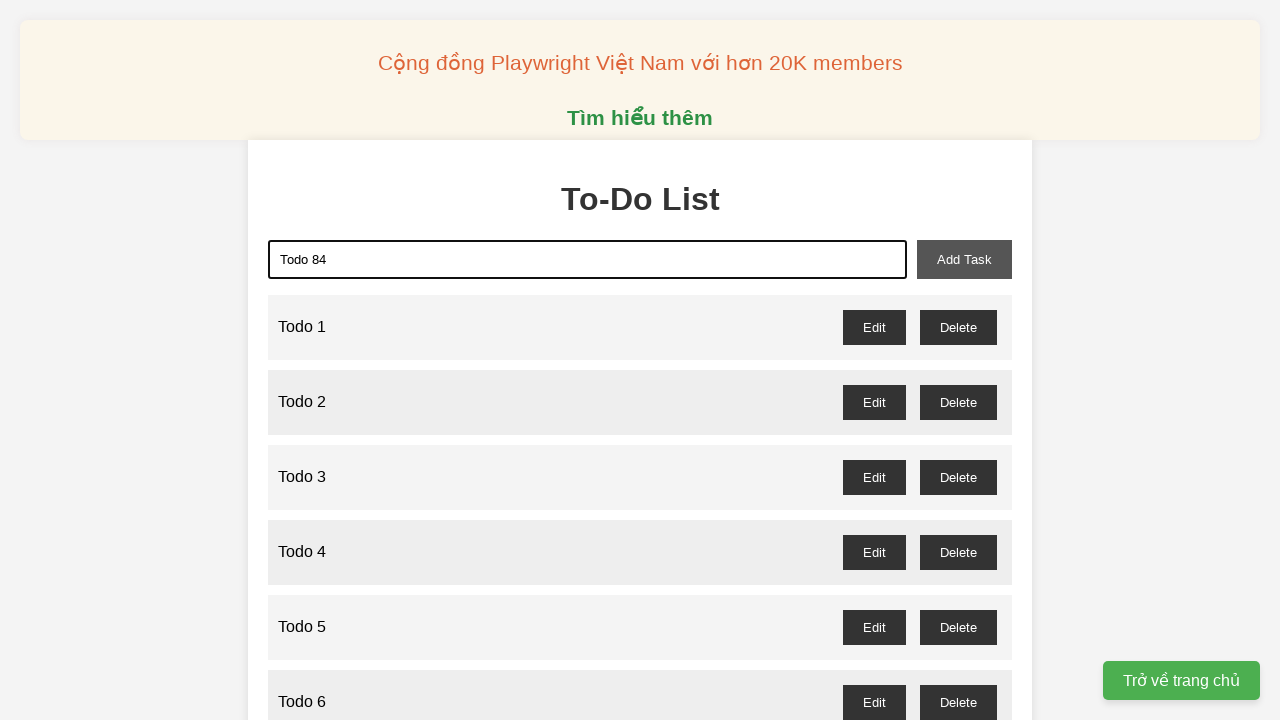

Clicked add-task button to create 'Todo 84' at (964, 259) on #add-task
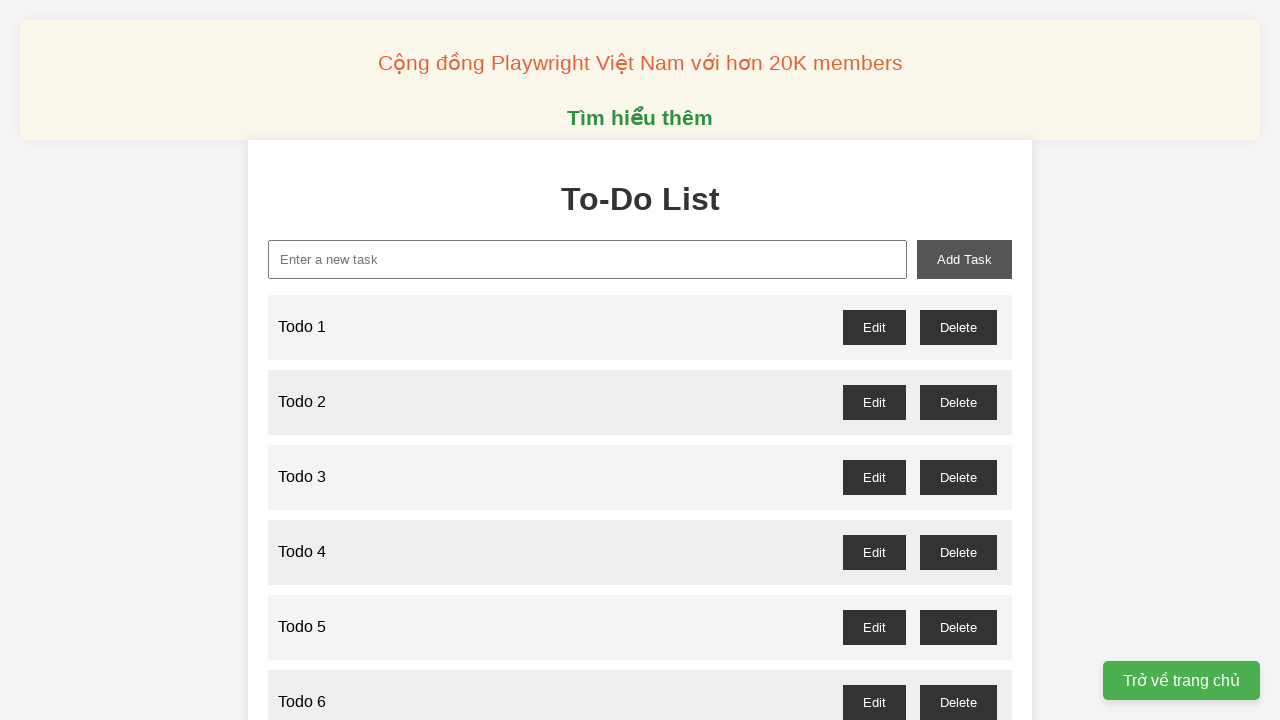

Filled input field with 'Todo 85' on #new-task
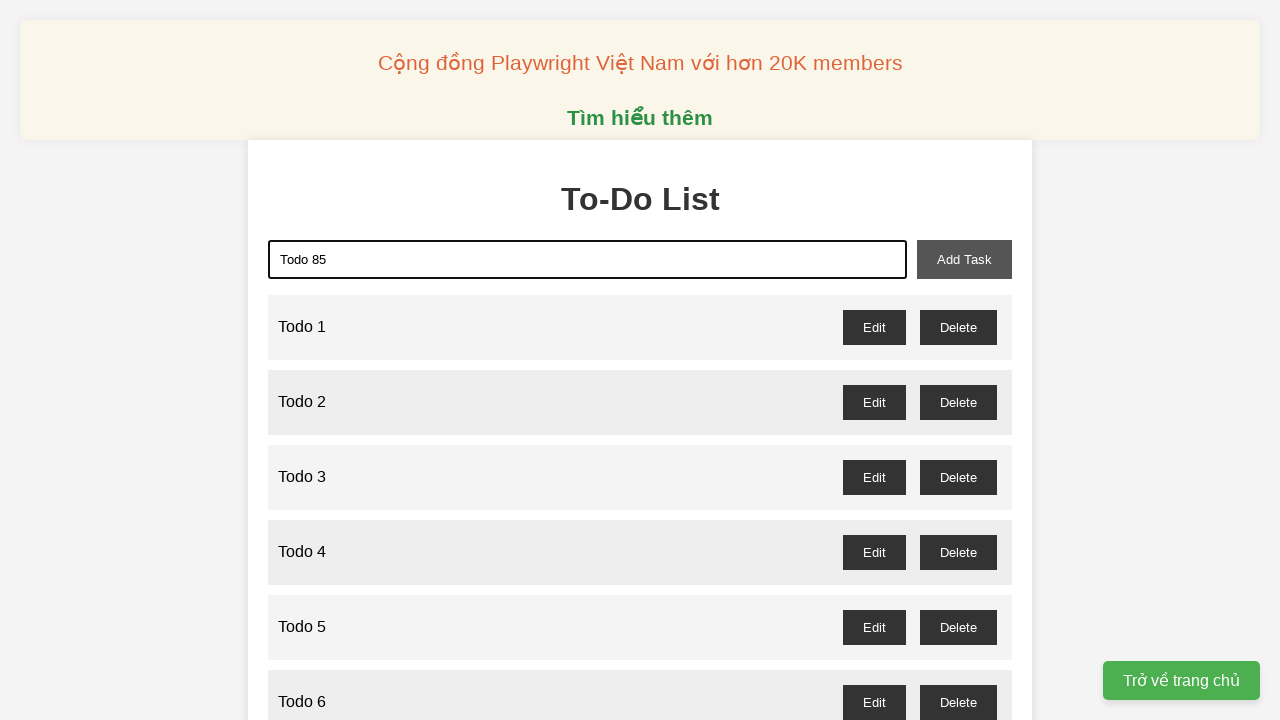

Clicked add-task button to create 'Todo 85' at (964, 259) on #add-task
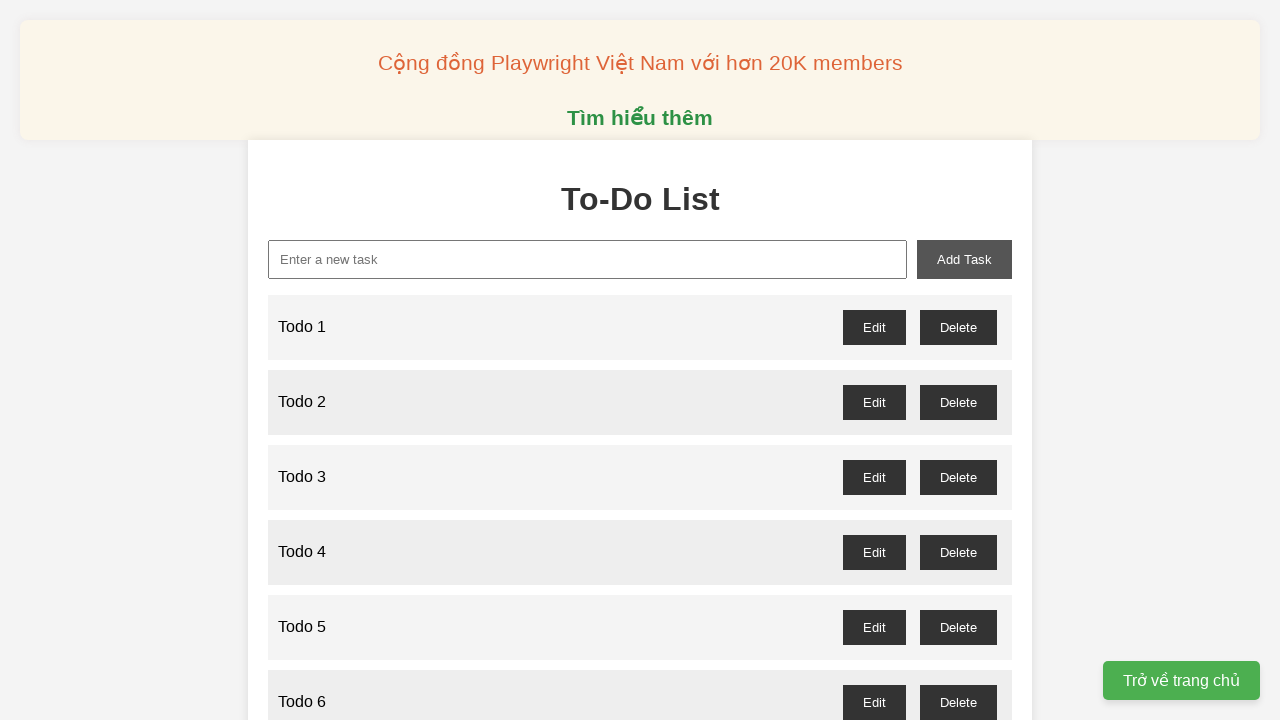

Filled input field with 'Todo 86' on #new-task
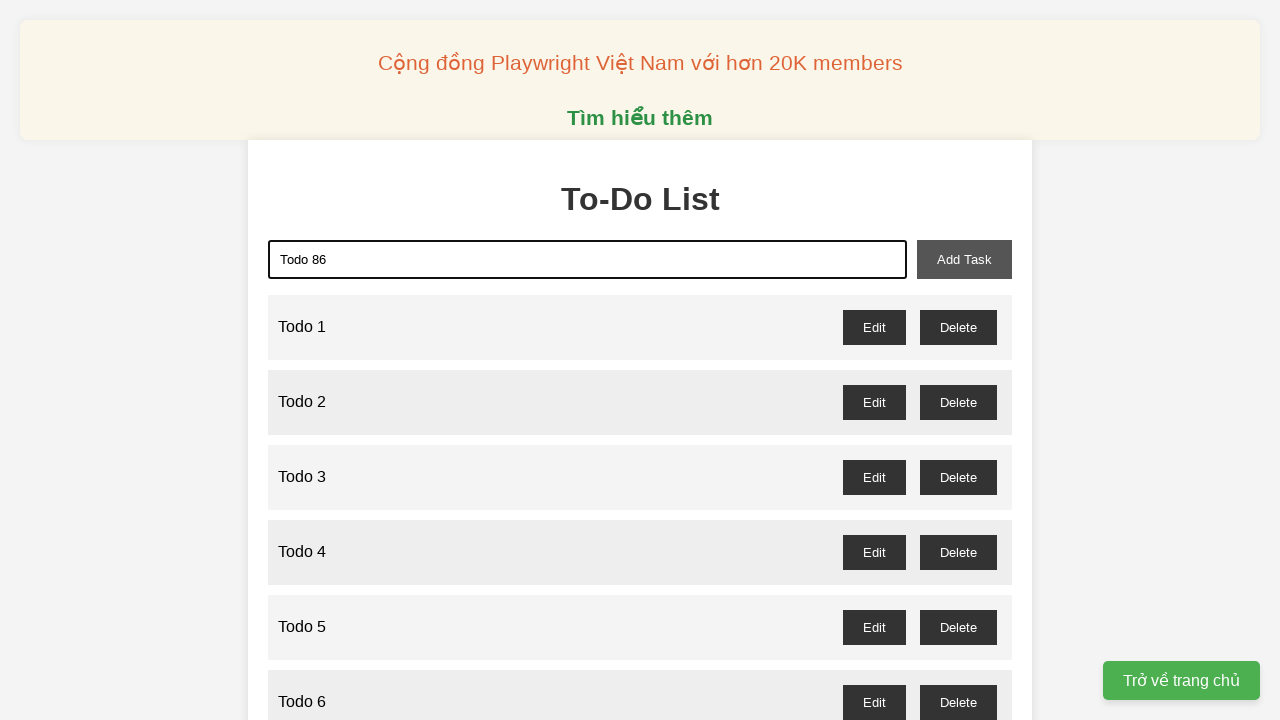

Clicked add-task button to create 'Todo 86' at (964, 259) on #add-task
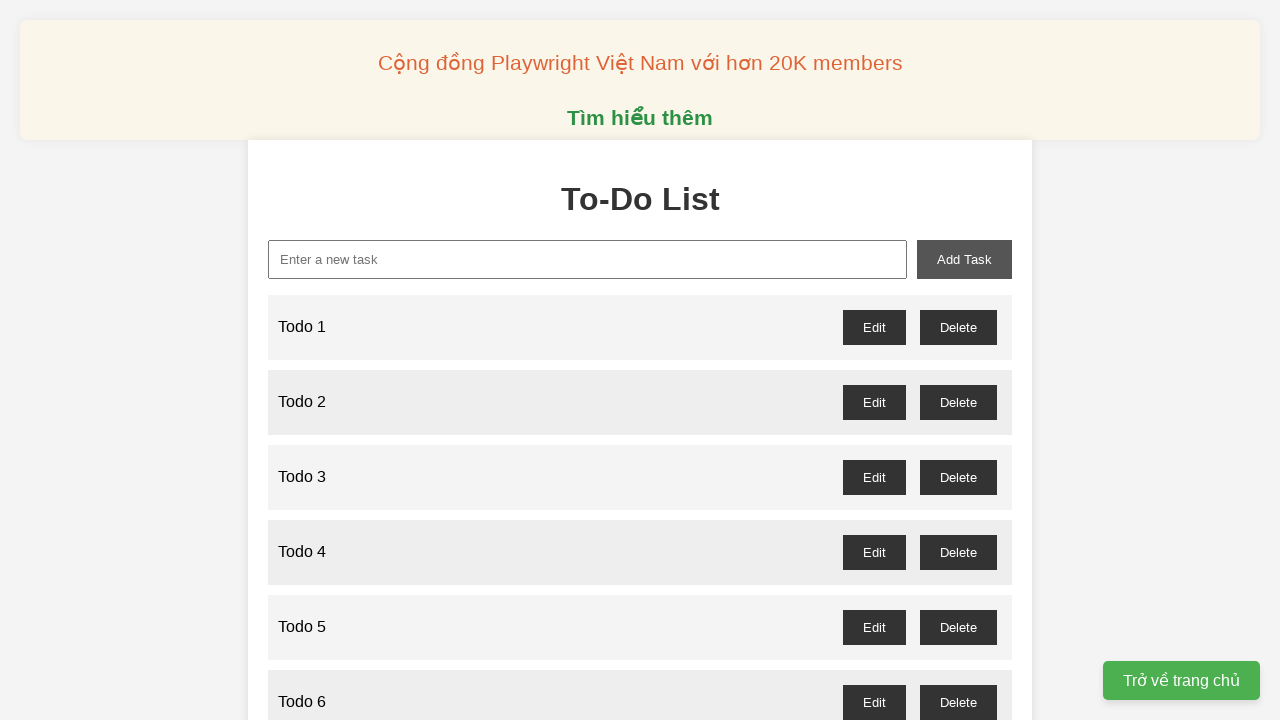

Filled input field with 'Todo 87' on #new-task
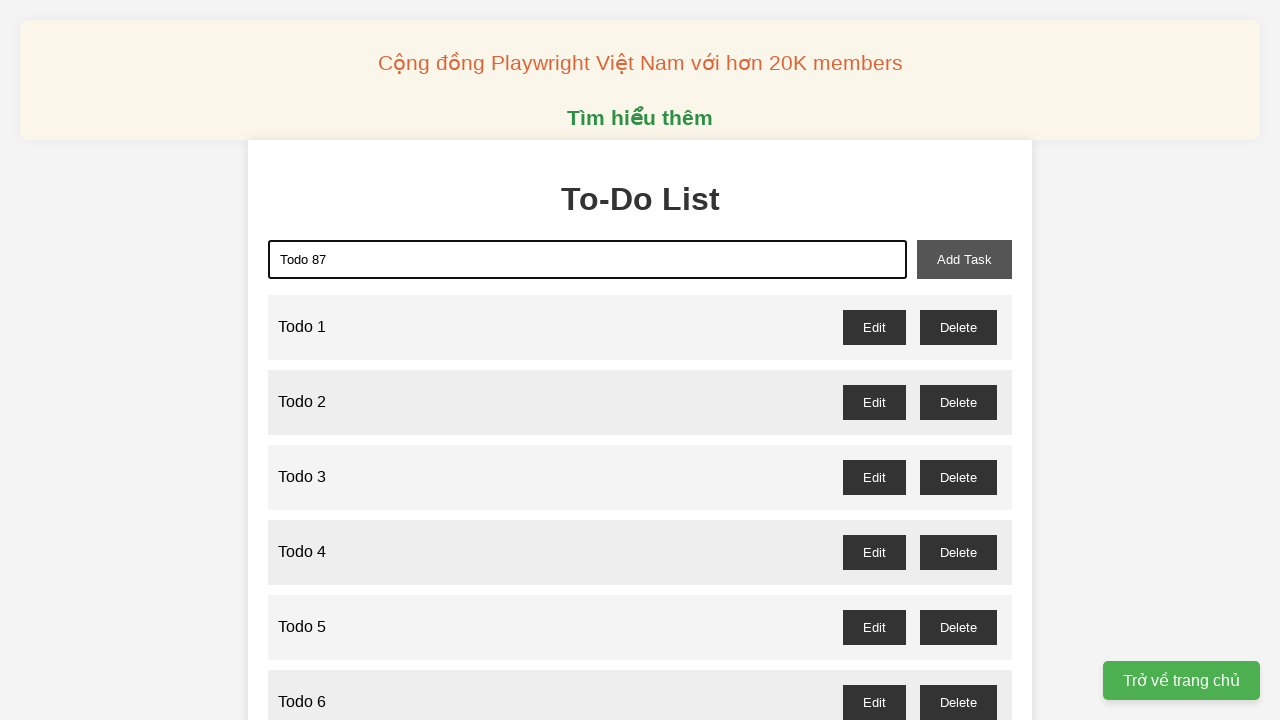

Clicked add-task button to create 'Todo 87' at (964, 259) on #add-task
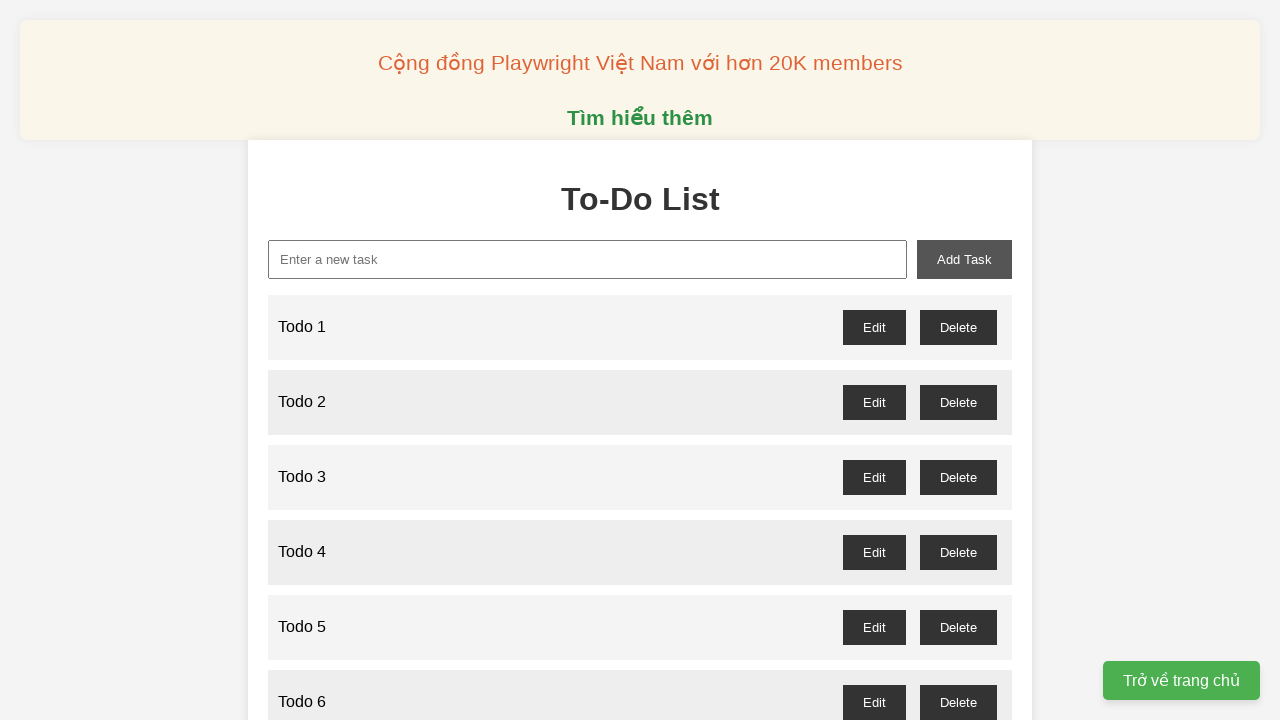

Filled input field with 'Todo 88' on #new-task
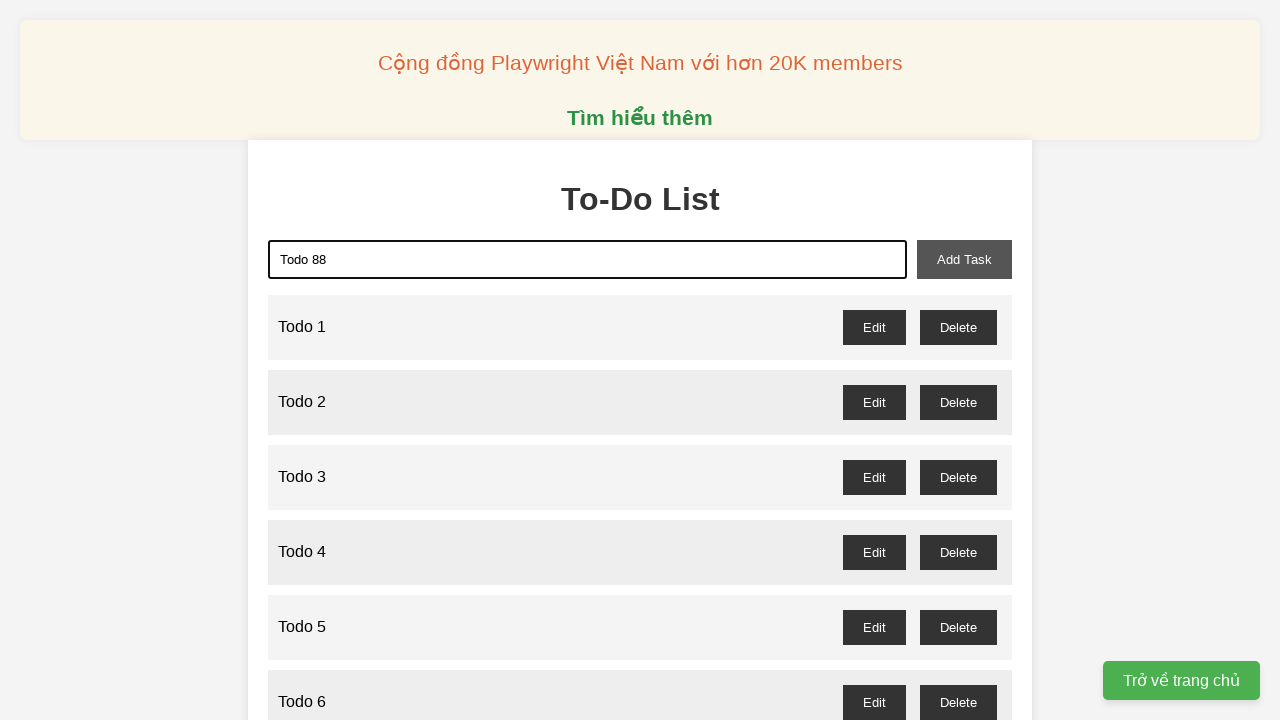

Clicked add-task button to create 'Todo 88' at (964, 259) on #add-task
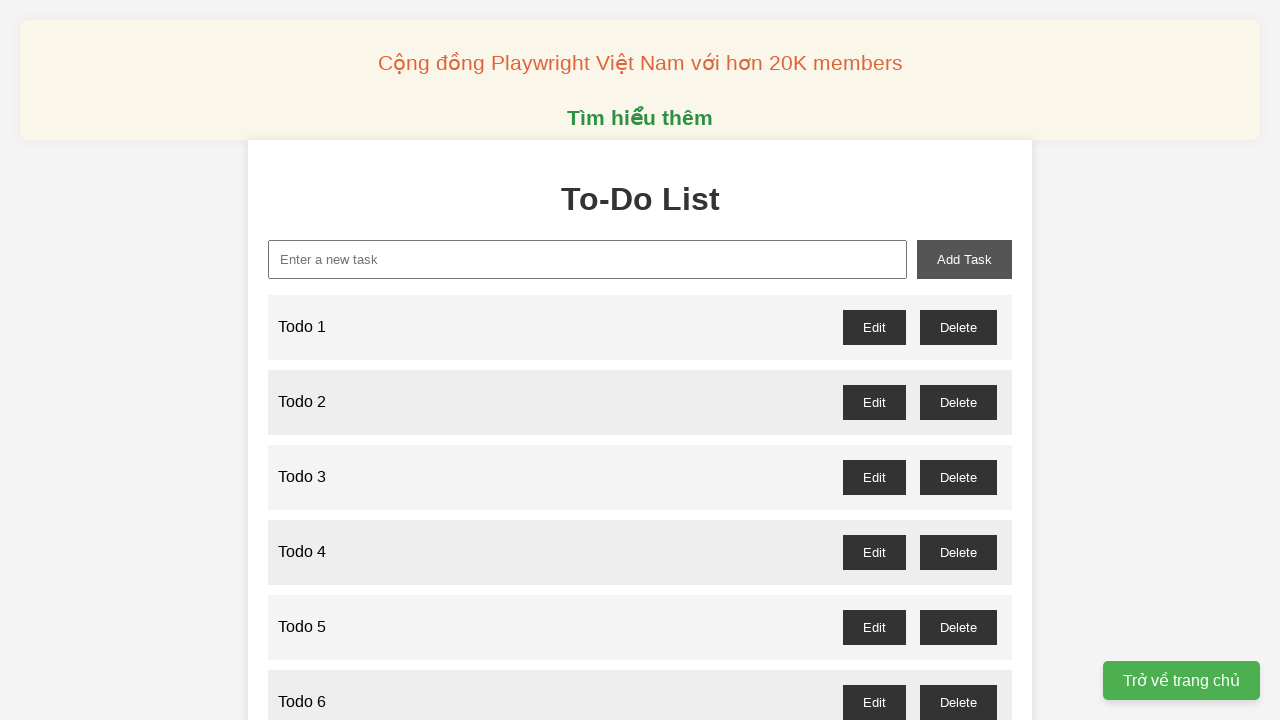

Filled input field with 'Todo 89' on #new-task
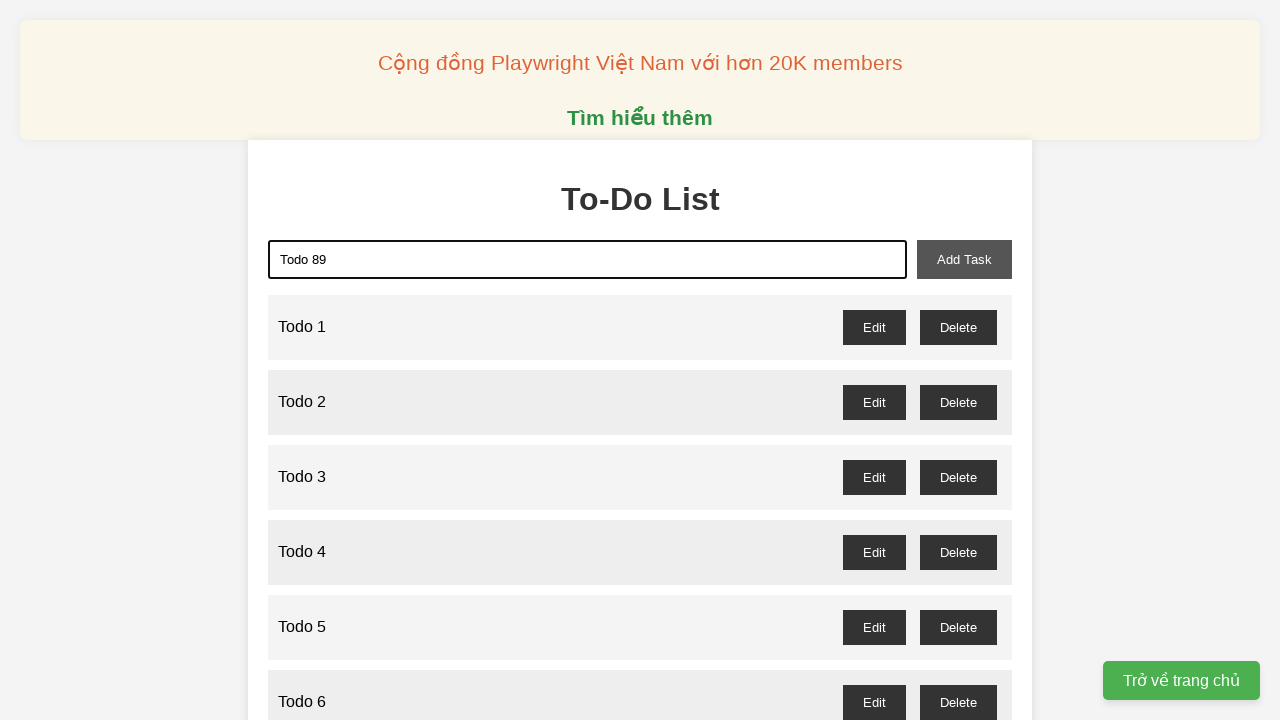

Clicked add-task button to create 'Todo 89' at (964, 259) on #add-task
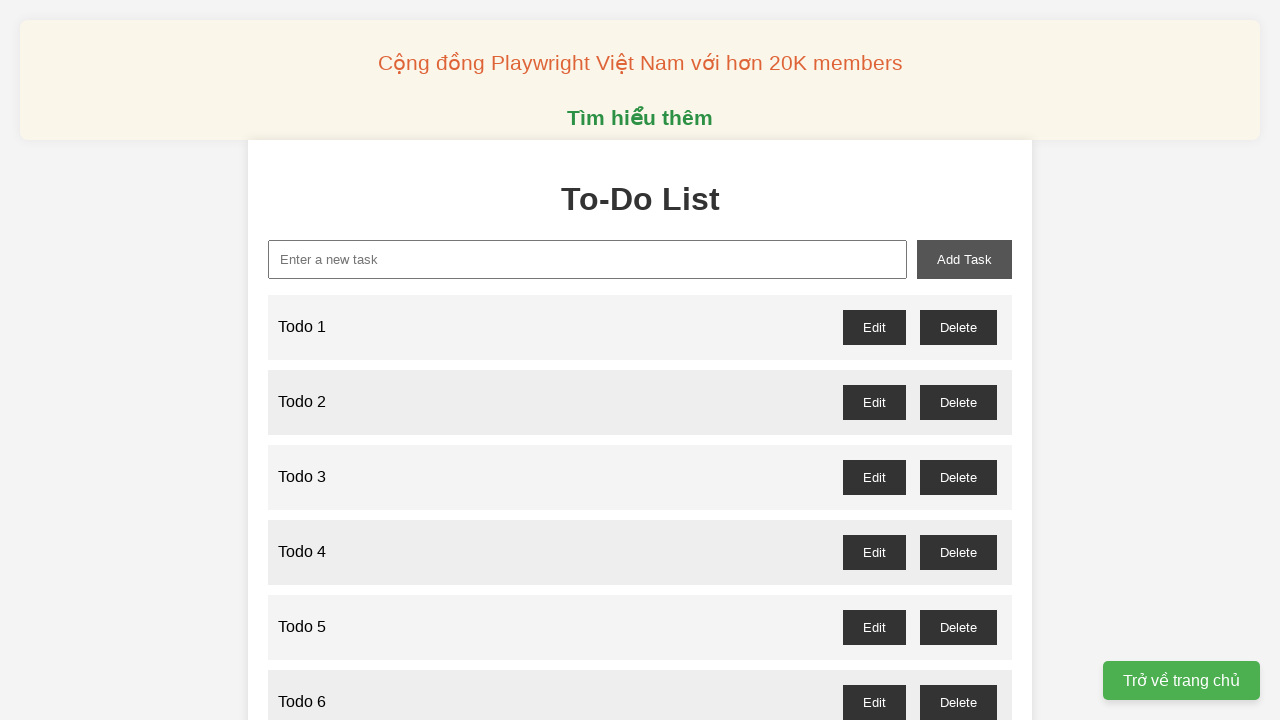

Filled input field with 'Todo 90' on #new-task
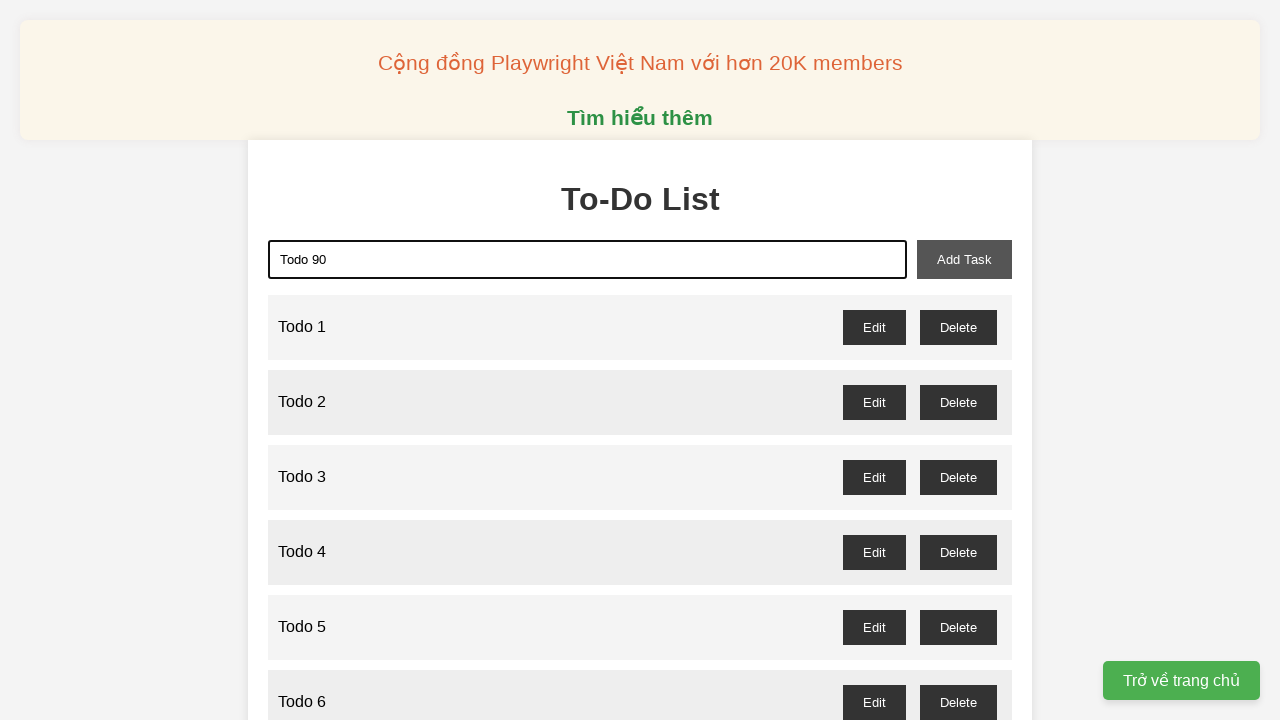

Clicked add-task button to create 'Todo 90' at (964, 259) on #add-task
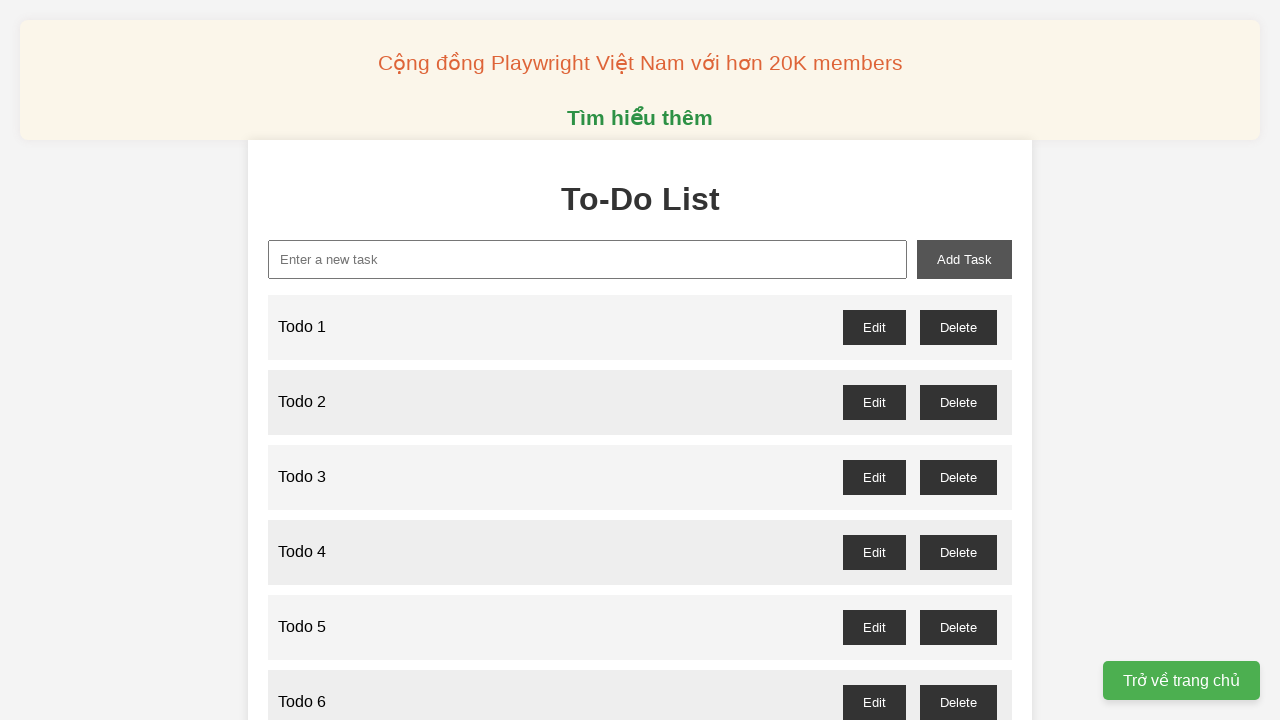

Filled input field with 'Todo 91' on #new-task
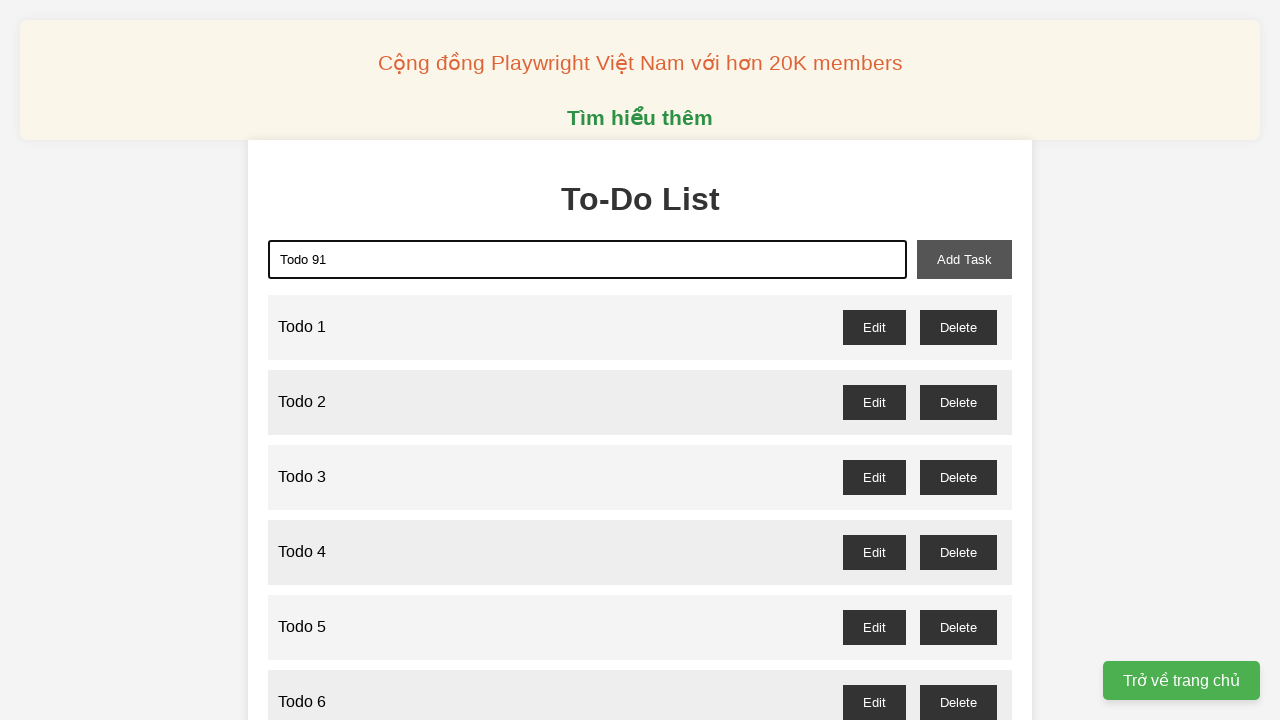

Clicked add-task button to create 'Todo 91' at (964, 259) on #add-task
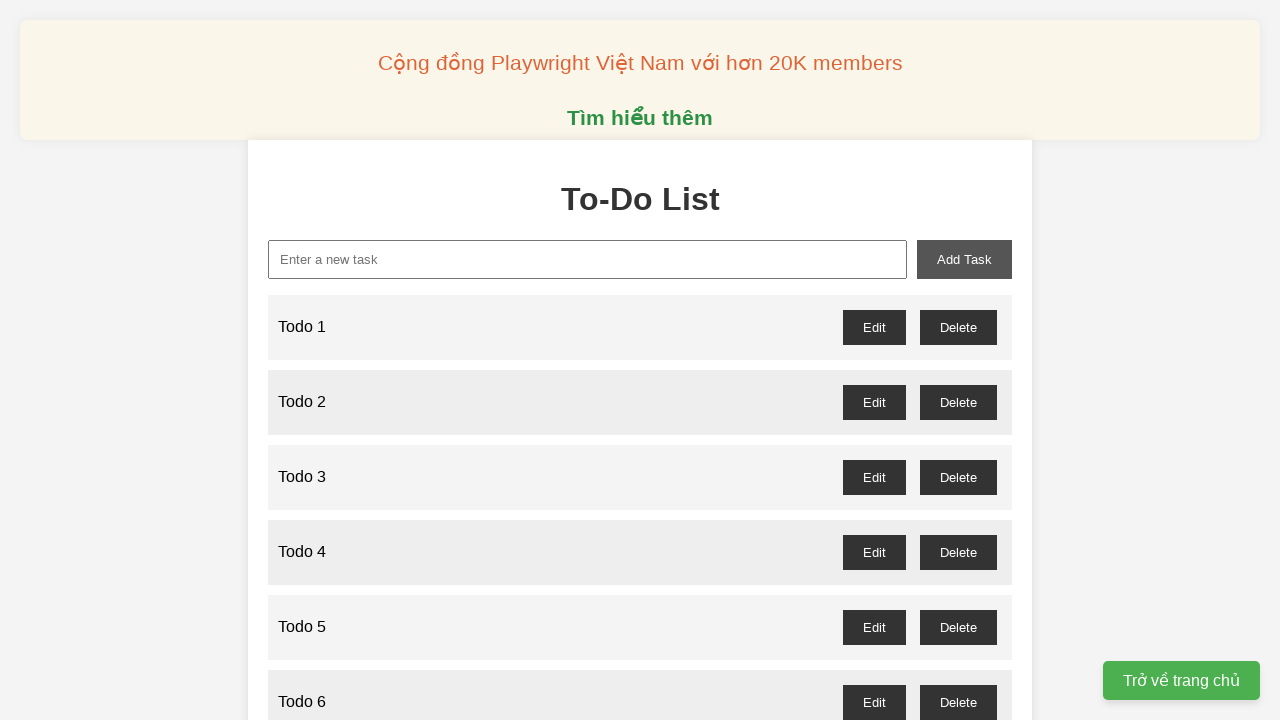

Filled input field with 'Todo 92' on #new-task
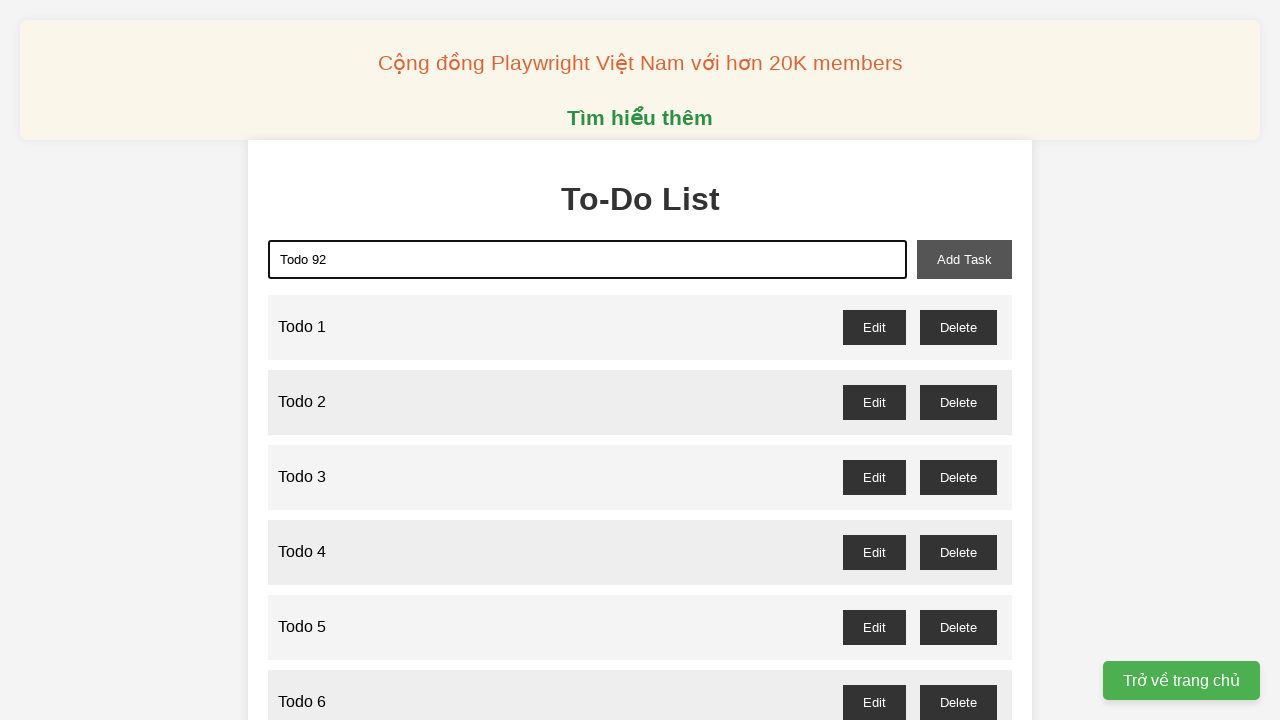

Clicked add-task button to create 'Todo 92' at (964, 259) on #add-task
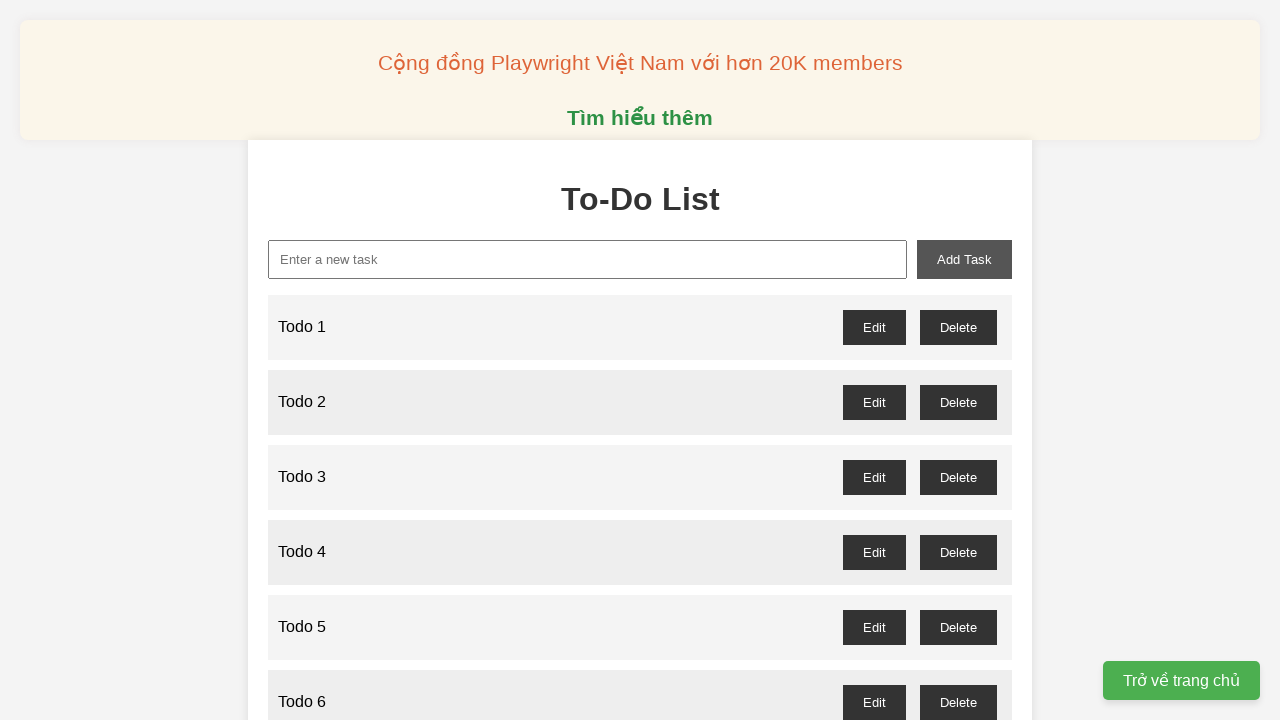

Filled input field with 'Todo 93' on #new-task
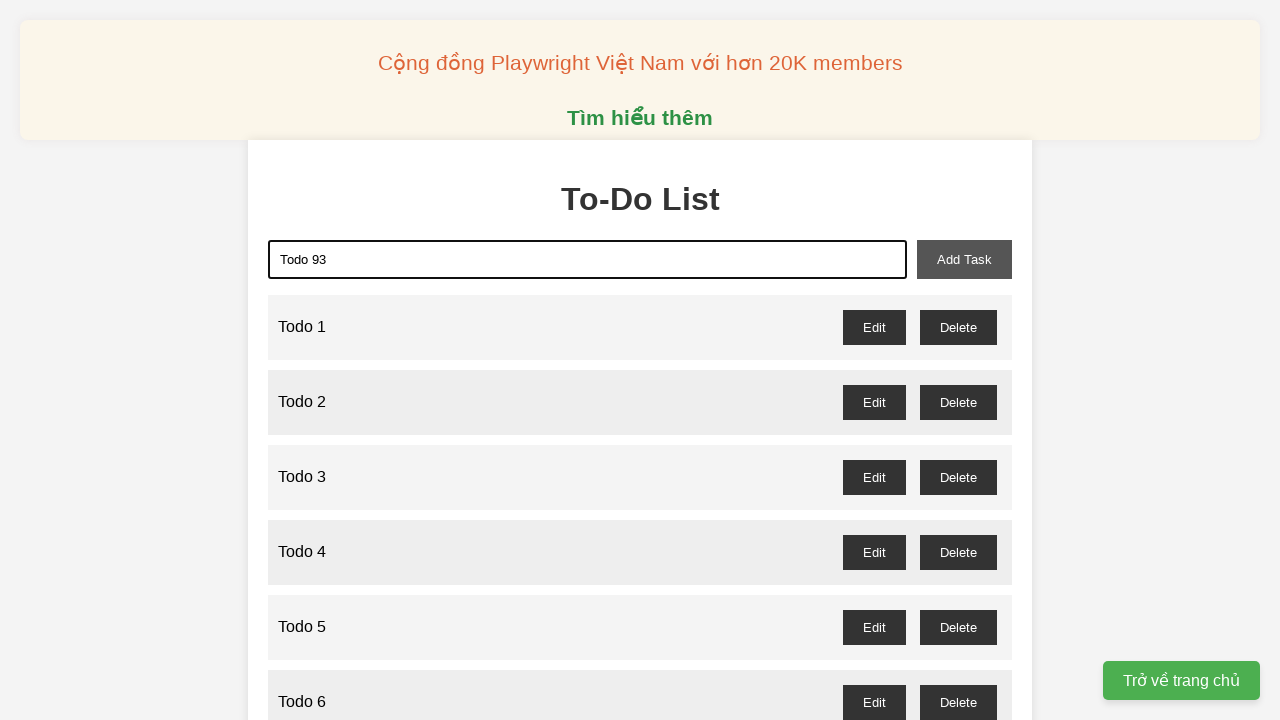

Clicked add-task button to create 'Todo 93' at (964, 259) on #add-task
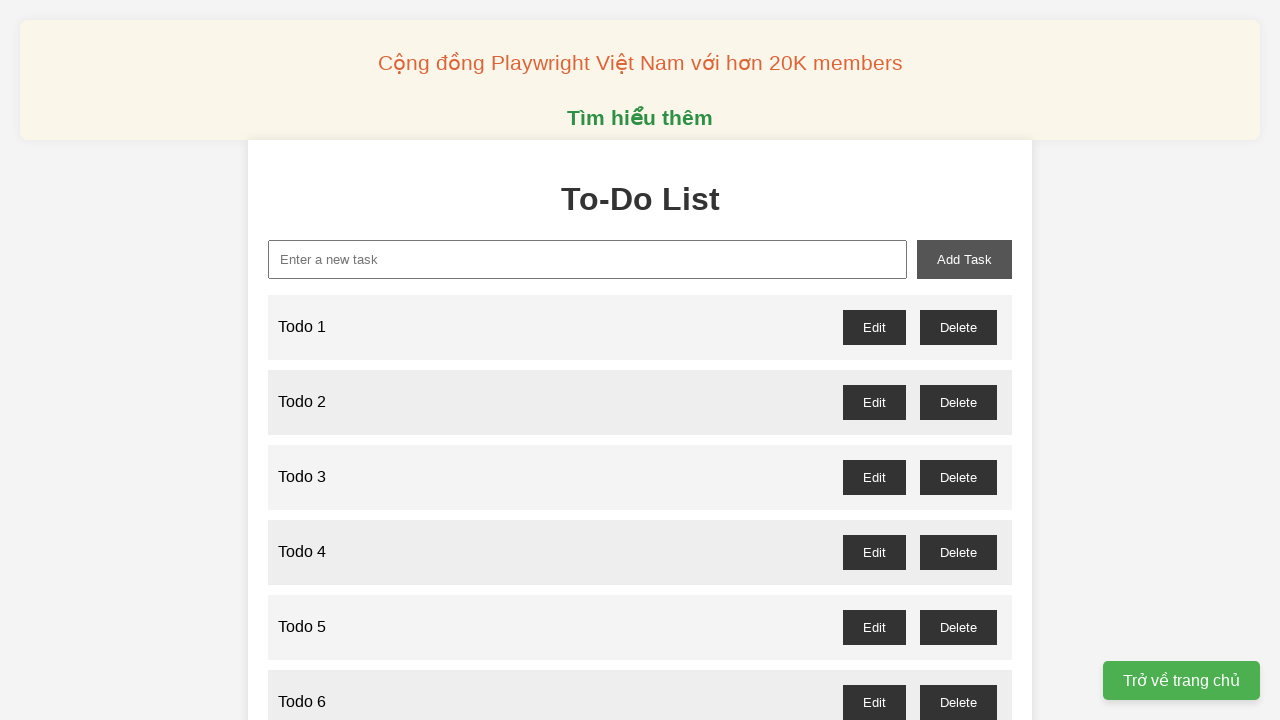

Filled input field with 'Todo 94' on #new-task
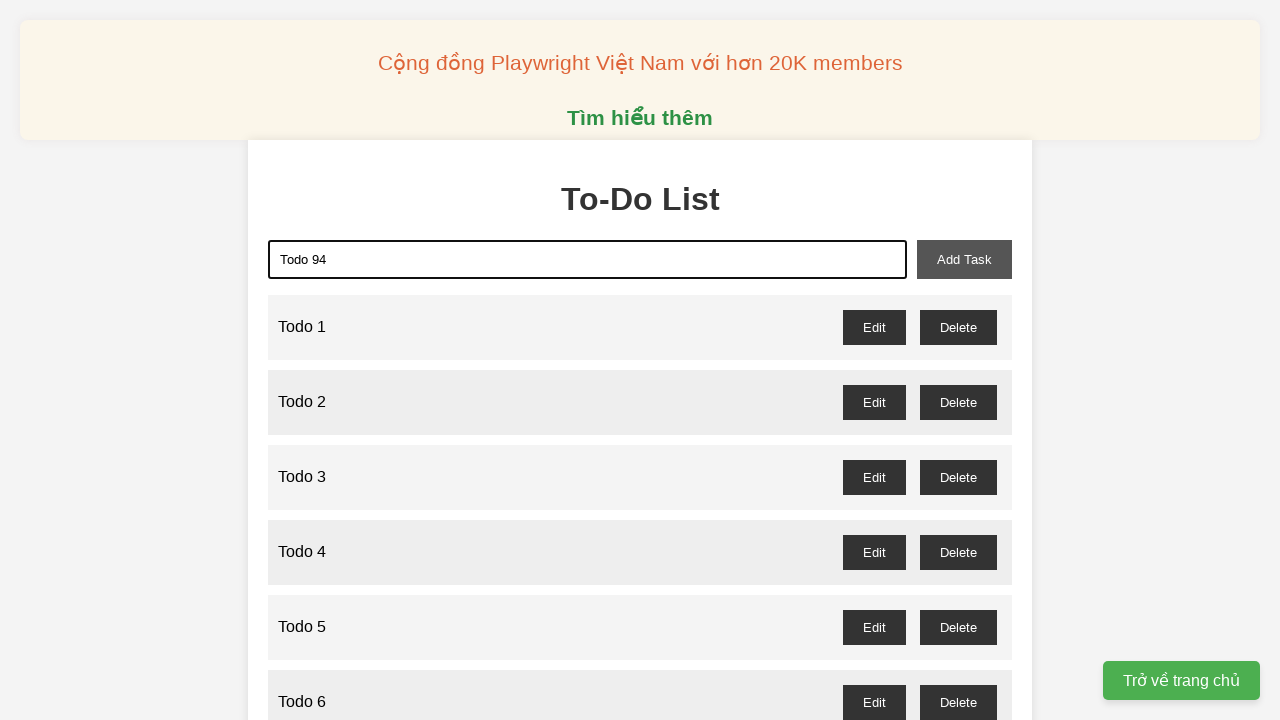

Clicked add-task button to create 'Todo 94' at (964, 259) on #add-task
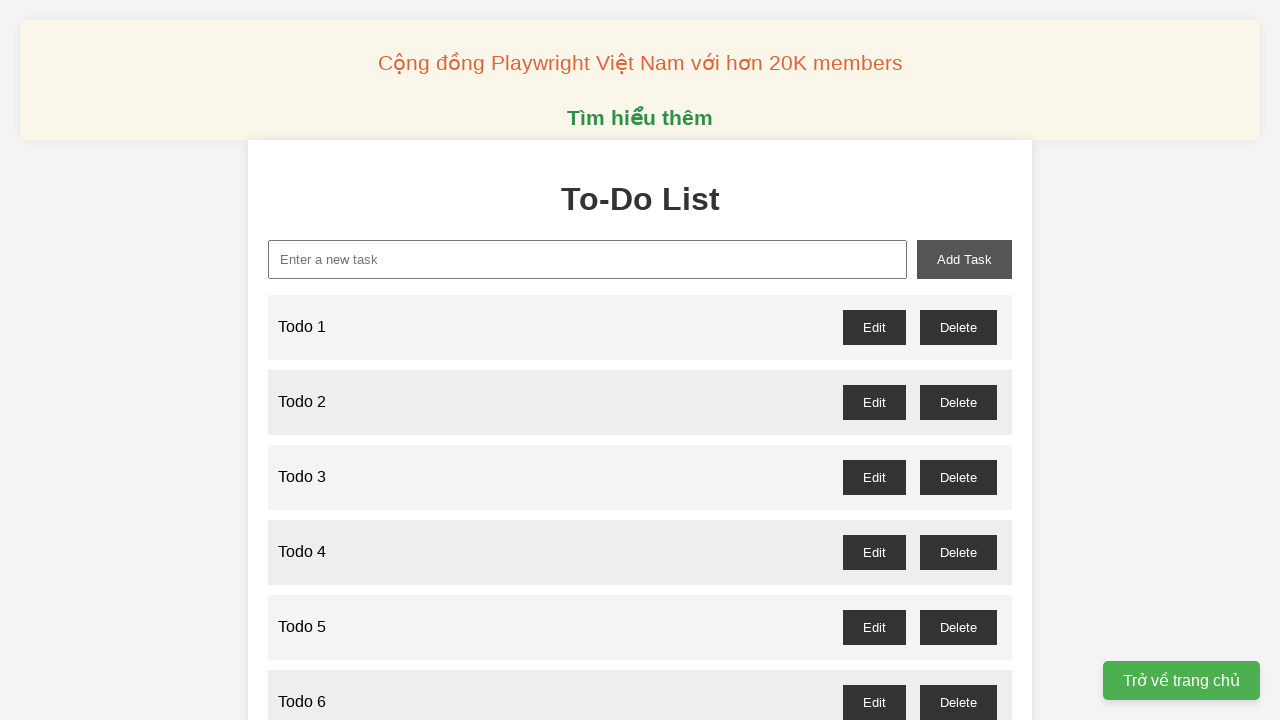

Filled input field with 'Todo 95' on #new-task
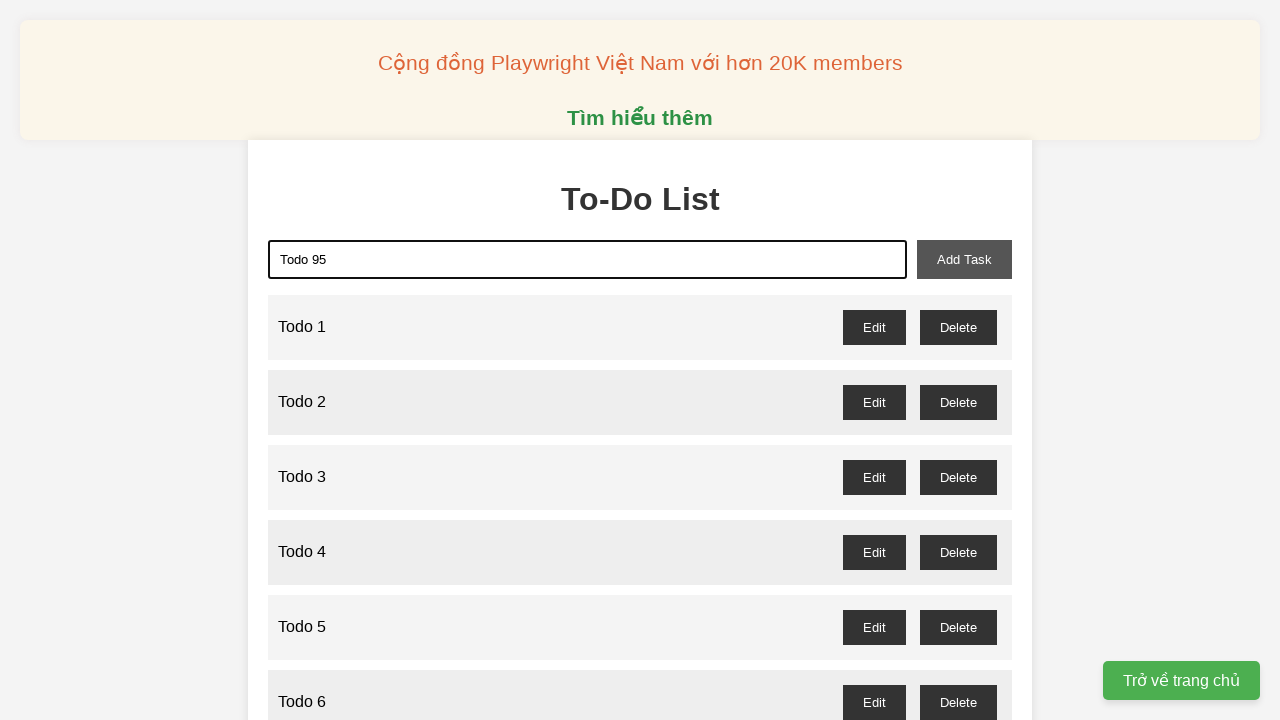

Clicked add-task button to create 'Todo 95' at (964, 259) on #add-task
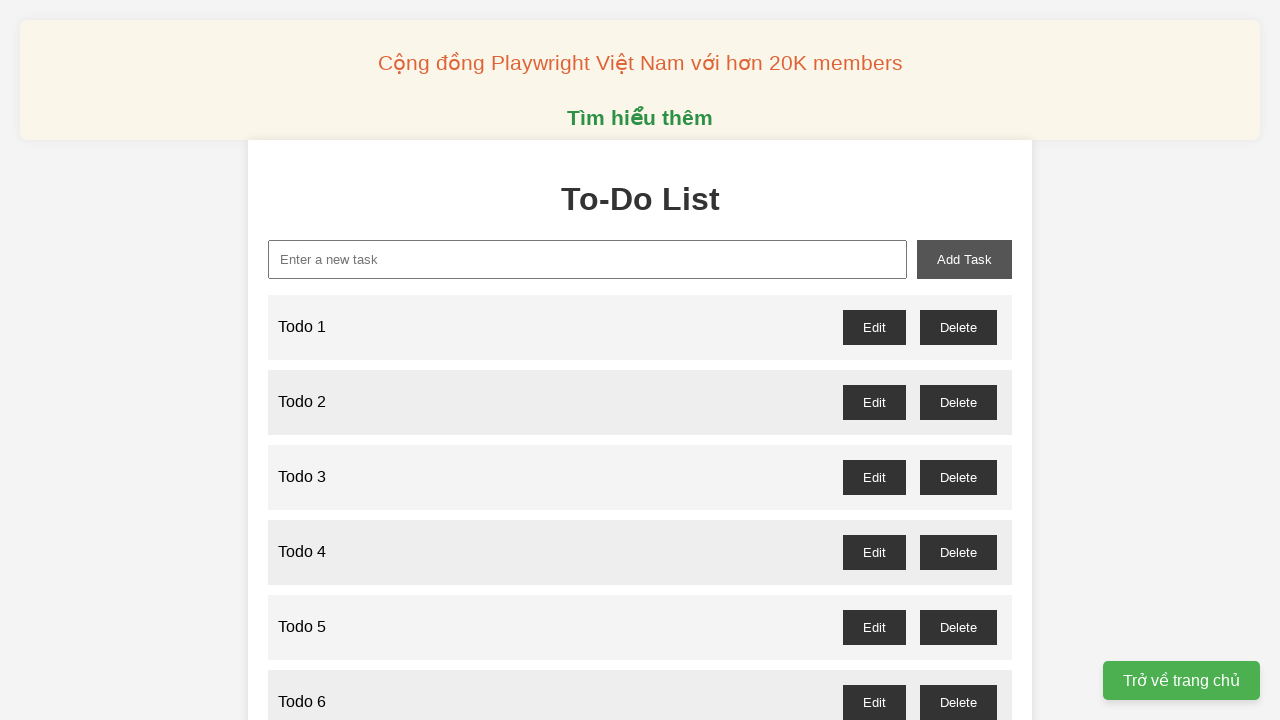

Filled input field with 'Todo 96' on #new-task
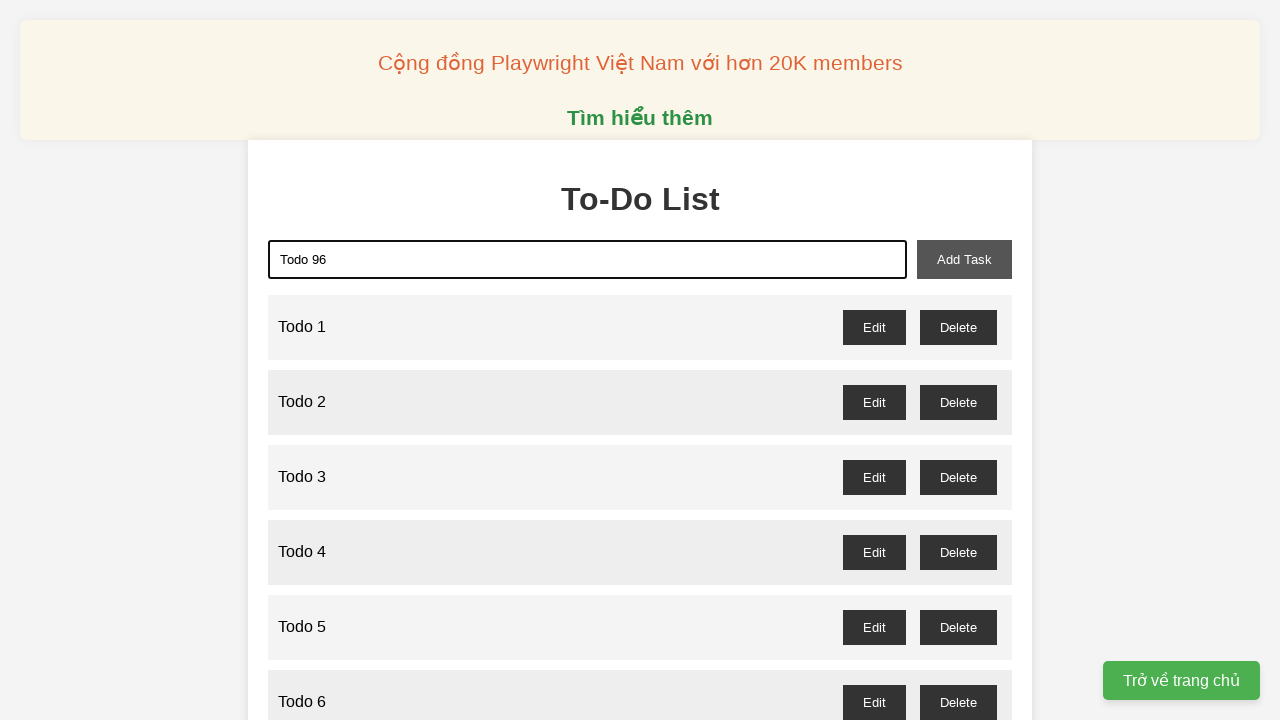

Clicked add-task button to create 'Todo 96' at (964, 259) on #add-task
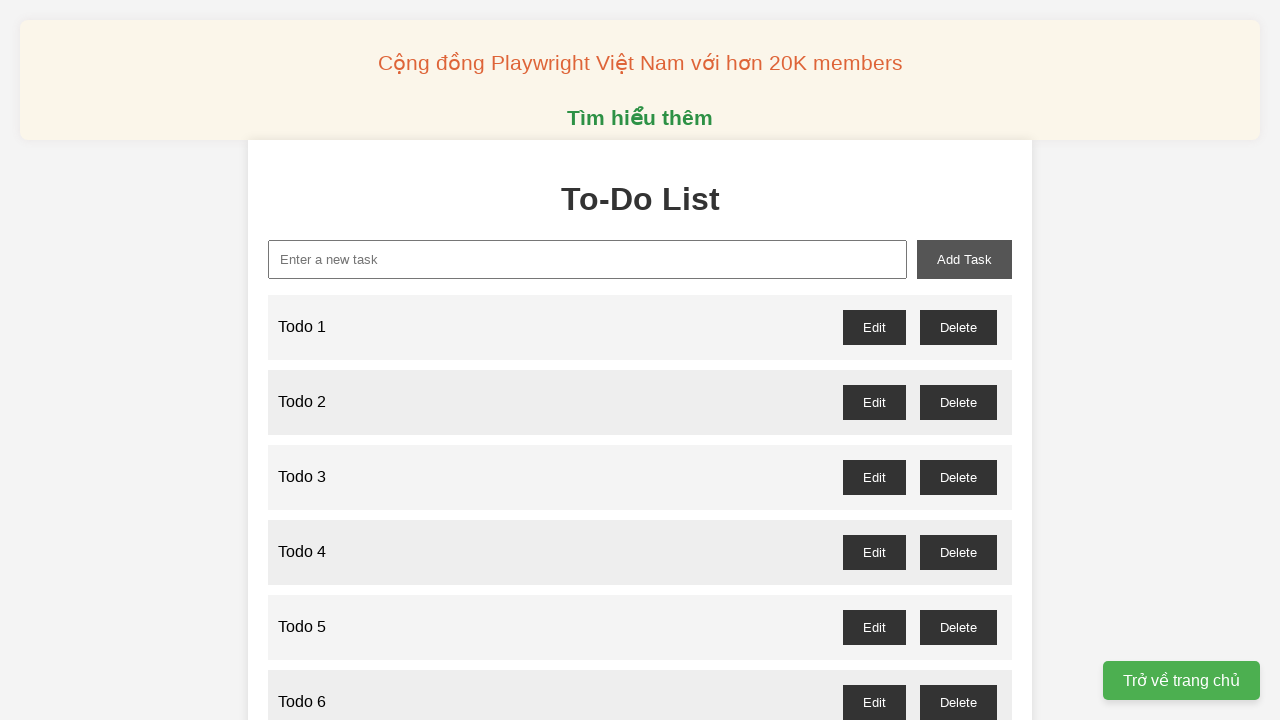

Filled input field with 'Todo 97' on #new-task
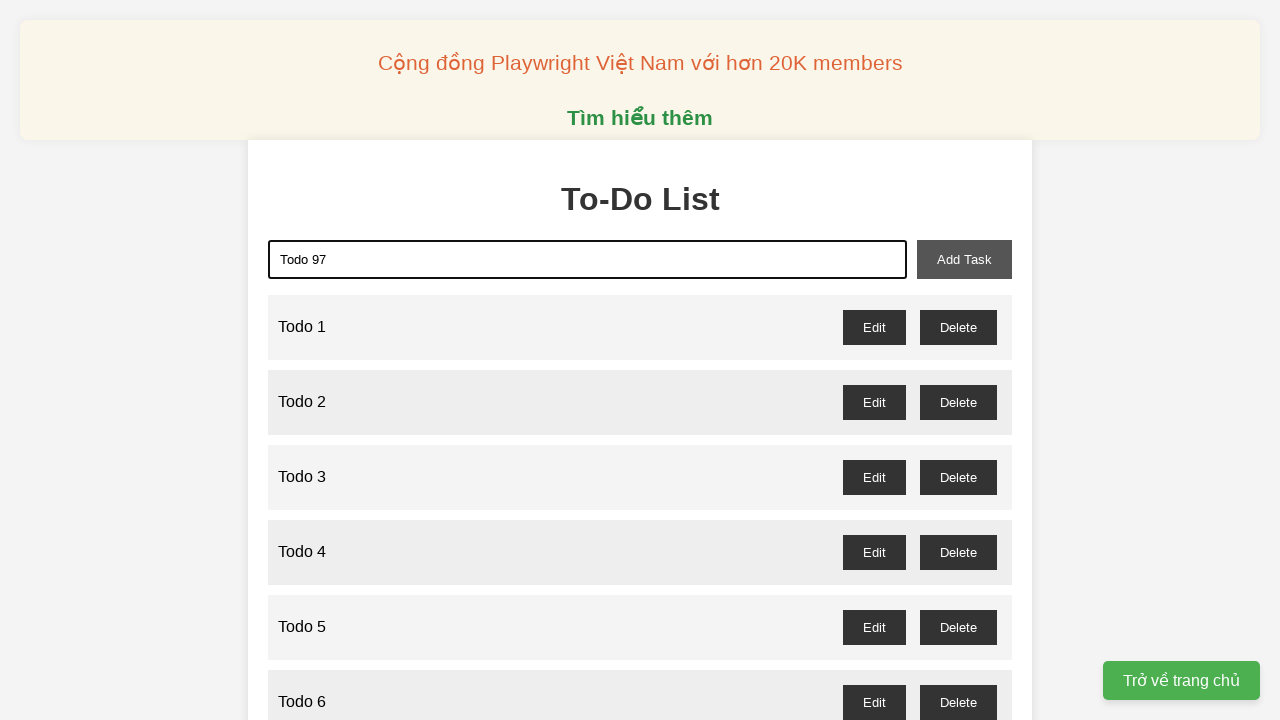

Clicked add-task button to create 'Todo 97' at (964, 259) on #add-task
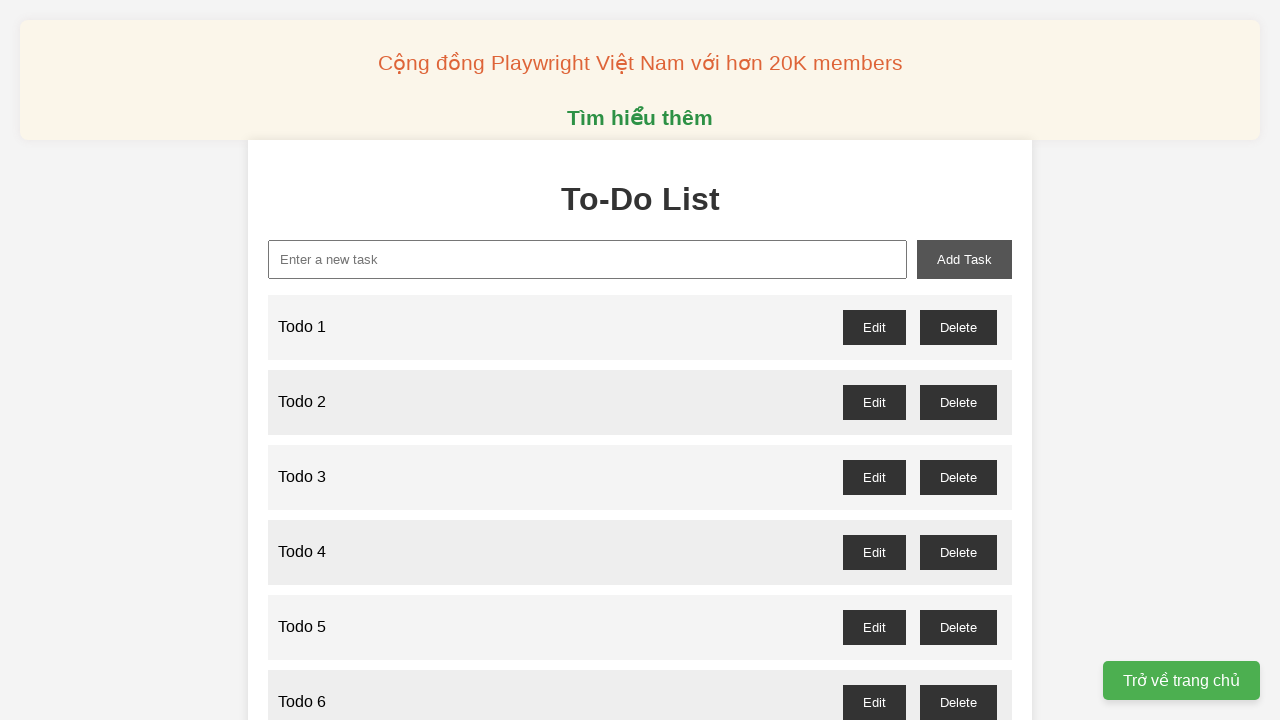

Filled input field with 'Todo 98' on #new-task
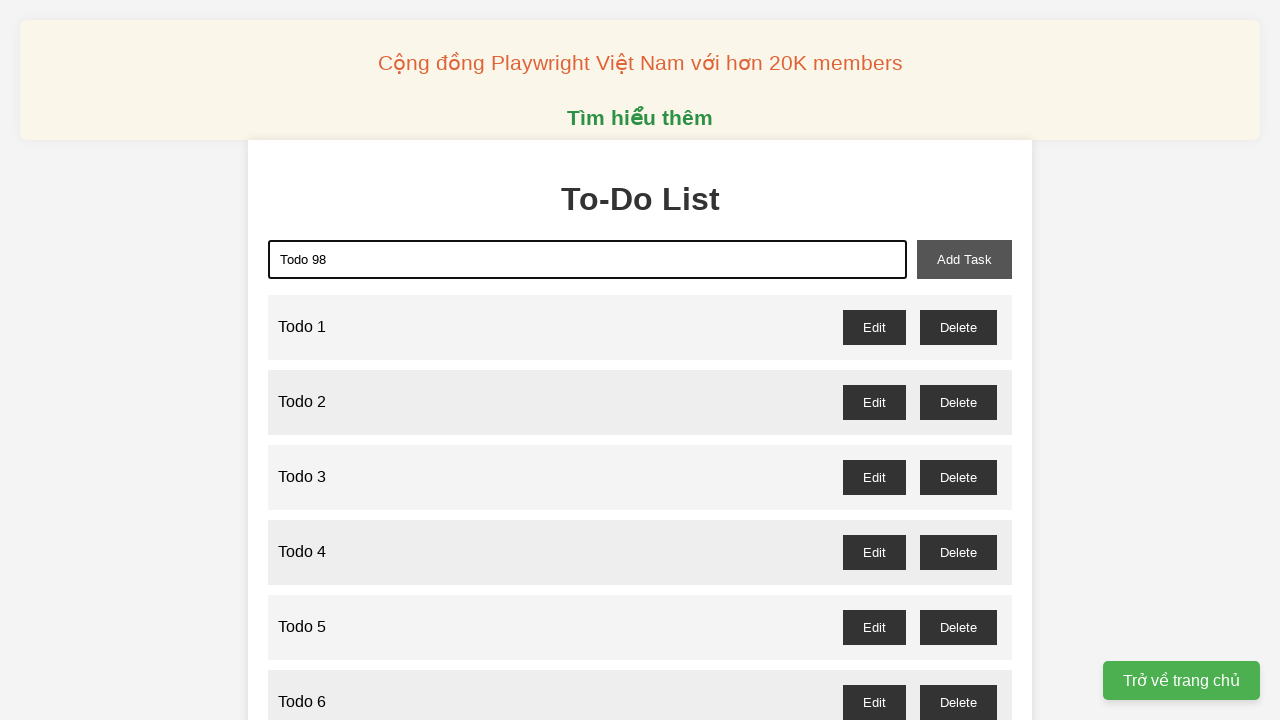

Clicked add-task button to create 'Todo 98' at (964, 259) on #add-task
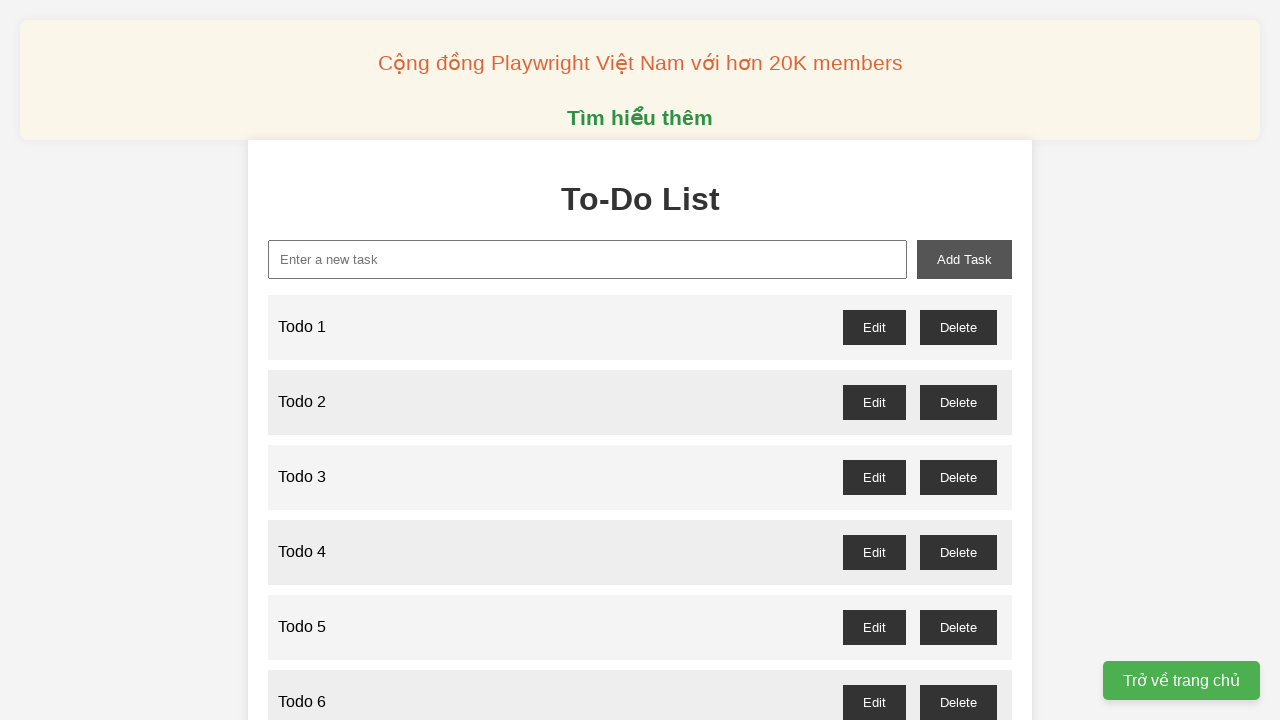

Filled input field with 'Todo 99' on #new-task
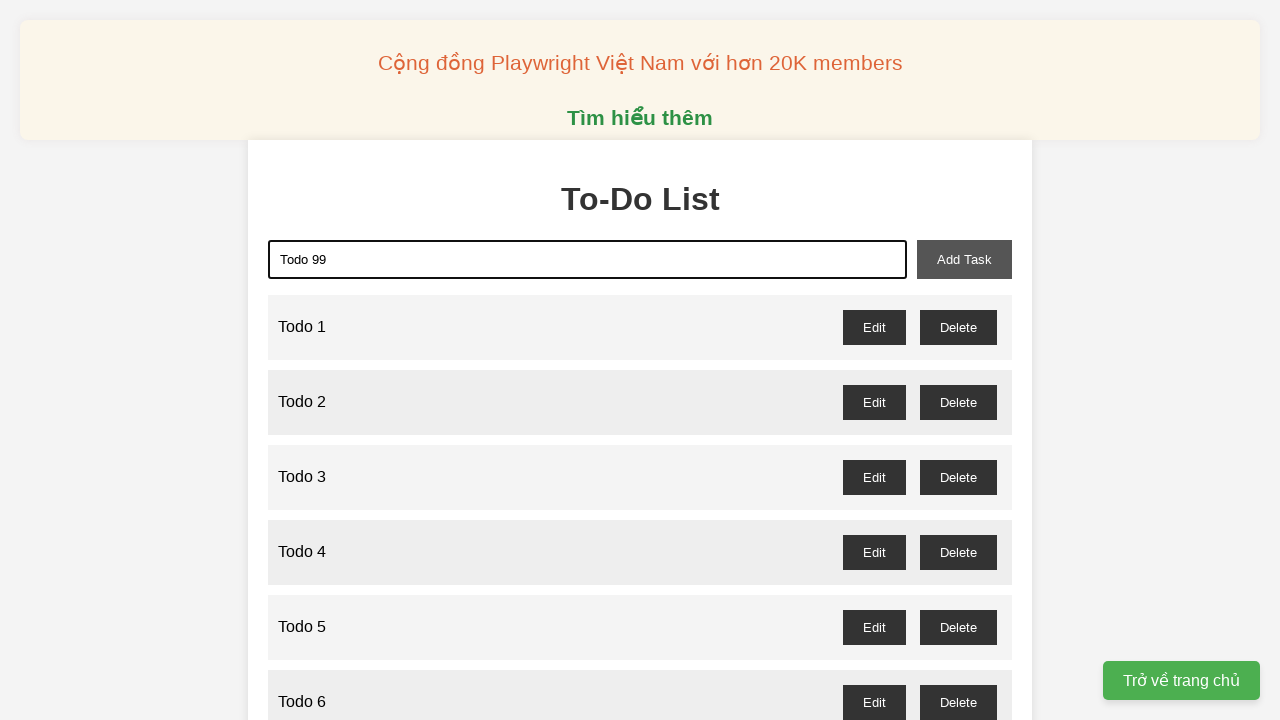

Clicked add-task button to create 'Todo 99' at (964, 259) on #add-task
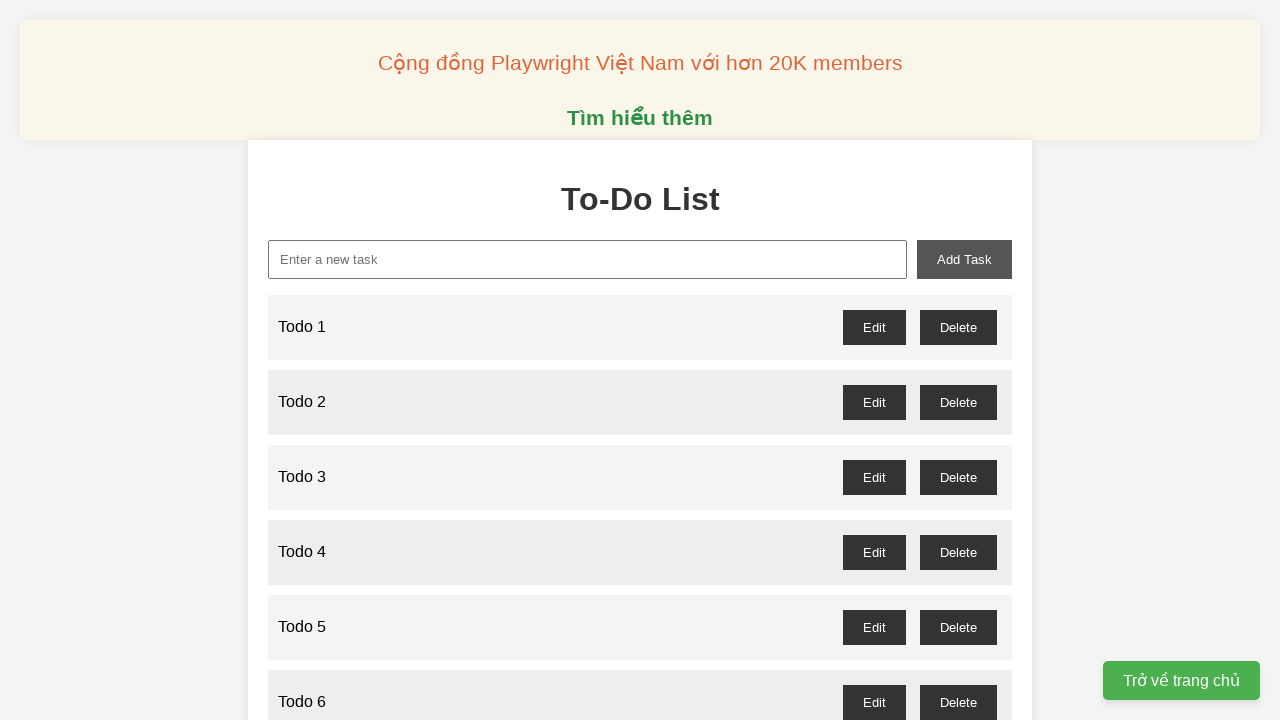

Filled input field with 'Todo 100' on #new-task
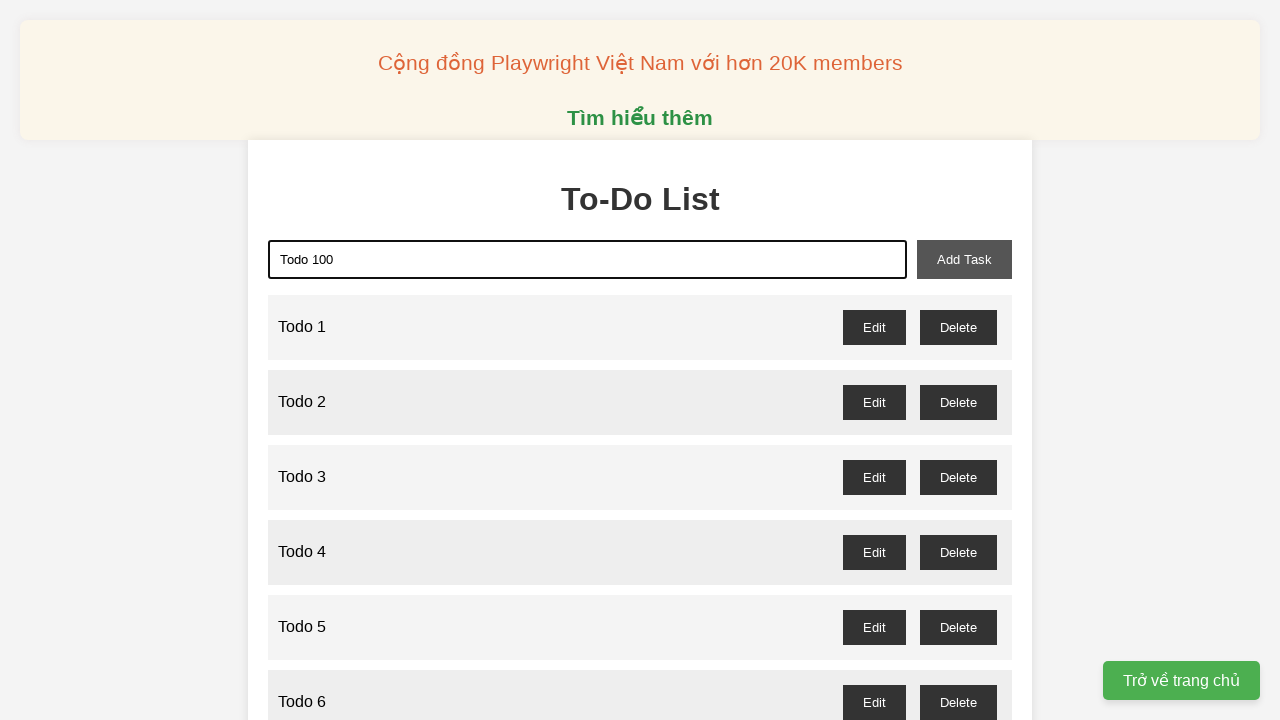

Clicked add-task button to create 'Todo 100' at (964, 259) on #add-task
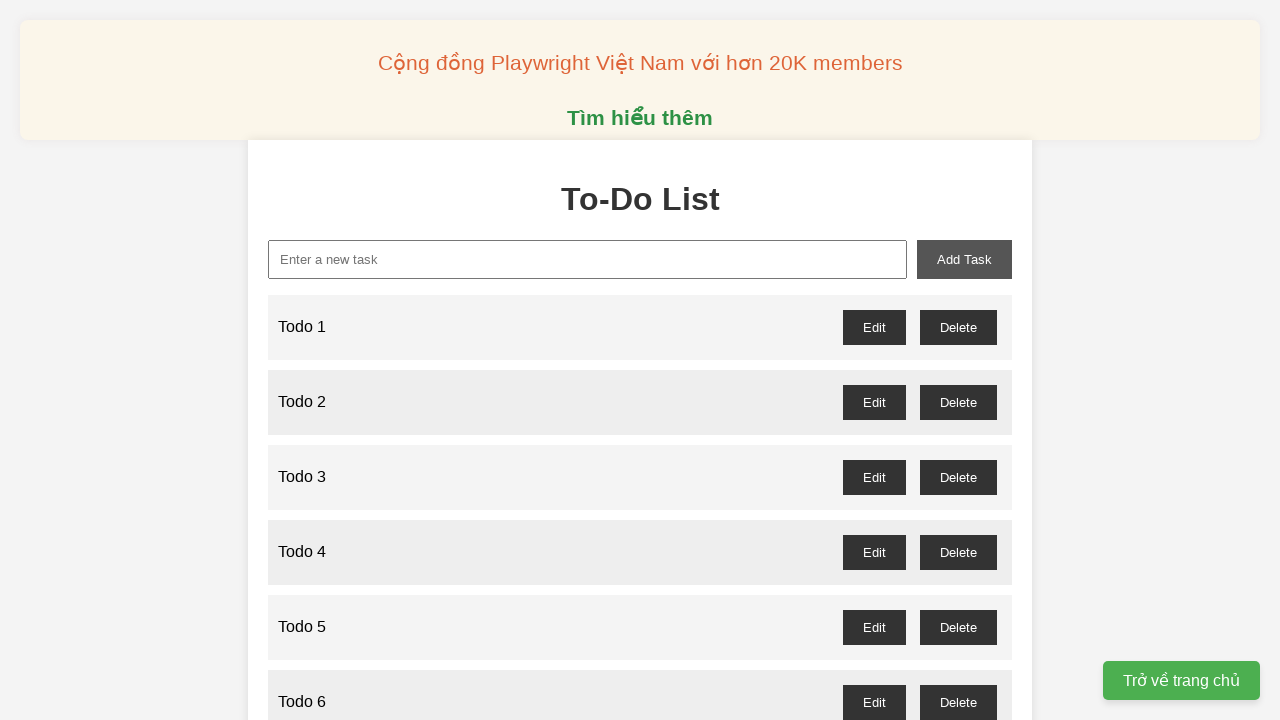

Set up dialog handler for 'Todo 1' deletion
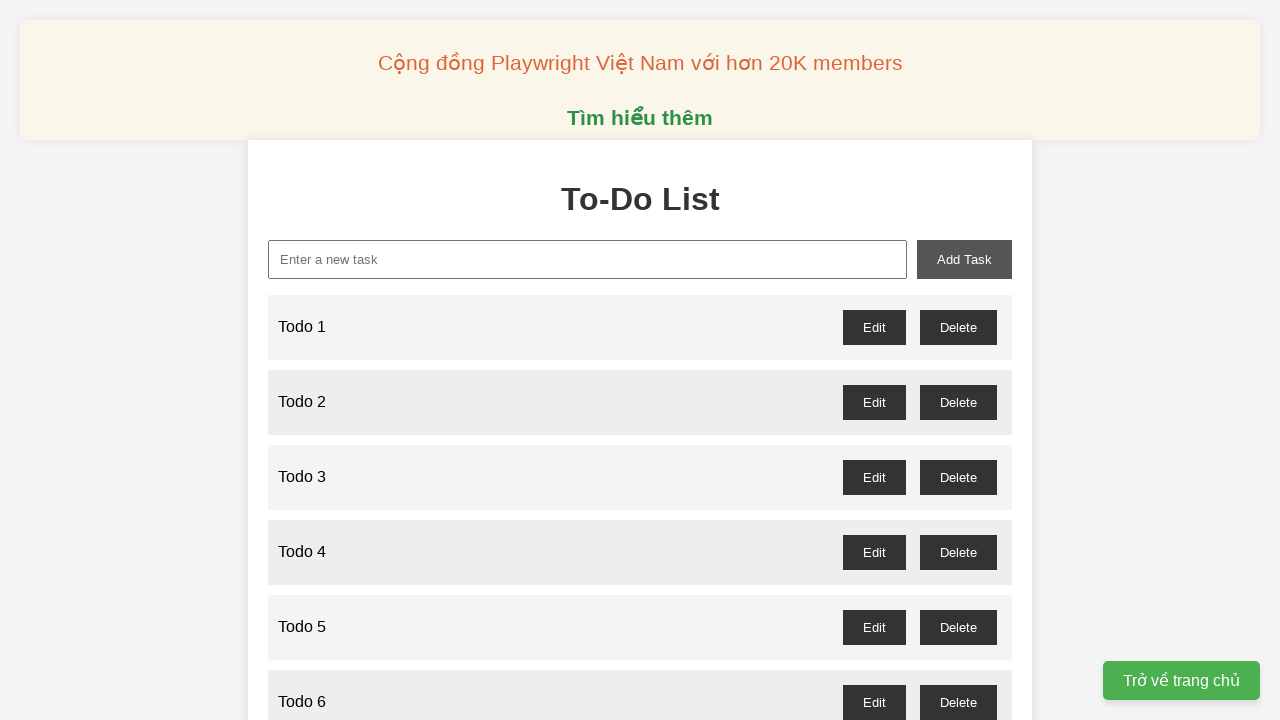

Clicked delete button for 'Todo 1' at (958, 327) on //span[text()="Todo 1"]//following-sibling::div//button[text()="Delete"]
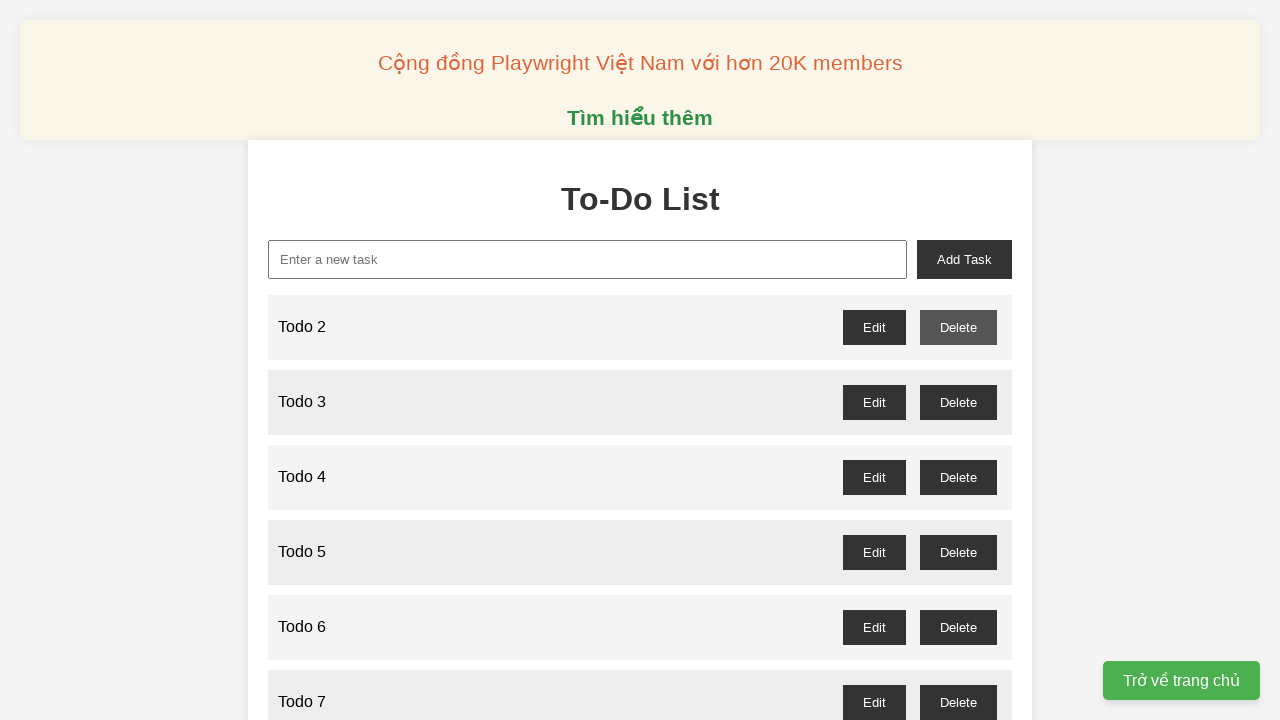

Waited for confirmation dialog handling for 'Todo 1'
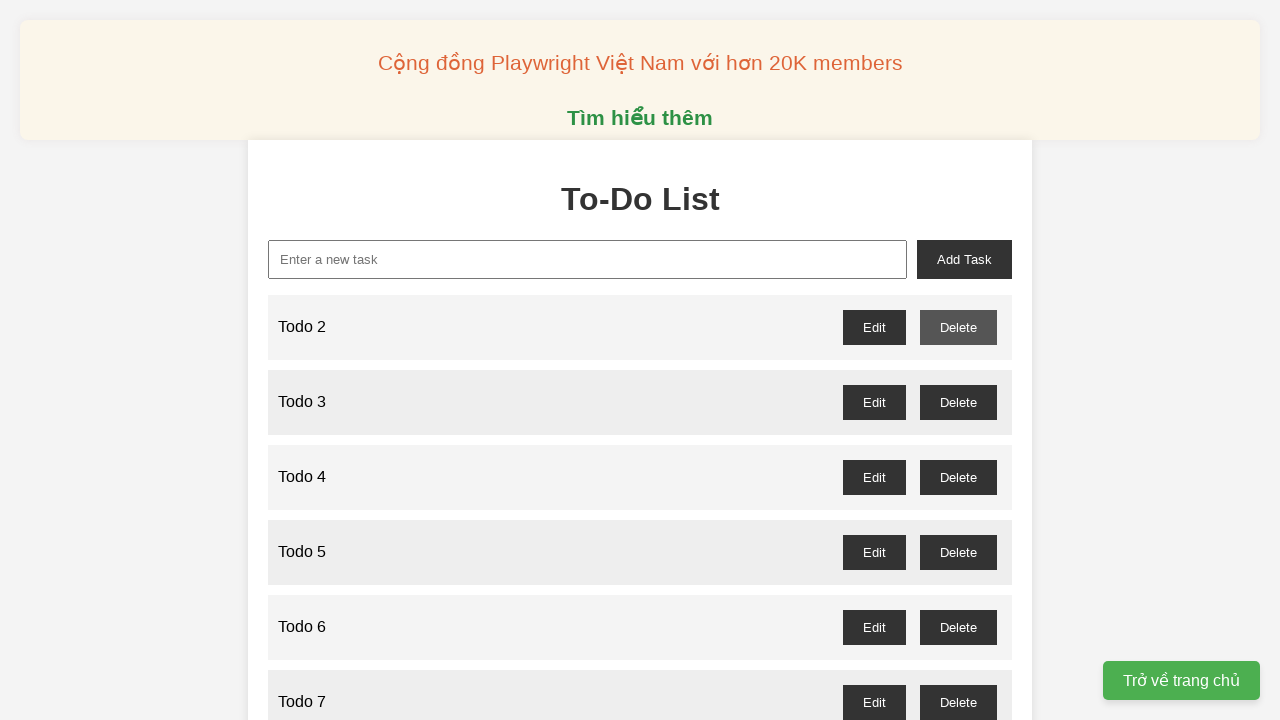

Set up dialog handler for 'Todo 3' deletion
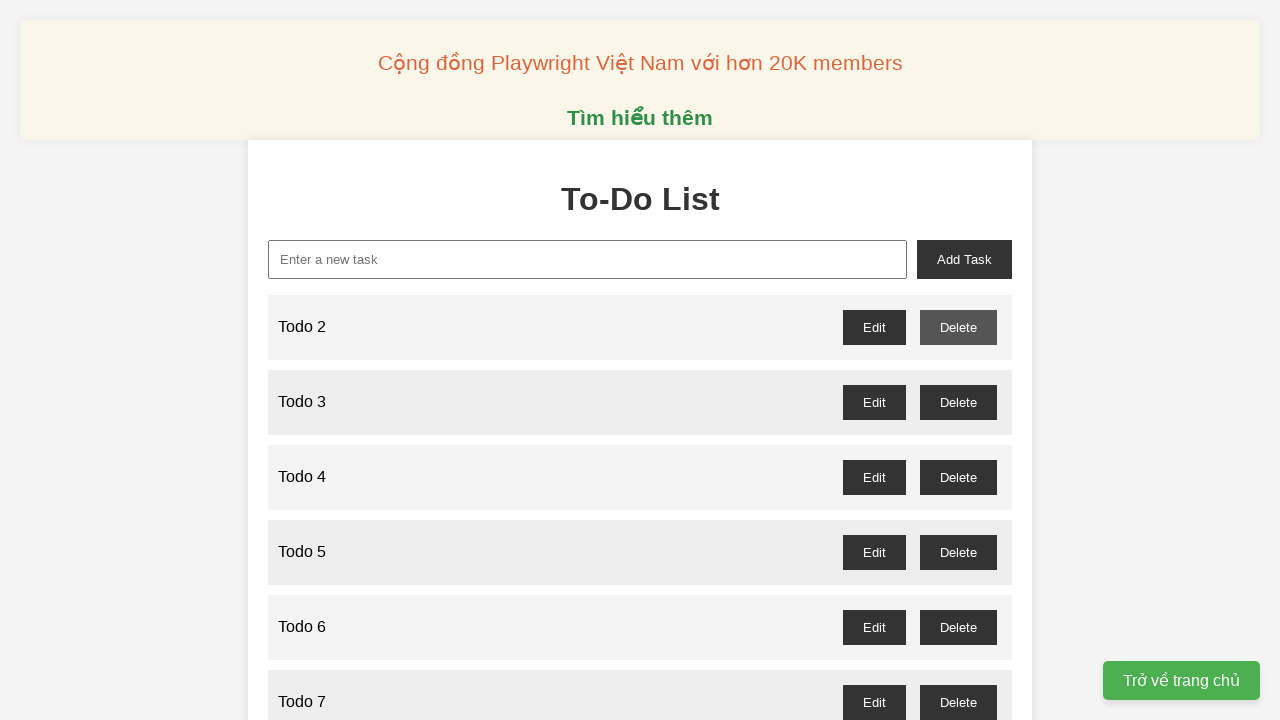

Clicked delete button for 'Todo 3' at (958, 402) on //span[text()="Todo 3"]//following-sibling::div//button[text()="Delete"]
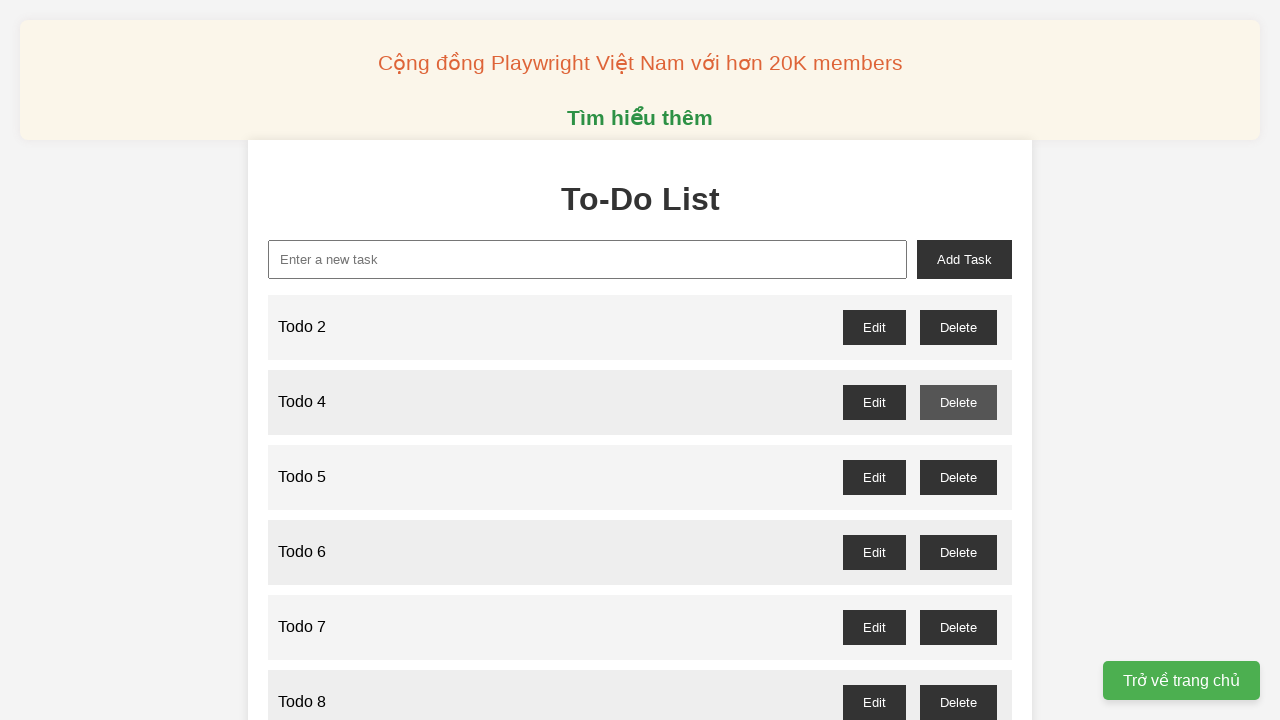

Waited for confirmation dialog handling for 'Todo 3'
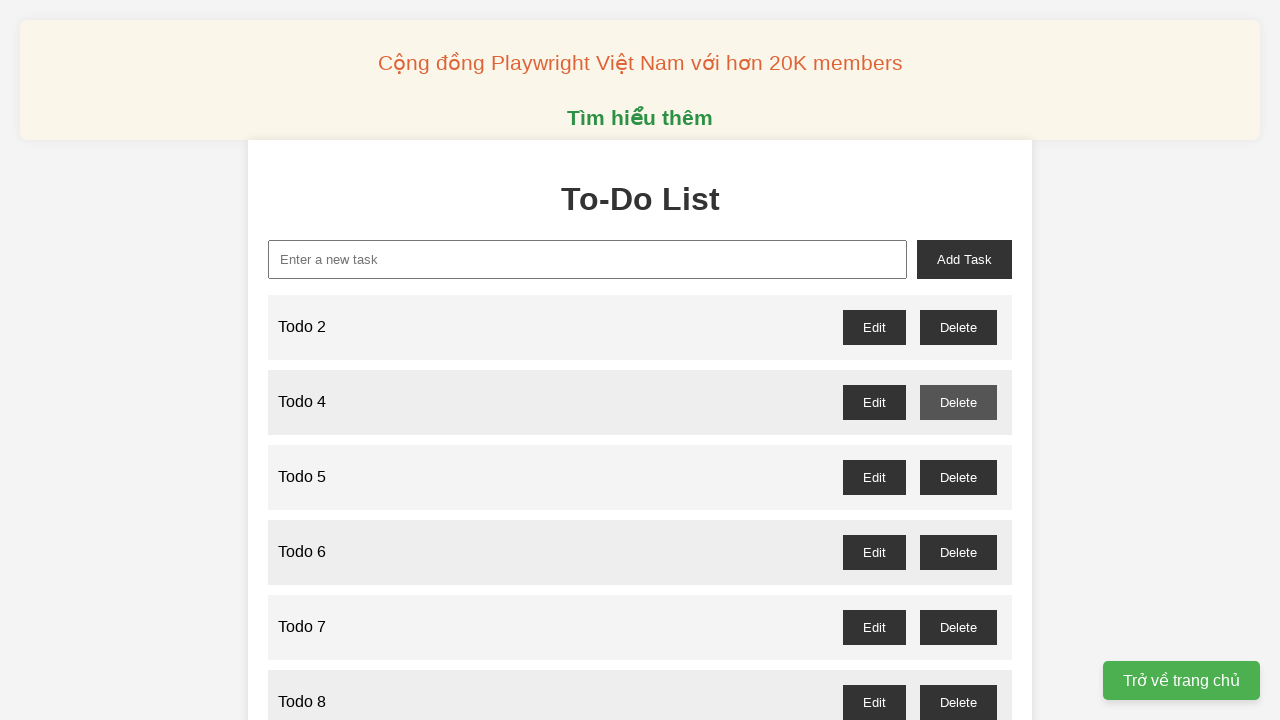

Set up dialog handler for 'Todo 5' deletion
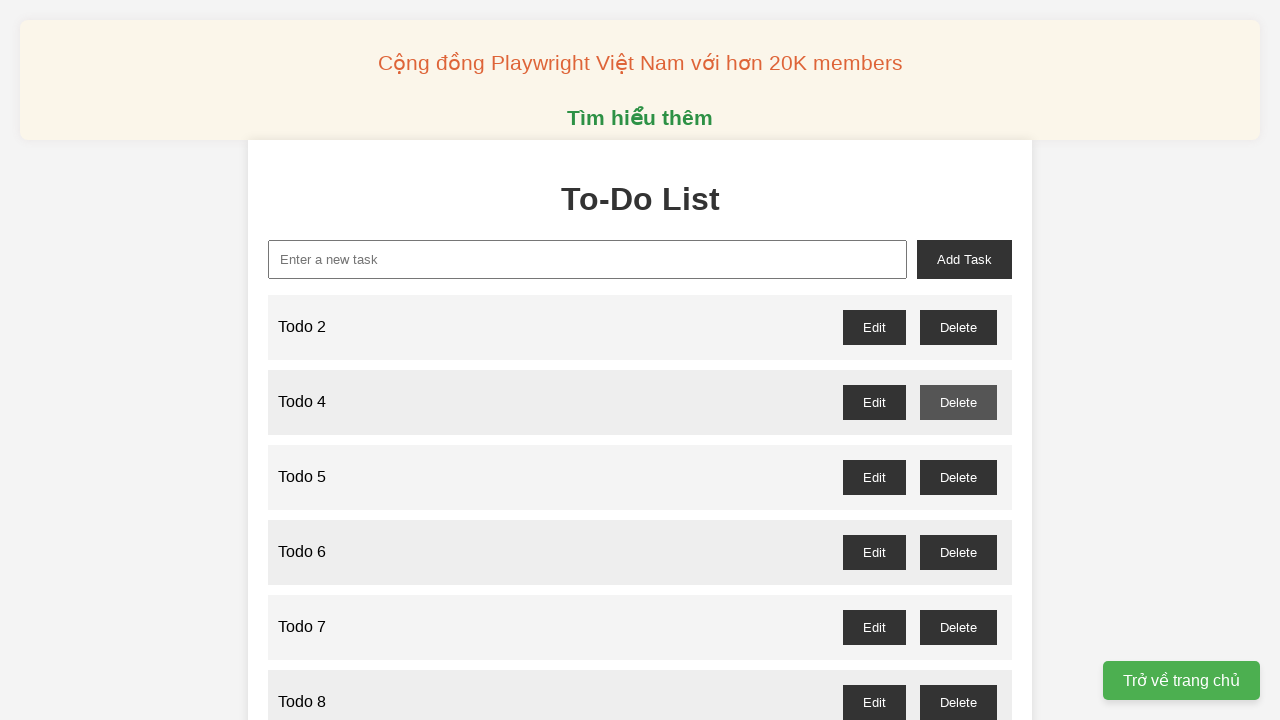

Clicked delete button for 'Todo 5' at (958, 477) on //span[text()="Todo 5"]//following-sibling::div//button[text()="Delete"]
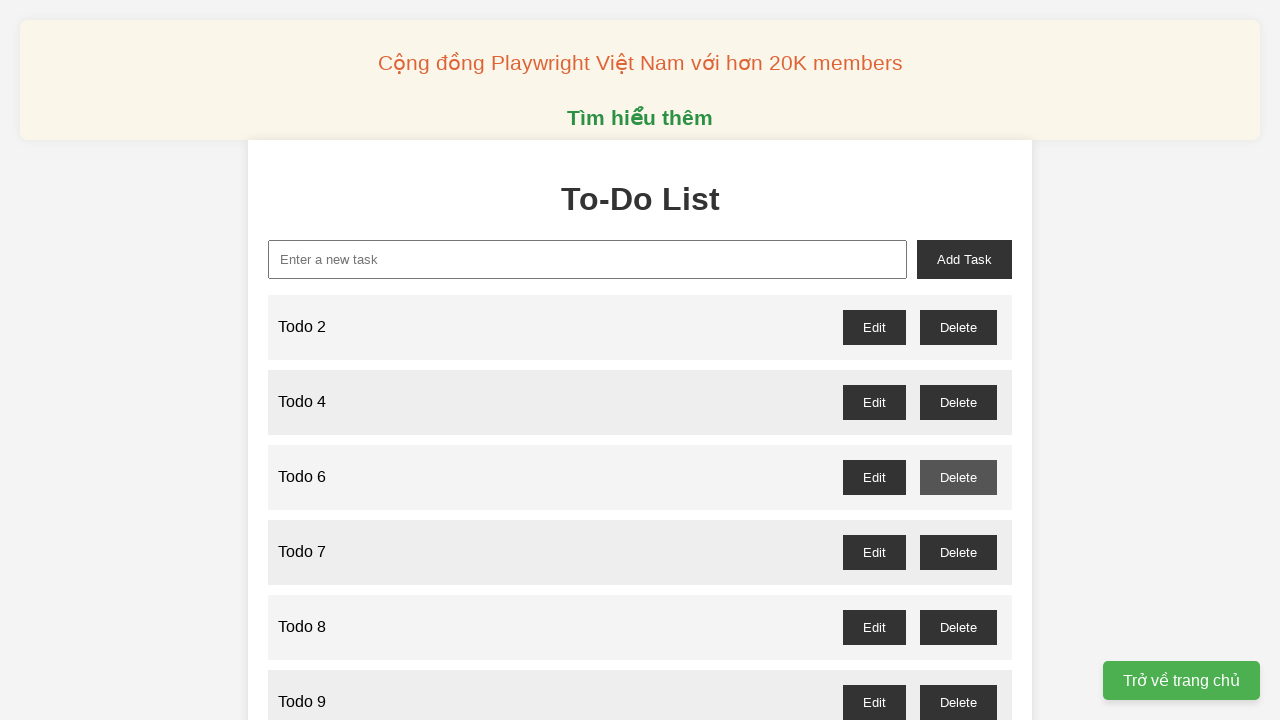

Waited for confirmation dialog handling for 'Todo 5'
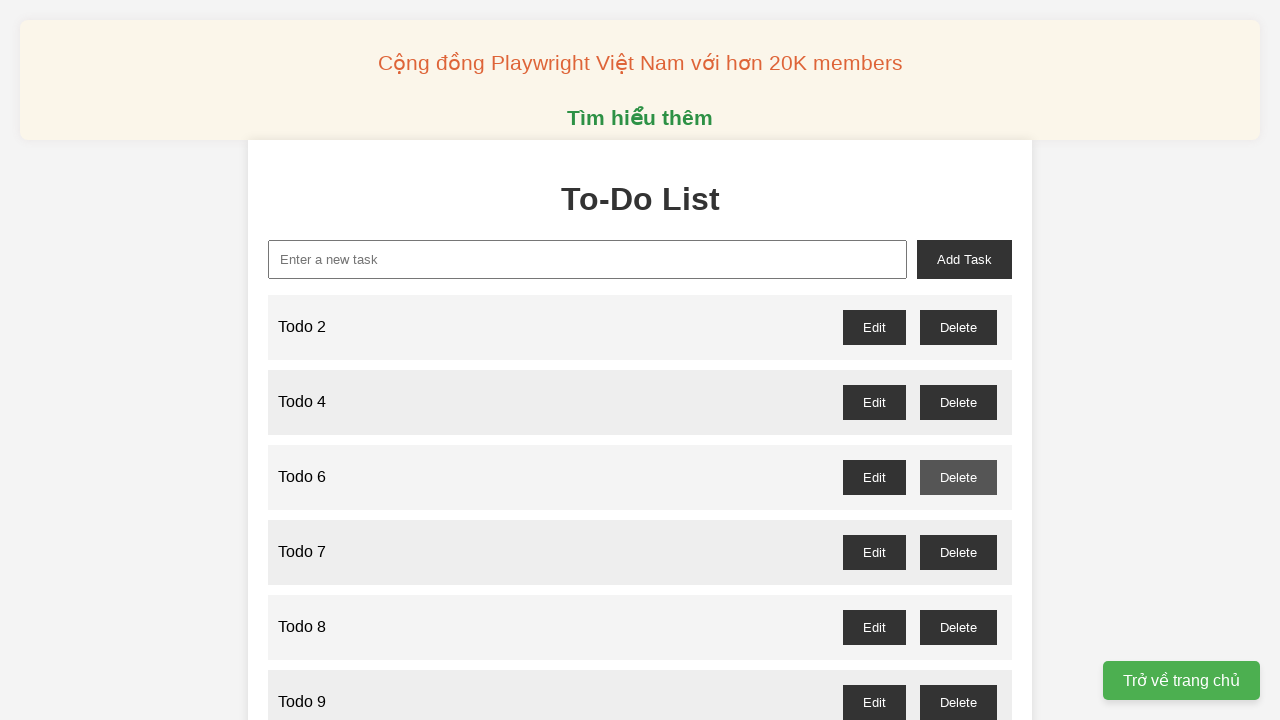

Set up dialog handler for 'Todo 7' deletion
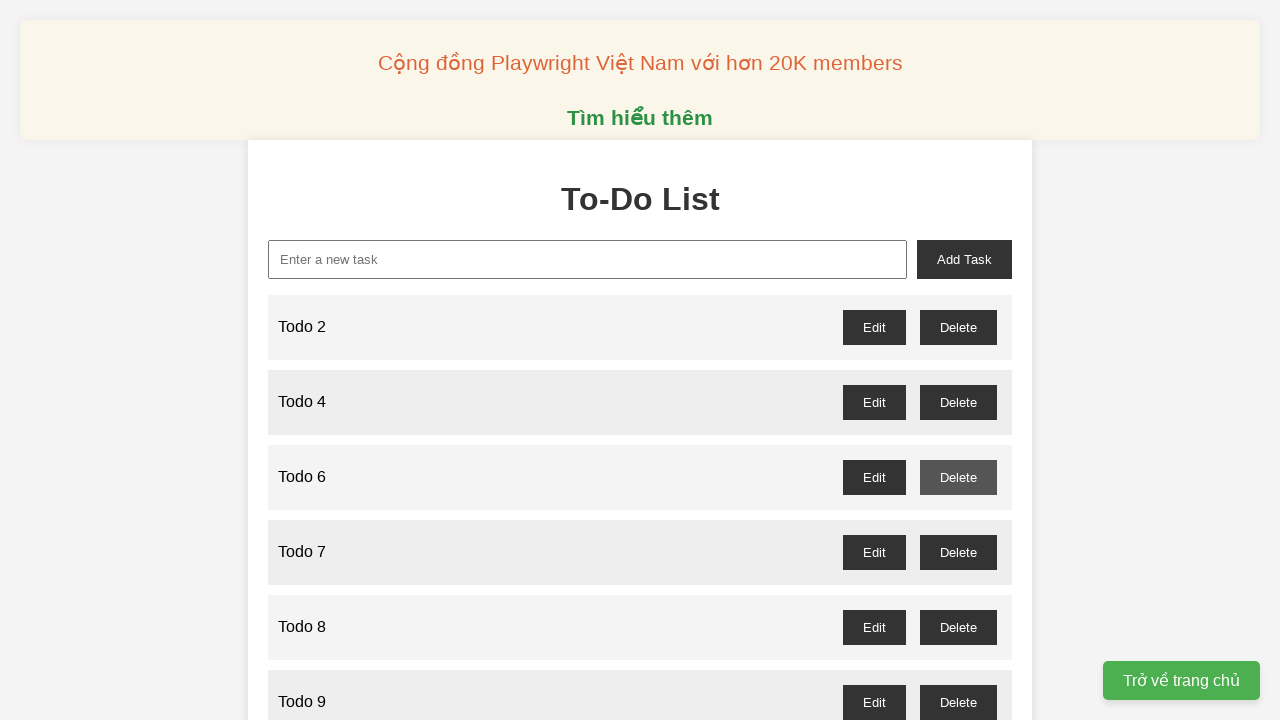

Clicked delete button for 'Todo 7' at (958, 552) on //span[text()="Todo 7"]//following-sibling::div//button[text()="Delete"]
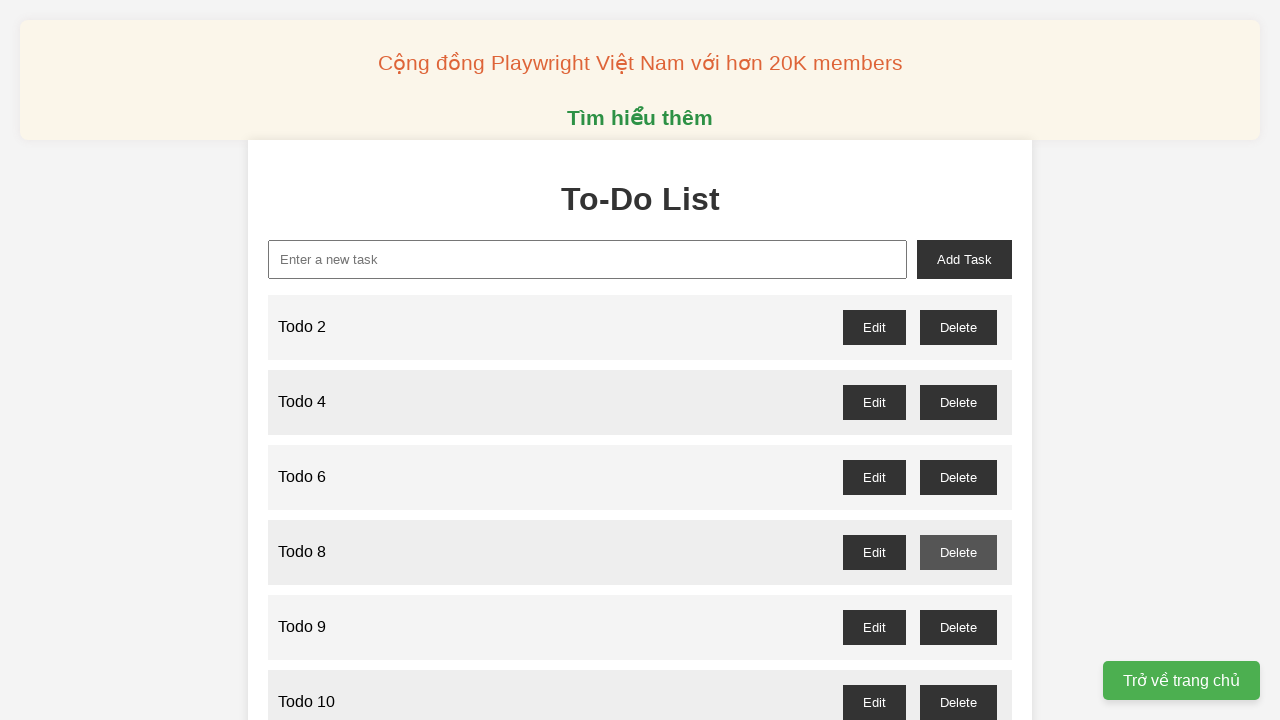

Waited for confirmation dialog handling for 'Todo 7'
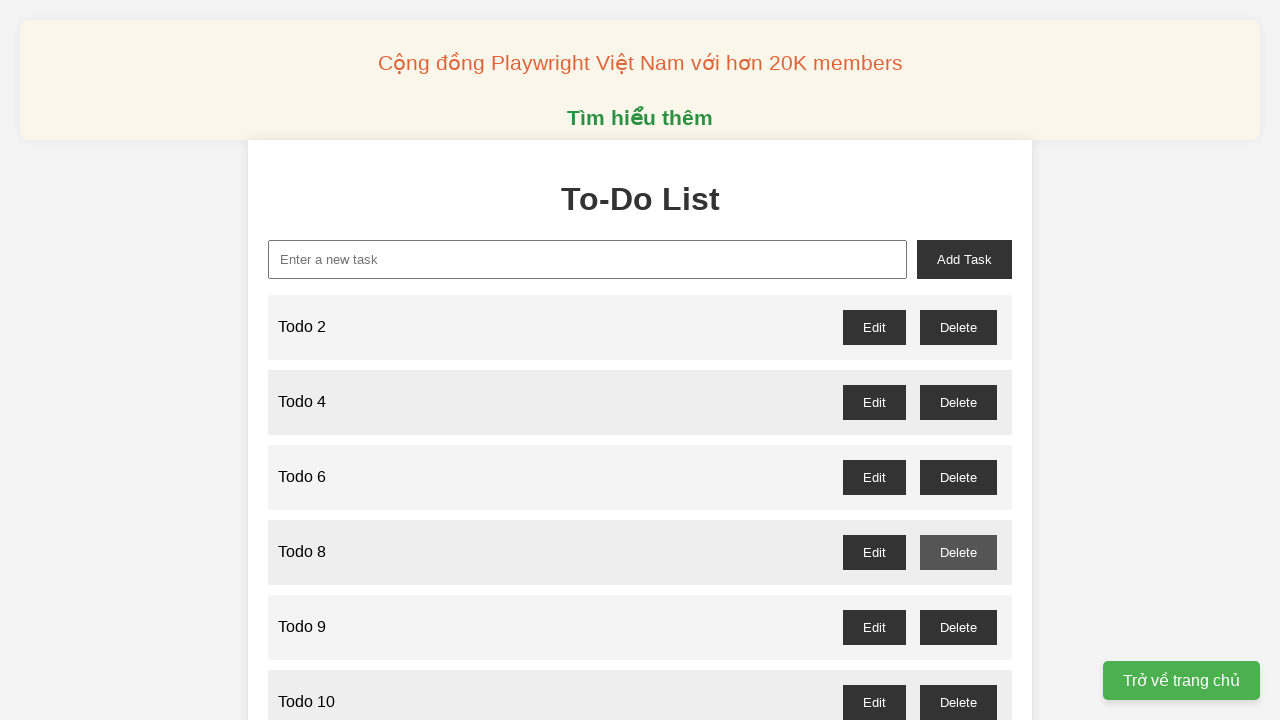

Set up dialog handler for 'Todo 9' deletion
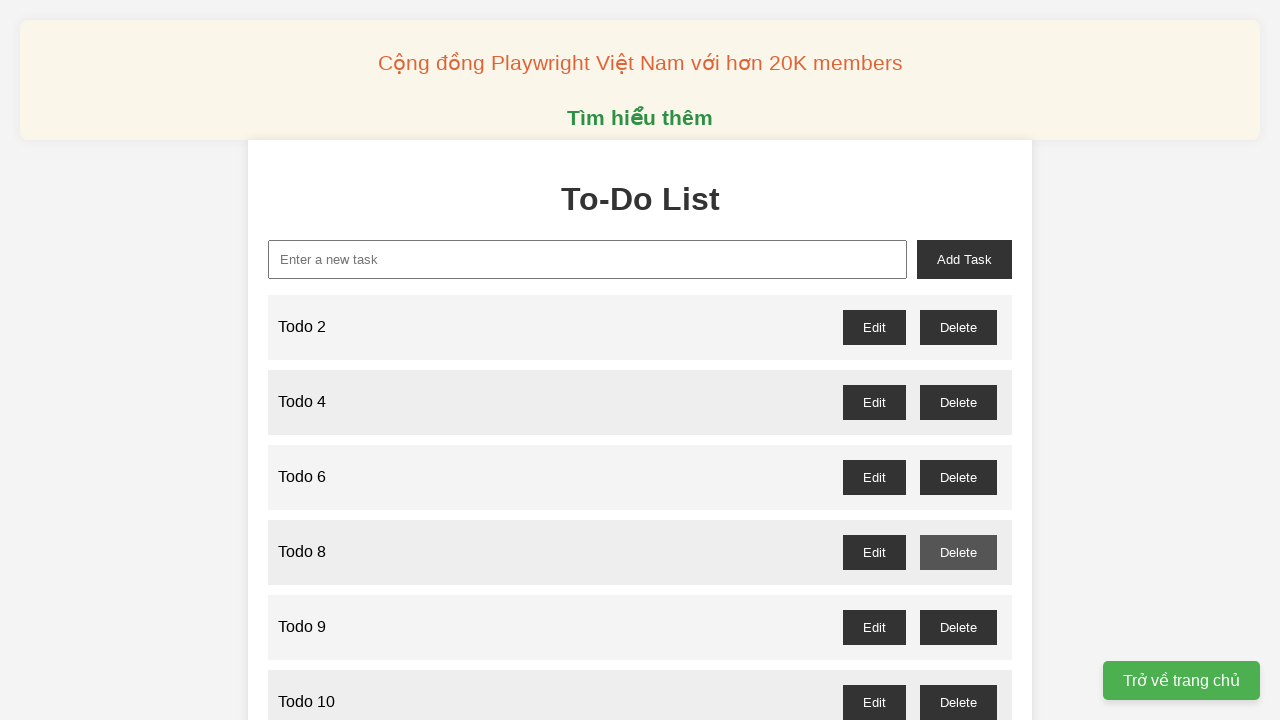

Clicked delete button for 'Todo 9' at (958, 627) on //span[text()="Todo 9"]//following-sibling::div//button[text()="Delete"]
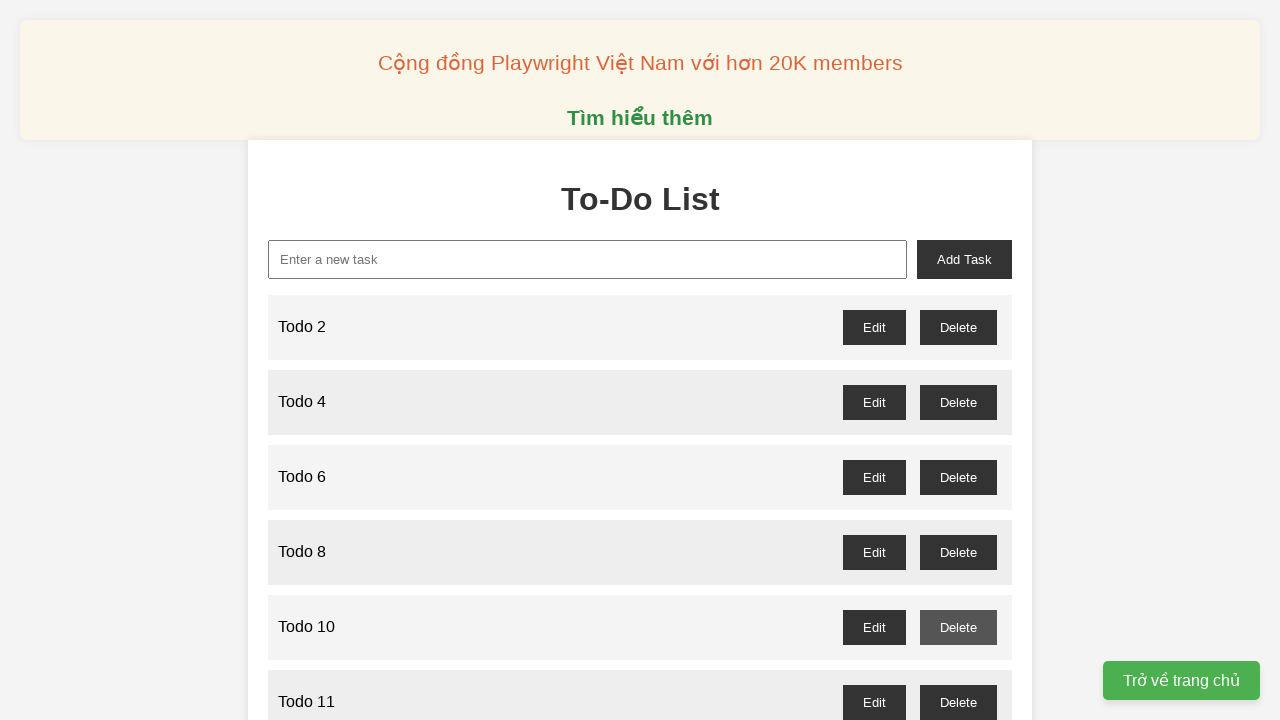

Waited for confirmation dialog handling for 'Todo 9'
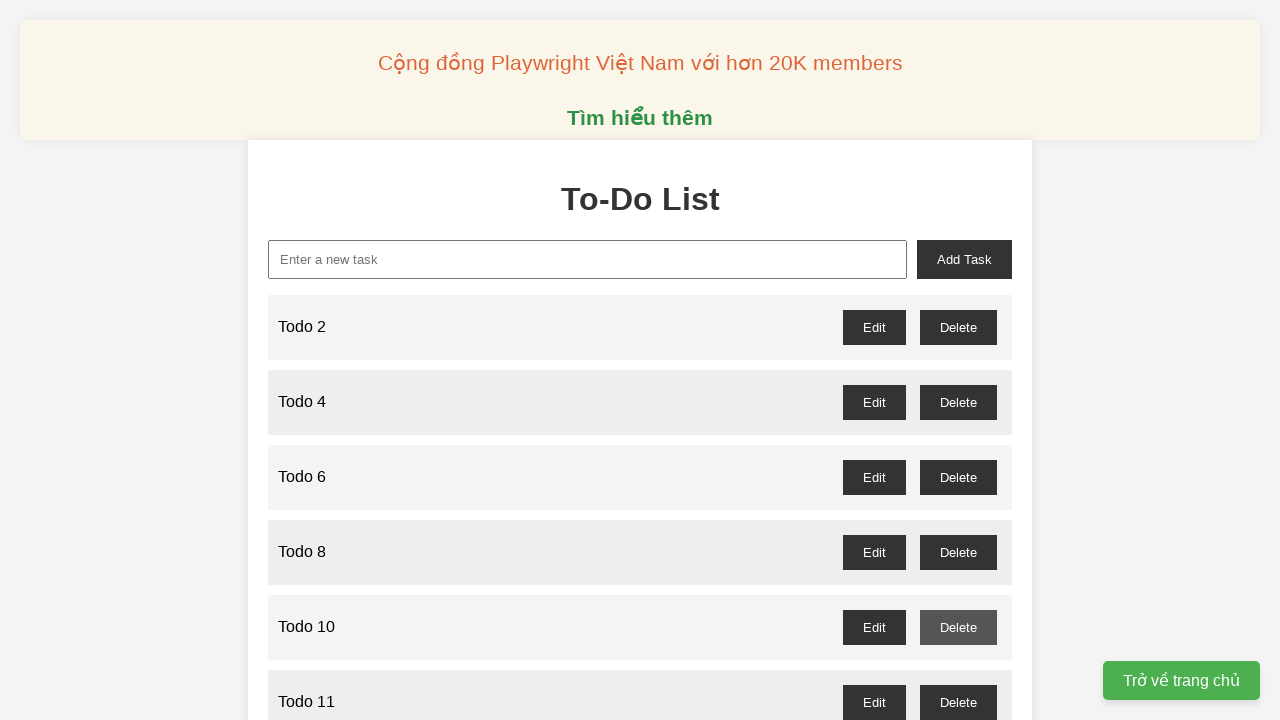

Set up dialog handler for 'Todo 11' deletion
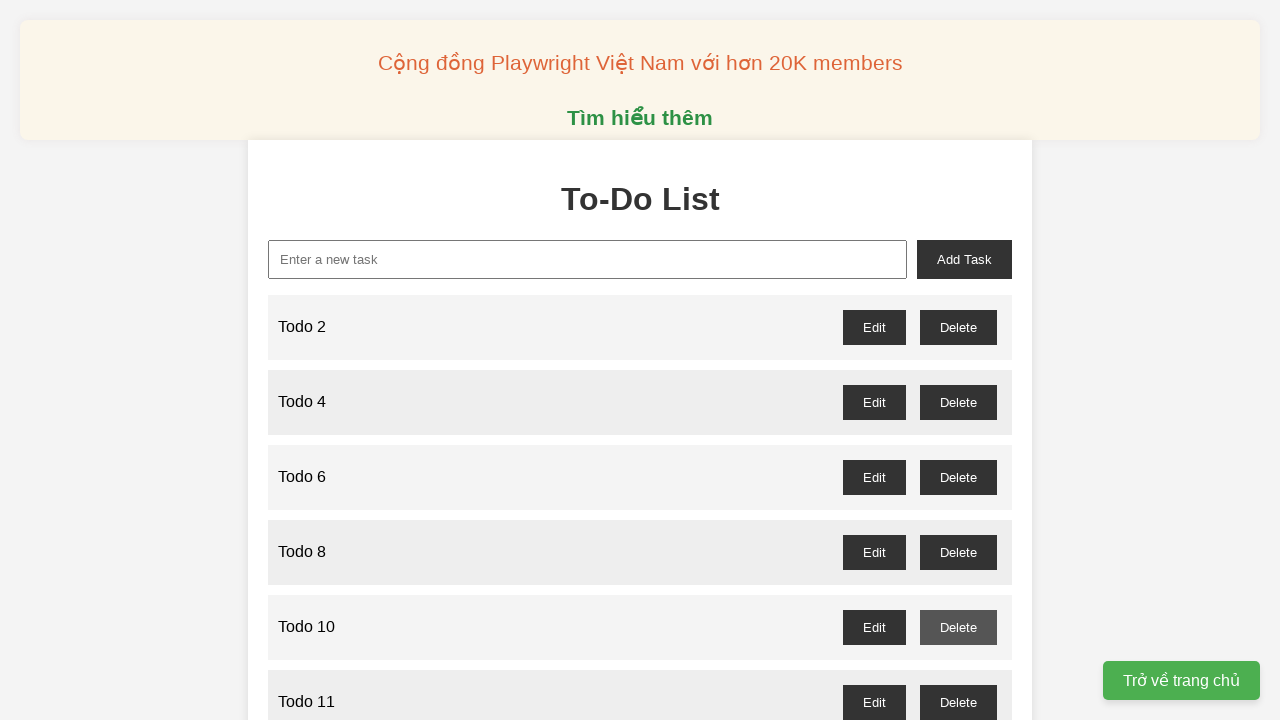

Clicked delete button for 'Todo 11' at (958, 702) on //span[text()="Todo 11"]//following-sibling::div//button[text()="Delete"]
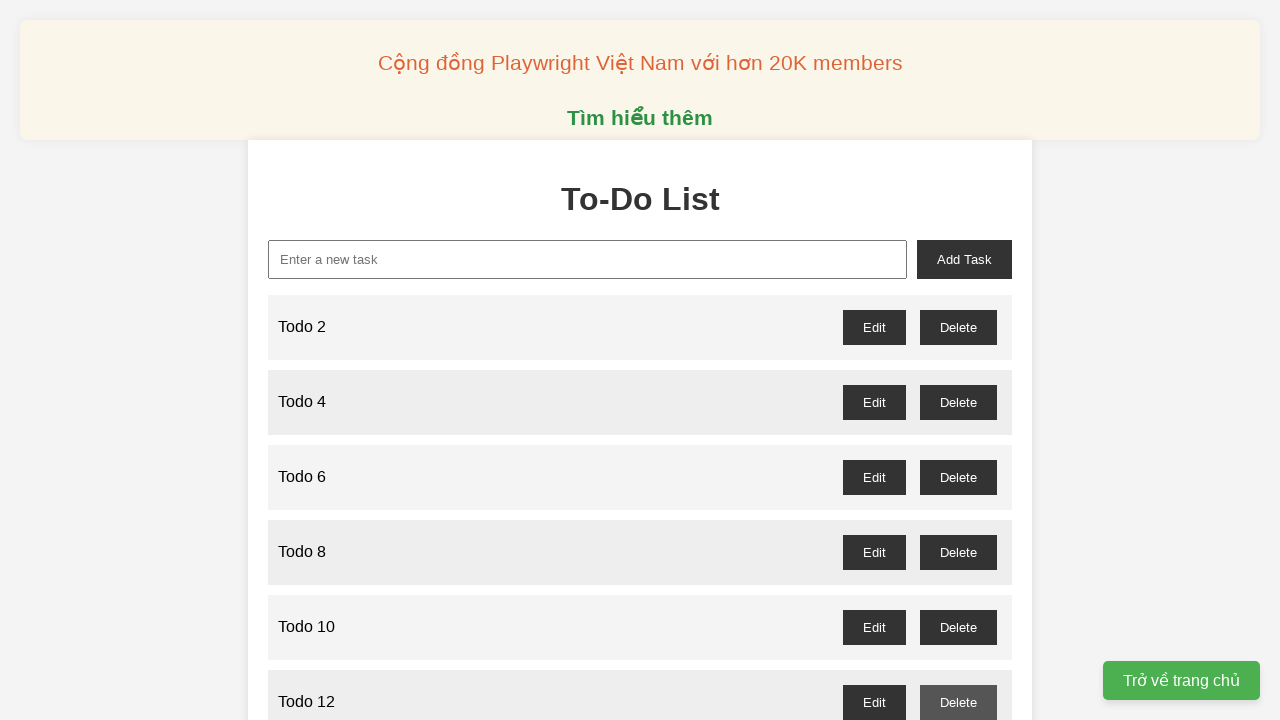

Waited for confirmation dialog handling for 'Todo 11'
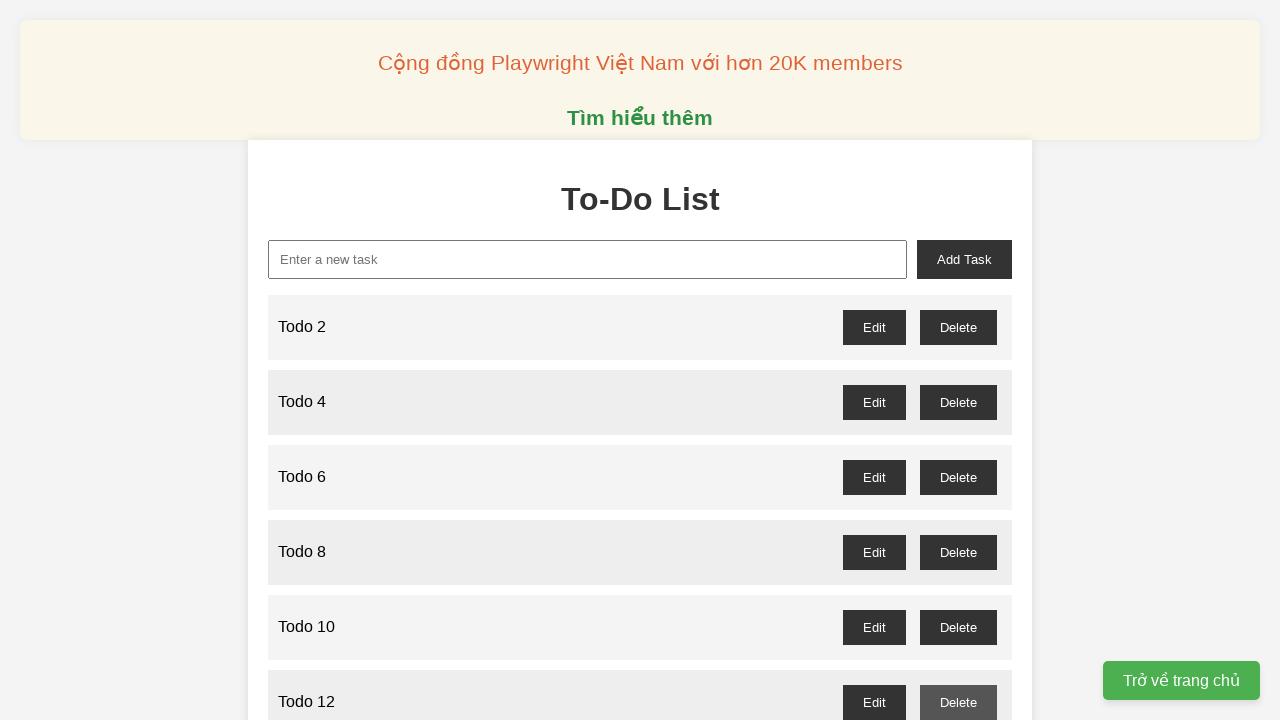

Set up dialog handler for 'Todo 13' deletion
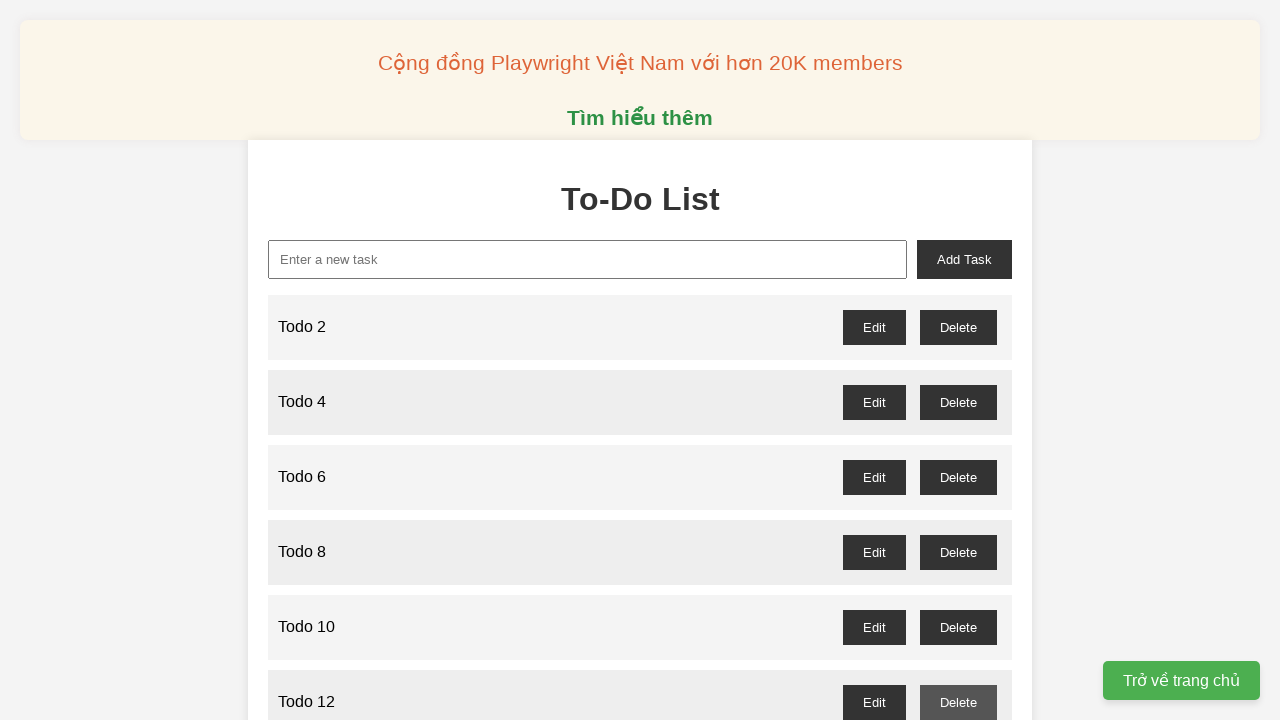

Clicked delete button for 'Todo 13' at (958, 360) on //span[text()="Todo 13"]//following-sibling::div//button[text()="Delete"]
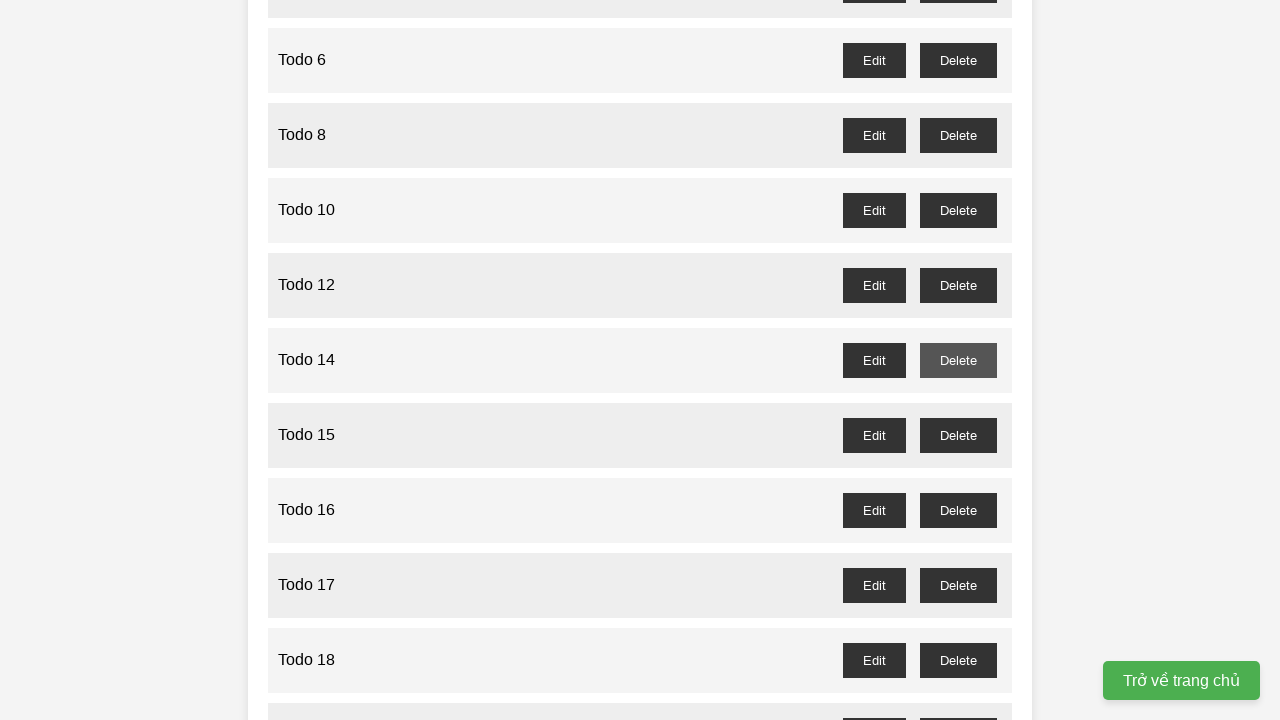

Waited for confirmation dialog handling for 'Todo 13'
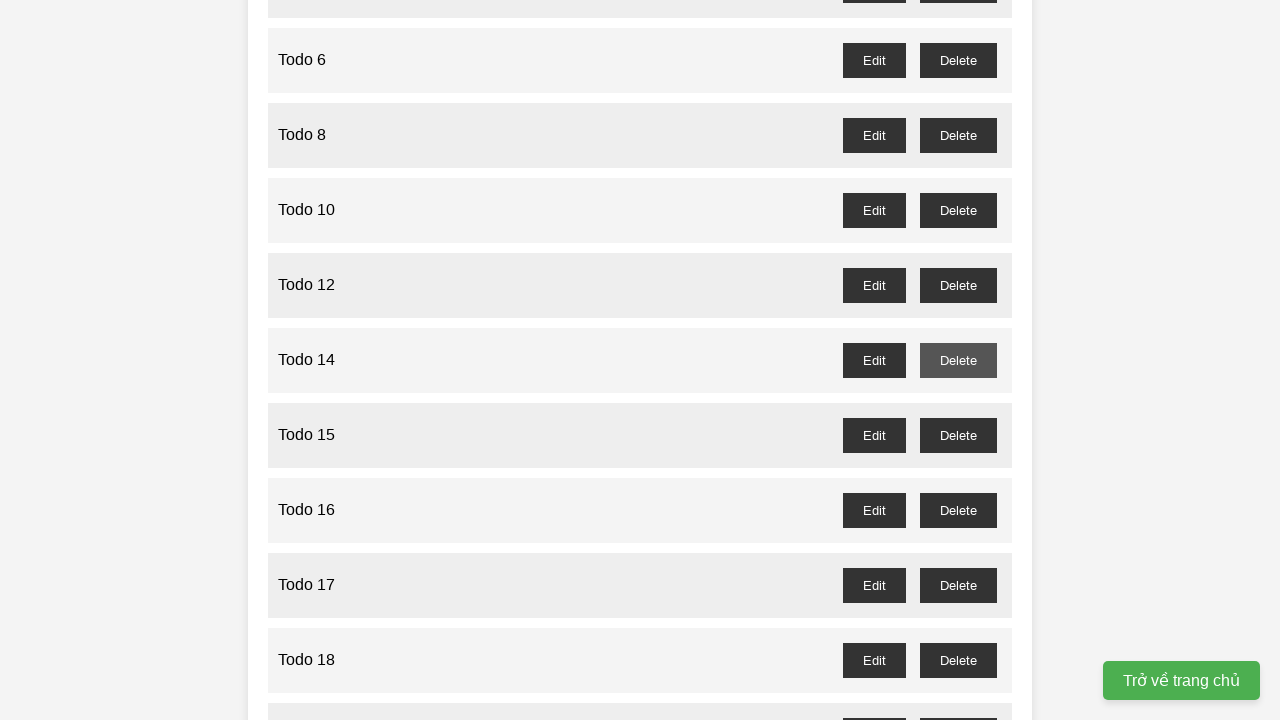

Set up dialog handler for 'Todo 15' deletion
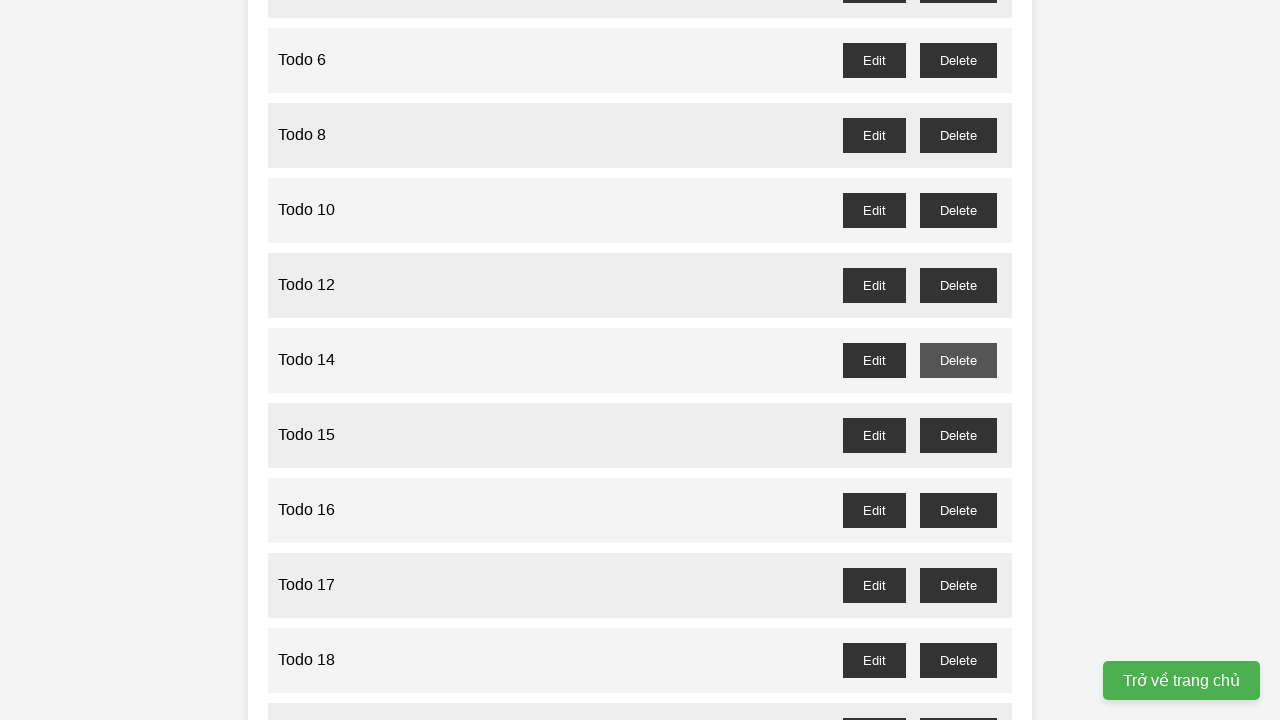

Clicked delete button for 'Todo 15' at (958, 435) on //span[text()="Todo 15"]//following-sibling::div//button[text()="Delete"]
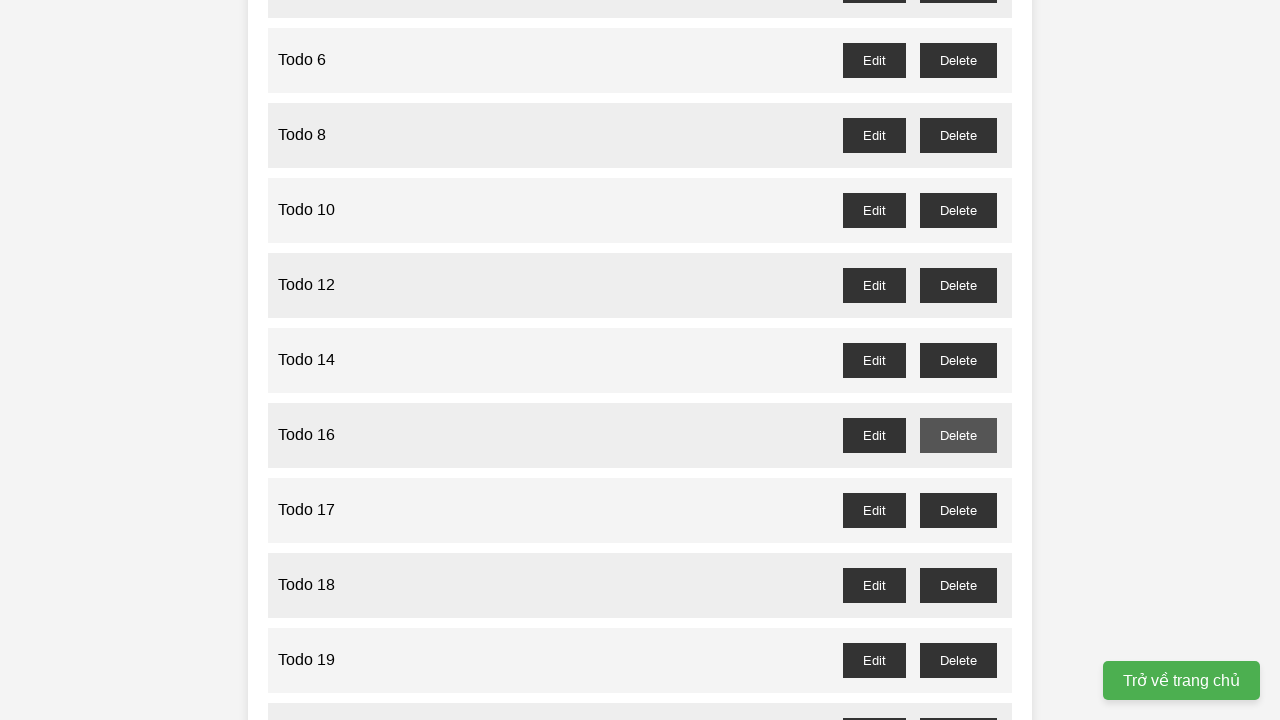

Waited for confirmation dialog handling for 'Todo 15'
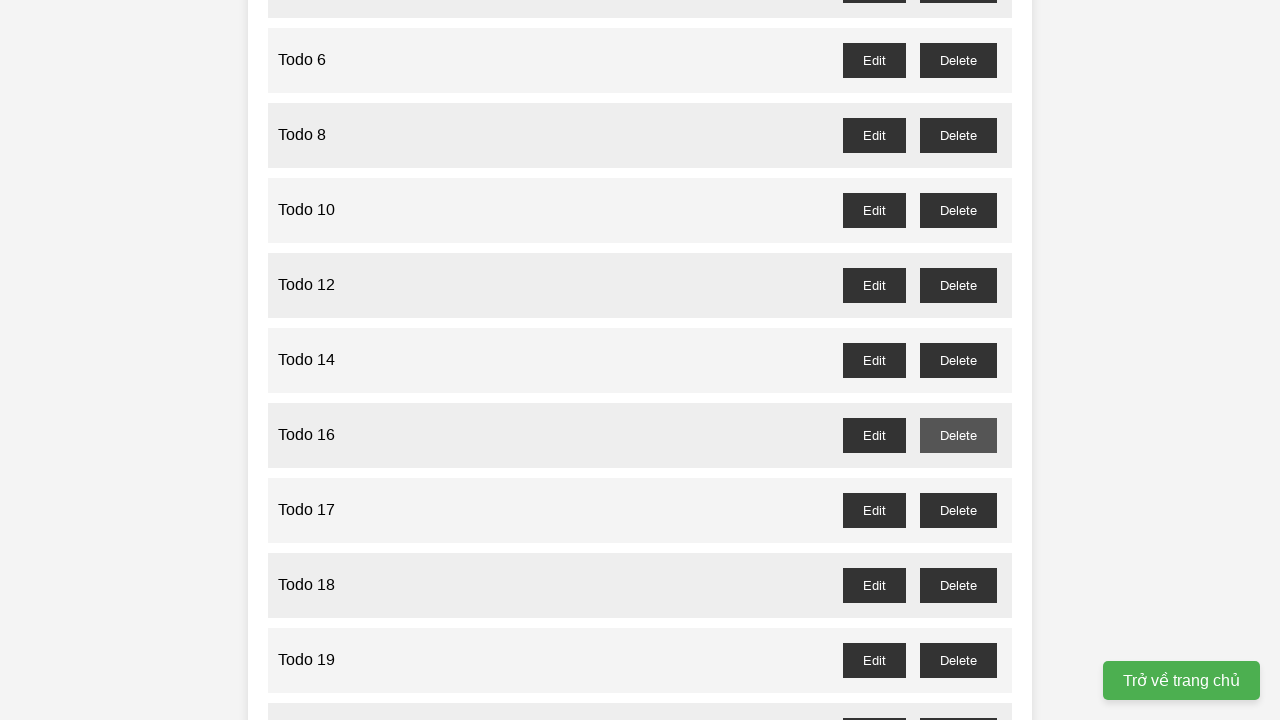

Set up dialog handler for 'Todo 17' deletion
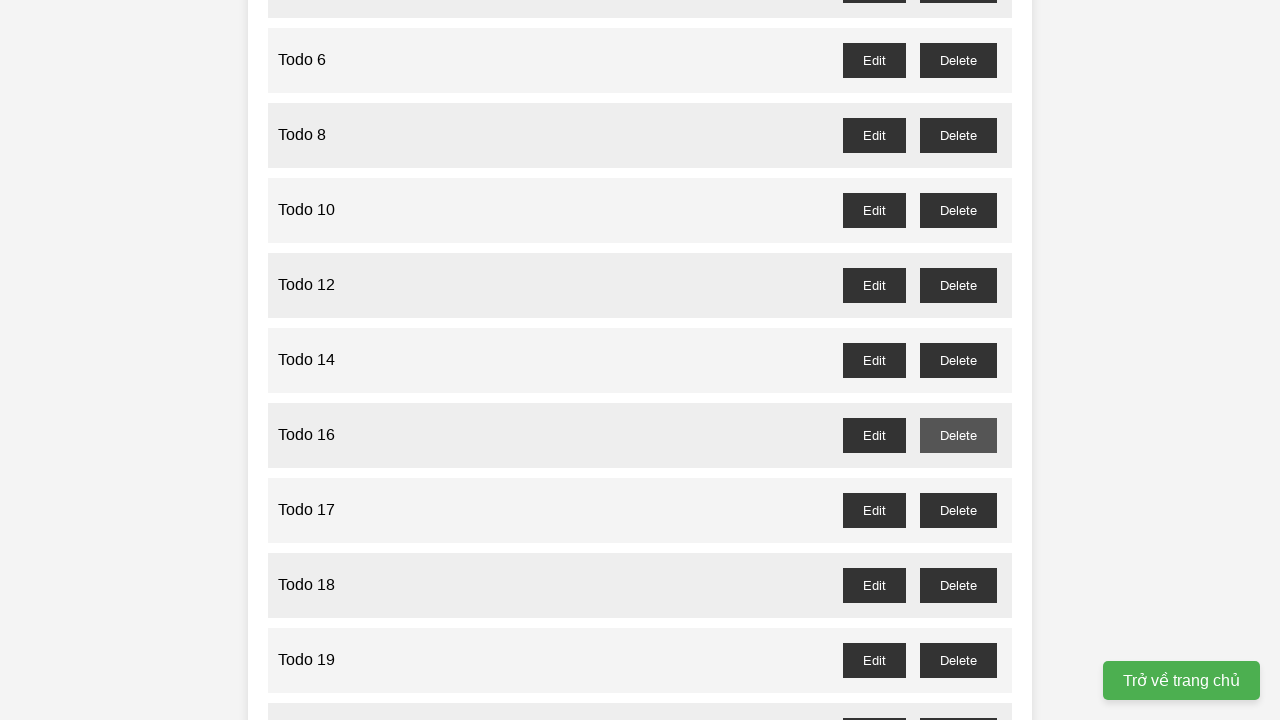

Clicked delete button for 'Todo 17' at (958, 510) on //span[text()="Todo 17"]//following-sibling::div//button[text()="Delete"]
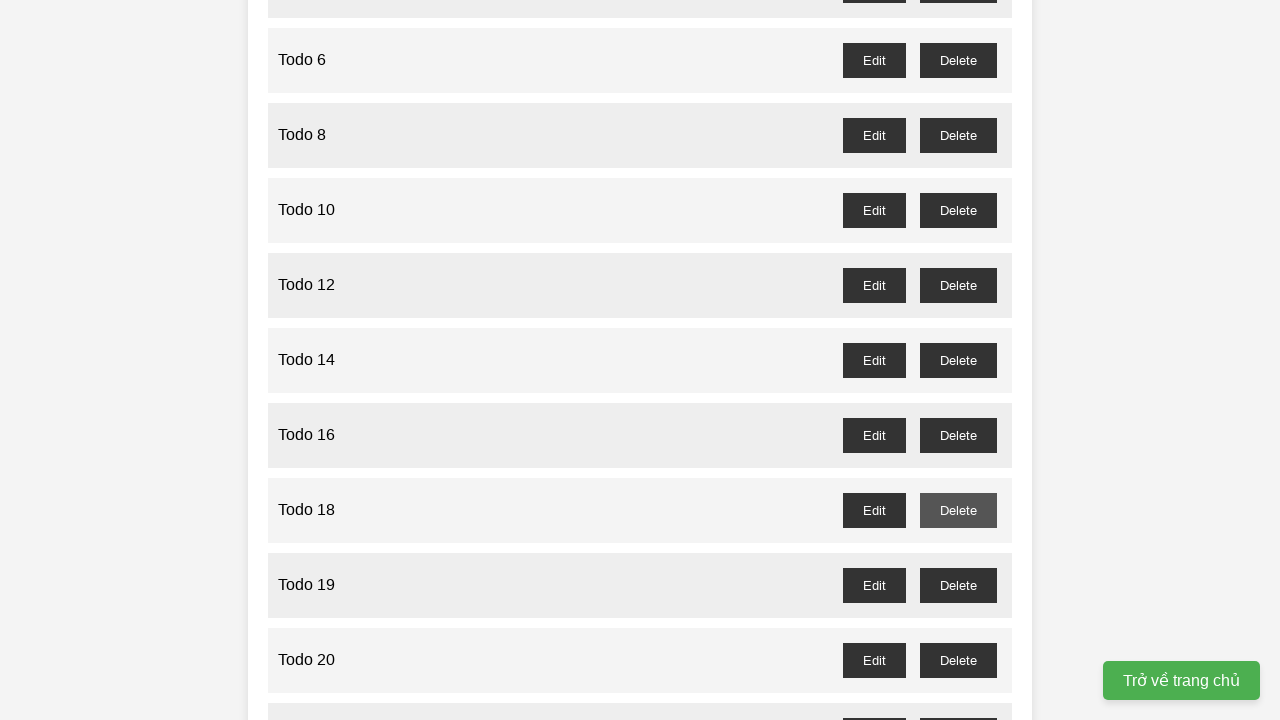

Waited for confirmation dialog handling for 'Todo 17'
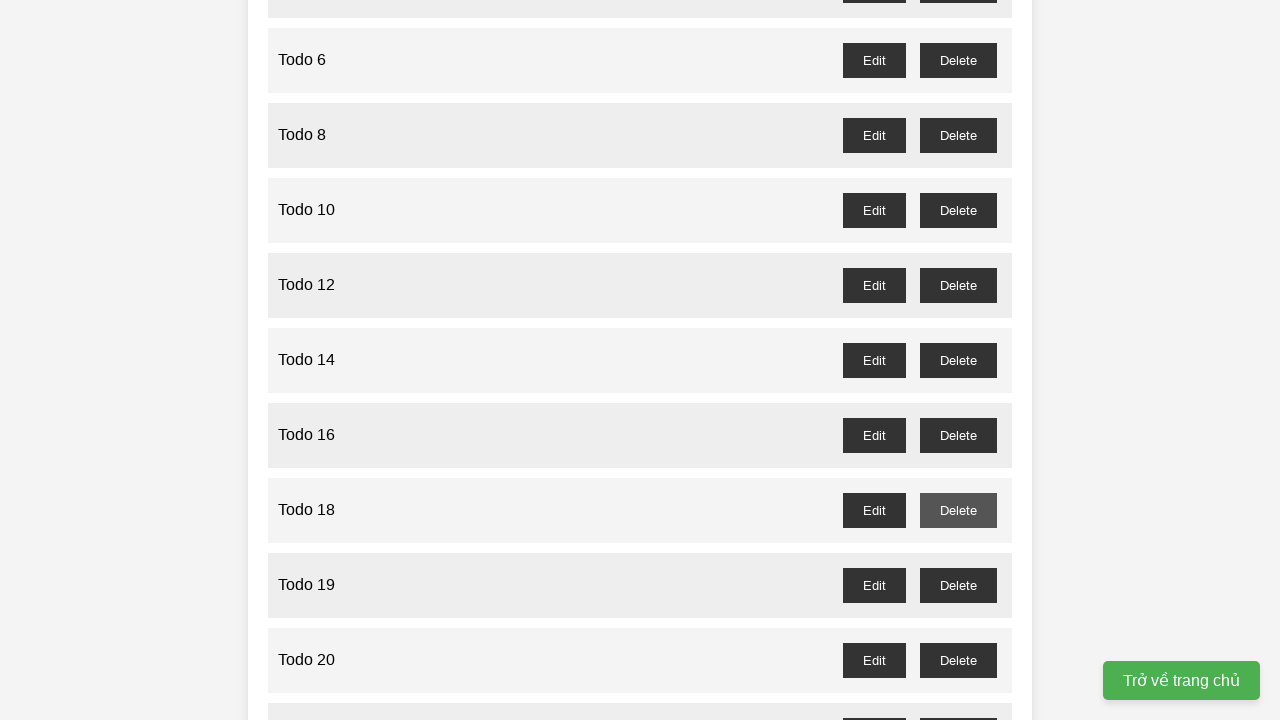

Set up dialog handler for 'Todo 19' deletion
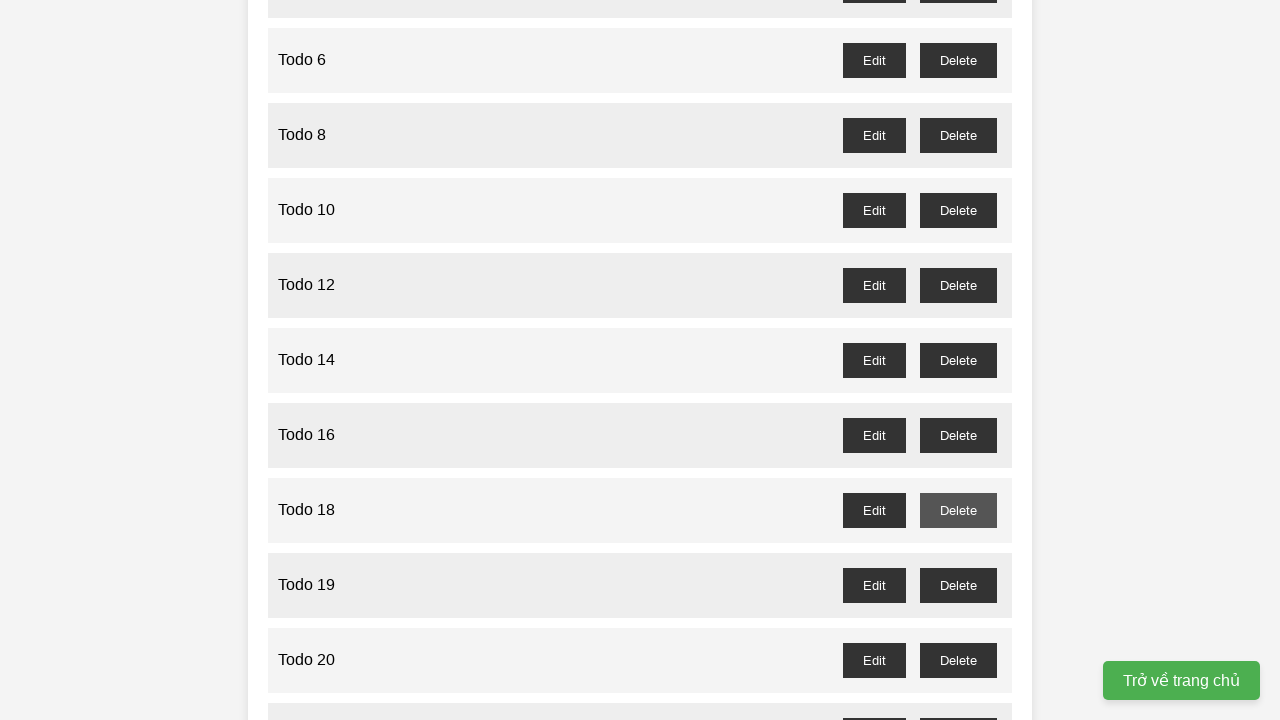

Clicked delete button for 'Todo 19' at (958, 585) on //span[text()="Todo 19"]//following-sibling::div//button[text()="Delete"]
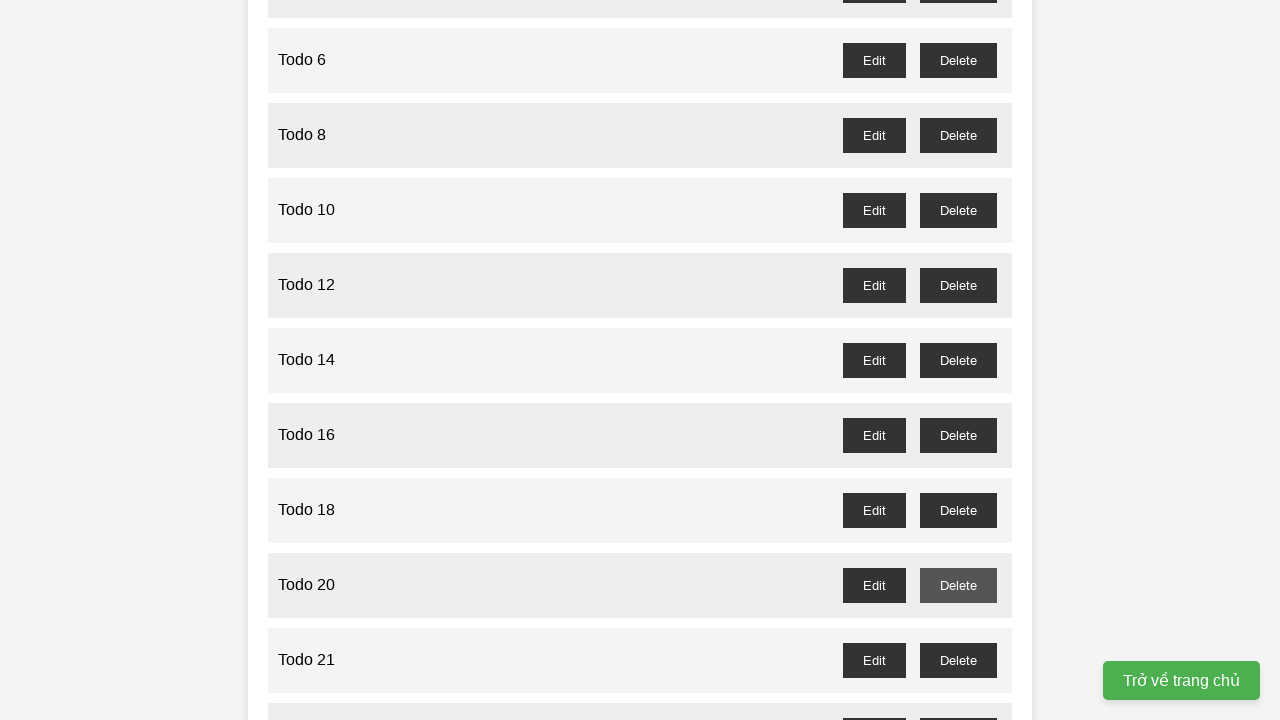

Waited for confirmation dialog handling for 'Todo 19'
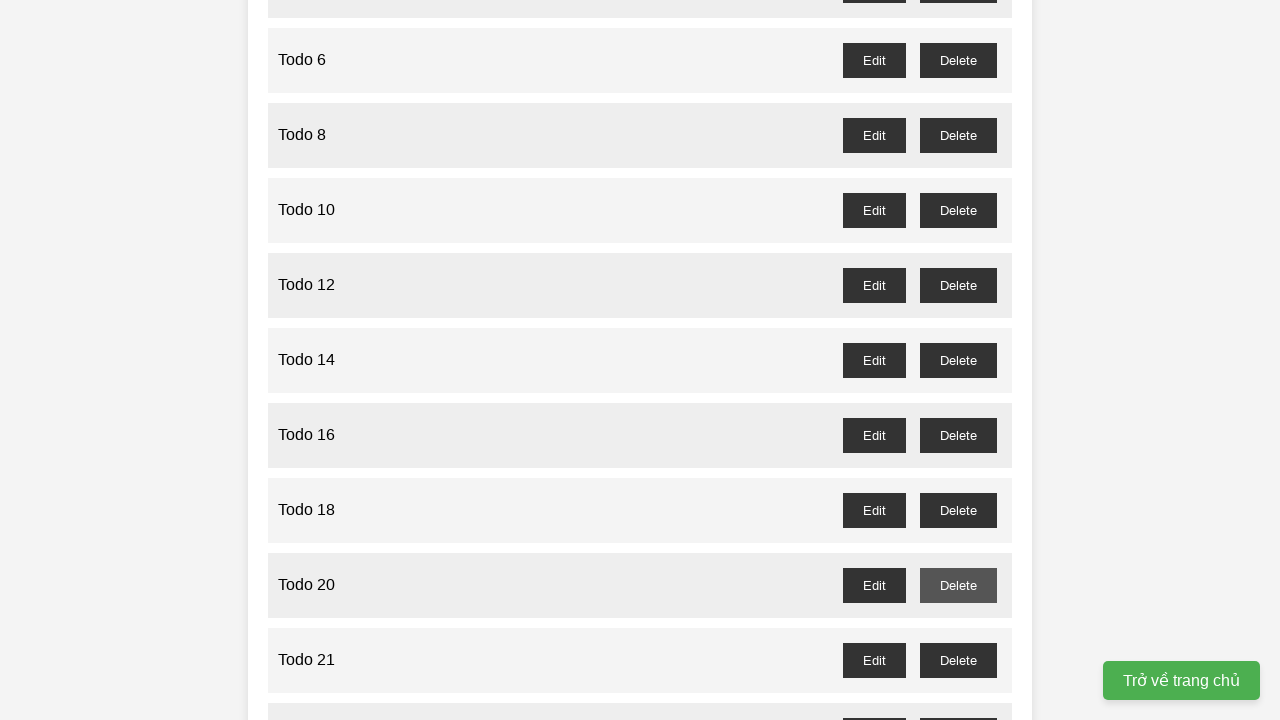

Set up dialog handler for 'Todo 21' deletion
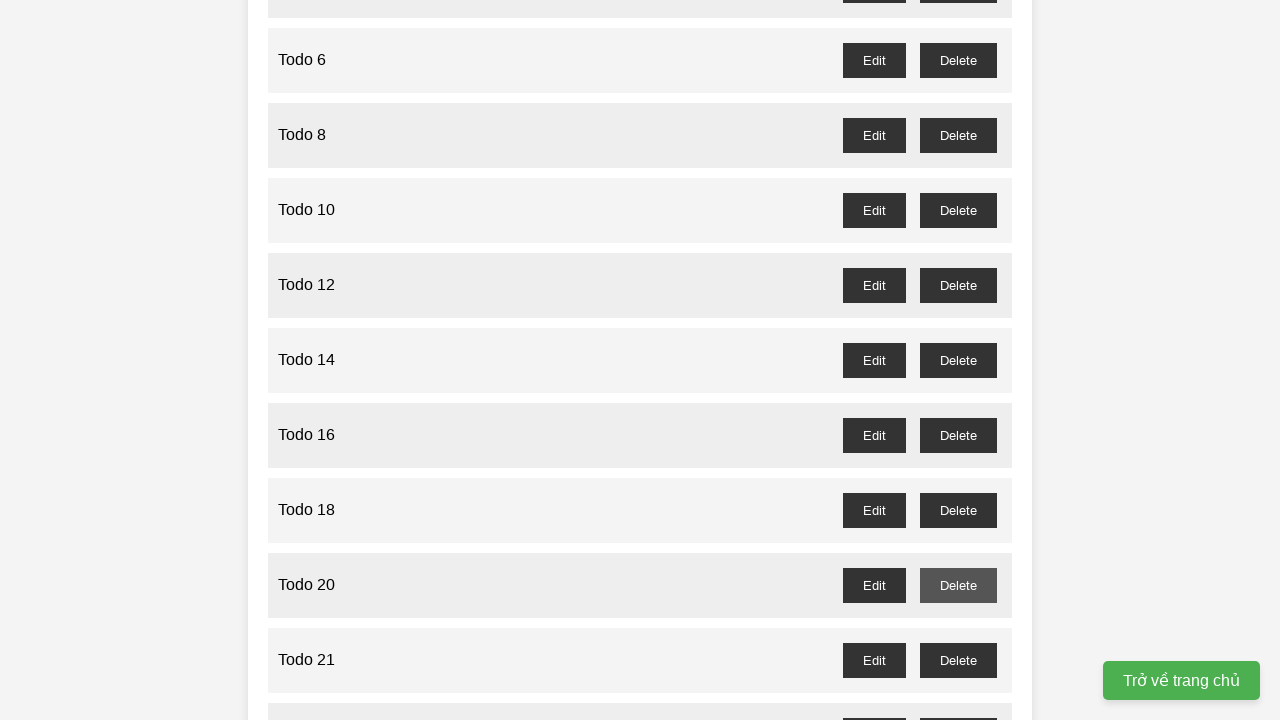

Clicked delete button for 'Todo 21' at (958, 660) on //span[text()="Todo 21"]//following-sibling::div//button[text()="Delete"]
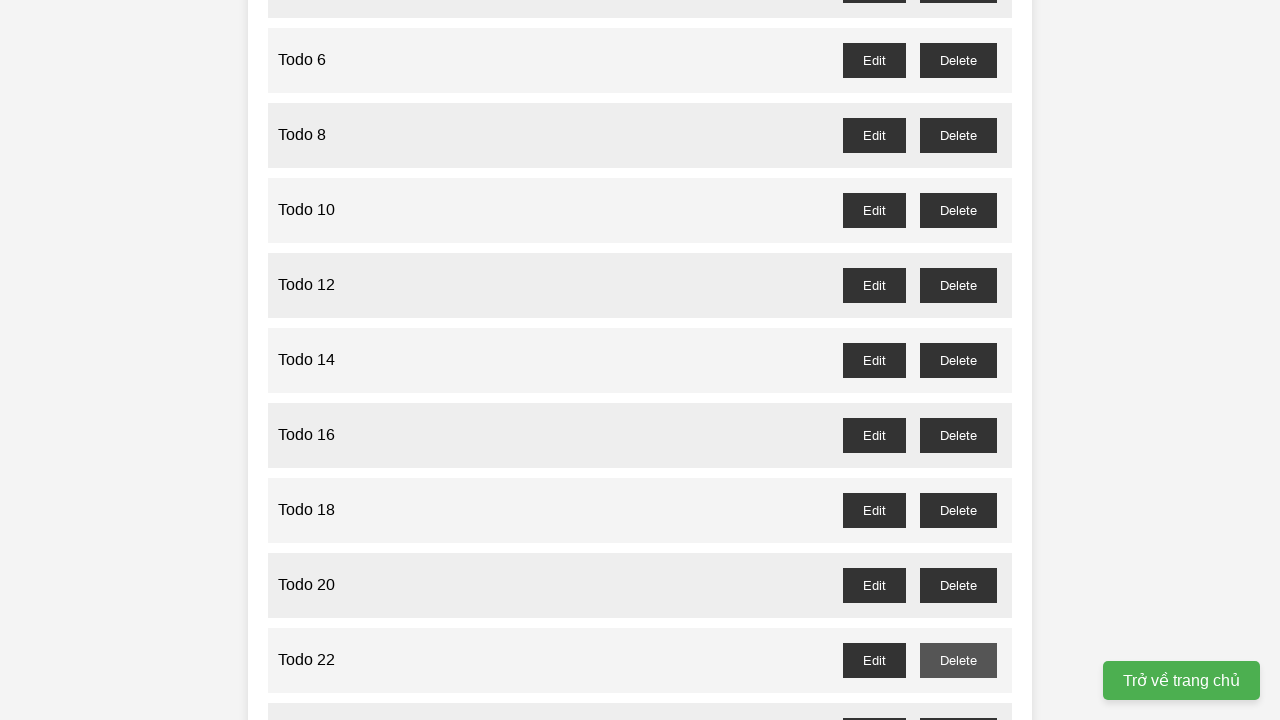

Waited for confirmation dialog handling for 'Todo 21'
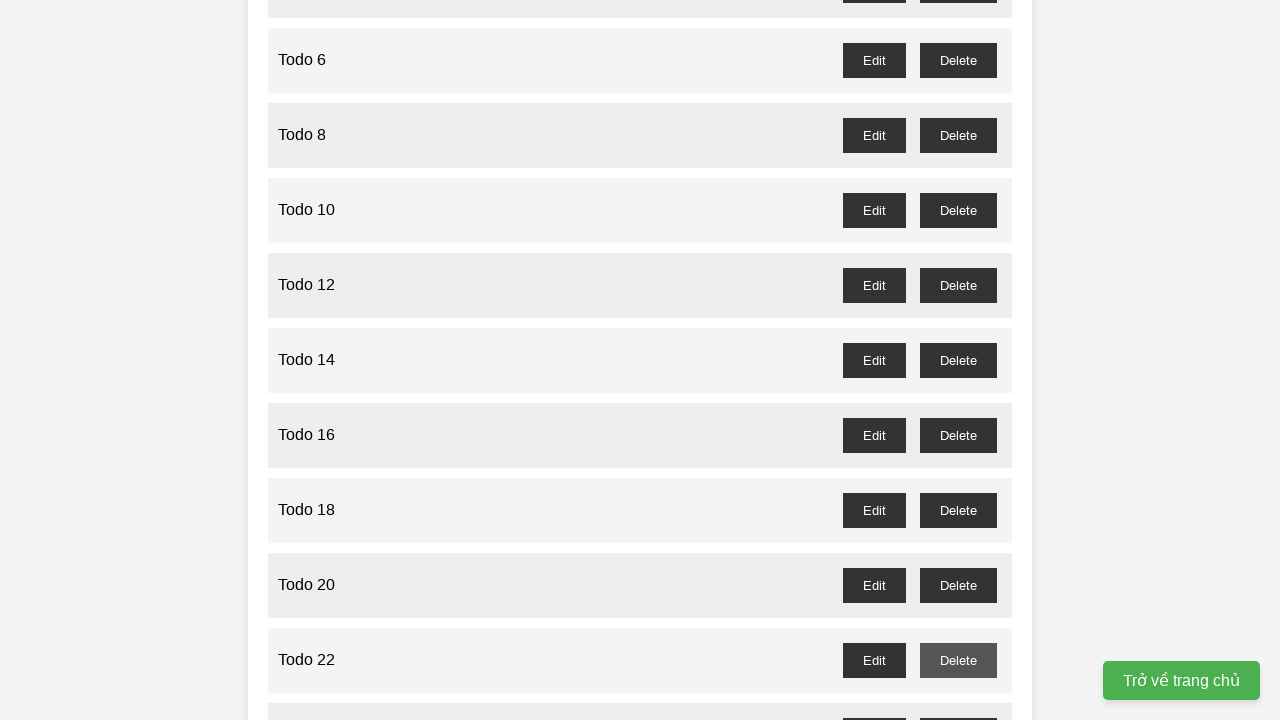

Set up dialog handler for 'Todo 23' deletion
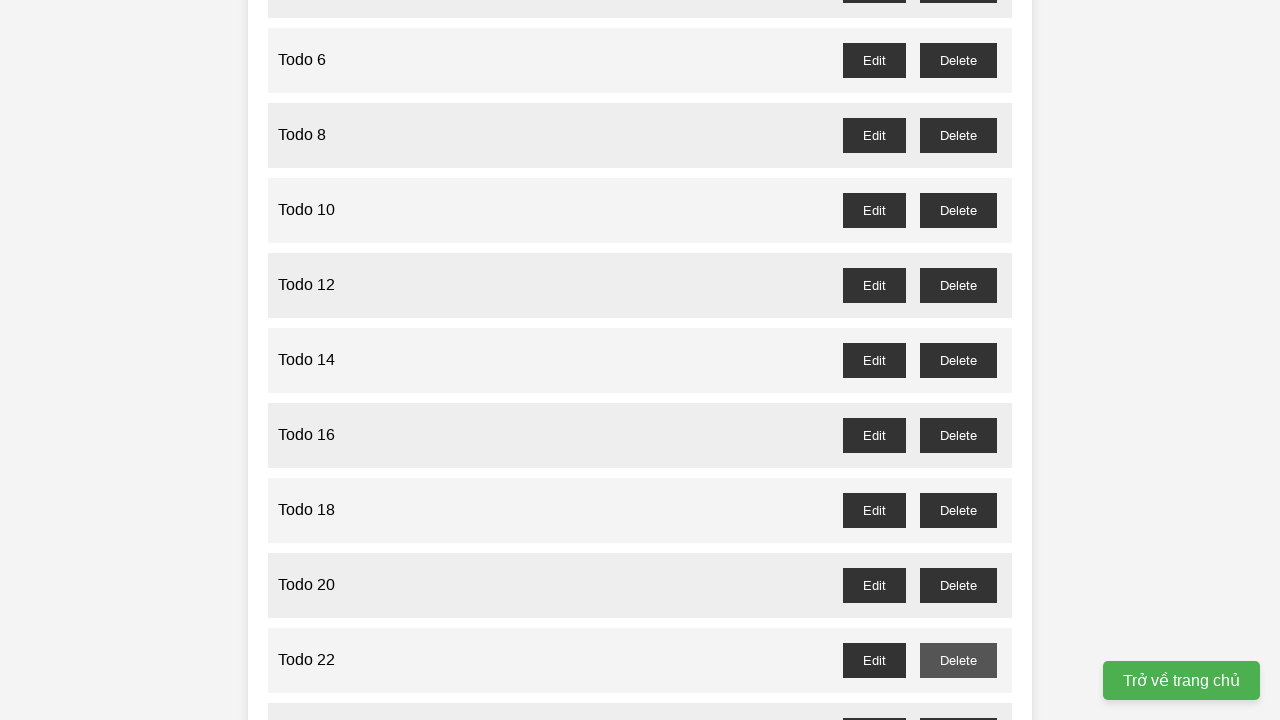

Clicked delete button for 'Todo 23' at (958, 703) on //span[text()="Todo 23"]//following-sibling::div//button[text()="Delete"]
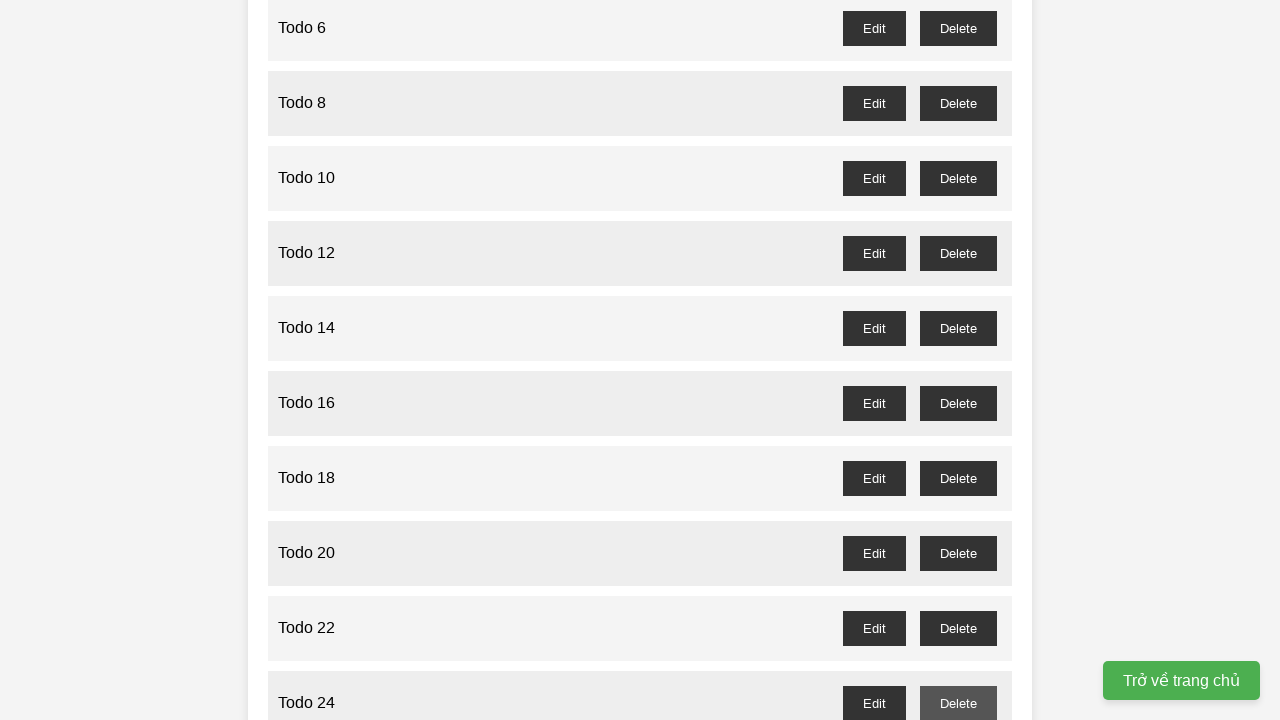

Waited for confirmation dialog handling for 'Todo 23'
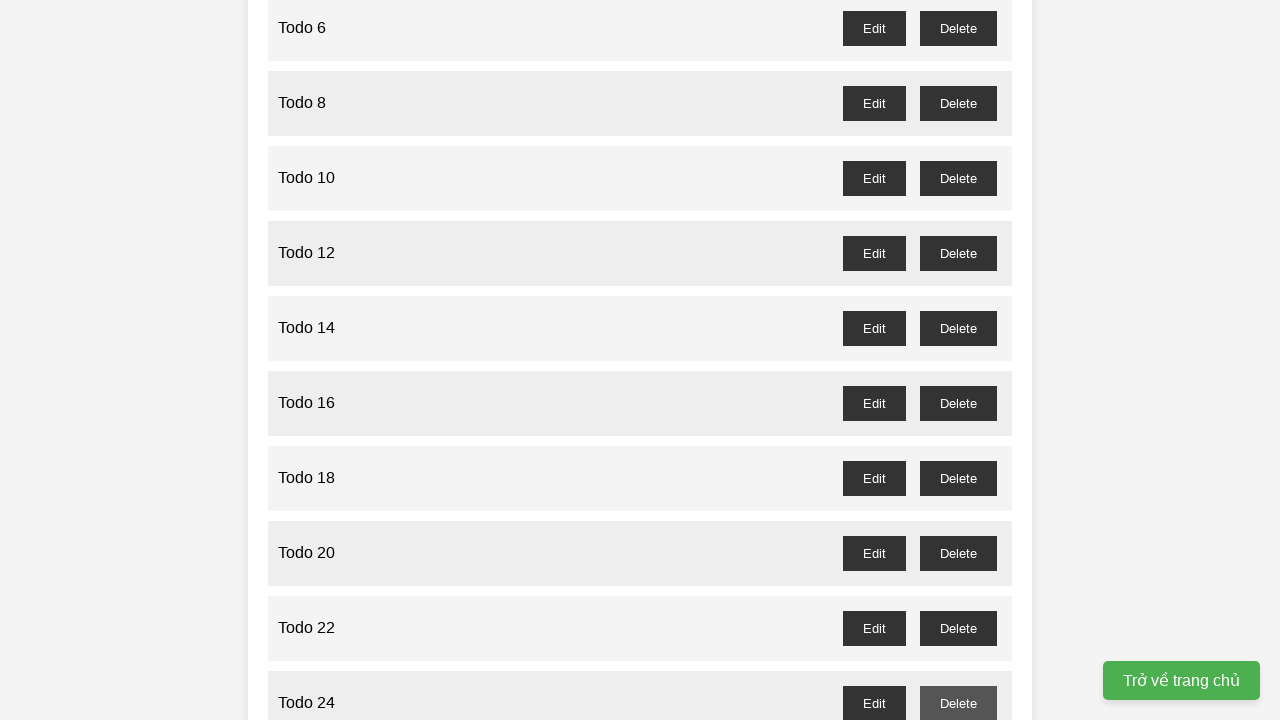

Set up dialog handler for 'Todo 25' deletion
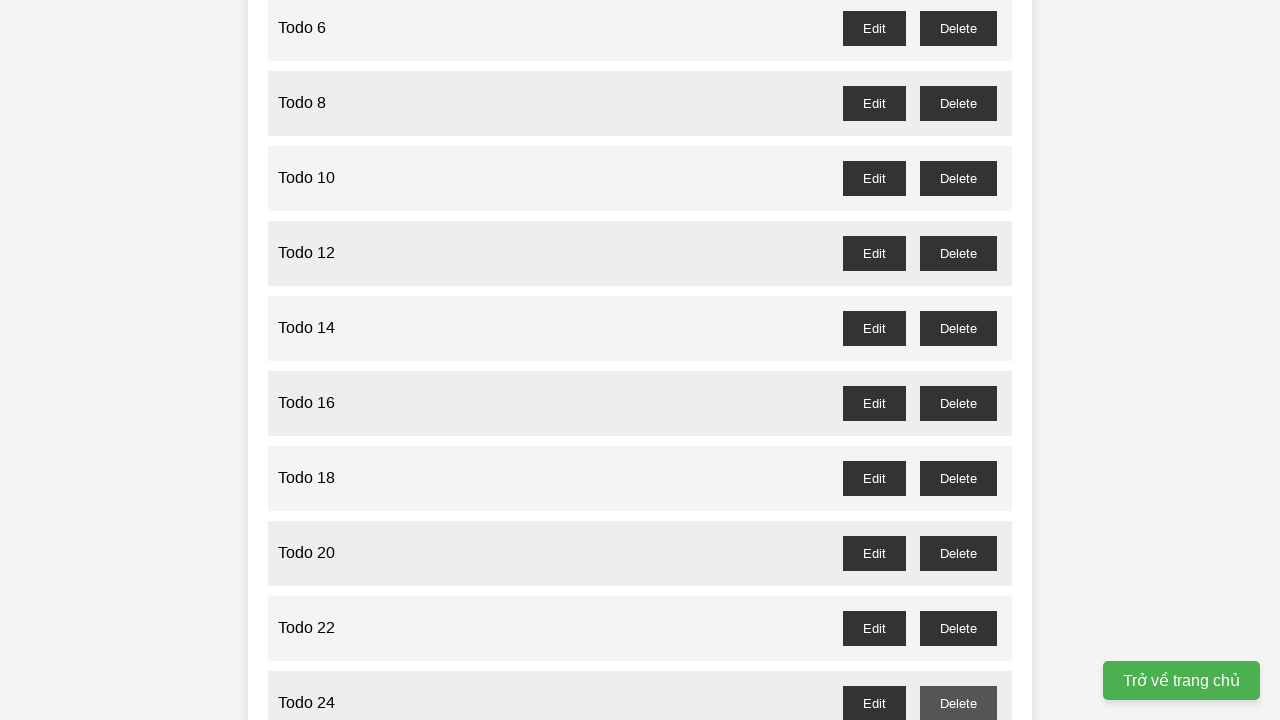

Clicked delete button for 'Todo 25' at (958, 360) on //span[text()="Todo 25"]//following-sibling::div//button[text()="Delete"]
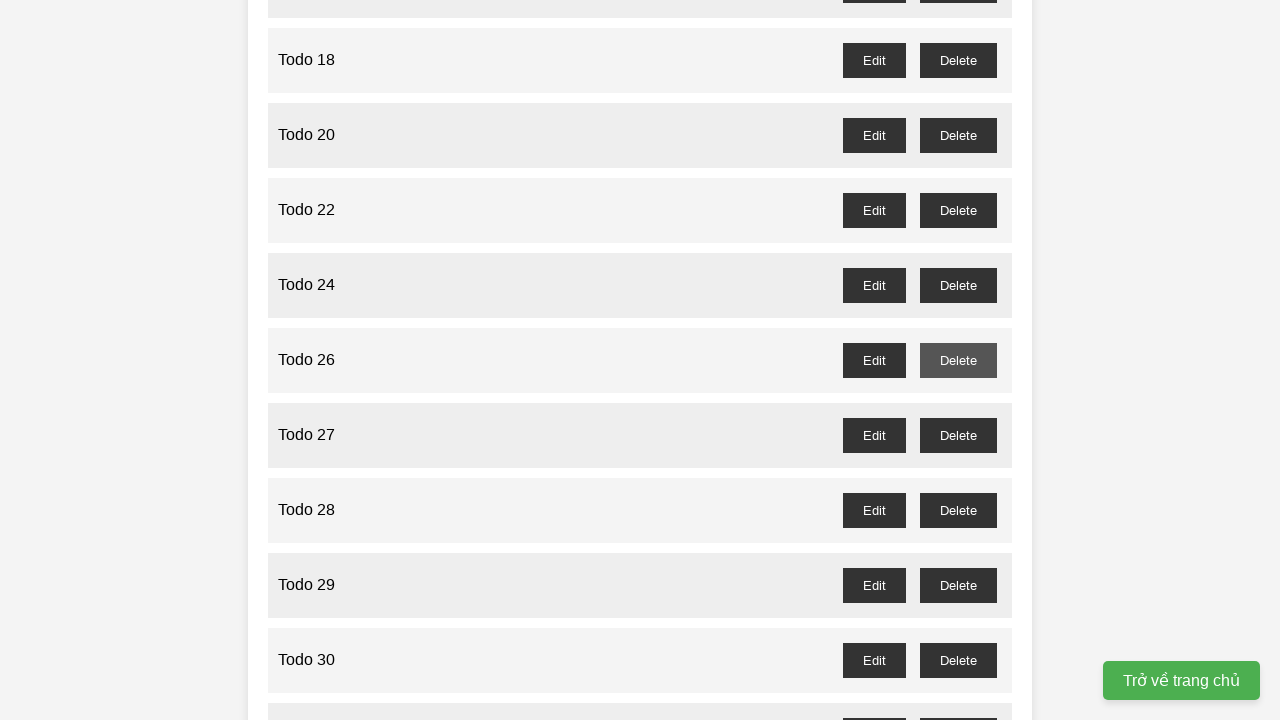

Waited for confirmation dialog handling for 'Todo 25'
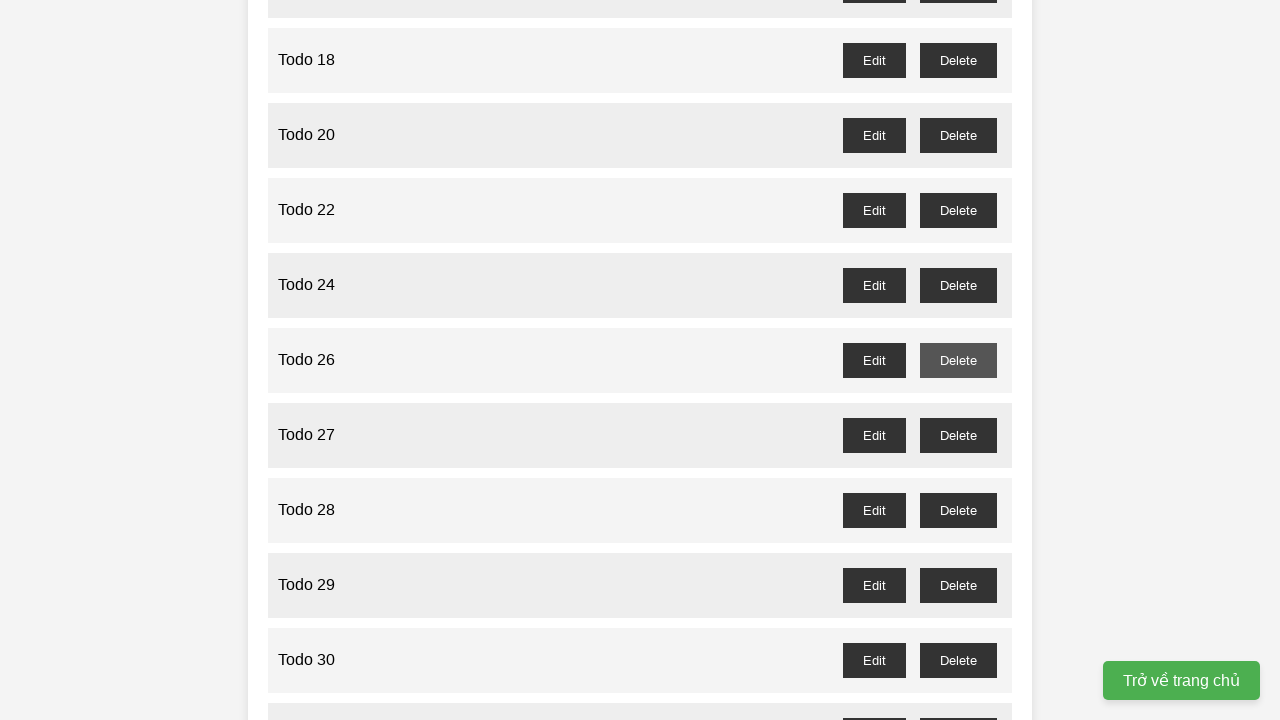

Set up dialog handler for 'Todo 27' deletion
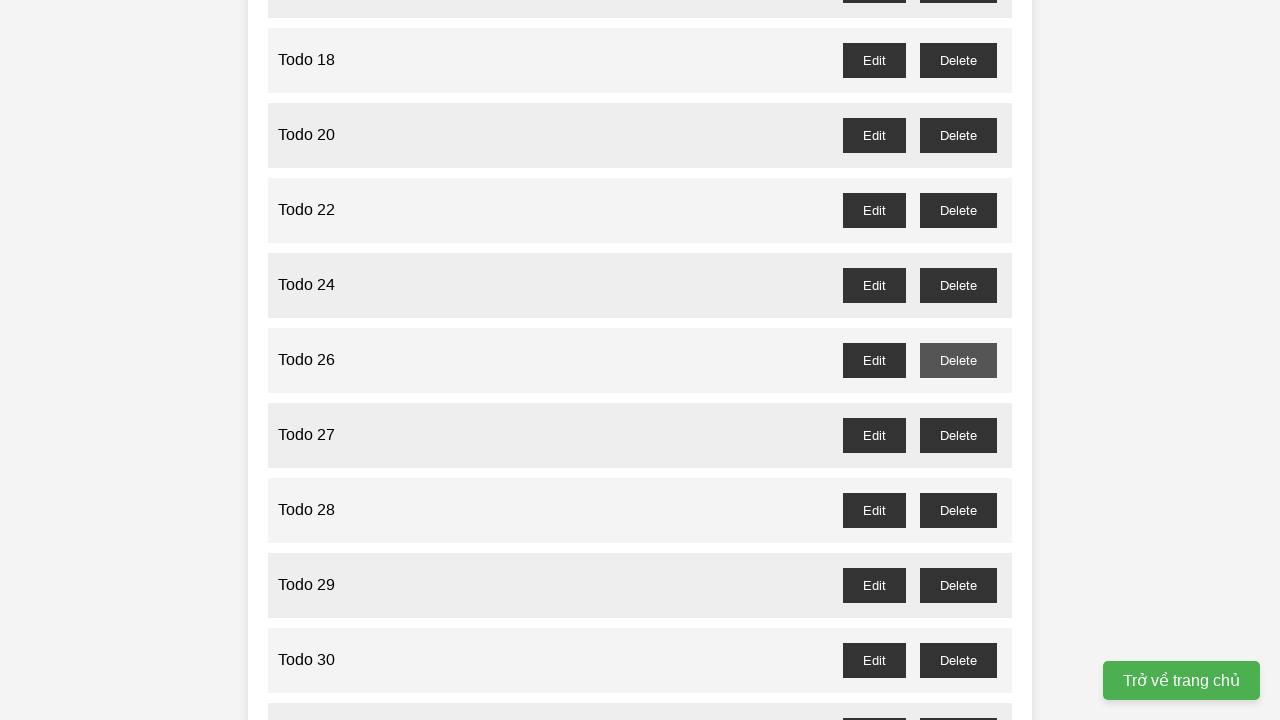

Clicked delete button for 'Todo 27' at (958, 435) on //span[text()="Todo 27"]//following-sibling::div//button[text()="Delete"]
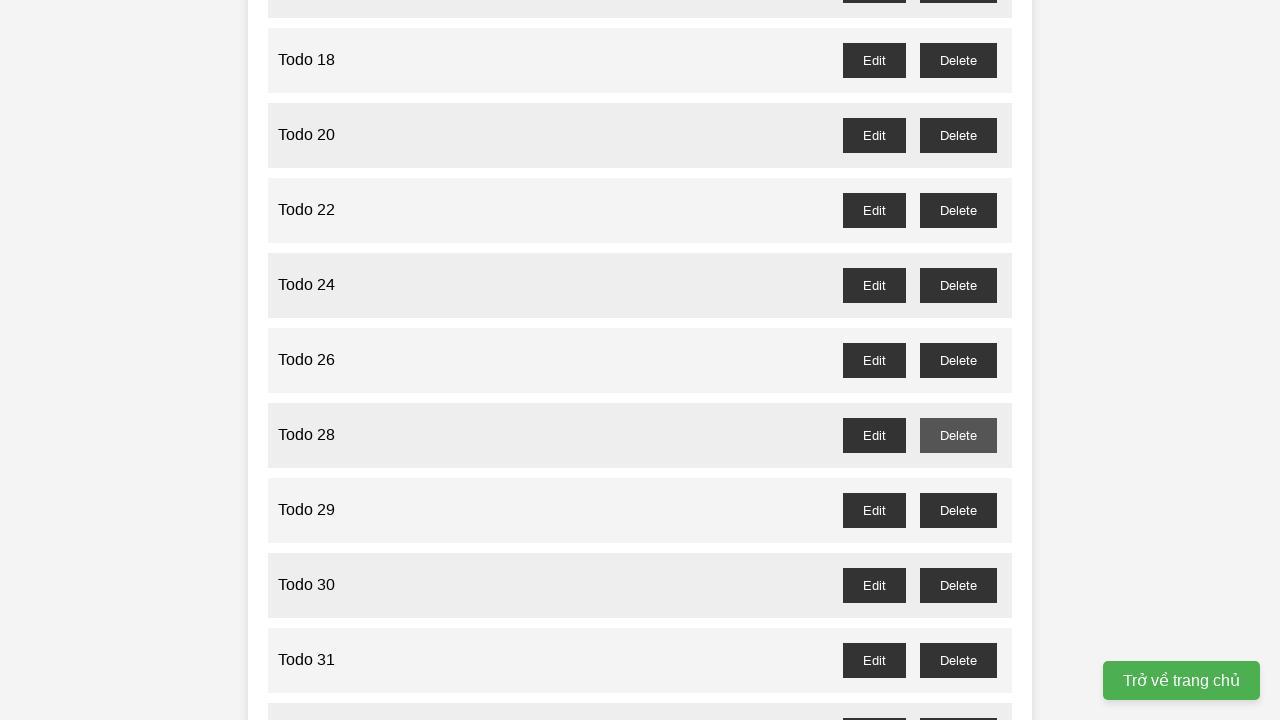

Waited for confirmation dialog handling for 'Todo 27'
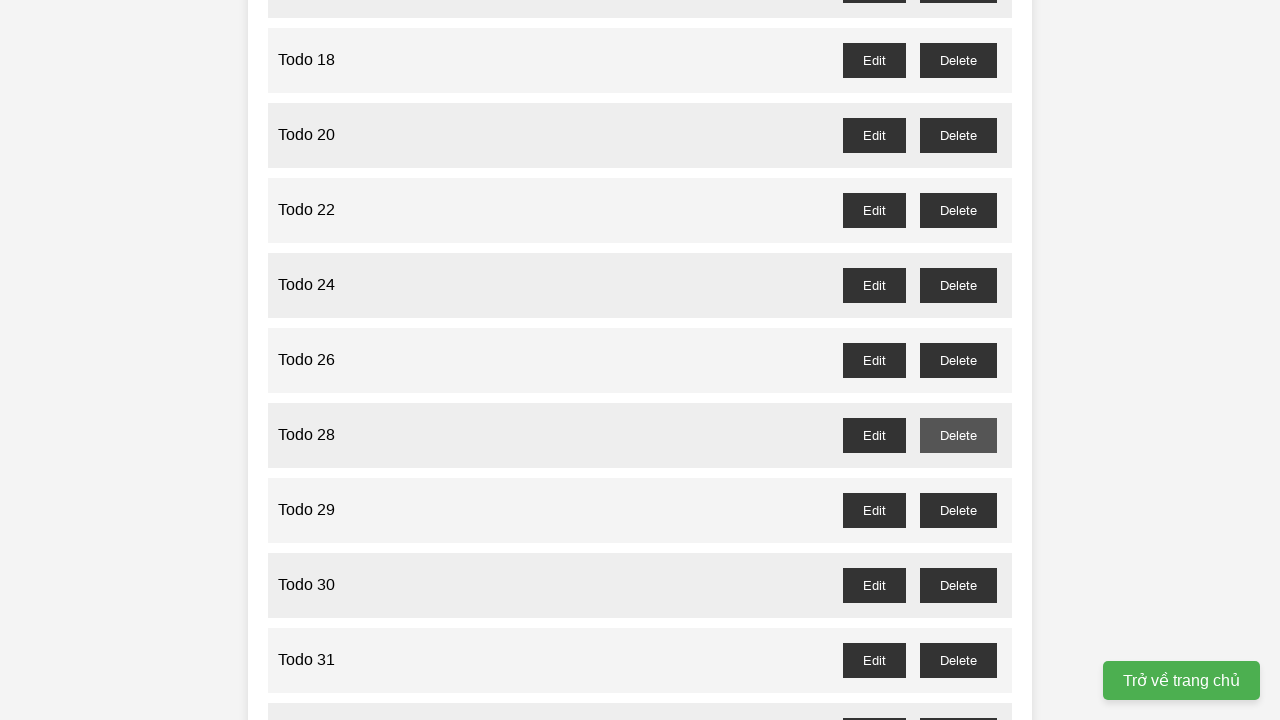

Set up dialog handler for 'Todo 29' deletion
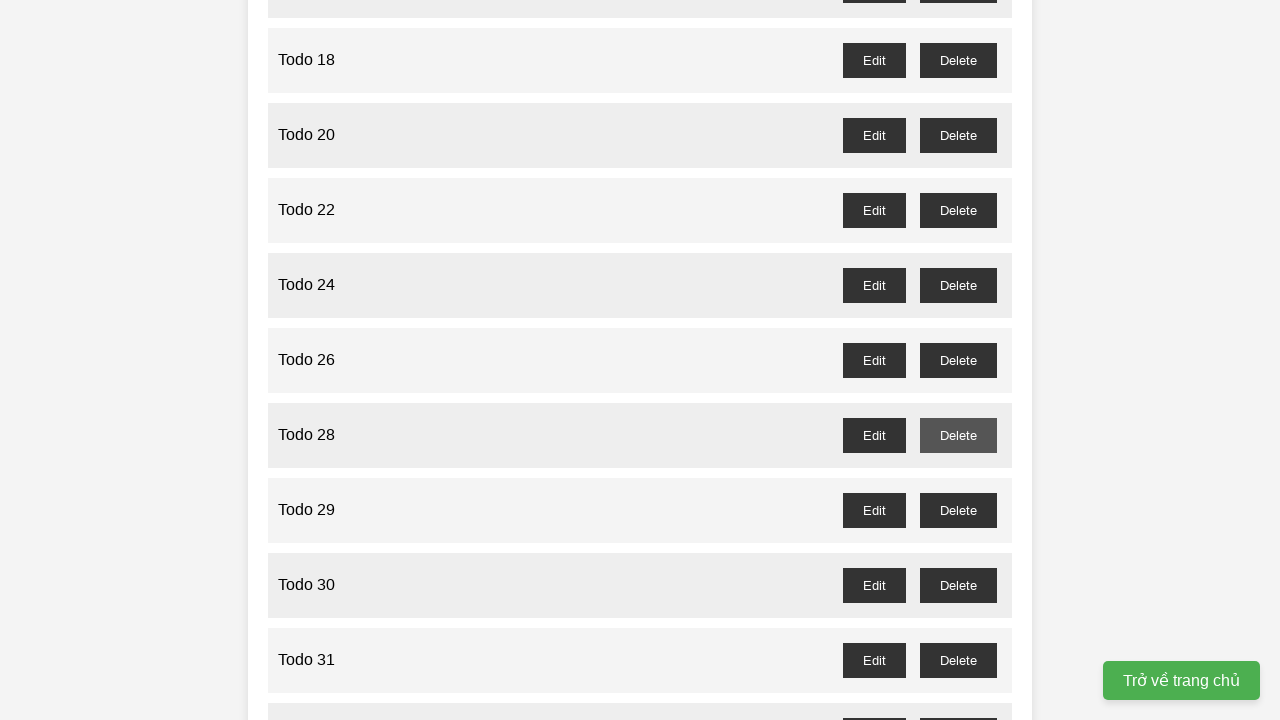

Clicked delete button for 'Todo 29' at (958, 510) on //span[text()="Todo 29"]//following-sibling::div//button[text()="Delete"]
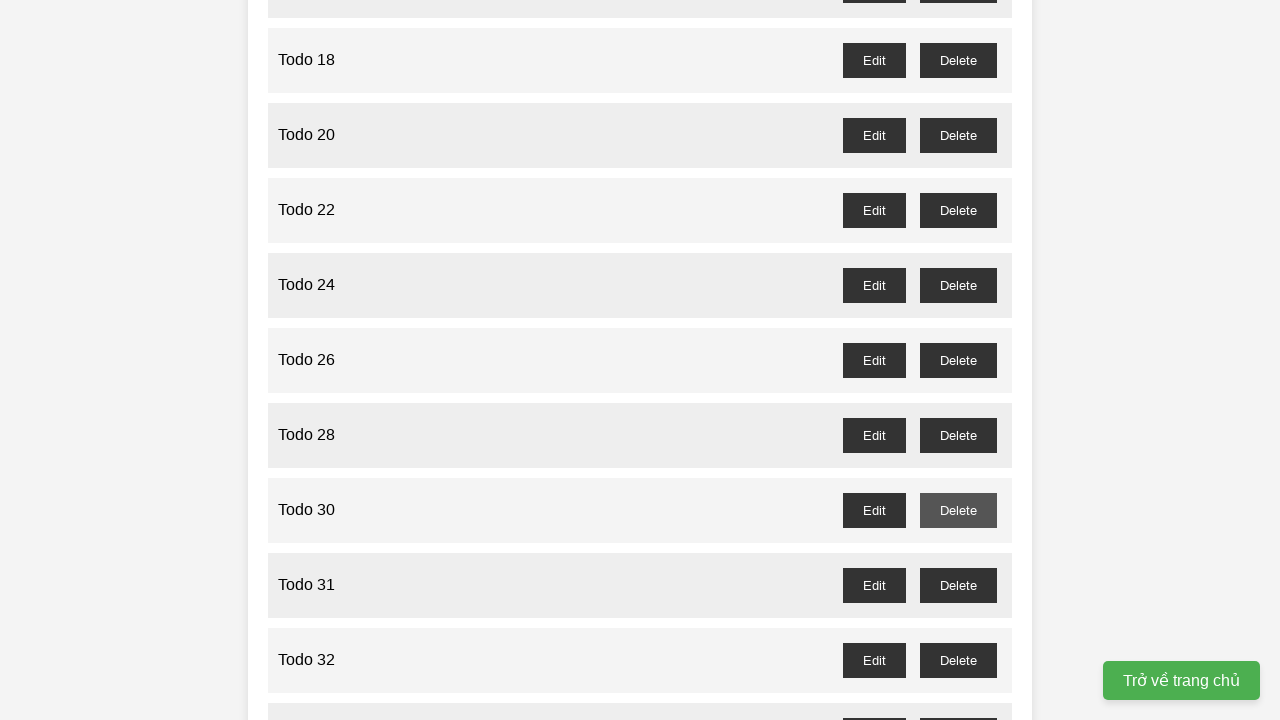

Waited for confirmation dialog handling for 'Todo 29'
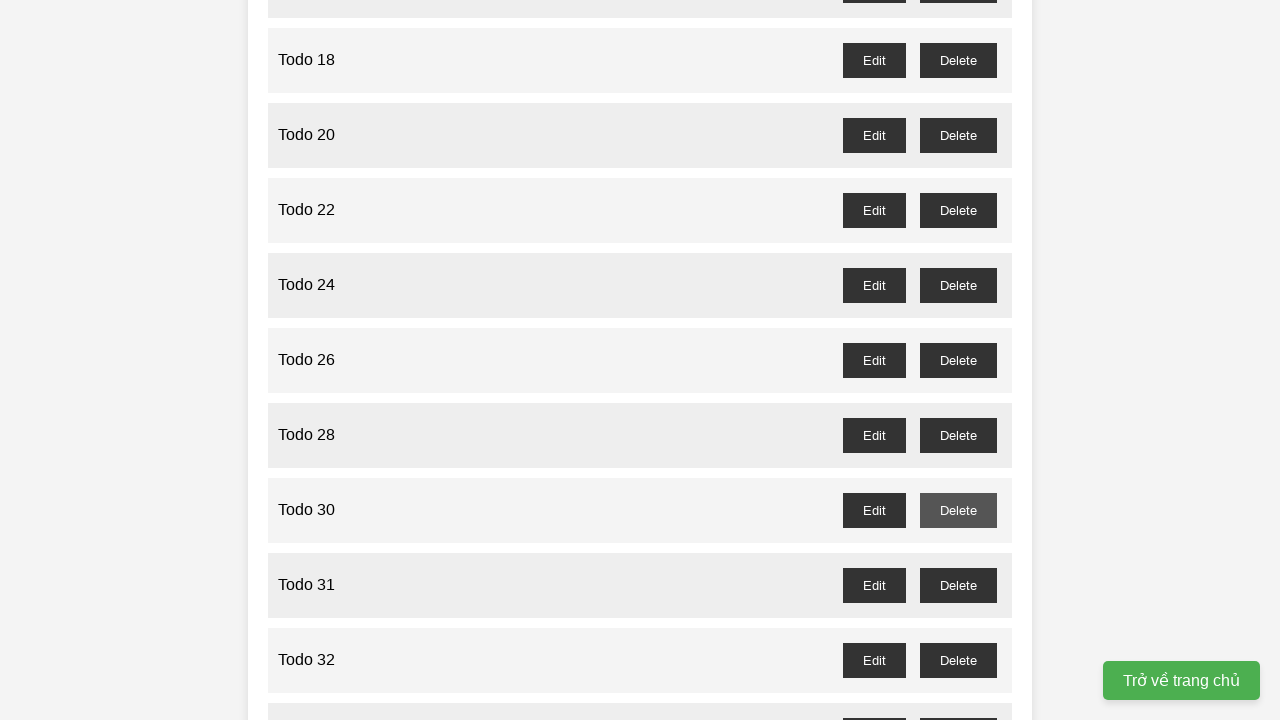

Set up dialog handler for 'Todo 31' deletion
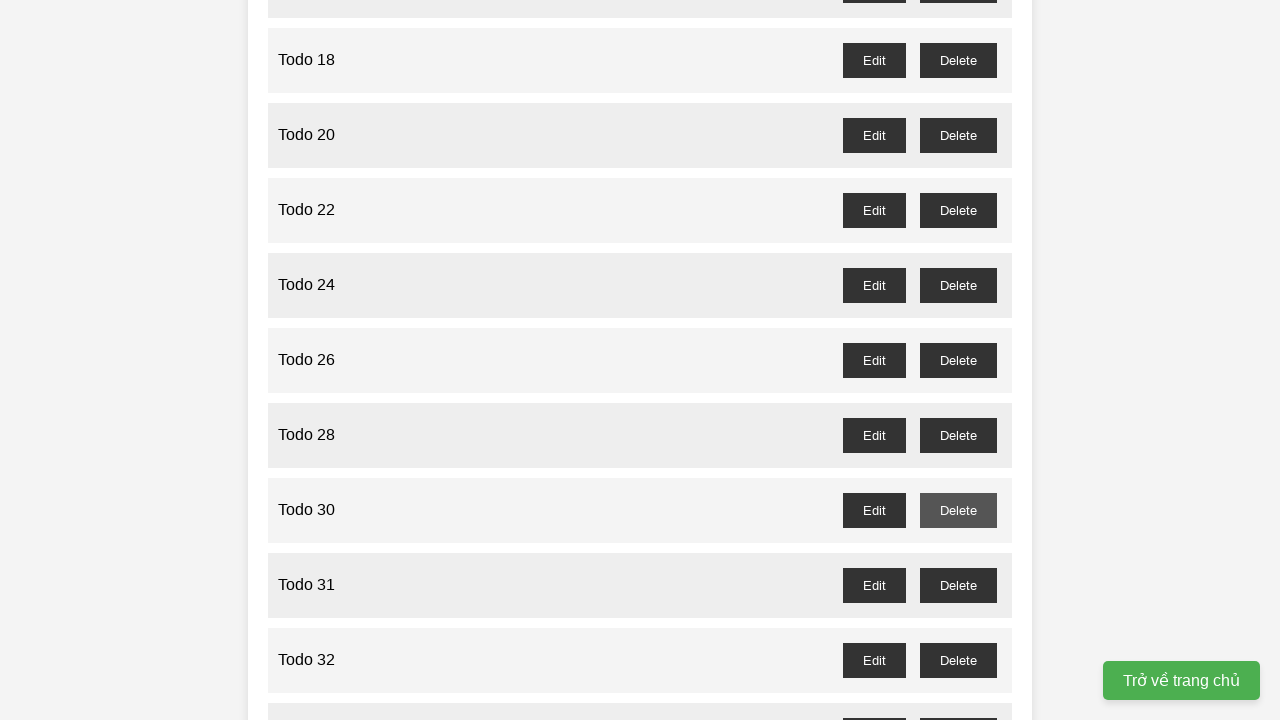

Clicked delete button for 'Todo 31' at (958, 585) on //span[text()="Todo 31"]//following-sibling::div//button[text()="Delete"]
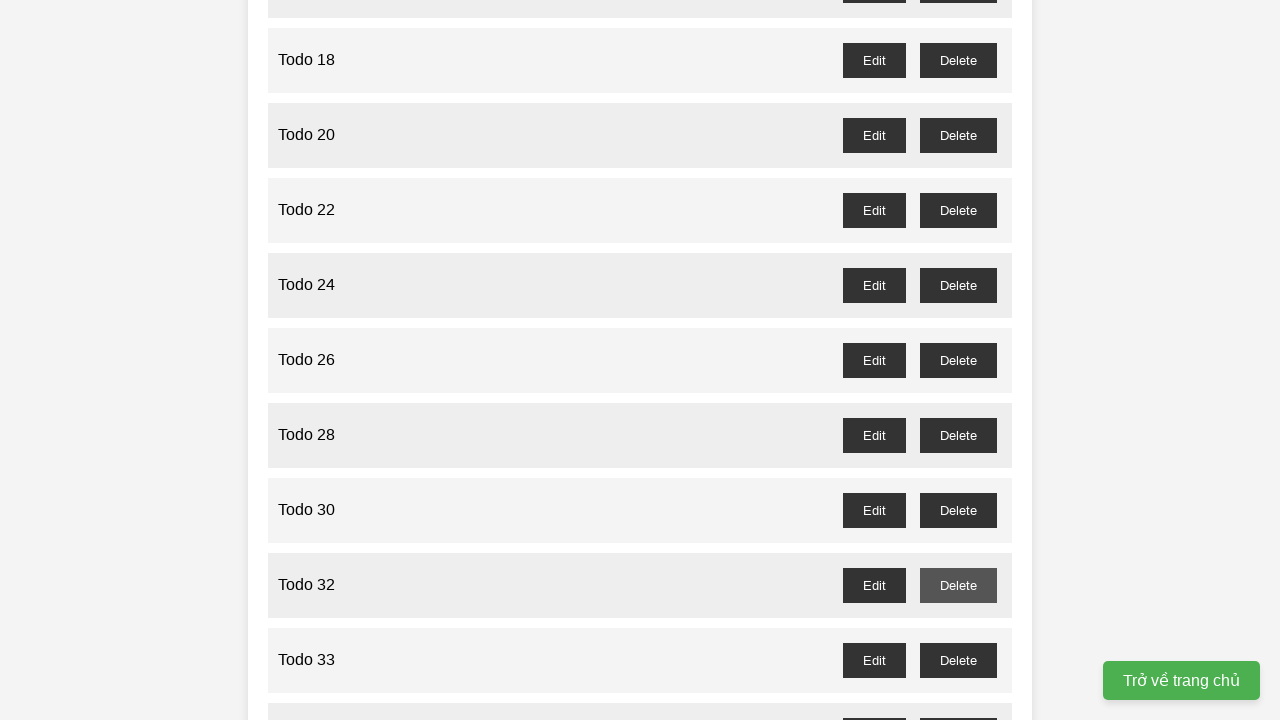

Waited for confirmation dialog handling for 'Todo 31'
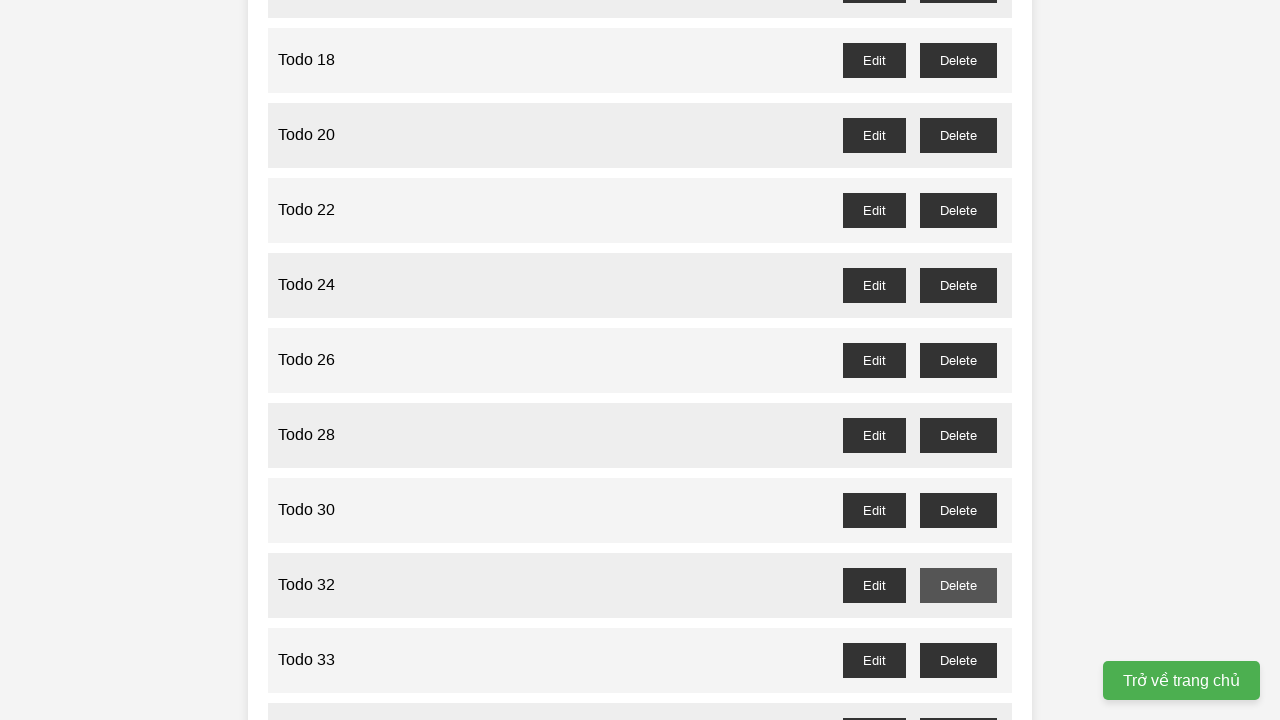

Set up dialog handler for 'Todo 33' deletion
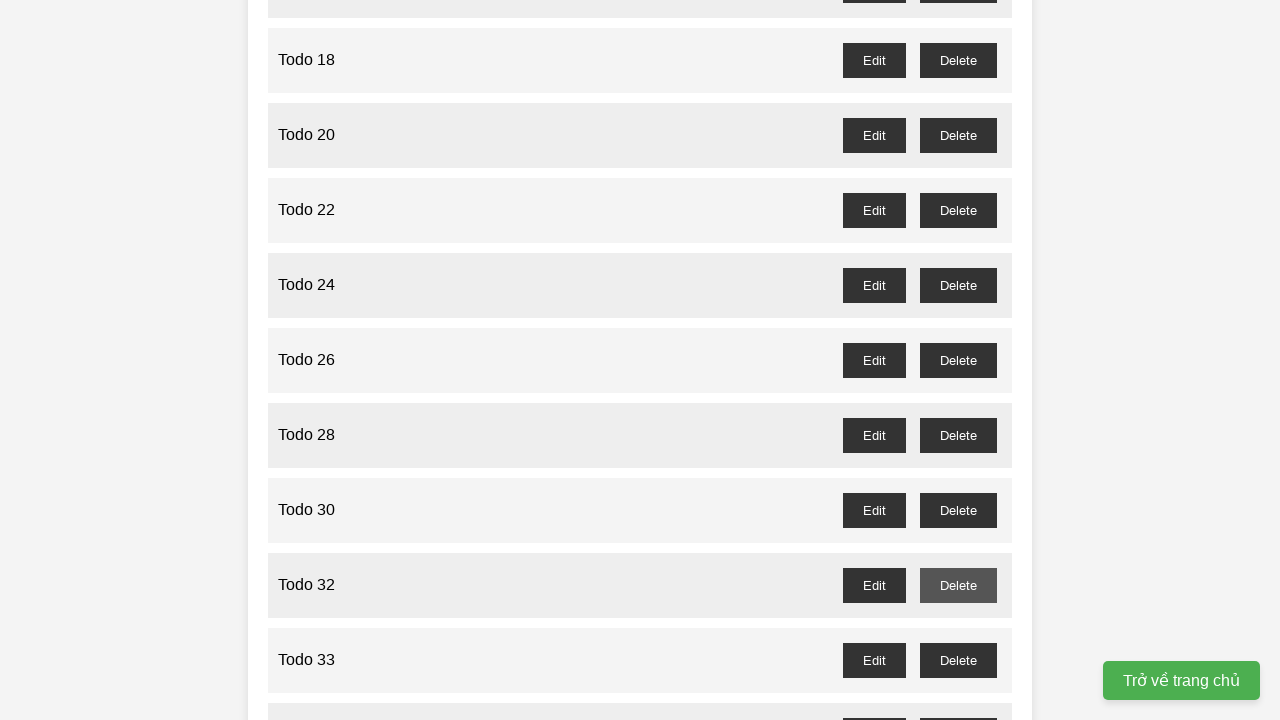

Clicked delete button for 'Todo 33' at (958, 660) on //span[text()="Todo 33"]//following-sibling::div//button[text()="Delete"]
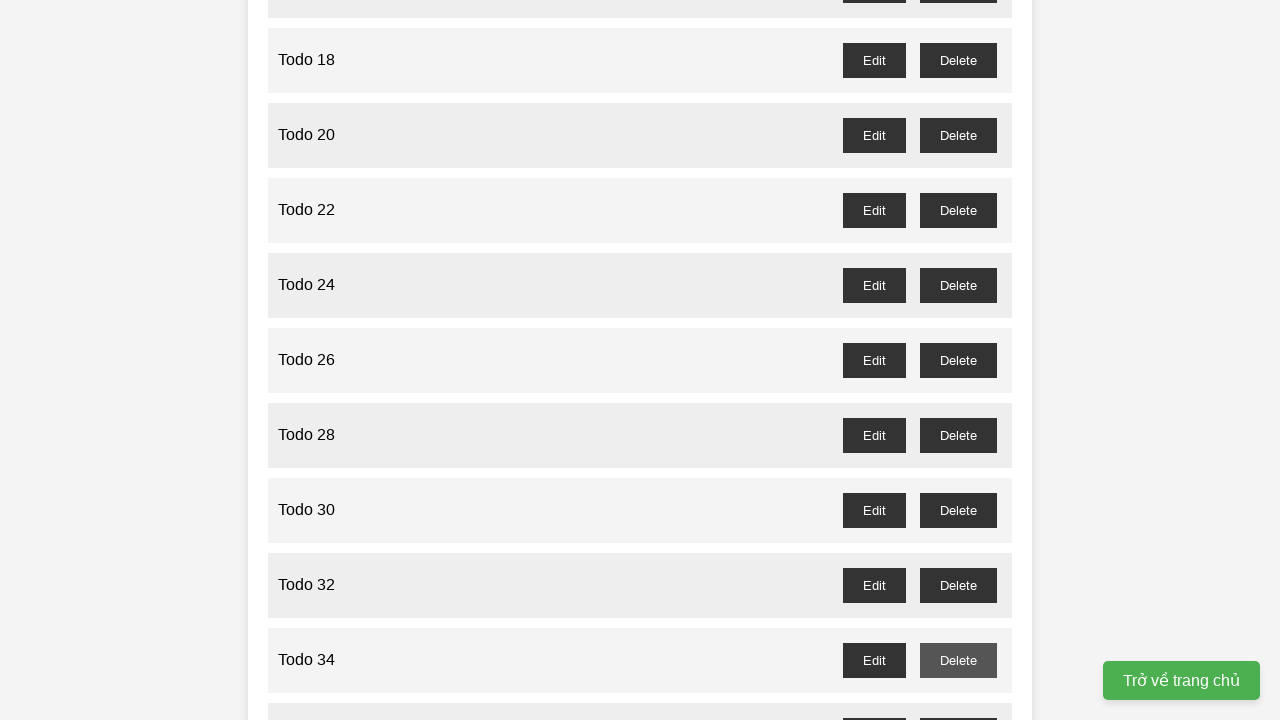

Waited for confirmation dialog handling for 'Todo 33'
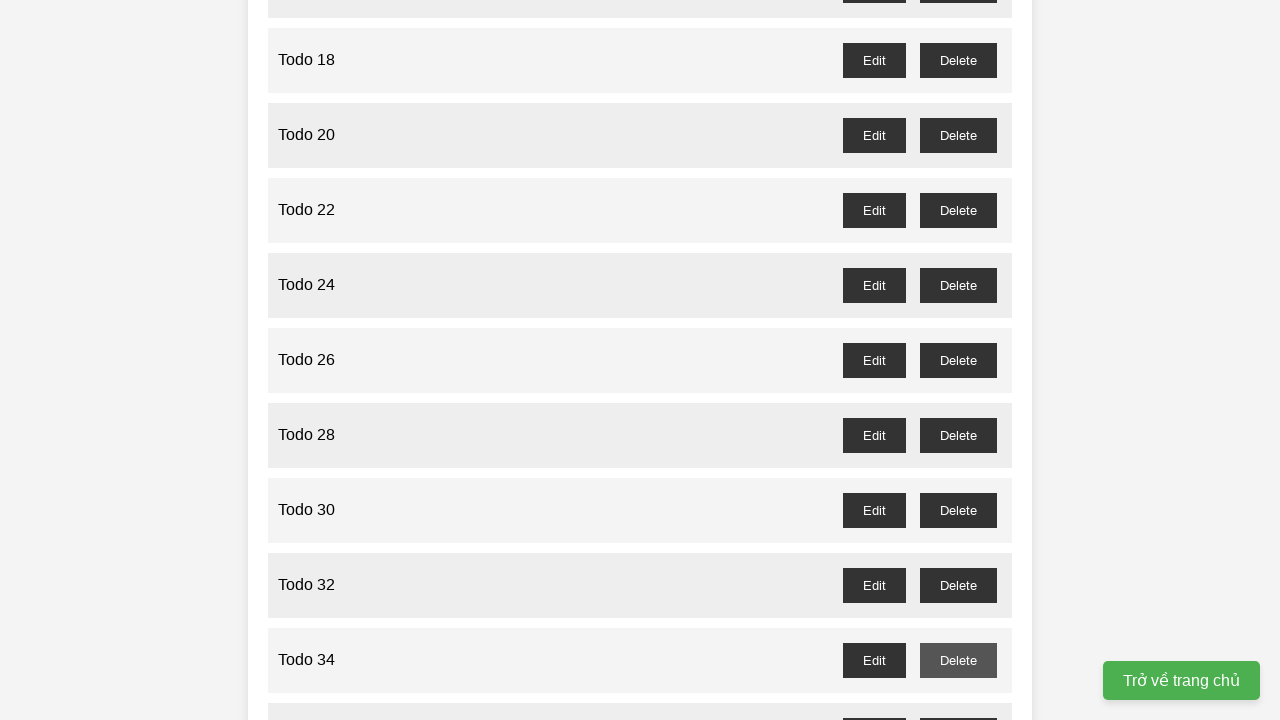

Set up dialog handler for 'Todo 35' deletion
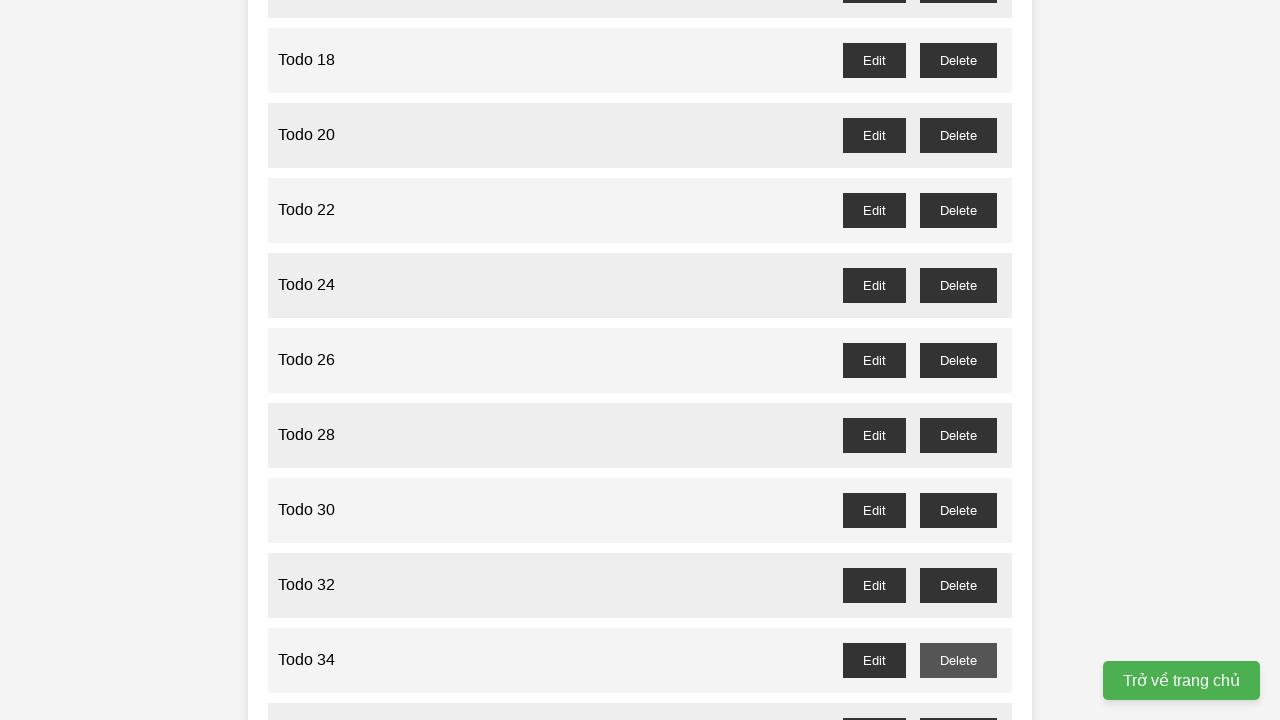

Clicked delete button for 'Todo 35' at (958, 703) on //span[text()="Todo 35"]//following-sibling::div//button[text()="Delete"]
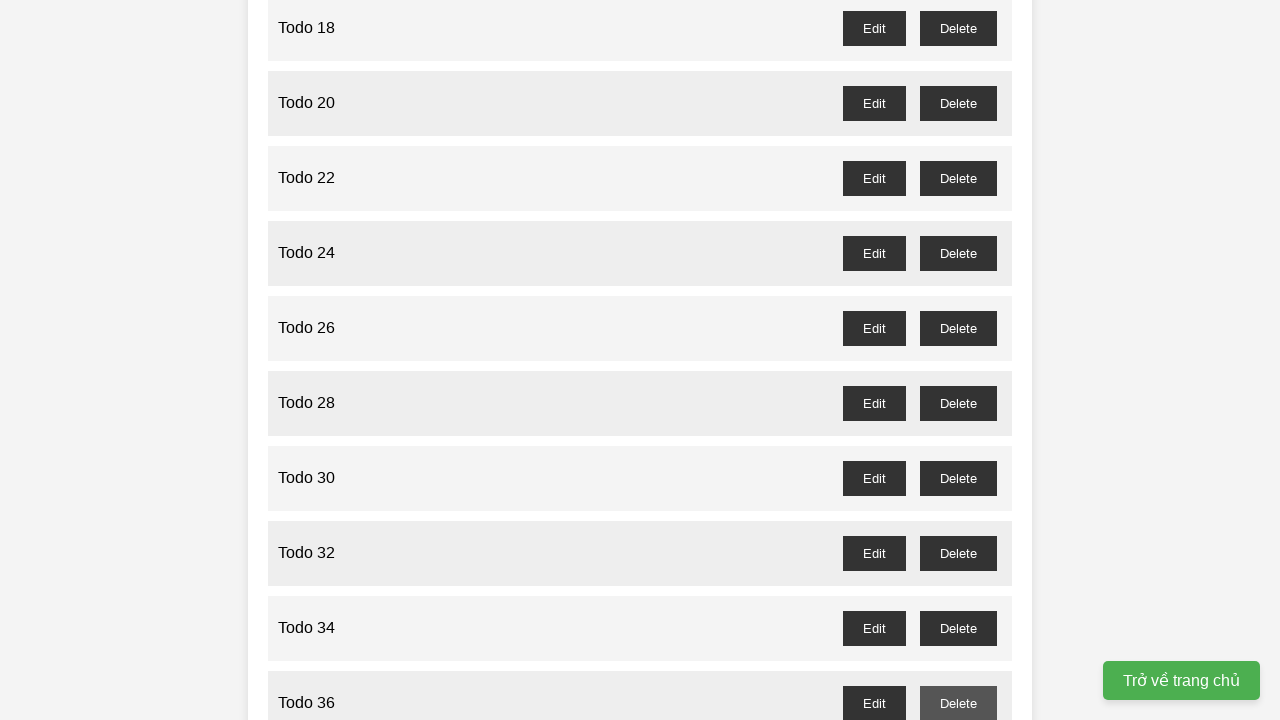

Waited for confirmation dialog handling for 'Todo 35'
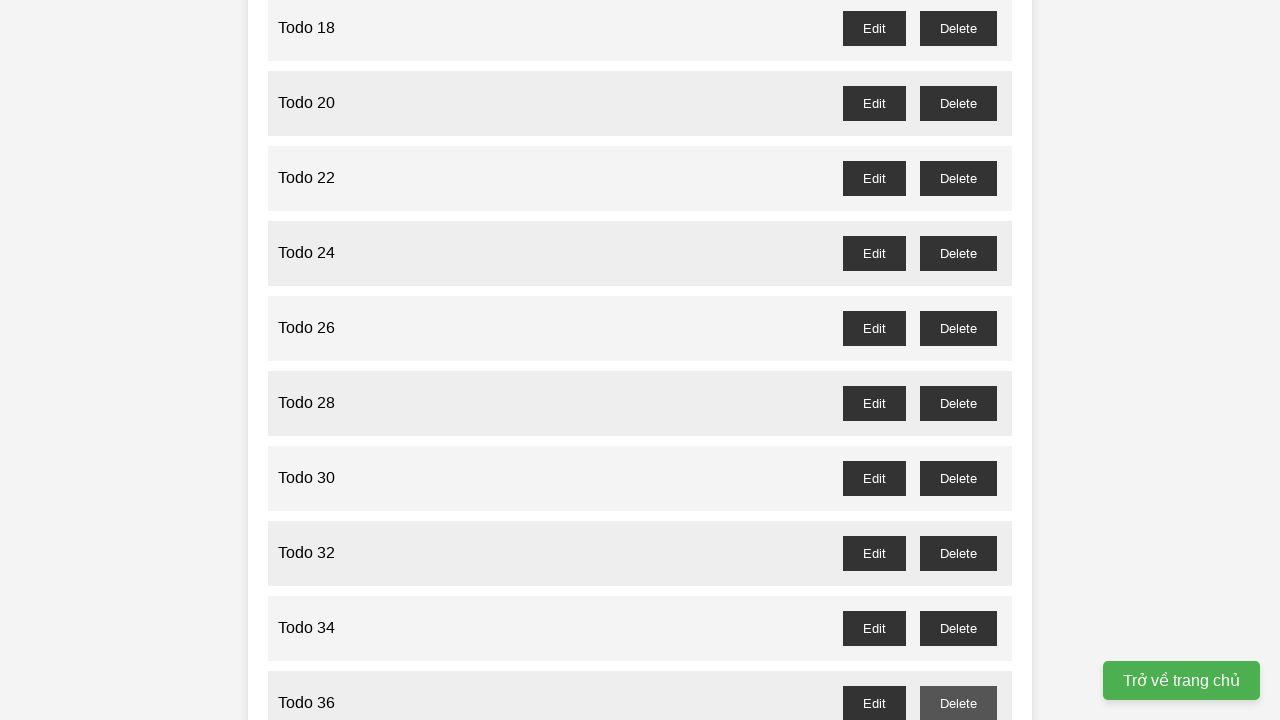

Set up dialog handler for 'Todo 37' deletion
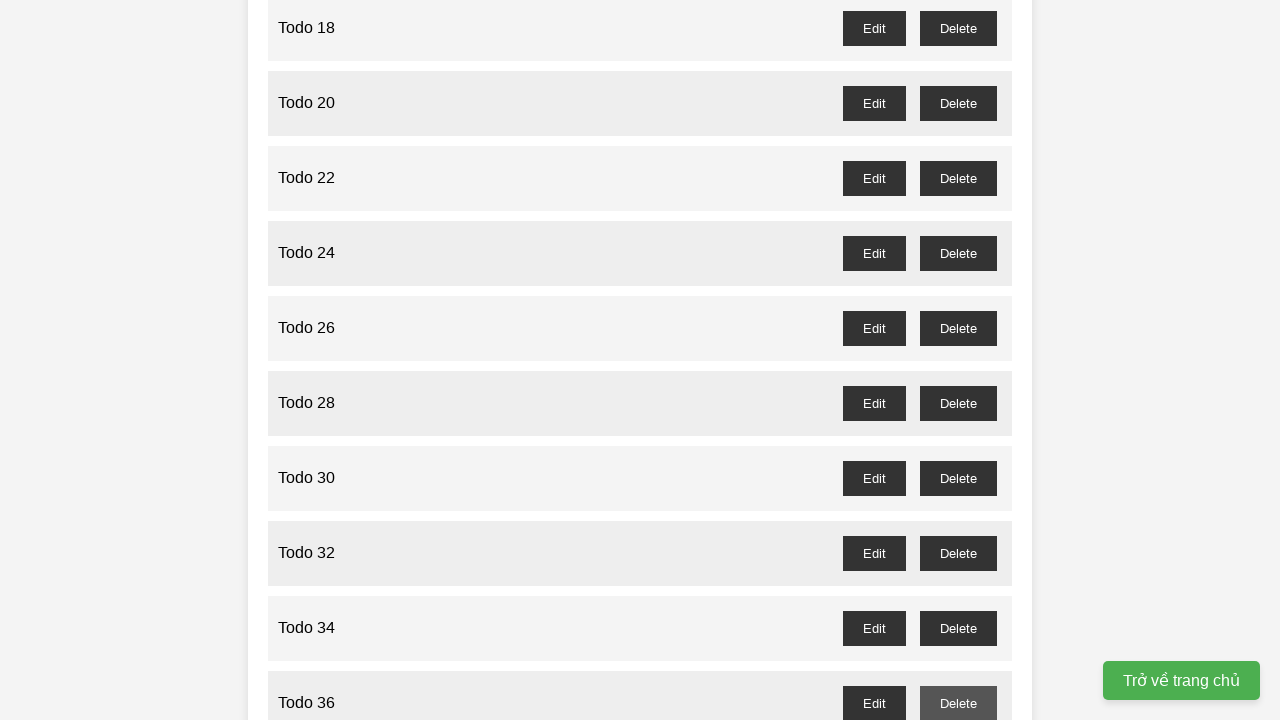

Clicked delete button for 'Todo 37' at (958, 360) on //span[text()="Todo 37"]//following-sibling::div//button[text()="Delete"]
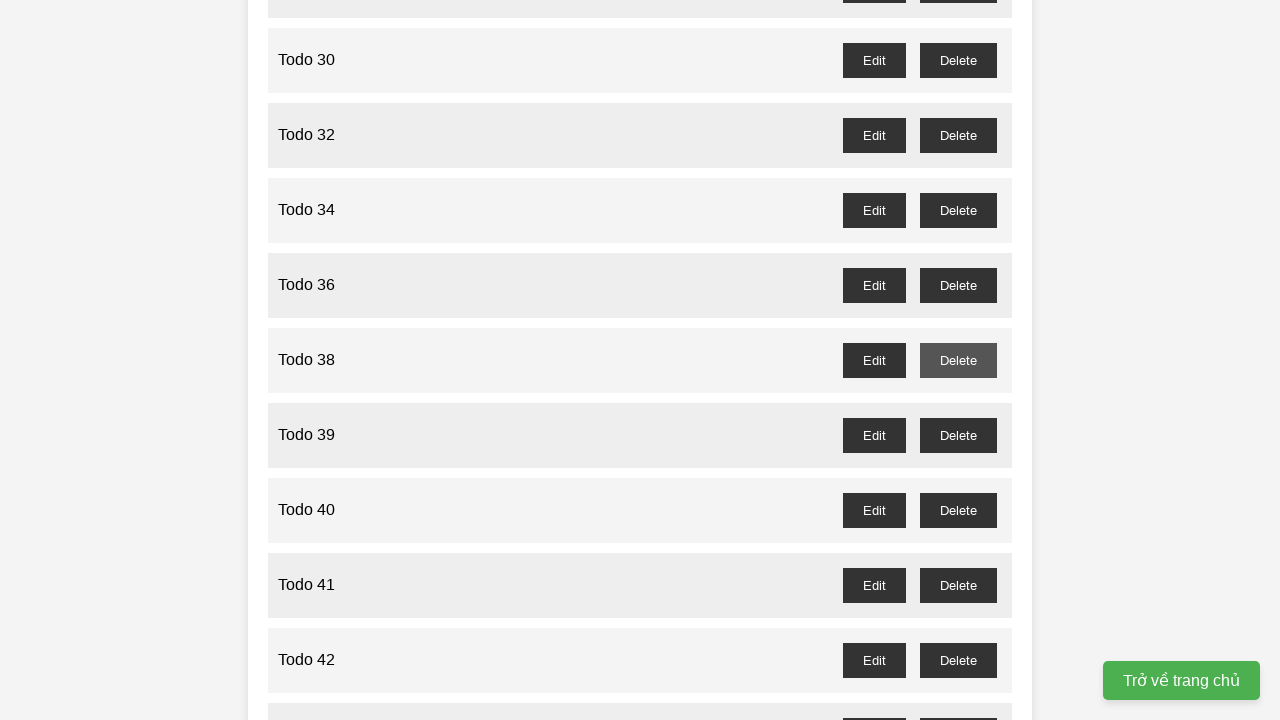

Waited for confirmation dialog handling for 'Todo 37'
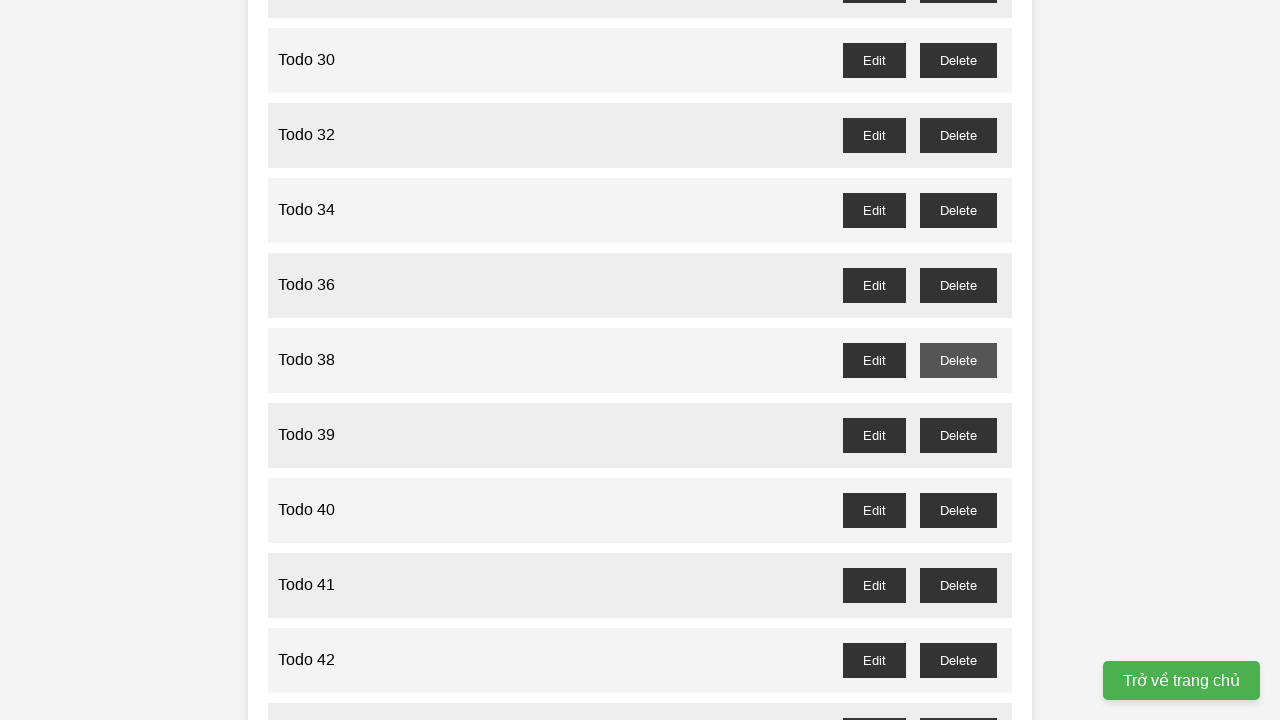

Set up dialog handler for 'Todo 39' deletion
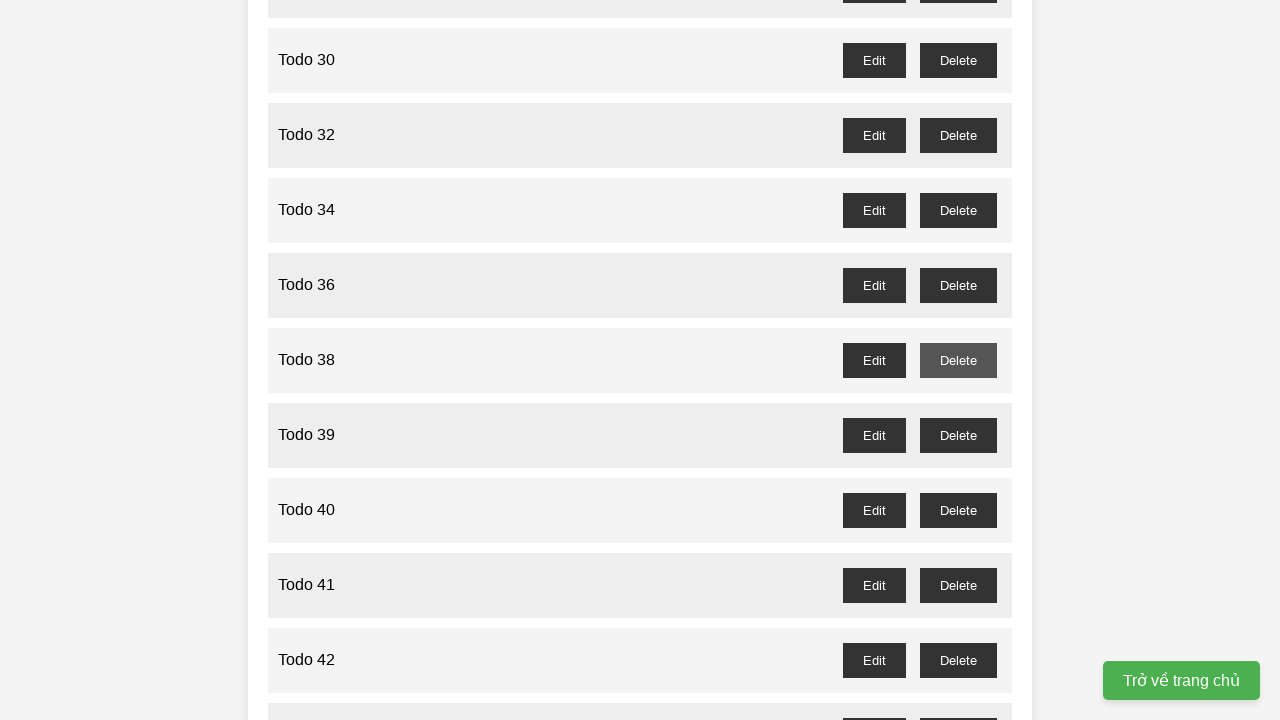

Clicked delete button for 'Todo 39' at (958, 435) on //span[text()="Todo 39"]//following-sibling::div//button[text()="Delete"]
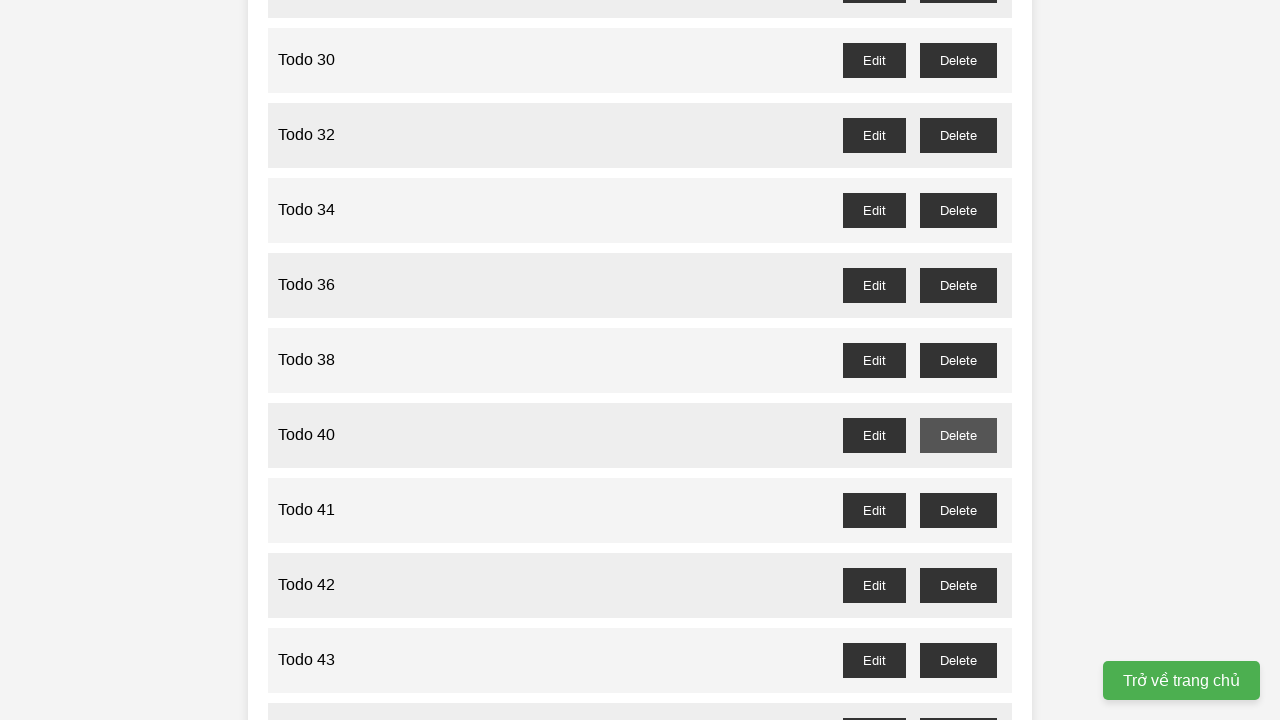

Waited for confirmation dialog handling for 'Todo 39'
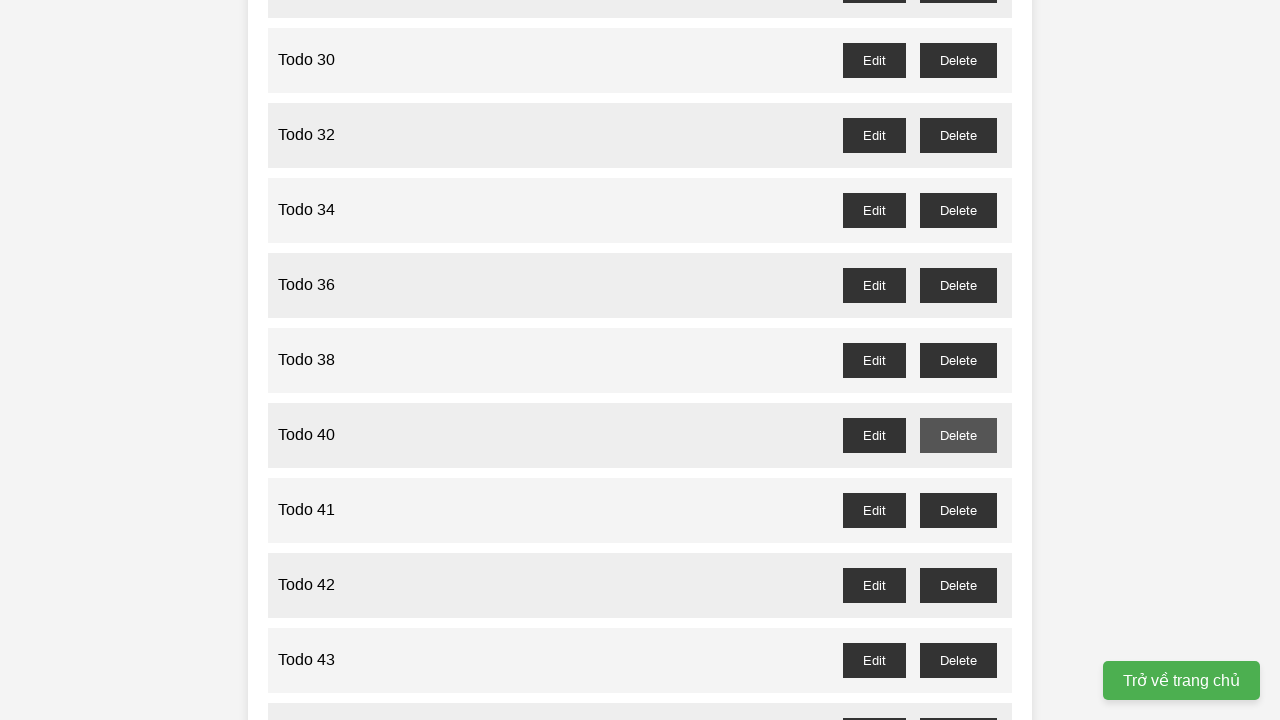

Set up dialog handler for 'Todo 41' deletion
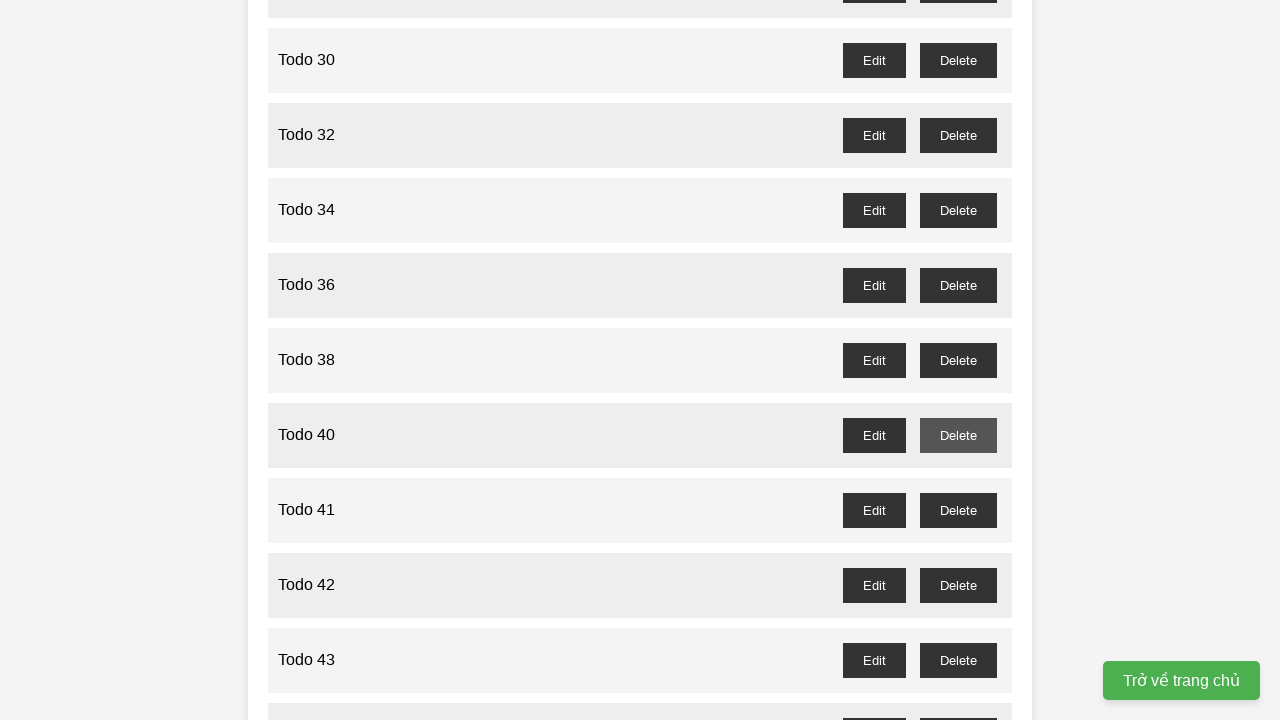

Clicked delete button for 'Todo 41' at (958, 510) on //span[text()="Todo 41"]//following-sibling::div//button[text()="Delete"]
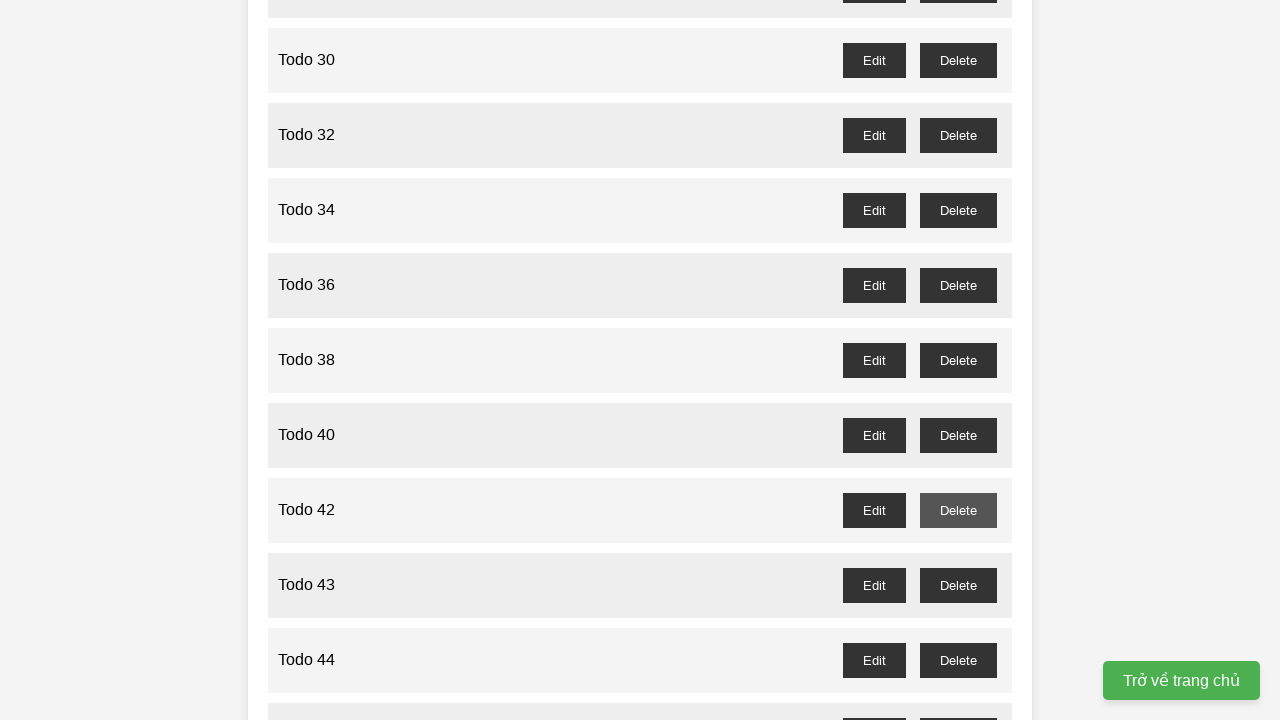

Waited for confirmation dialog handling for 'Todo 41'
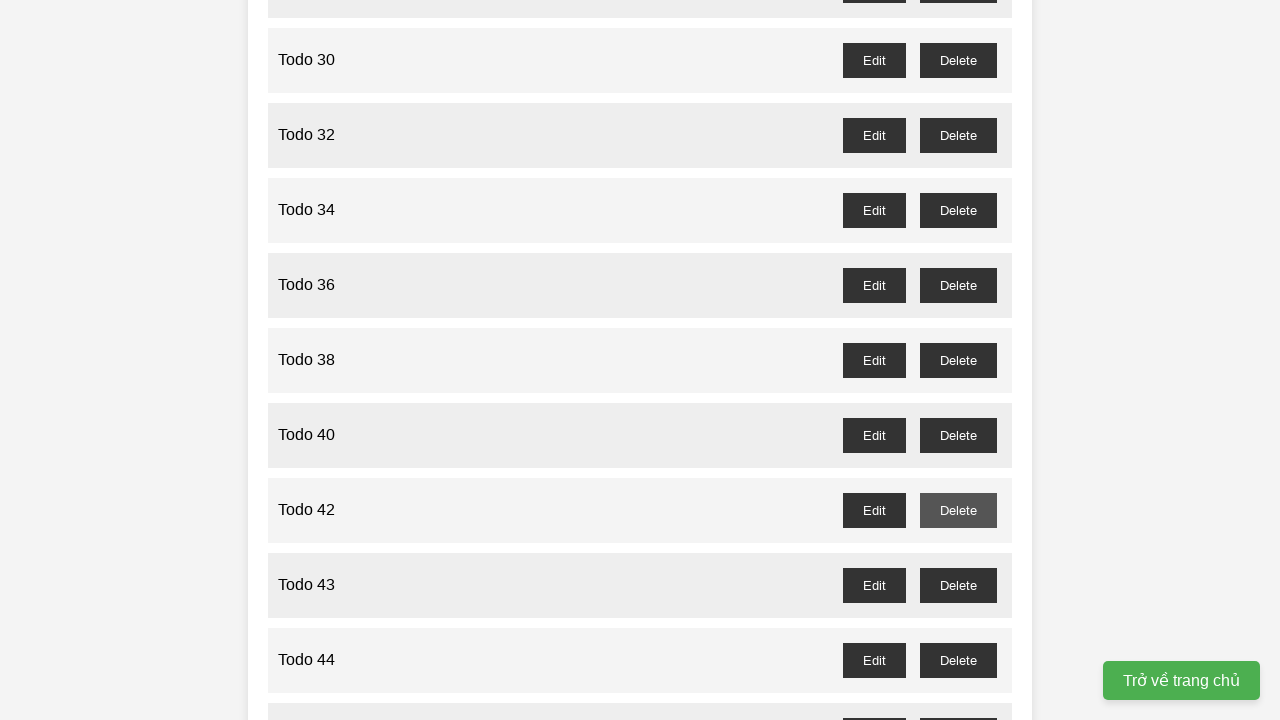

Set up dialog handler for 'Todo 43' deletion
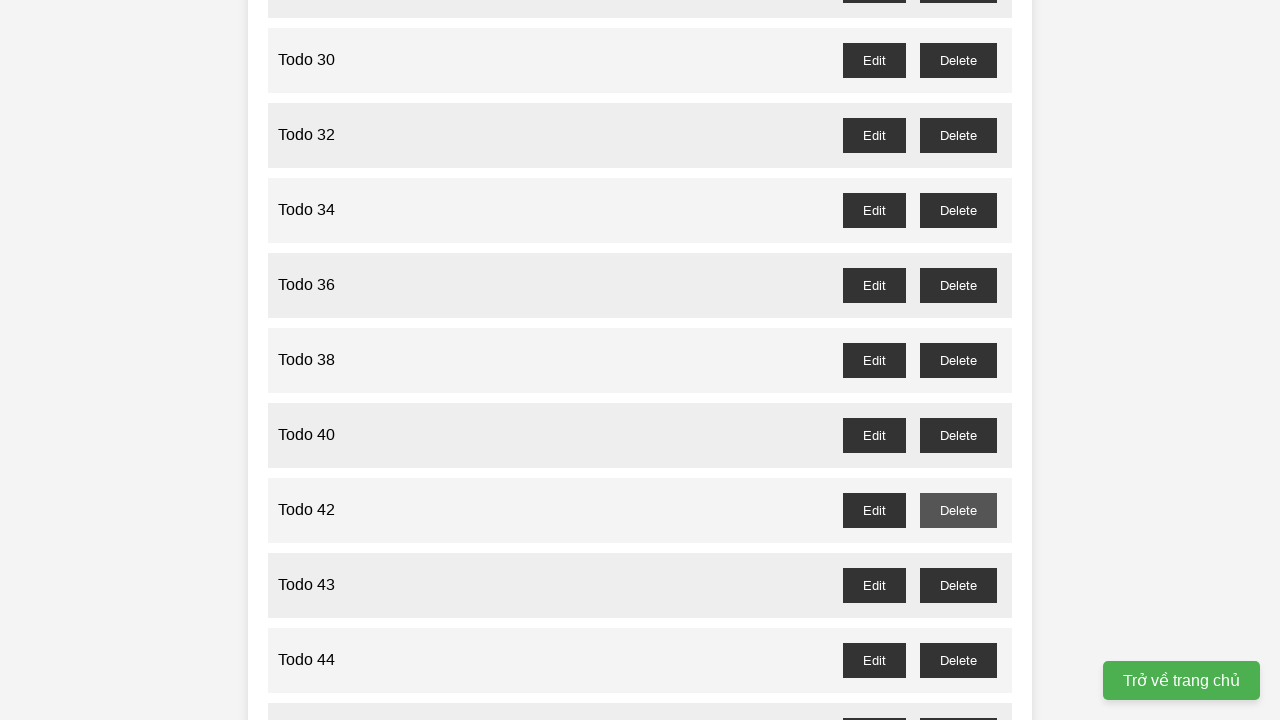

Clicked delete button for 'Todo 43' at (958, 585) on //span[text()="Todo 43"]//following-sibling::div//button[text()="Delete"]
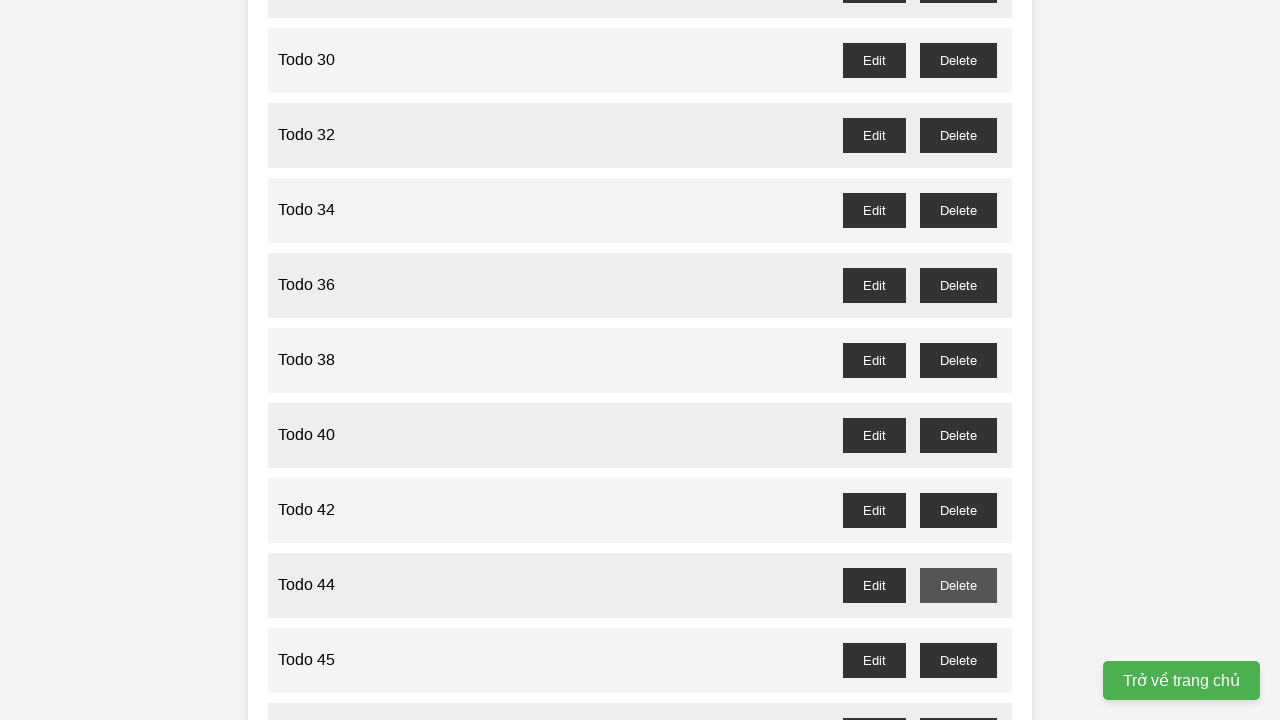

Waited for confirmation dialog handling for 'Todo 43'
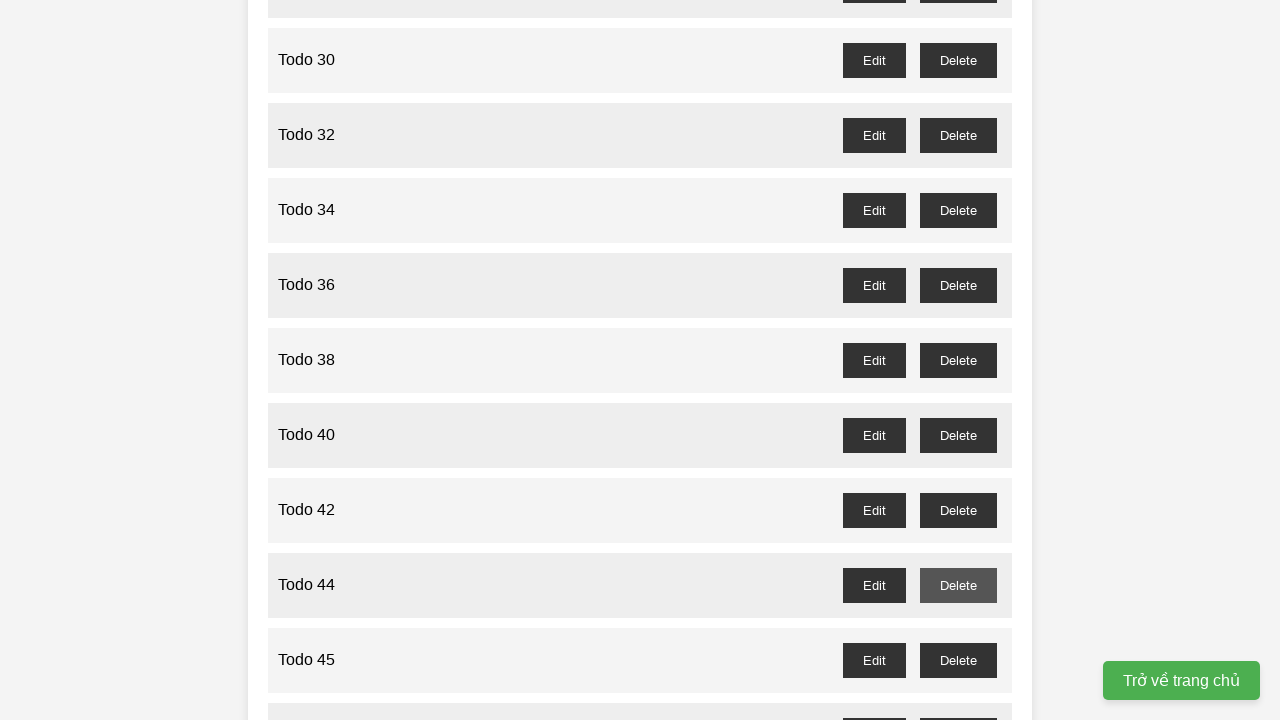

Set up dialog handler for 'Todo 45' deletion
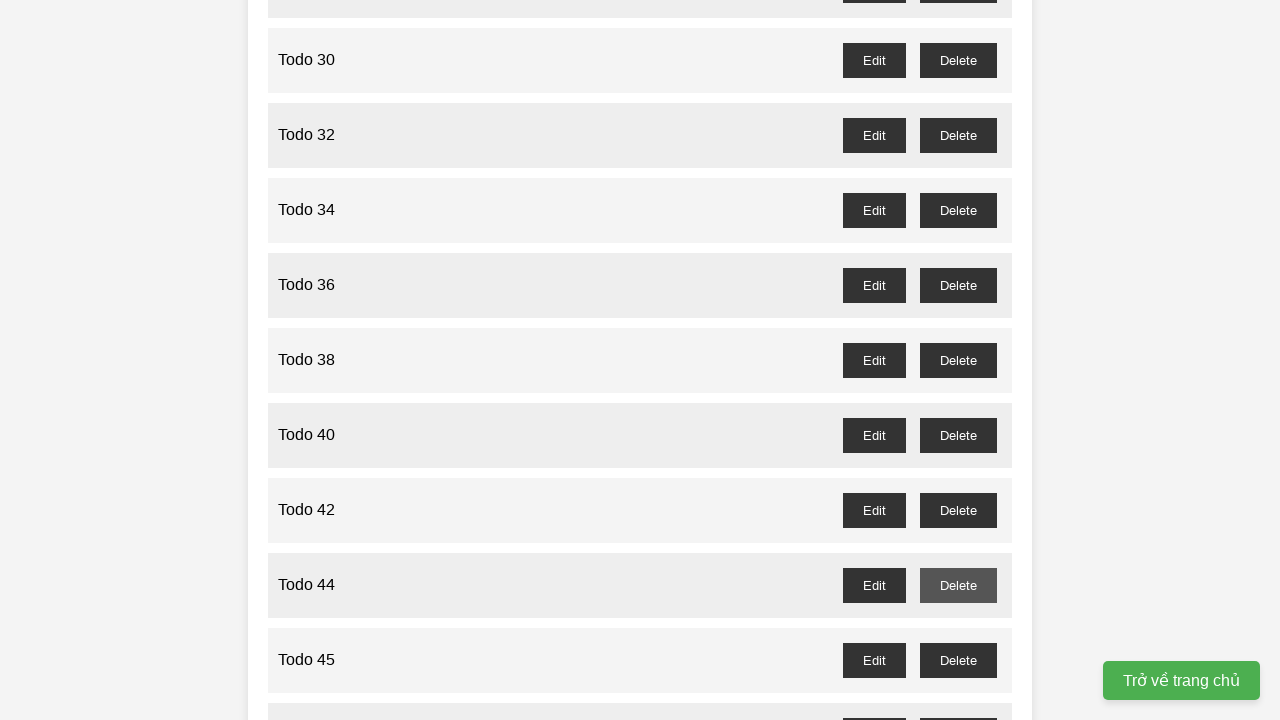

Clicked delete button for 'Todo 45' at (958, 660) on //span[text()="Todo 45"]//following-sibling::div//button[text()="Delete"]
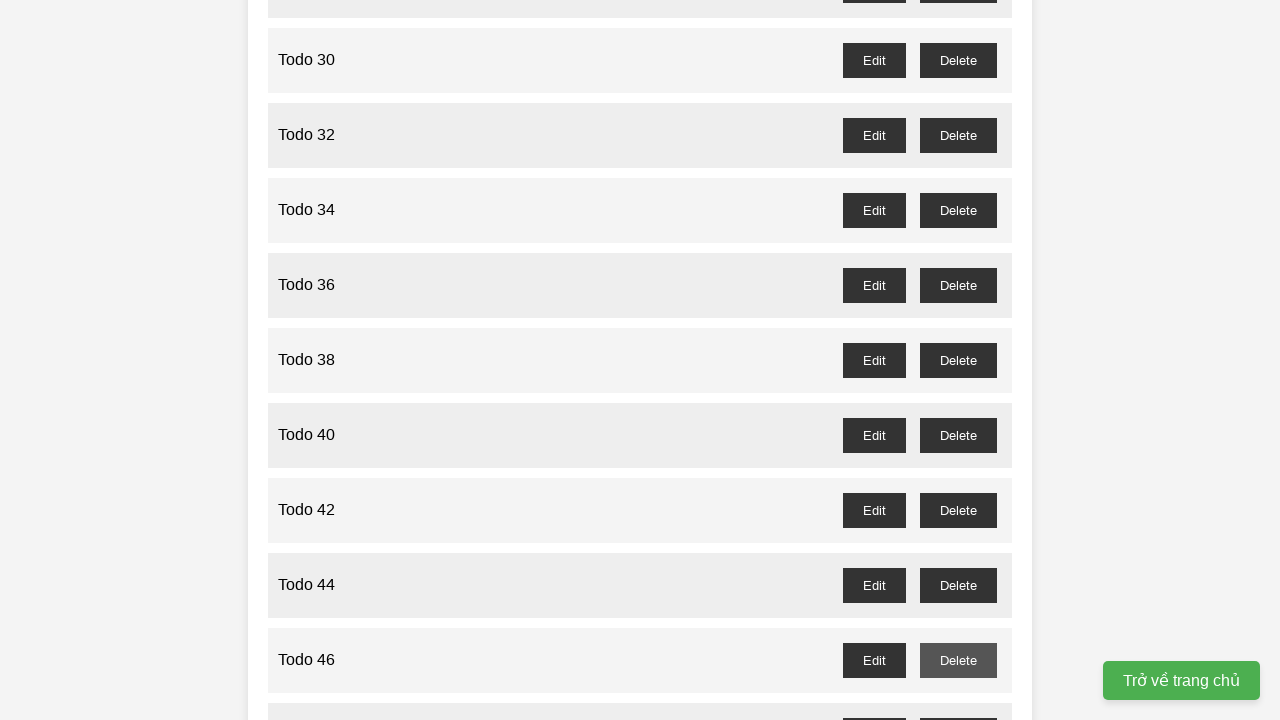

Waited for confirmation dialog handling for 'Todo 45'
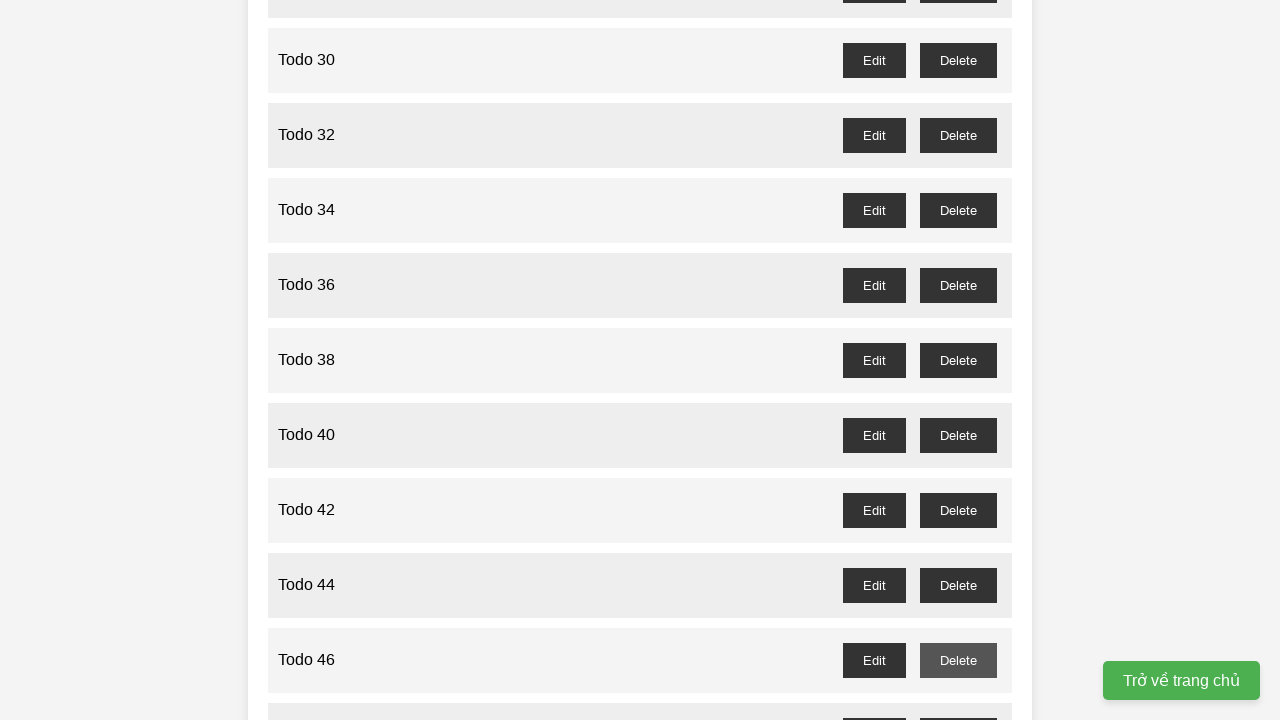

Set up dialog handler for 'Todo 47' deletion
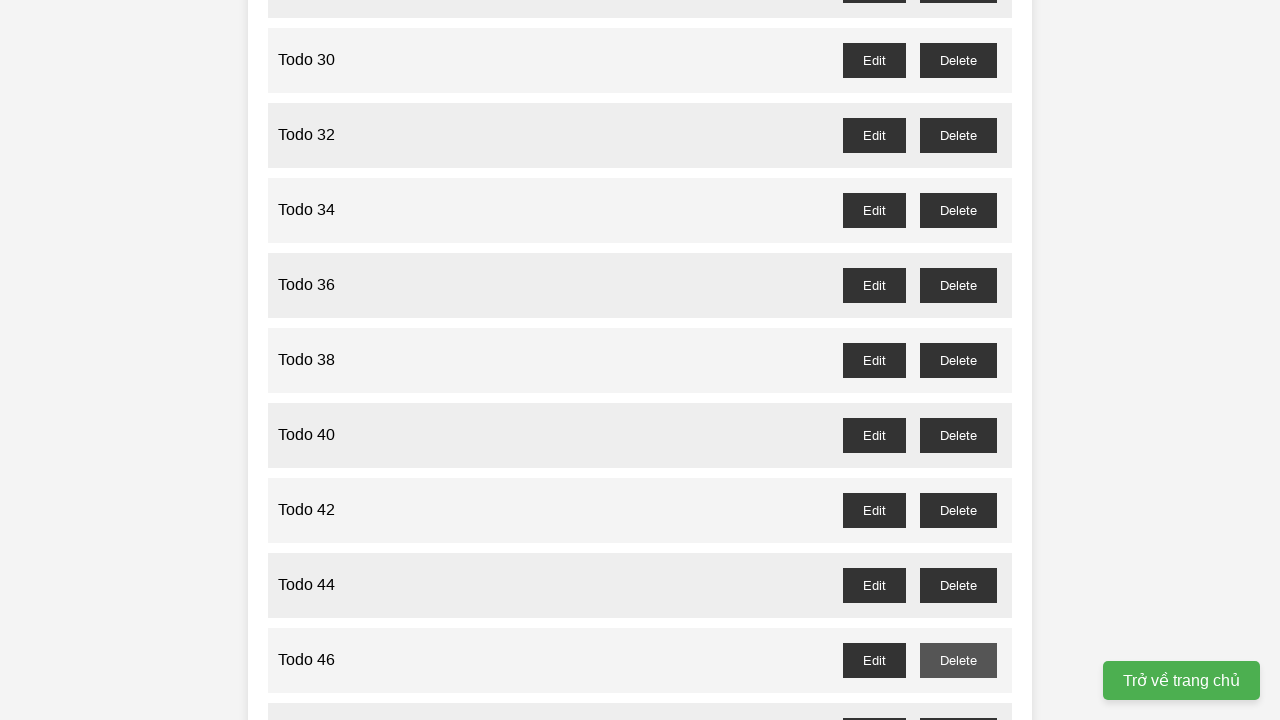

Clicked delete button for 'Todo 47' at (958, 703) on //span[text()="Todo 47"]//following-sibling::div//button[text()="Delete"]
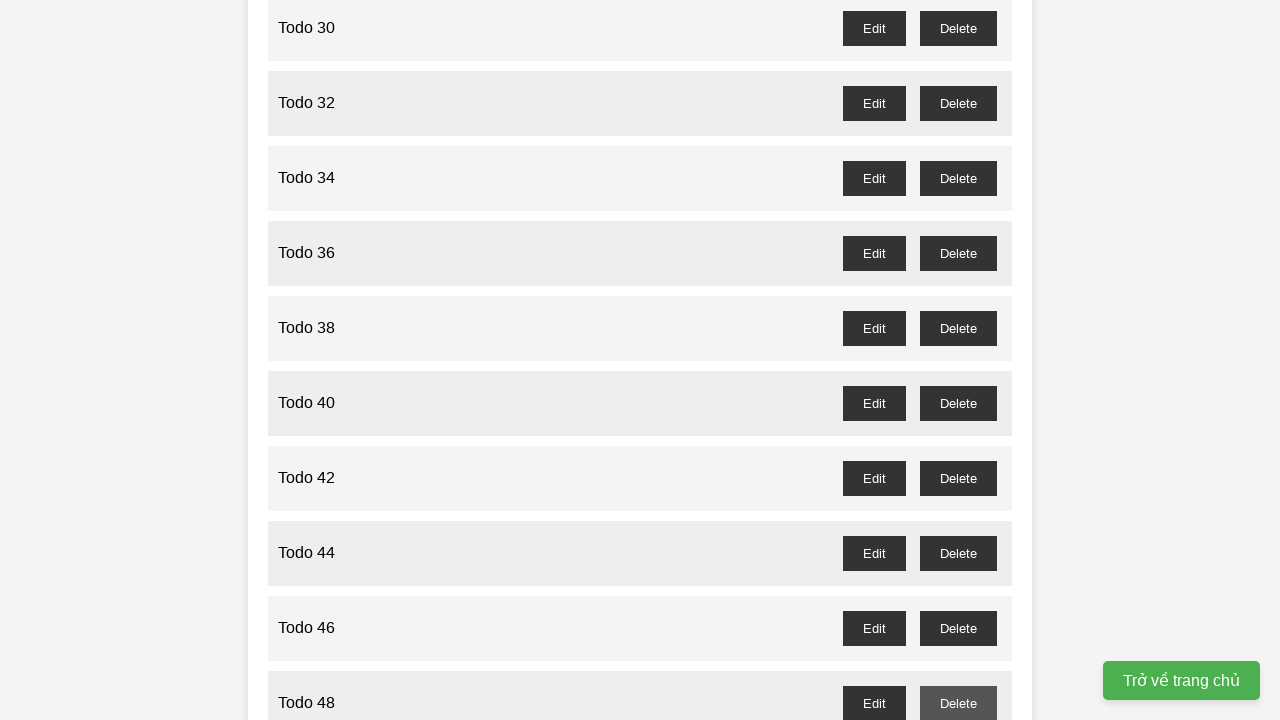

Waited for confirmation dialog handling for 'Todo 47'
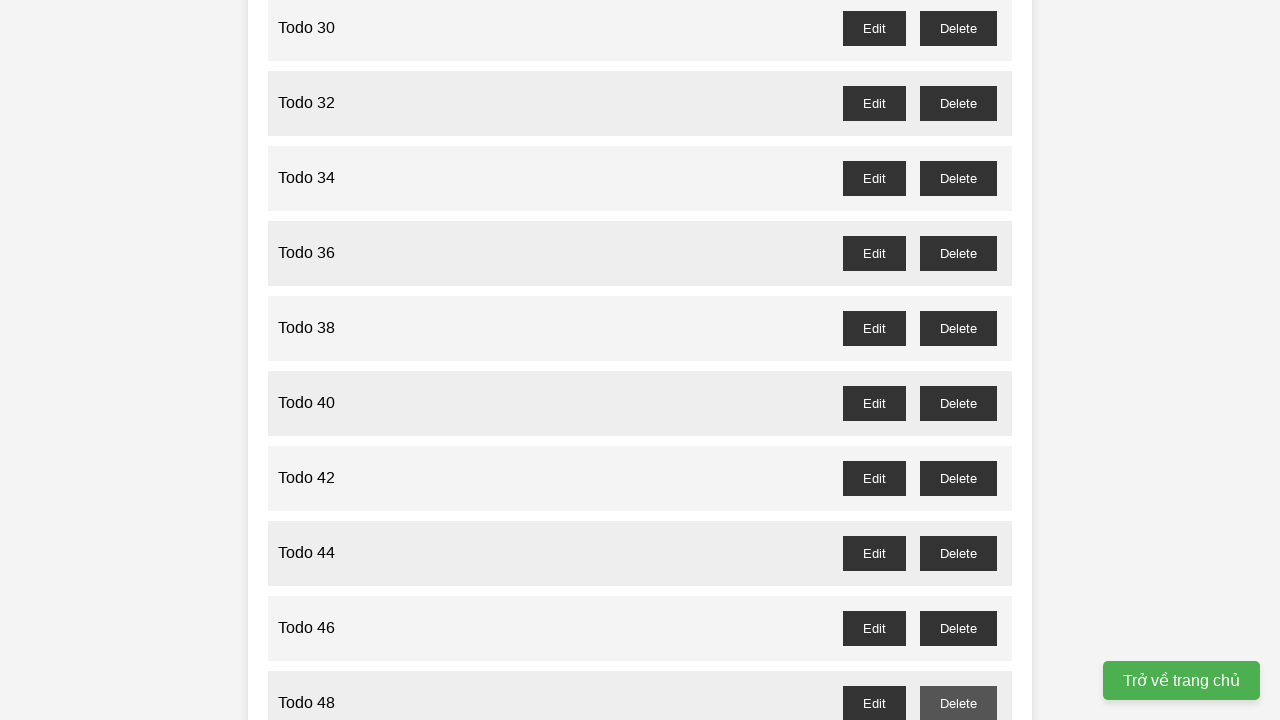

Set up dialog handler for 'Todo 49' deletion
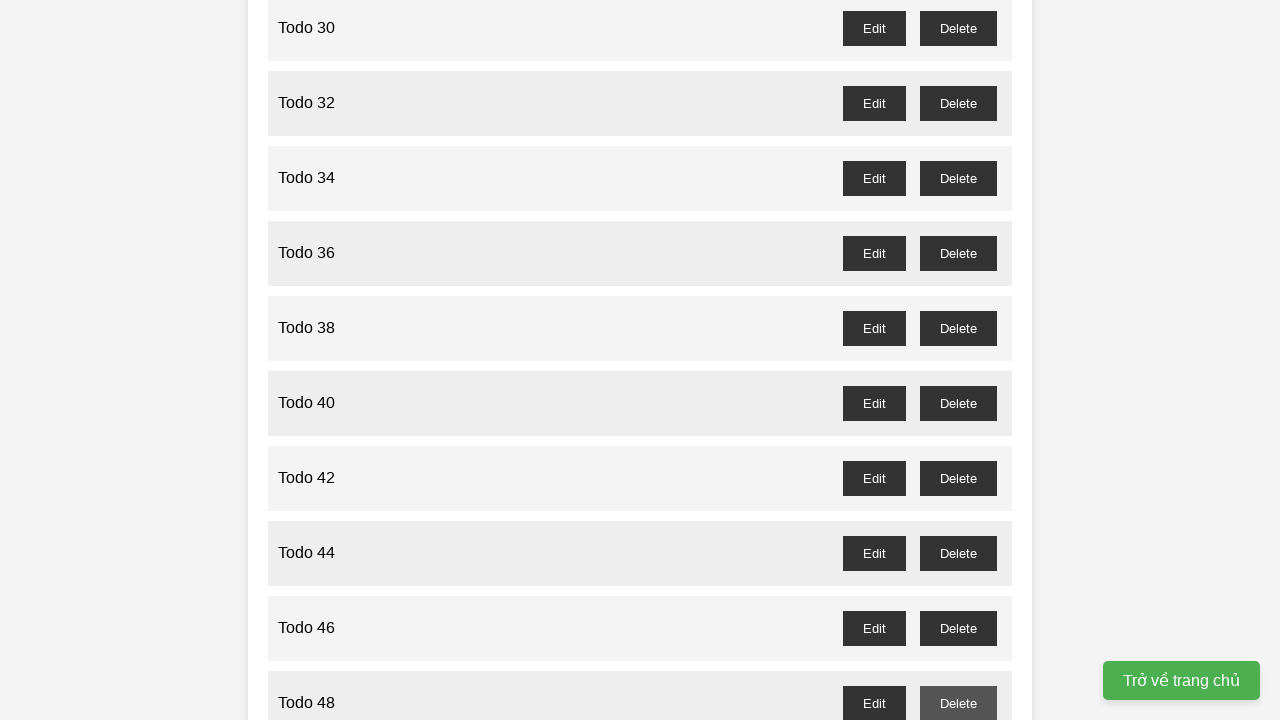

Clicked delete button for 'Todo 49' at (958, 360) on //span[text()="Todo 49"]//following-sibling::div//button[text()="Delete"]
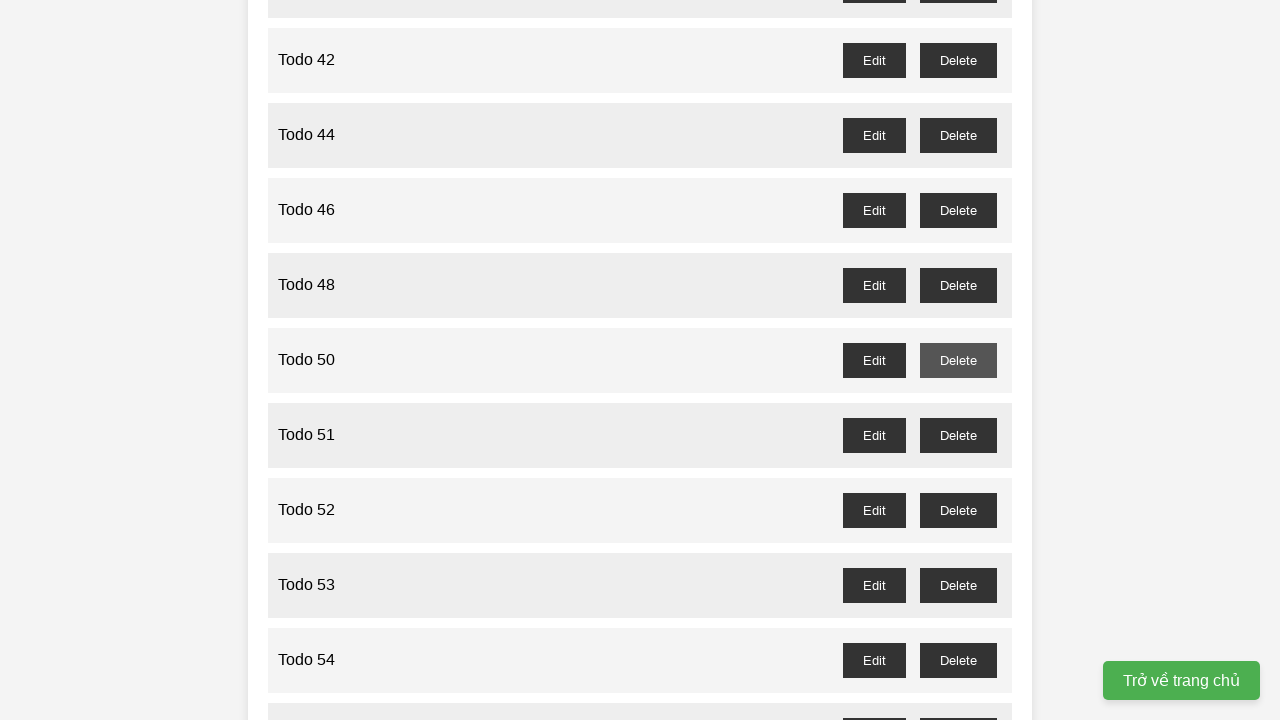

Waited for confirmation dialog handling for 'Todo 49'
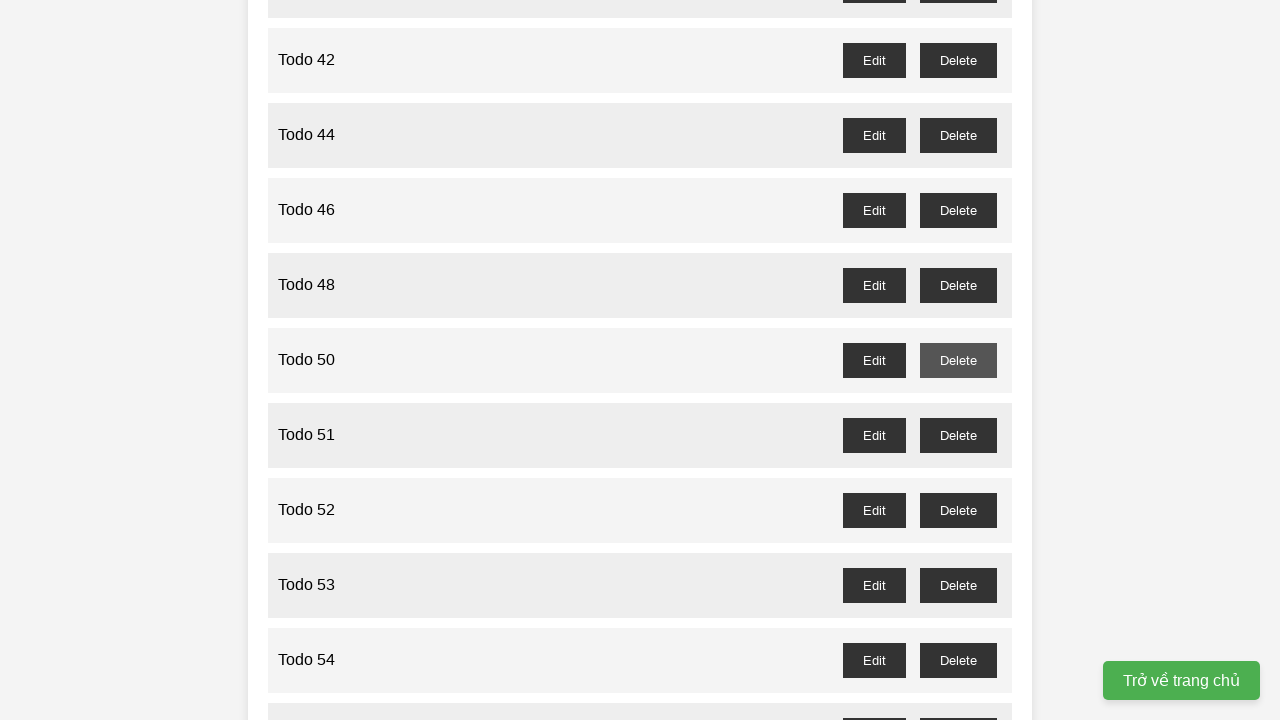

Set up dialog handler for 'Todo 51' deletion
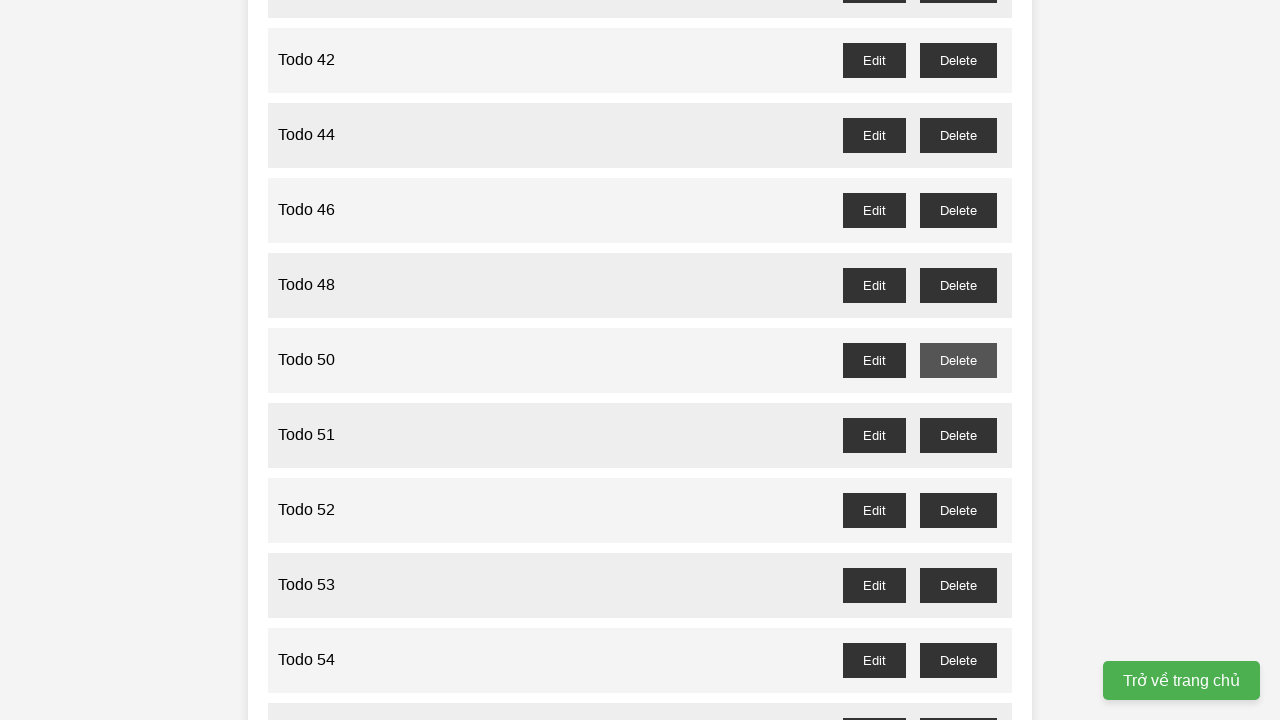

Clicked delete button for 'Todo 51' at (958, 435) on //span[text()="Todo 51"]//following-sibling::div//button[text()="Delete"]
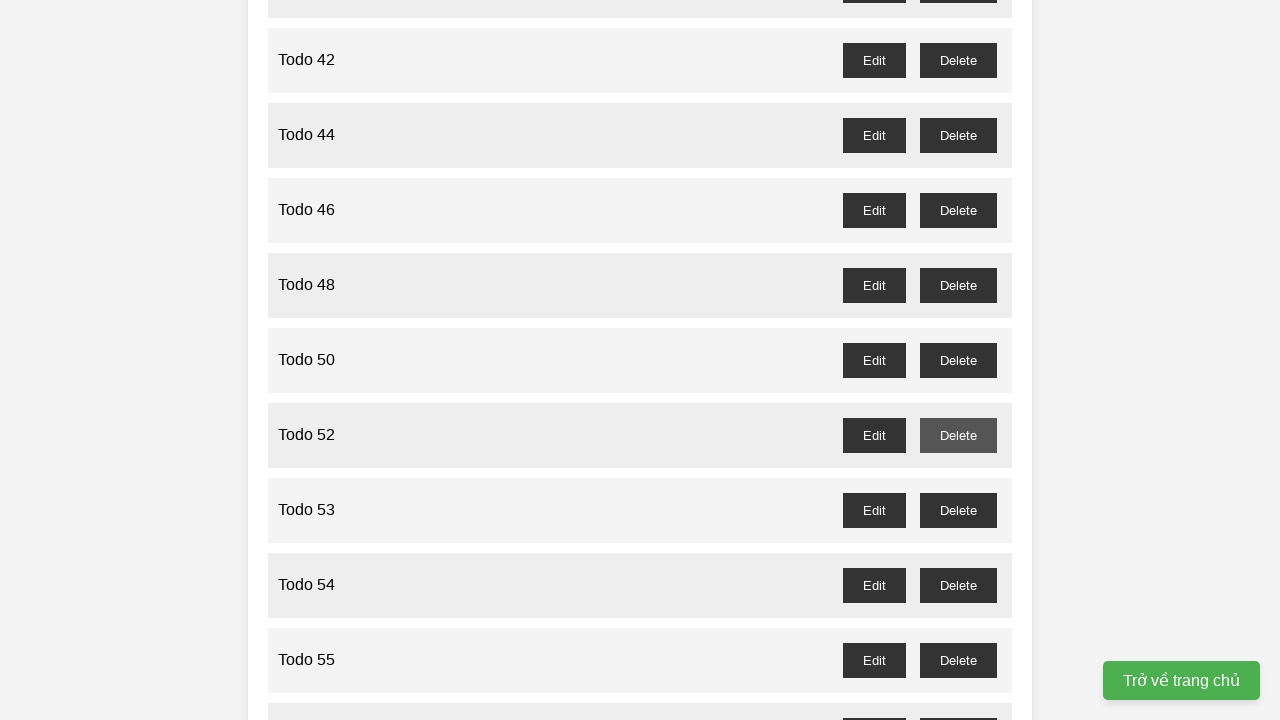

Waited for confirmation dialog handling for 'Todo 51'
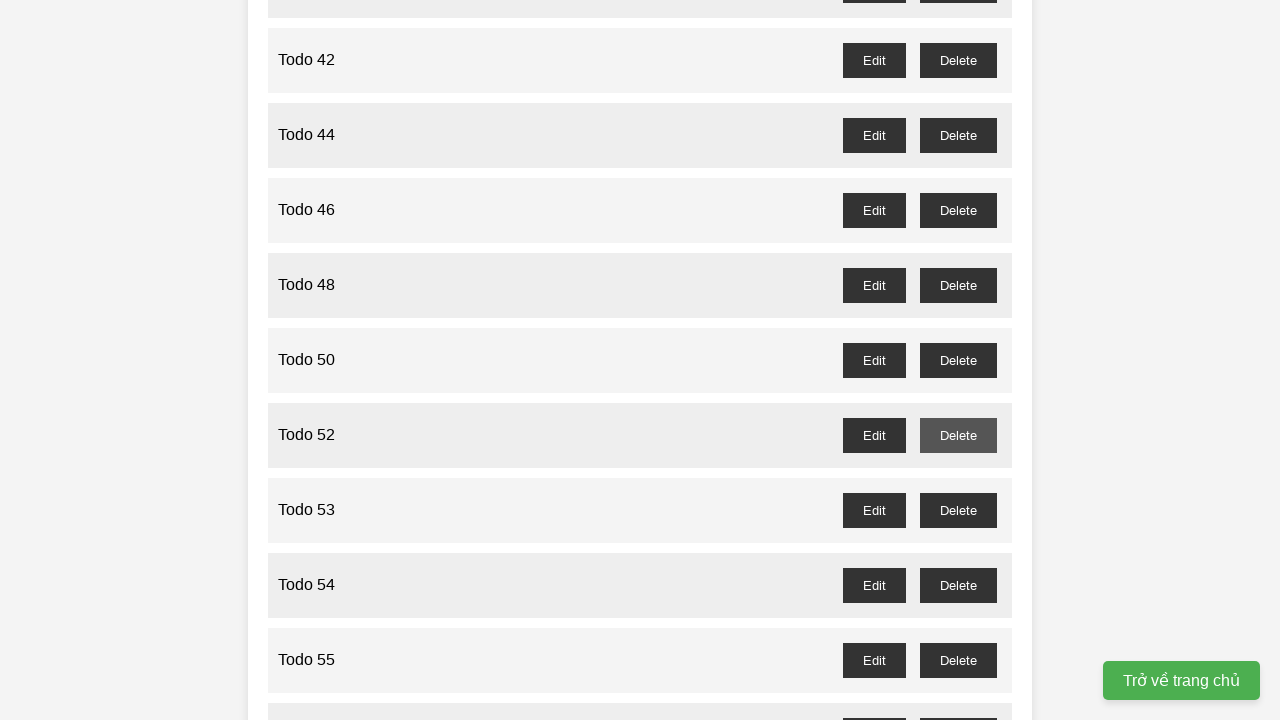

Set up dialog handler for 'Todo 53' deletion
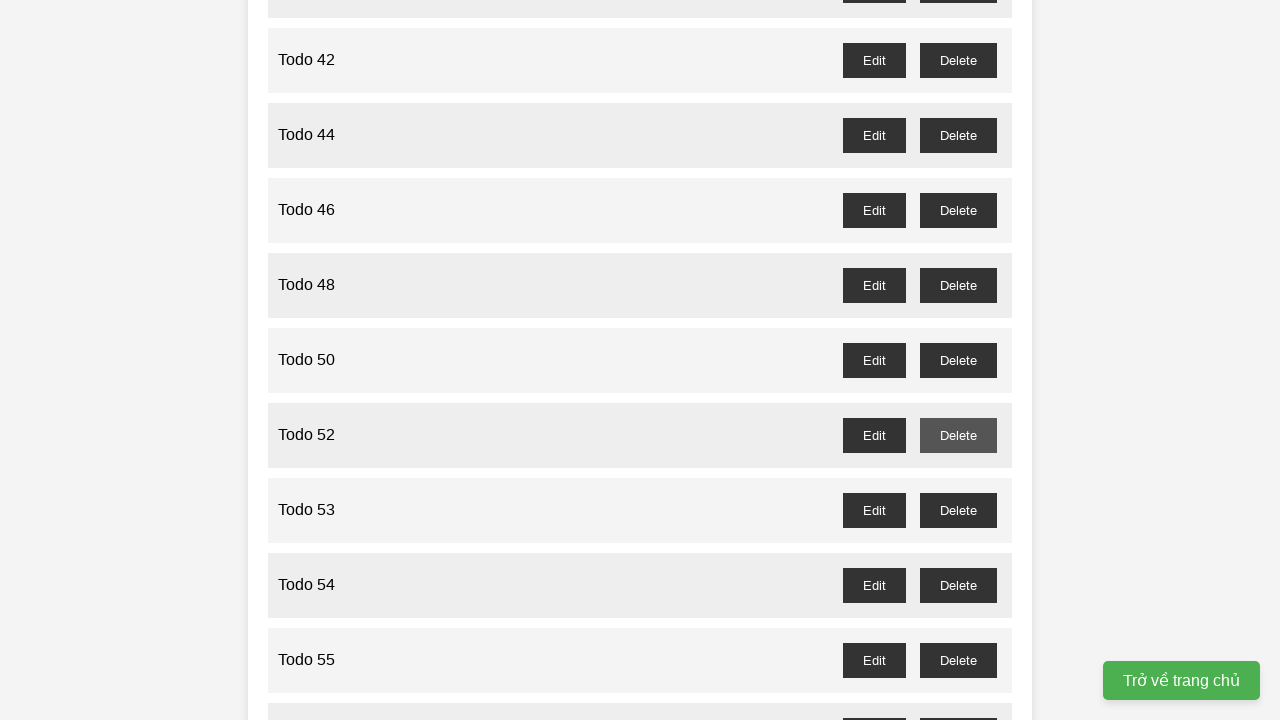

Clicked delete button for 'Todo 53' at (958, 510) on //span[text()="Todo 53"]//following-sibling::div//button[text()="Delete"]
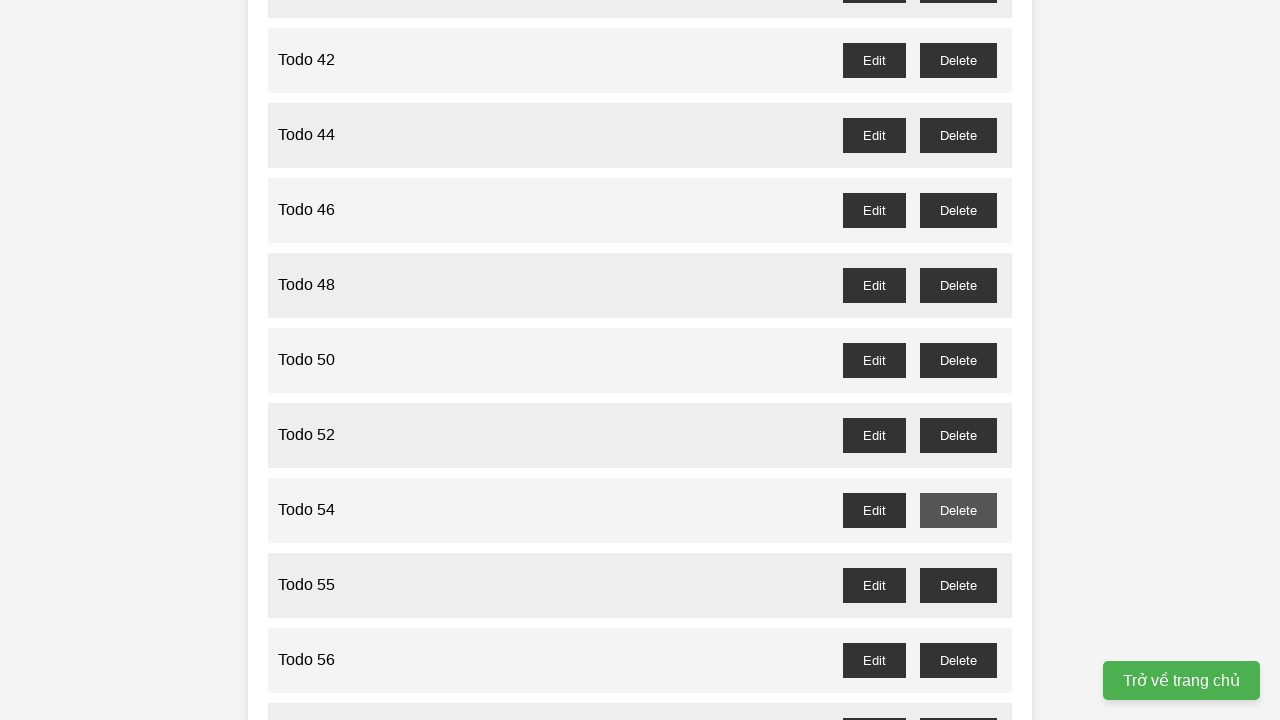

Waited for confirmation dialog handling for 'Todo 53'
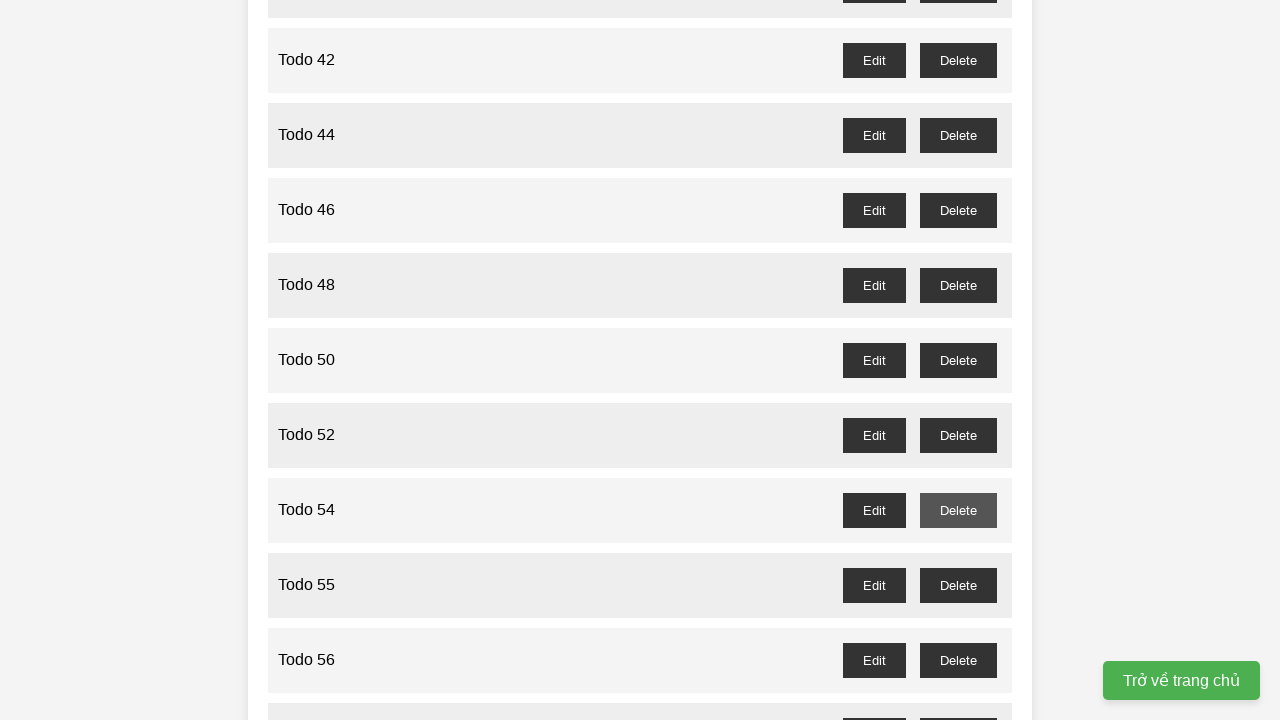

Set up dialog handler for 'Todo 55' deletion
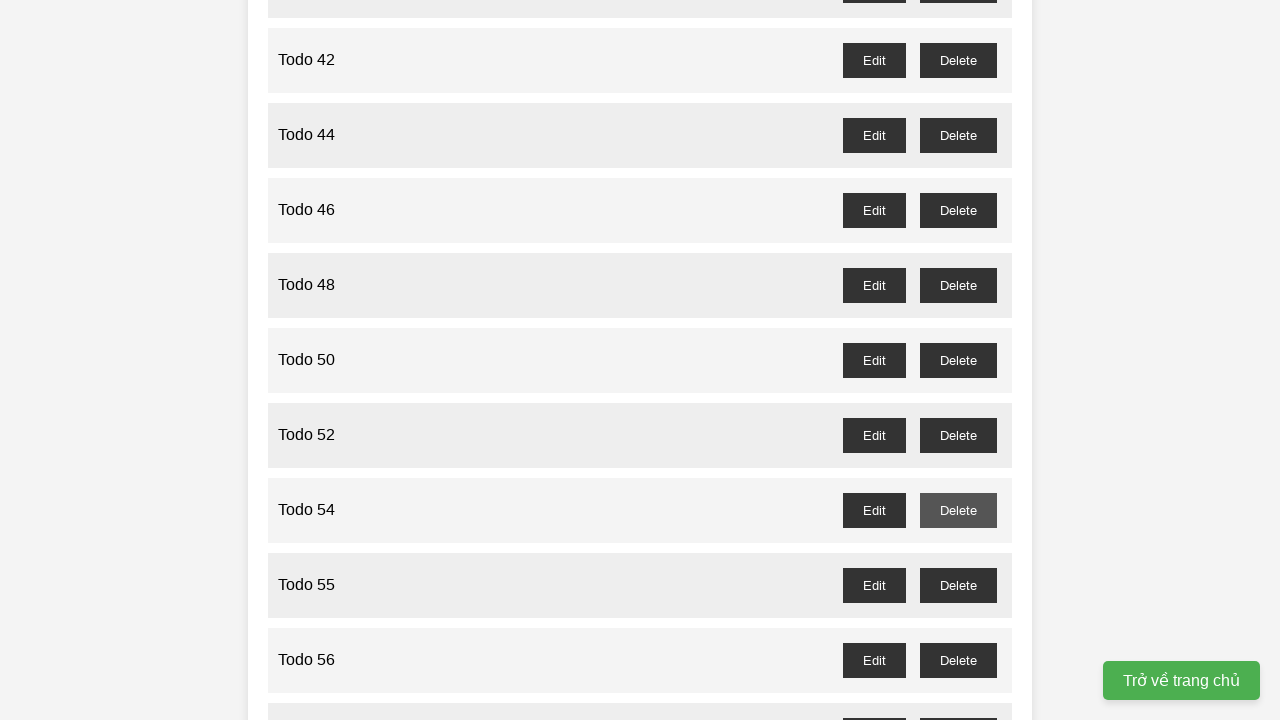

Clicked delete button for 'Todo 55' at (958, 585) on //span[text()="Todo 55"]//following-sibling::div//button[text()="Delete"]
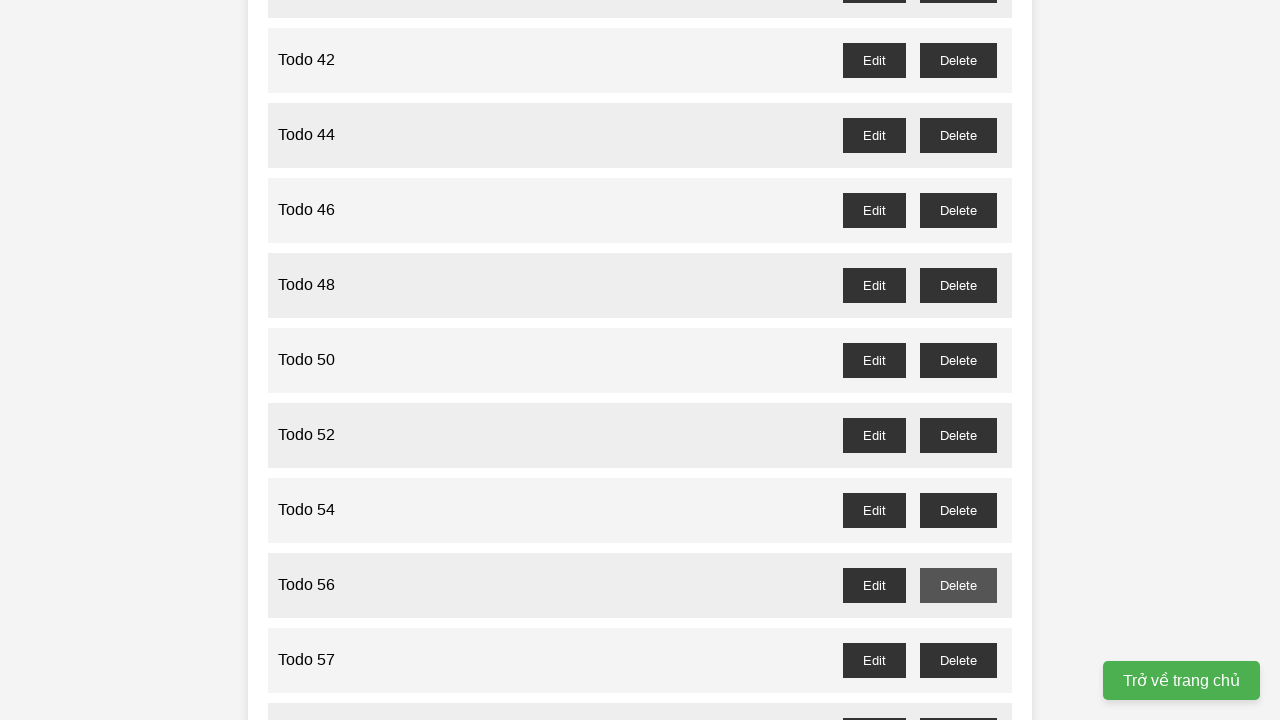

Waited for confirmation dialog handling for 'Todo 55'
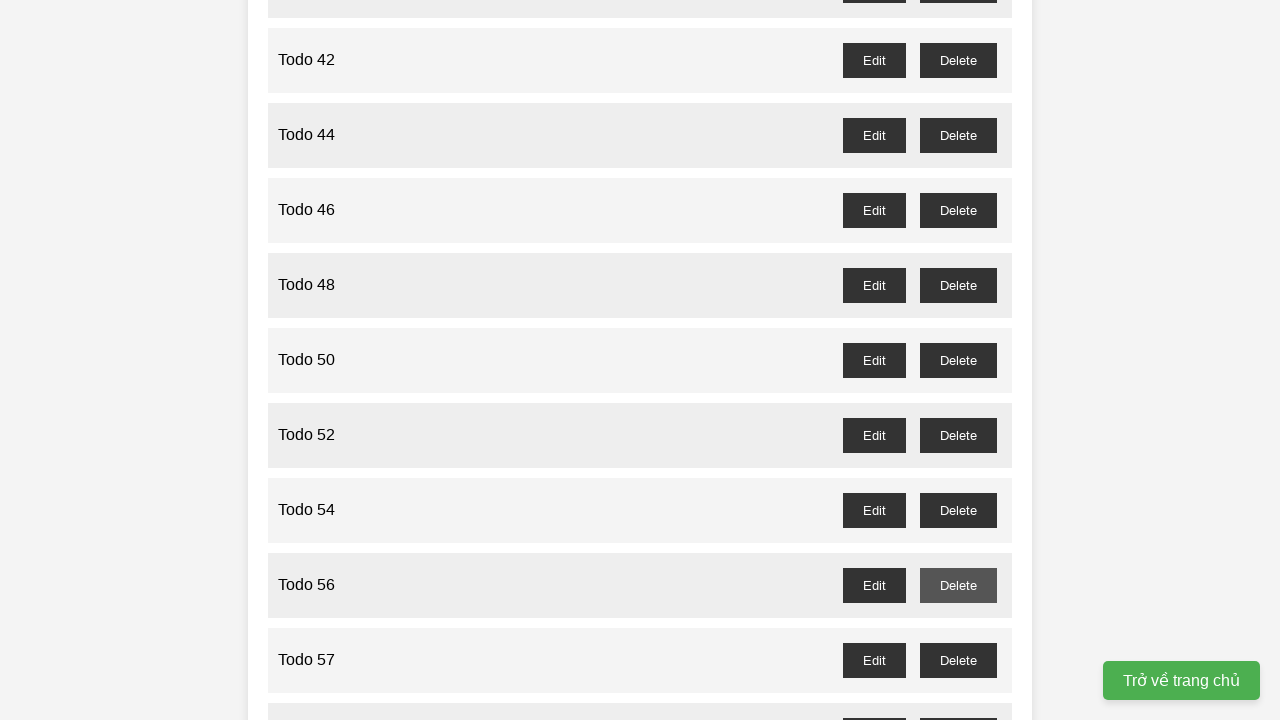

Set up dialog handler for 'Todo 57' deletion
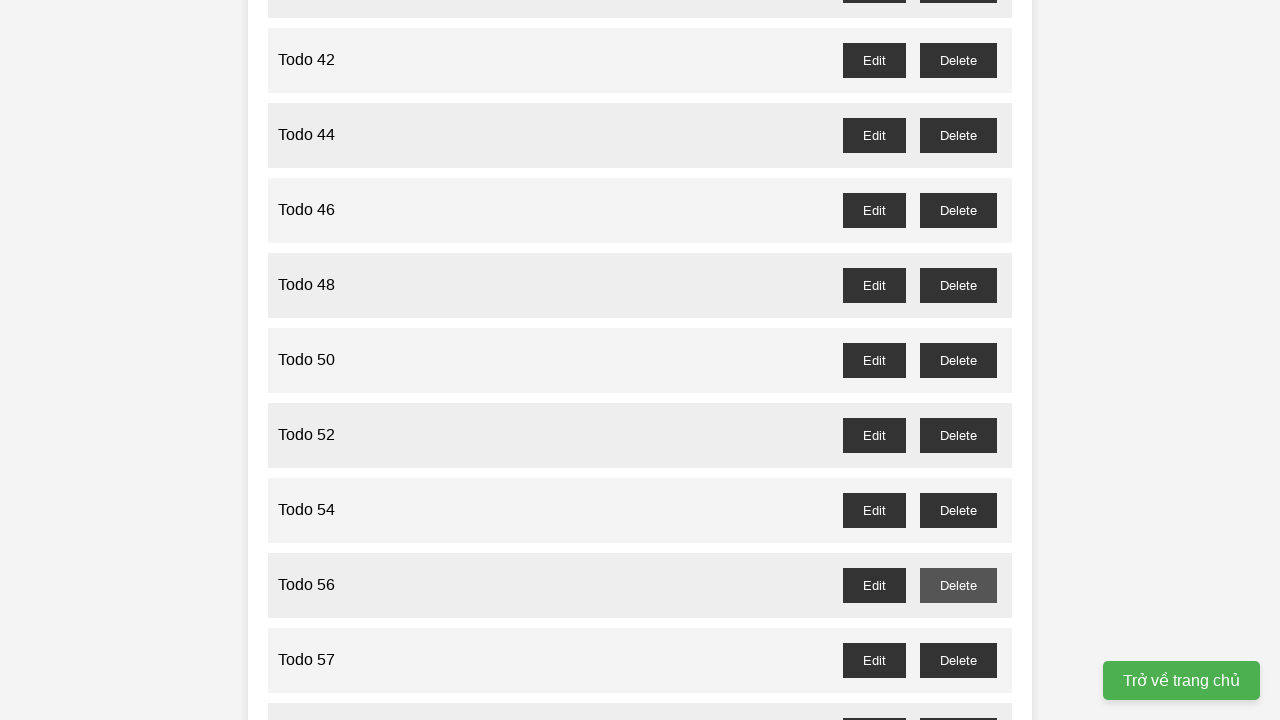

Clicked delete button for 'Todo 57' at (958, 660) on //span[text()="Todo 57"]//following-sibling::div//button[text()="Delete"]
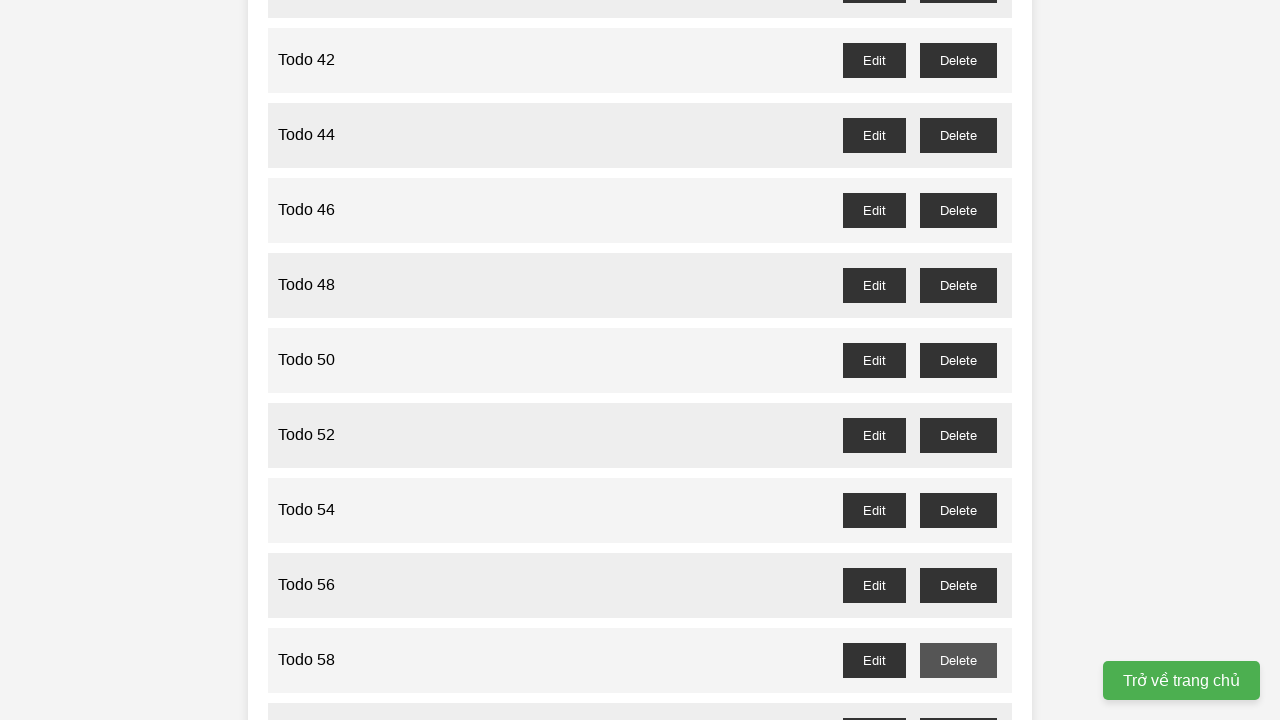

Waited for confirmation dialog handling for 'Todo 57'
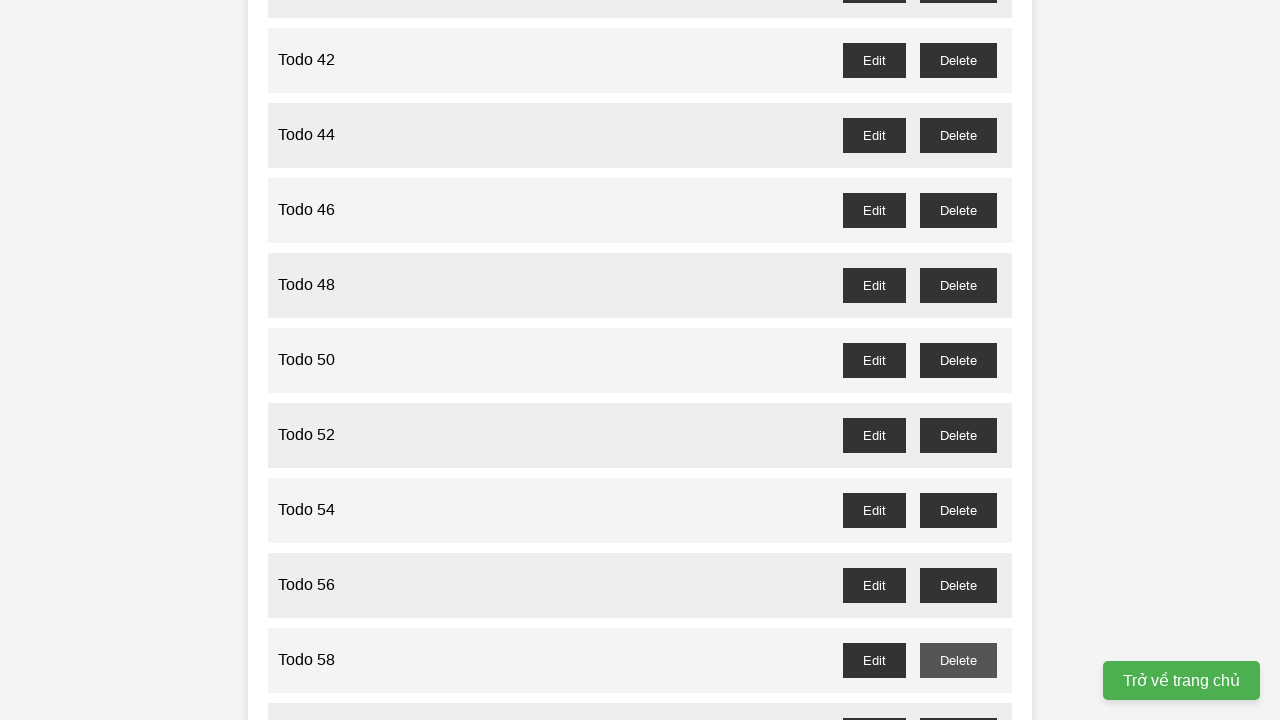

Set up dialog handler for 'Todo 59' deletion
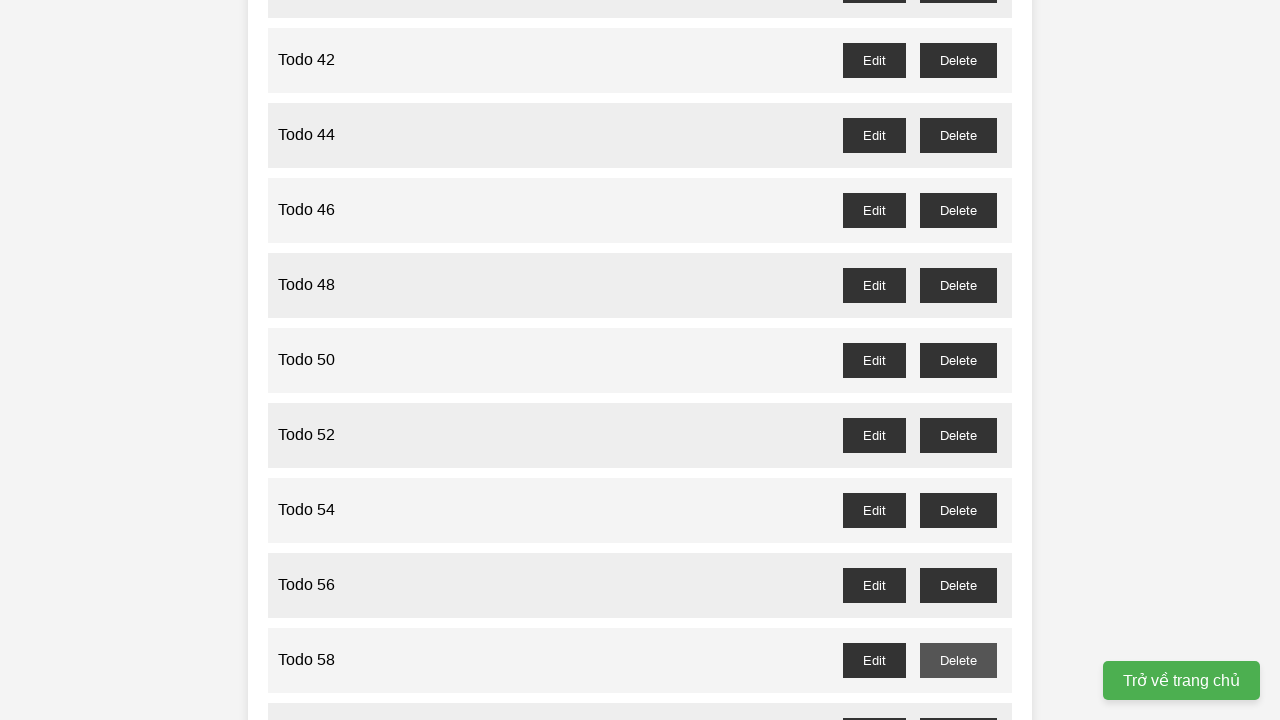

Clicked delete button for 'Todo 59' at (958, 703) on //span[text()="Todo 59"]//following-sibling::div//button[text()="Delete"]
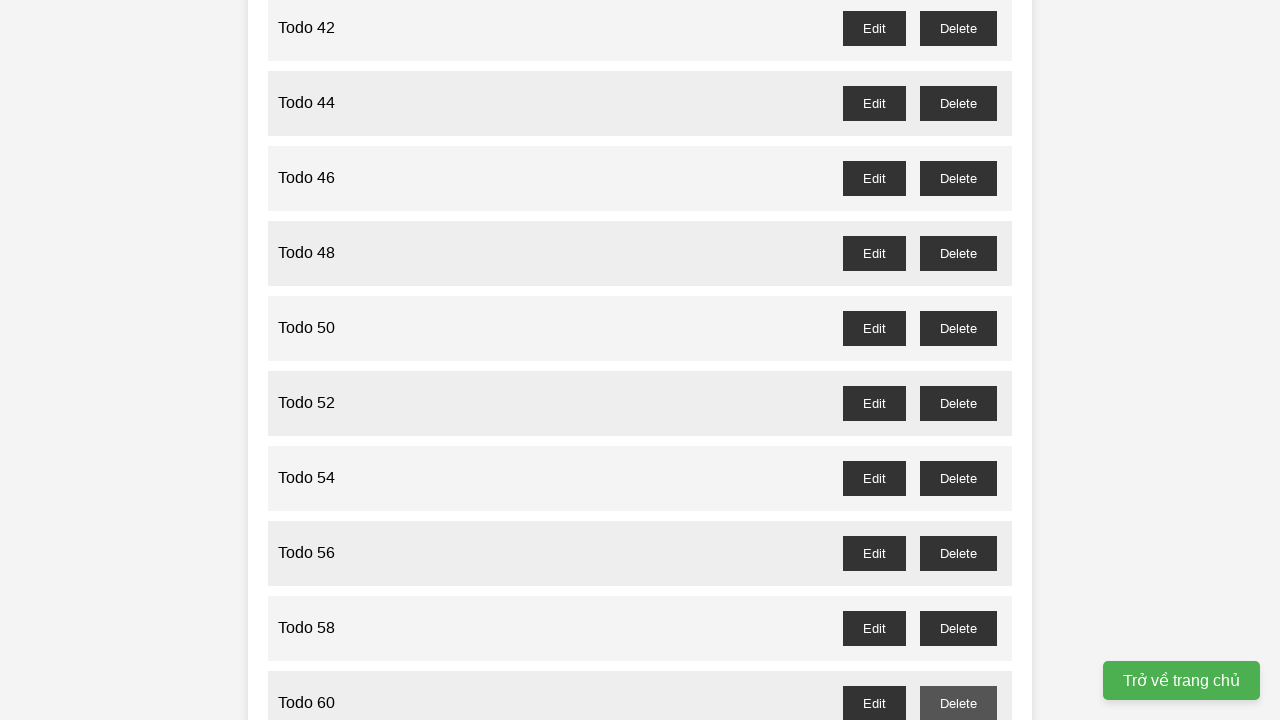

Waited for confirmation dialog handling for 'Todo 59'
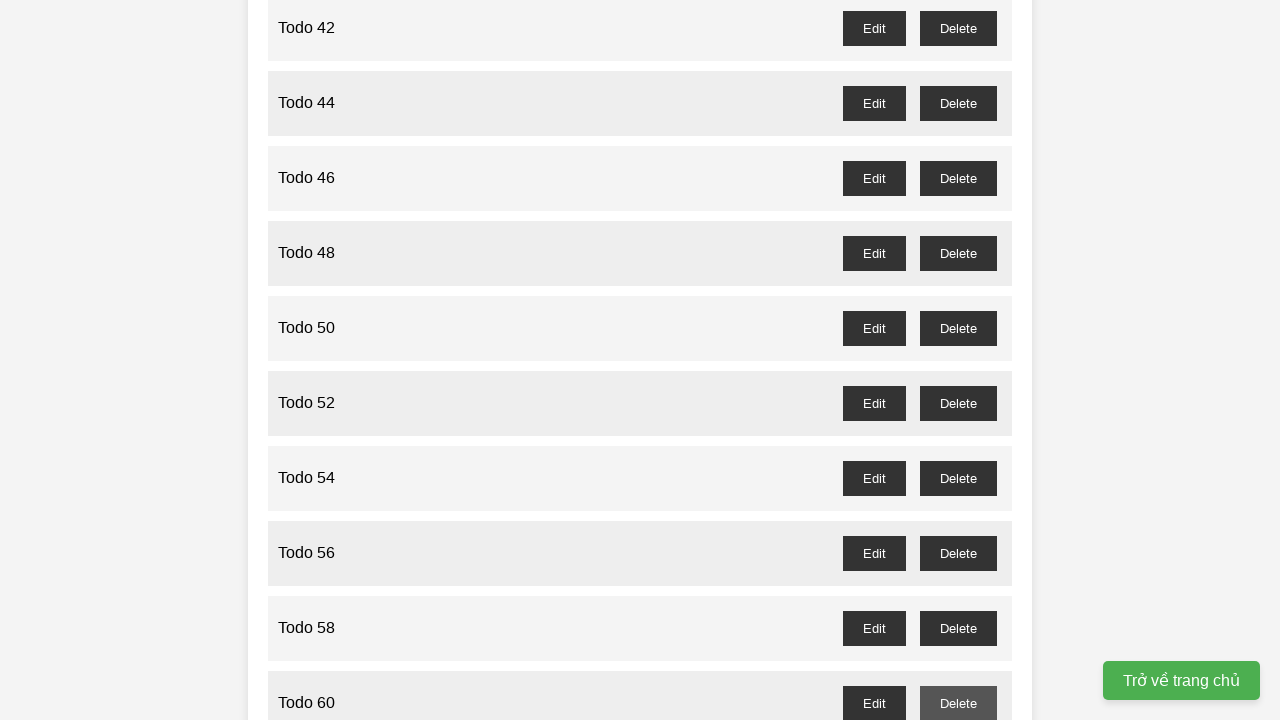

Set up dialog handler for 'Todo 61' deletion
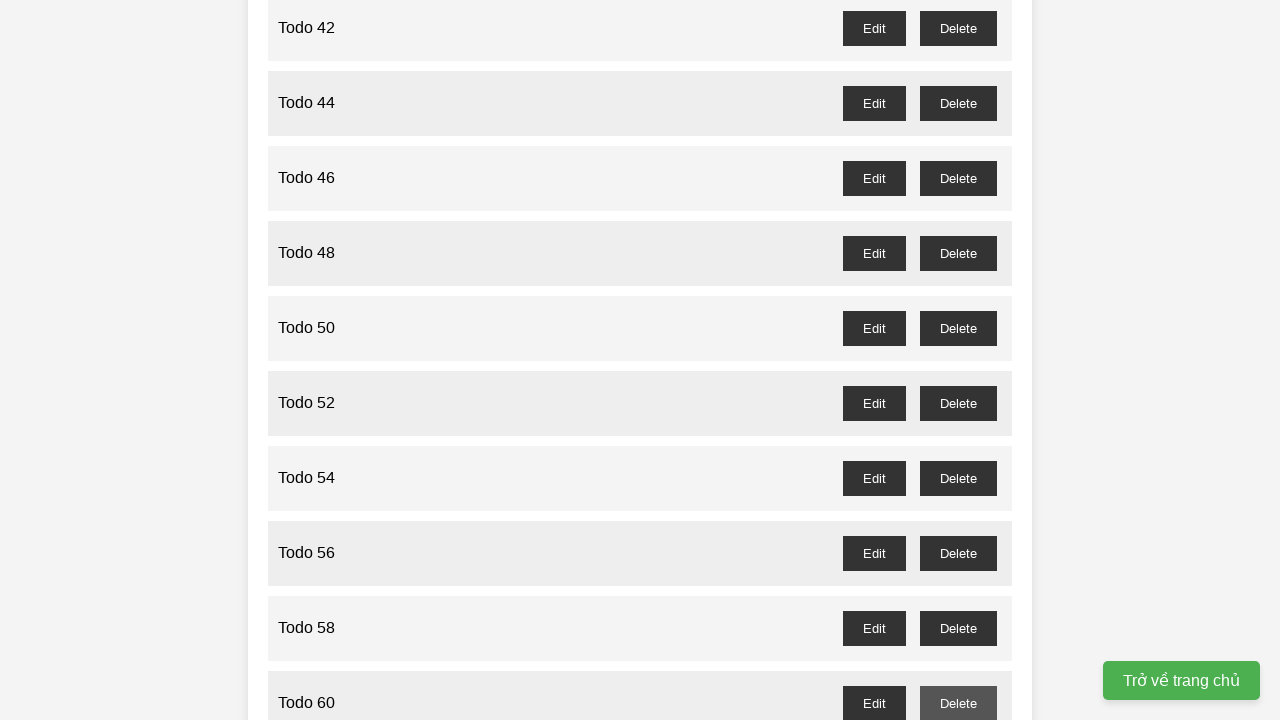

Clicked delete button for 'Todo 61' at (958, 360) on //span[text()="Todo 61"]//following-sibling::div//button[text()="Delete"]
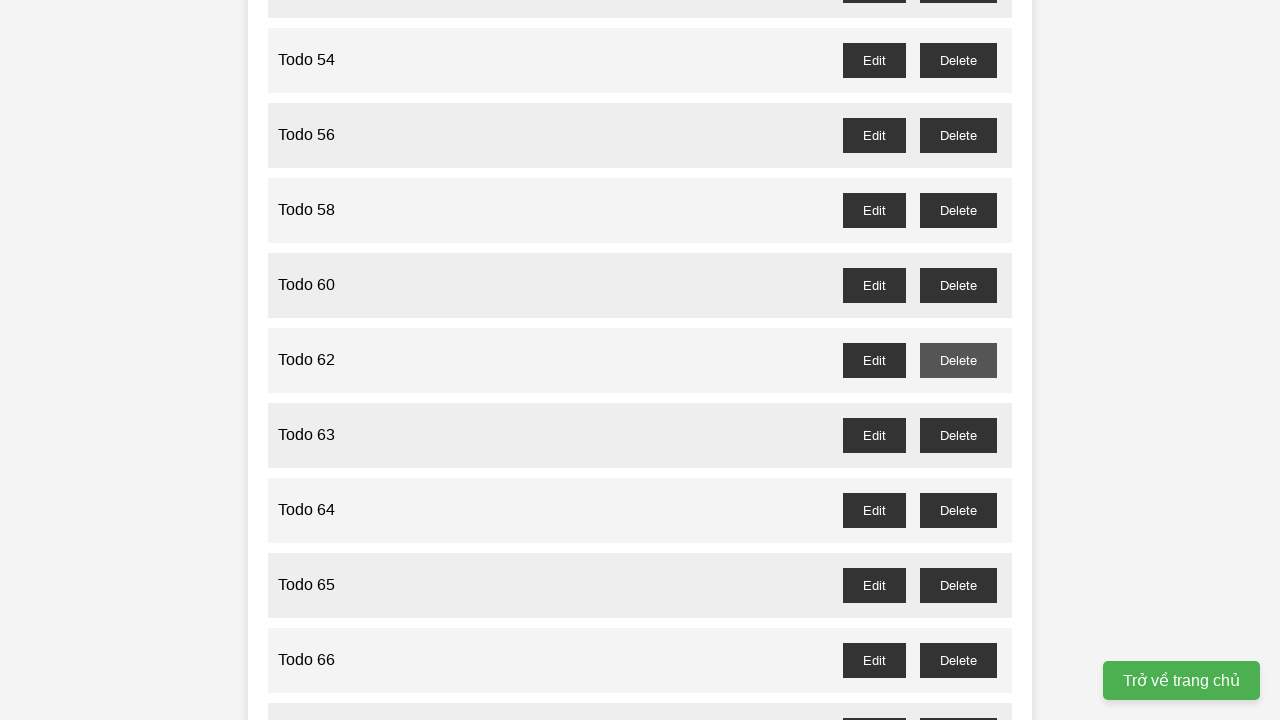

Waited for confirmation dialog handling for 'Todo 61'
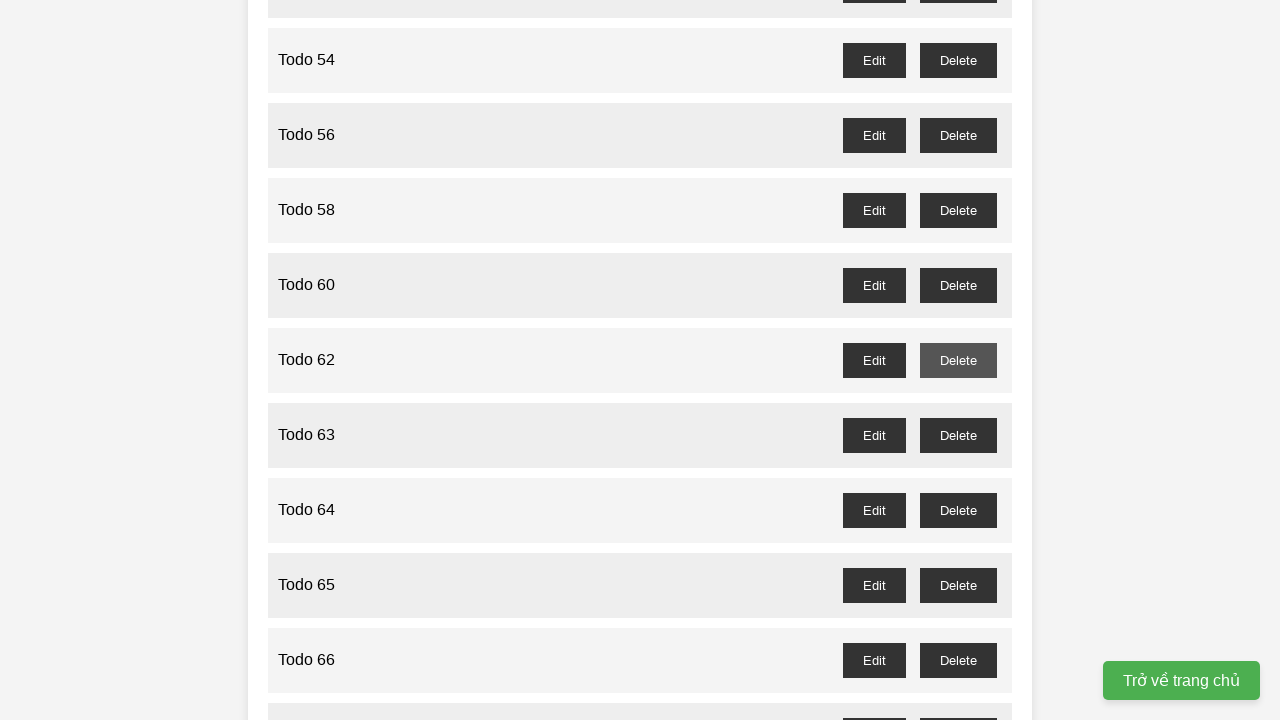

Set up dialog handler for 'Todo 63' deletion
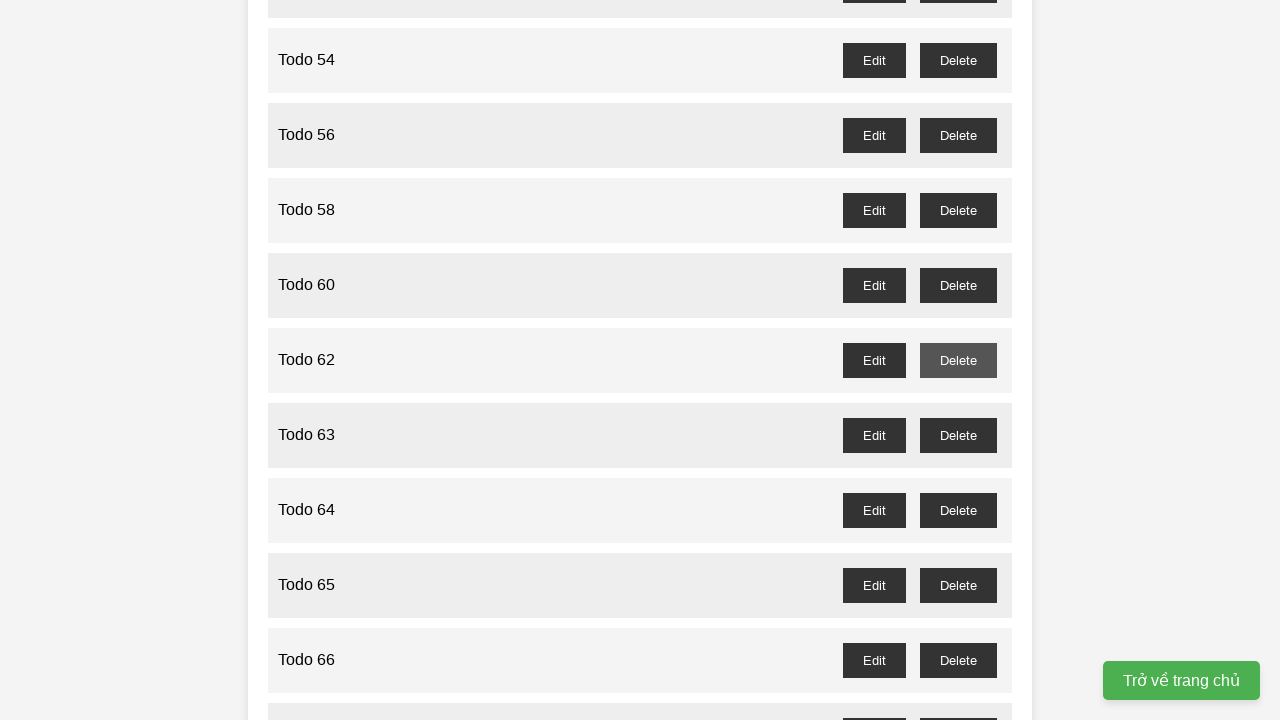

Clicked delete button for 'Todo 63' at (958, 435) on //span[text()="Todo 63"]//following-sibling::div//button[text()="Delete"]
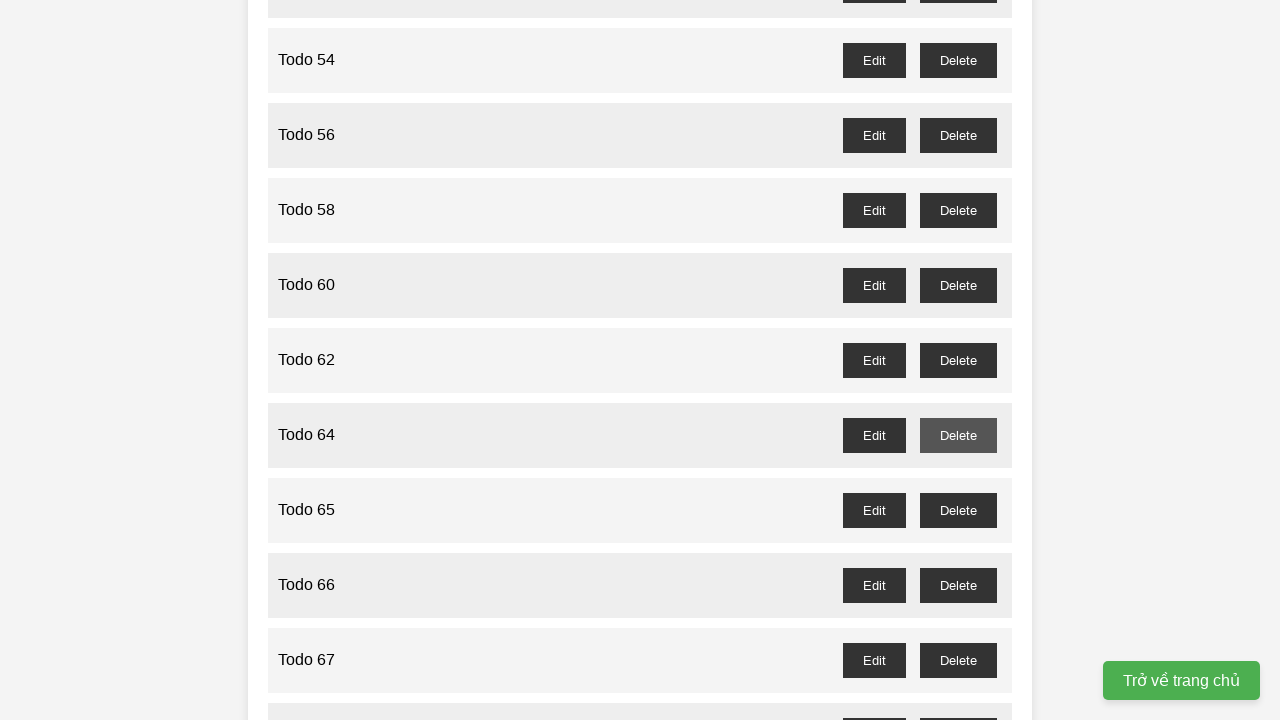

Waited for confirmation dialog handling for 'Todo 63'
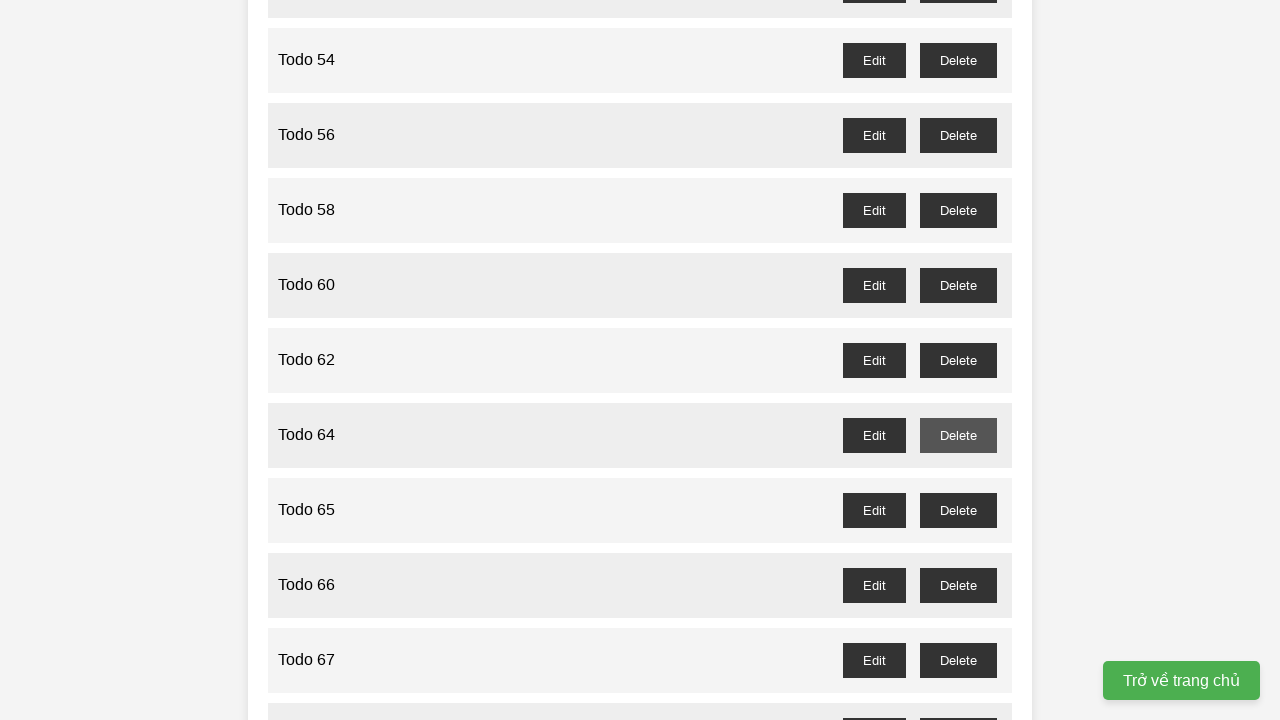

Set up dialog handler for 'Todo 65' deletion
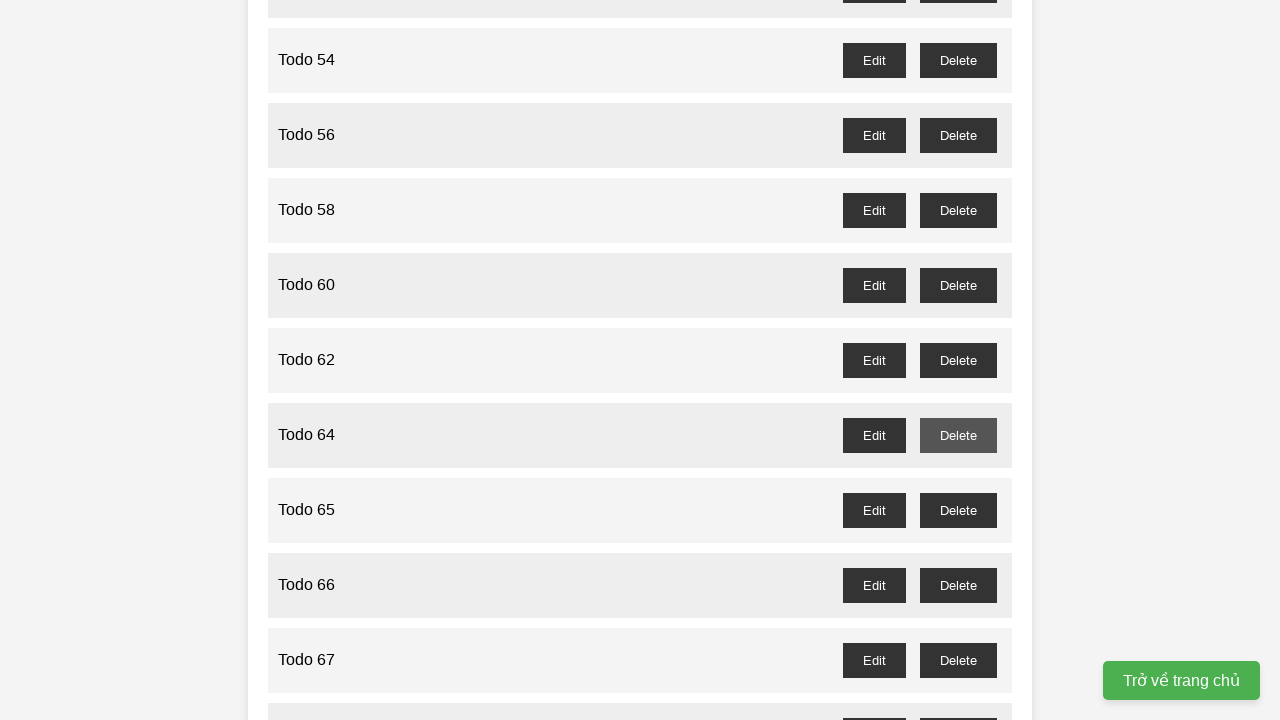

Clicked delete button for 'Todo 65' at (958, 510) on //span[text()="Todo 65"]//following-sibling::div//button[text()="Delete"]
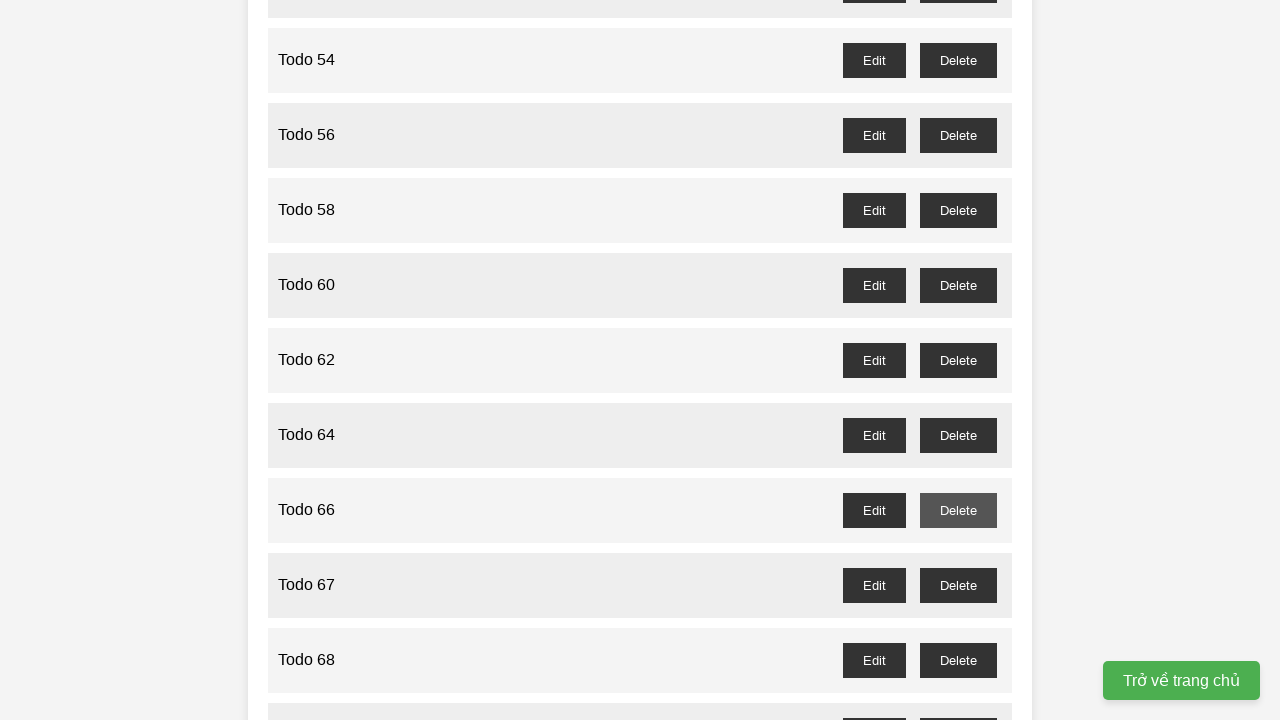

Waited for confirmation dialog handling for 'Todo 65'
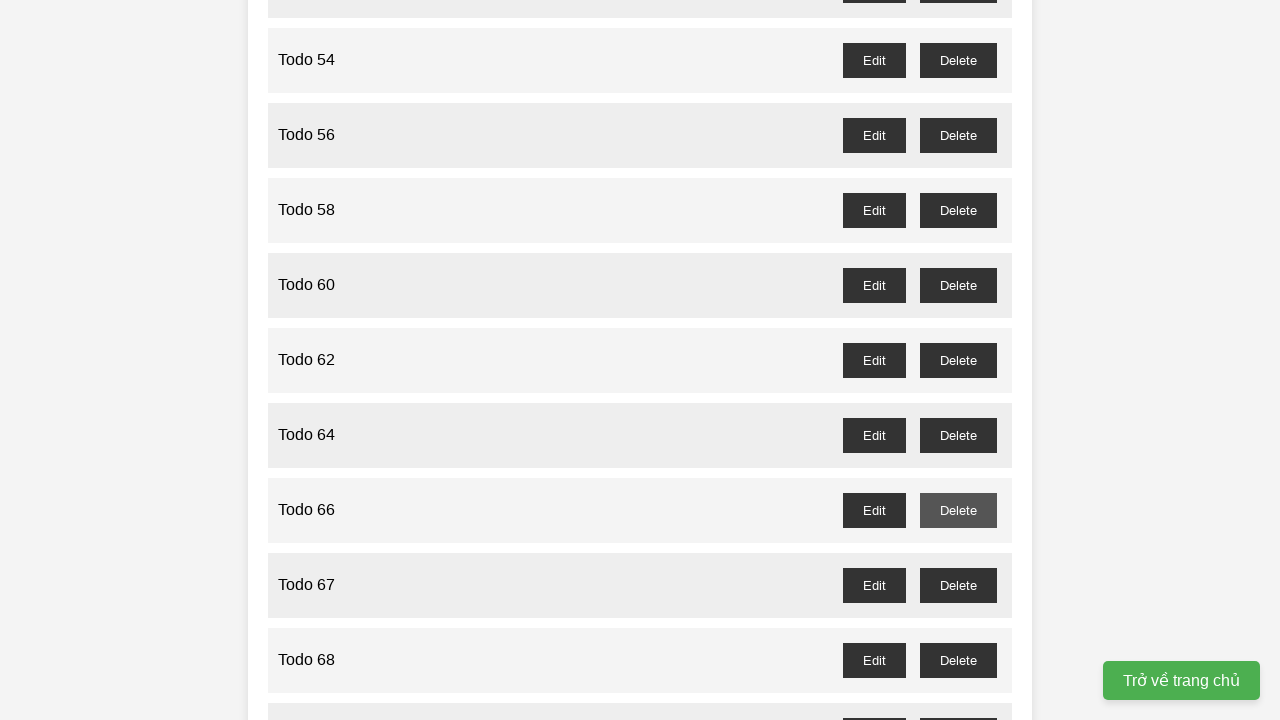

Set up dialog handler for 'Todo 67' deletion
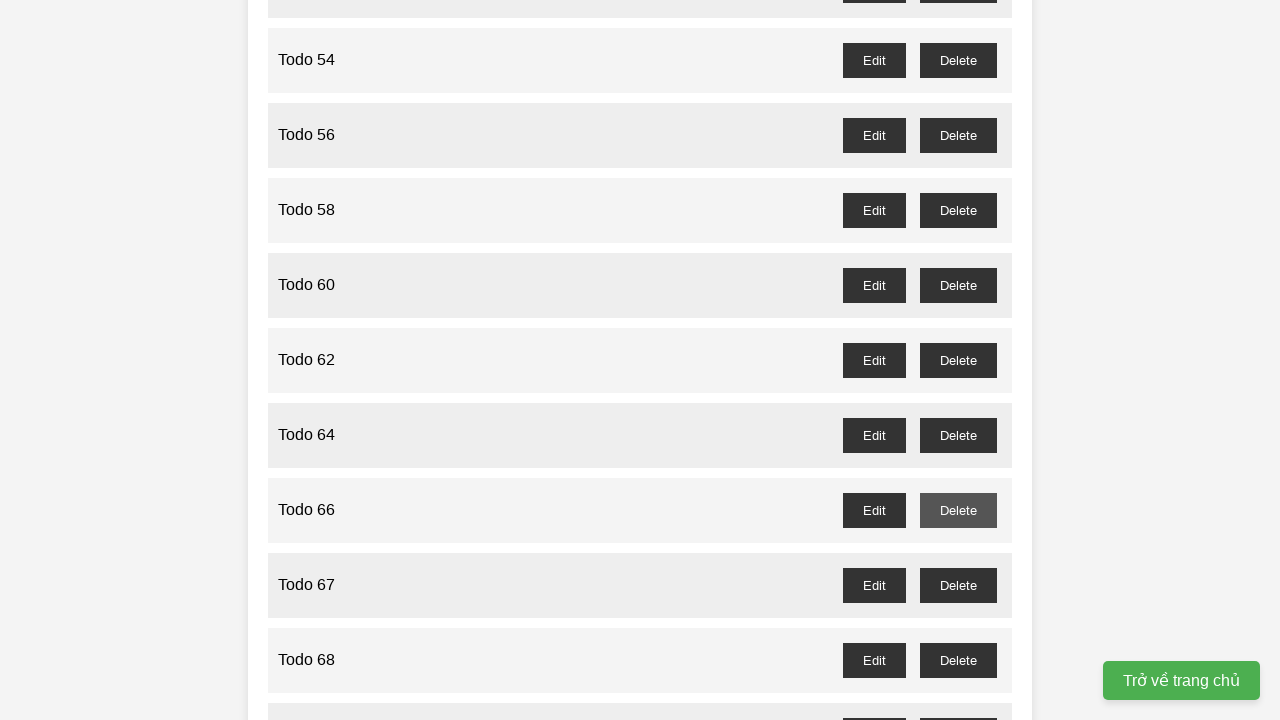

Clicked delete button for 'Todo 67' at (958, 585) on //span[text()="Todo 67"]//following-sibling::div//button[text()="Delete"]
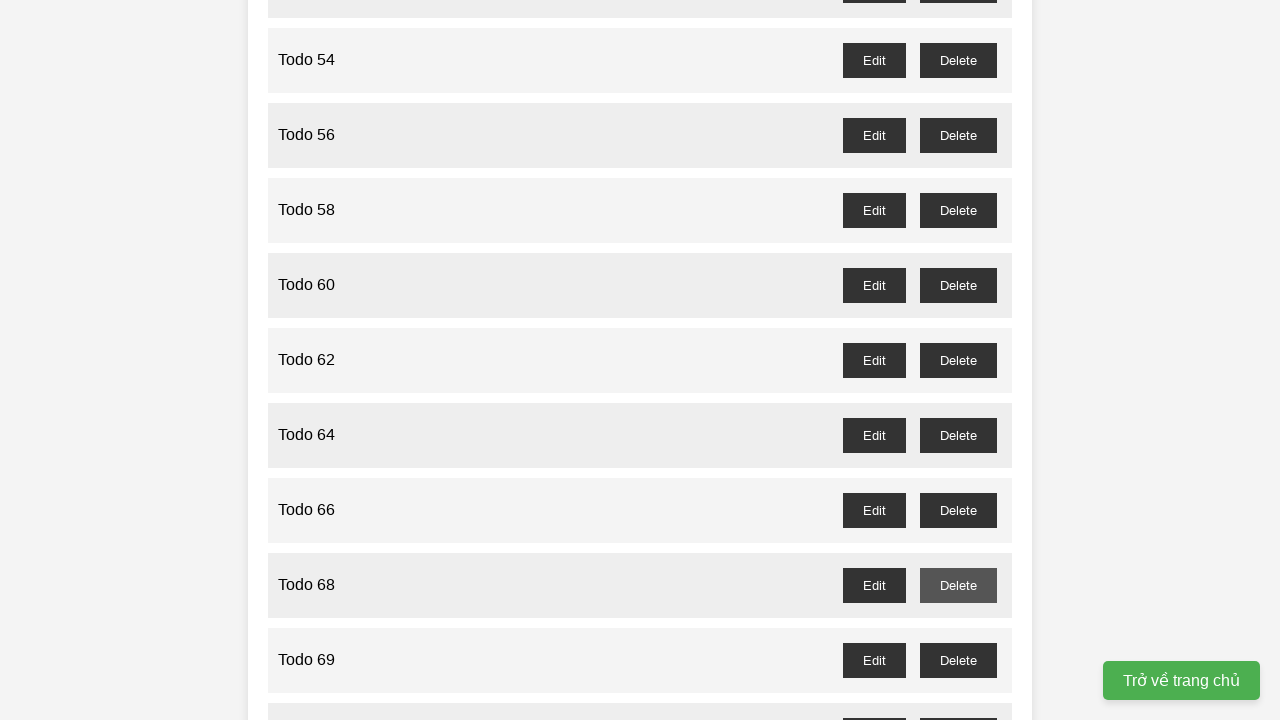

Waited for confirmation dialog handling for 'Todo 67'
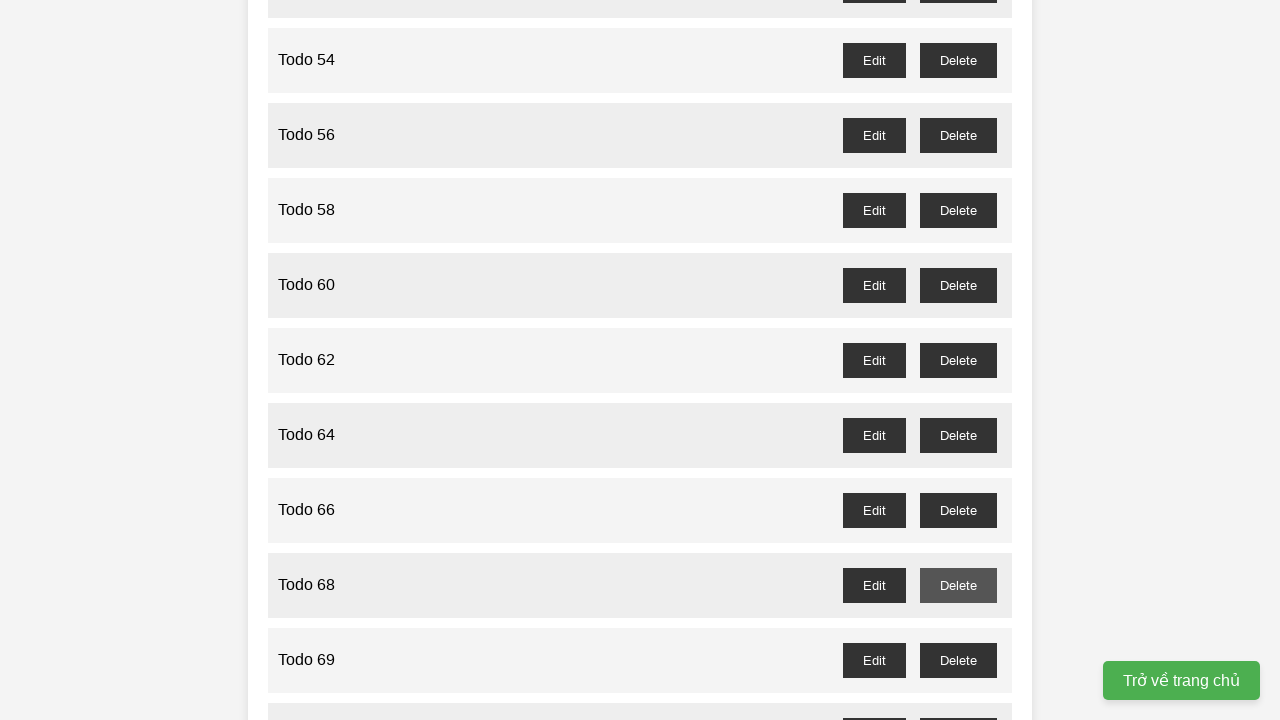

Set up dialog handler for 'Todo 69' deletion
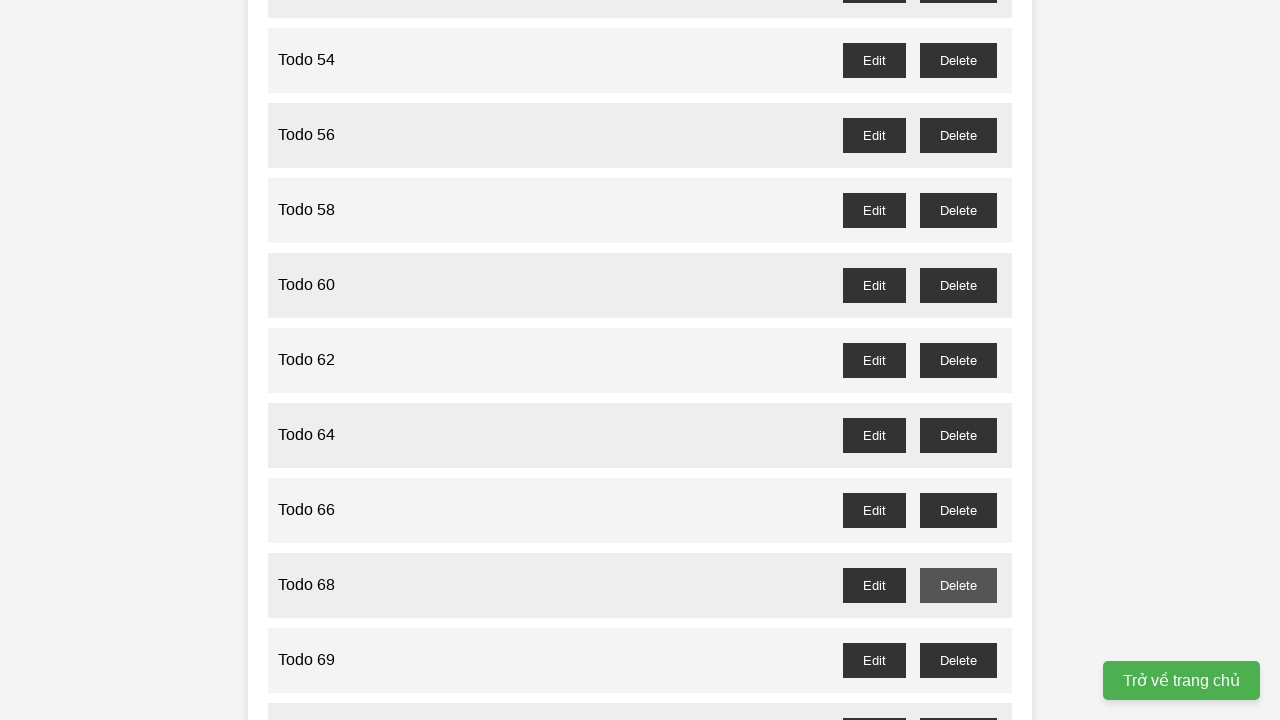

Clicked delete button for 'Todo 69' at (958, 660) on //span[text()="Todo 69"]//following-sibling::div//button[text()="Delete"]
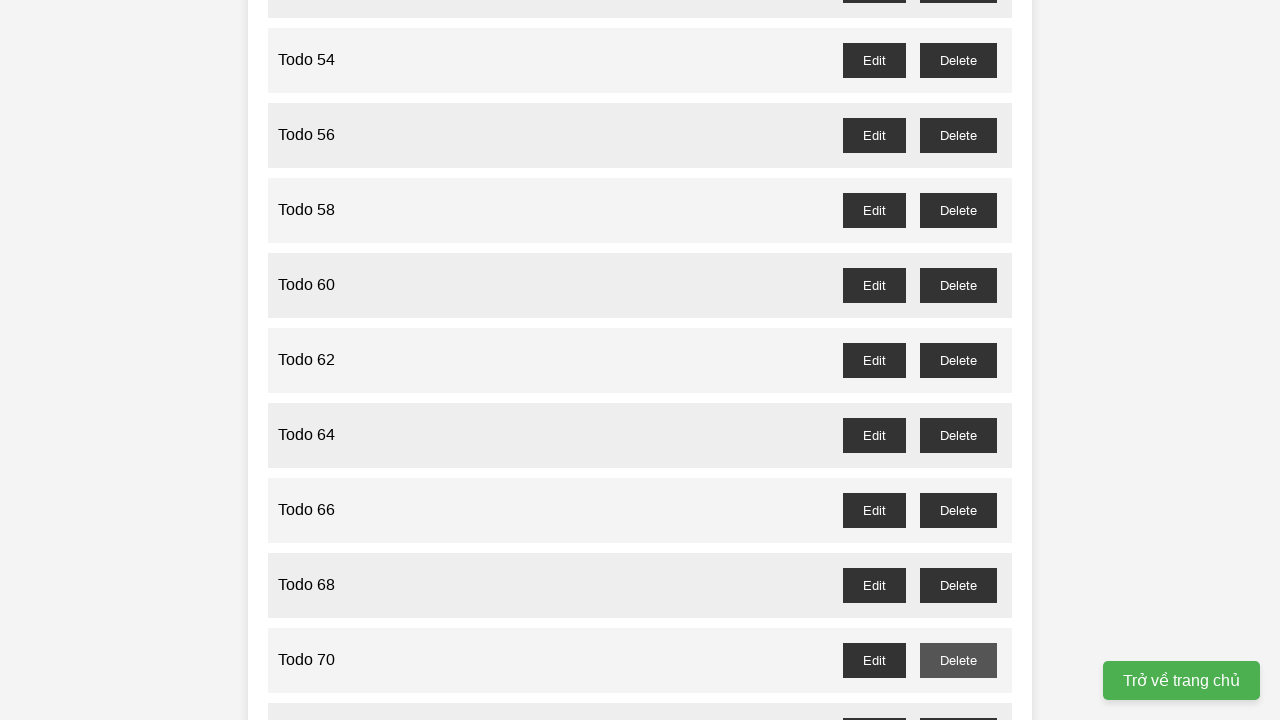

Waited for confirmation dialog handling for 'Todo 69'
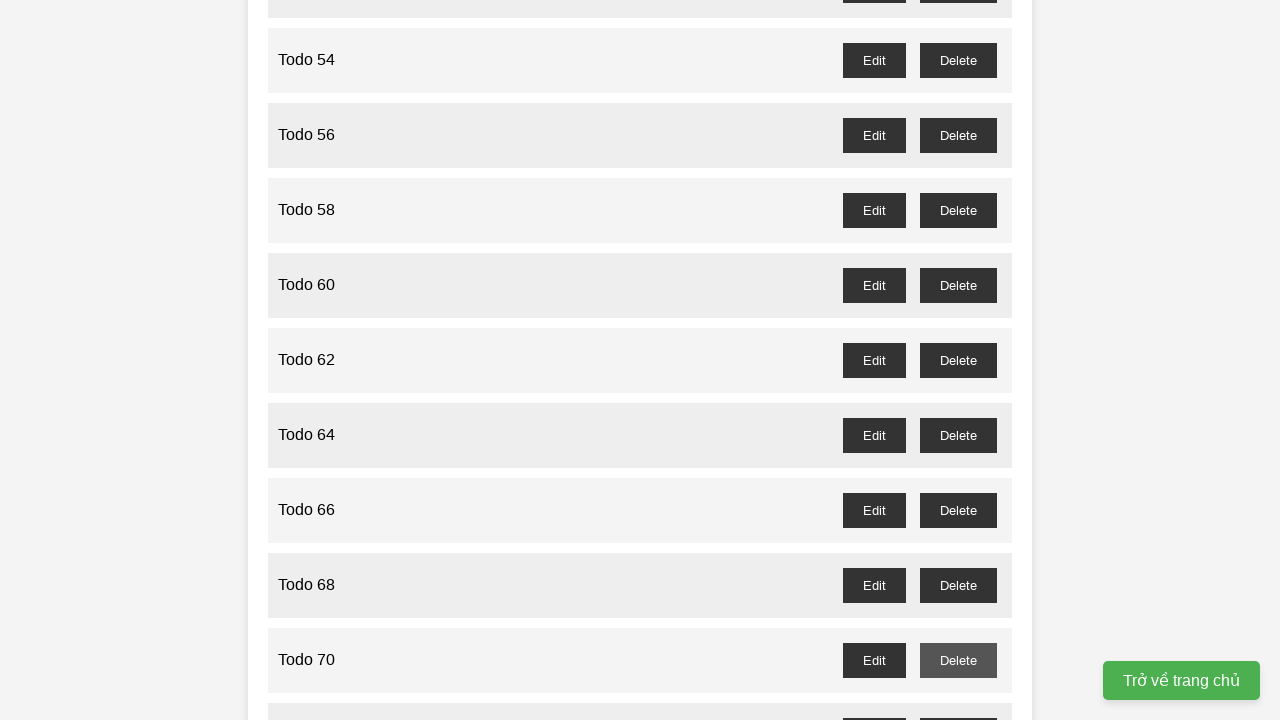

Set up dialog handler for 'Todo 71' deletion
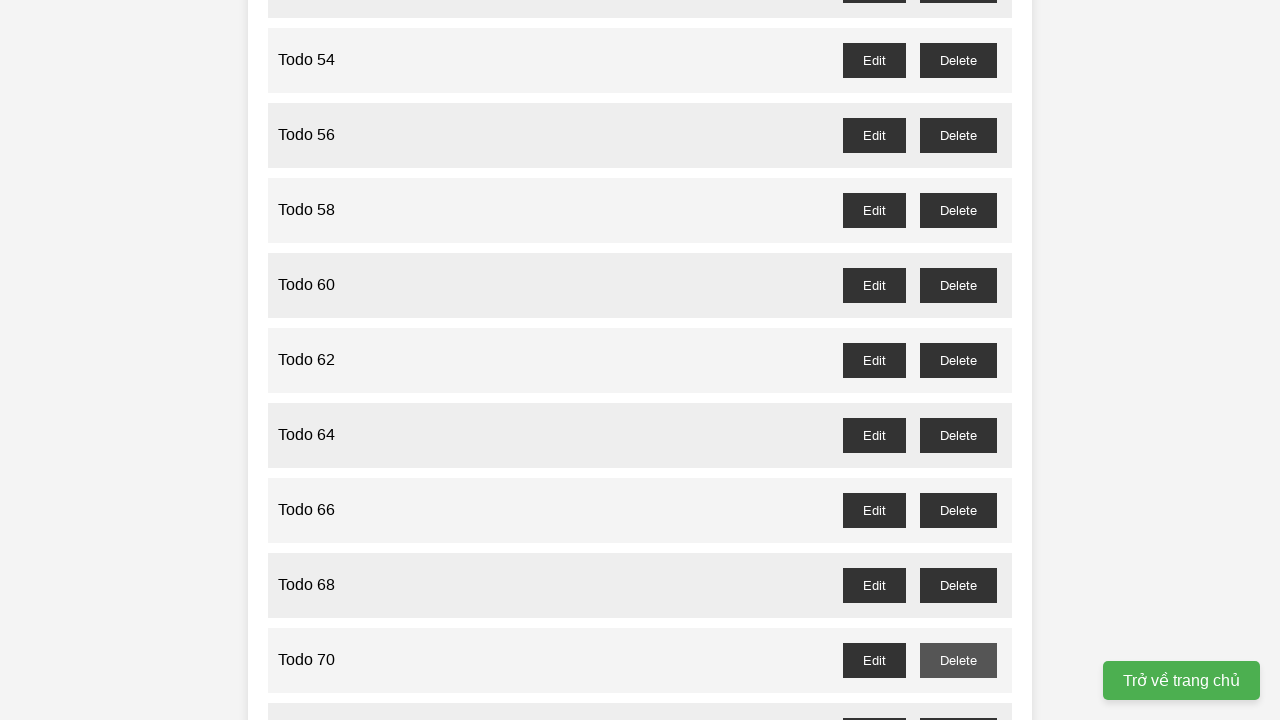

Clicked delete button for 'Todo 71' at (958, 703) on //span[text()="Todo 71"]//following-sibling::div//button[text()="Delete"]
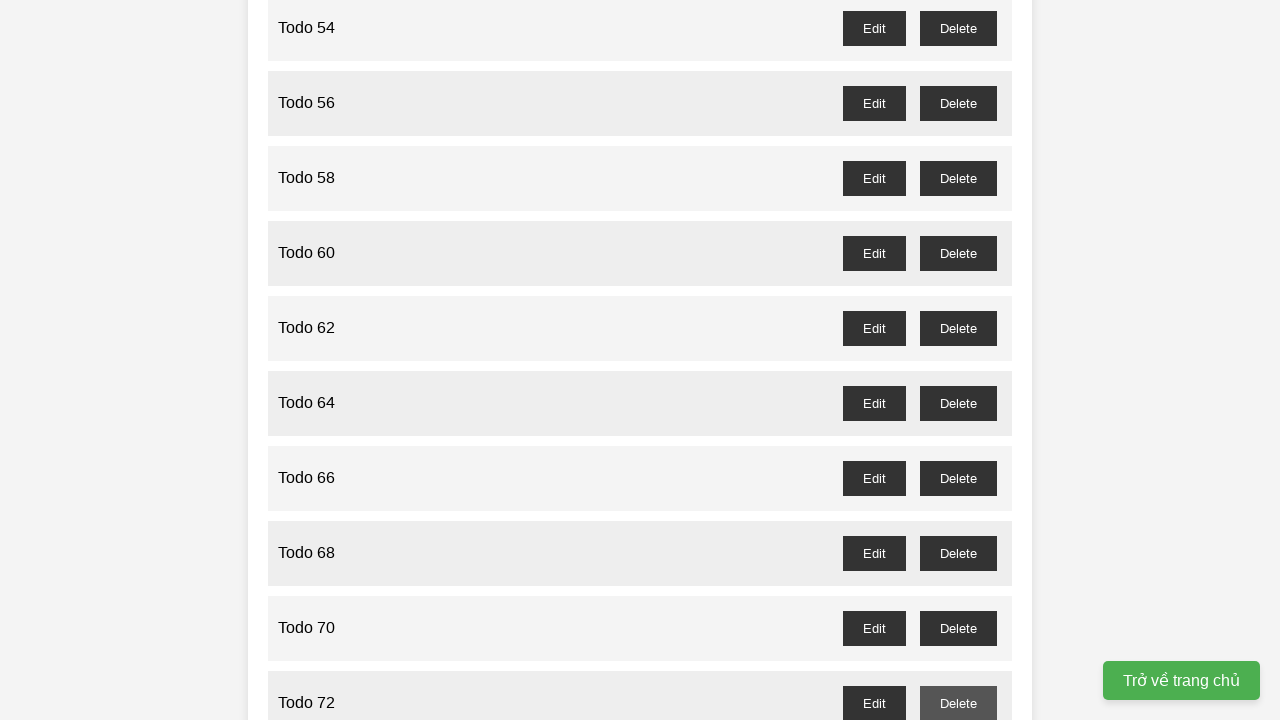

Waited for confirmation dialog handling for 'Todo 71'
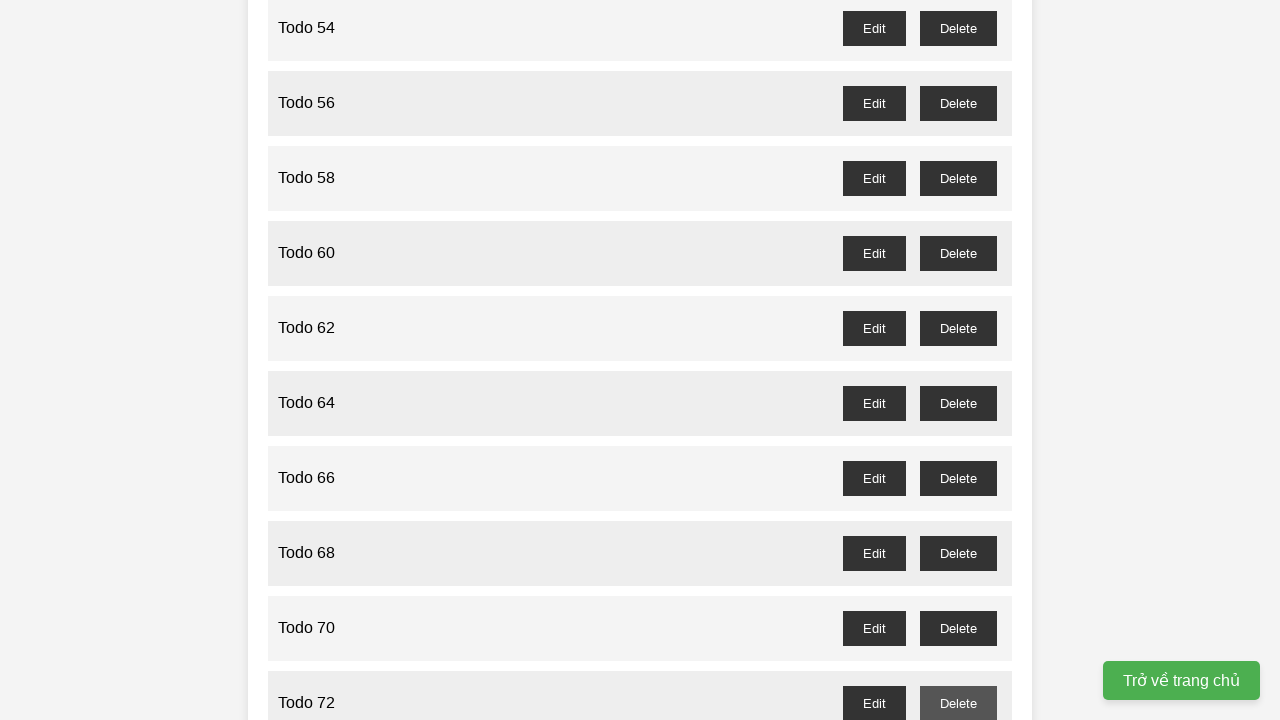

Set up dialog handler for 'Todo 73' deletion
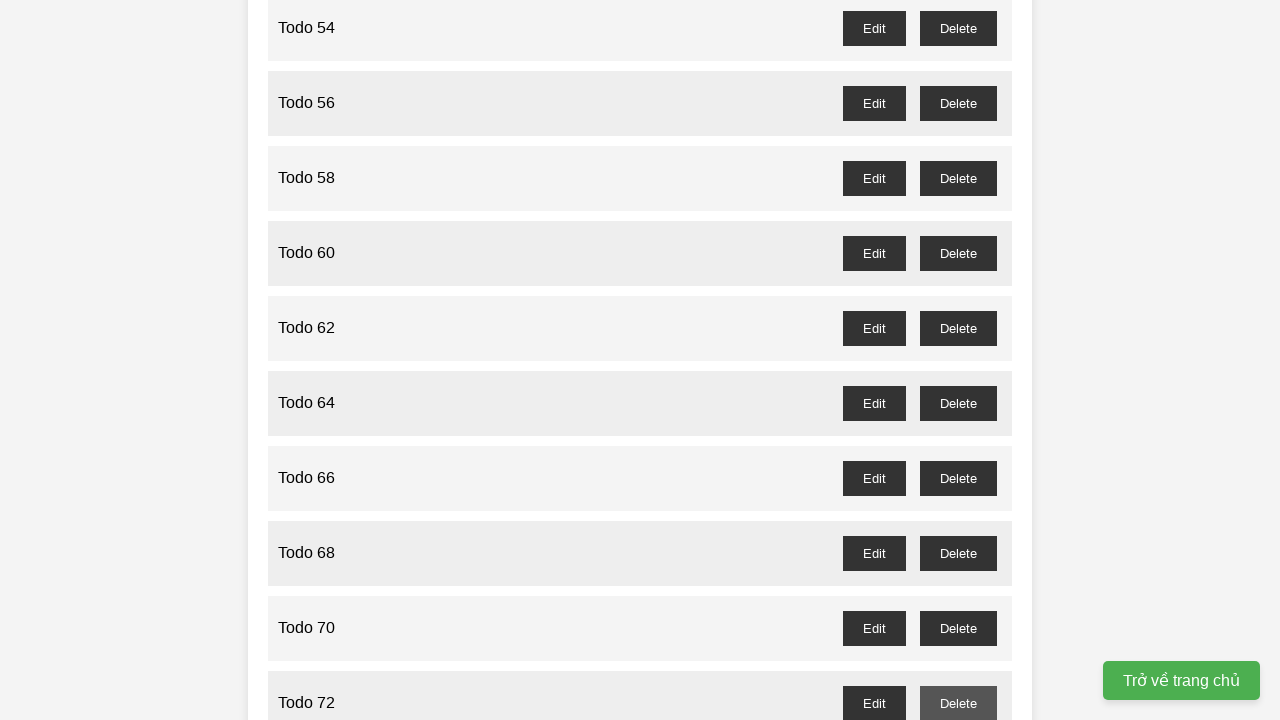

Clicked delete button for 'Todo 73' at (958, 360) on //span[text()="Todo 73"]//following-sibling::div//button[text()="Delete"]
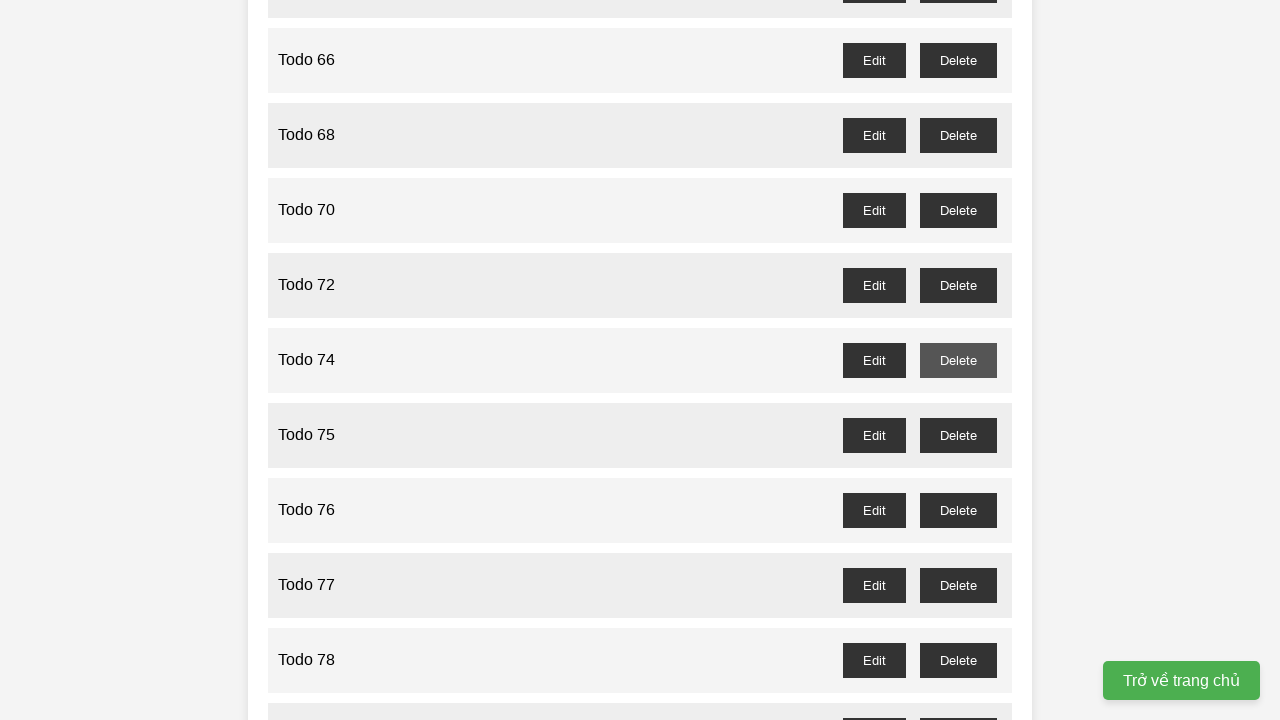

Waited for confirmation dialog handling for 'Todo 73'
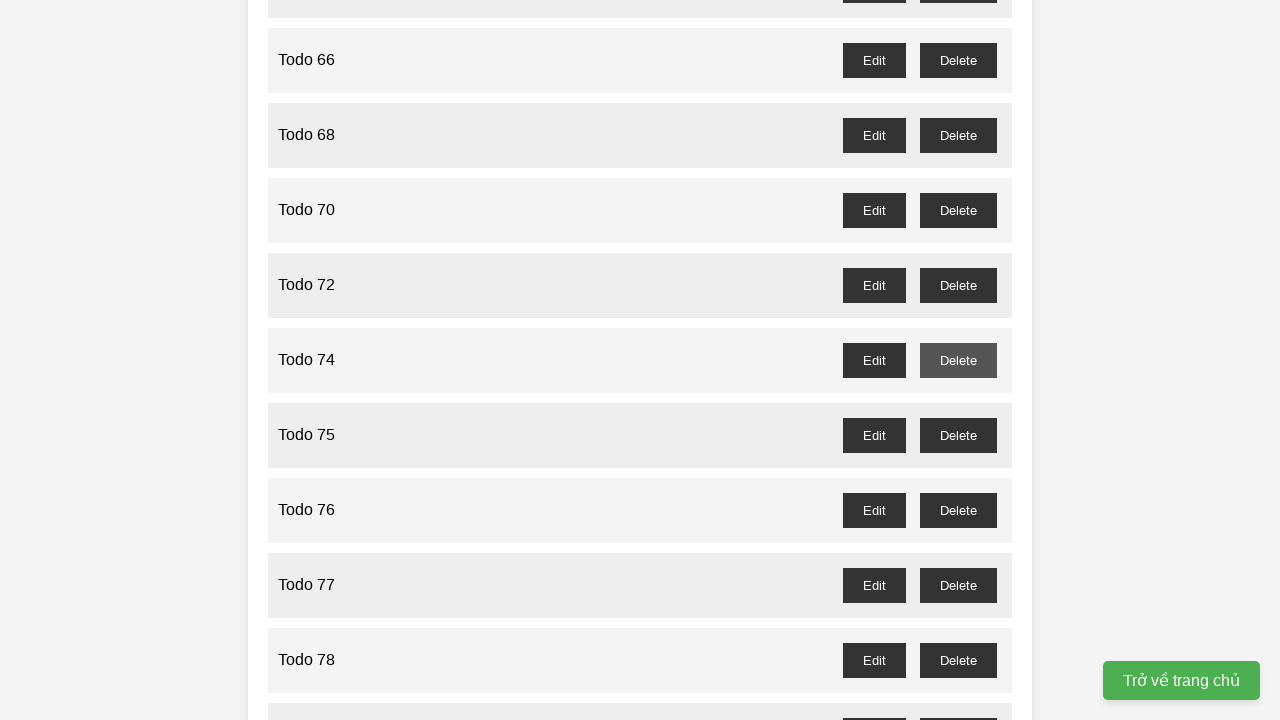

Set up dialog handler for 'Todo 75' deletion
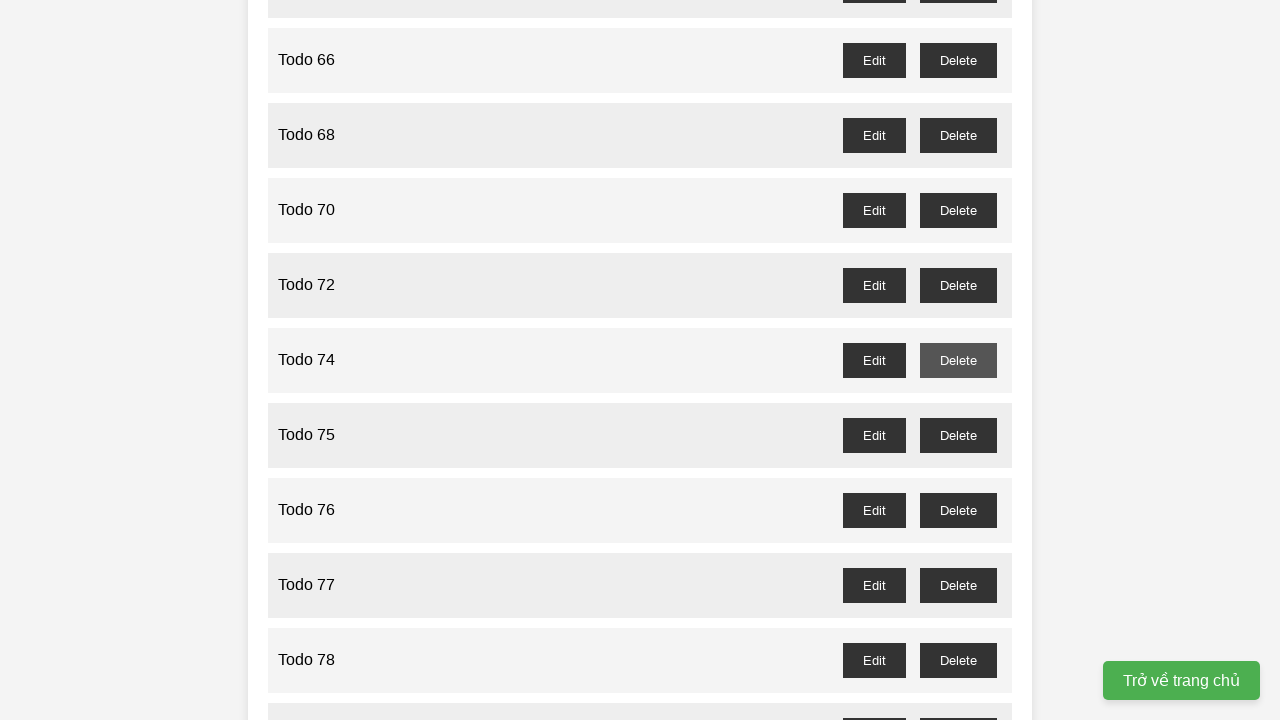

Clicked delete button for 'Todo 75' at (958, 435) on //span[text()="Todo 75"]//following-sibling::div//button[text()="Delete"]
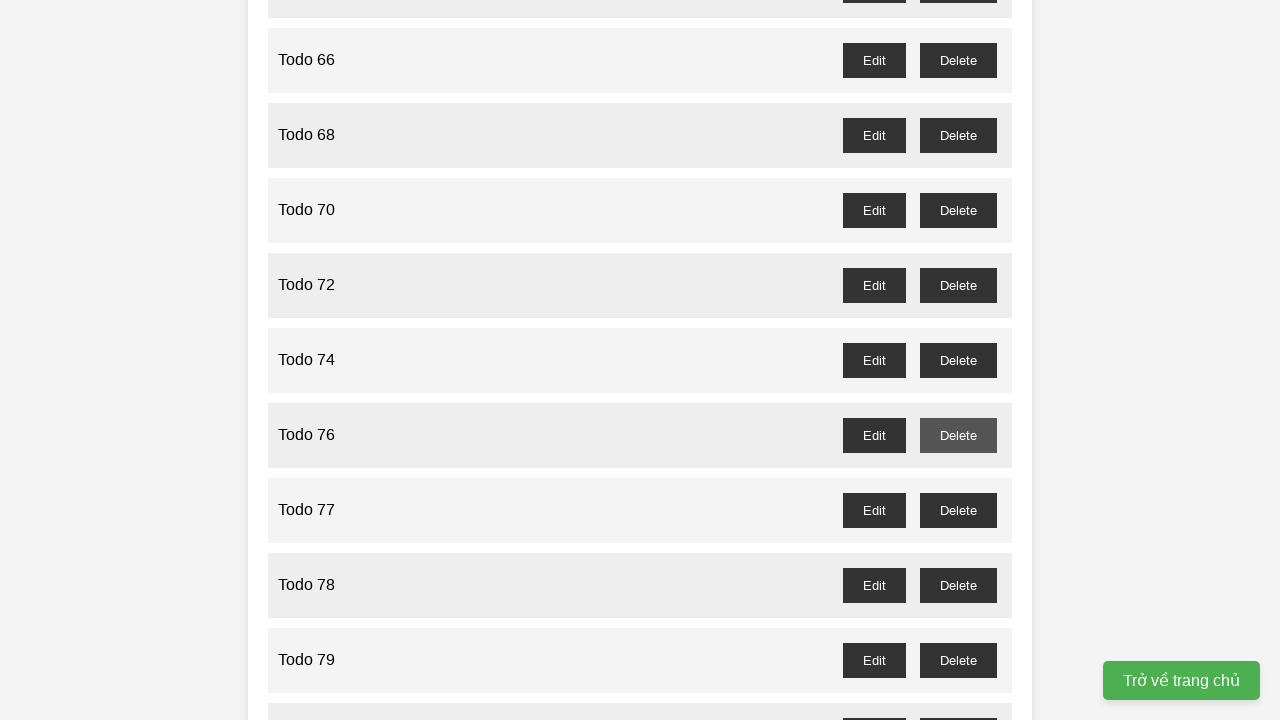

Waited for confirmation dialog handling for 'Todo 75'
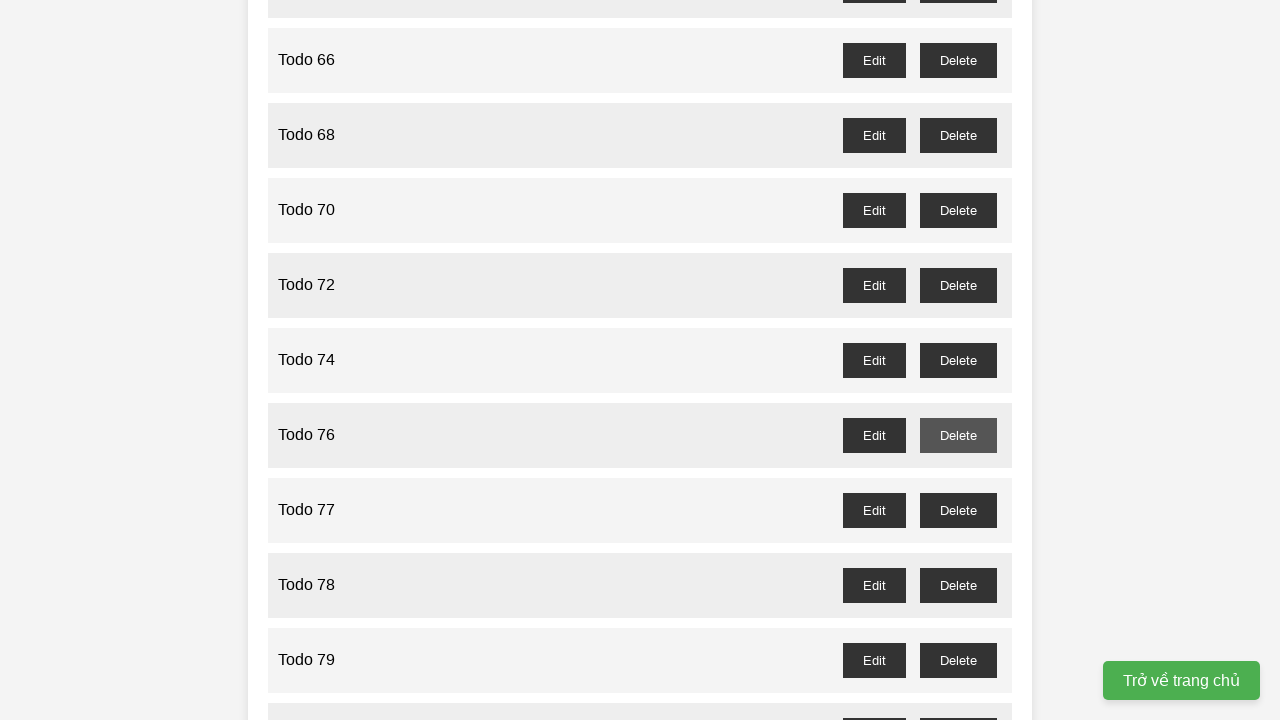

Set up dialog handler for 'Todo 77' deletion
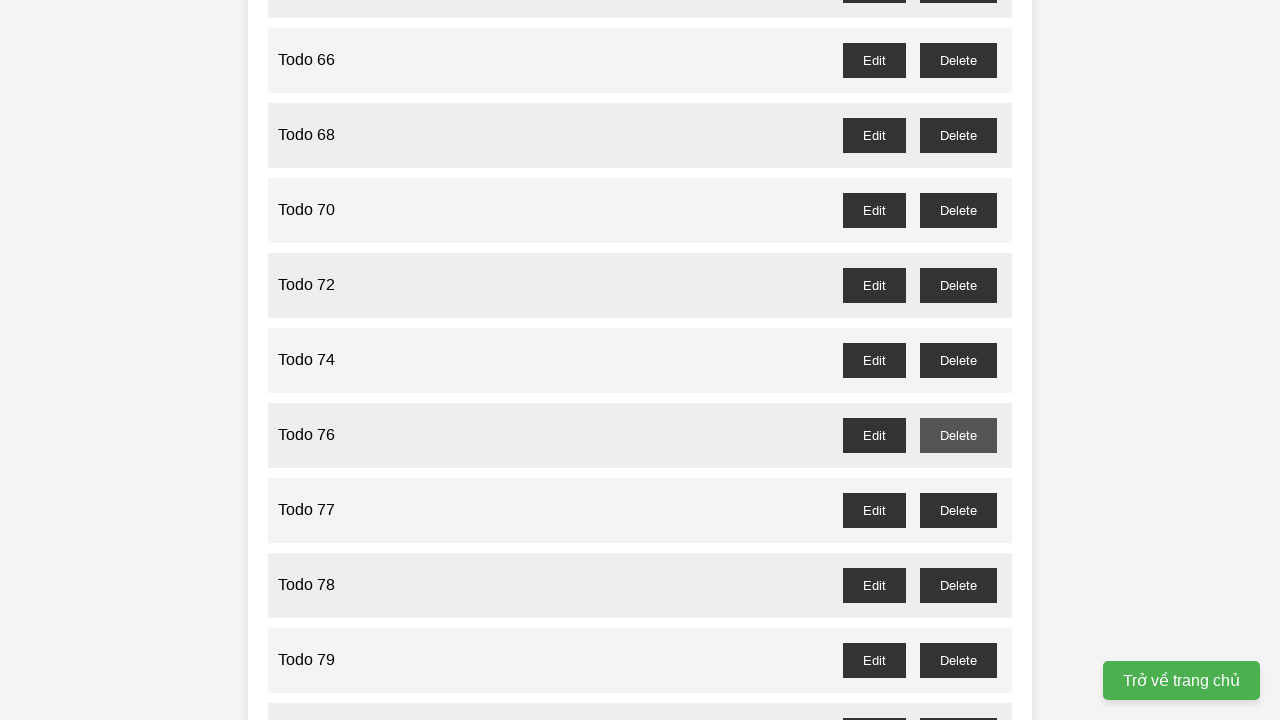

Clicked delete button for 'Todo 77' at (958, 510) on //span[text()="Todo 77"]//following-sibling::div//button[text()="Delete"]
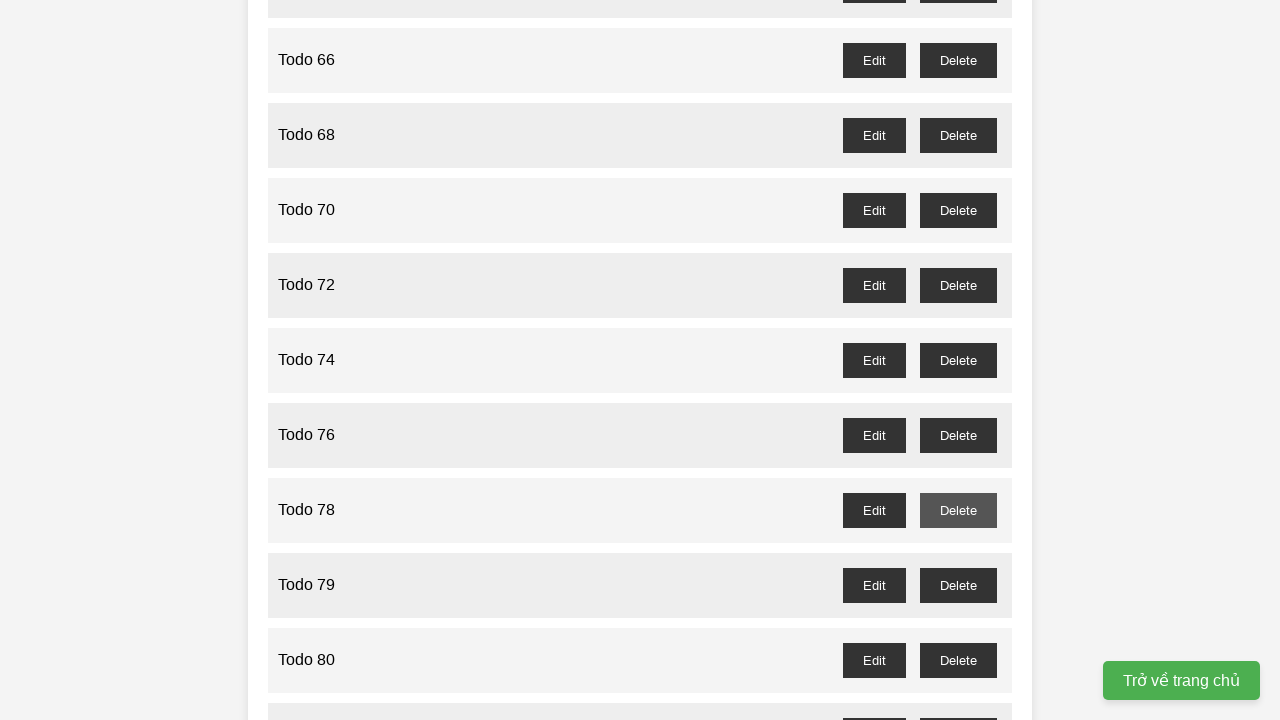

Waited for confirmation dialog handling for 'Todo 77'
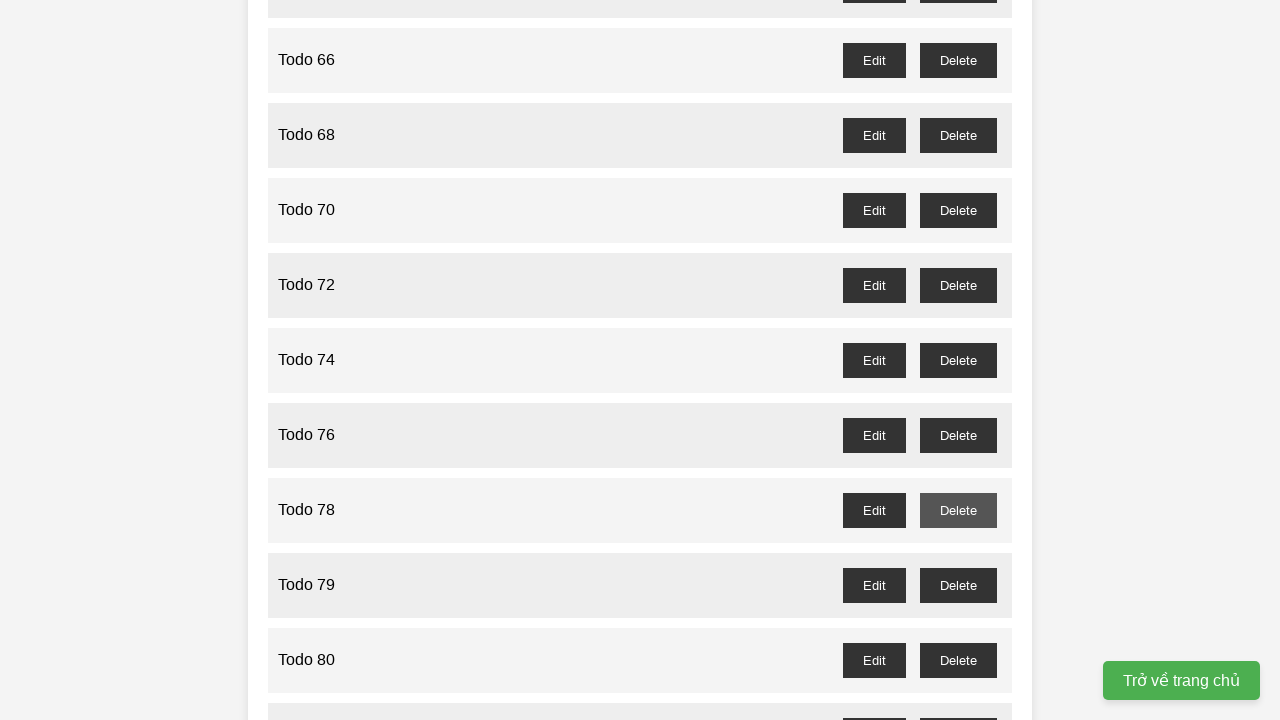

Set up dialog handler for 'Todo 79' deletion
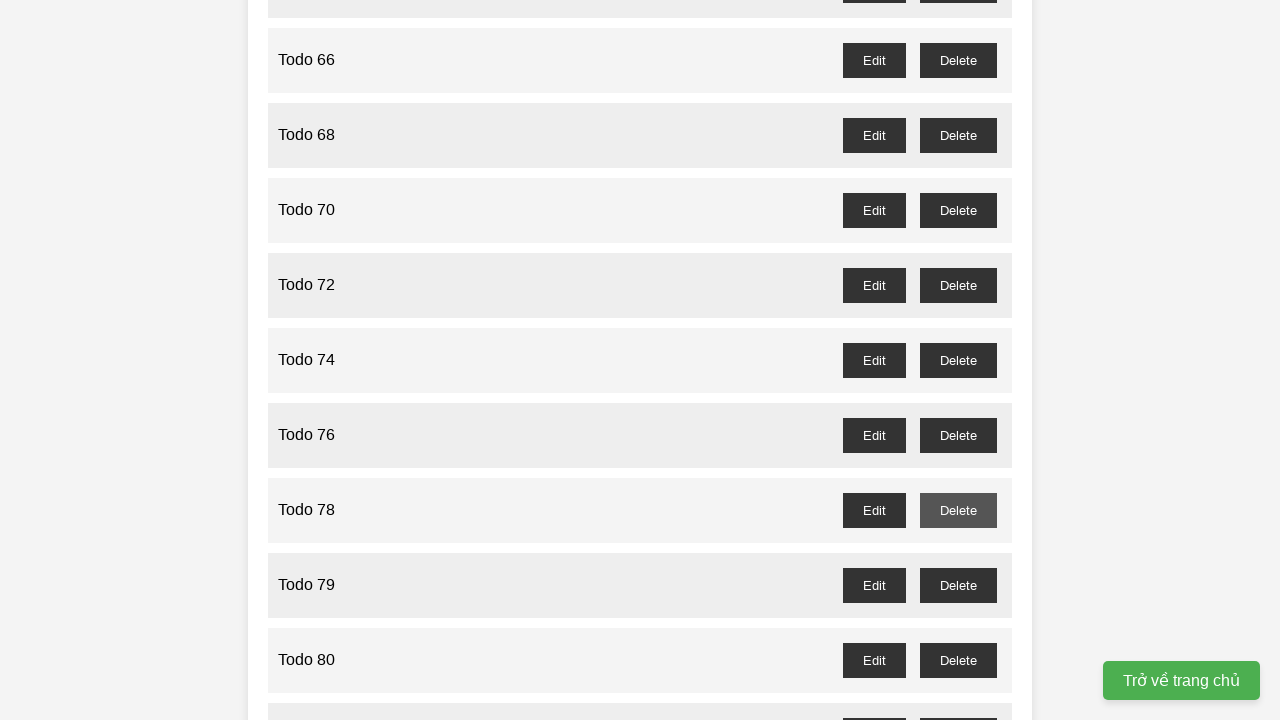

Clicked delete button for 'Todo 79' at (958, 585) on //span[text()="Todo 79"]//following-sibling::div//button[text()="Delete"]
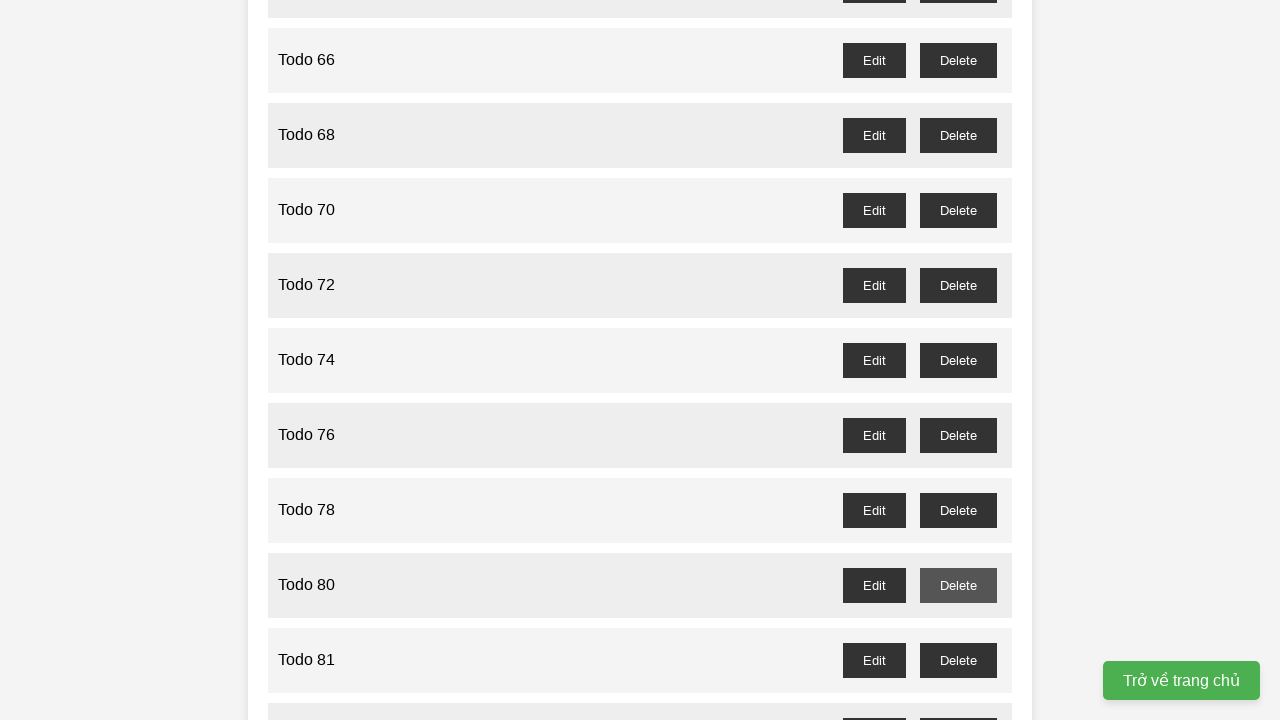

Waited for confirmation dialog handling for 'Todo 79'
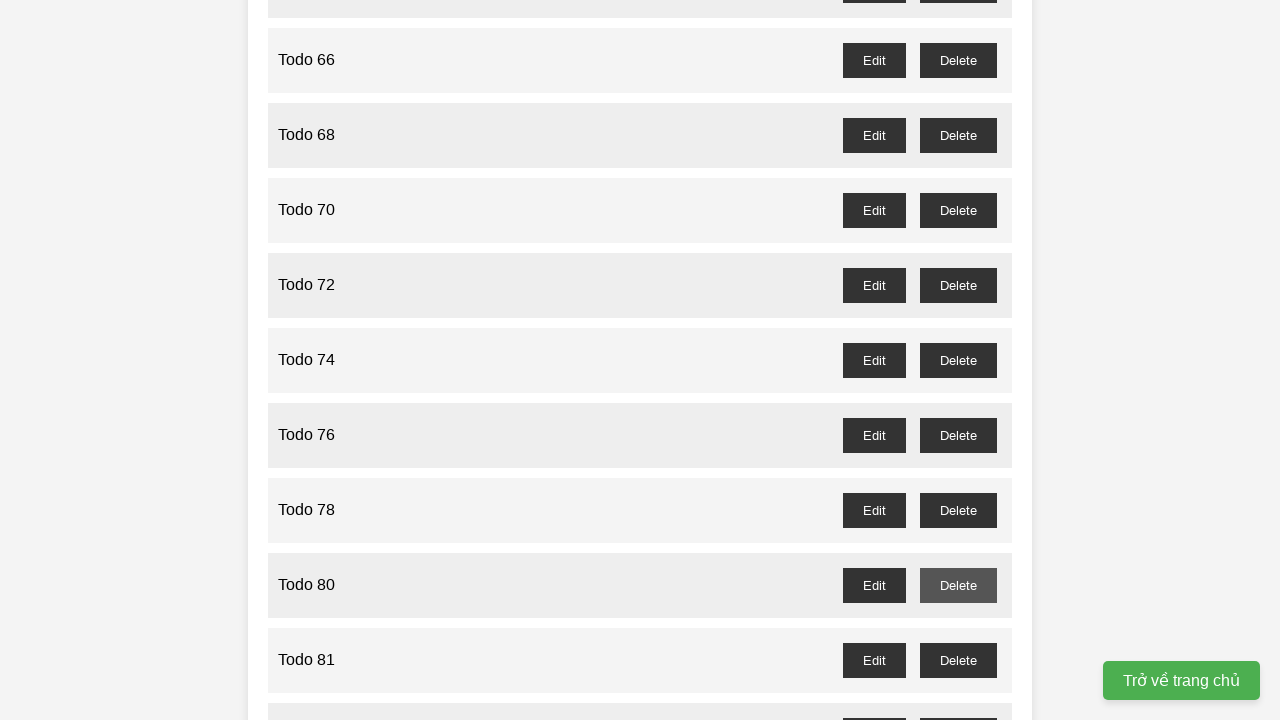

Set up dialog handler for 'Todo 81' deletion
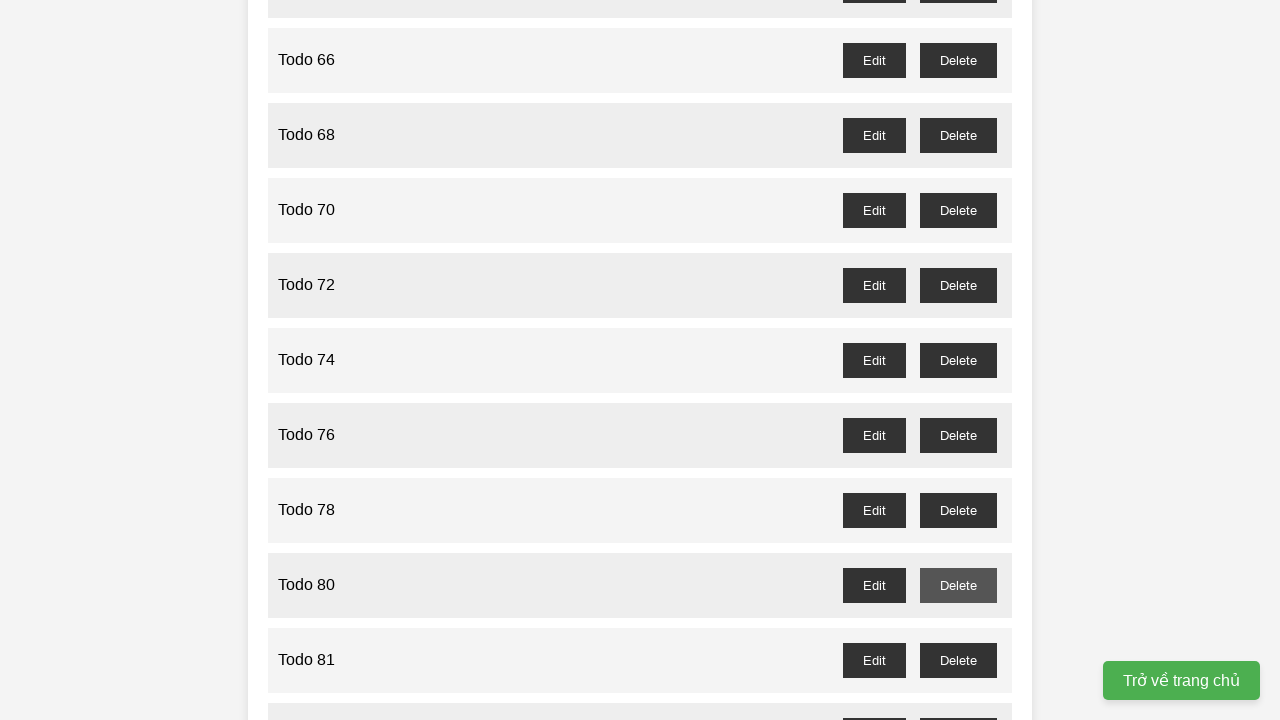

Clicked delete button for 'Todo 81' at (958, 660) on //span[text()="Todo 81"]//following-sibling::div//button[text()="Delete"]
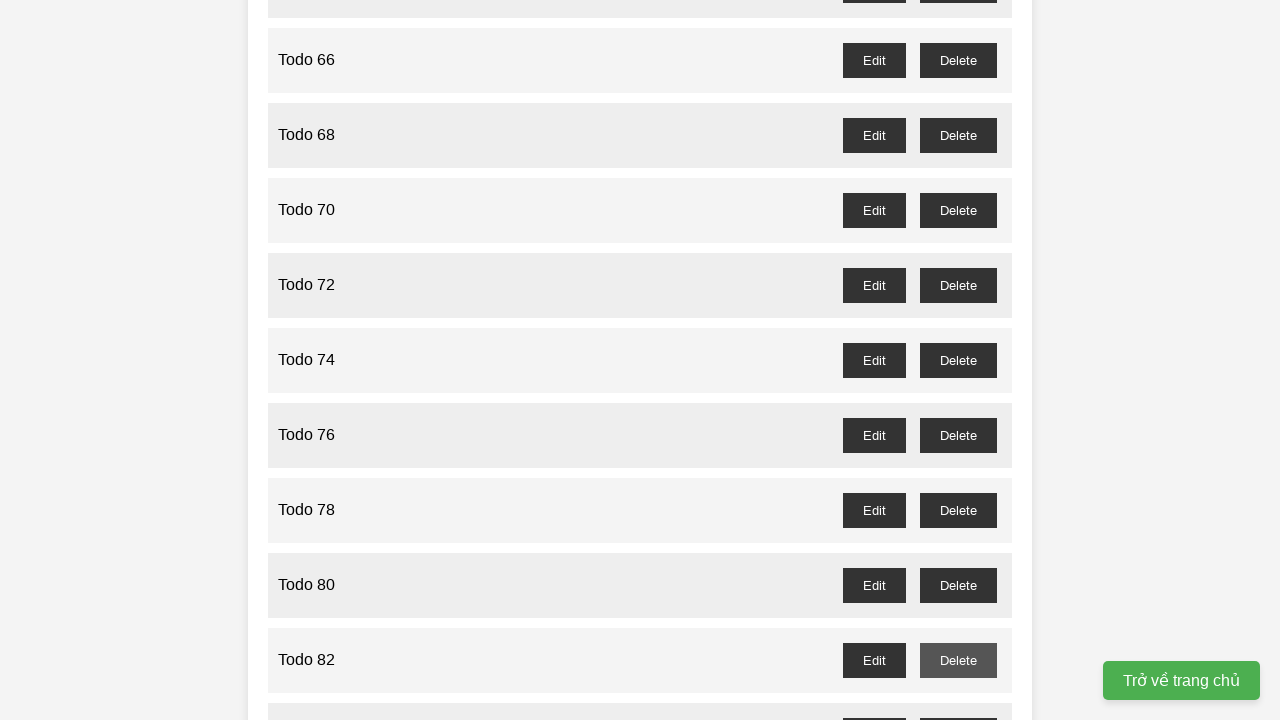

Waited for confirmation dialog handling for 'Todo 81'
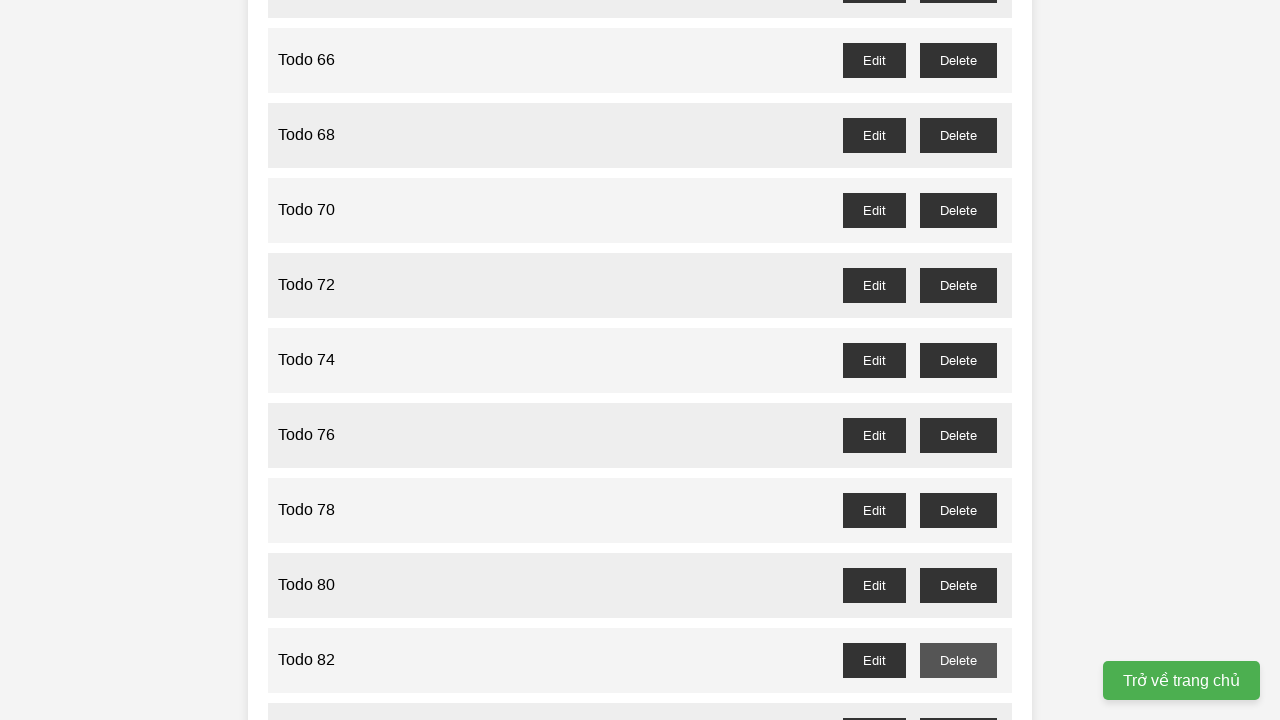

Set up dialog handler for 'Todo 83' deletion
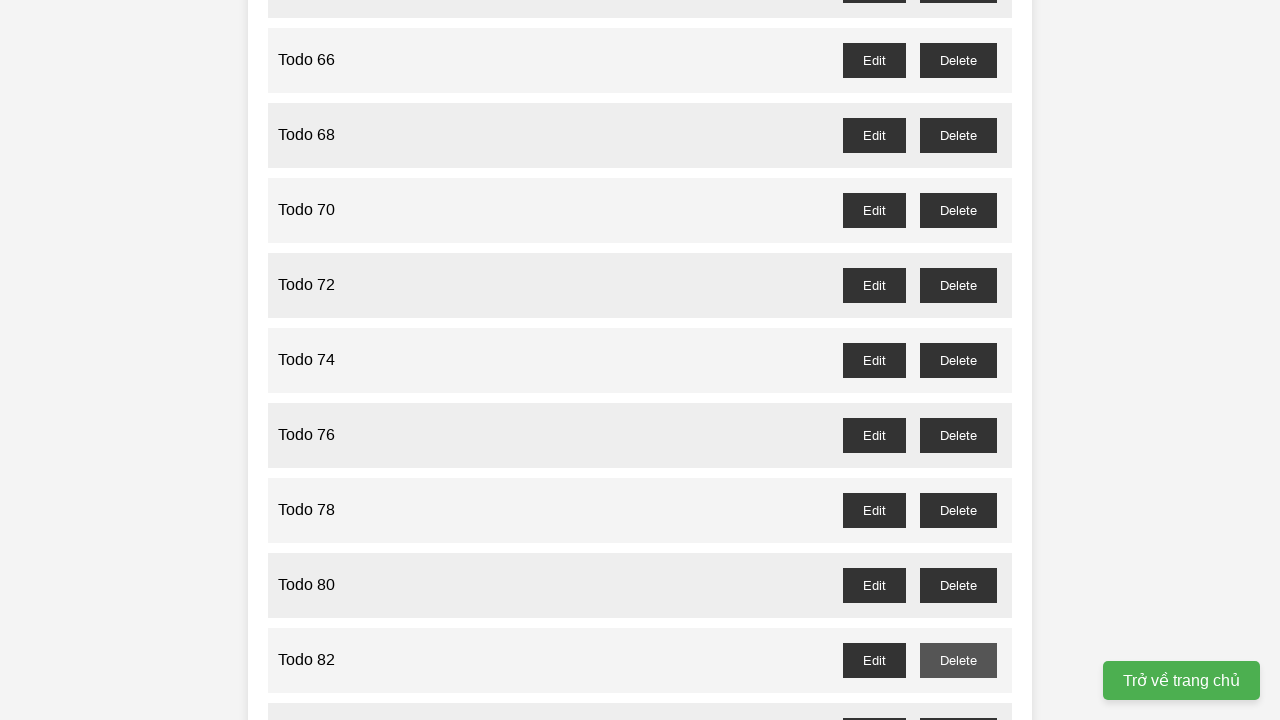

Clicked delete button for 'Todo 83' at (958, 703) on //span[text()="Todo 83"]//following-sibling::div//button[text()="Delete"]
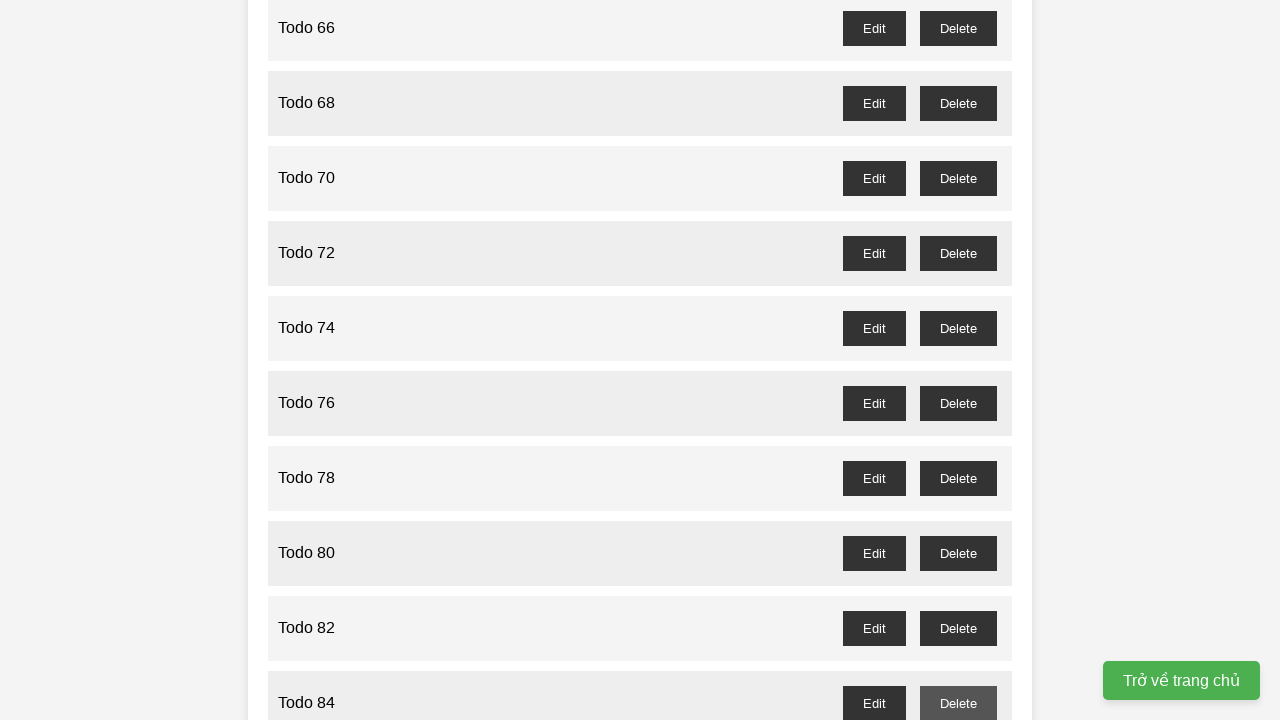

Waited for confirmation dialog handling for 'Todo 83'
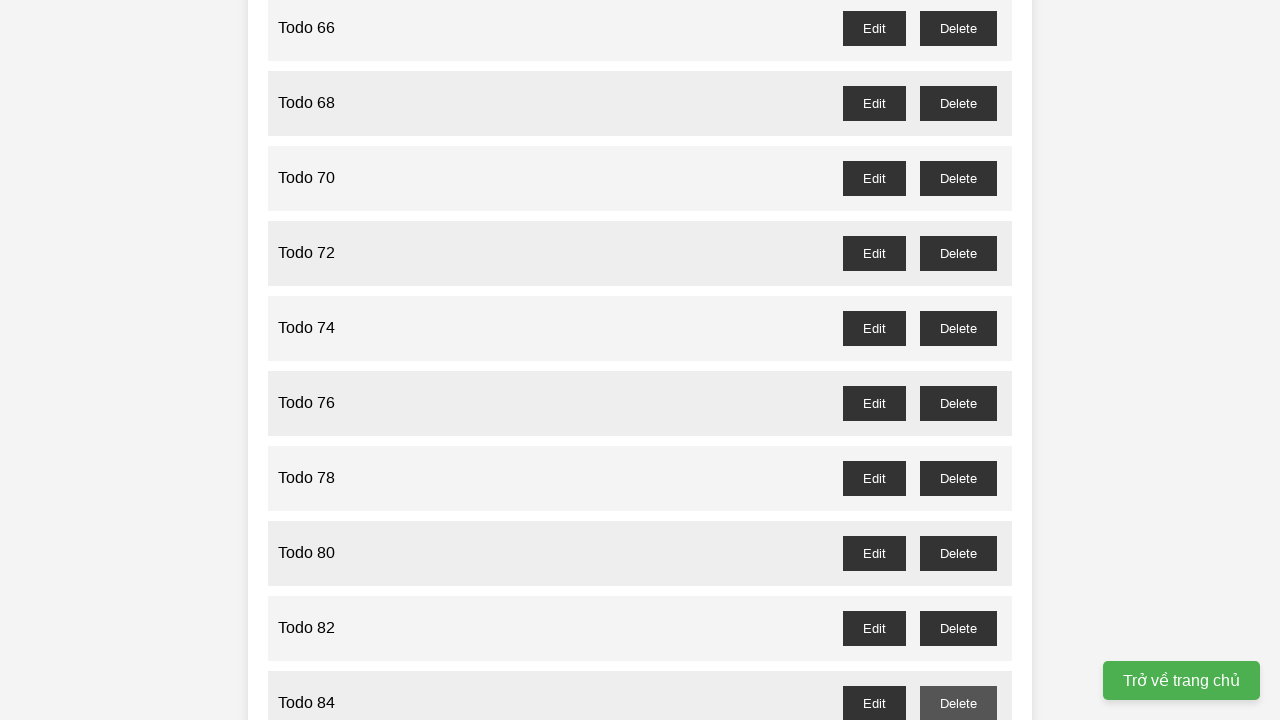

Set up dialog handler for 'Todo 85' deletion
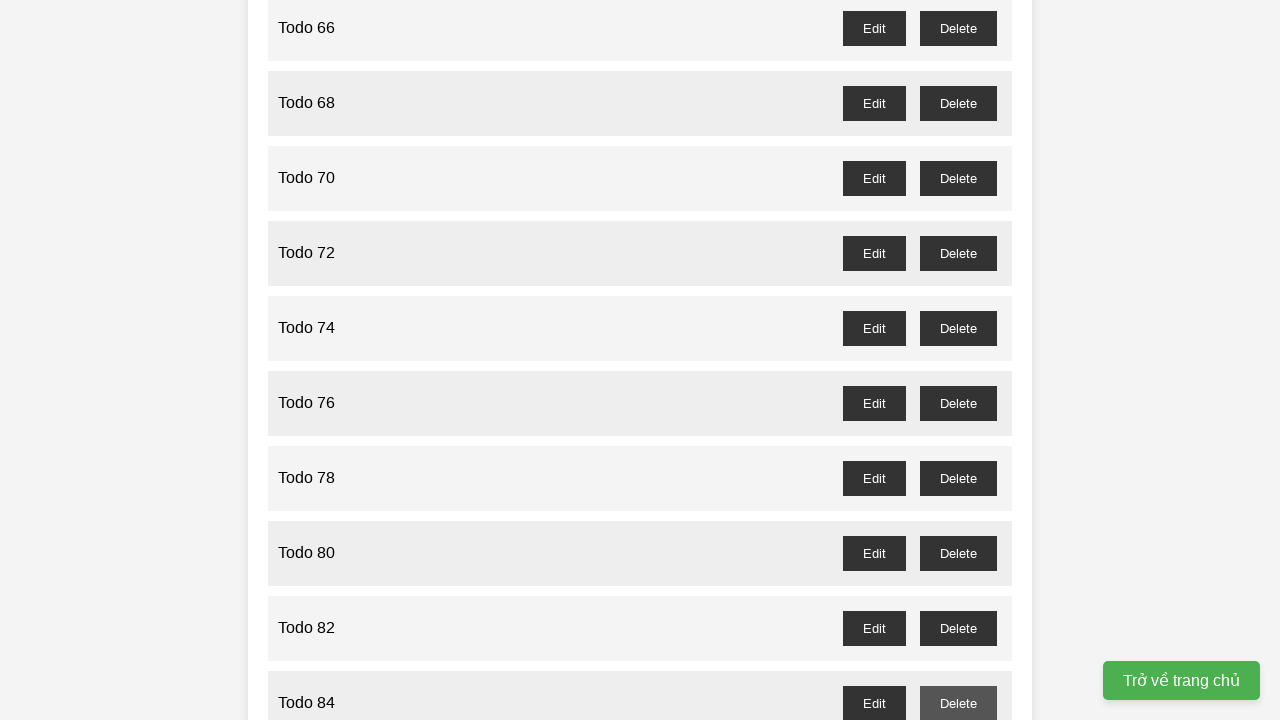

Clicked delete button for 'Todo 85' at (958, 360) on //span[text()="Todo 85"]//following-sibling::div//button[text()="Delete"]
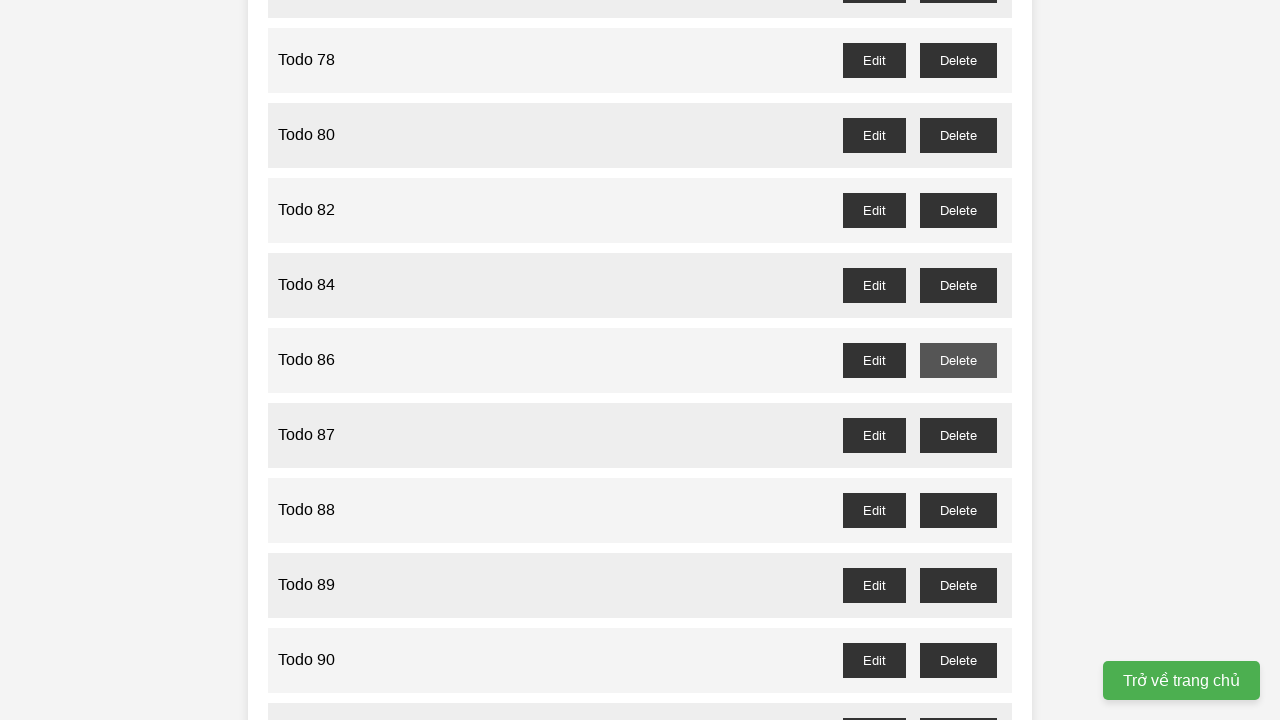

Waited for confirmation dialog handling for 'Todo 85'
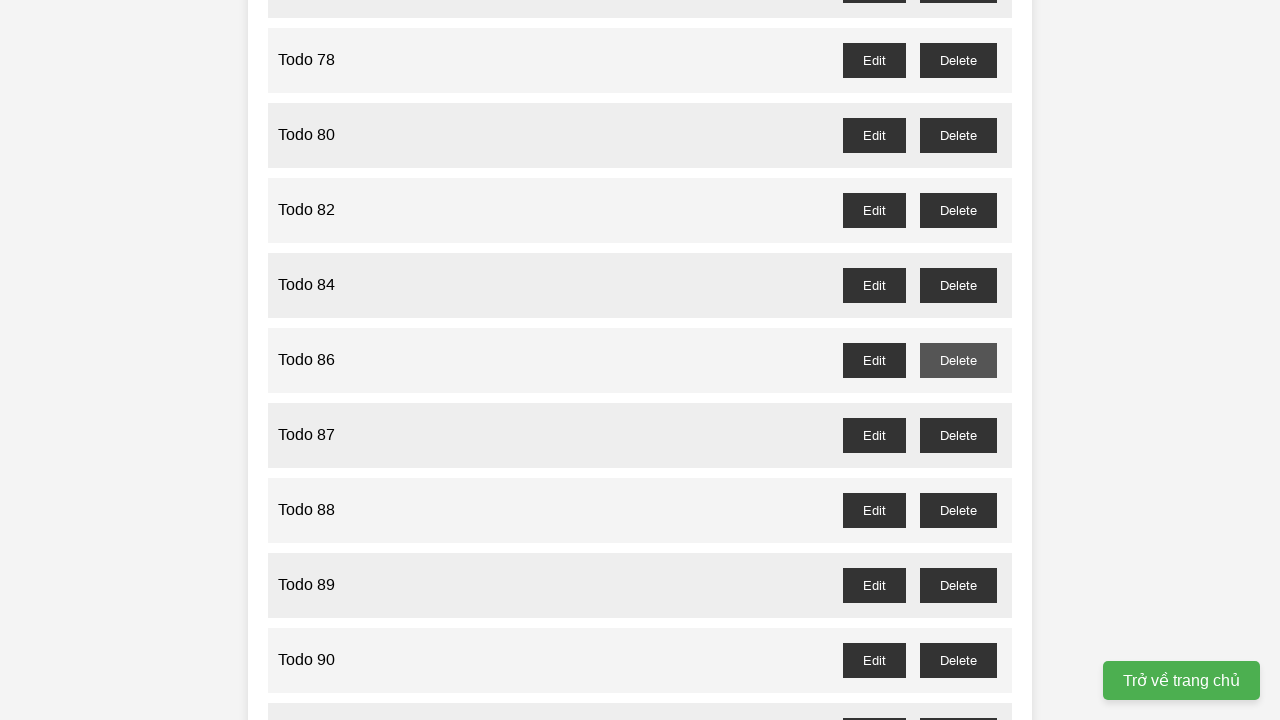

Set up dialog handler for 'Todo 87' deletion
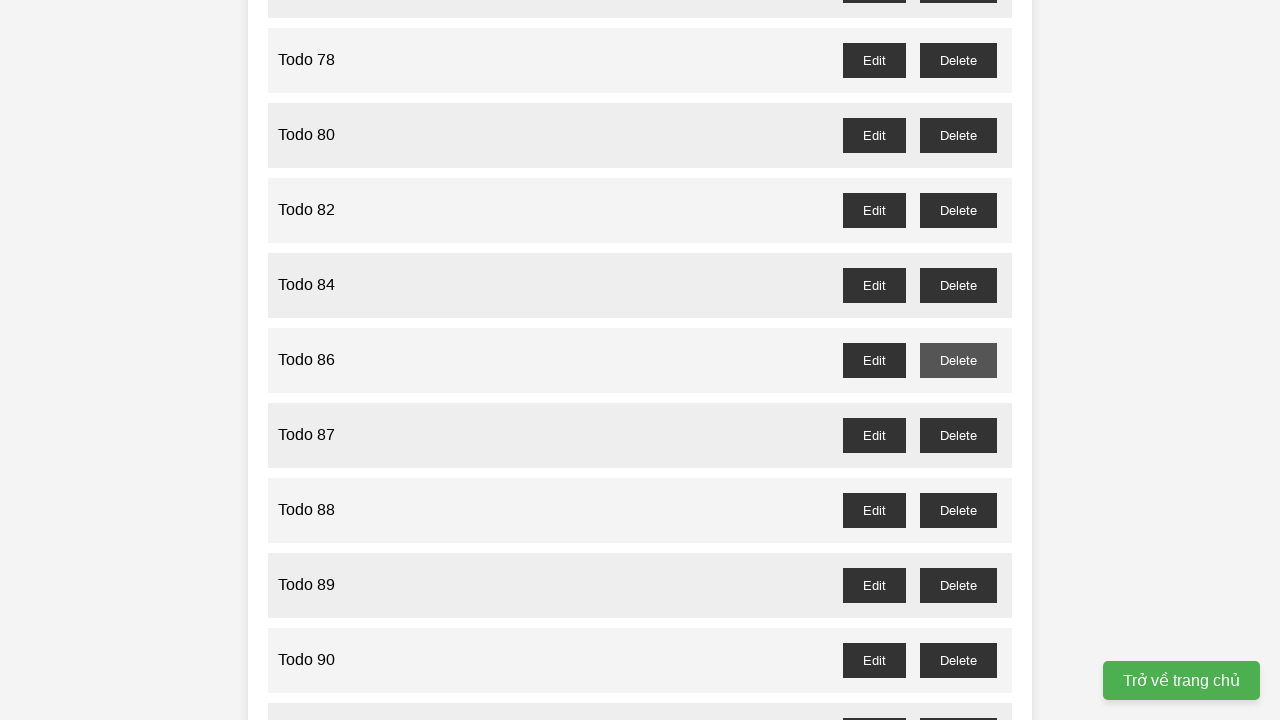

Clicked delete button for 'Todo 87' at (958, 435) on //span[text()="Todo 87"]//following-sibling::div//button[text()="Delete"]
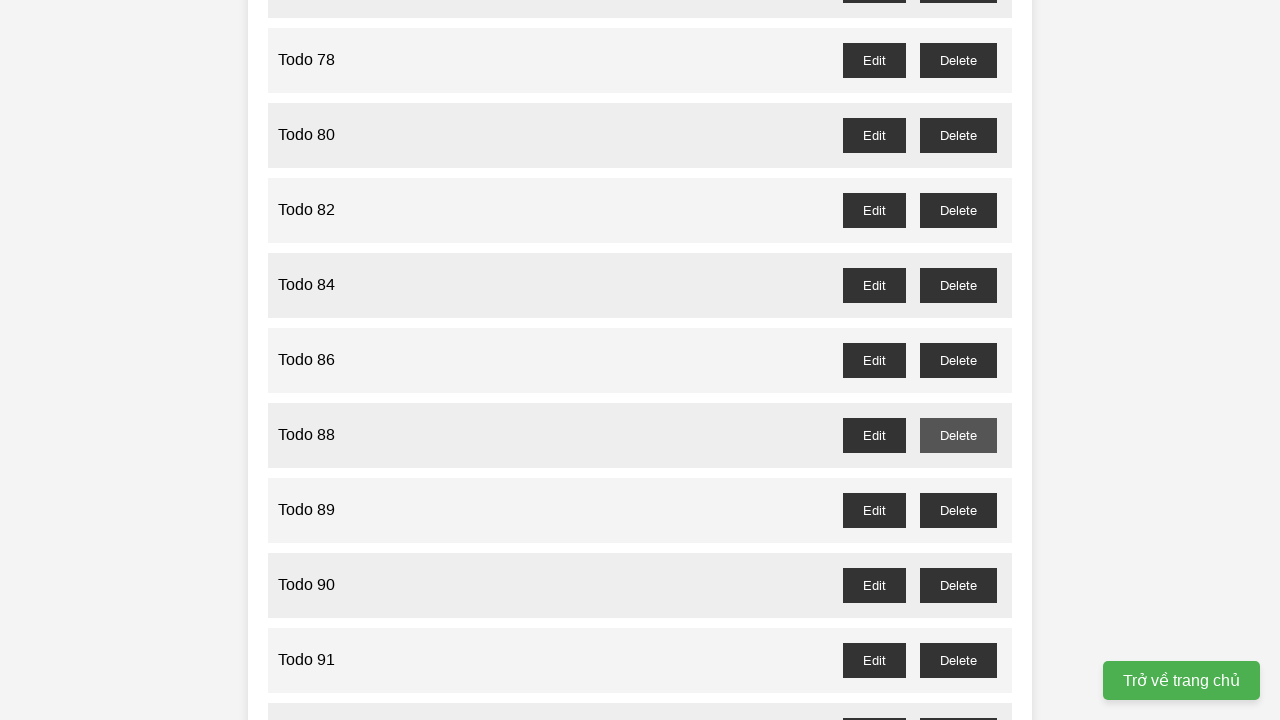

Waited for confirmation dialog handling for 'Todo 87'
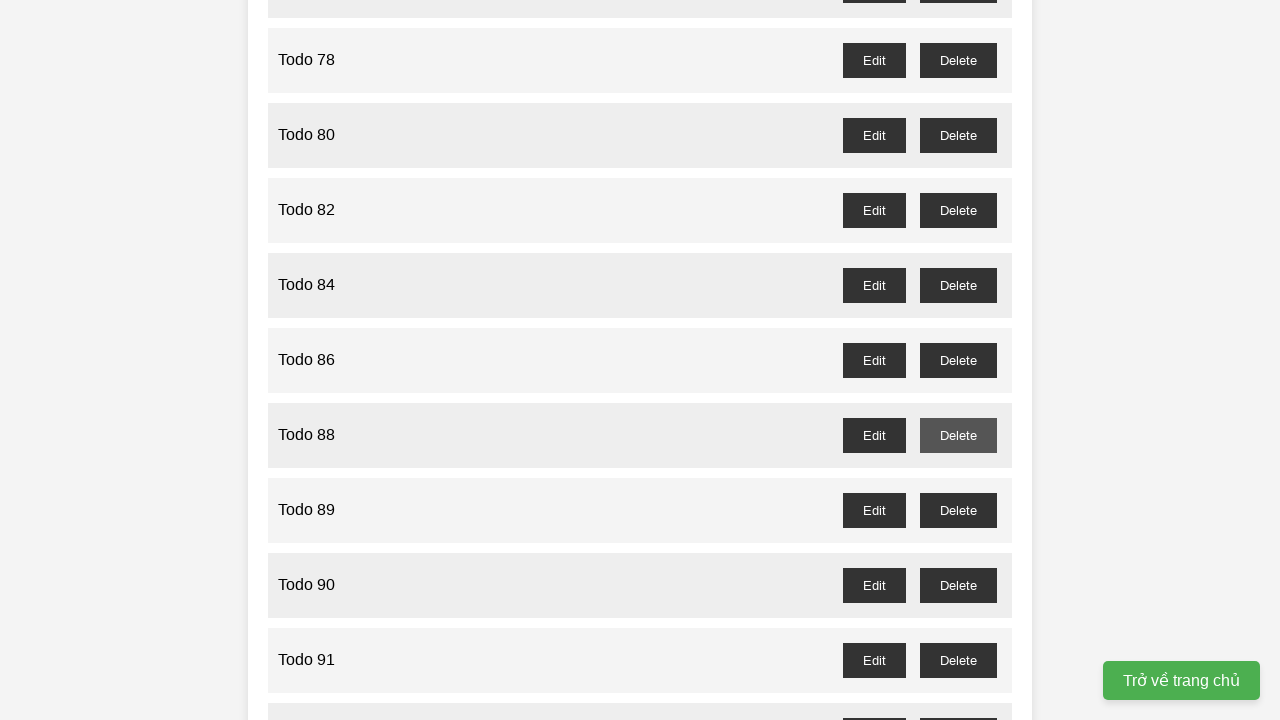

Set up dialog handler for 'Todo 89' deletion
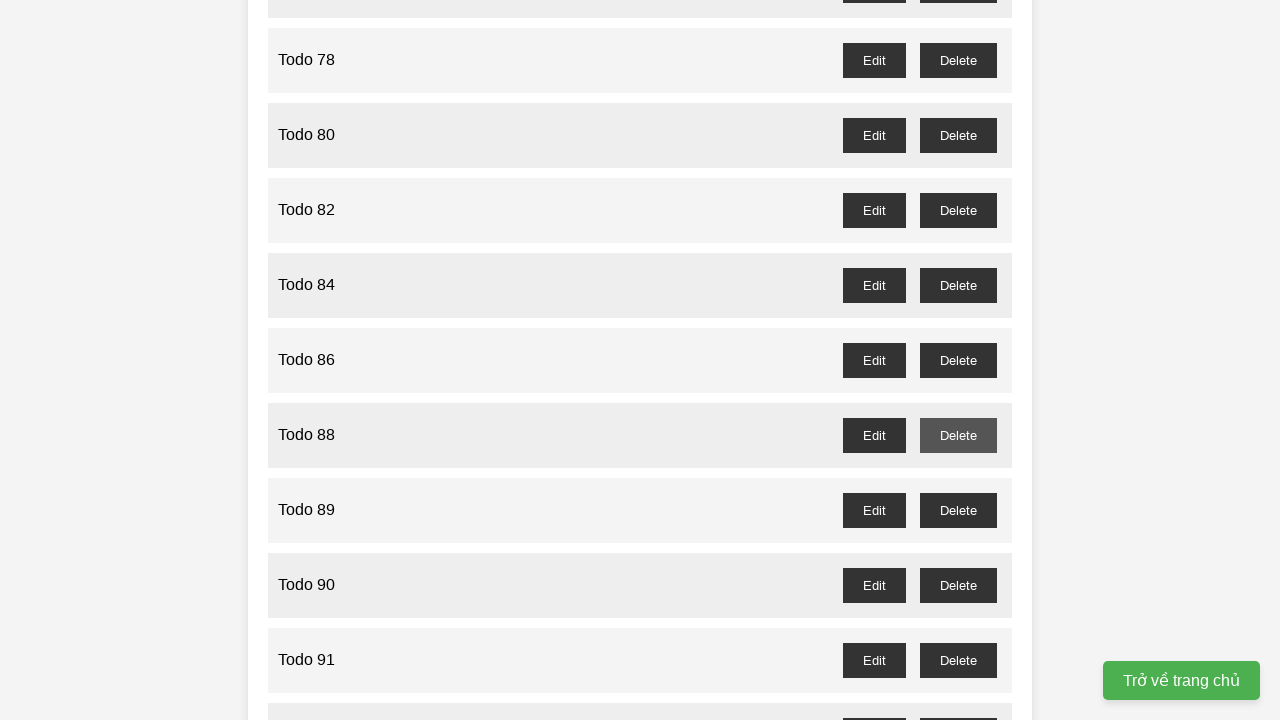

Clicked delete button for 'Todo 89' at (958, 510) on //span[text()="Todo 89"]//following-sibling::div//button[text()="Delete"]
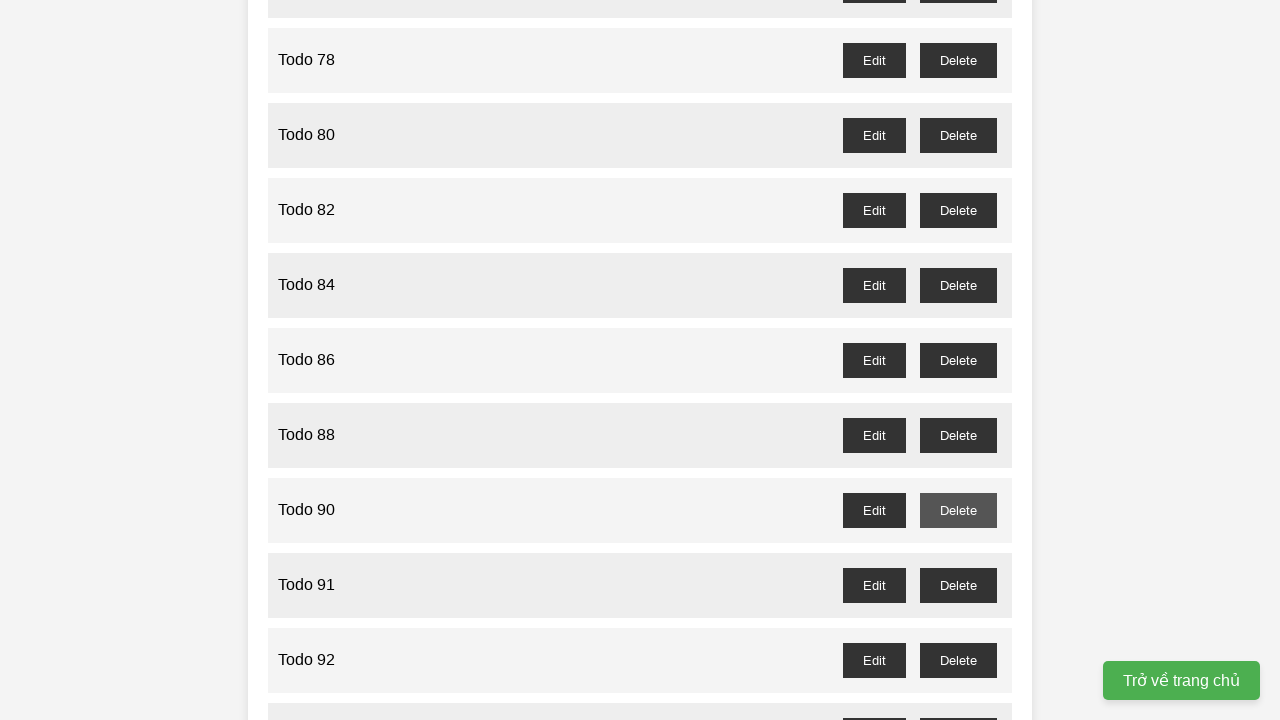

Waited for confirmation dialog handling for 'Todo 89'
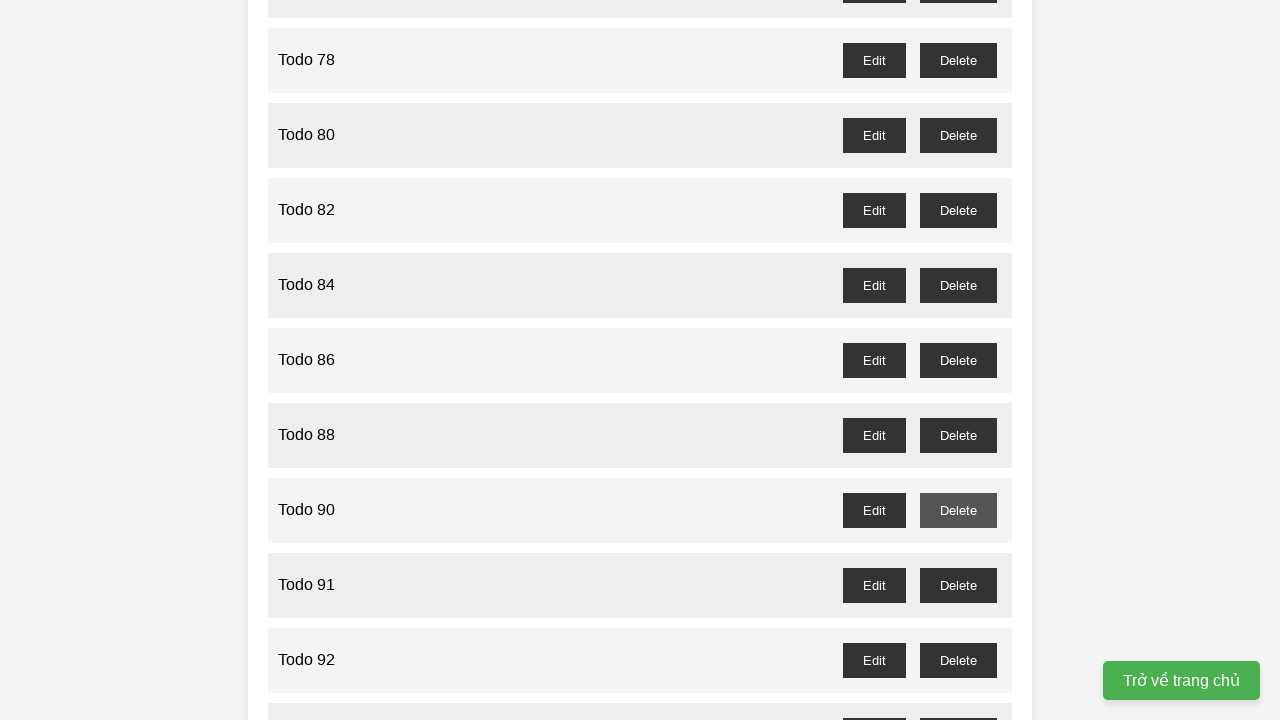

Set up dialog handler for 'Todo 91' deletion
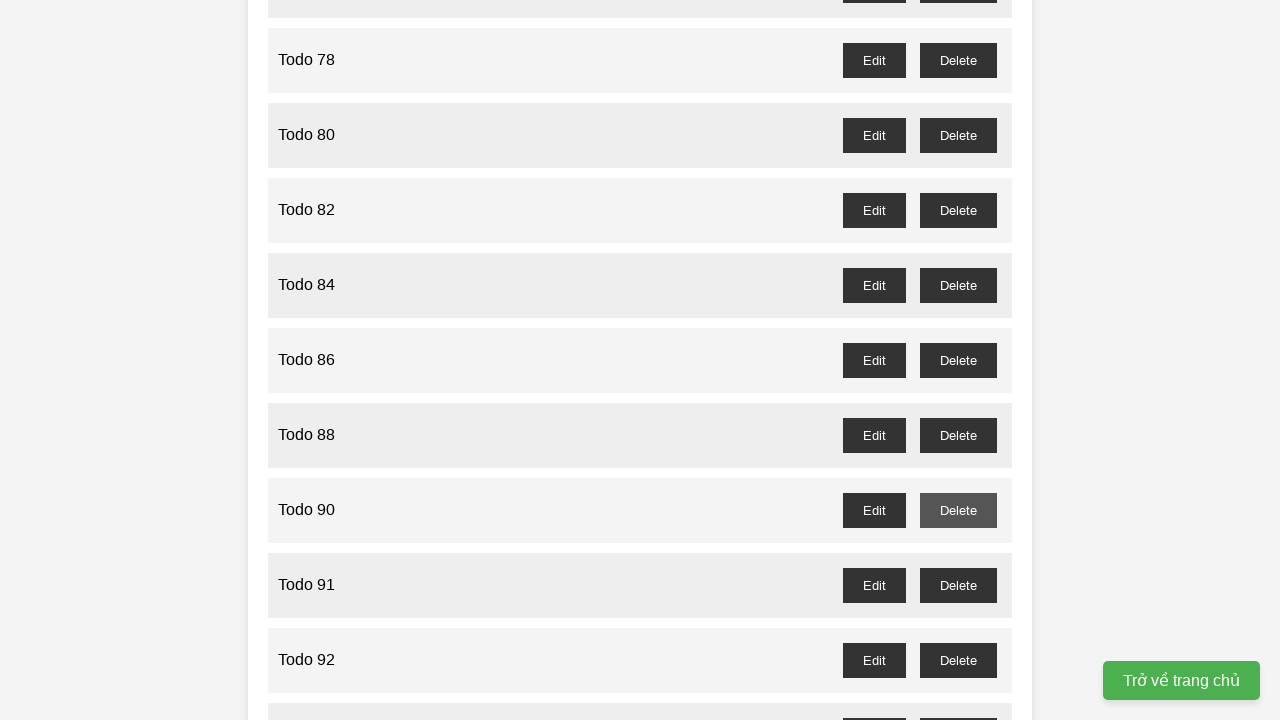

Clicked delete button for 'Todo 91' at (958, 585) on //span[text()="Todo 91"]//following-sibling::div//button[text()="Delete"]
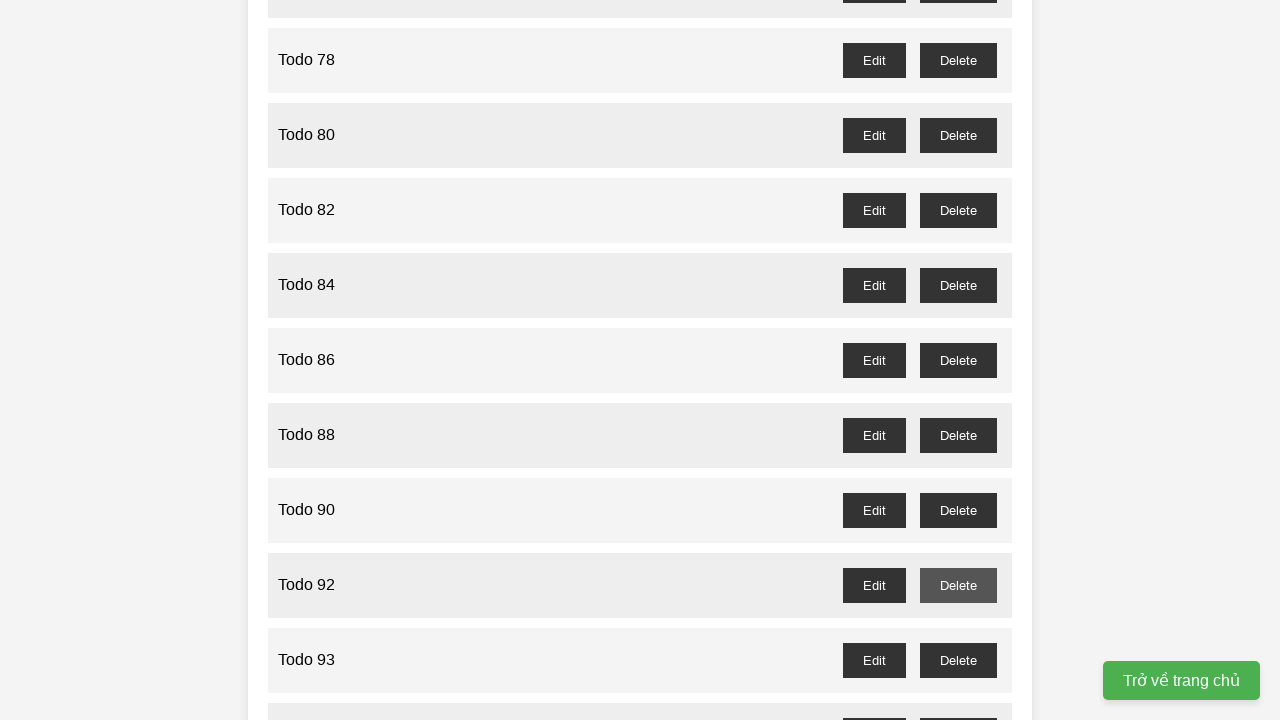

Waited for confirmation dialog handling for 'Todo 91'
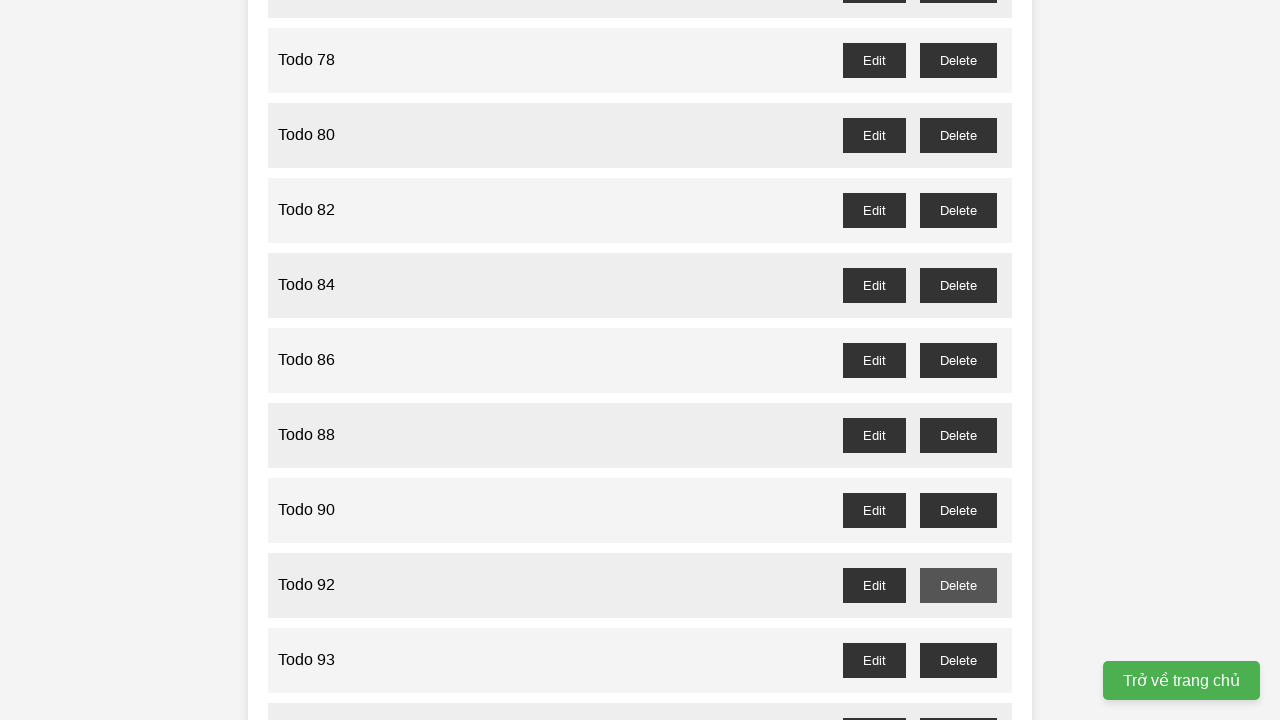

Set up dialog handler for 'Todo 93' deletion
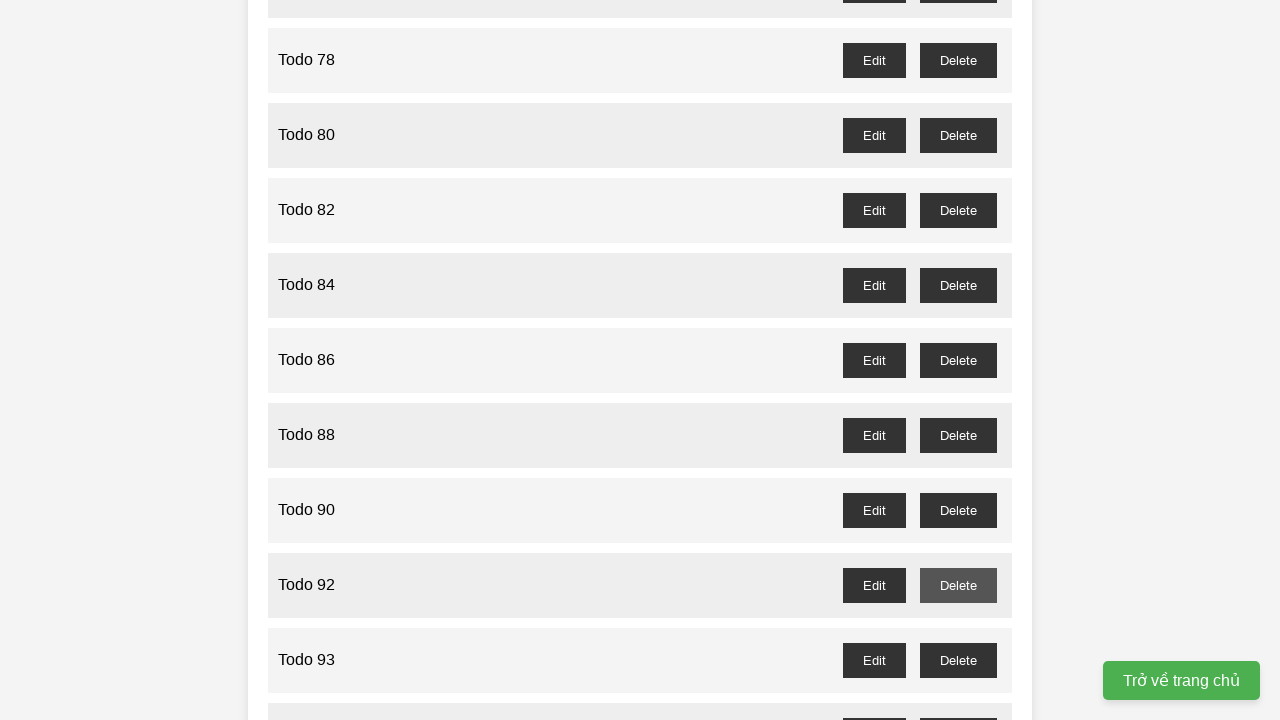

Clicked delete button for 'Todo 93' at (958, 660) on //span[text()="Todo 93"]//following-sibling::div//button[text()="Delete"]
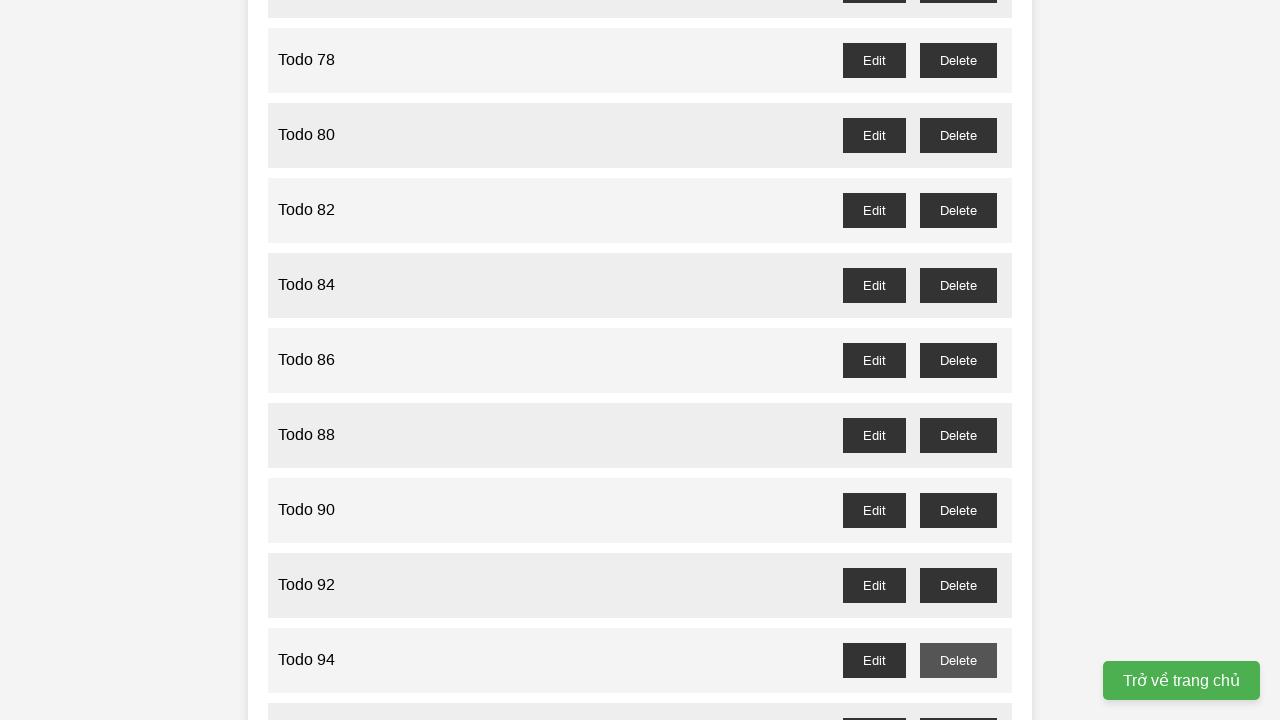

Waited for confirmation dialog handling for 'Todo 93'
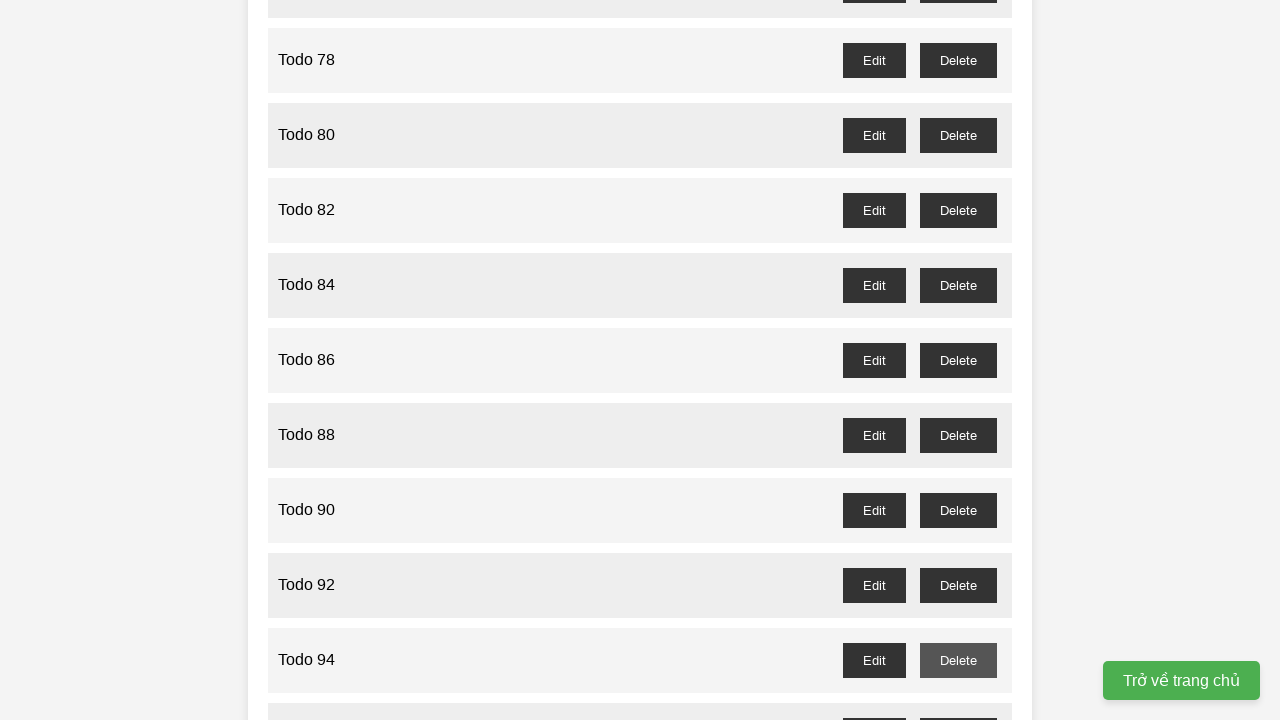

Set up dialog handler for 'Todo 95' deletion
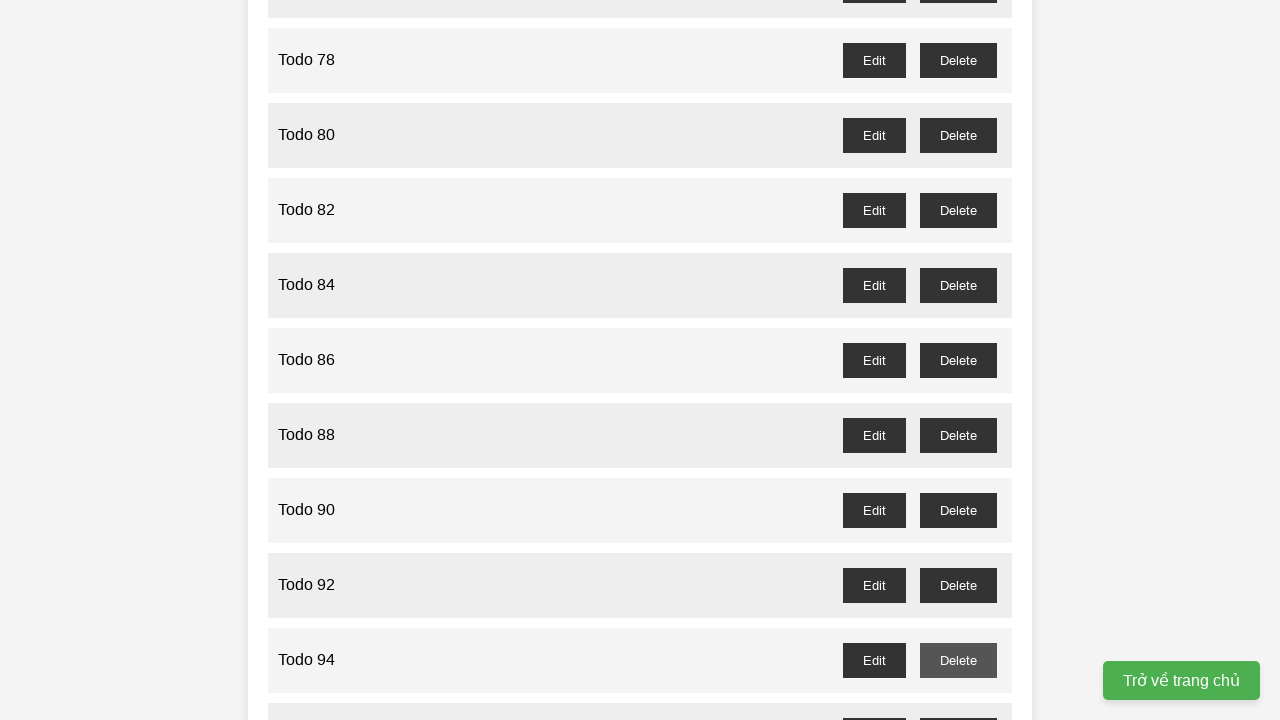

Clicked delete button for 'Todo 95' at (958, 703) on //span[text()="Todo 95"]//following-sibling::div//button[text()="Delete"]
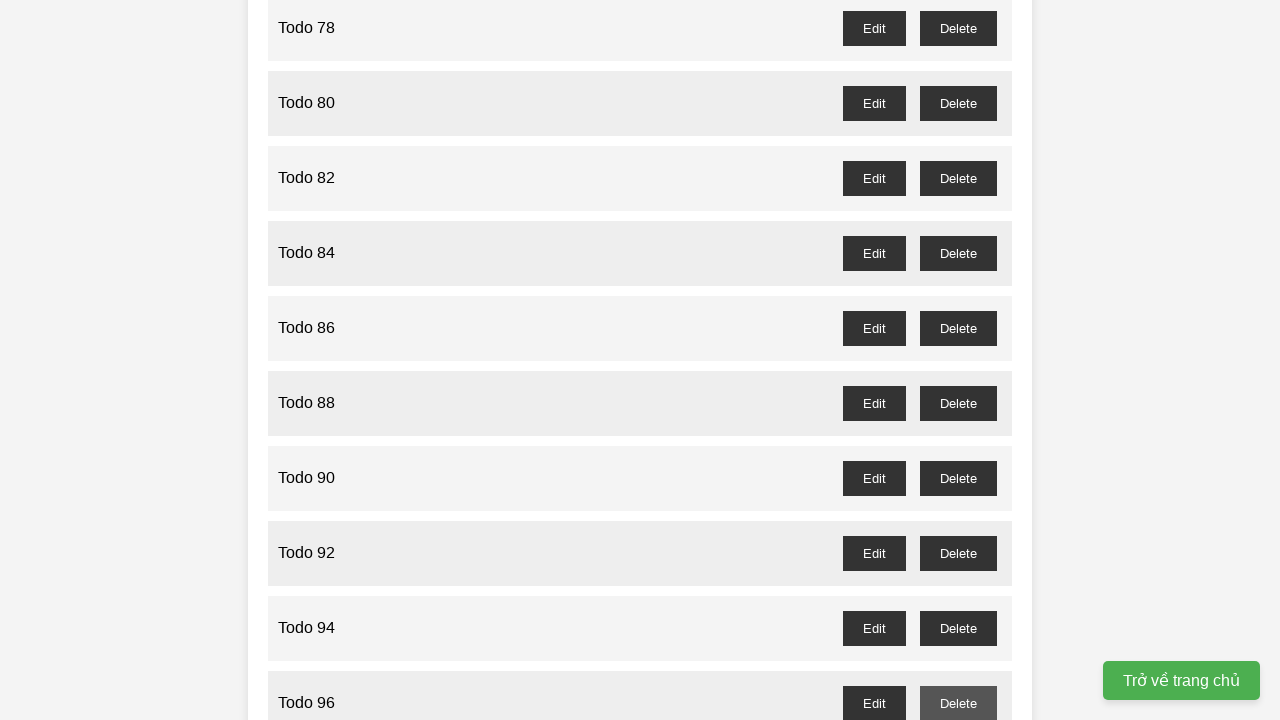

Waited for confirmation dialog handling for 'Todo 95'
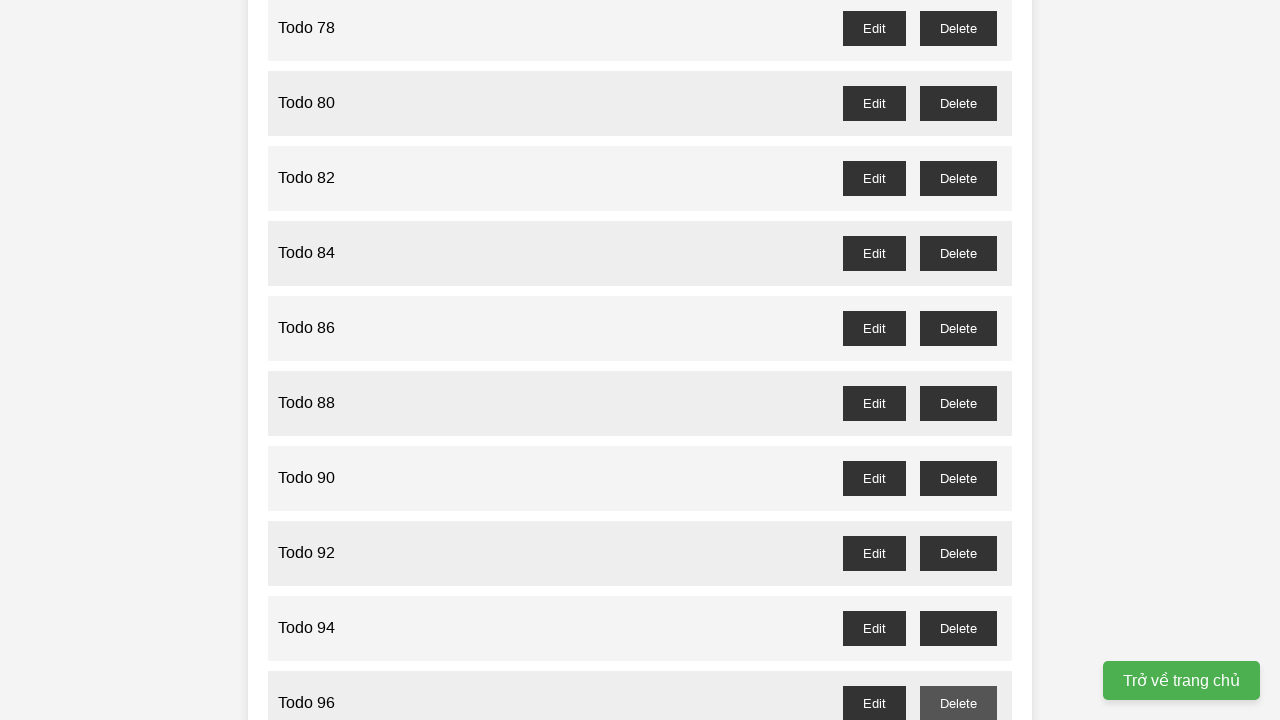

Set up dialog handler for 'Todo 97' deletion
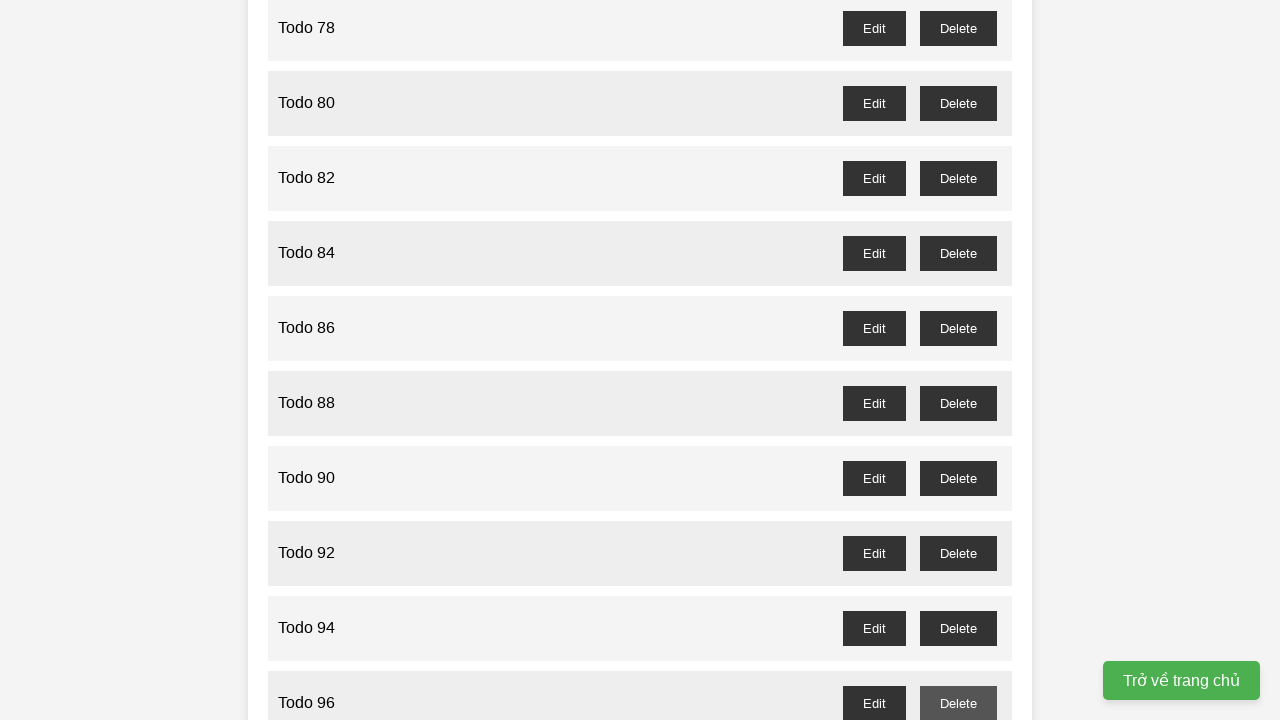

Clicked delete button for 'Todo 97' at (958, 406) on //span[text()="Todo 97"]//following-sibling::div//button[text()="Delete"]
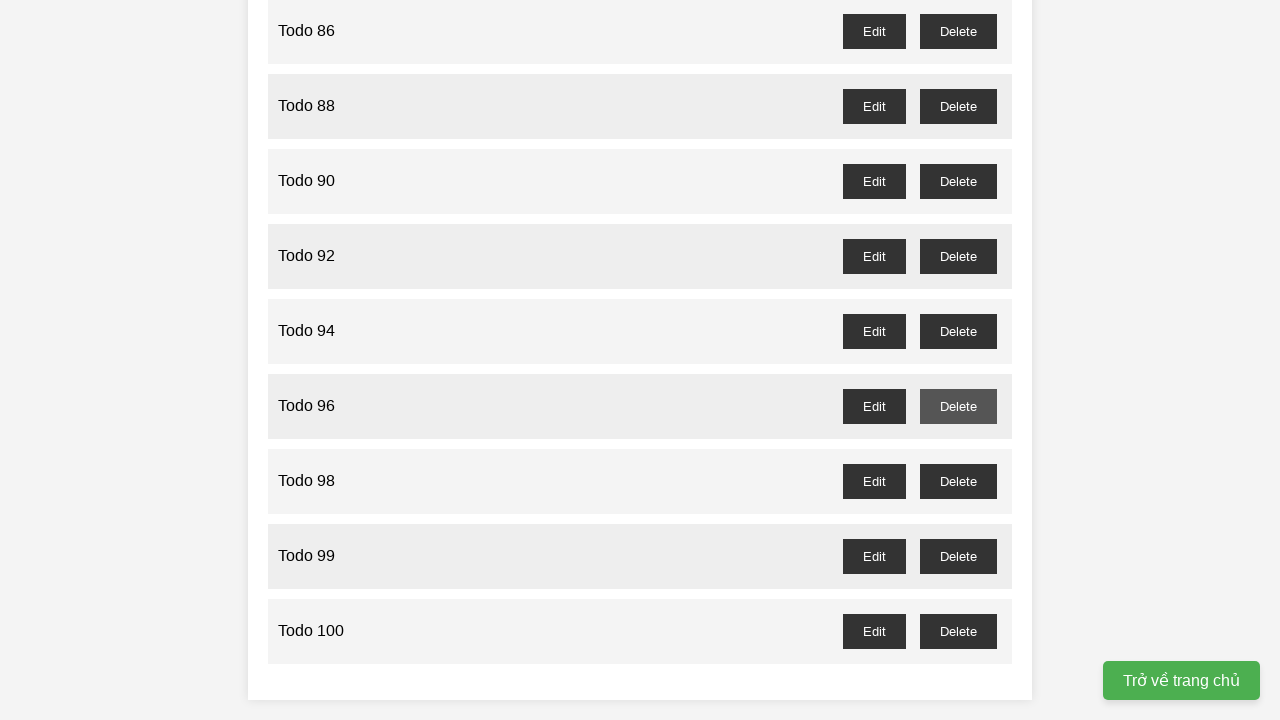

Waited for confirmation dialog handling for 'Todo 97'
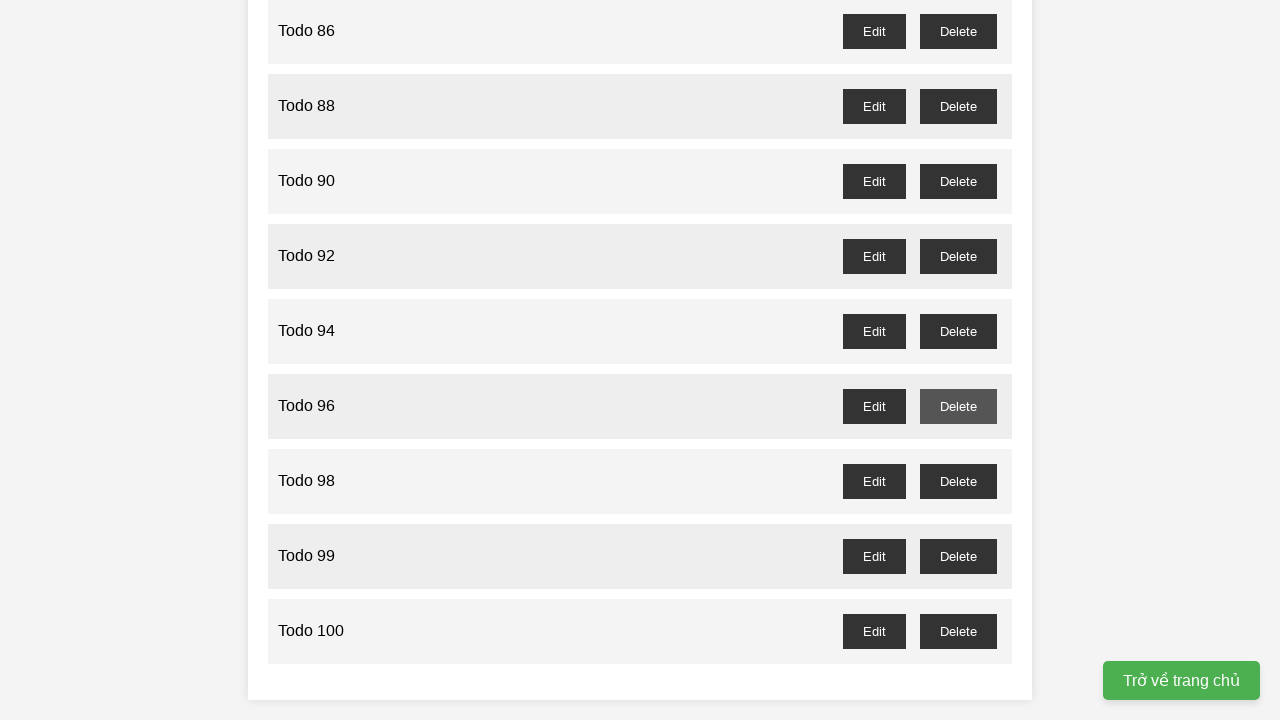

Set up dialog handler for 'Todo 99' deletion
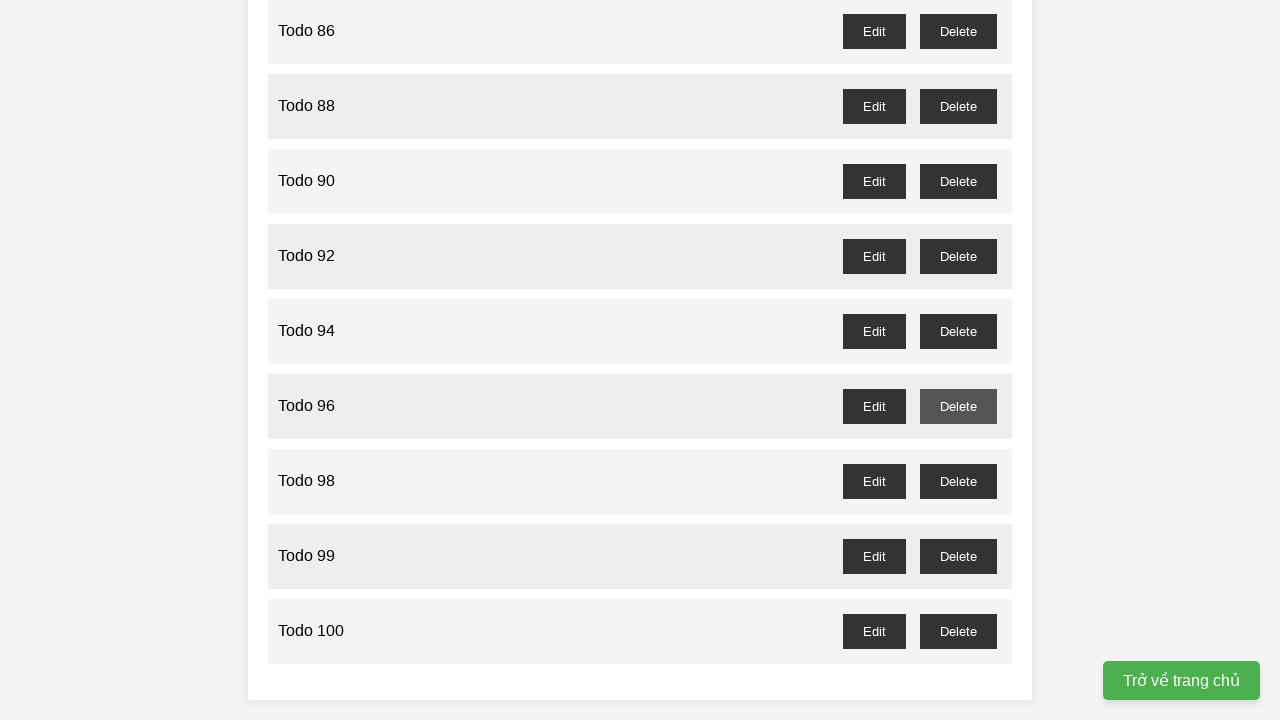

Clicked delete button for 'Todo 99' at (958, 556) on //span[text()="Todo 99"]//following-sibling::div//button[text()="Delete"]
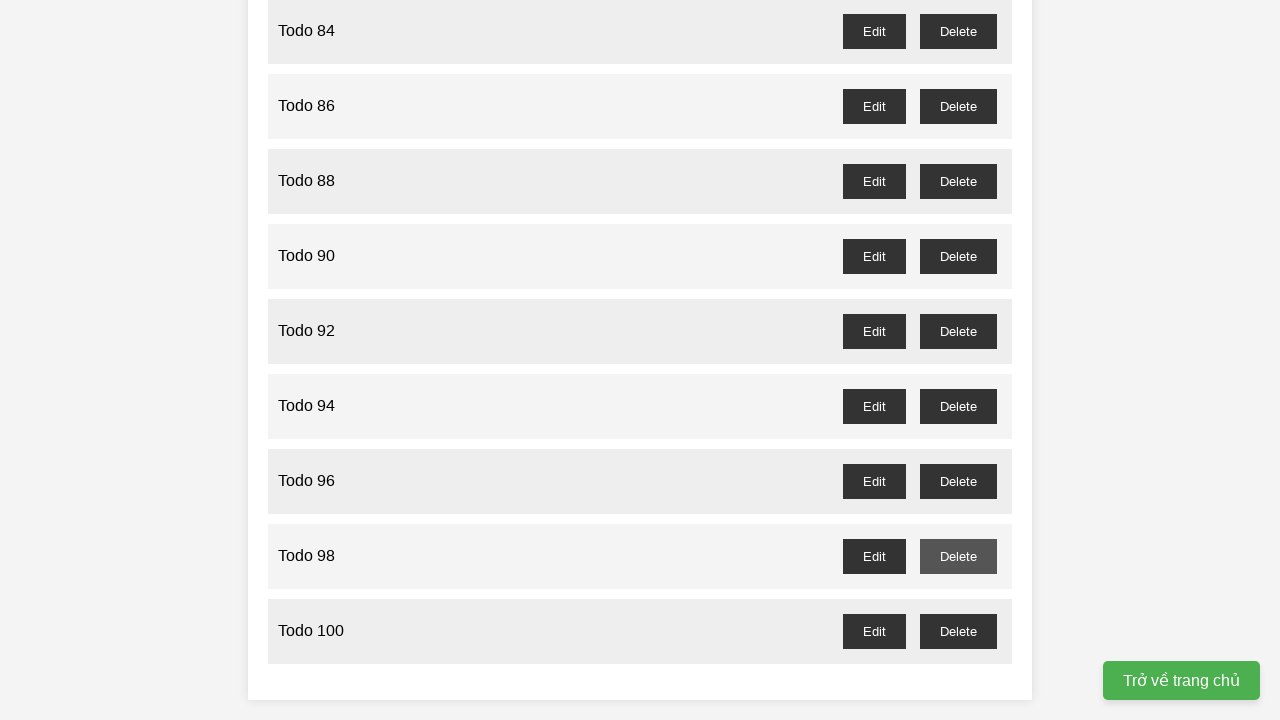

Waited for confirmation dialog handling for 'Todo 99'
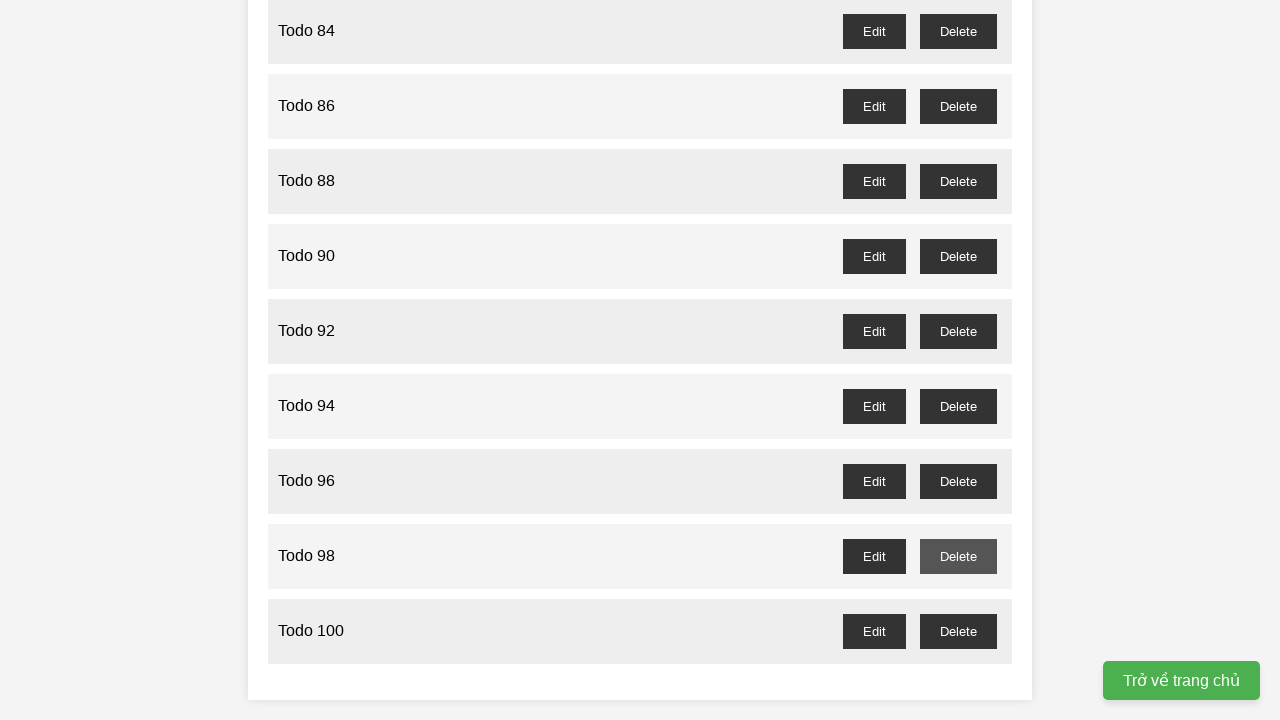

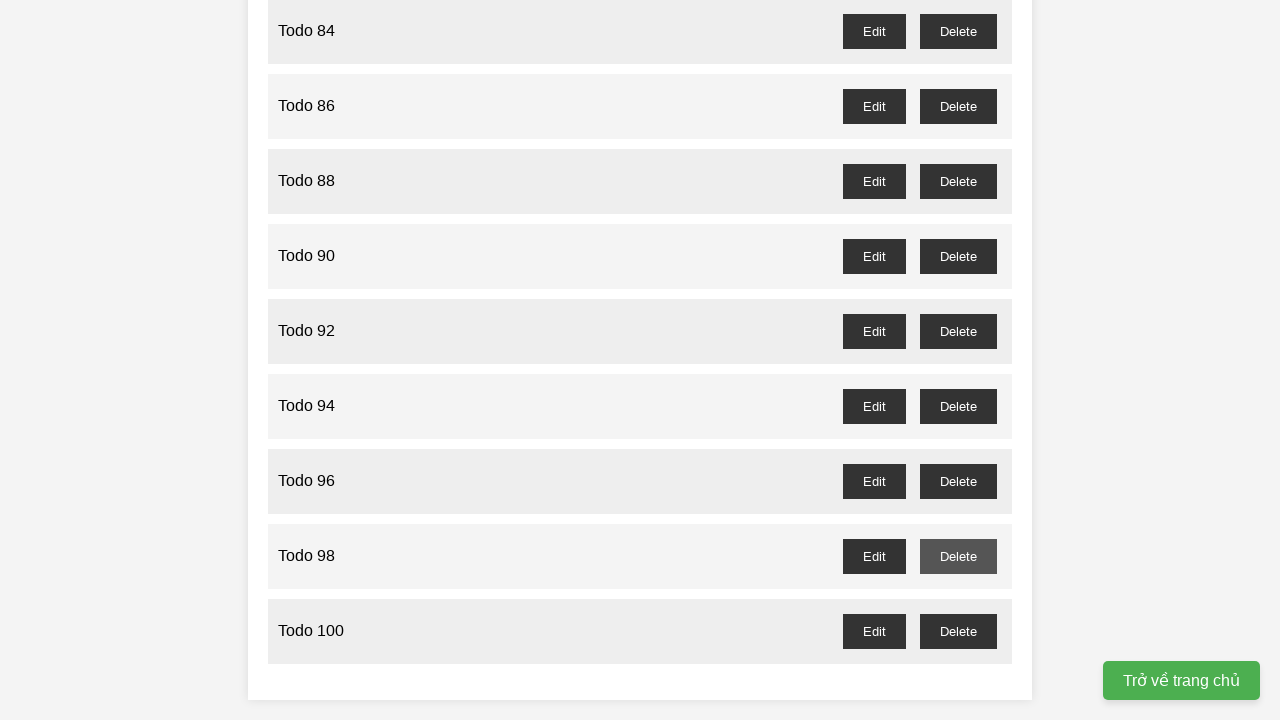